Tests file download functionality by clicking on all download links on the page and verifying downloads complete

Starting URL: http://the-internet.herokuapp.com/download

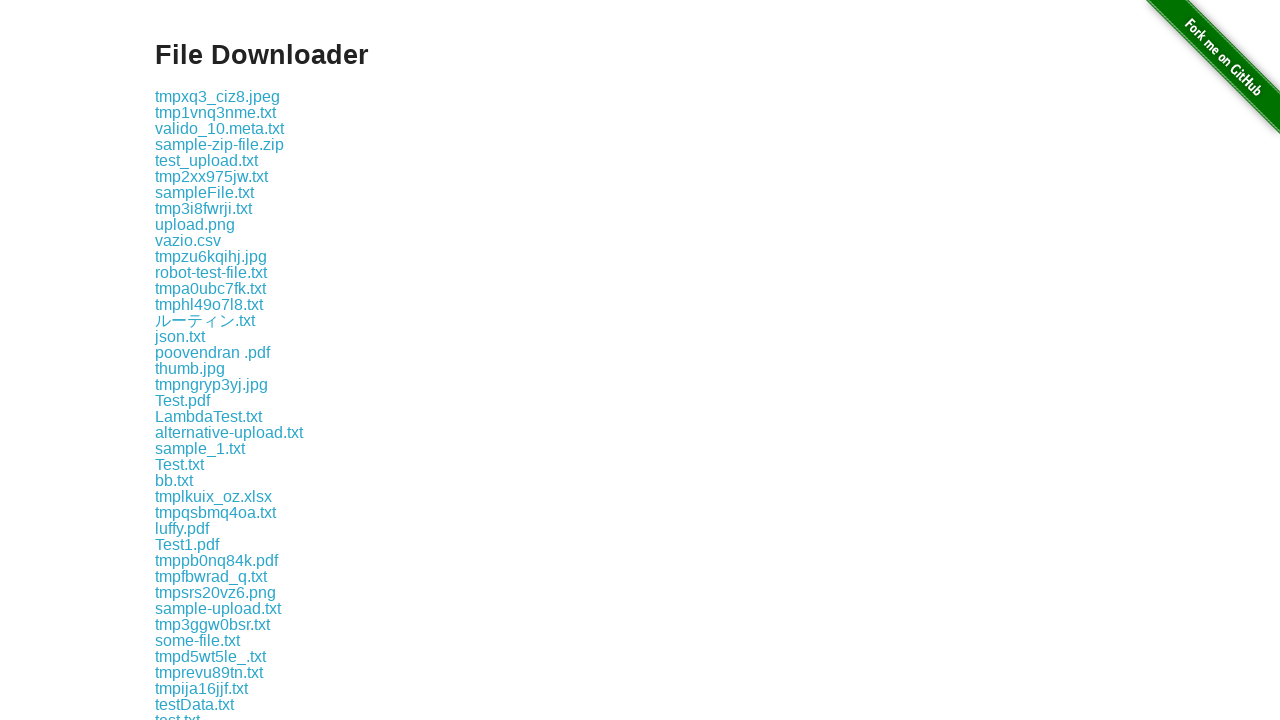

Navigated to download page
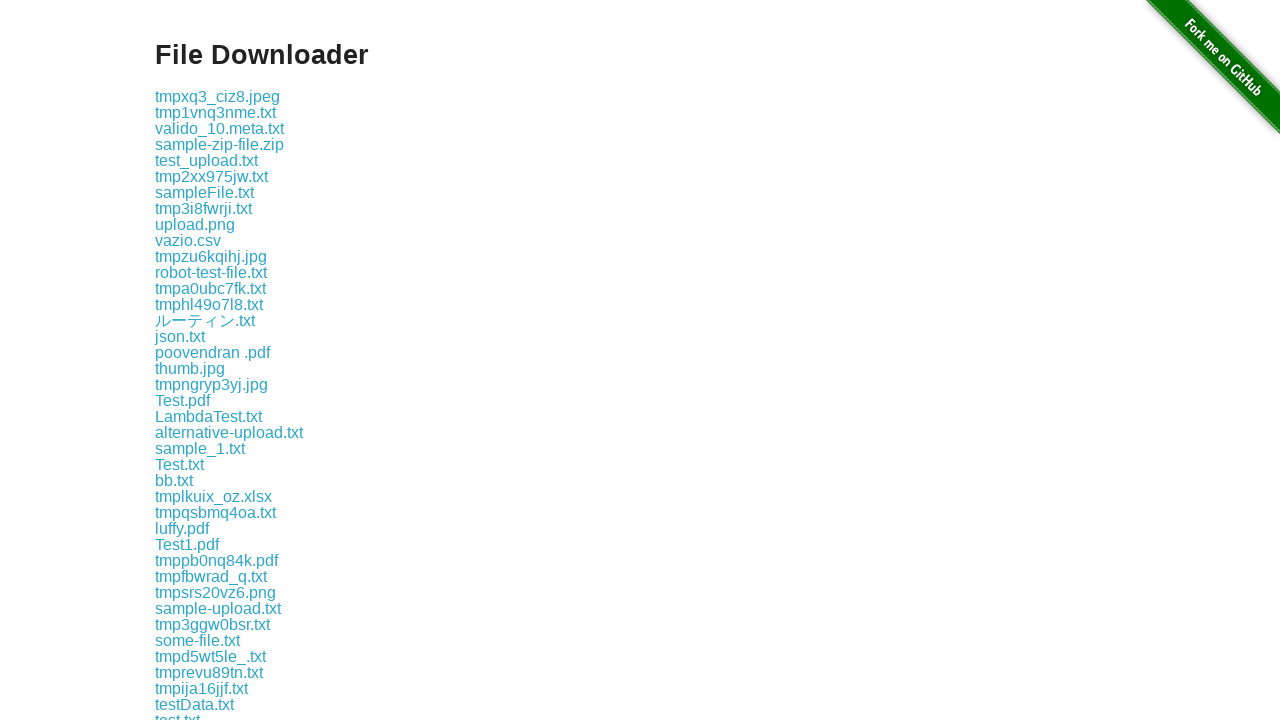

Found all download links on the page
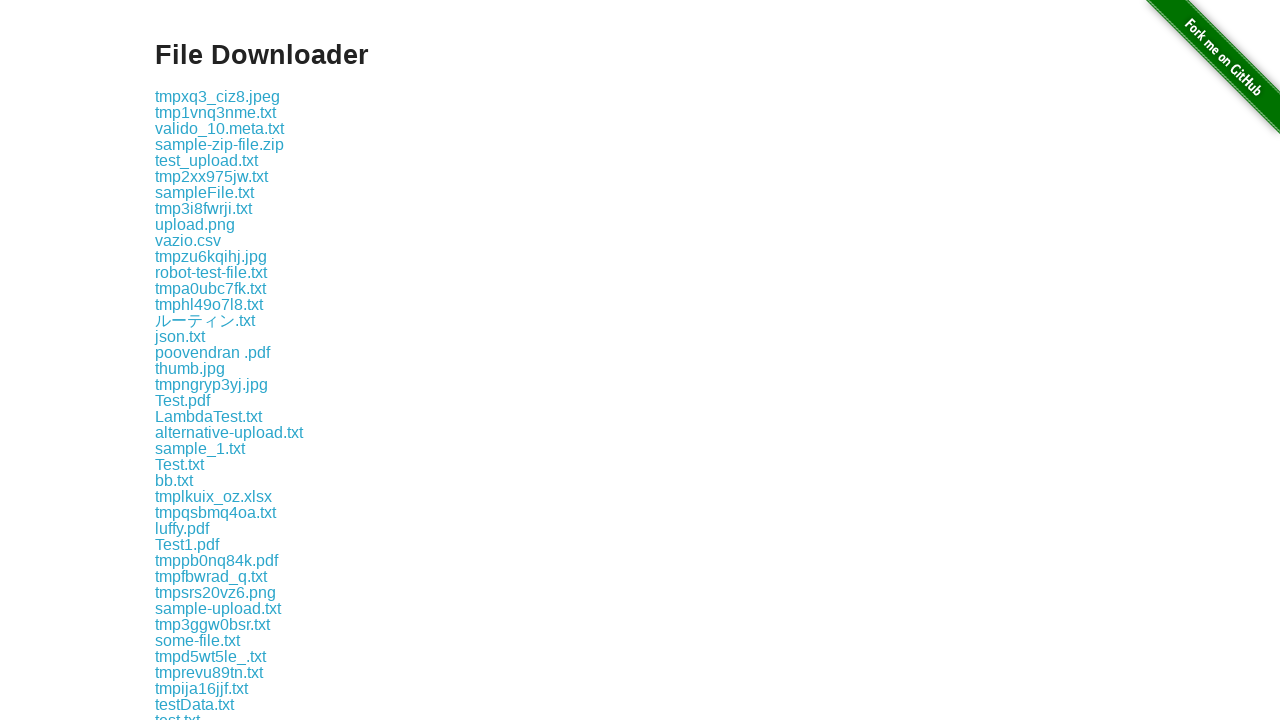

Clicked download link and initiated file download
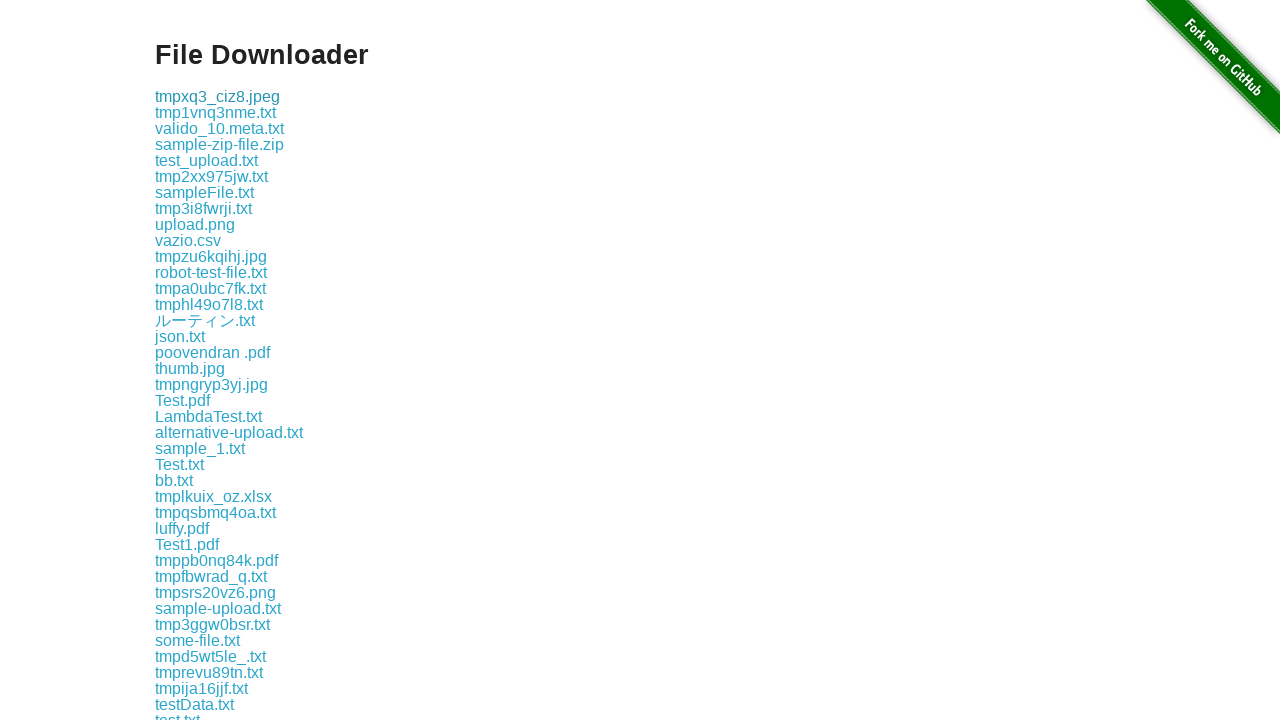

Download completed successfully
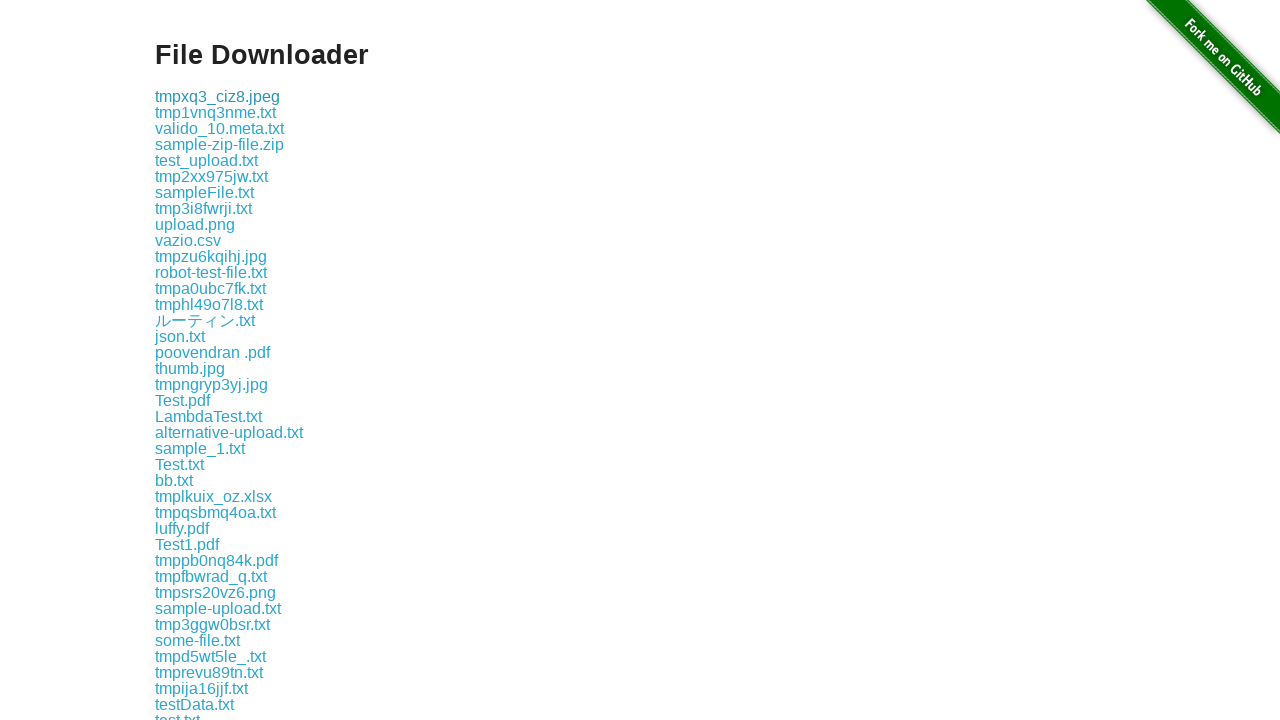

Clicked download link and initiated file download
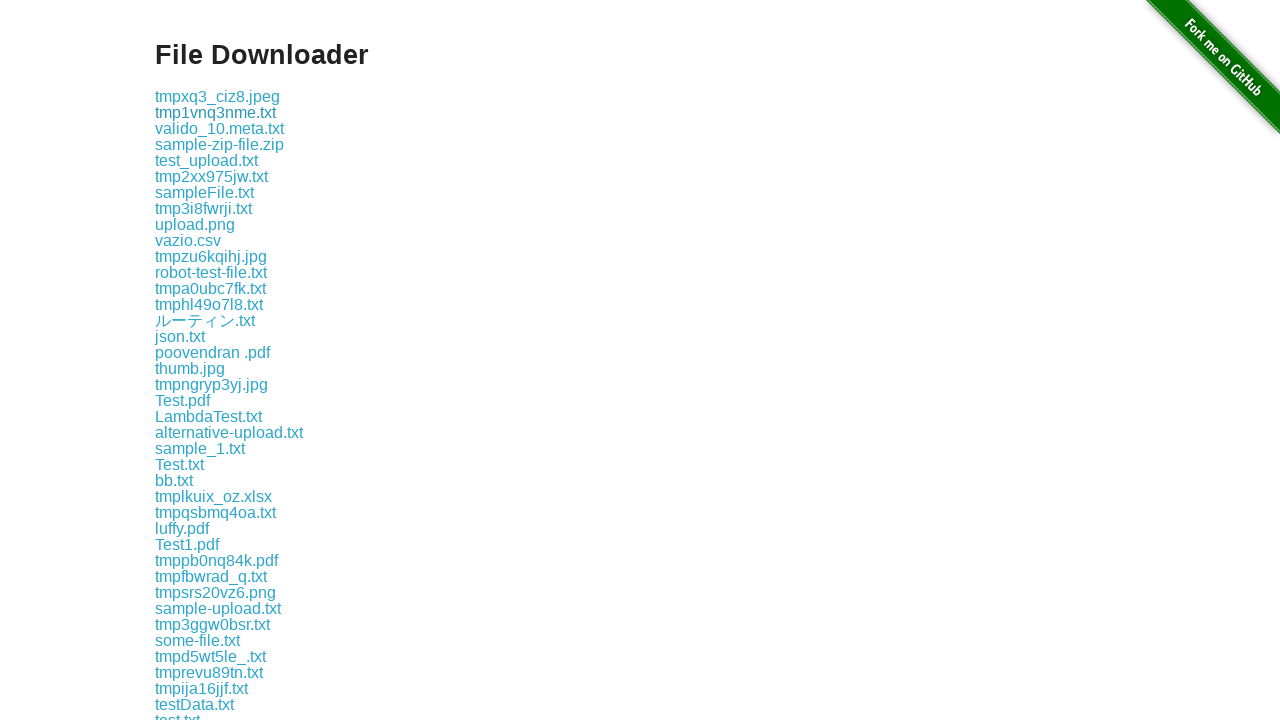

Download completed successfully
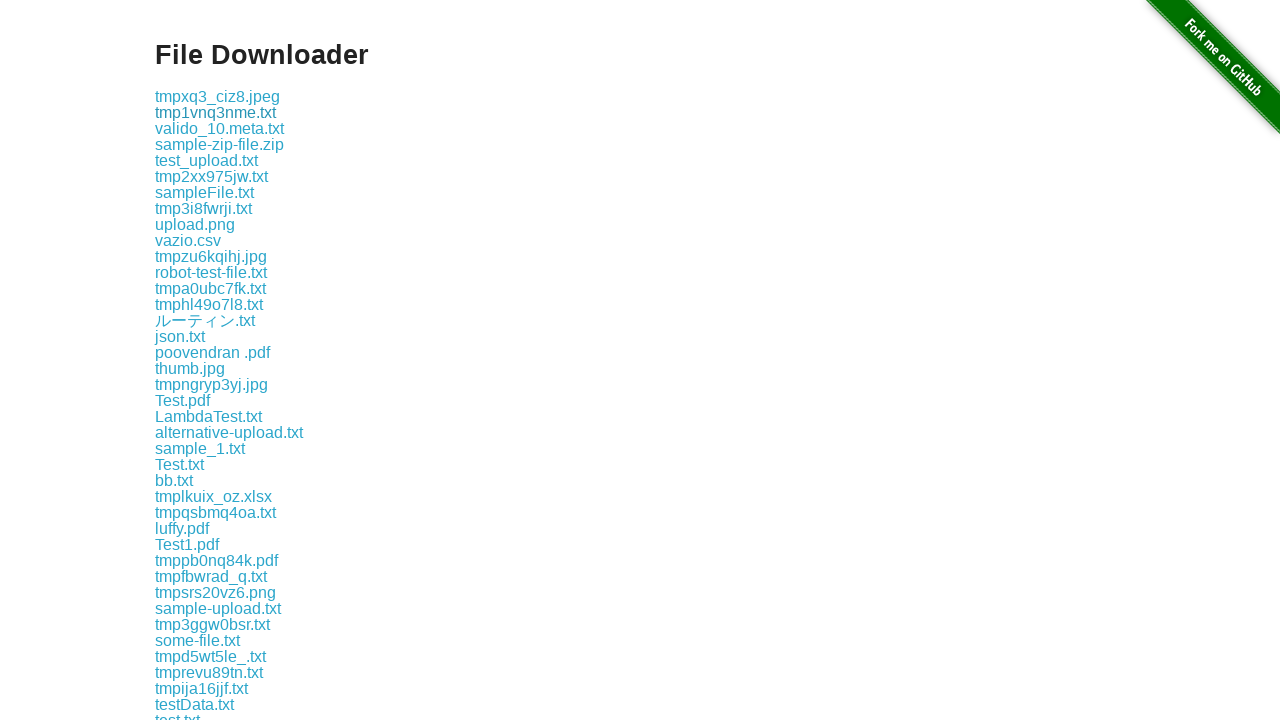

Clicked download link and initiated file download
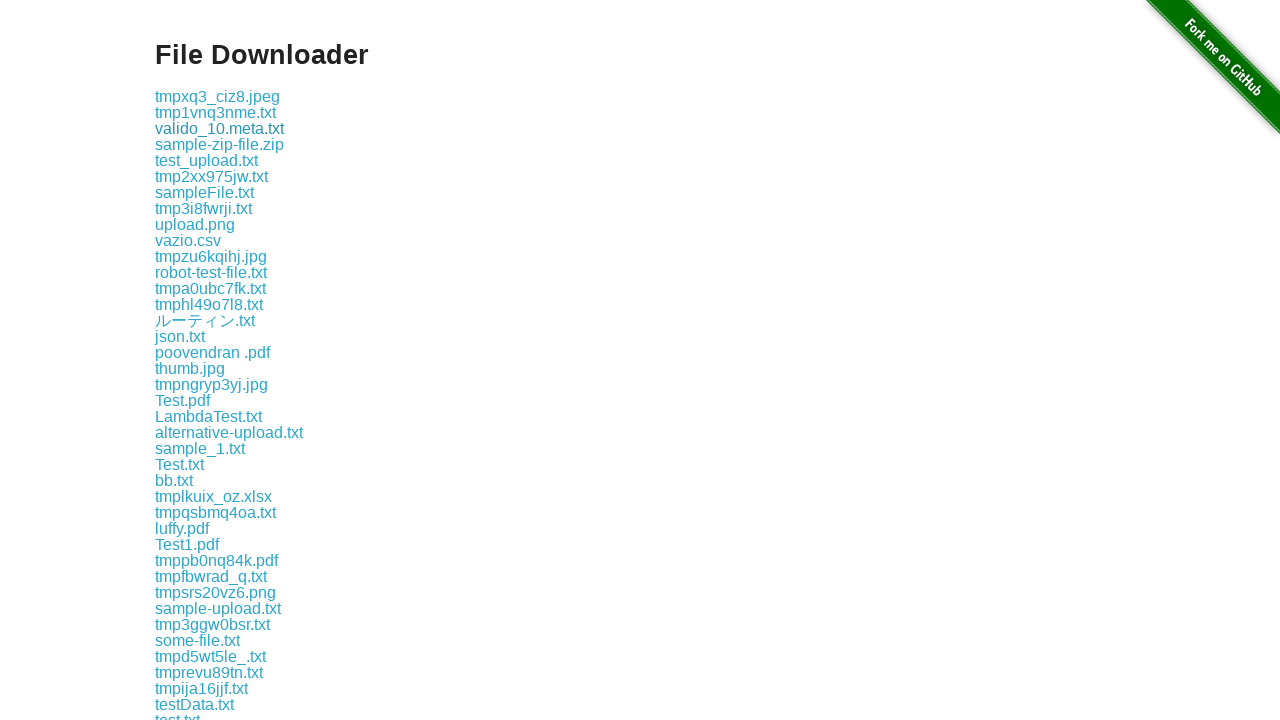

Download completed successfully
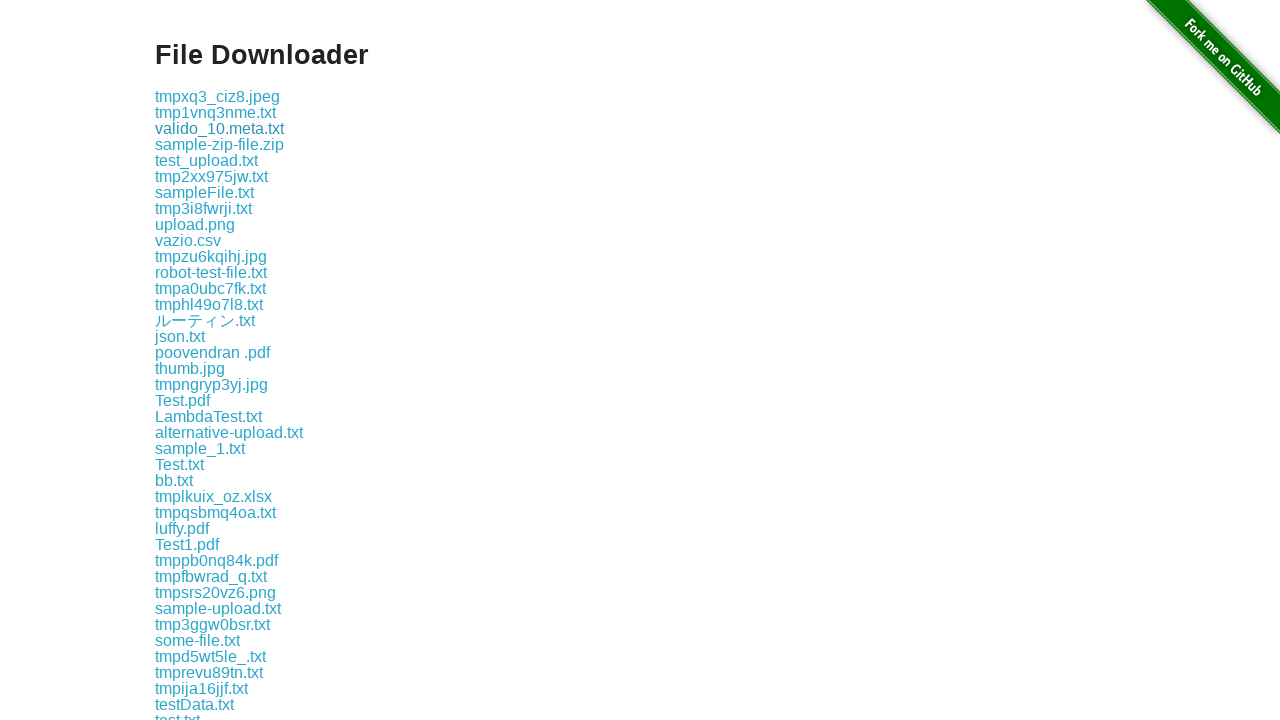

Clicked download link and initiated file download
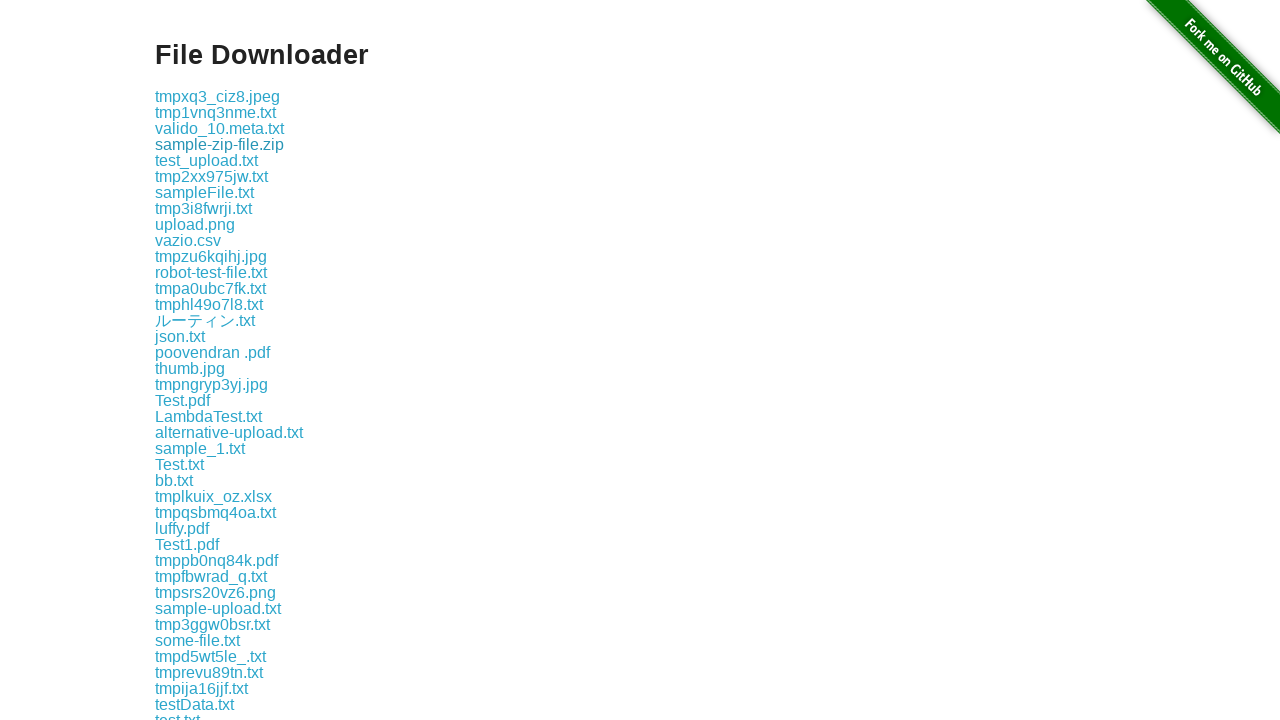

Download completed successfully
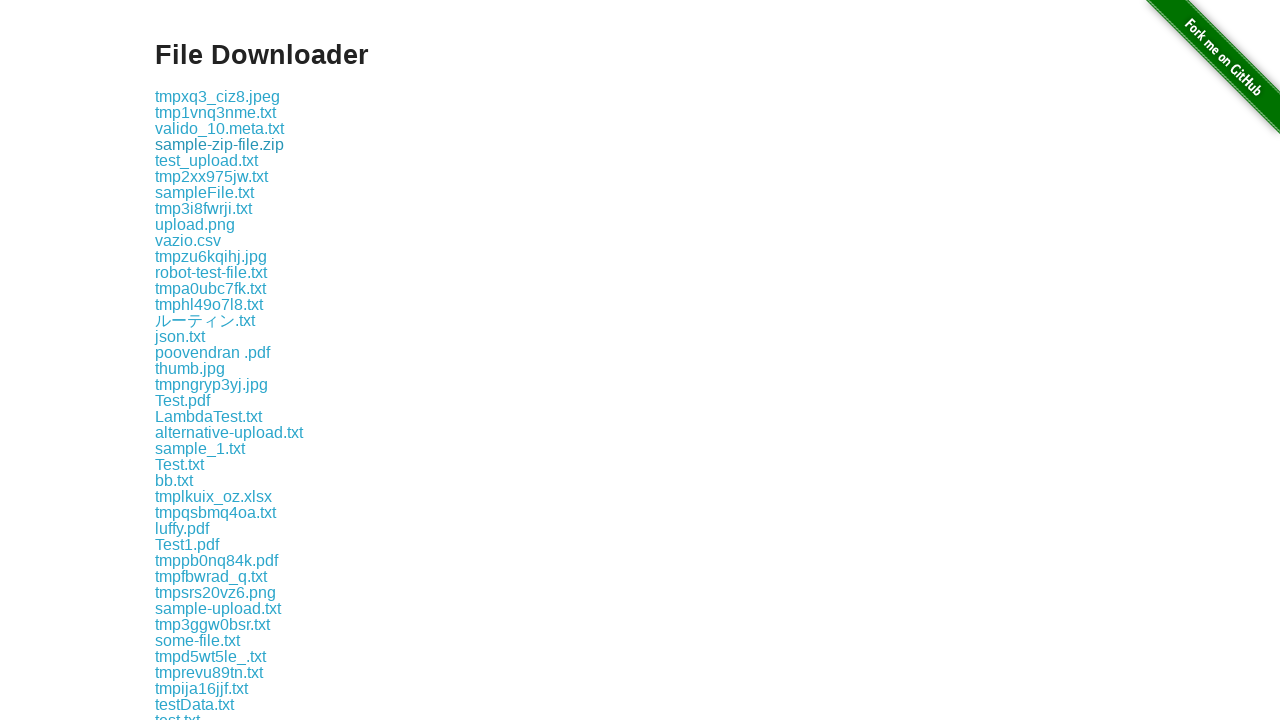

Clicked download link and initiated file download
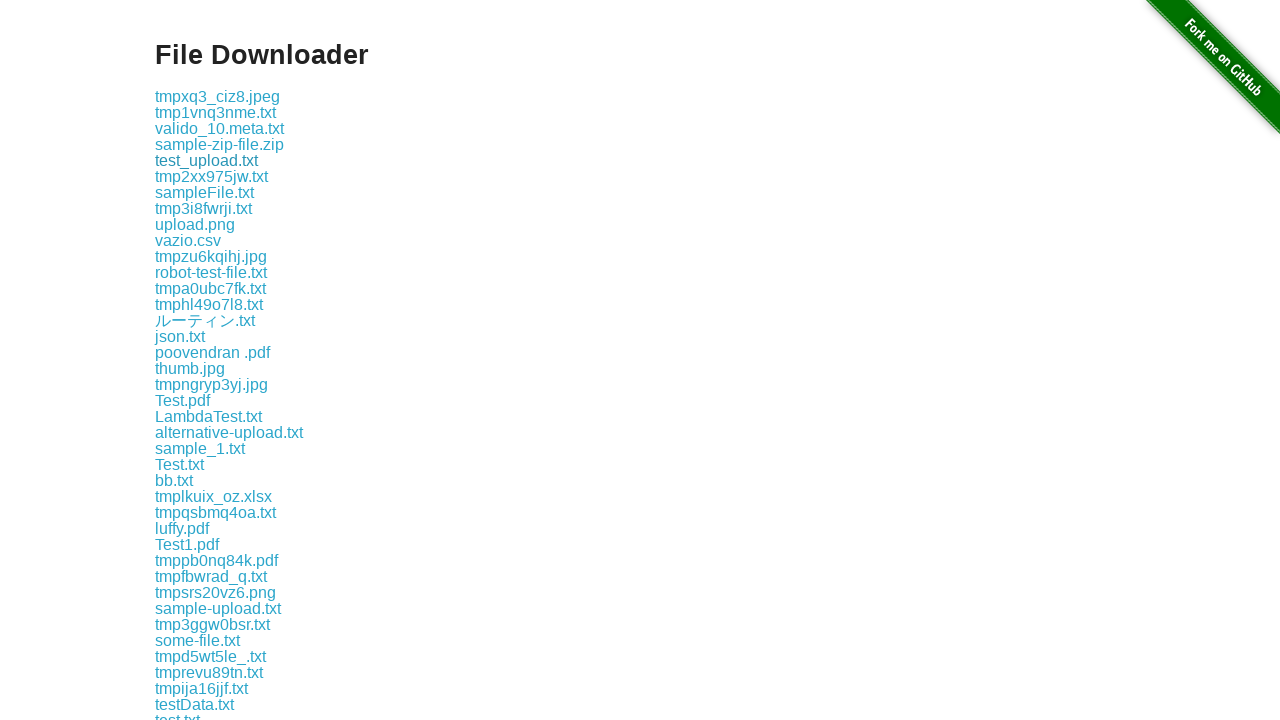

Download completed successfully
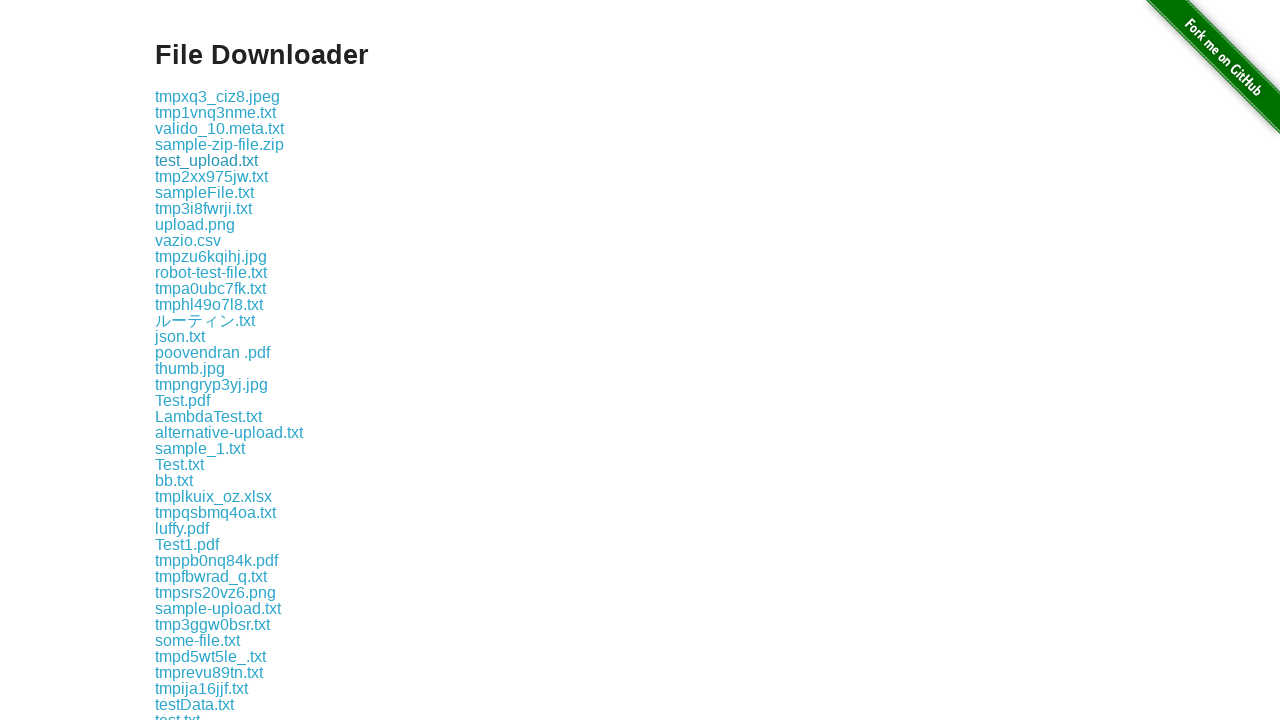

Clicked download link and initiated file download
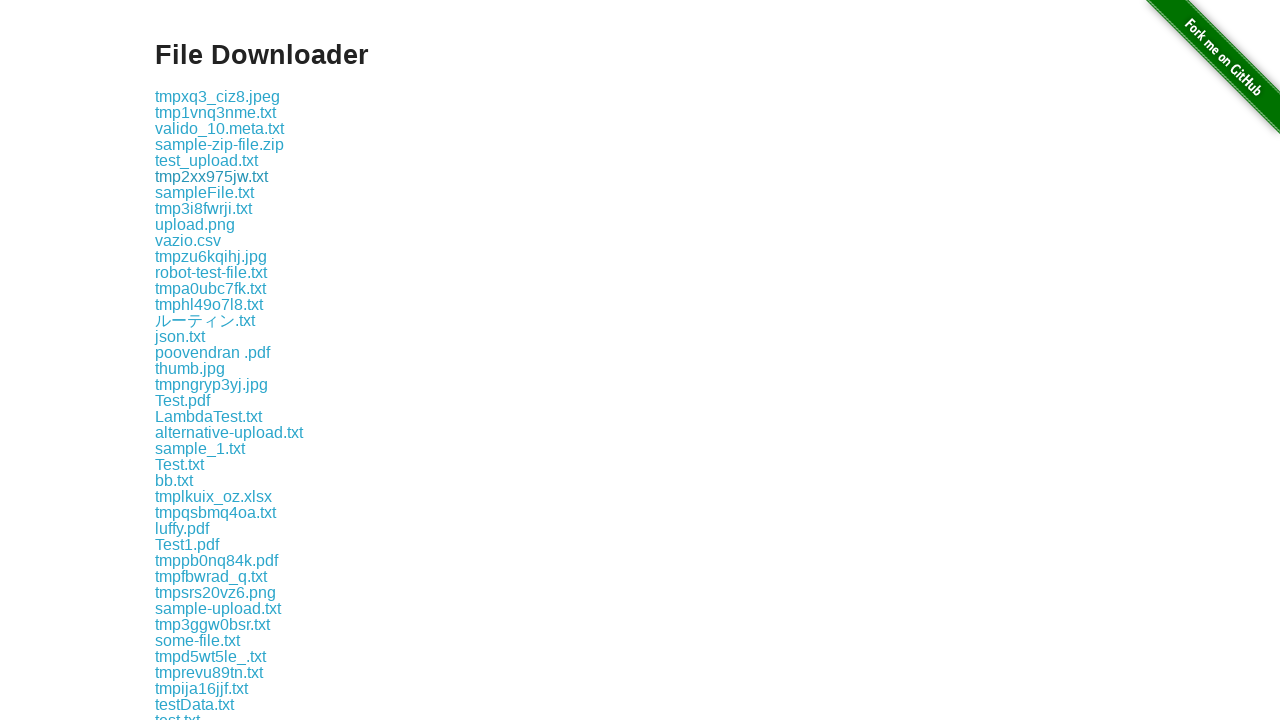

Download completed successfully
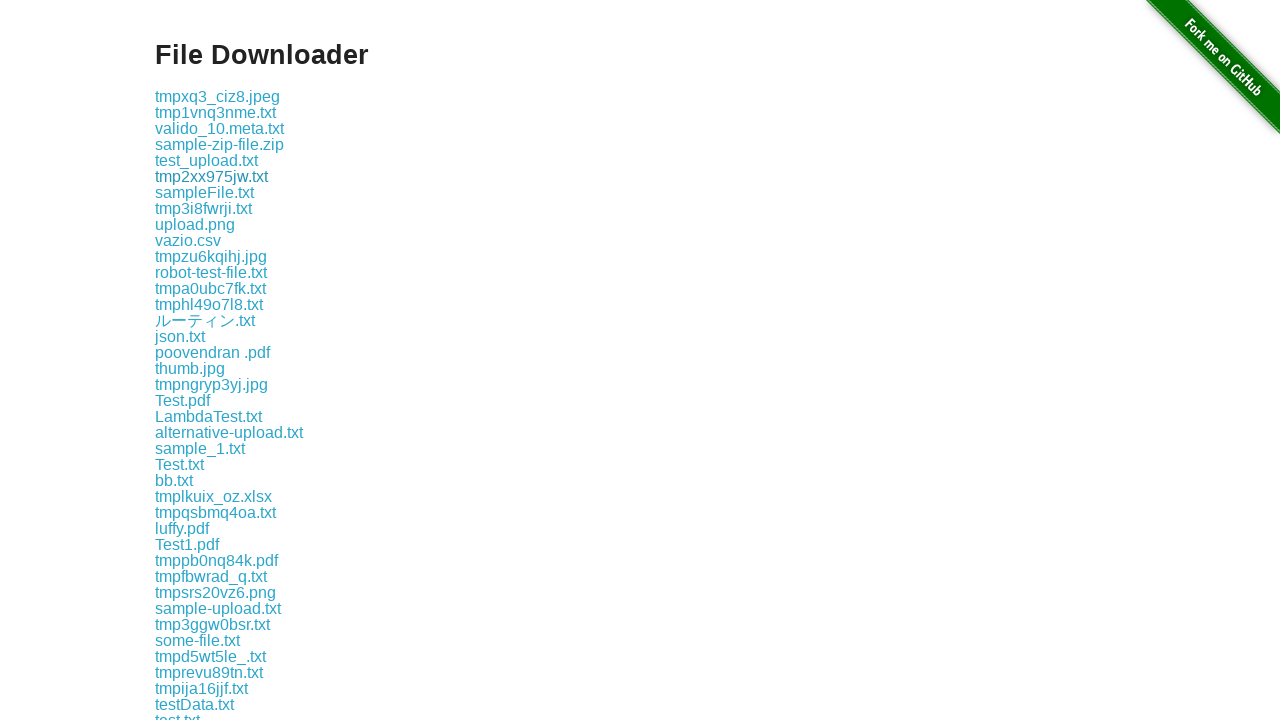

Clicked download link and initiated file download
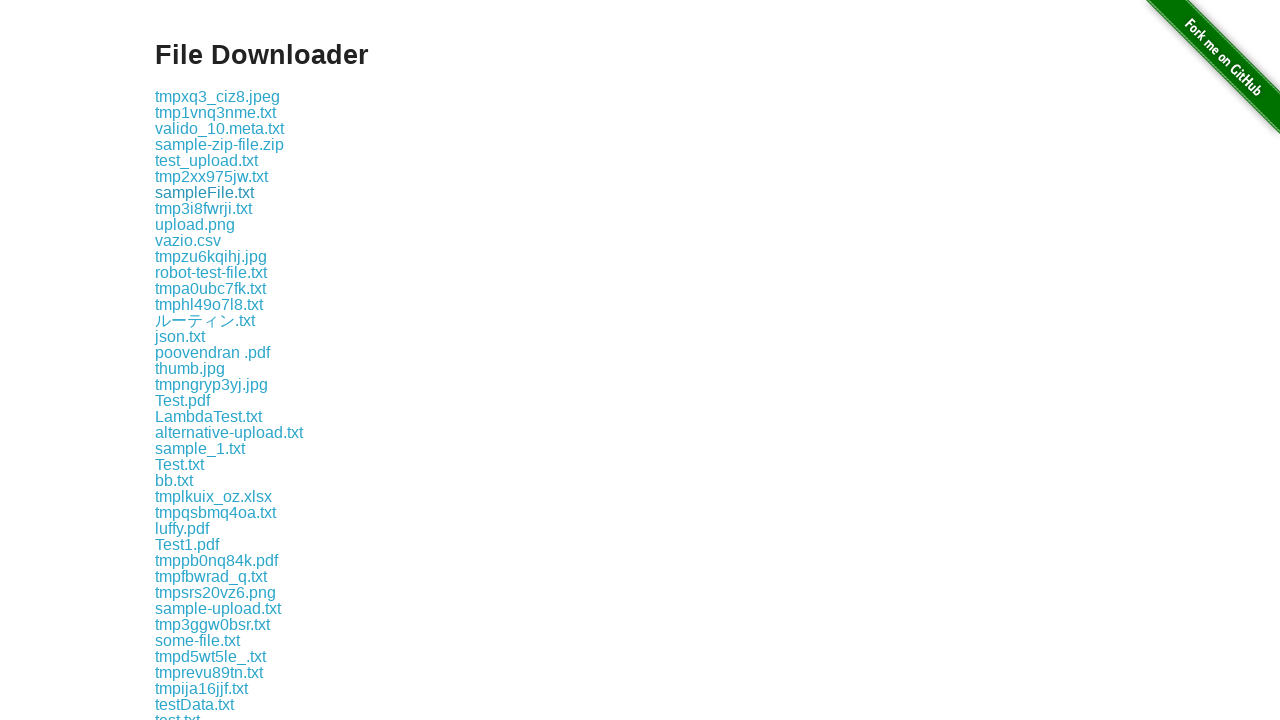

Download completed successfully
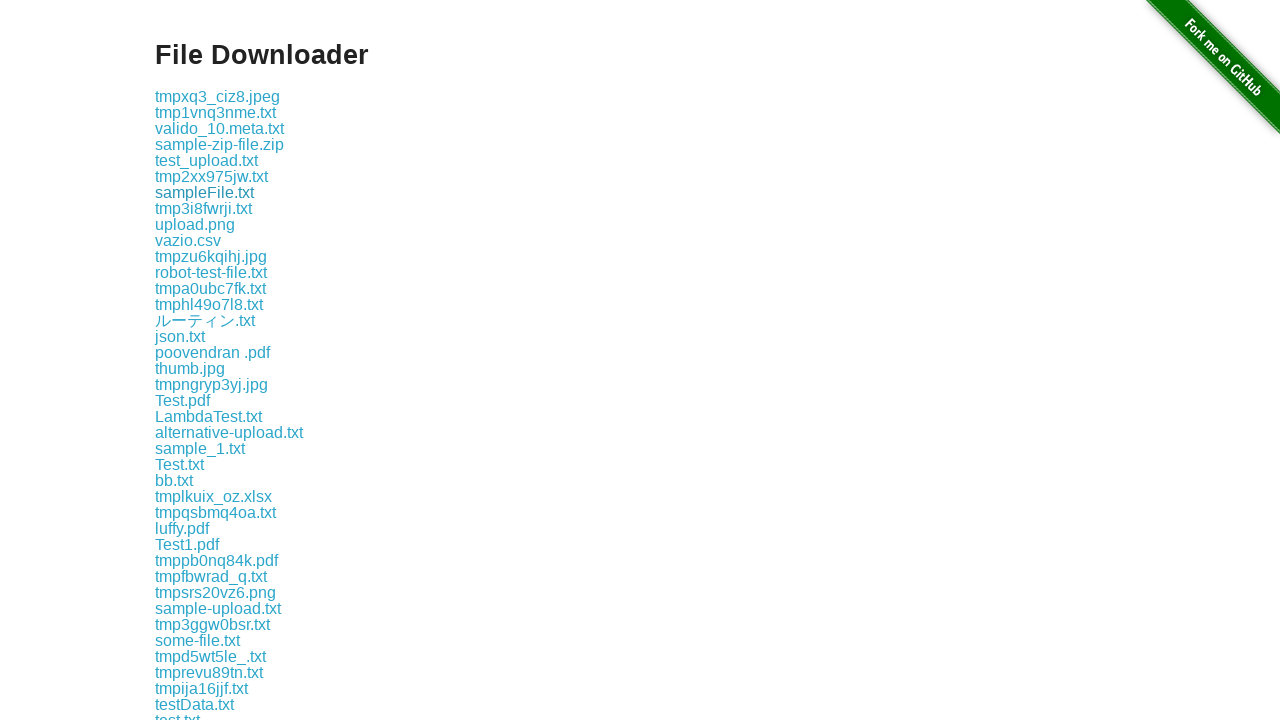

Clicked download link and initiated file download
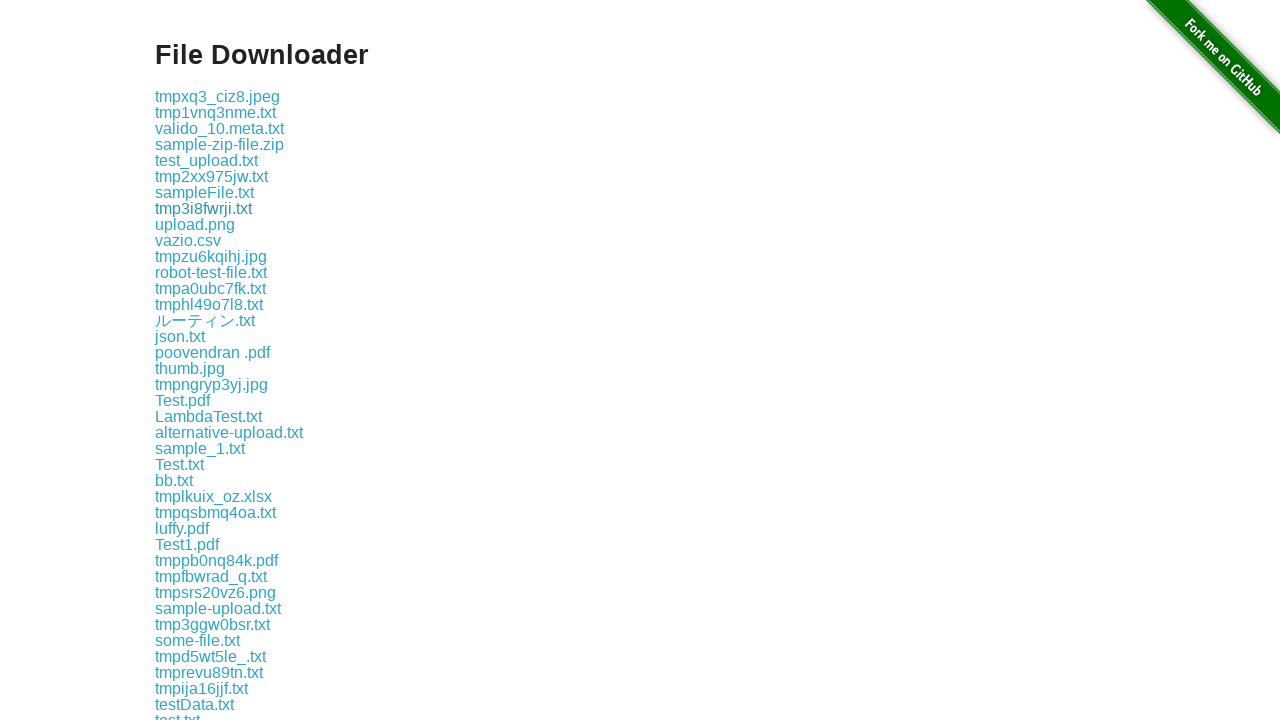

Download completed successfully
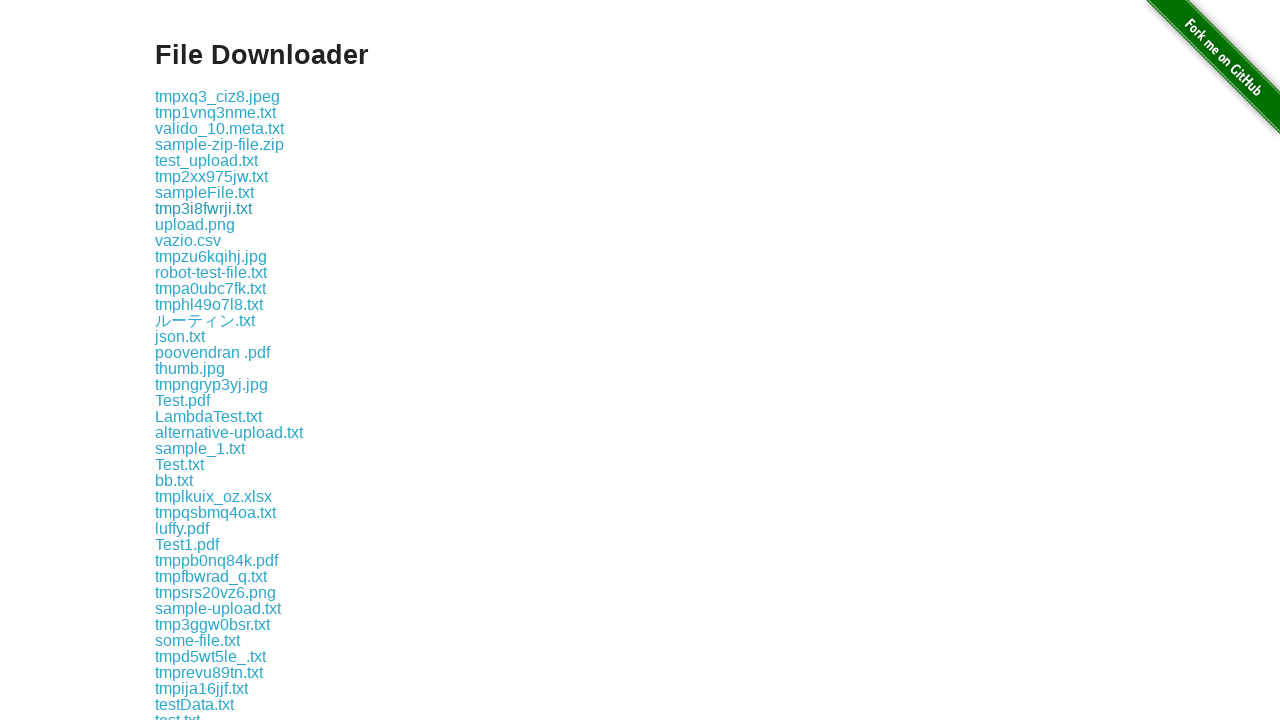

Clicked download link and initiated file download
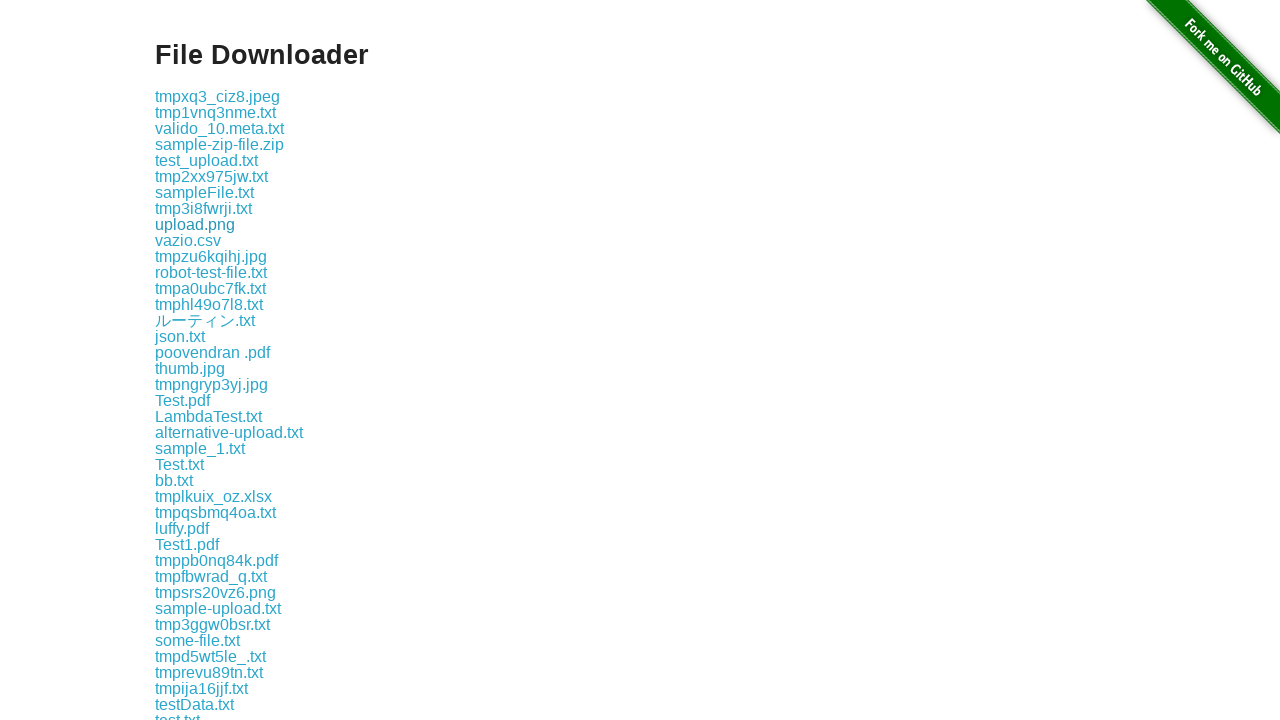

Download completed successfully
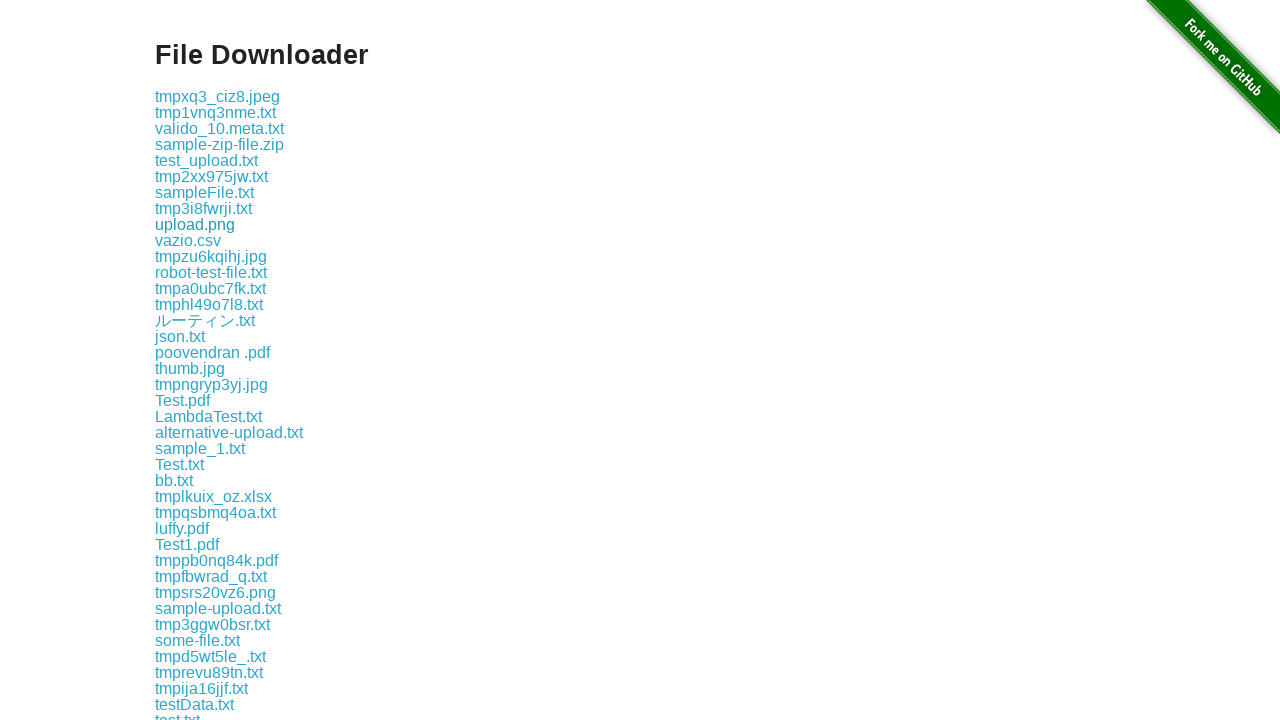

Clicked download link and initiated file download
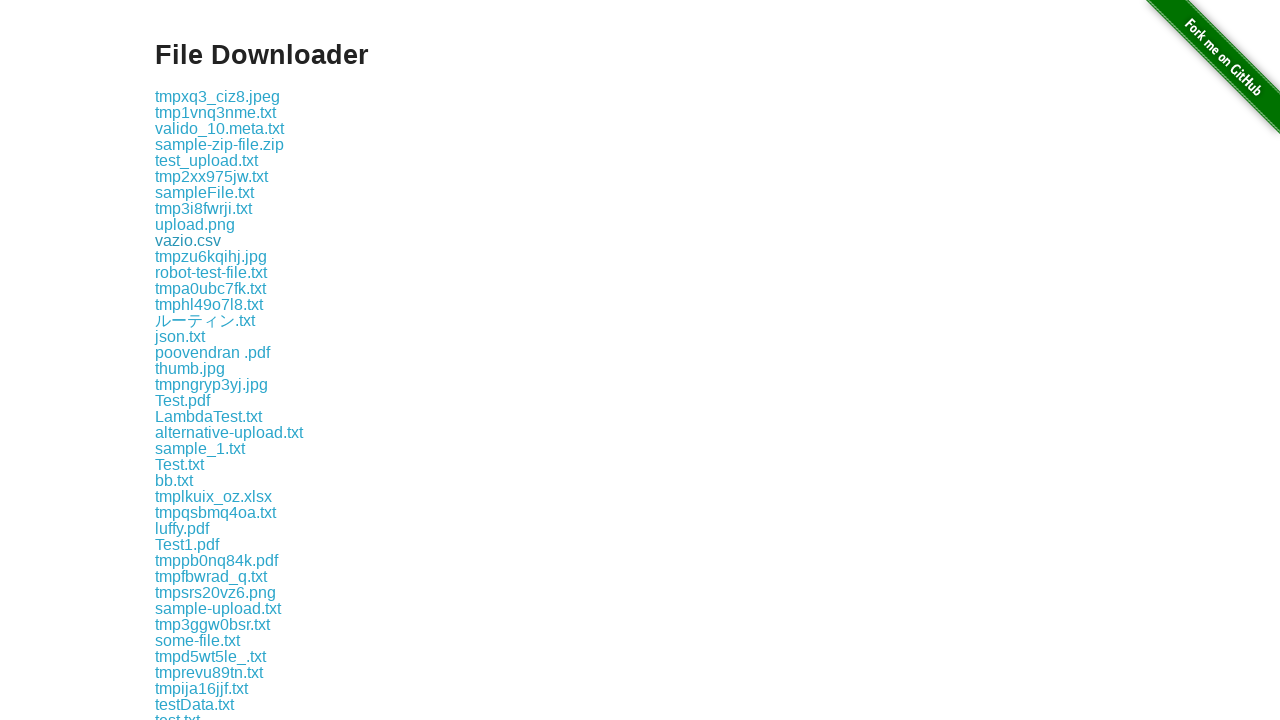

Download completed successfully
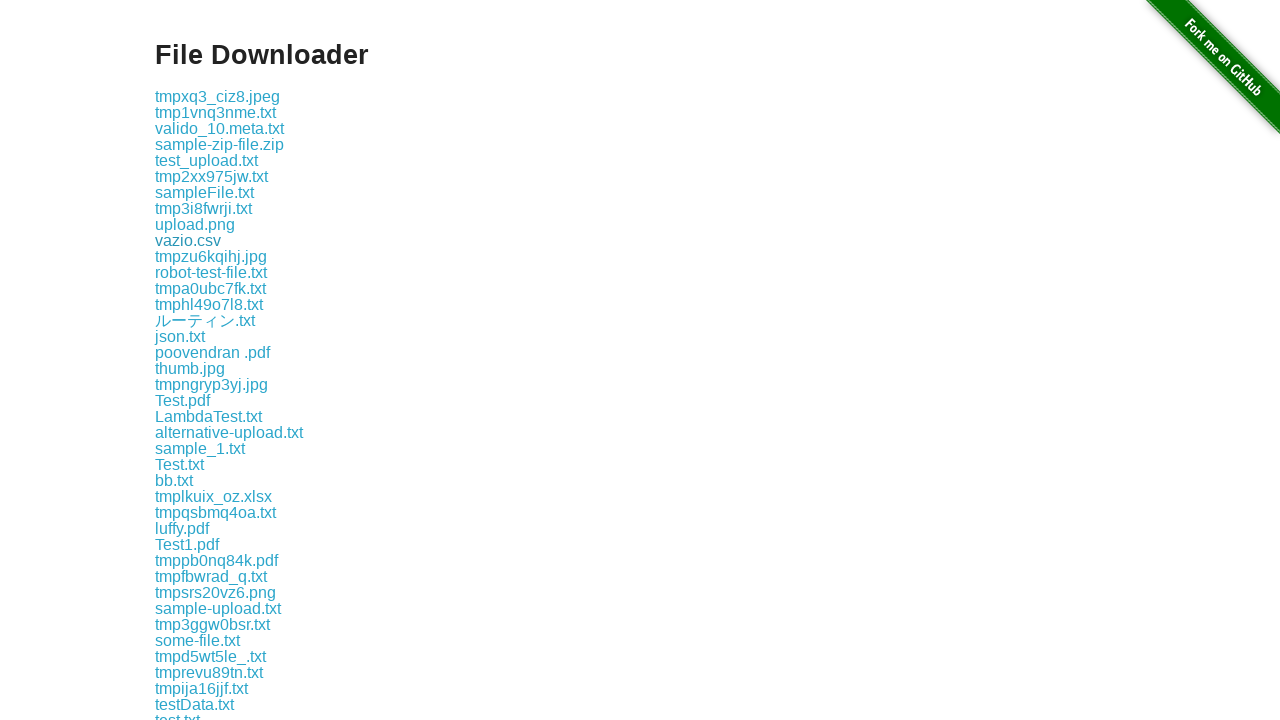

Clicked download link and initiated file download
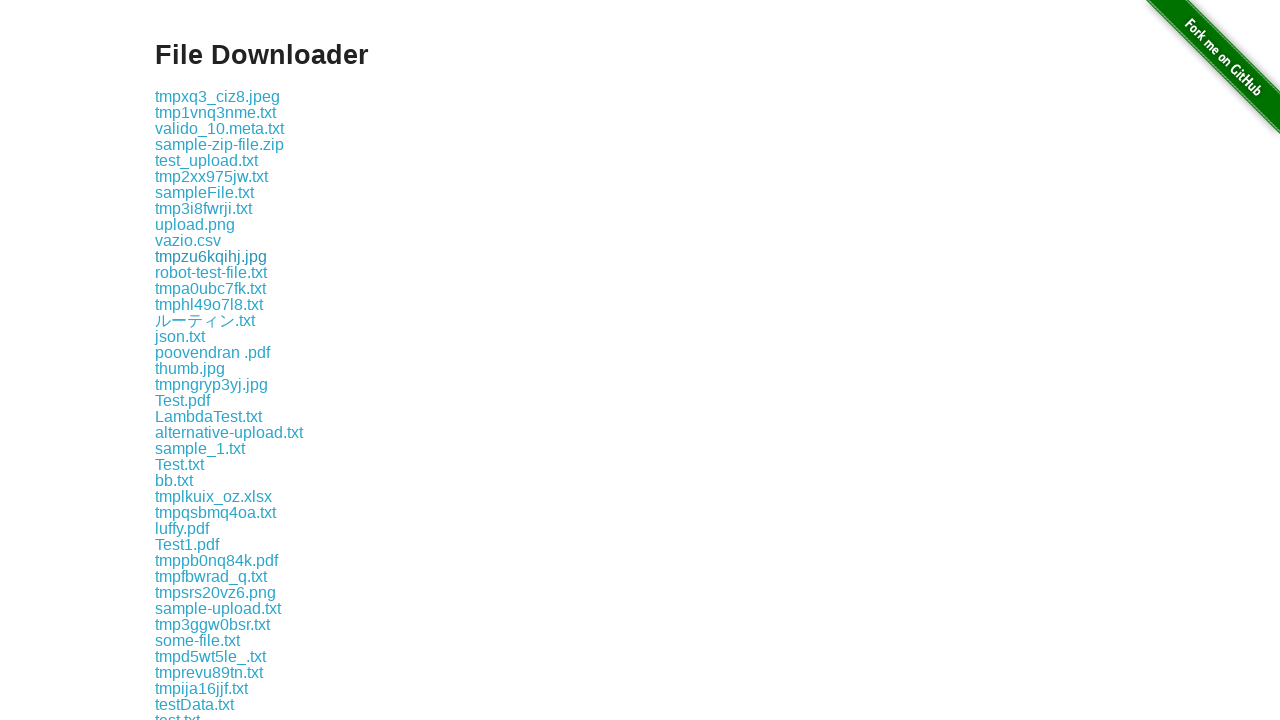

Download completed successfully
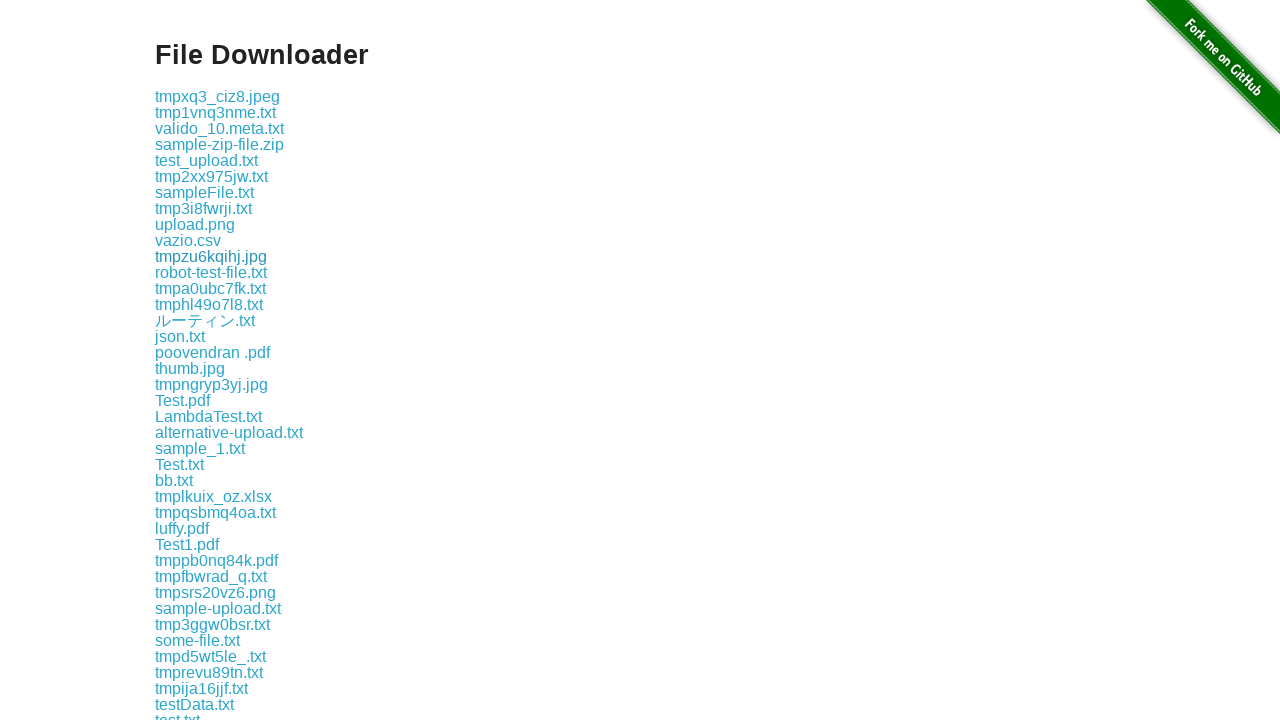

Clicked download link and initiated file download
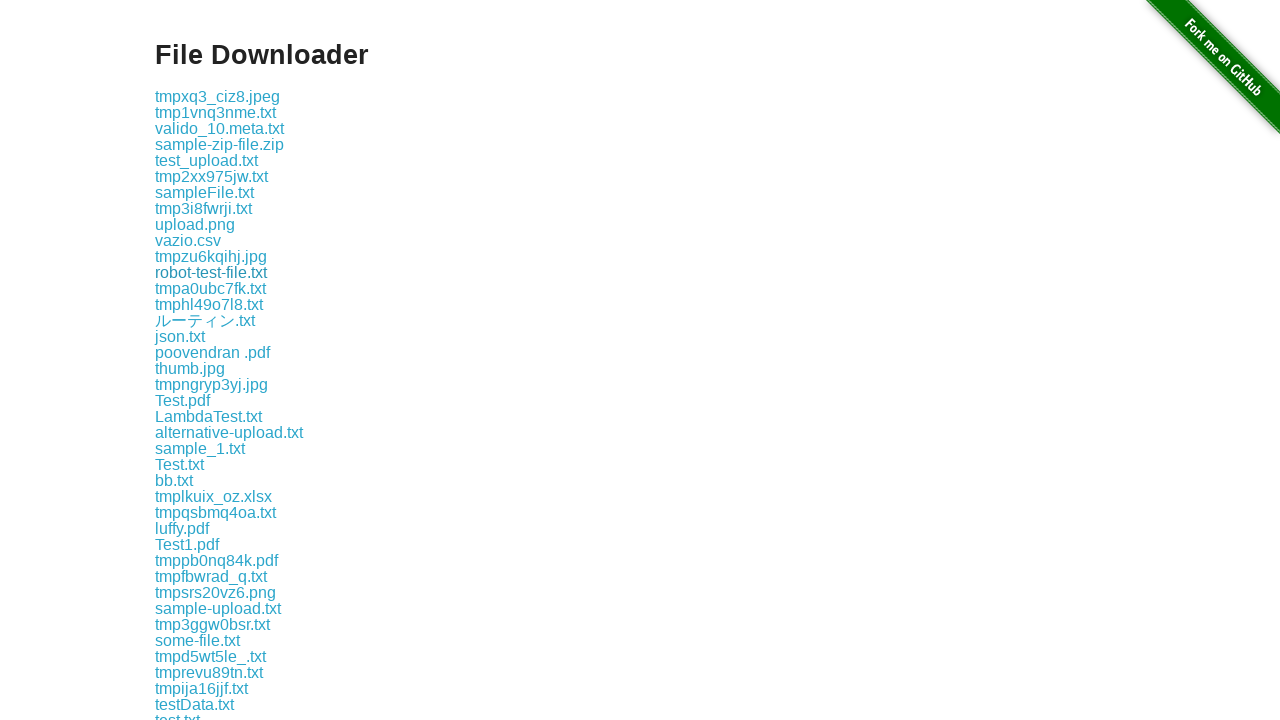

Download completed successfully
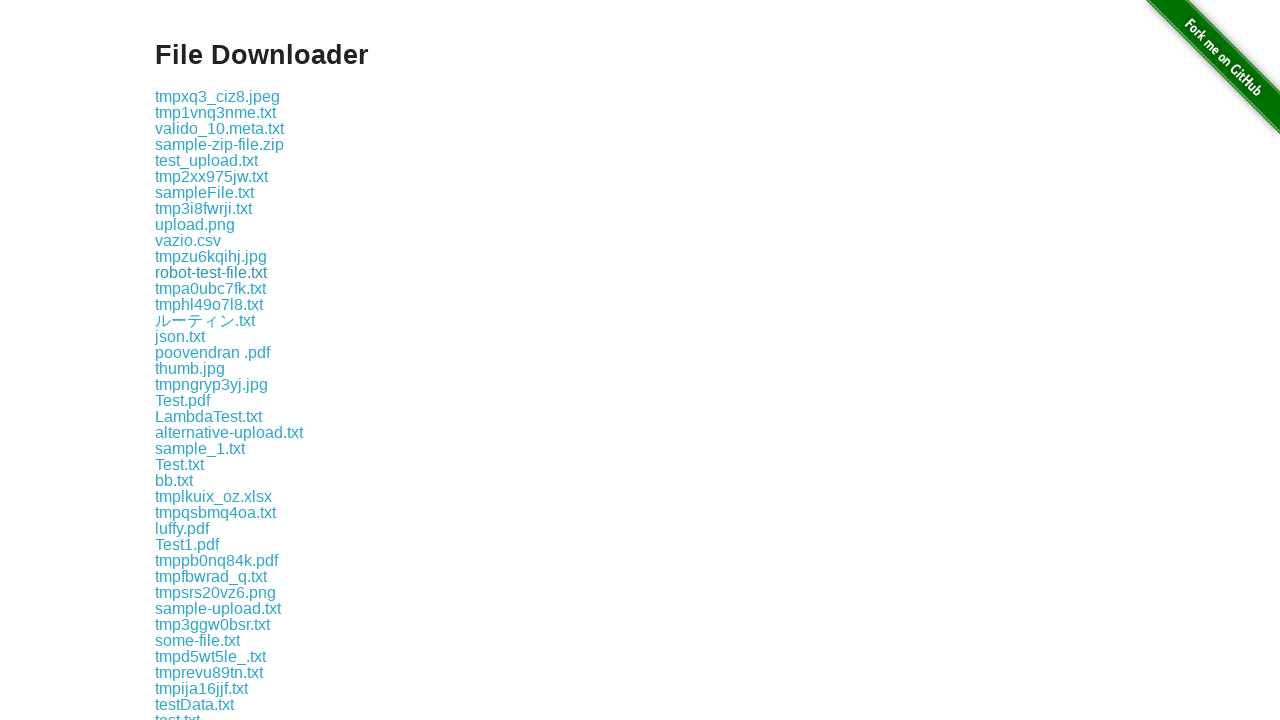

Clicked download link and initiated file download
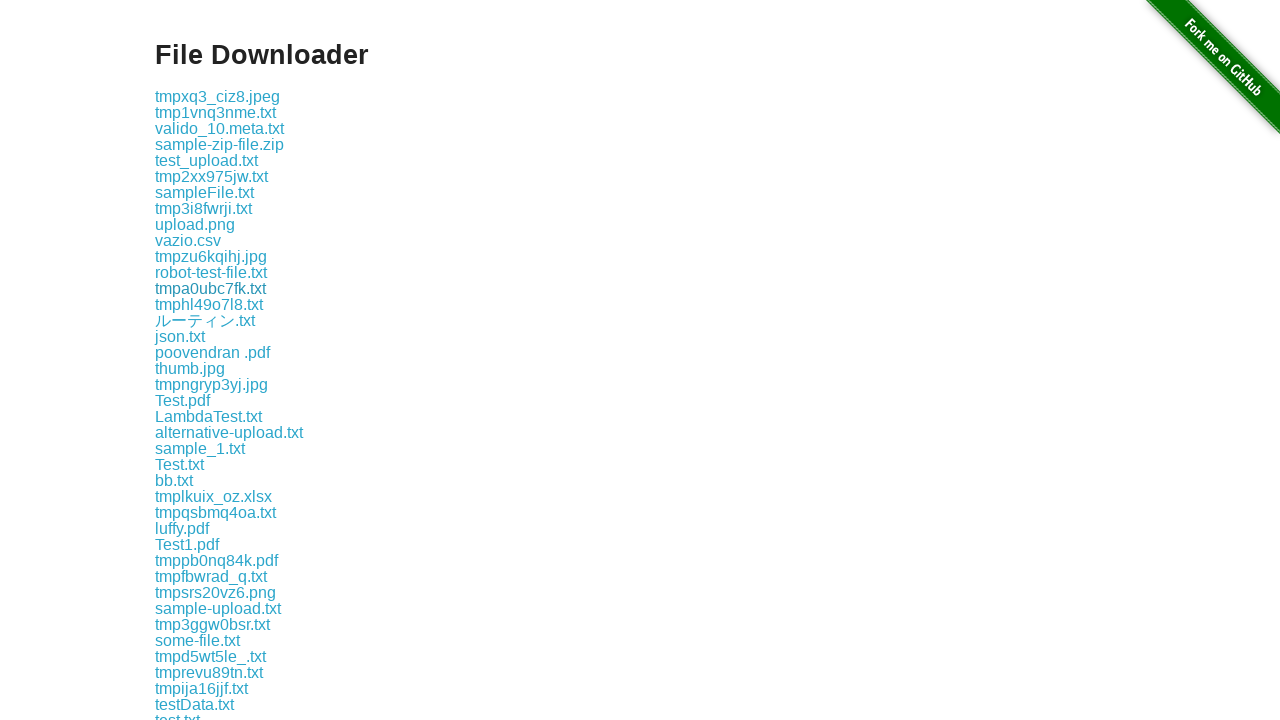

Download completed successfully
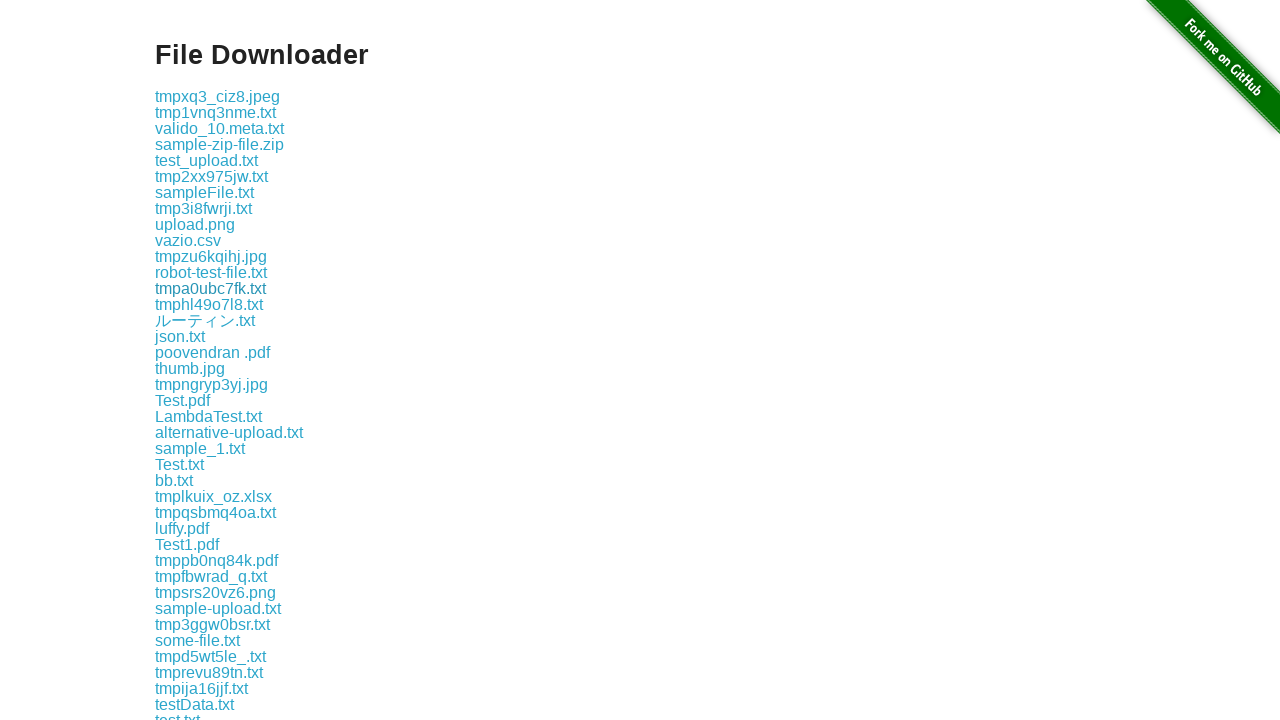

Clicked download link and initiated file download
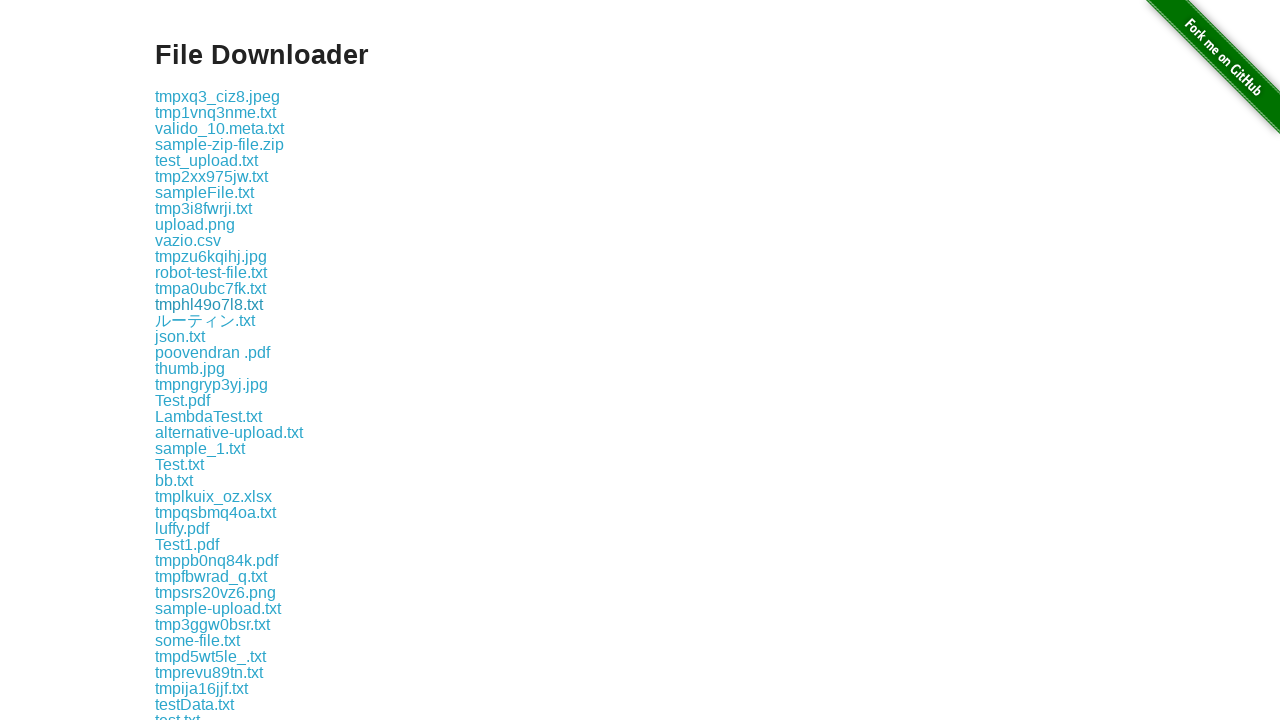

Download completed successfully
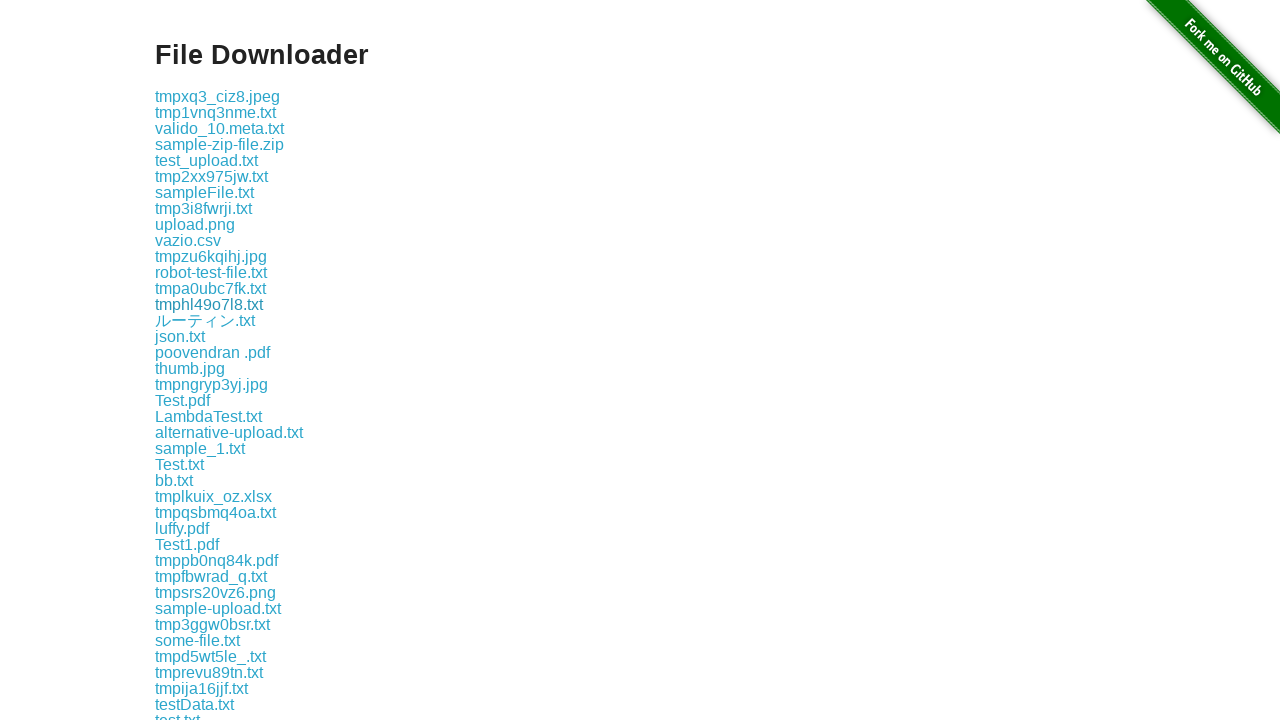

Clicked download link and initiated file download
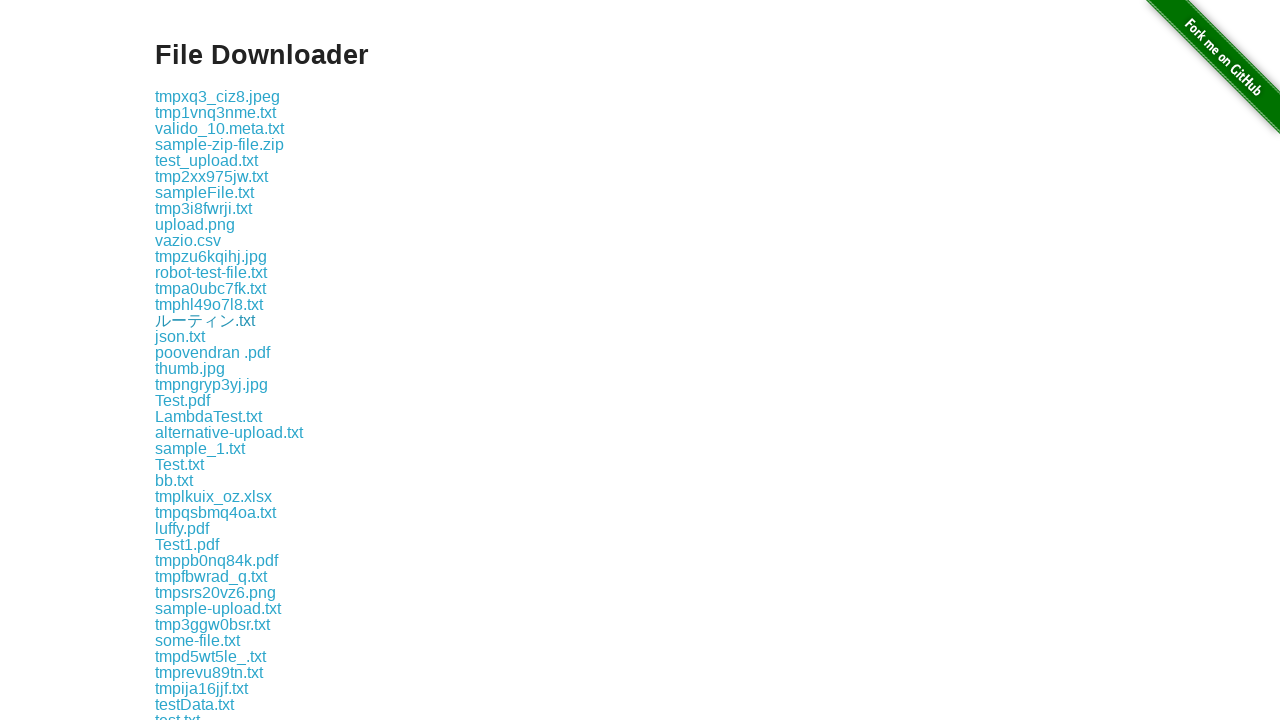

Download completed successfully
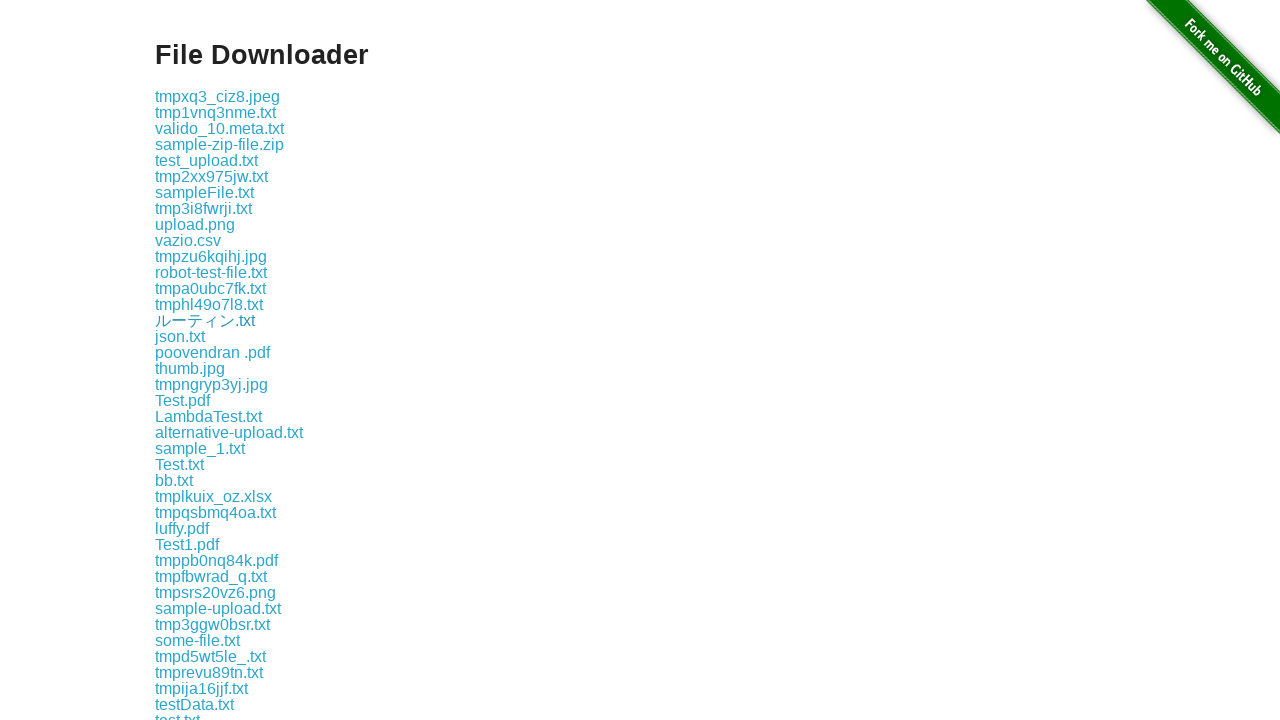

Clicked download link and initiated file download
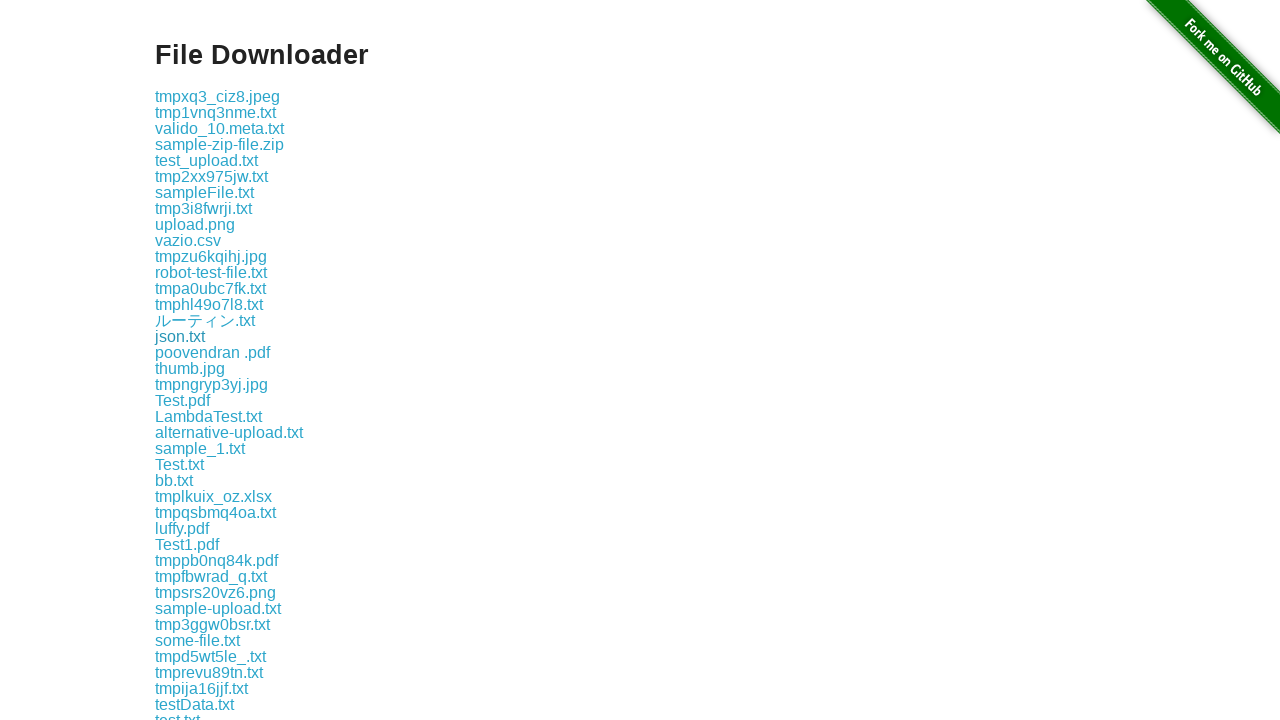

Download completed successfully
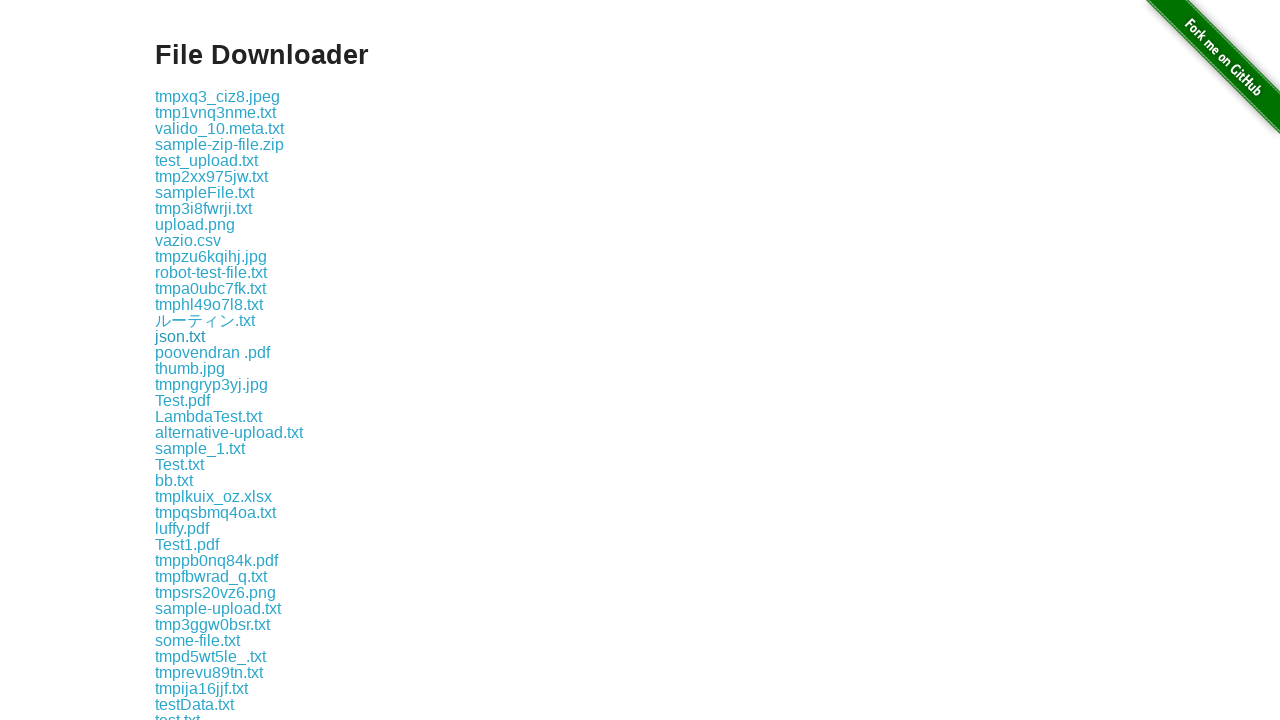

Clicked download link and initiated file download
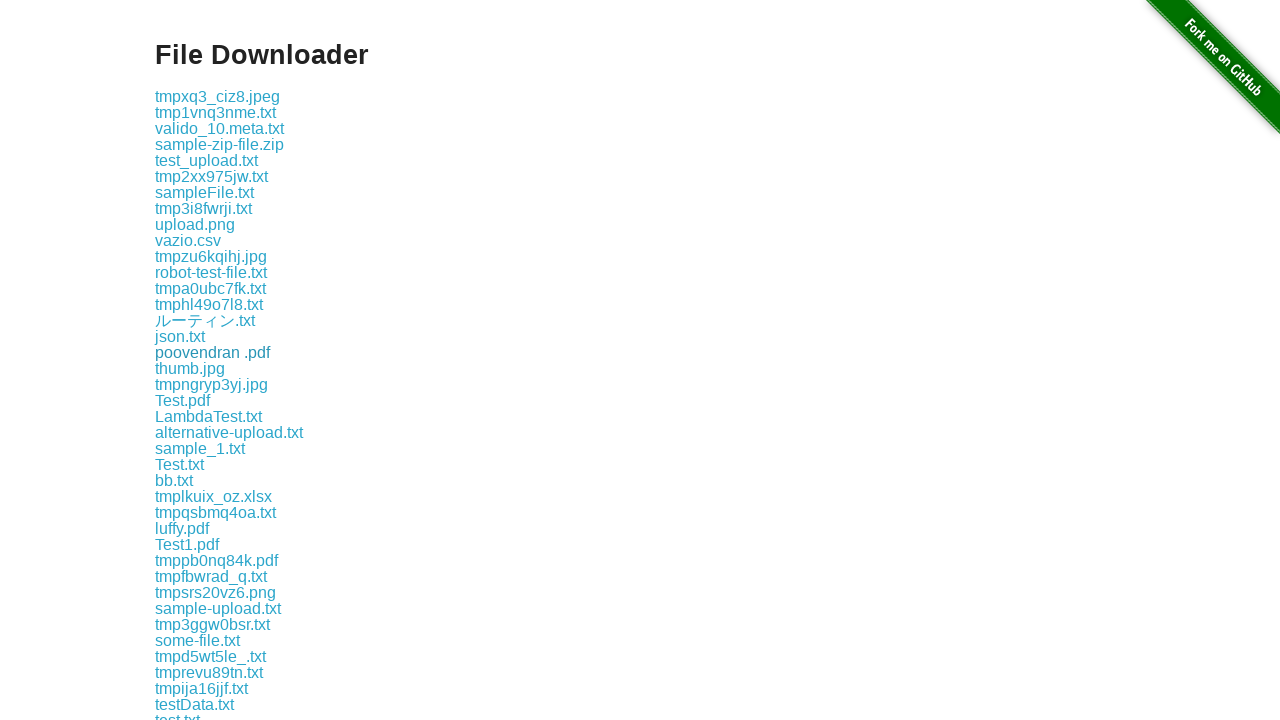

Download completed successfully
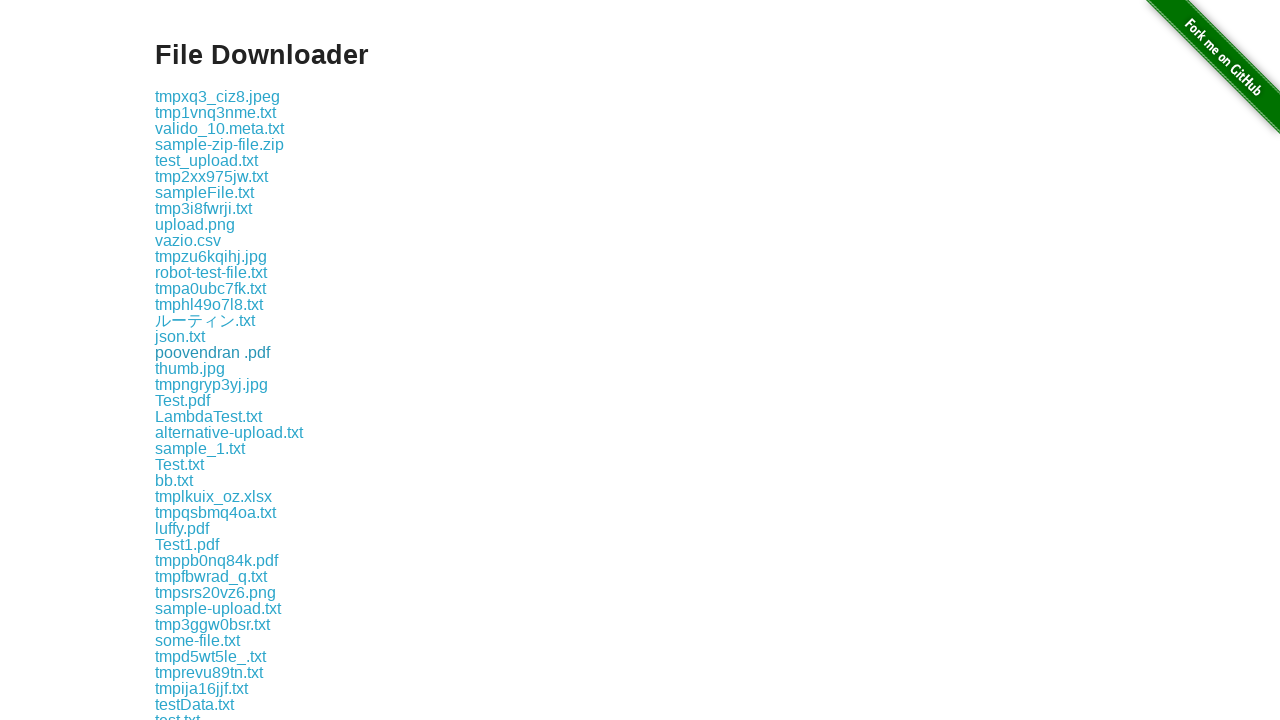

Clicked download link and initiated file download
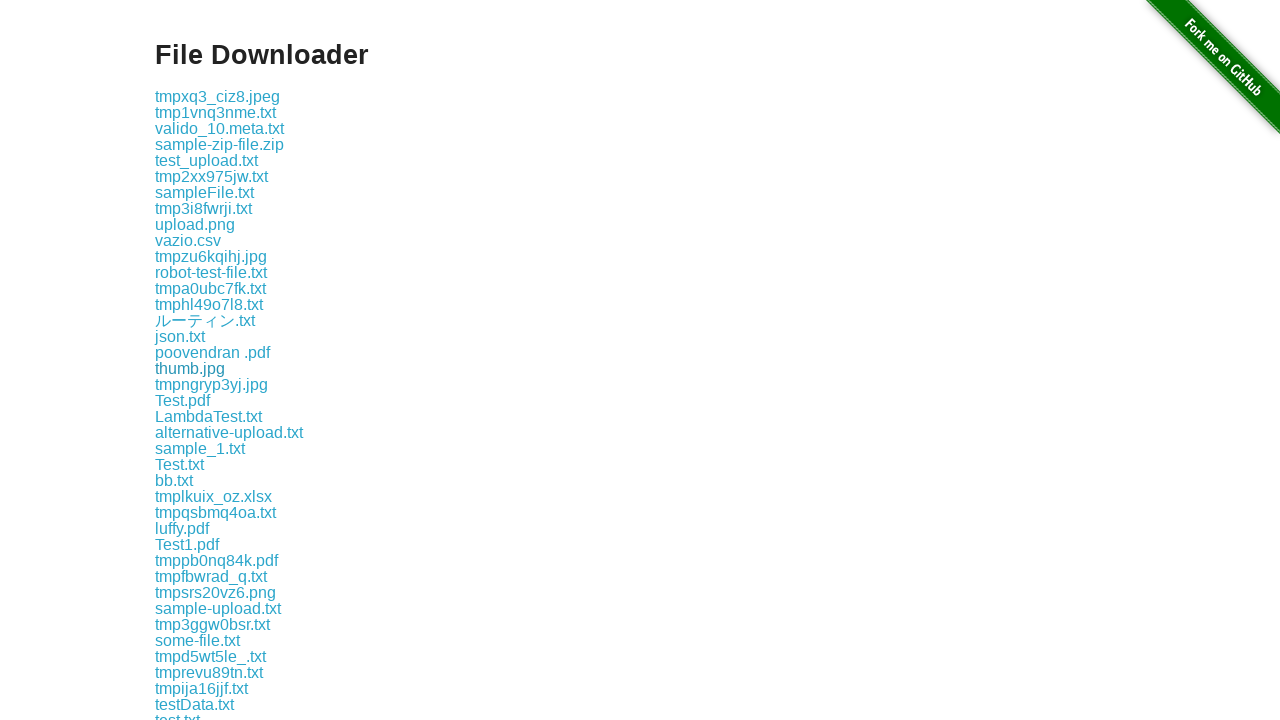

Download completed successfully
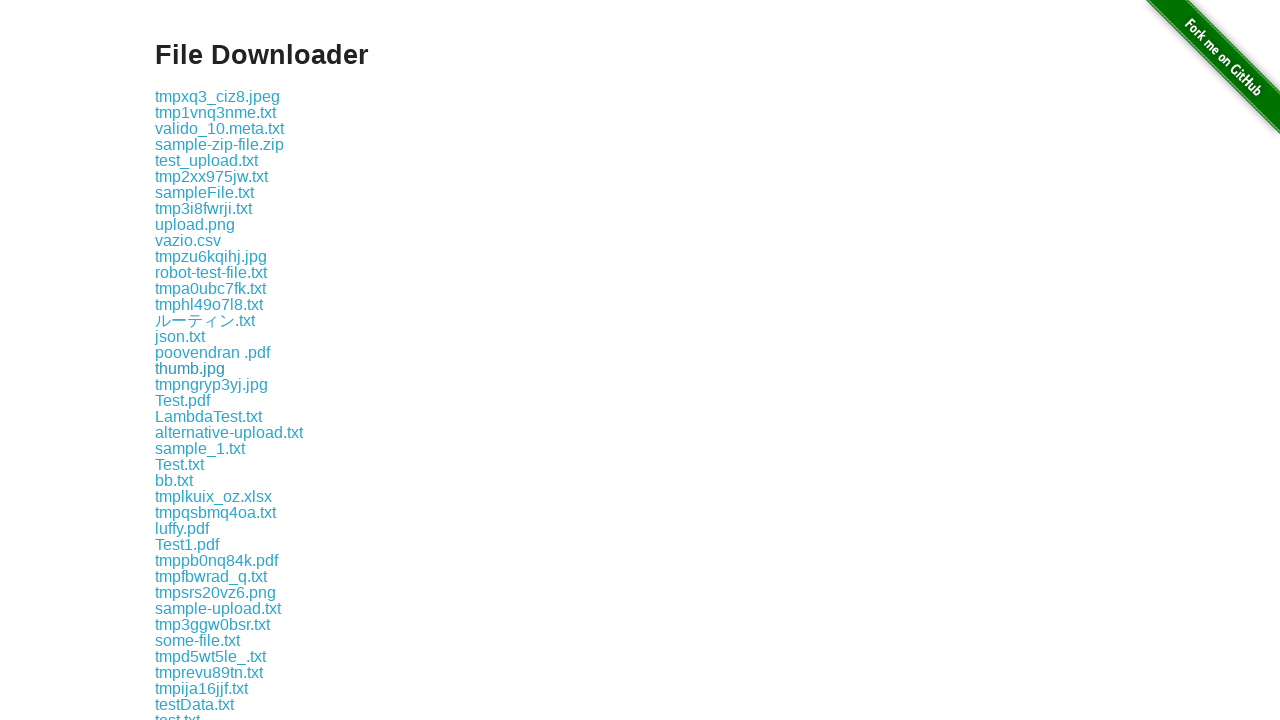

Clicked download link and initiated file download
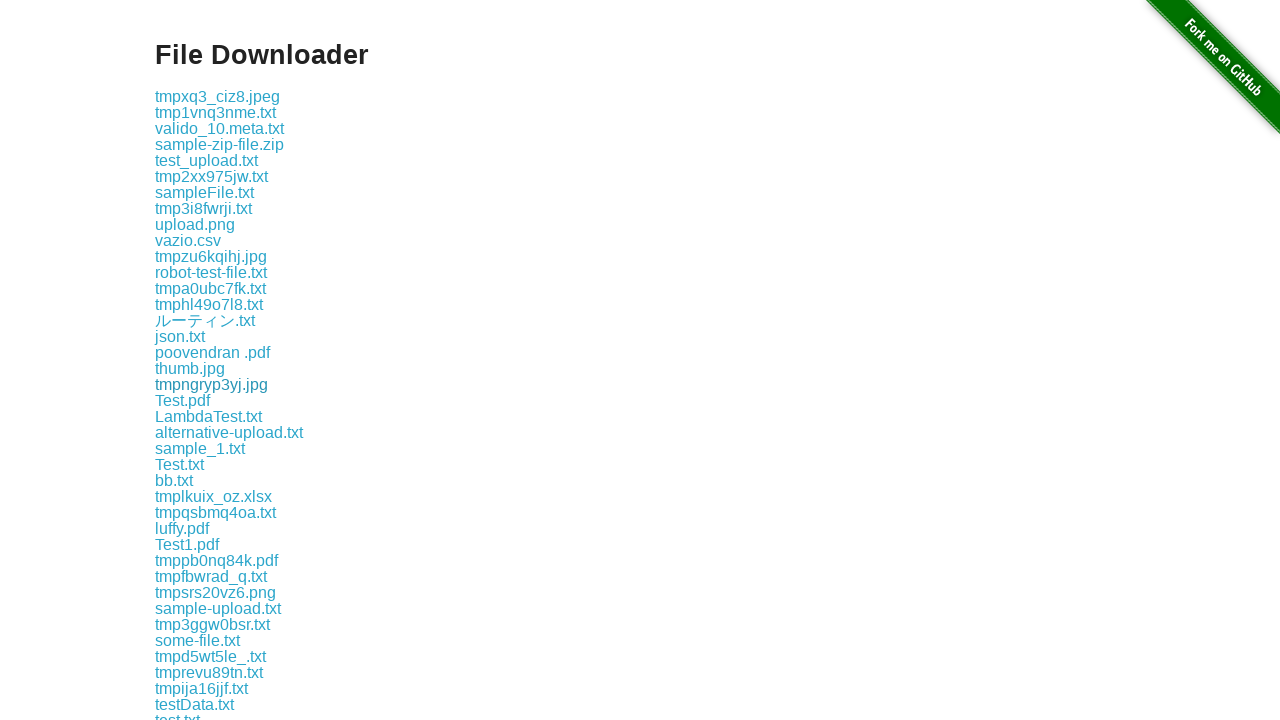

Download completed successfully
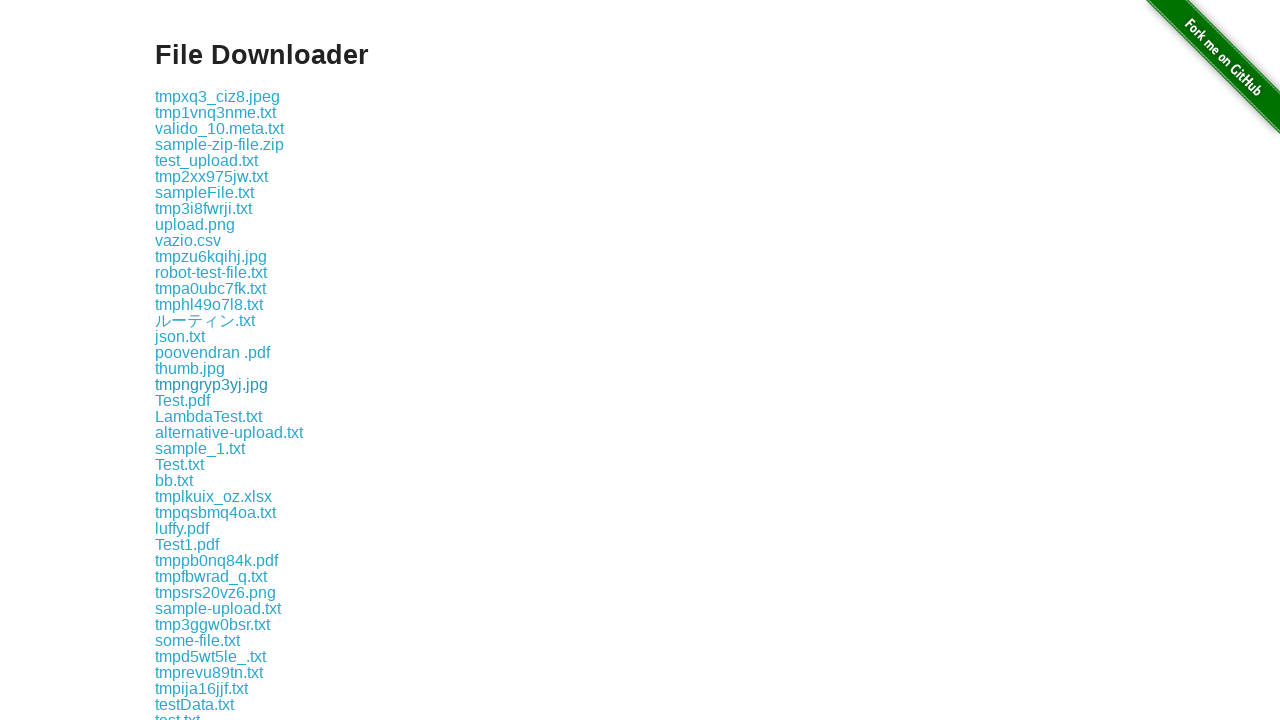

Clicked download link and initiated file download
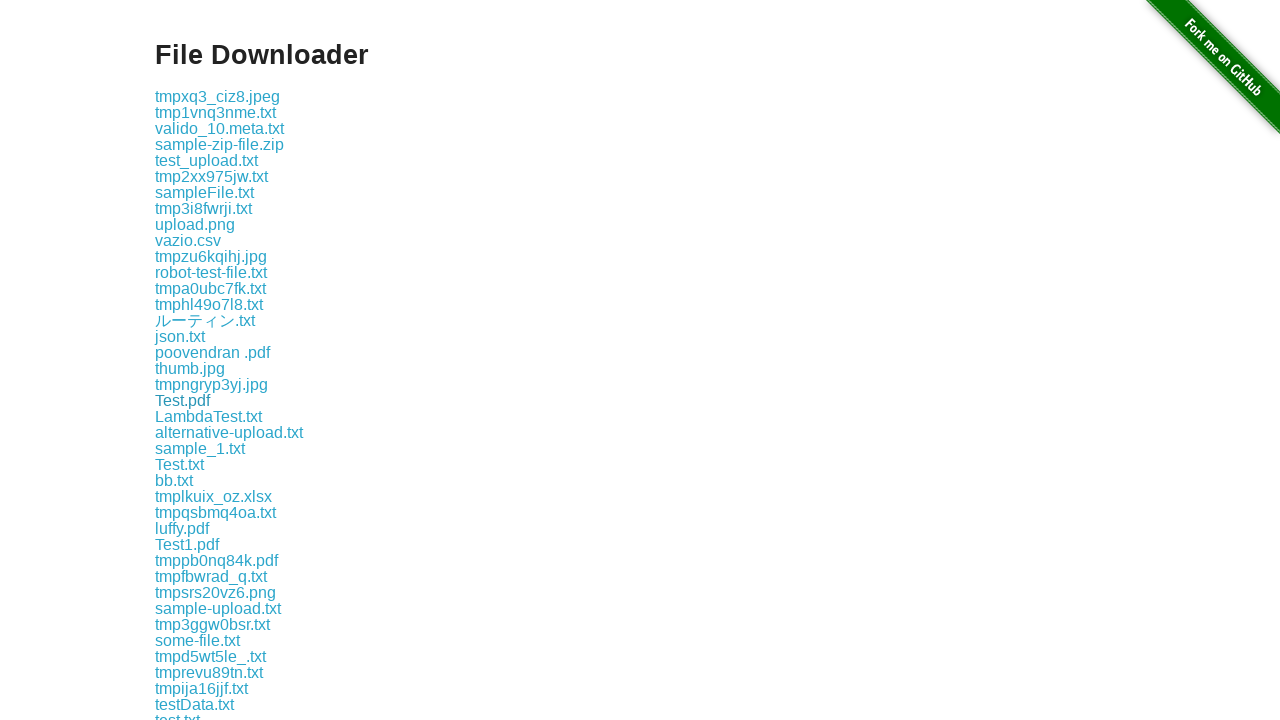

Download completed successfully
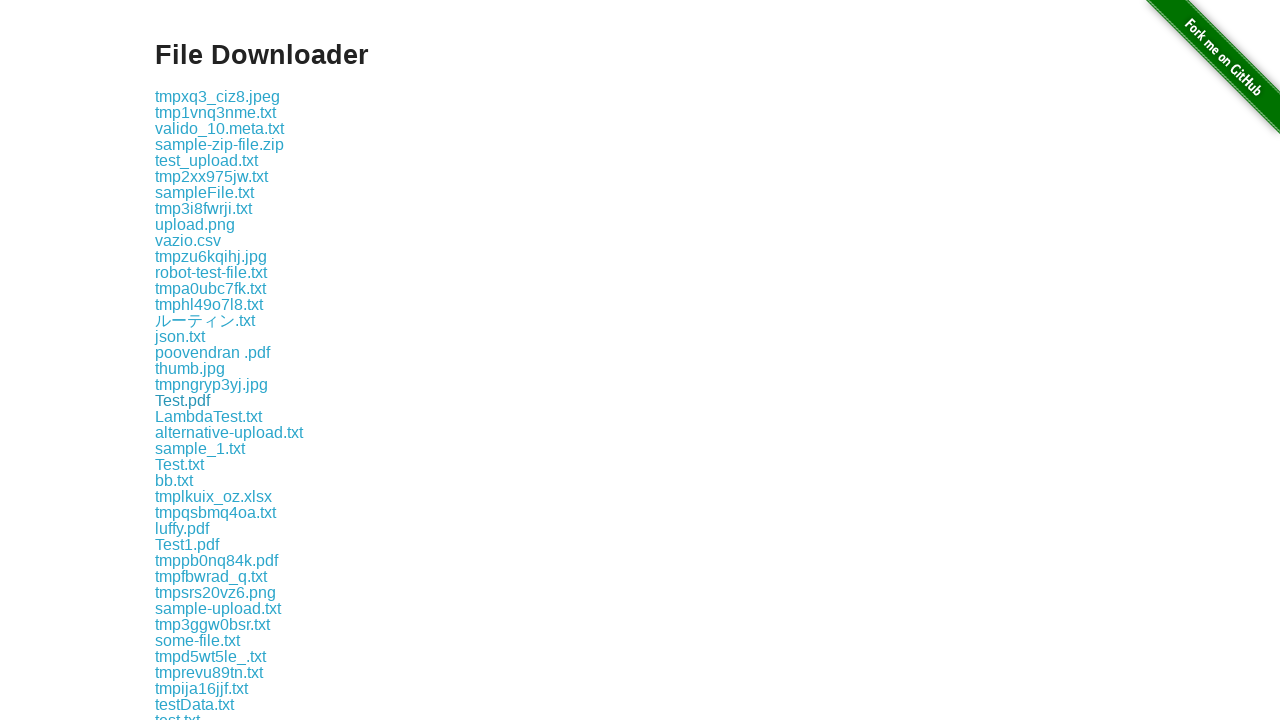

Clicked download link and initiated file download
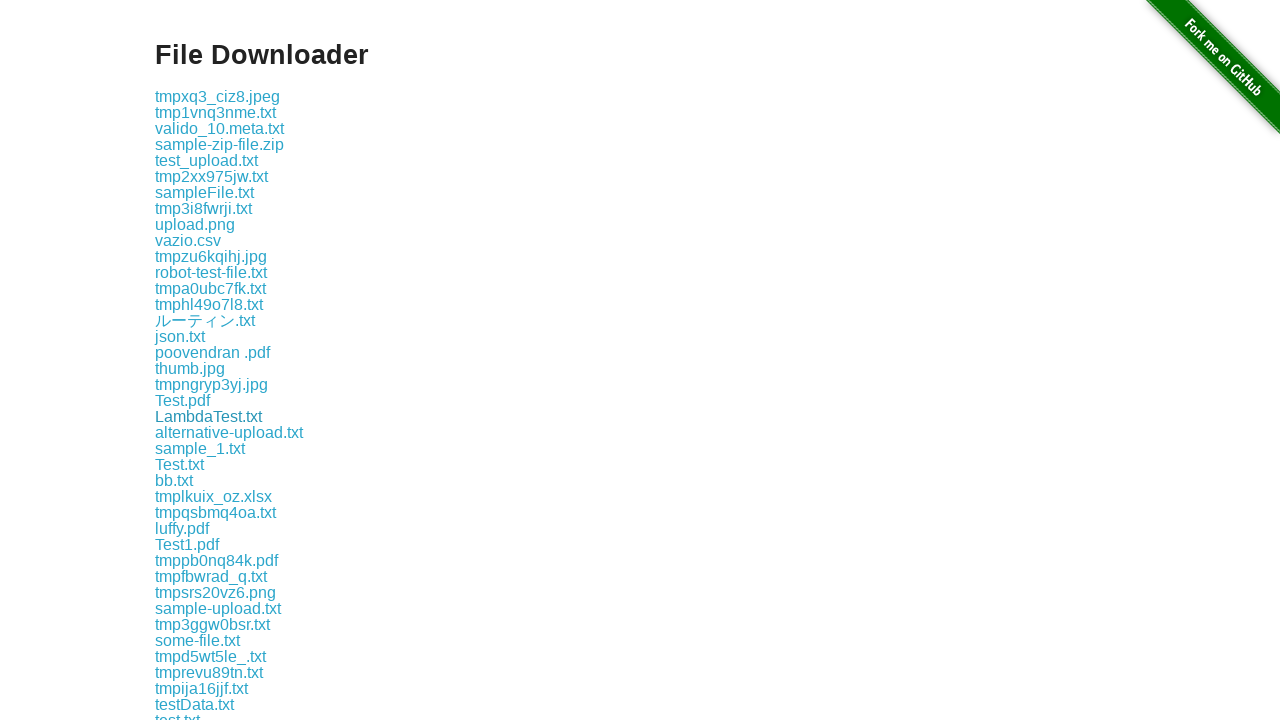

Download completed successfully
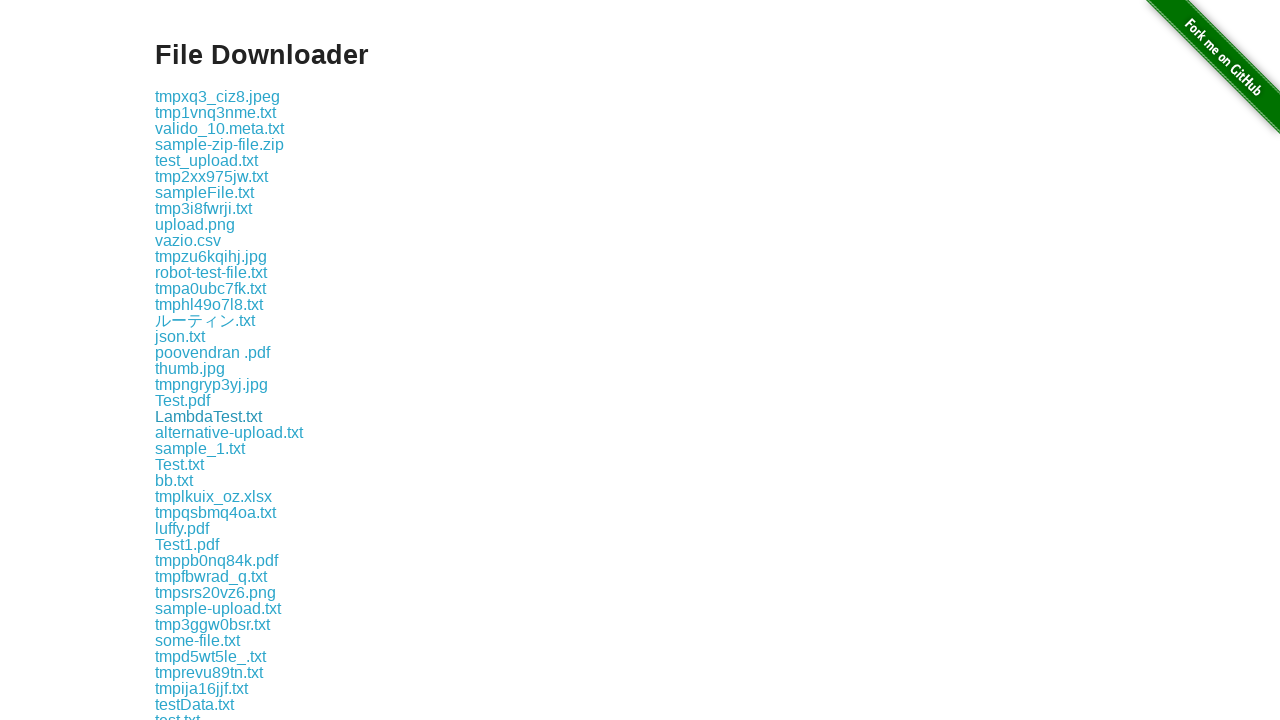

Clicked download link and initiated file download
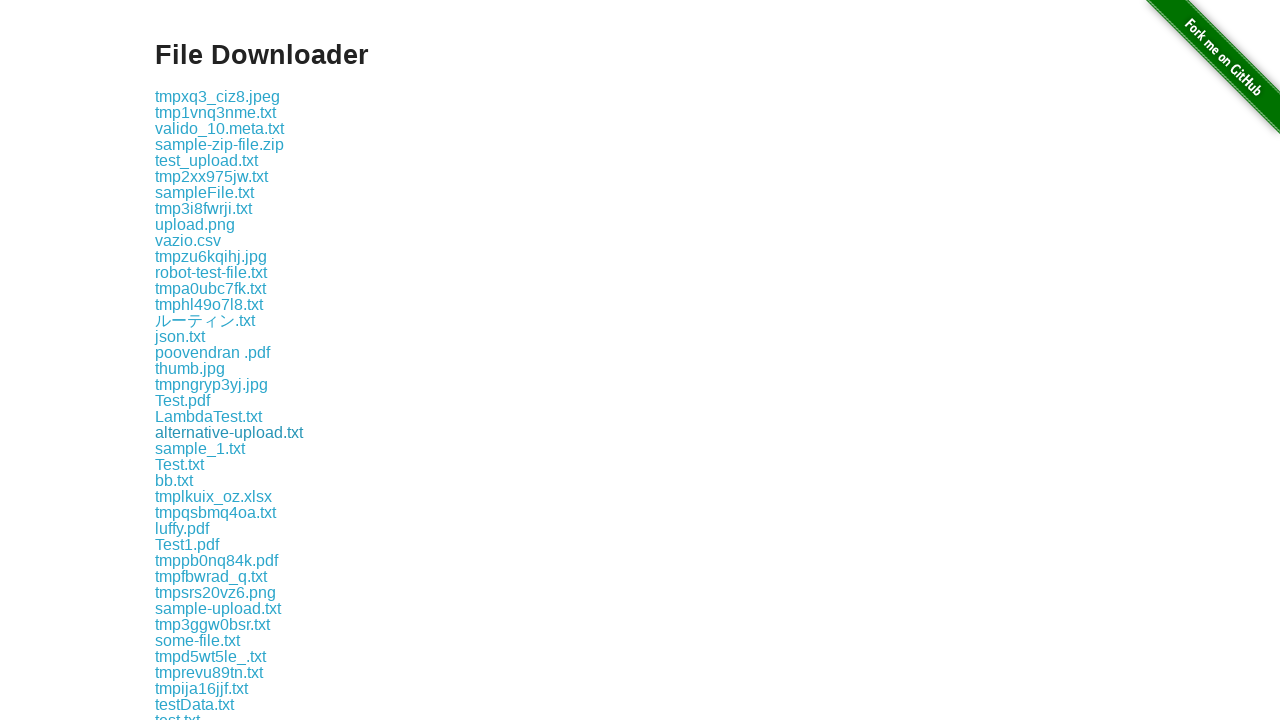

Download completed successfully
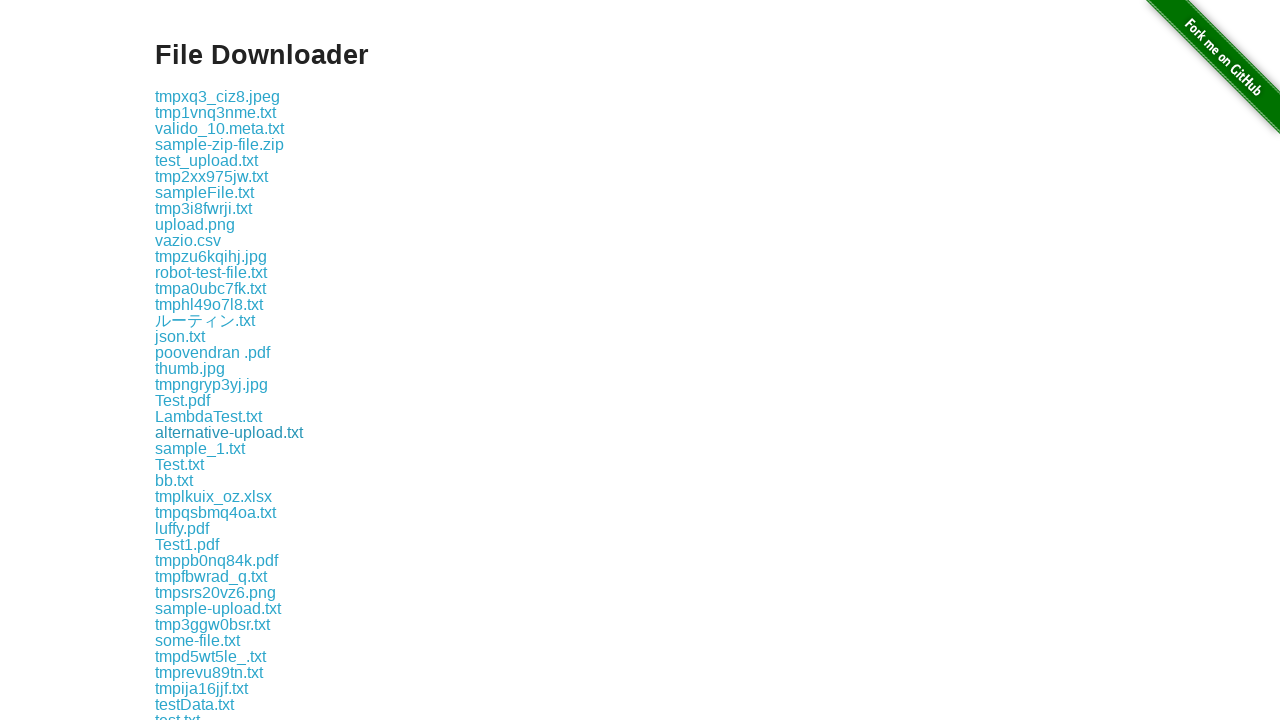

Clicked download link and initiated file download
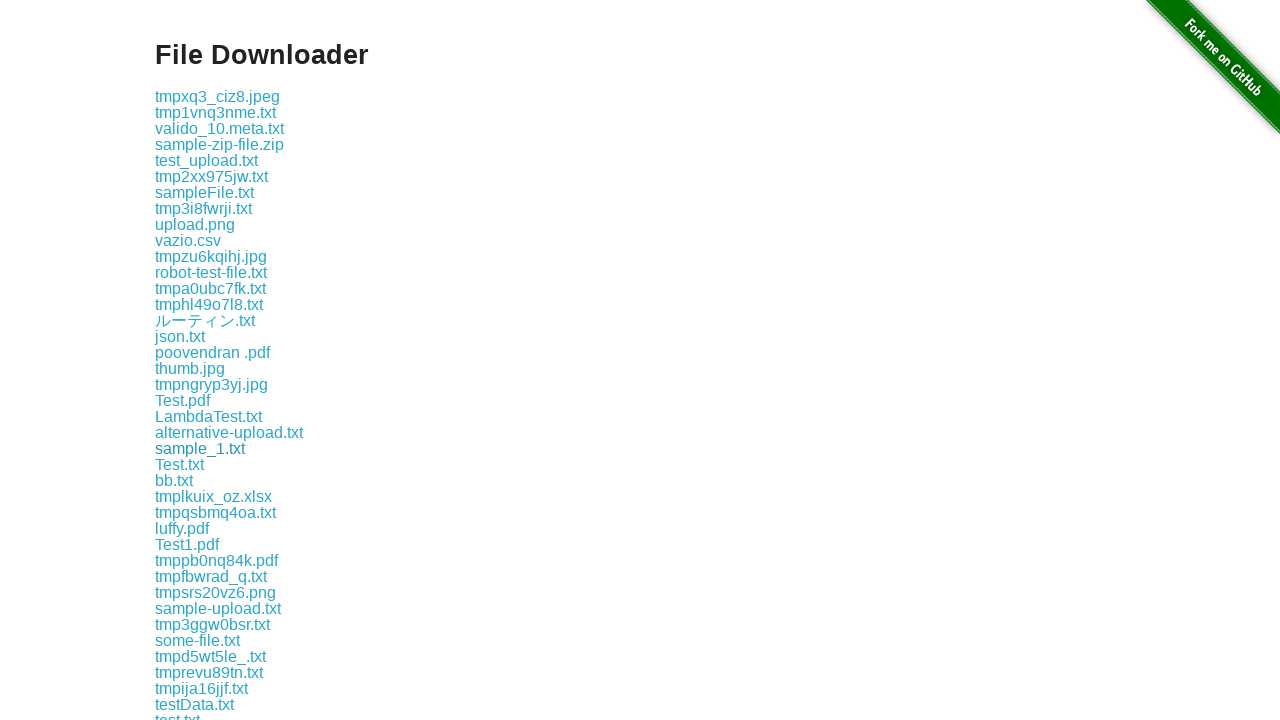

Download completed successfully
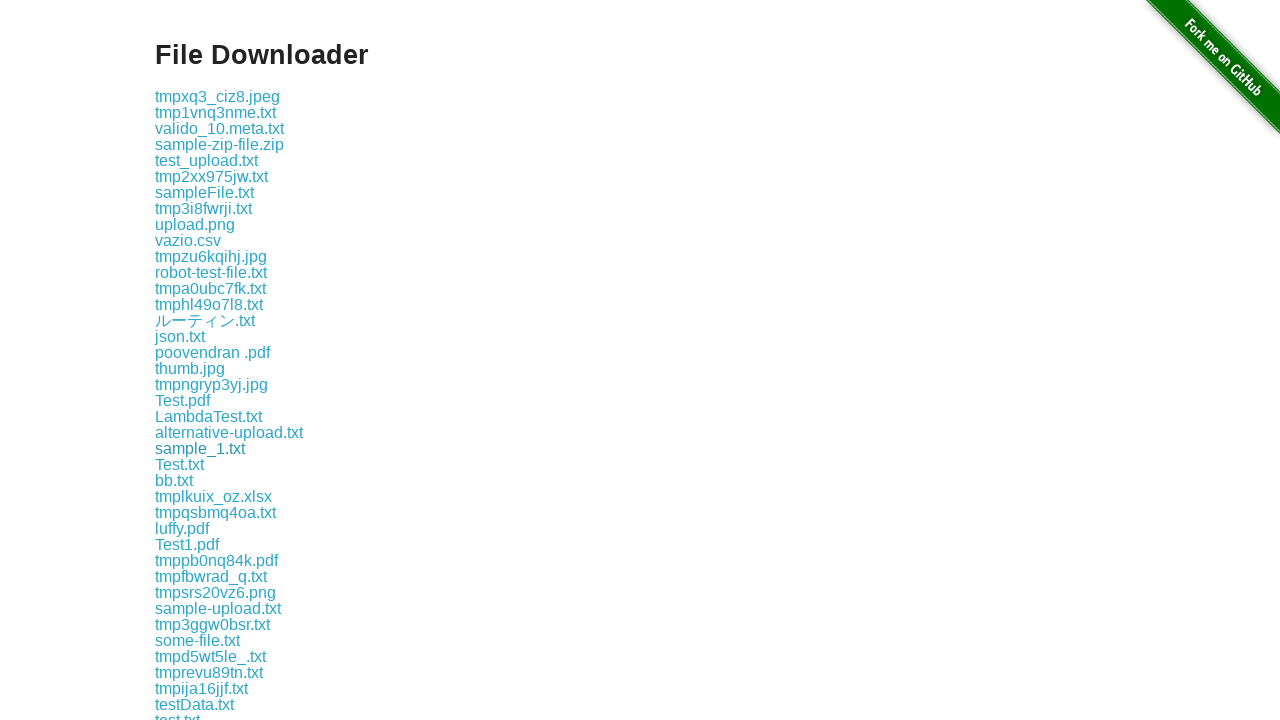

Clicked download link and initiated file download
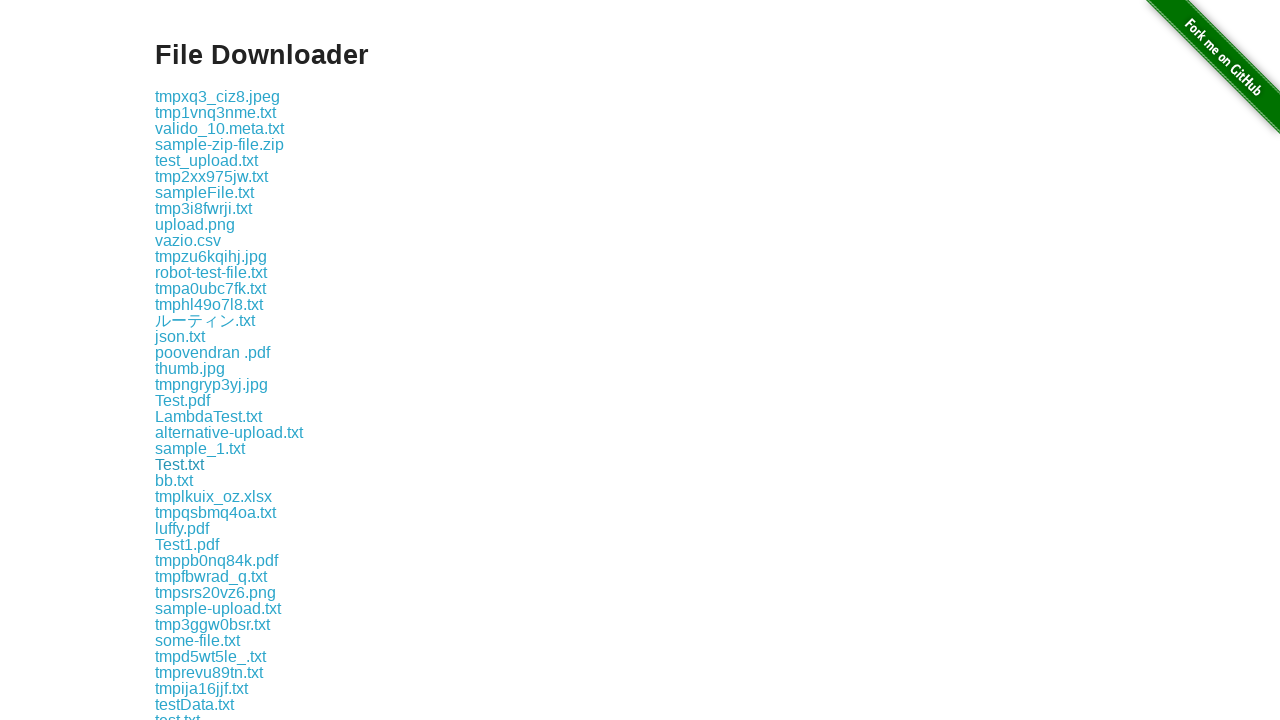

Download completed successfully
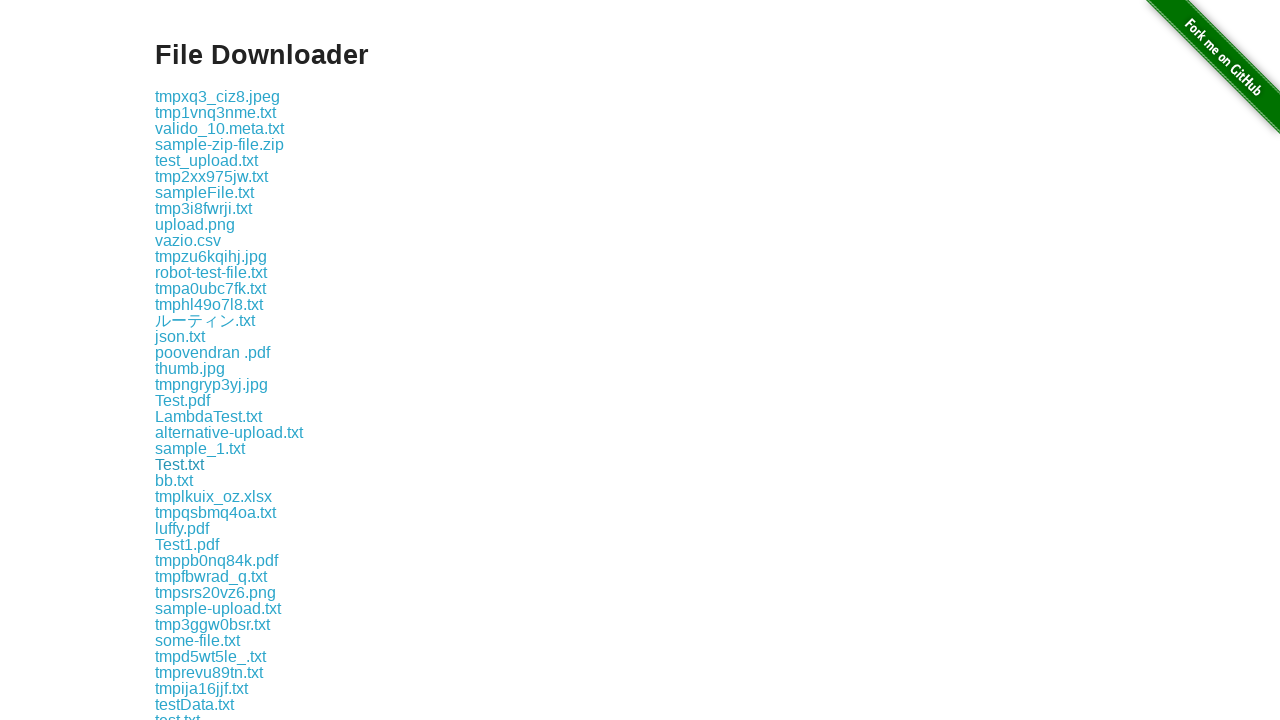

Clicked download link and initiated file download
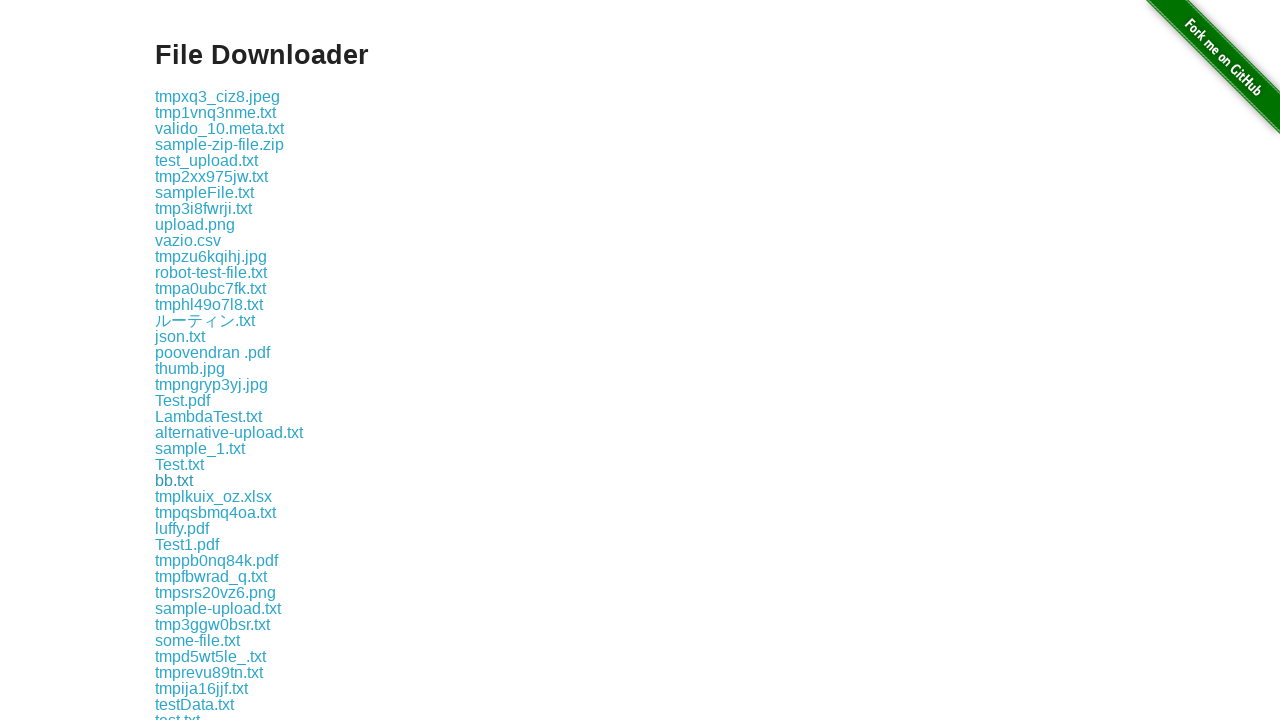

Download completed successfully
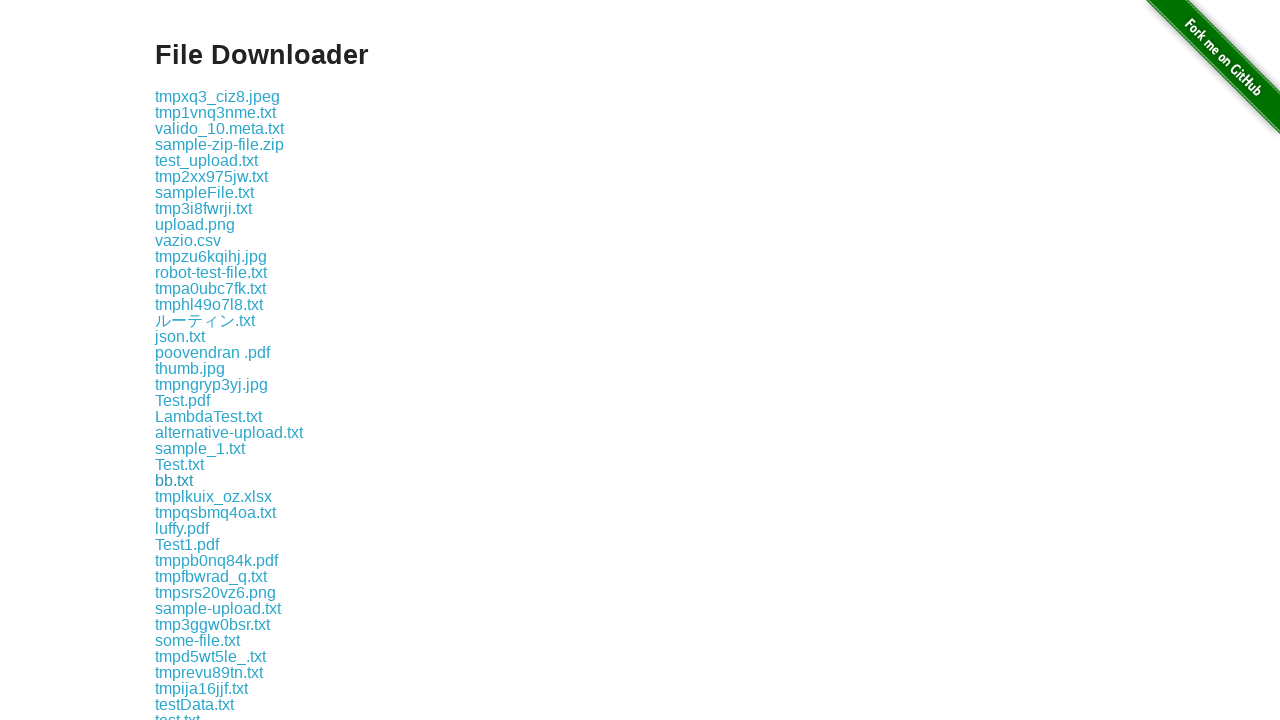

Clicked download link and initiated file download
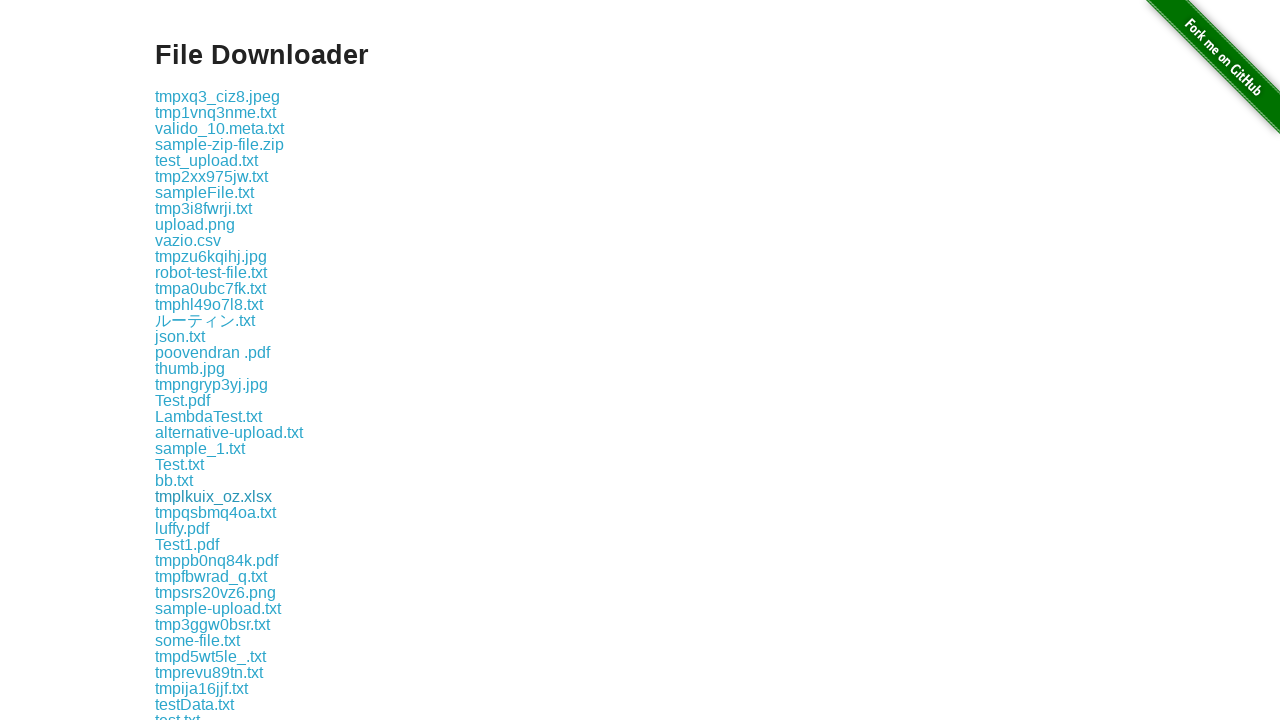

Download completed successfully
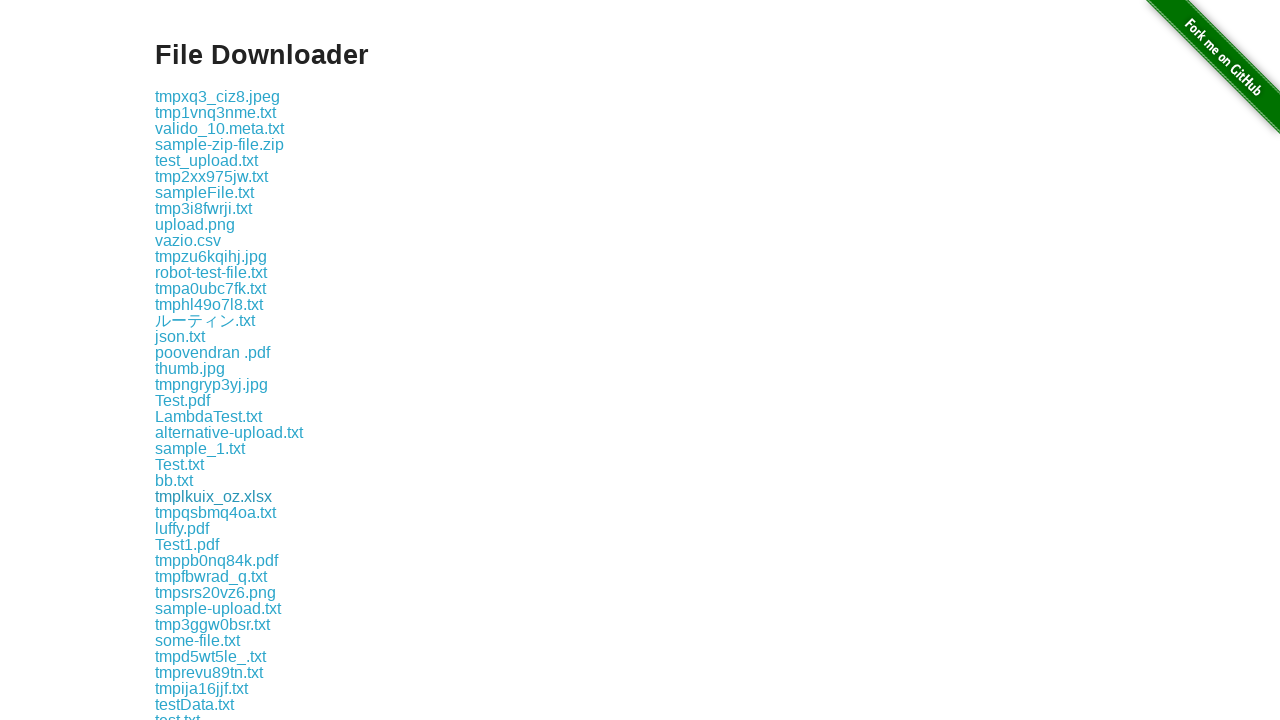

Clicked download link and initiated file download
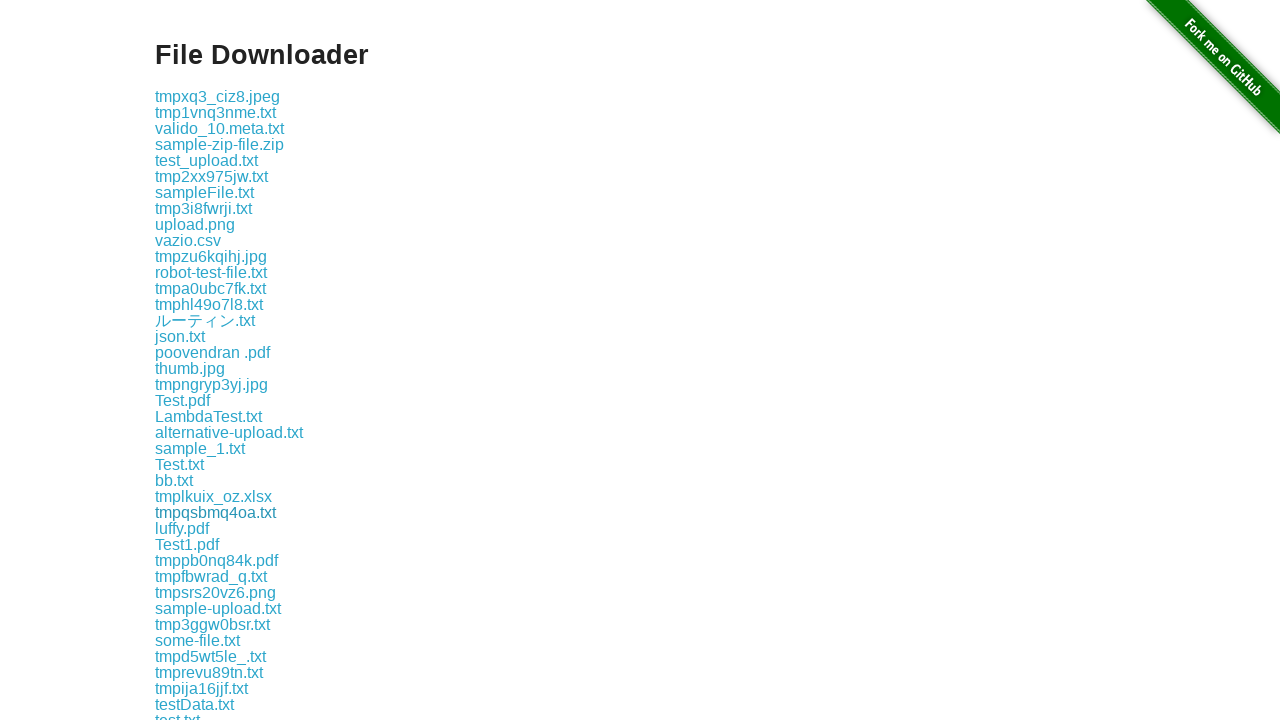

Download completed successfully
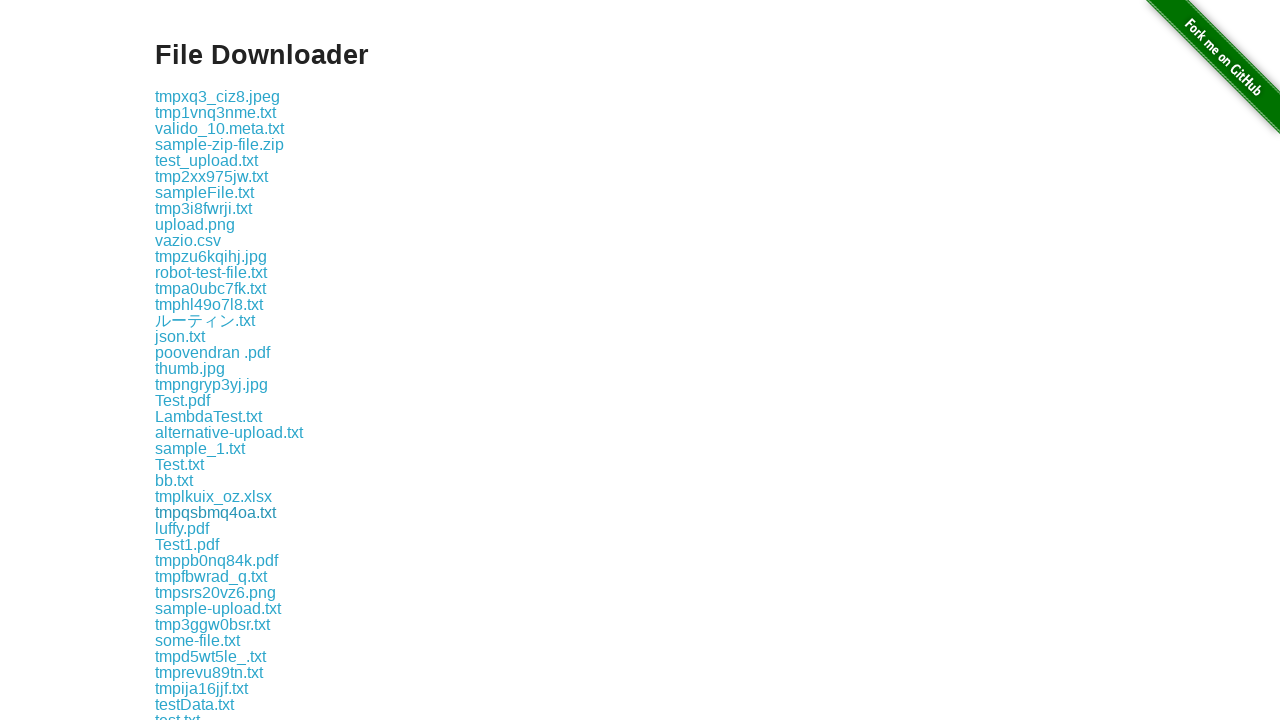

Clicked download link and initiated file download
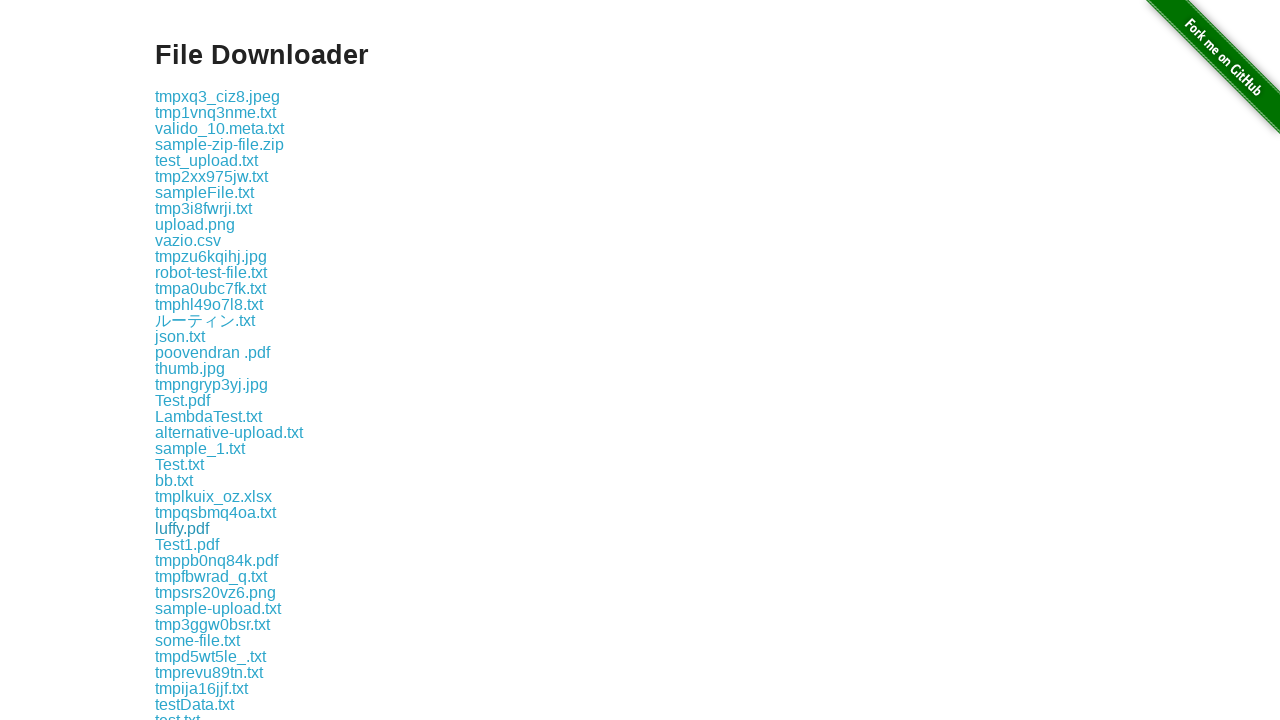

Download completed successfully
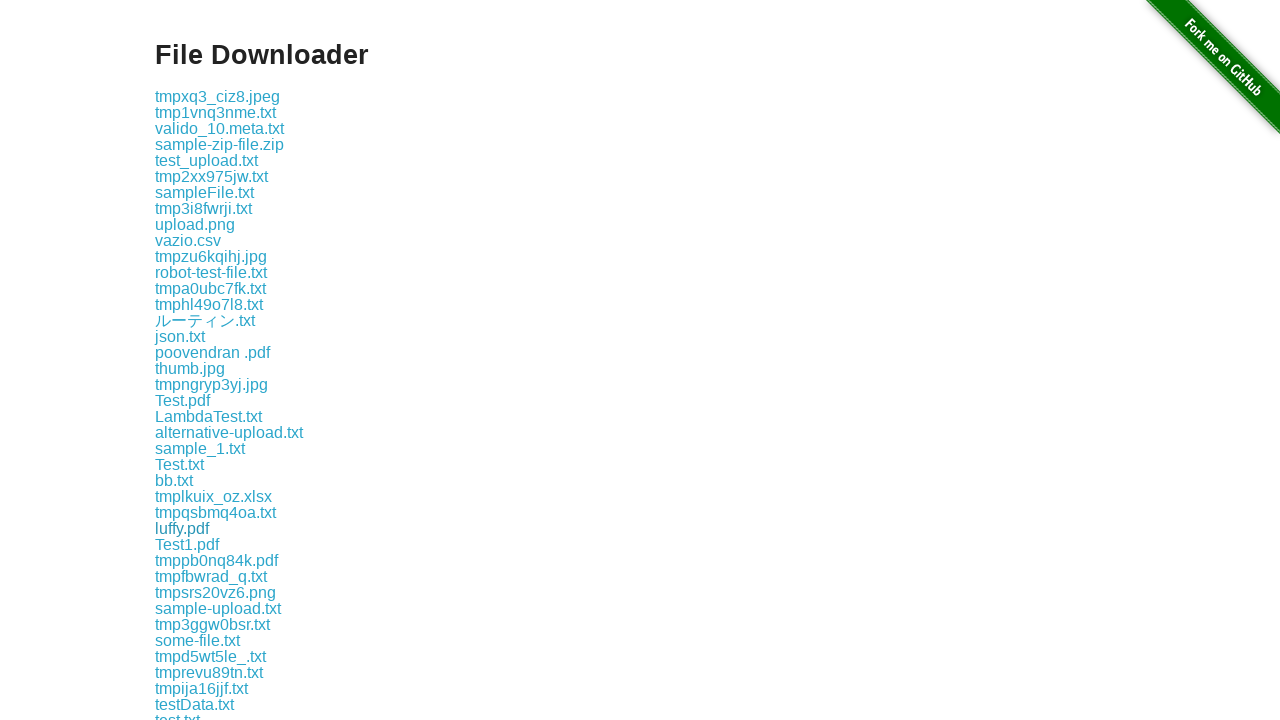

Clicked download link and initiated file download
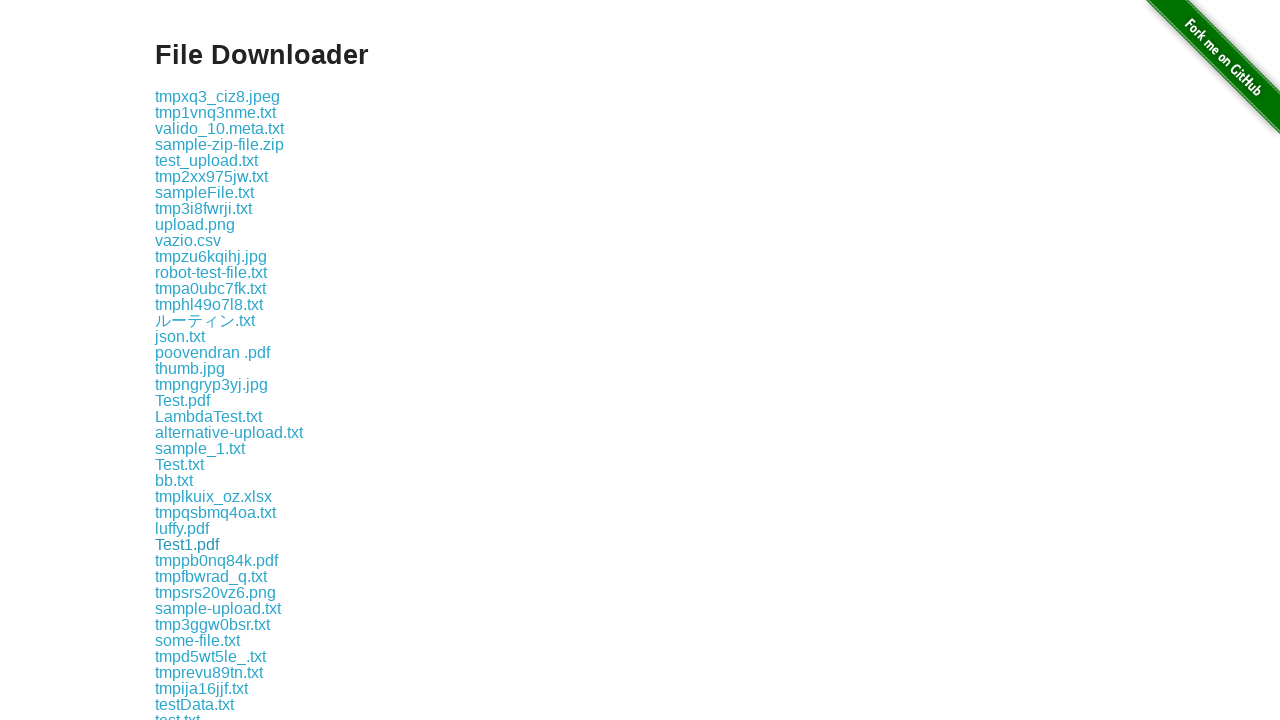

Download completed successfully
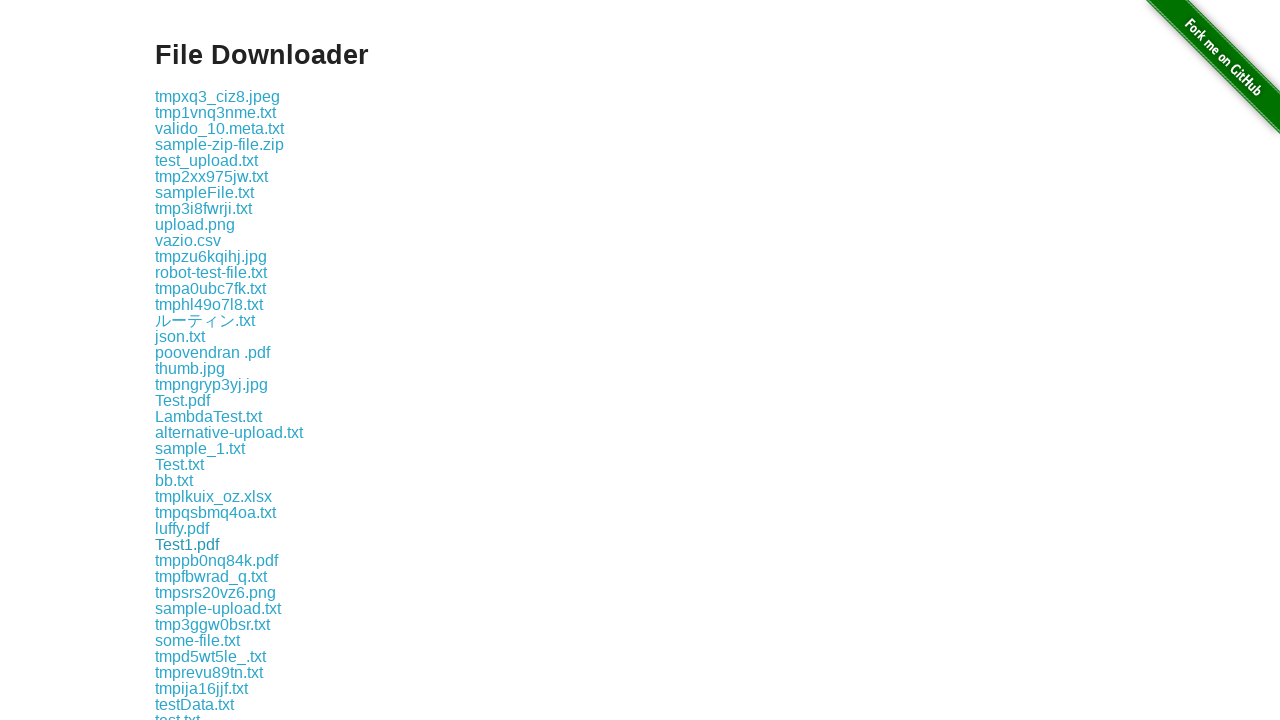

Clicked download link and initiated file download
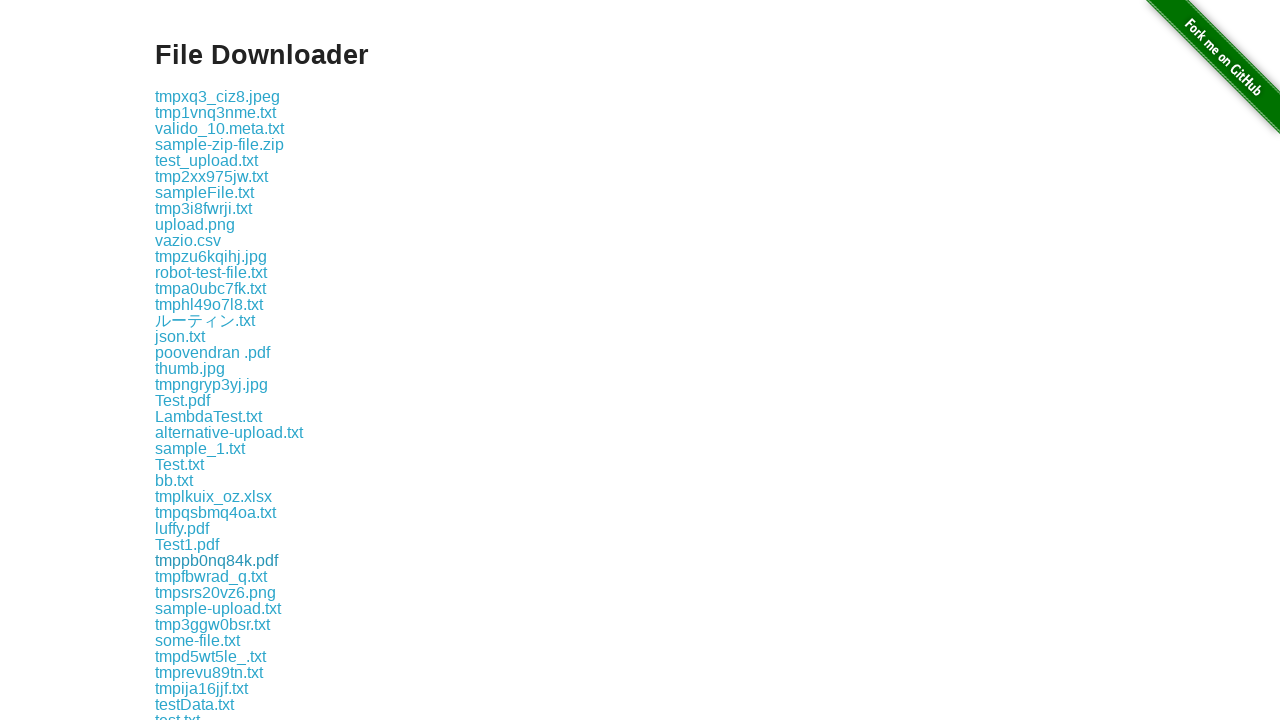

Download completed successfully
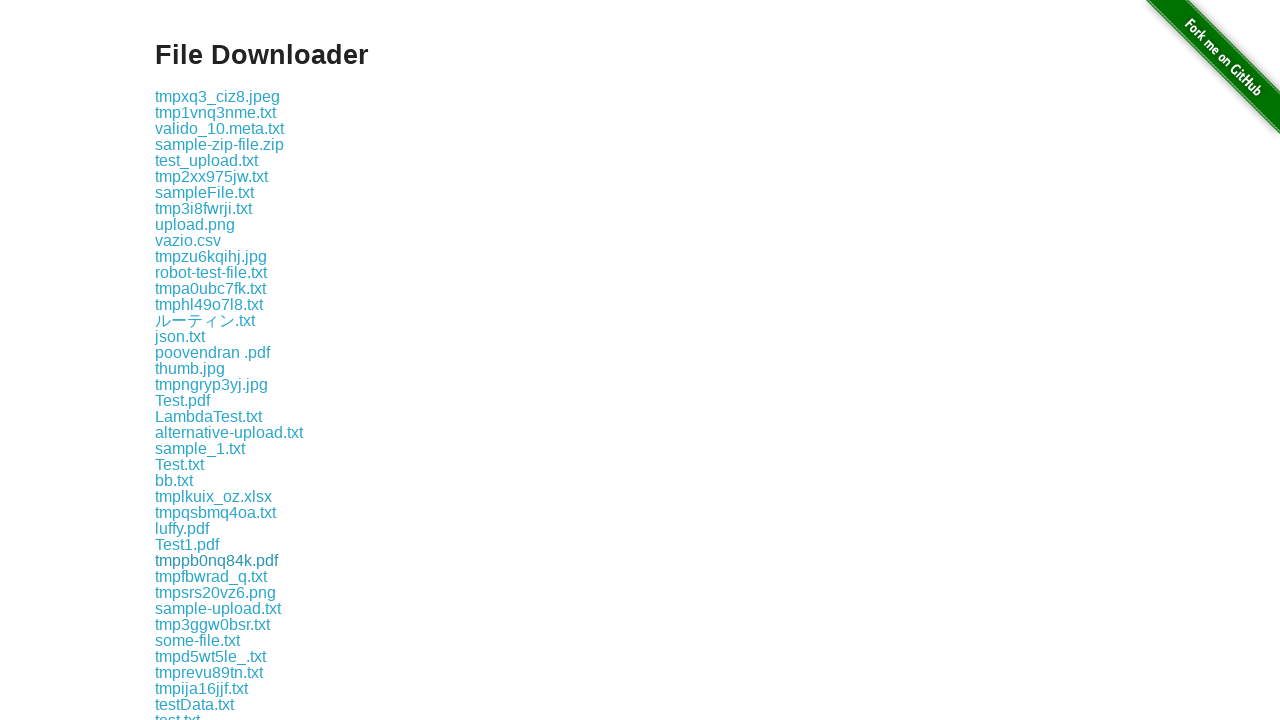

Clicked download link and initiated file download
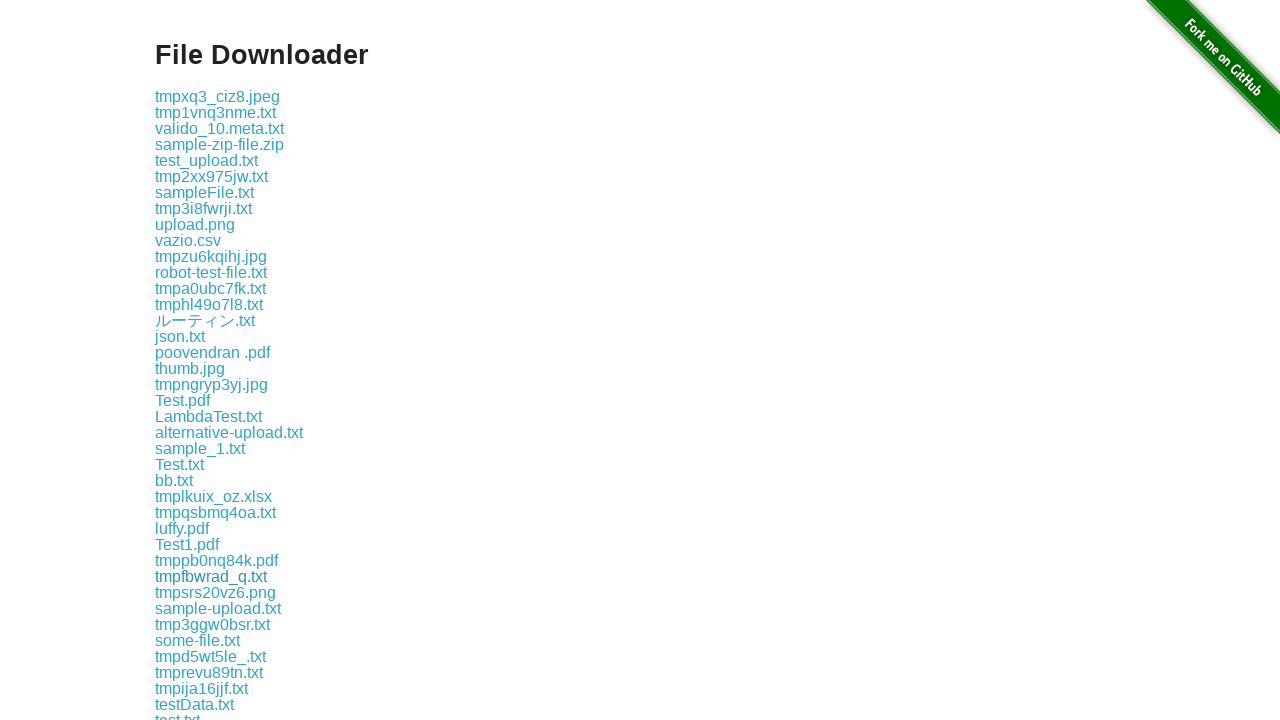

Download completed successfully
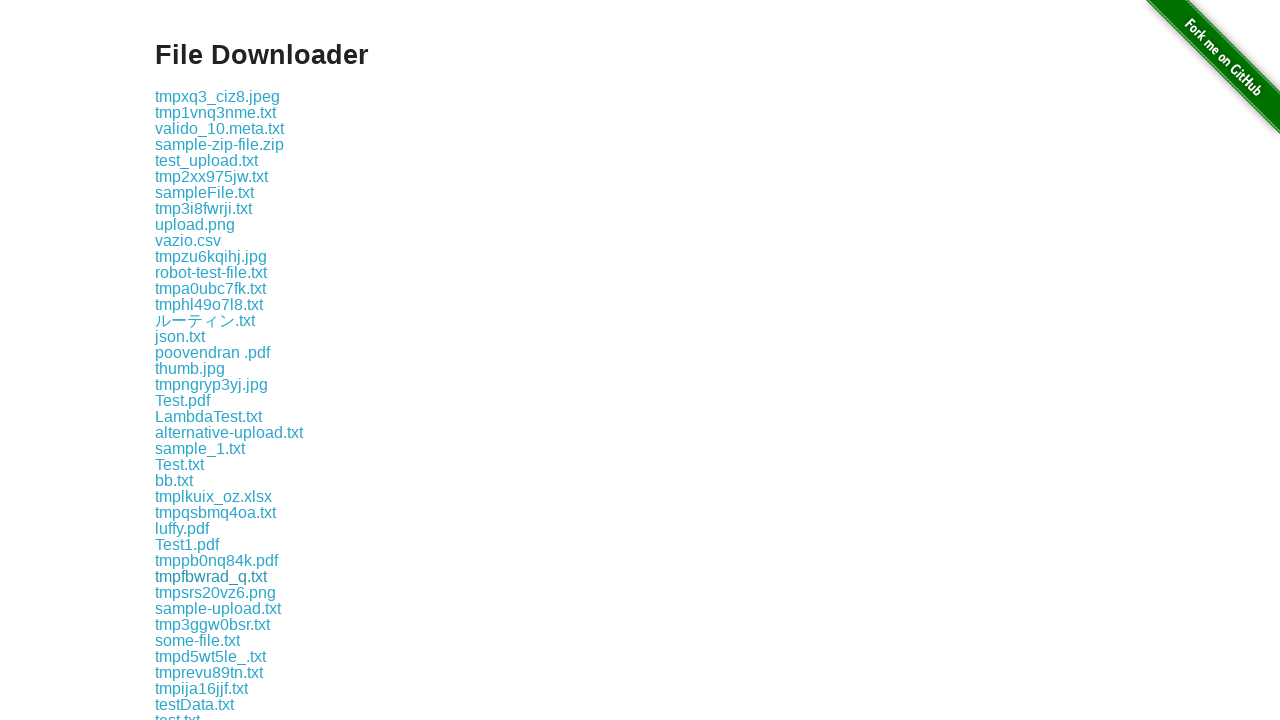

Clicked download link and initiated file download
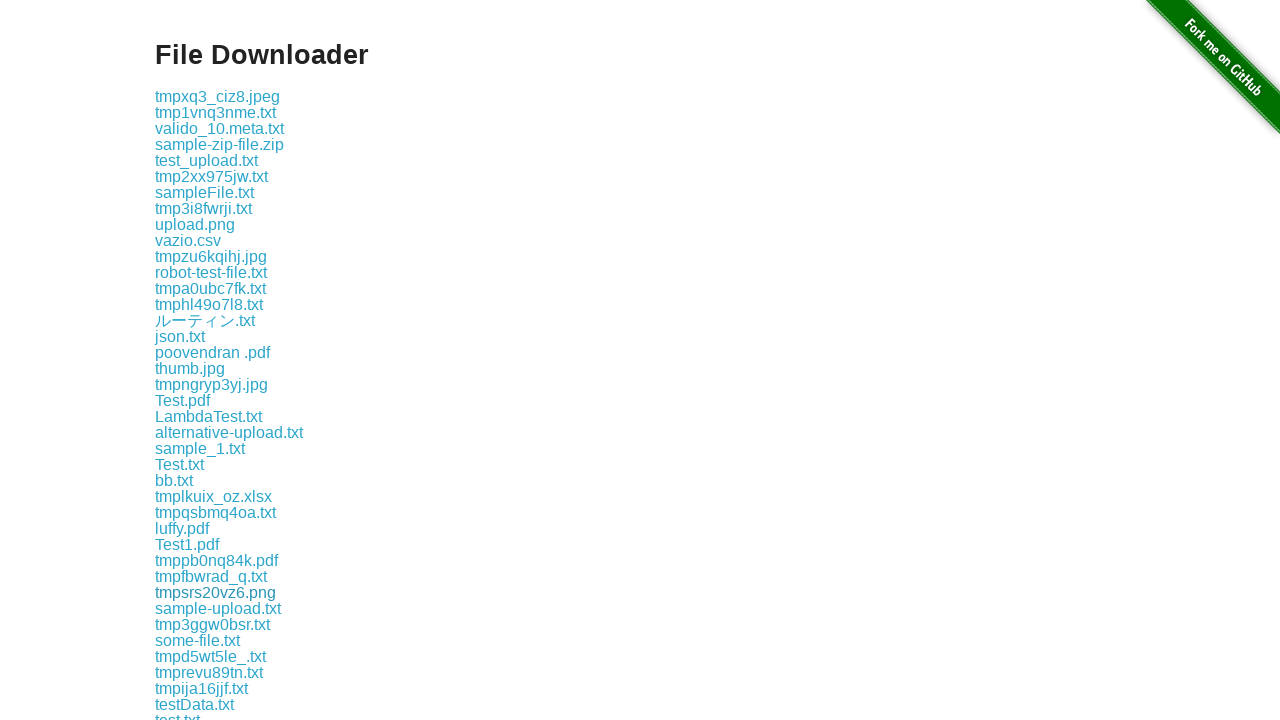

Download completed successfully
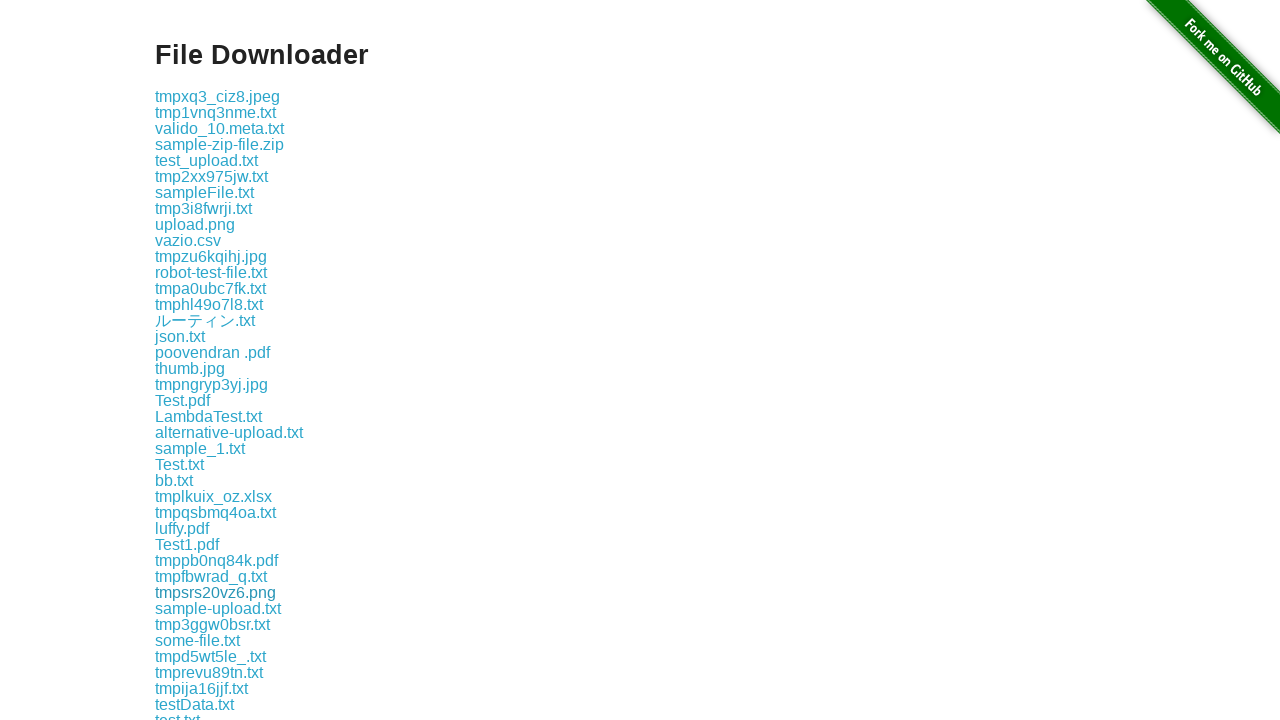

Clicked download link and initiated file download
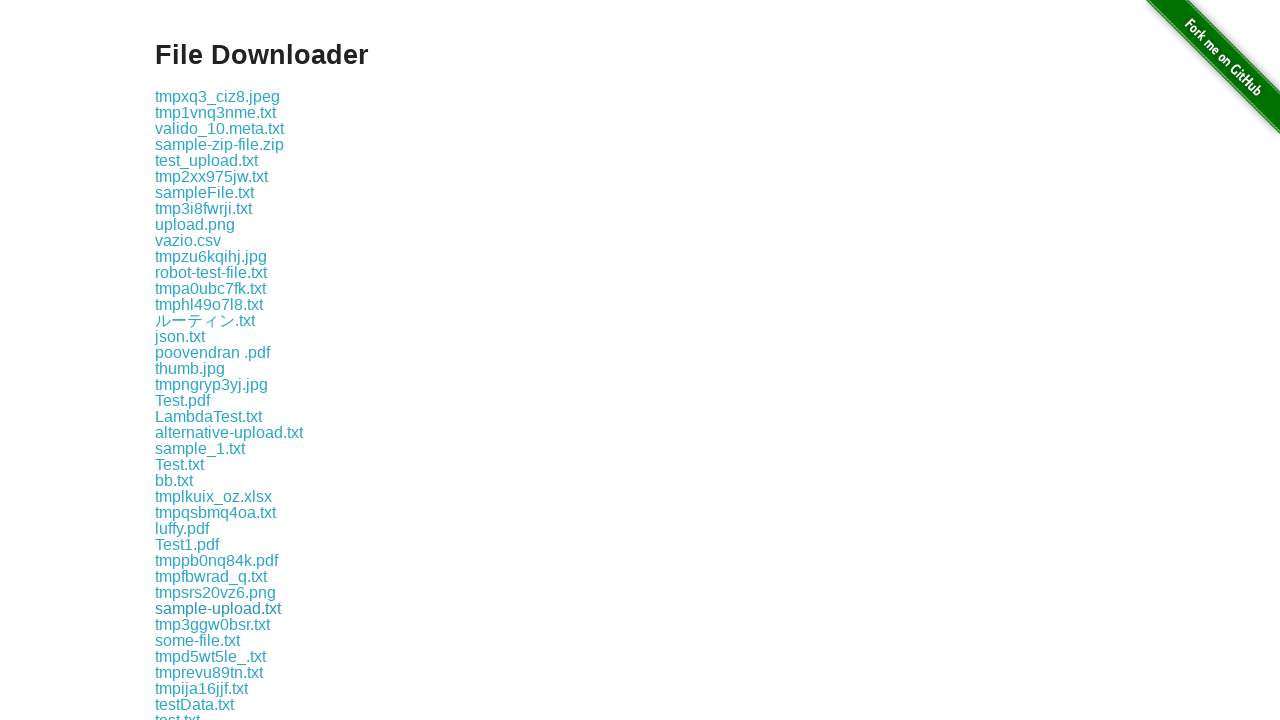

Download completed successfully
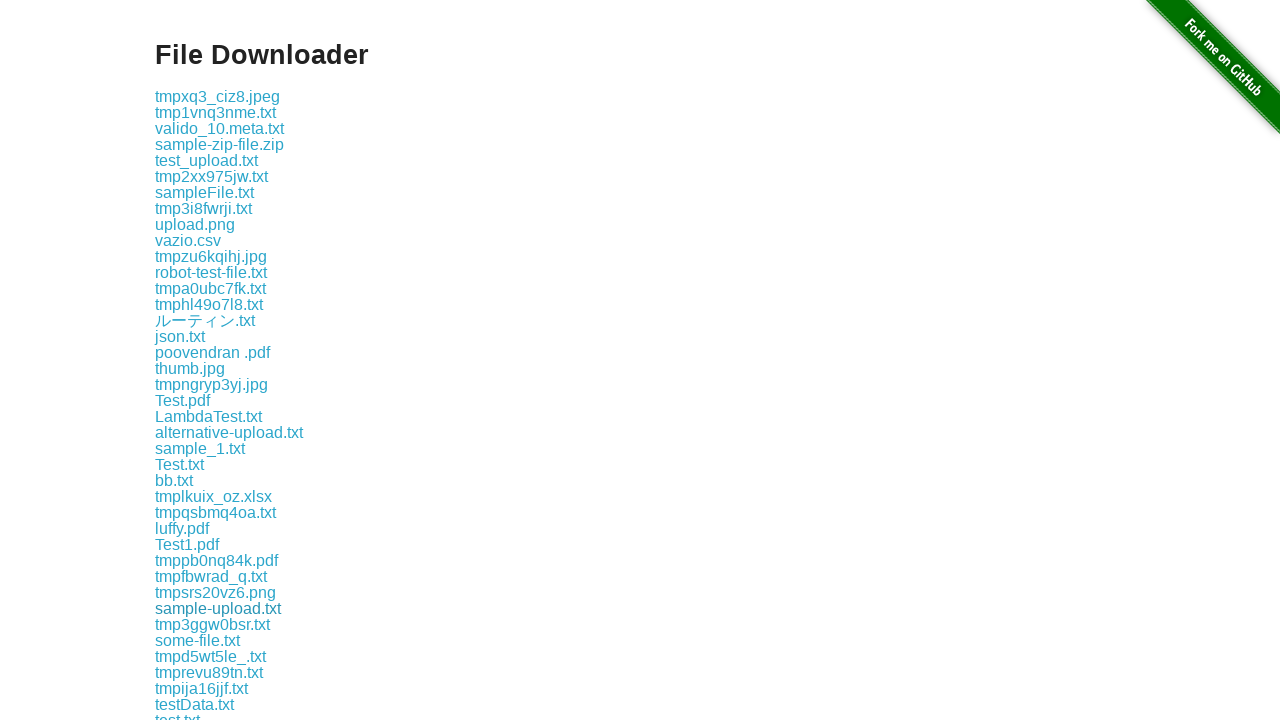

Clicked download link and initiated file download
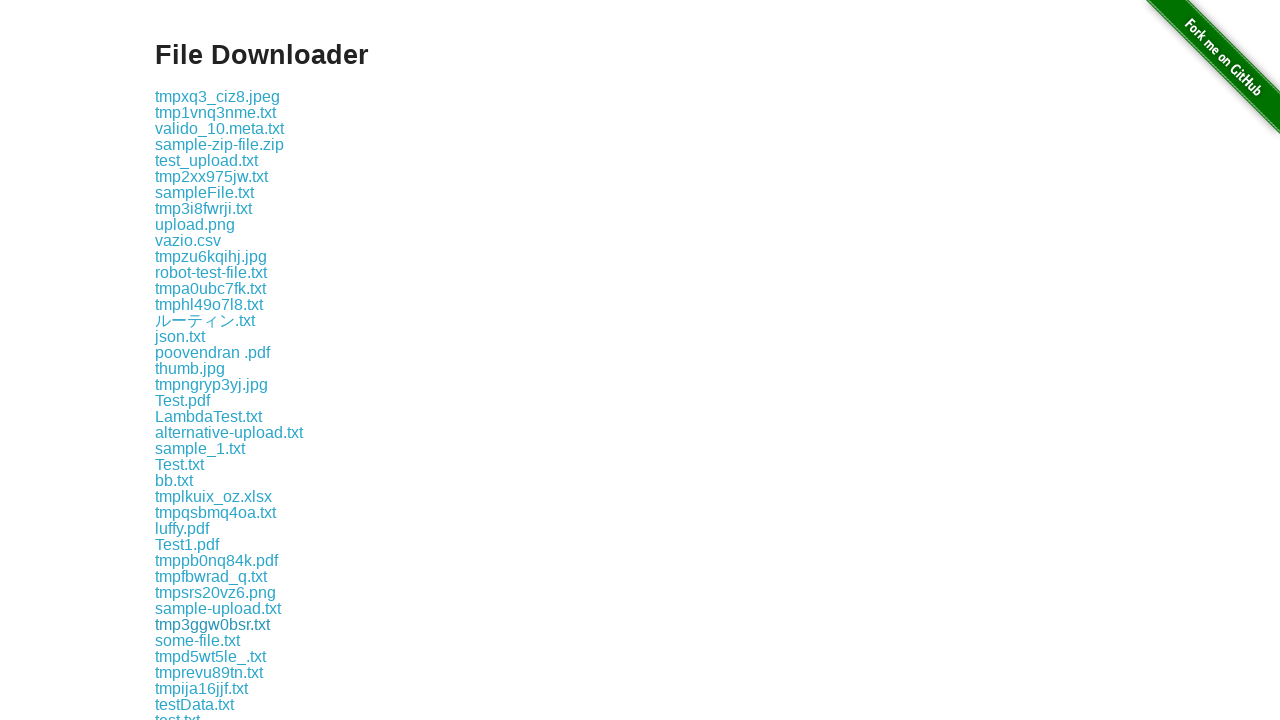

Download completed successfully
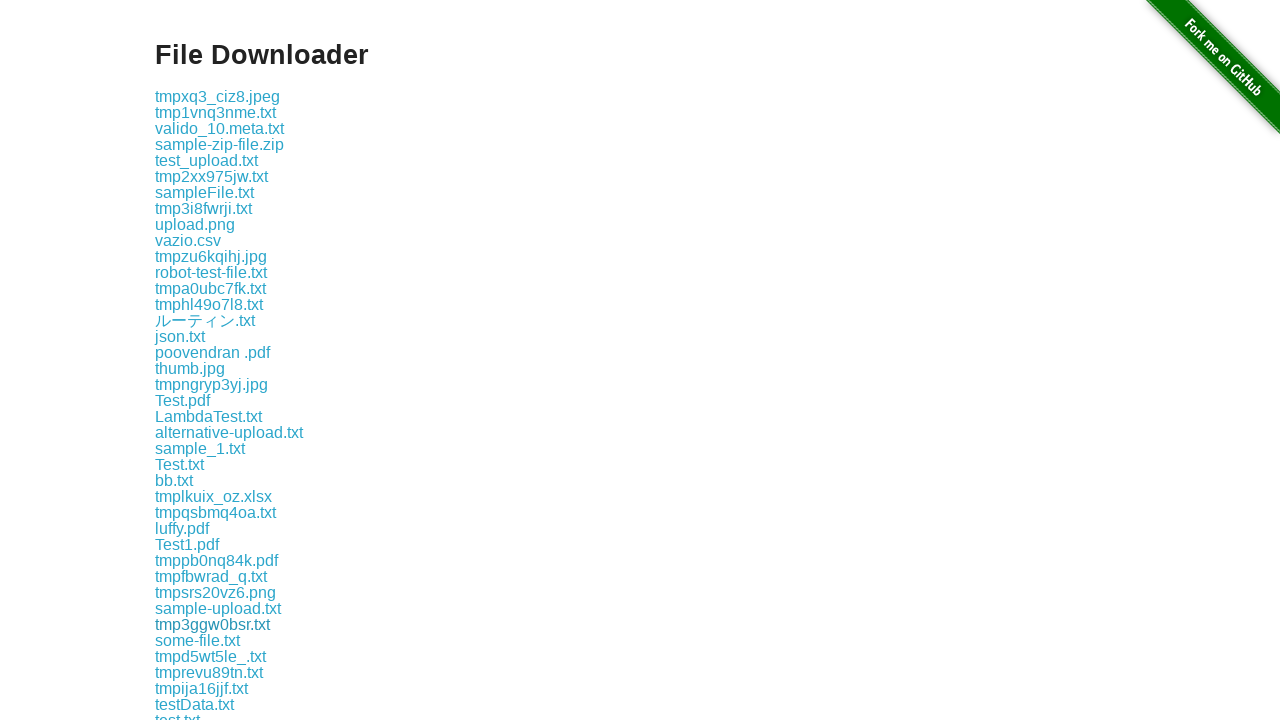

Clicked download link and initiated file download
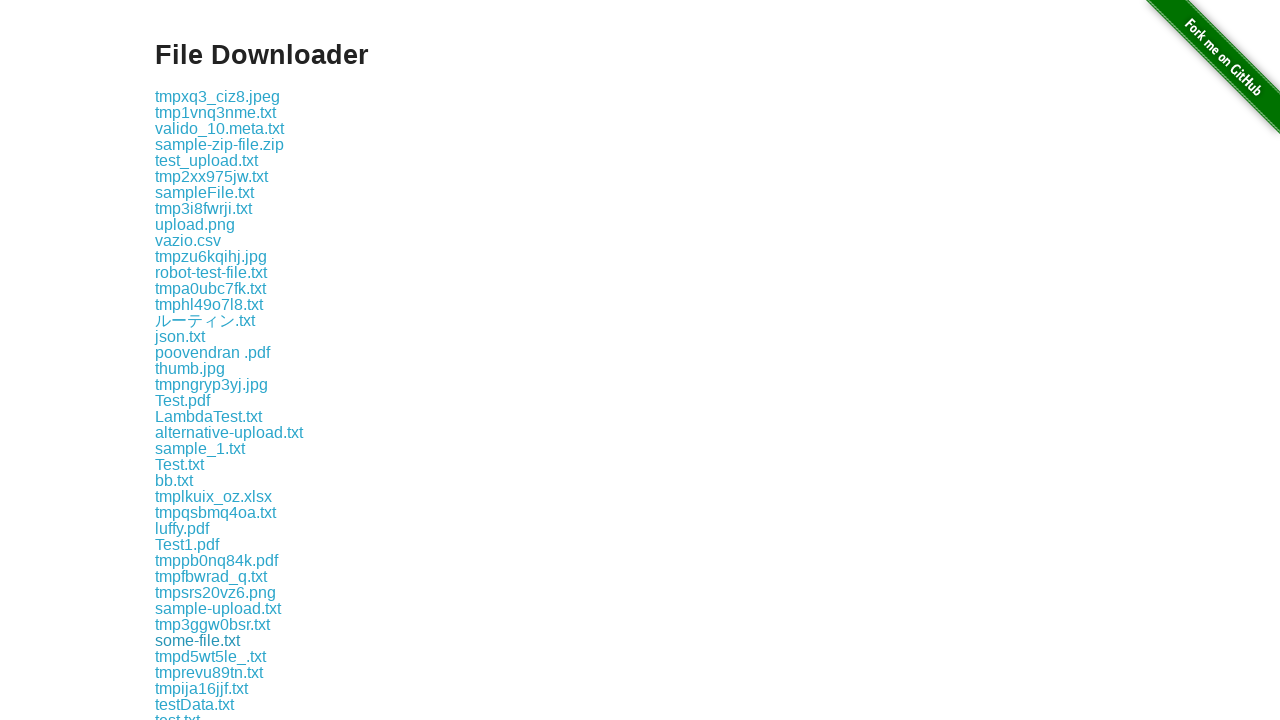

Download completed successfully
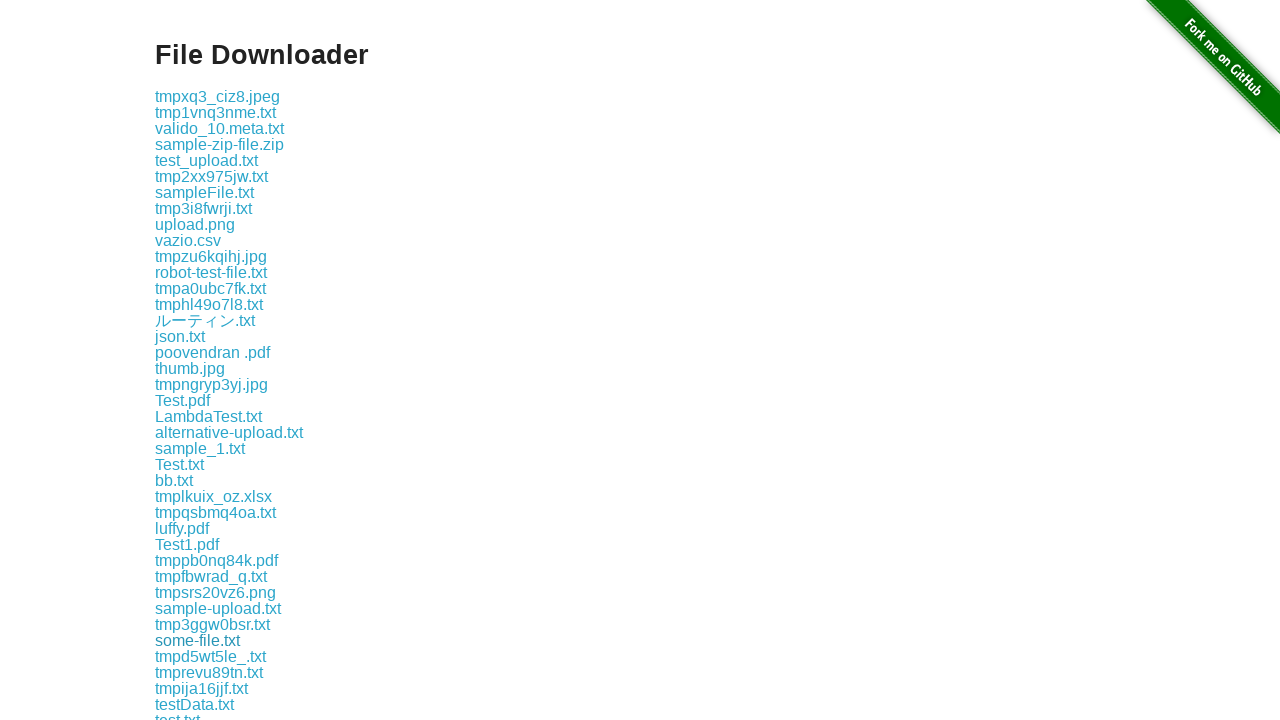

Clicked download link and initiated file download
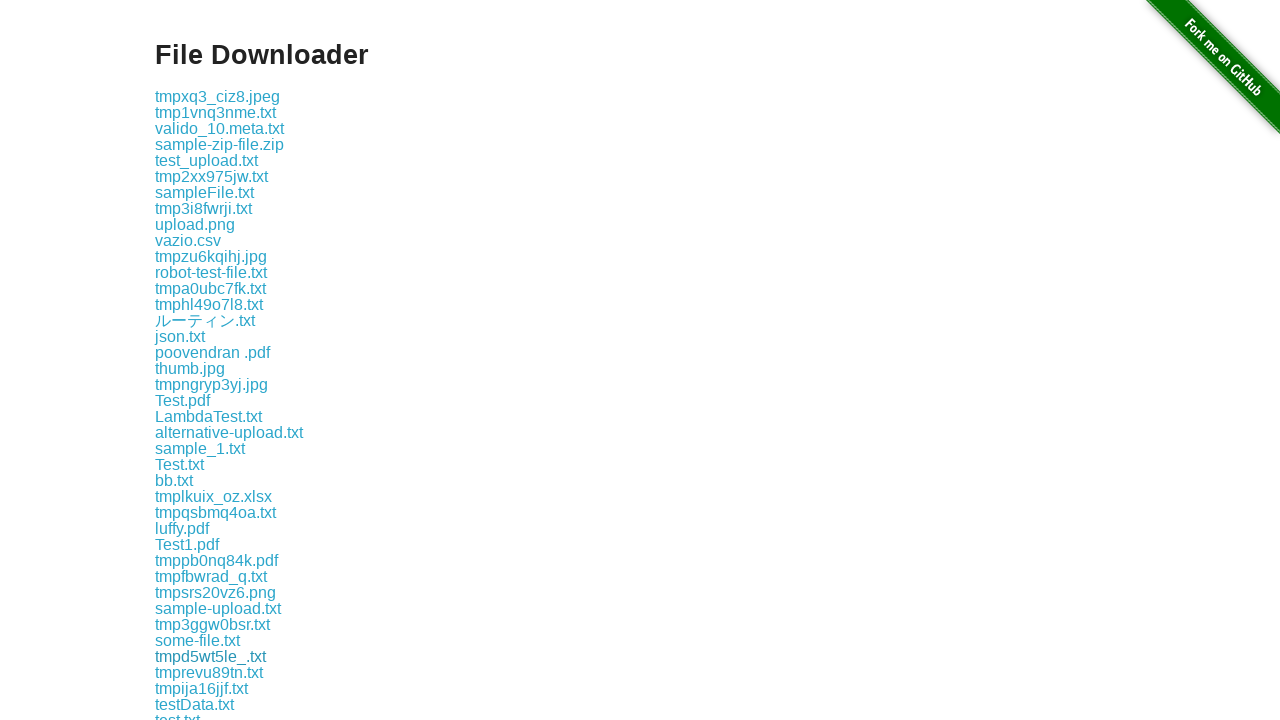

Download completed successfully
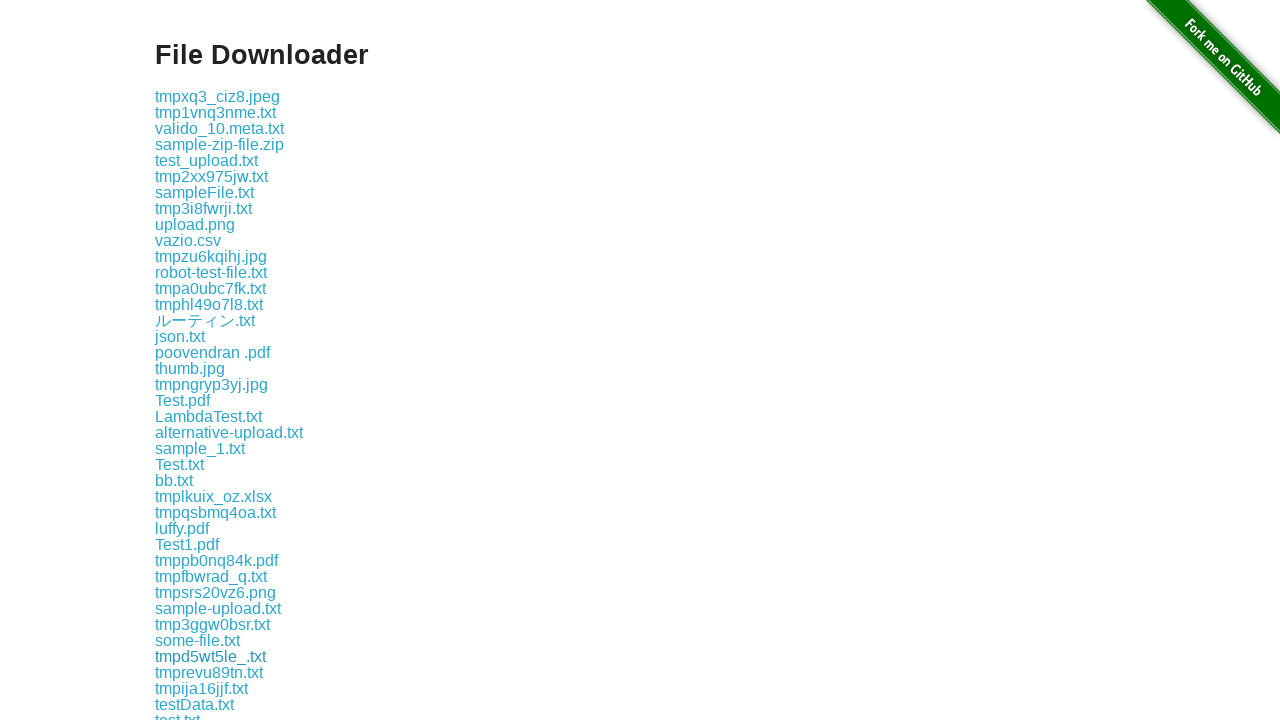

Clicked download link and initiated file download
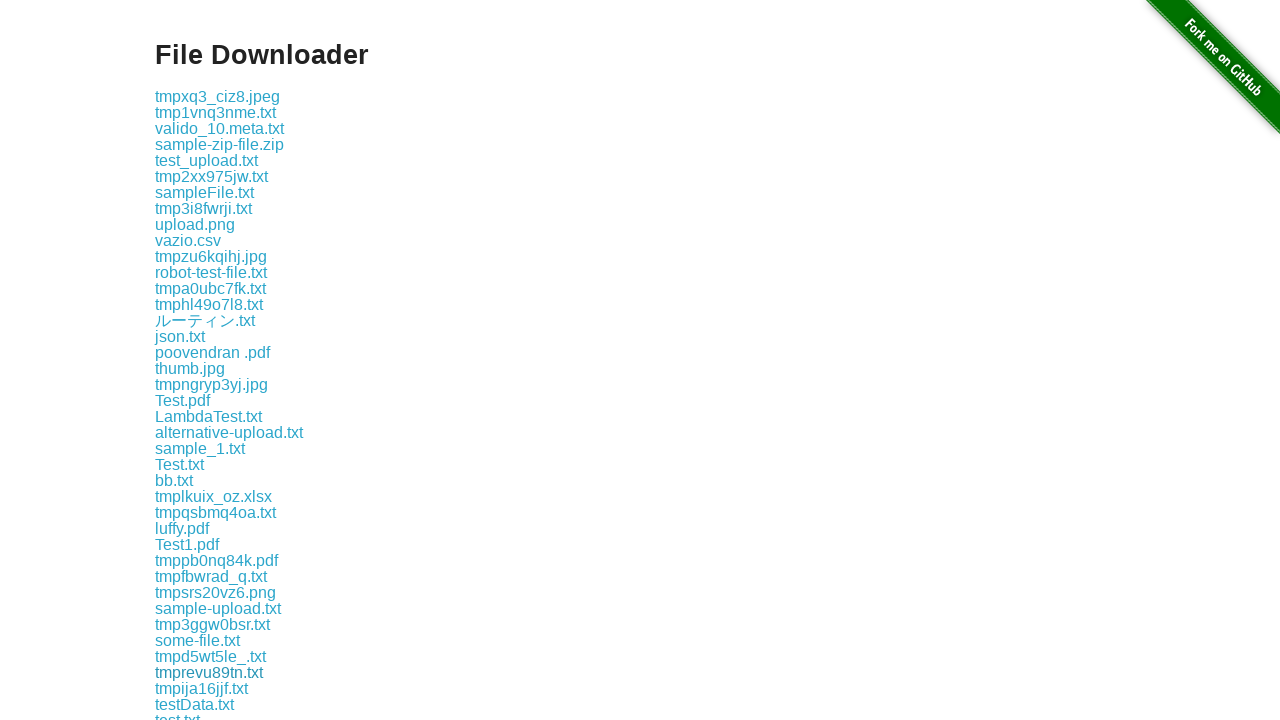

Download completed successfully
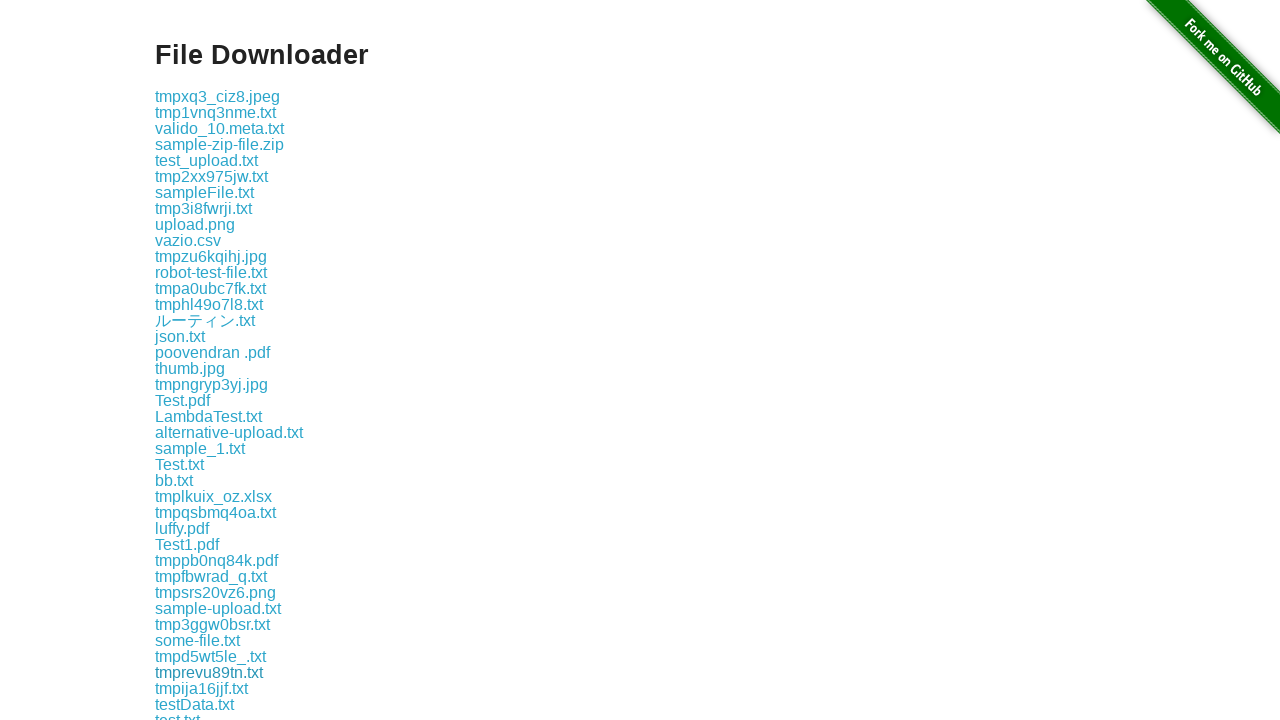

Clicked download link and initiated file download
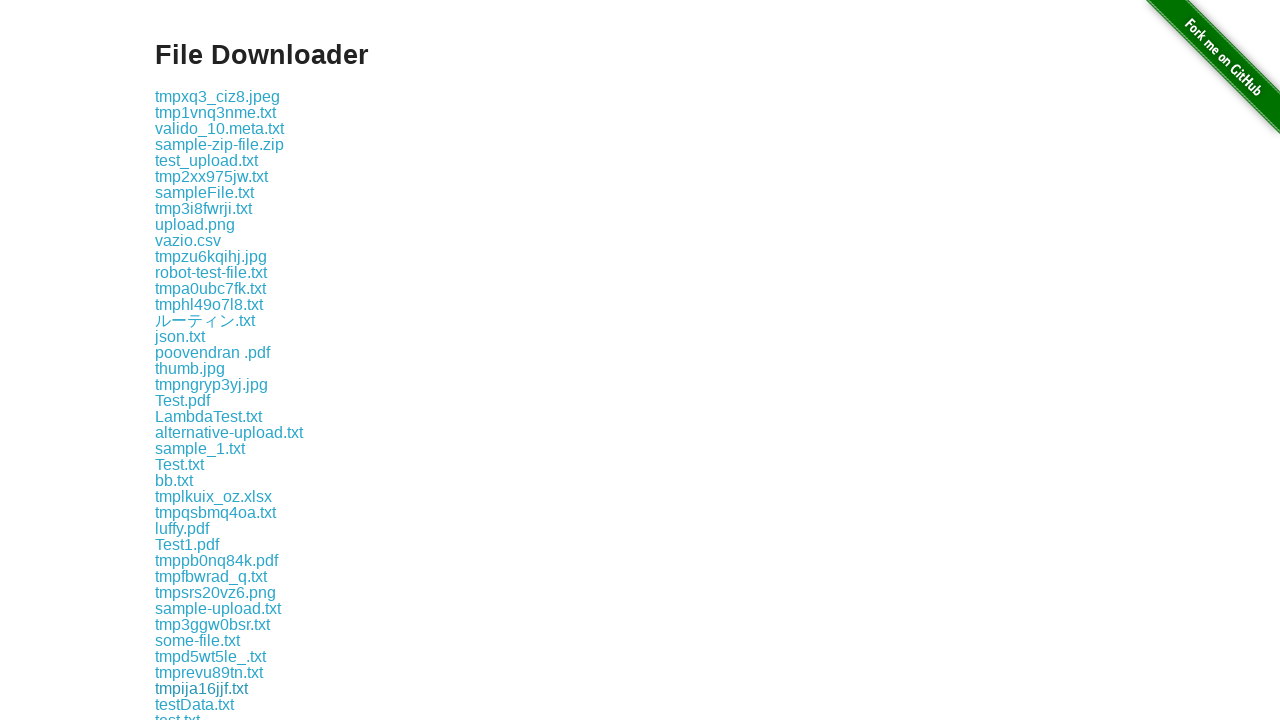

Download completed successfully
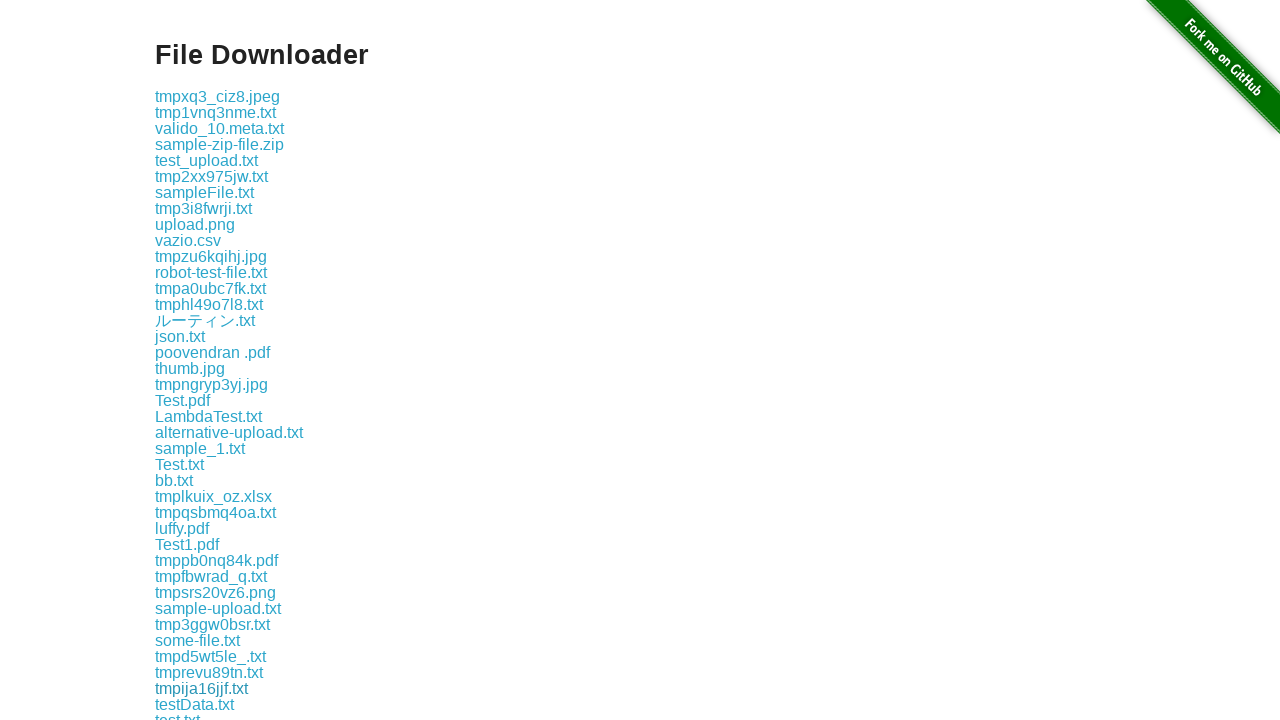

Clicked download link and initiated file download
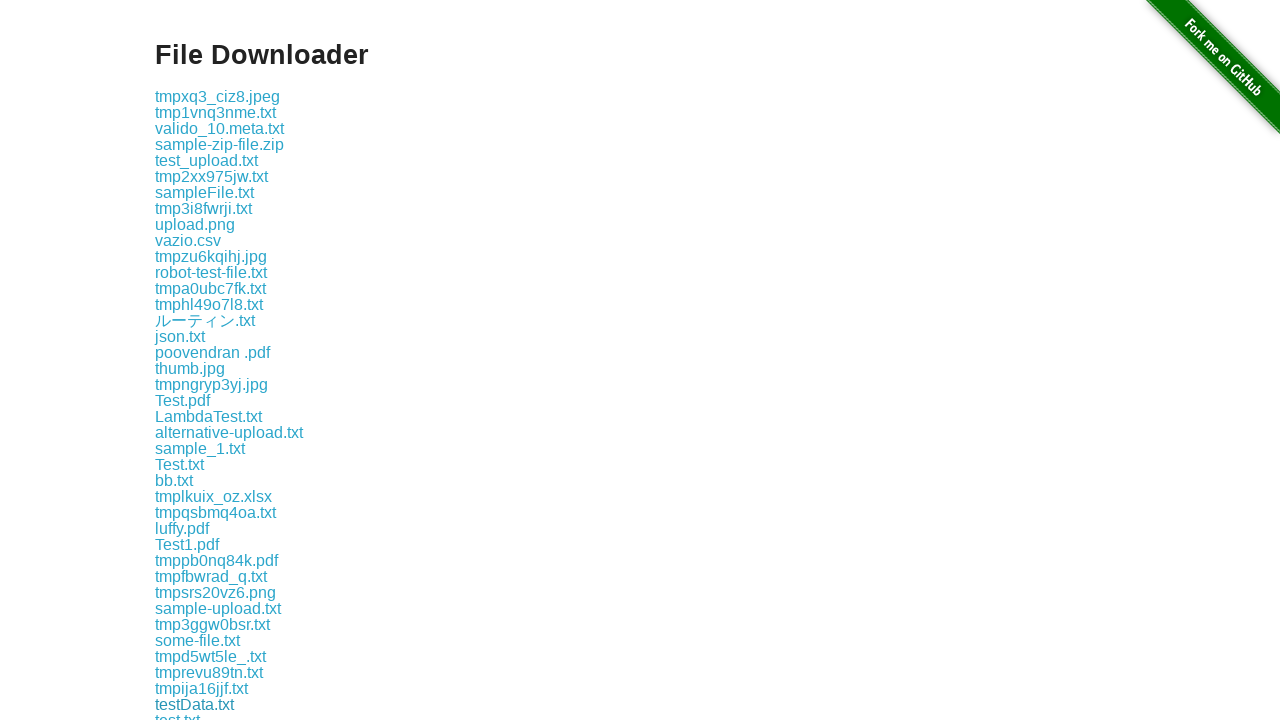

Download completed successfully
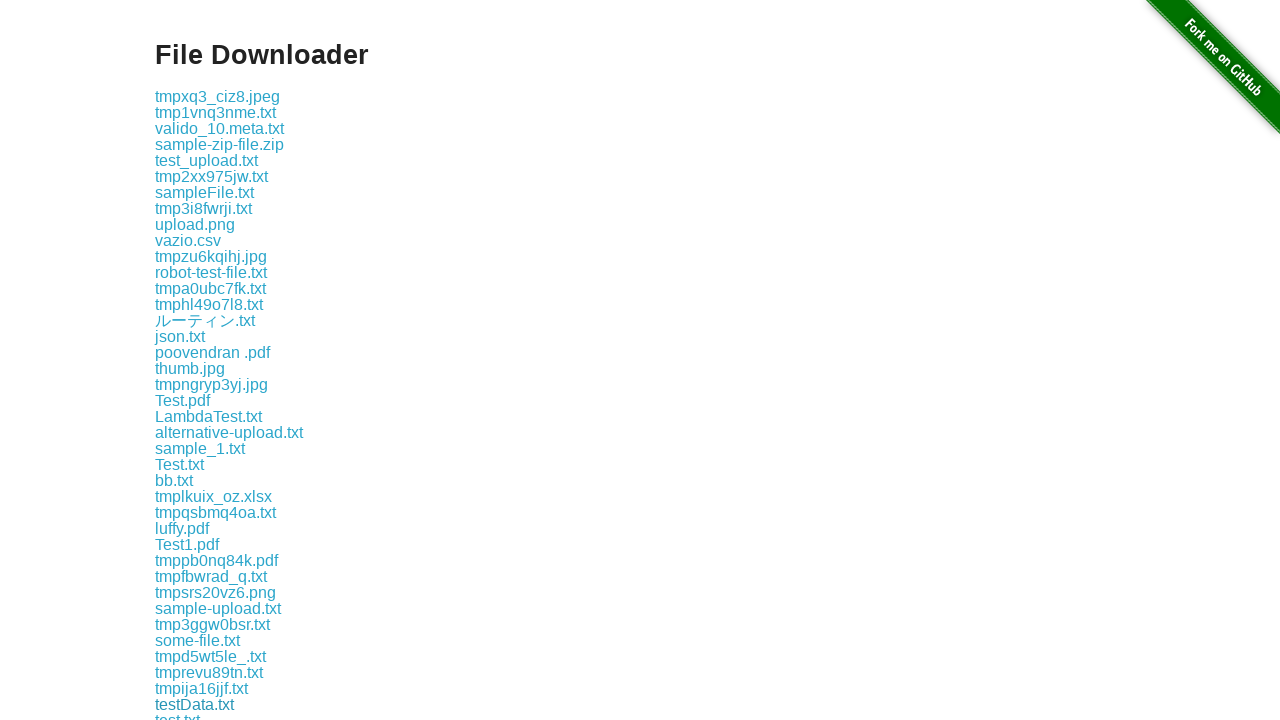

Clicked download link and initiated file download
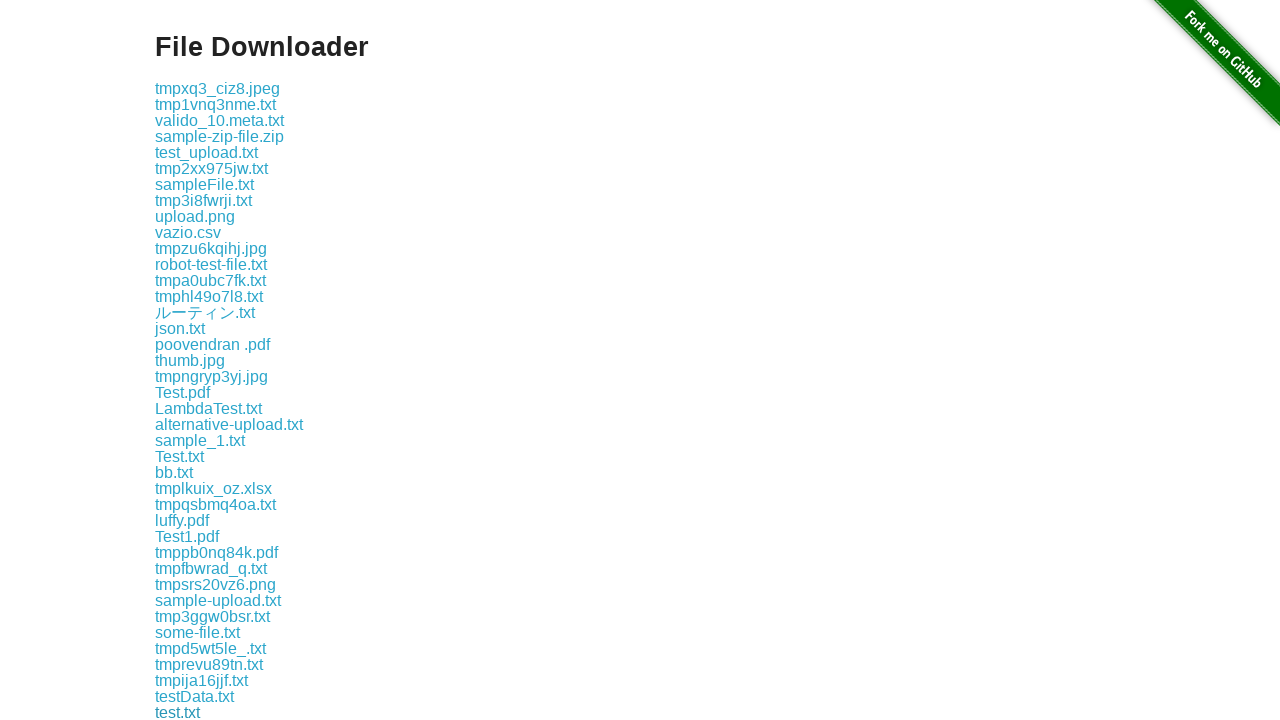

Download completed successfully
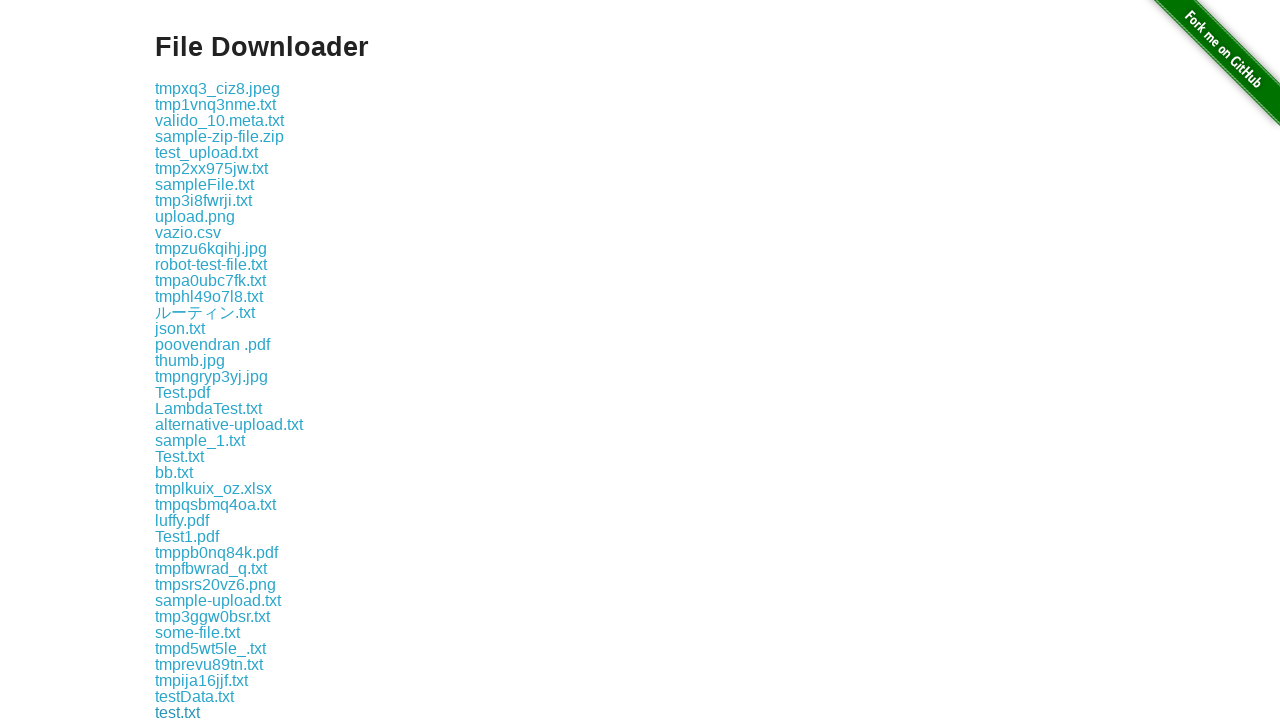

Clicked download link and initiated file download
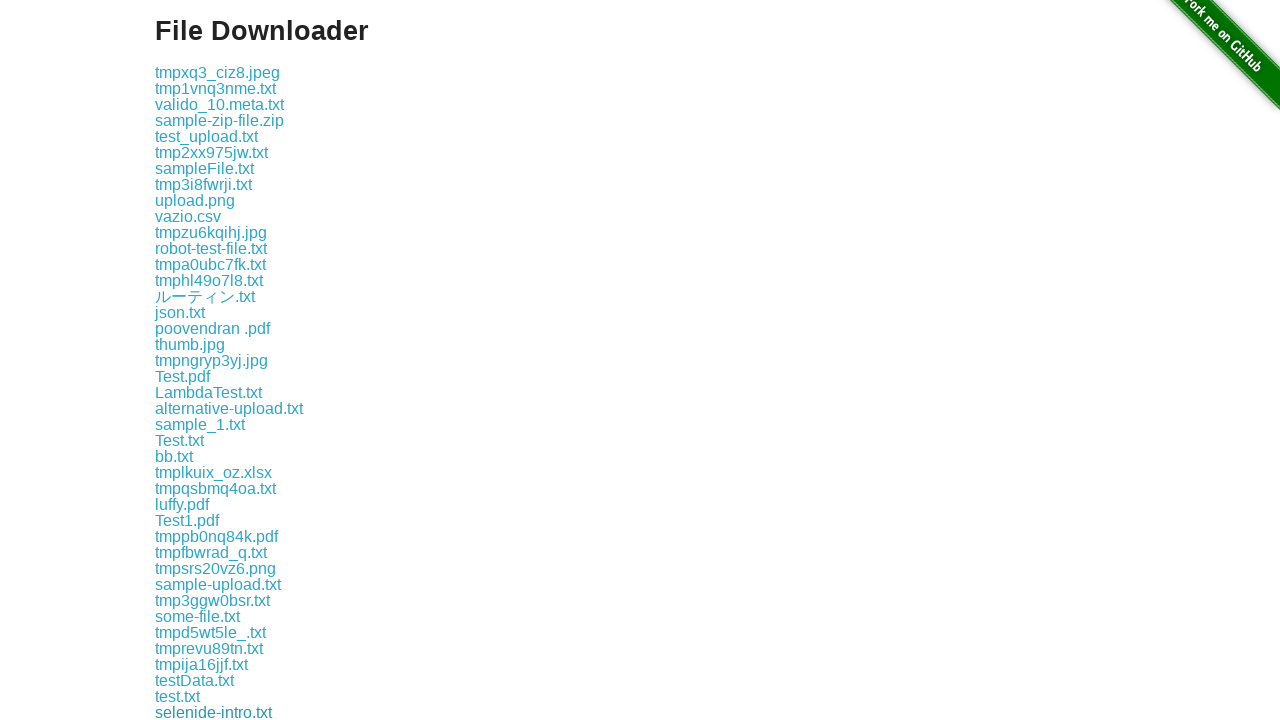

Download completed successfully
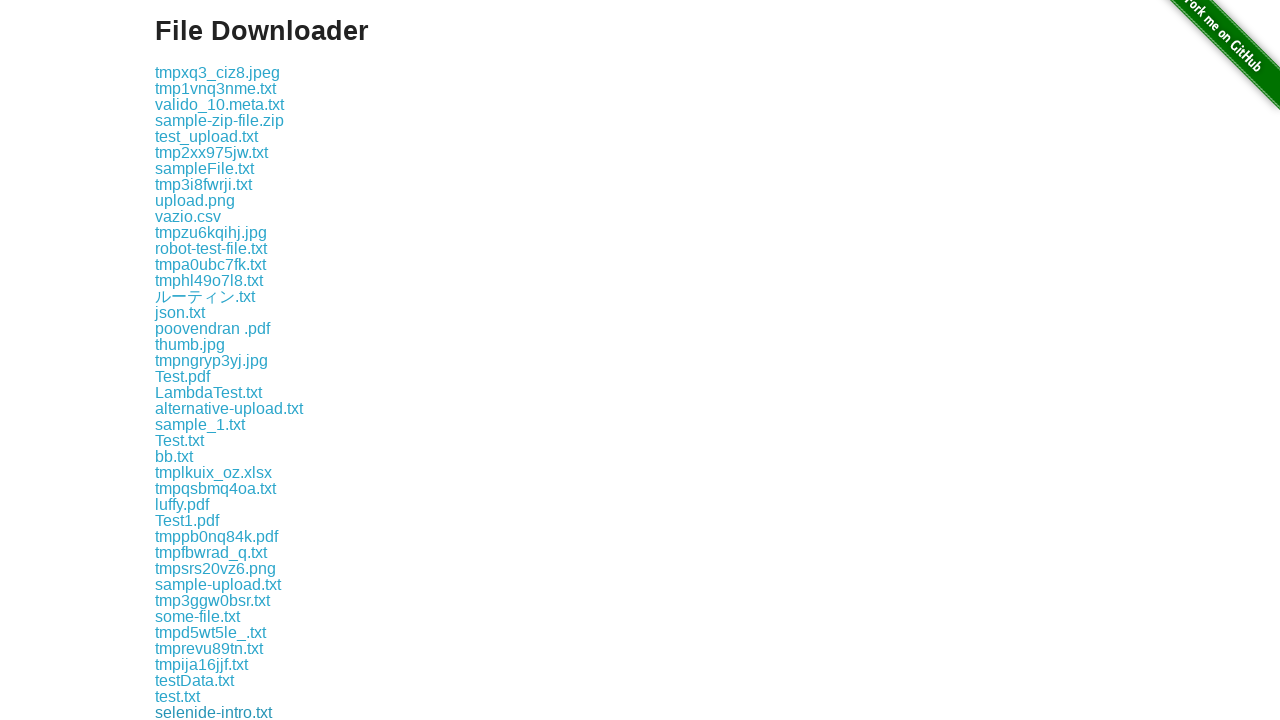

Clicked download link and initiated file download
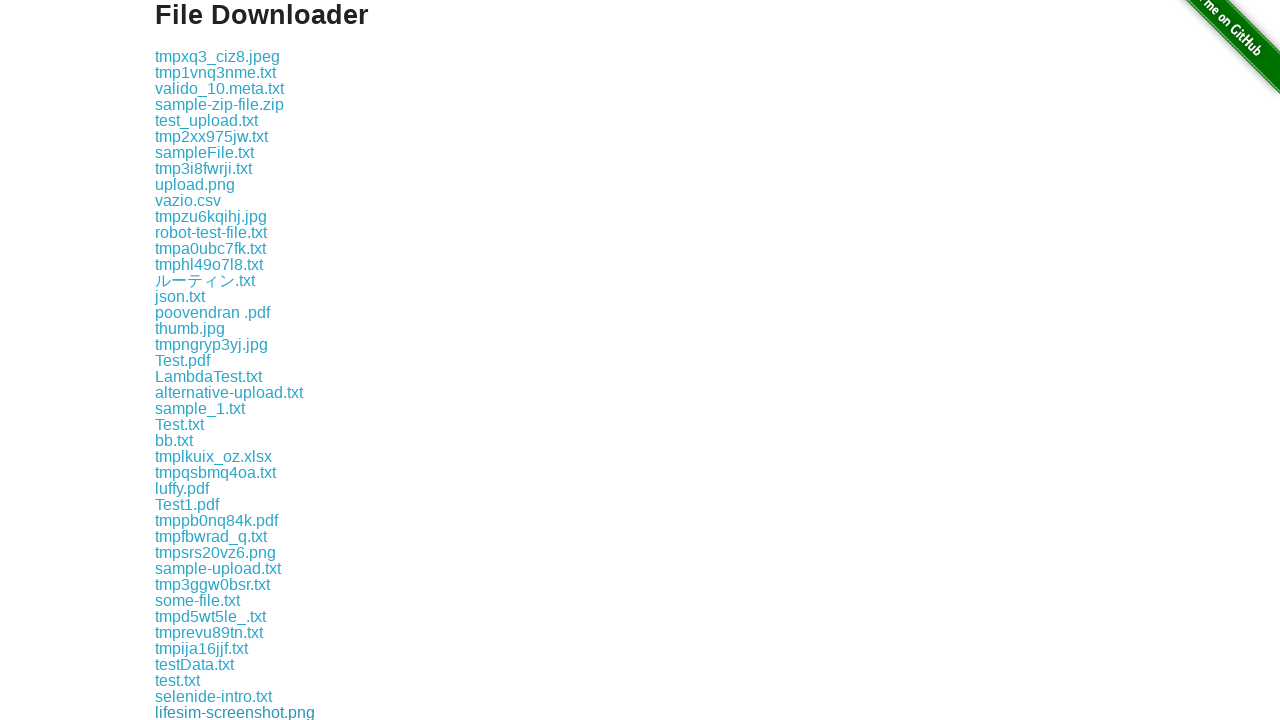

Download completed successfully
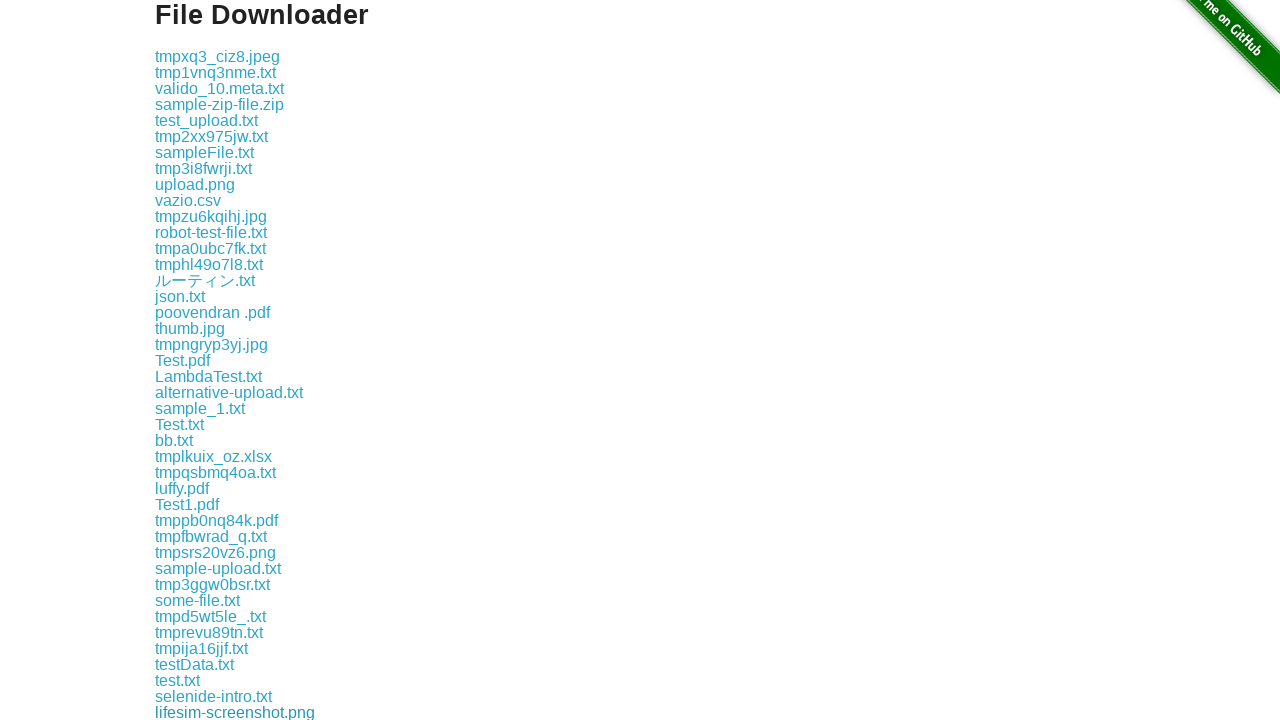

Clicked download link and initiated file download
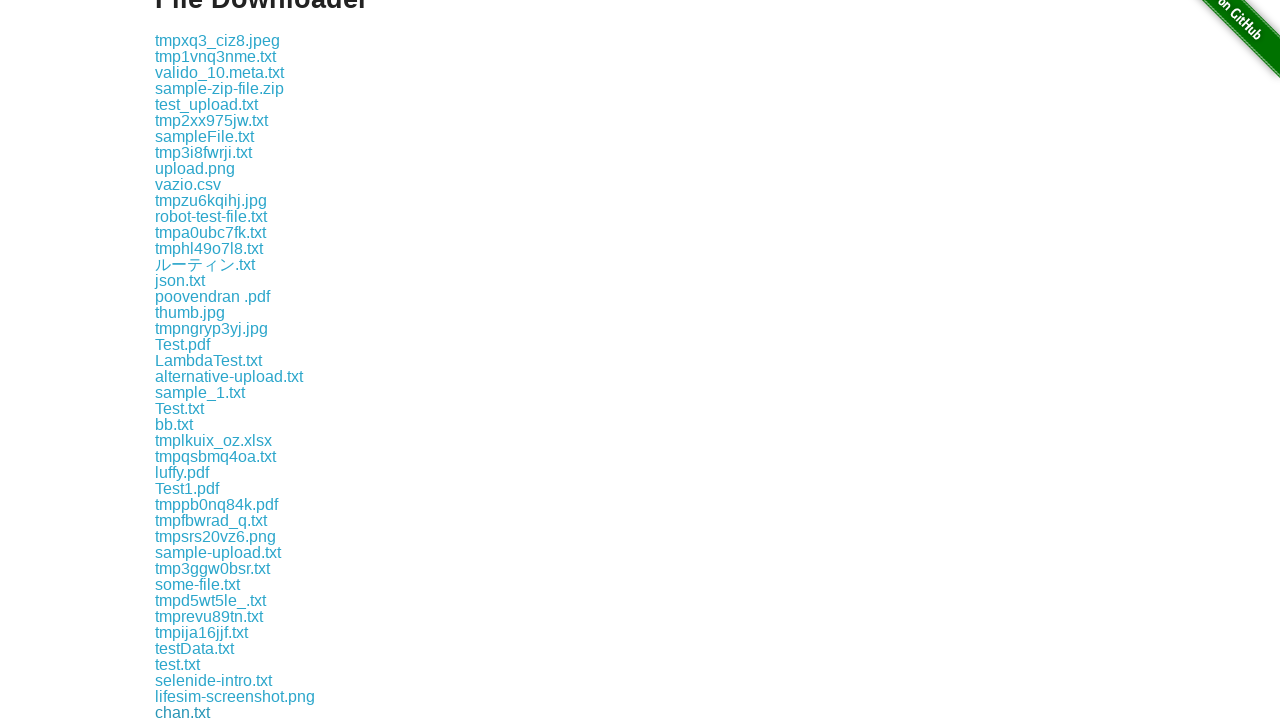

Download completed successfully
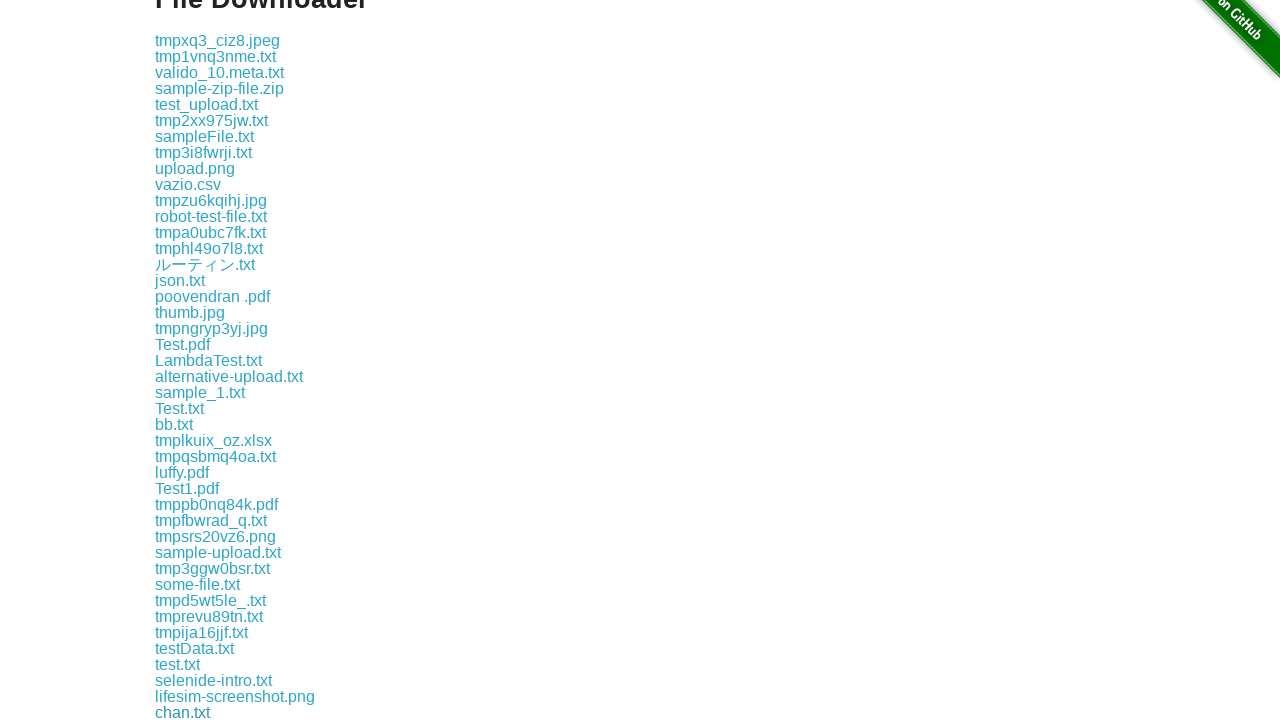

Clicked download link and initiated file download
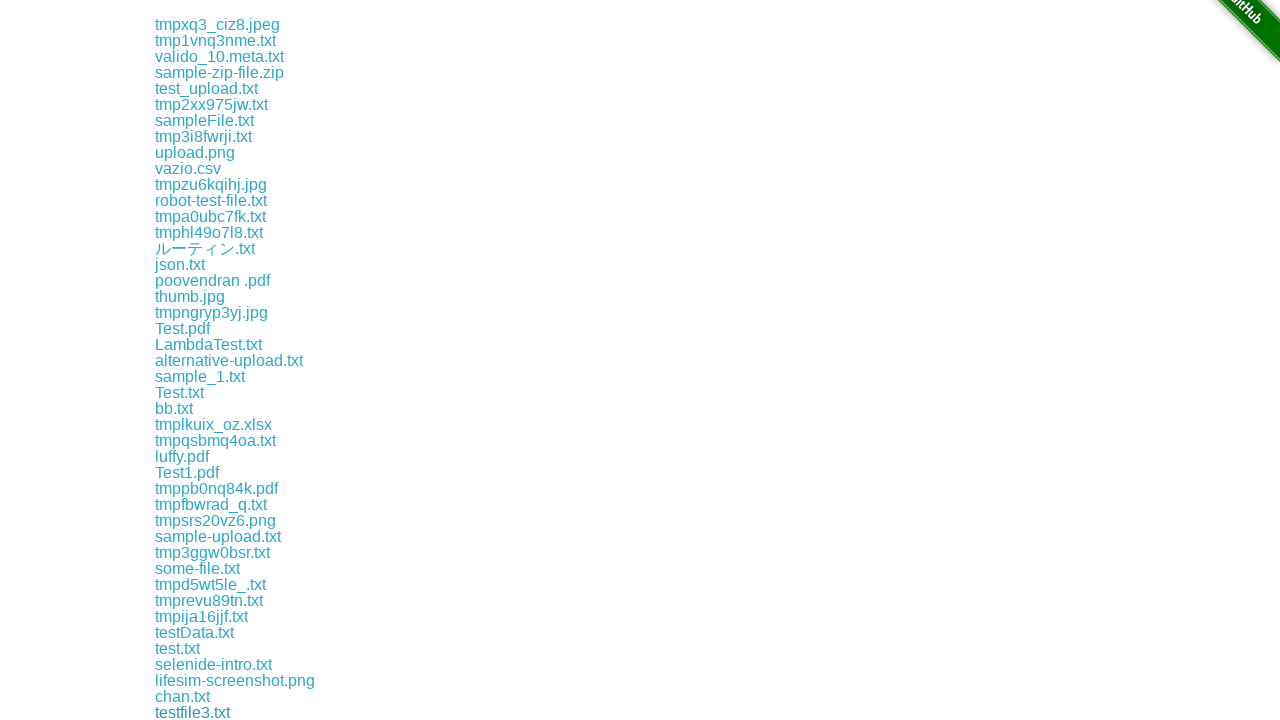

Download completed successfully
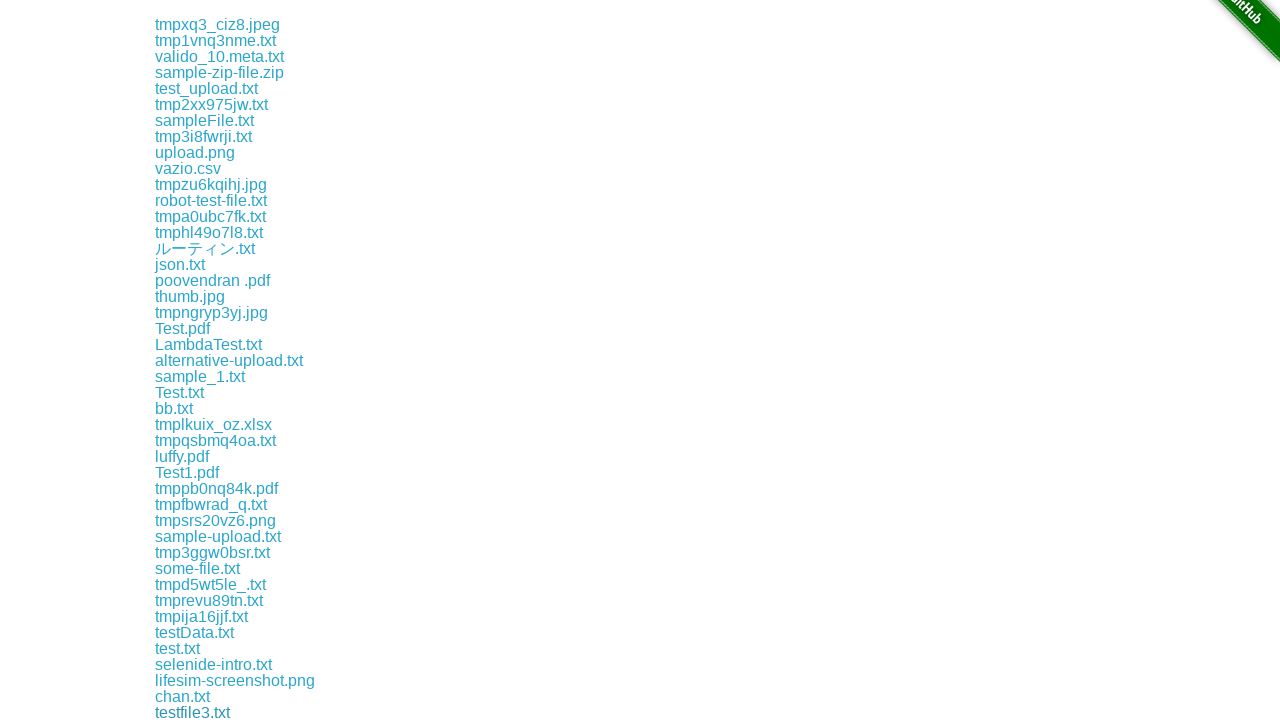

Clicked download link and initiated file download
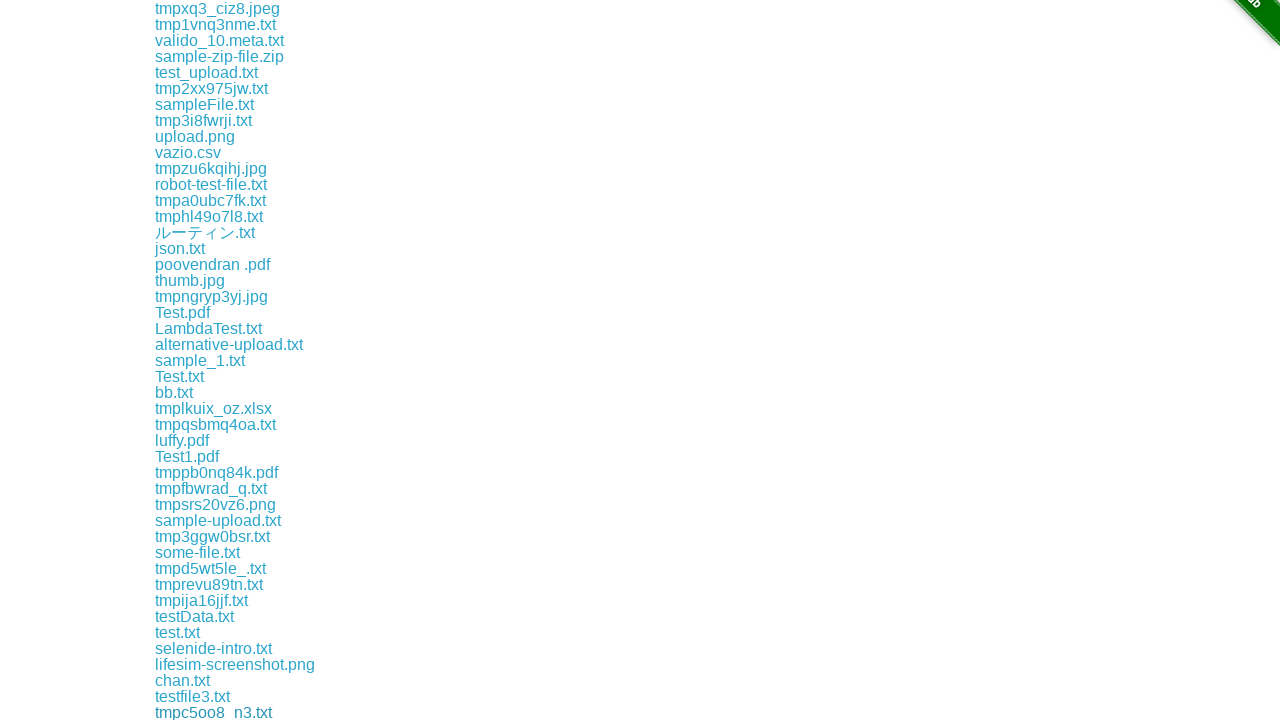

Download completed successfully
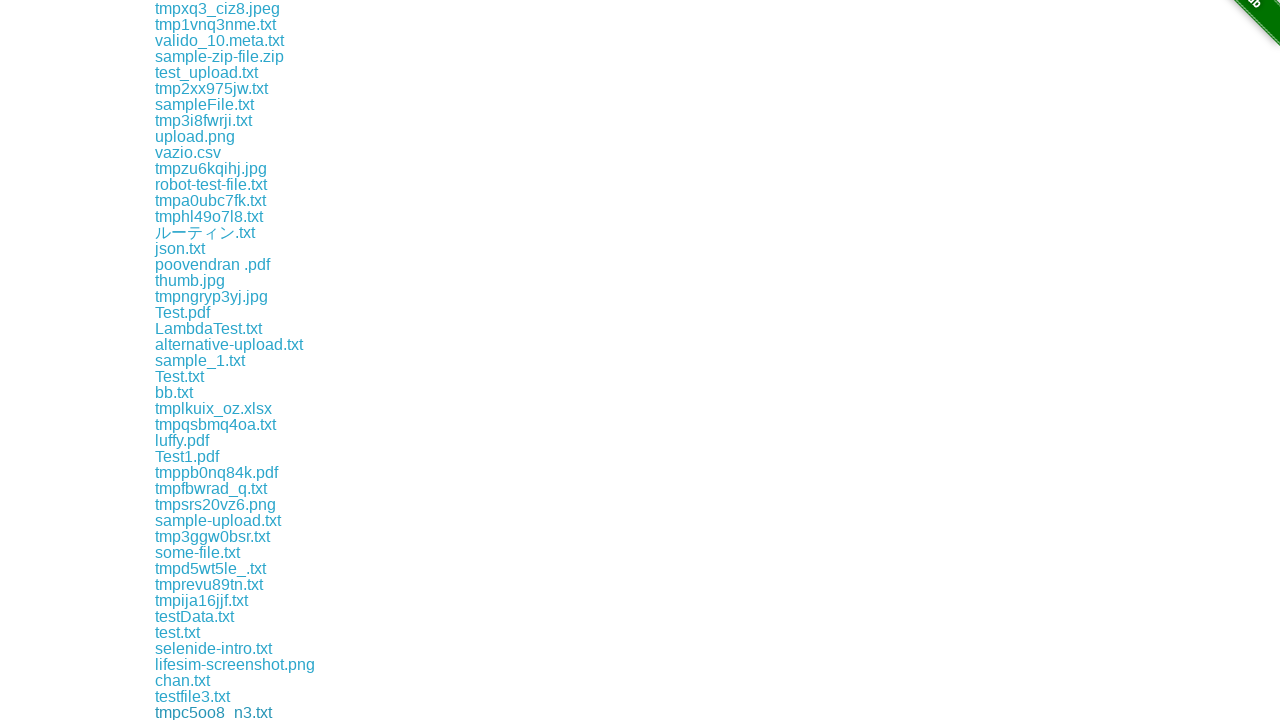

Clicked download link and initiated file download
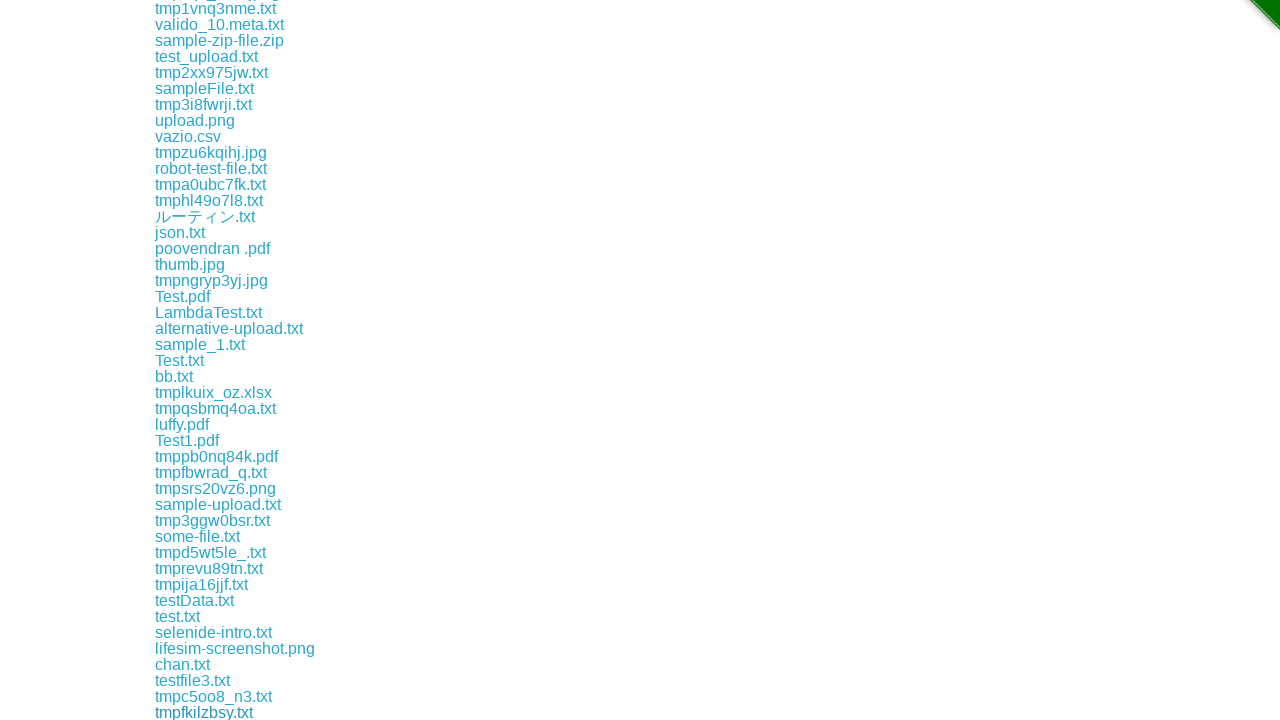

Download completed successfully
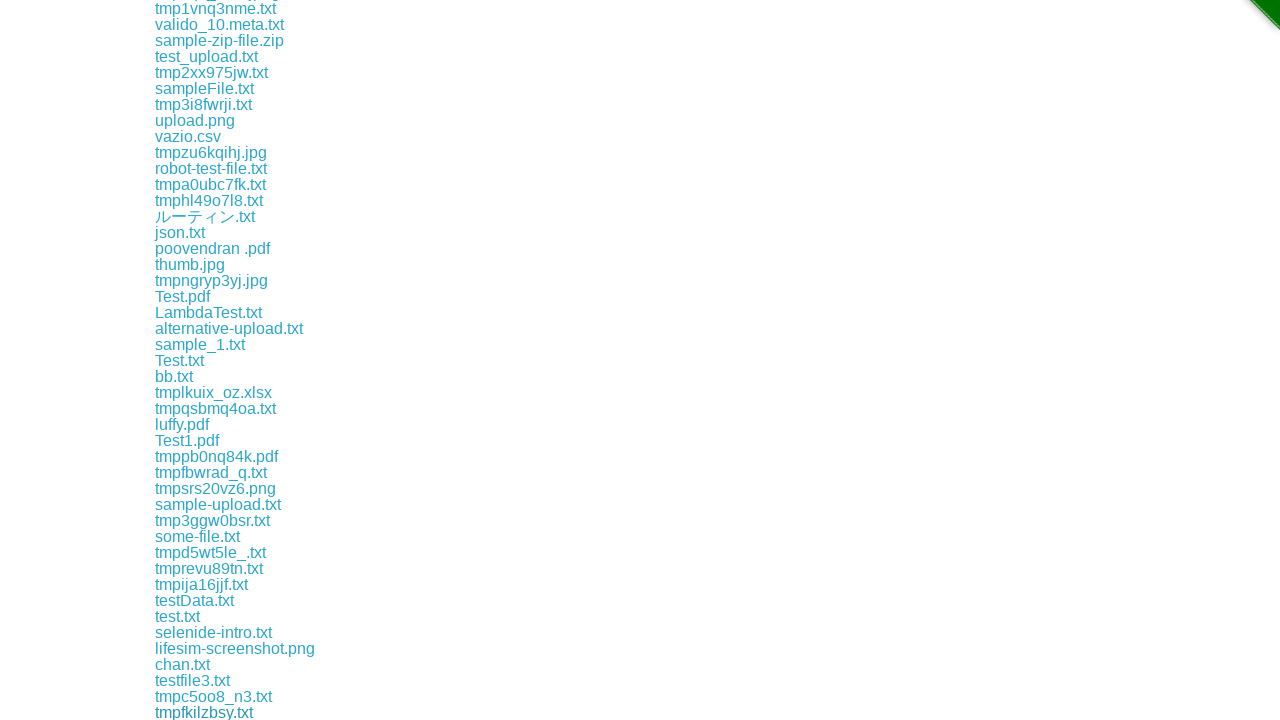

Clicked download link and initiated file download
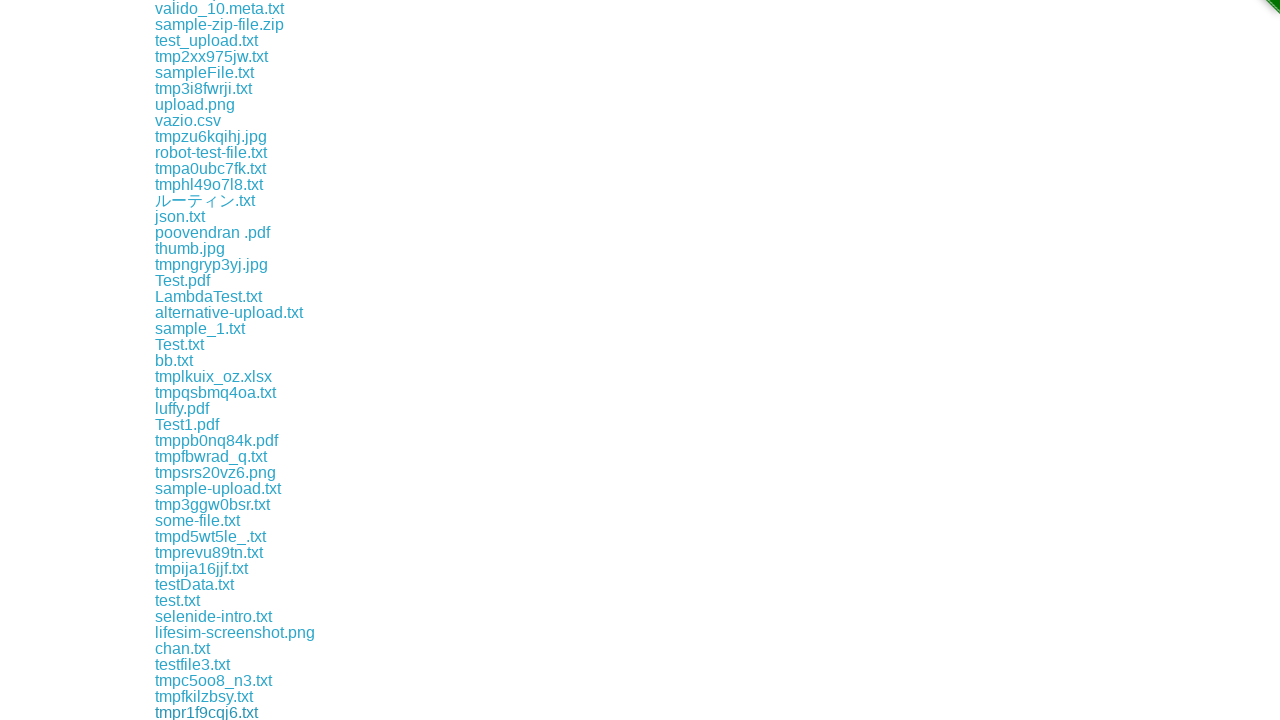

Download completed successfully
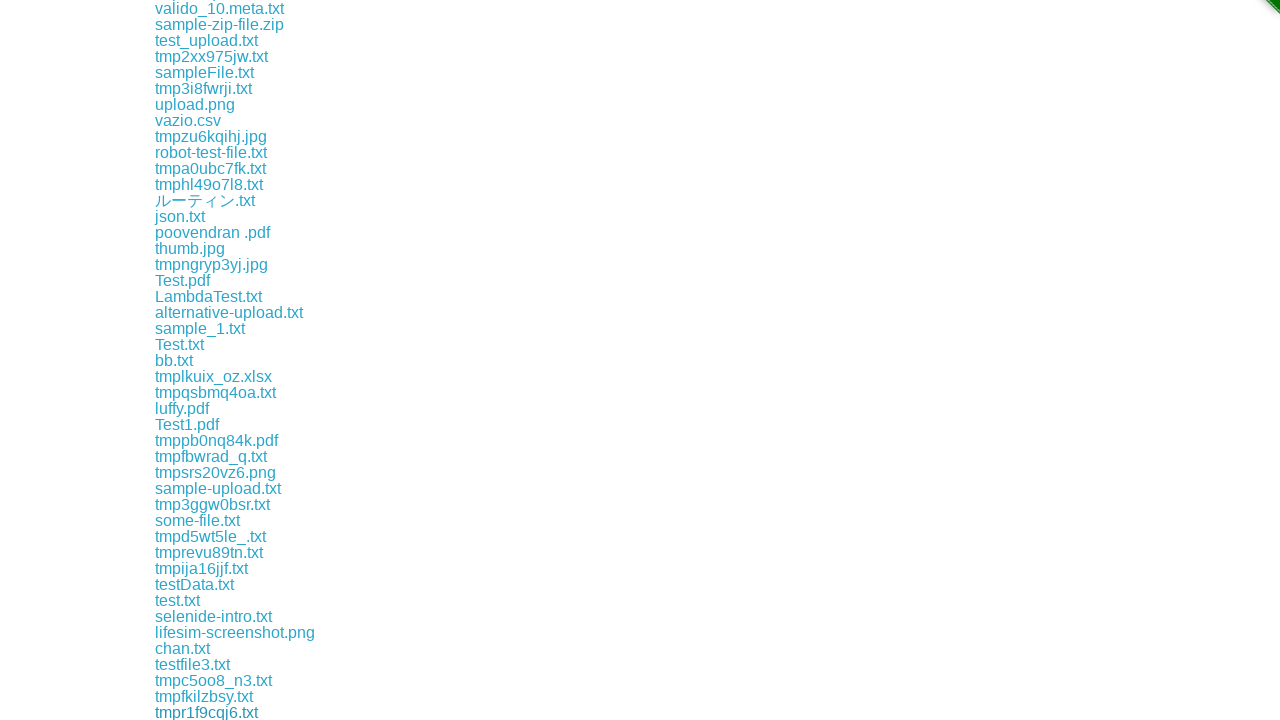

Clicked download link and initiated file download
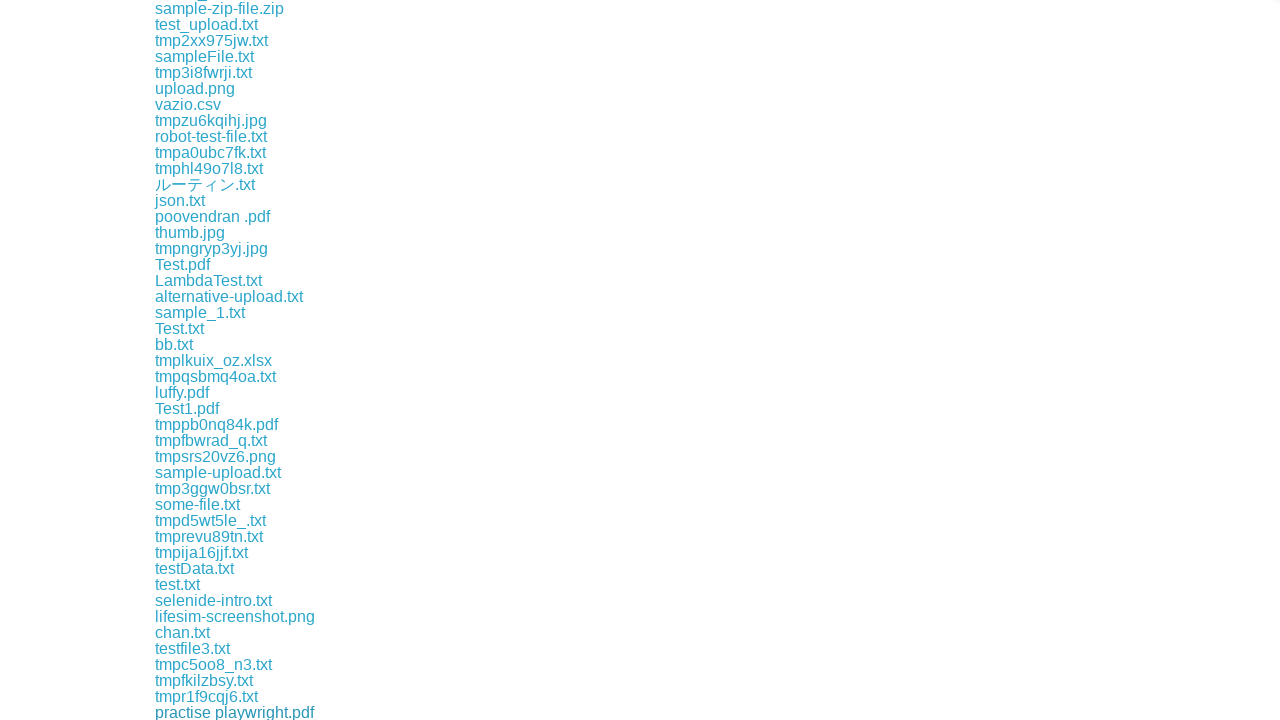

Download completed successfully
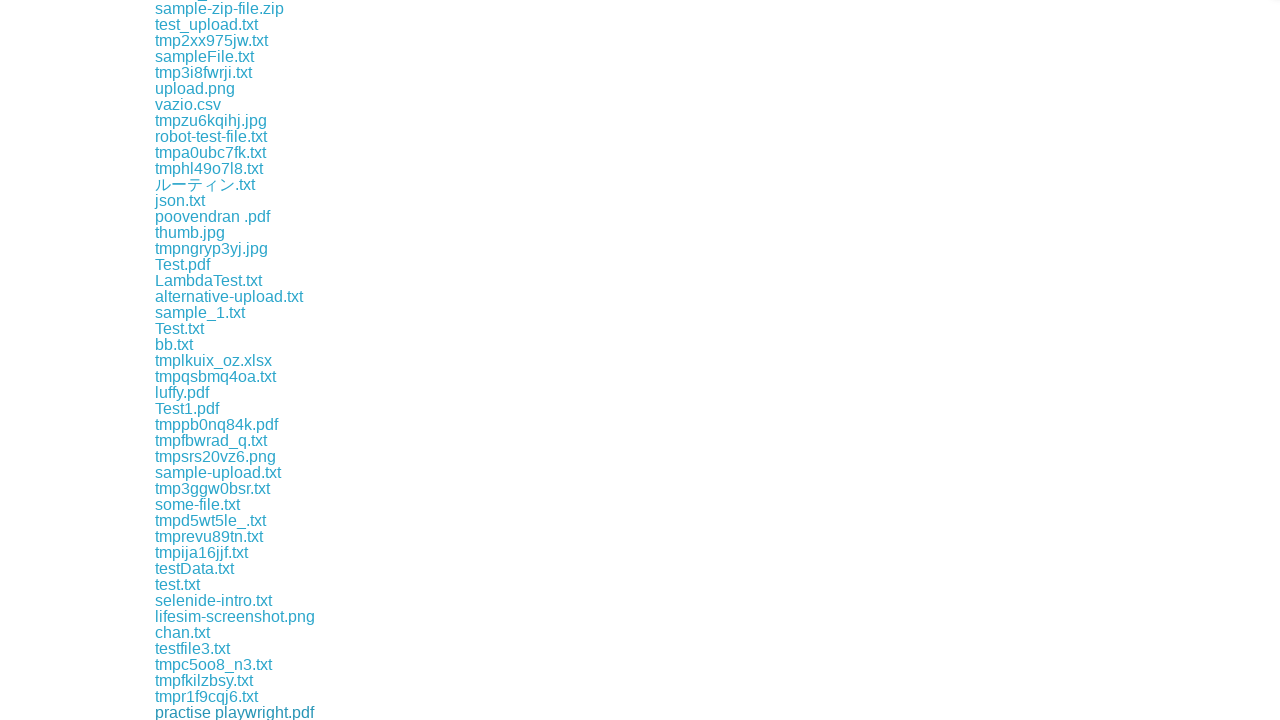

Clicked download link and initiated file download
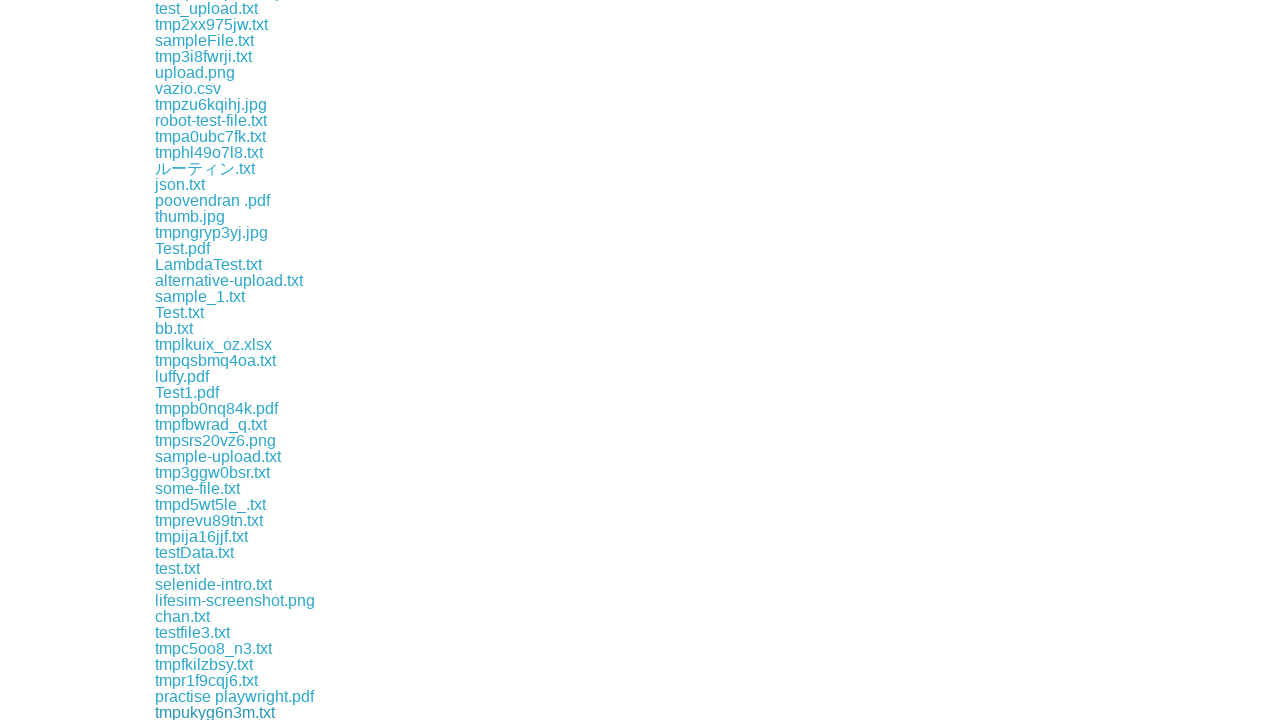

Download completed successfully
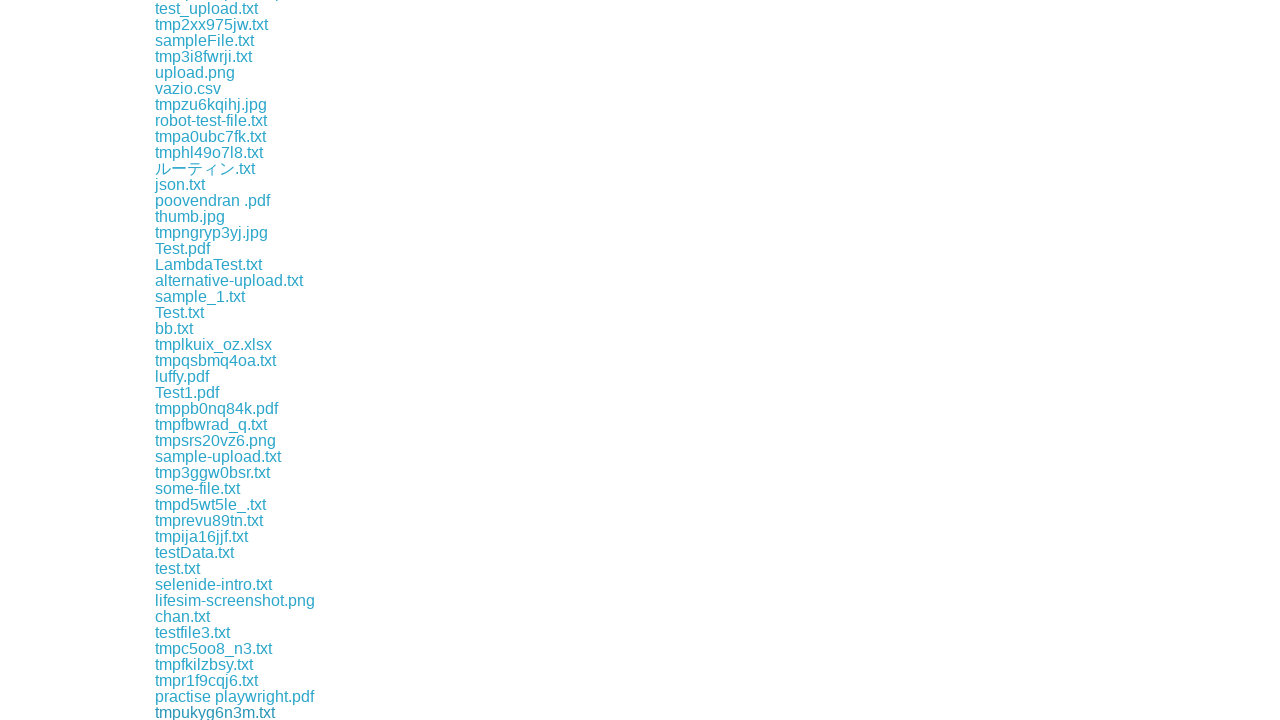

Clicked download link and initiated file download
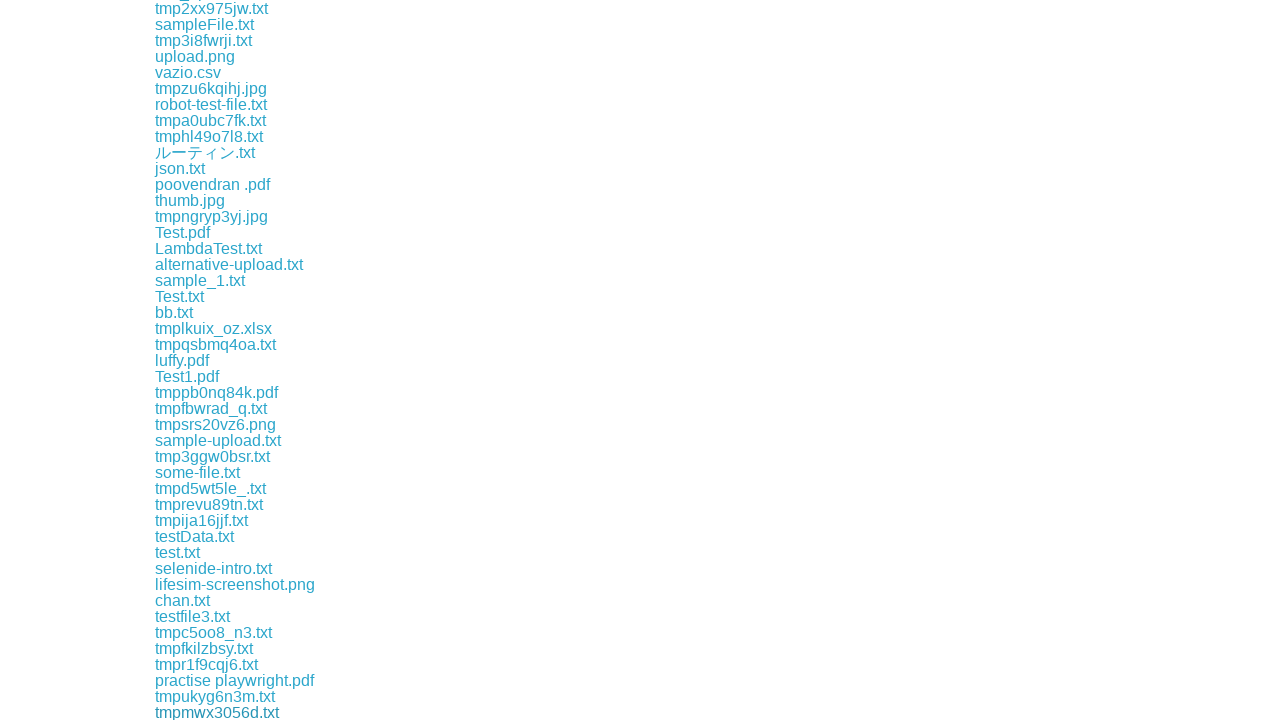

Download completed successfully
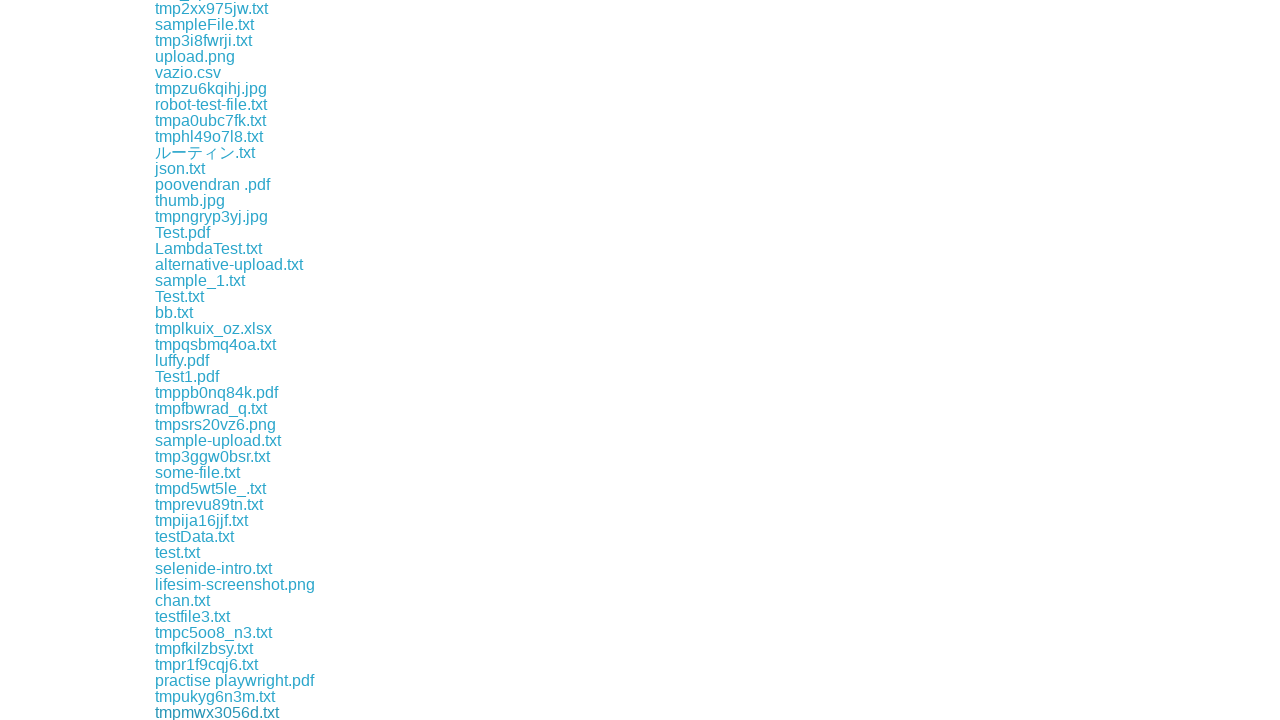

Clicked download link and initiated file download
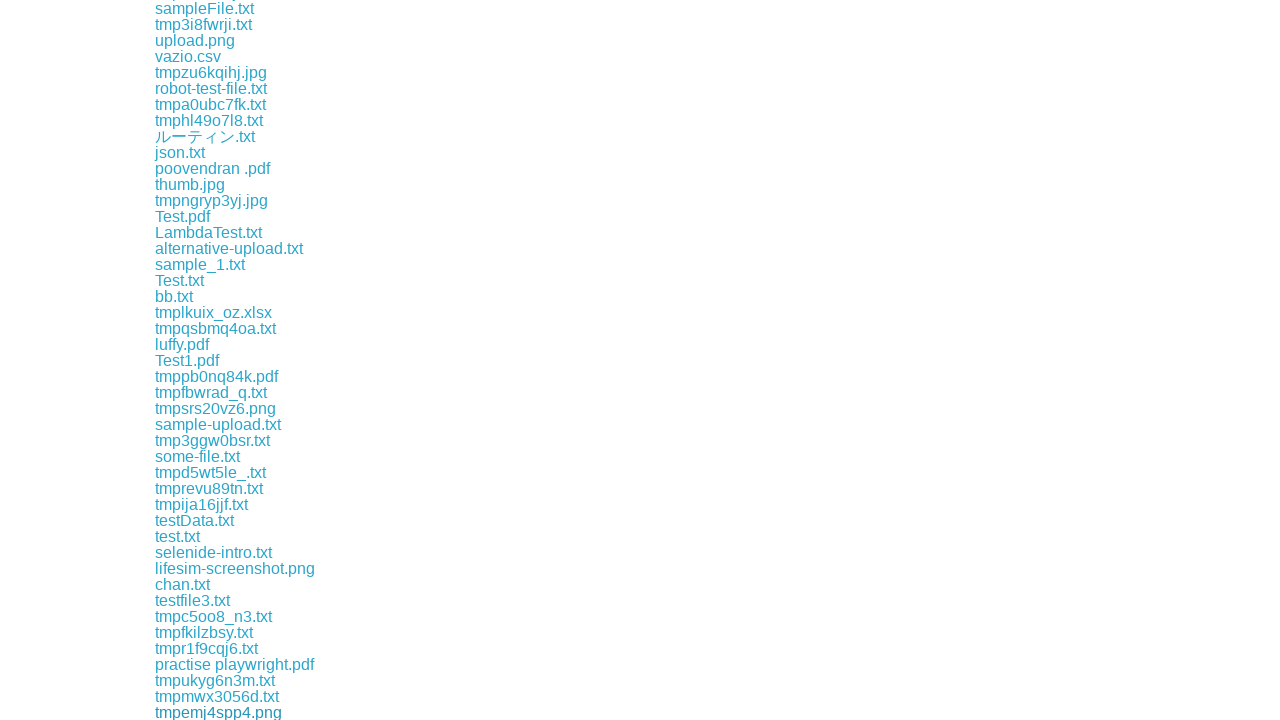

Download completed successfully
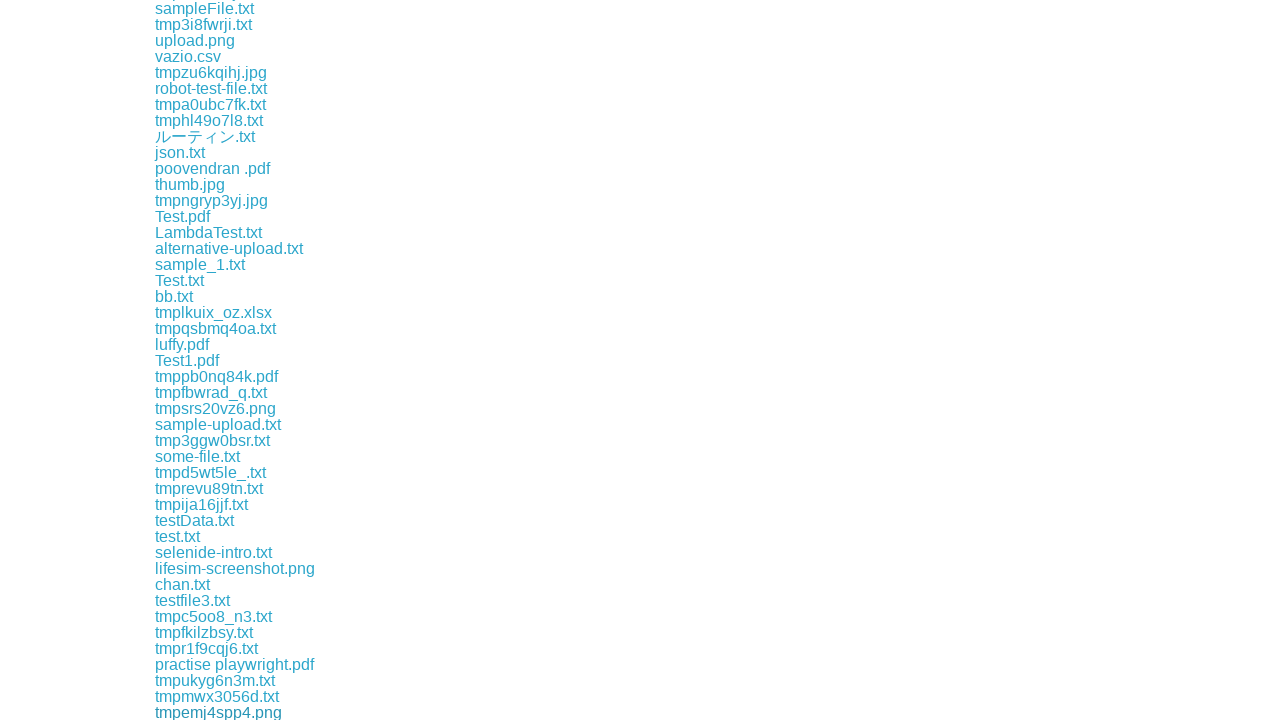

Clicked download link and initiated file download
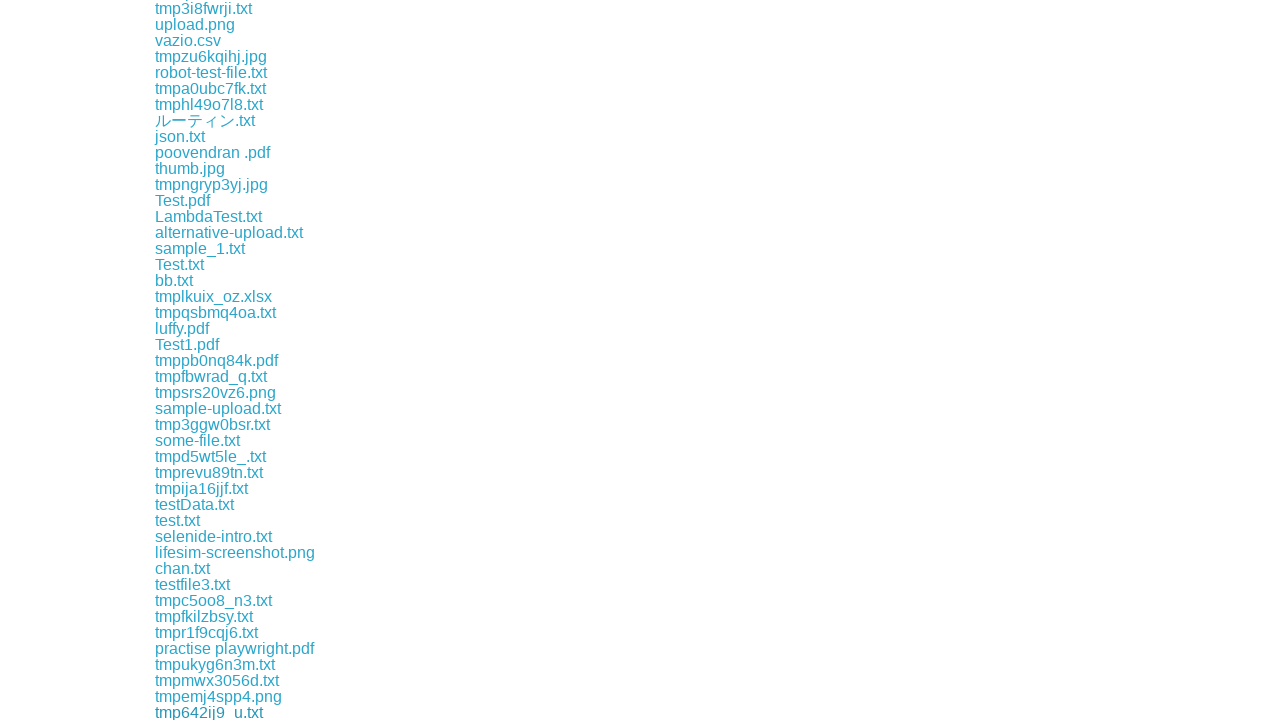

Download completed successfully
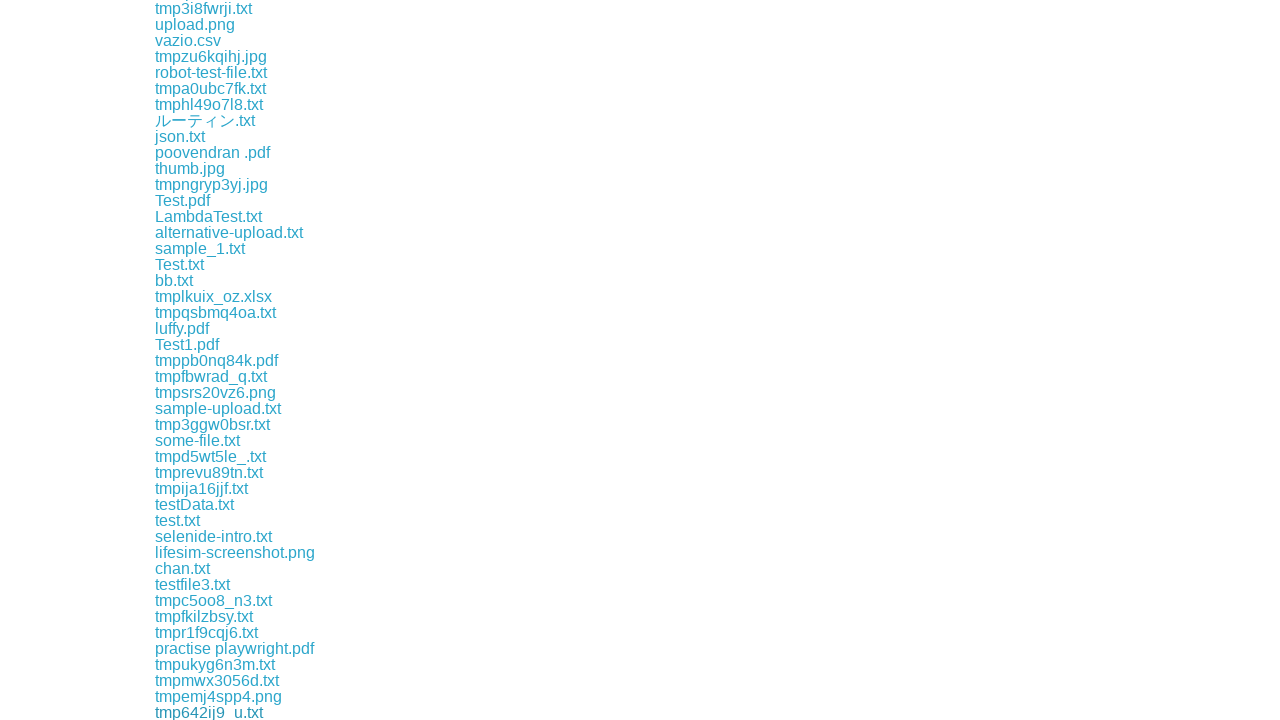

Clicked download link and initiated file download
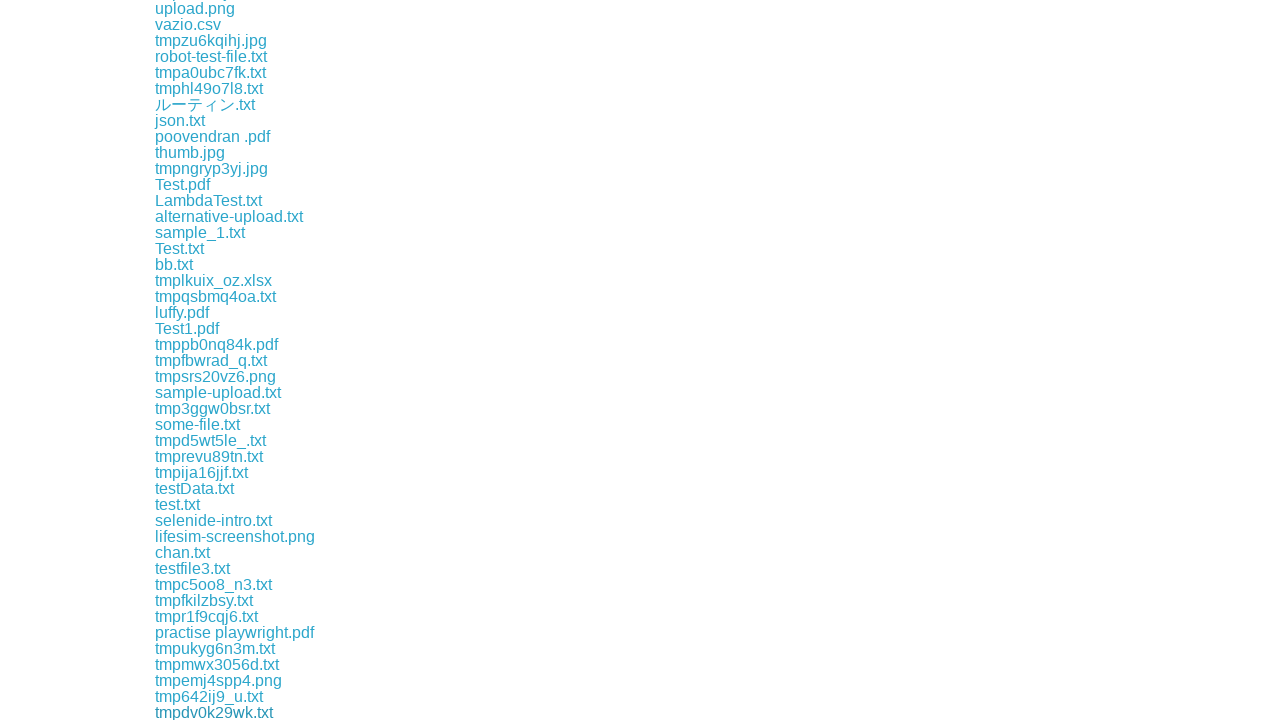

Download completed successfully
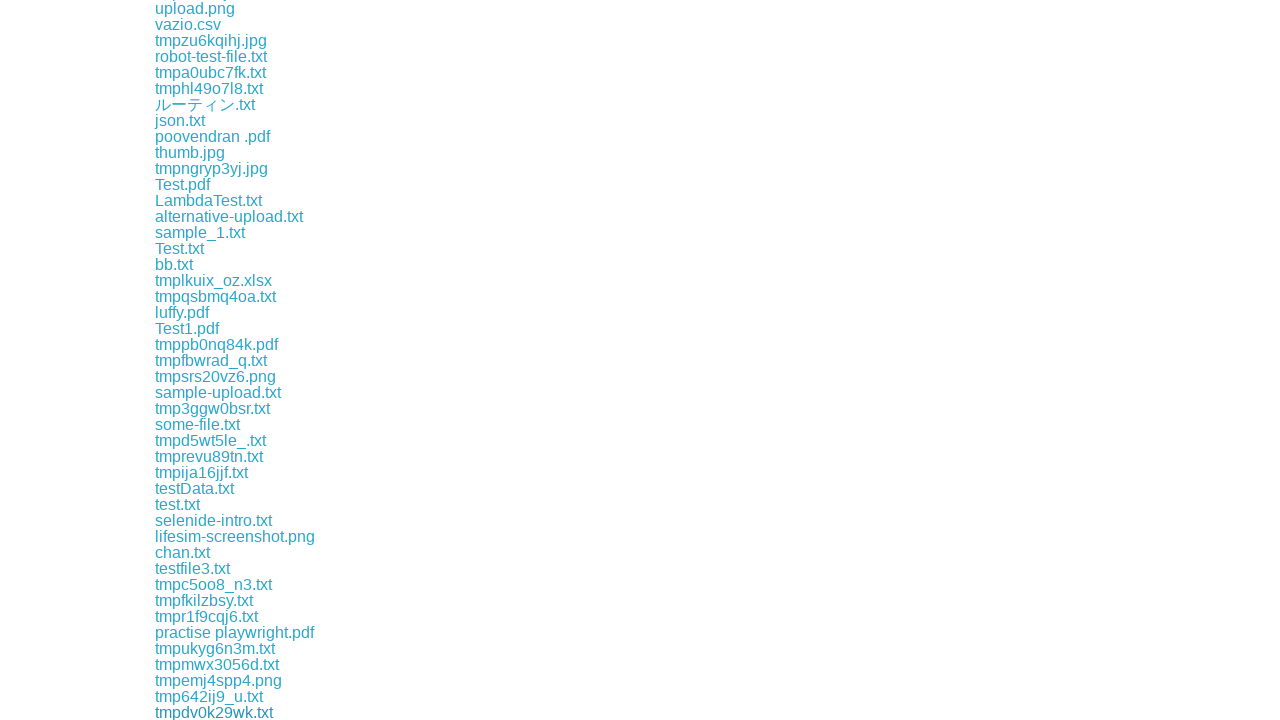

Clicked download link and initiated file download
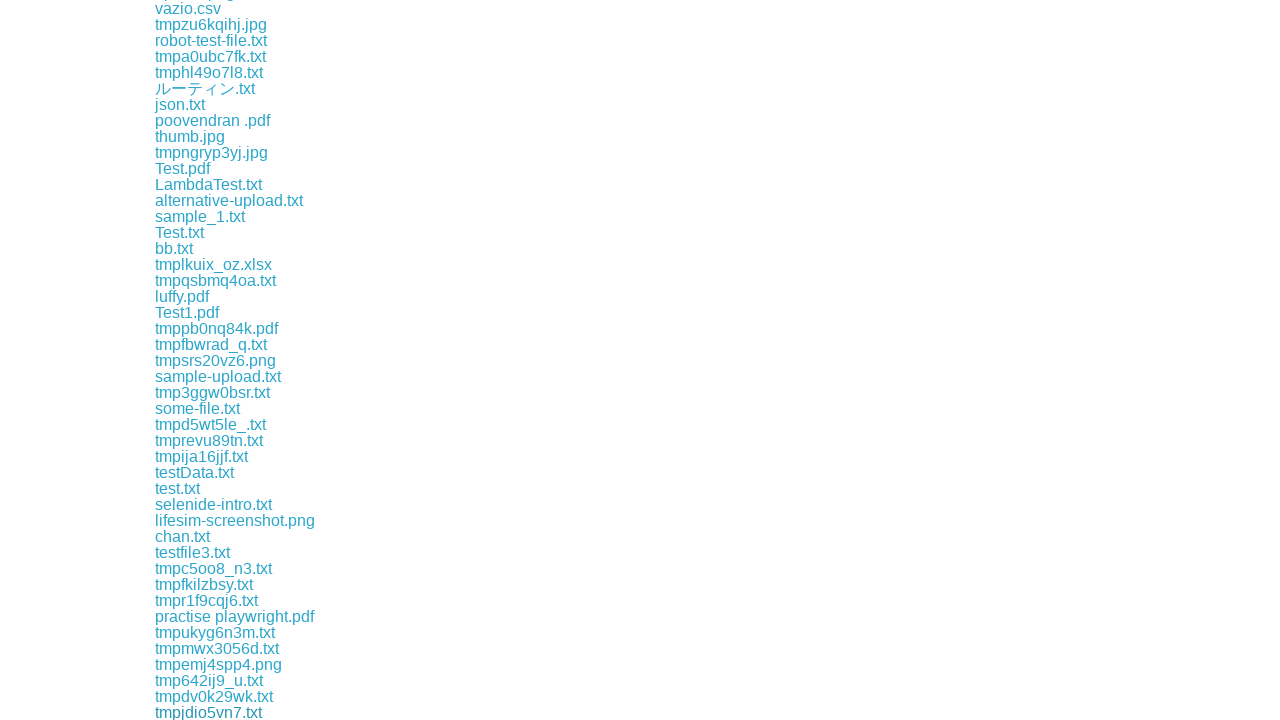

Download completed successfully
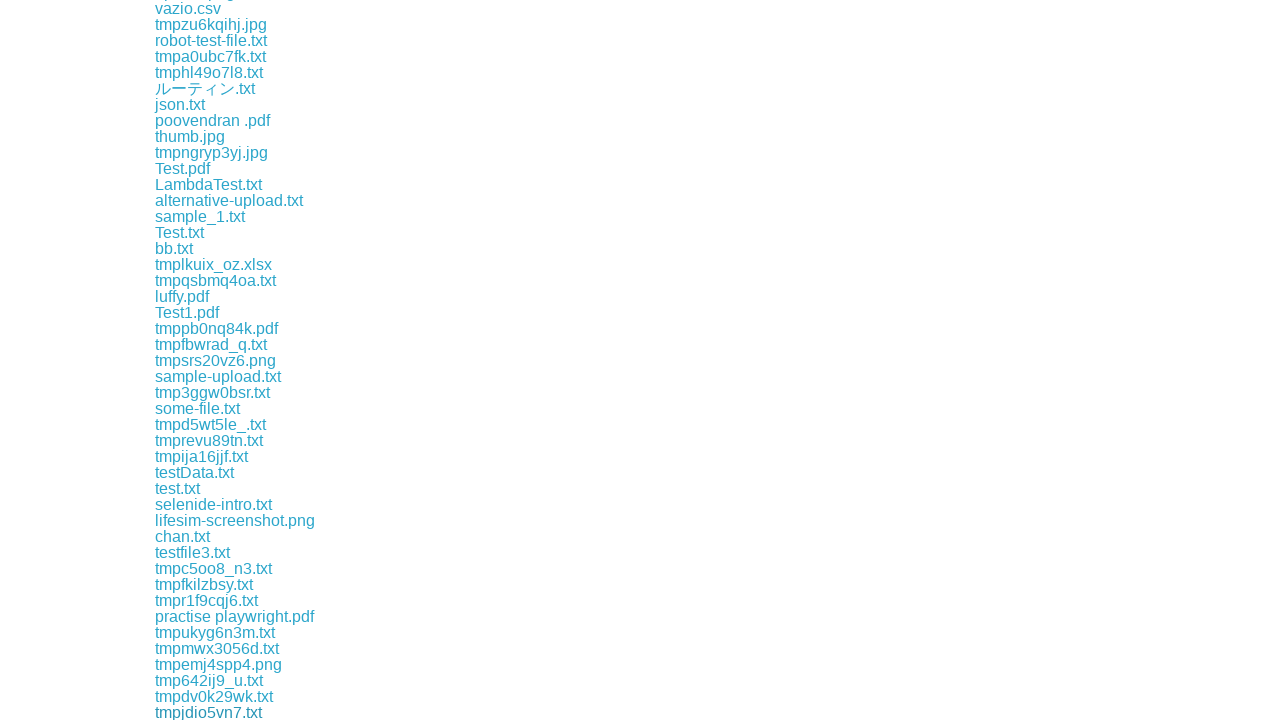

Clicked download link and initiated file download
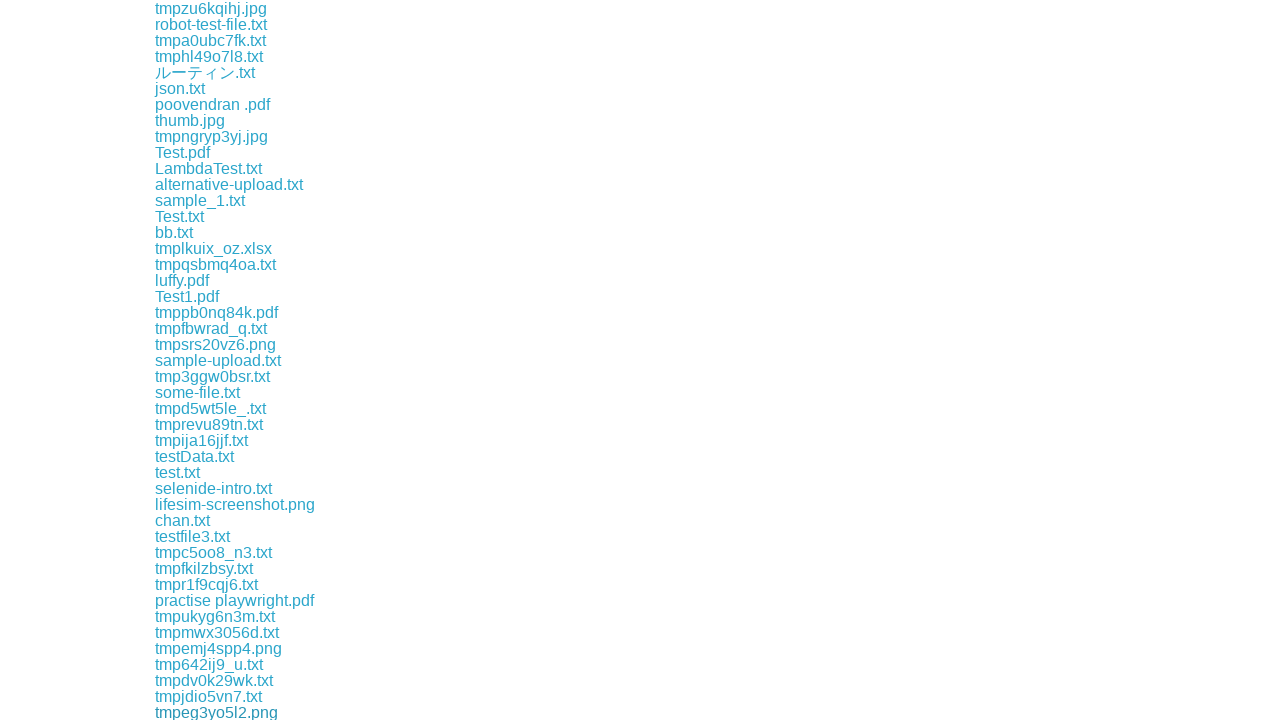

Download completed successfully
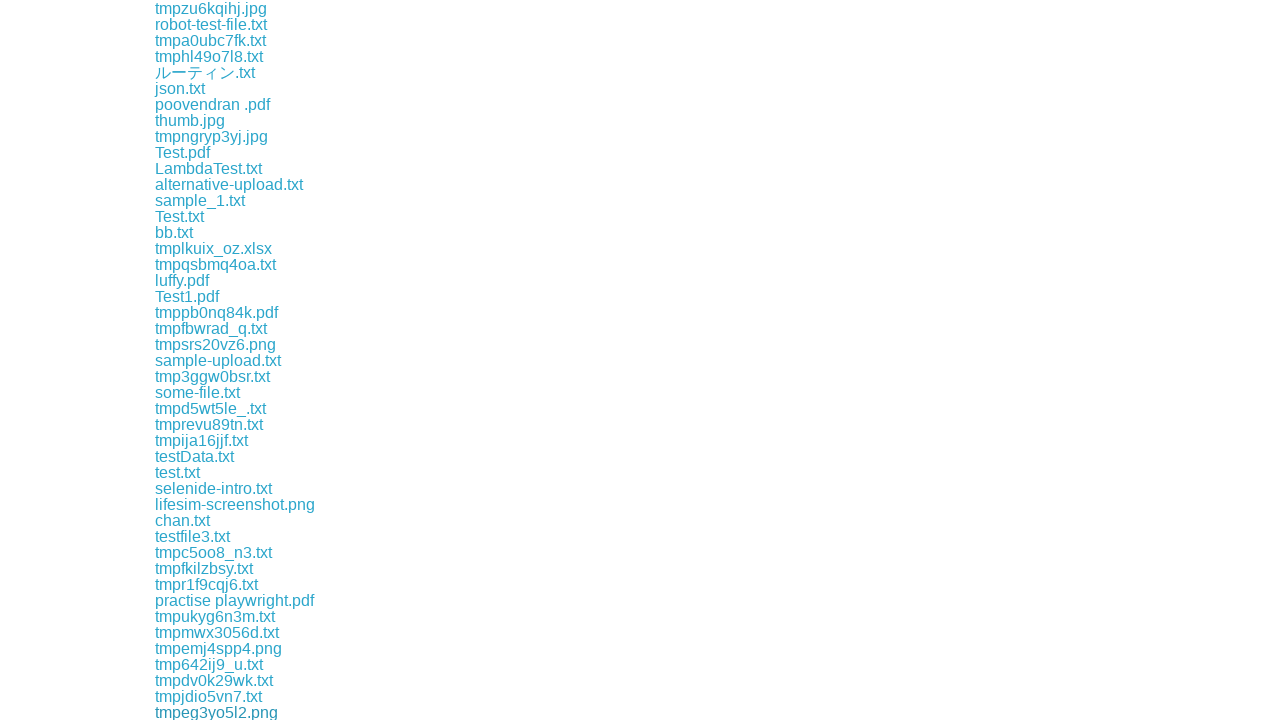

Clicked download link and initiated file download
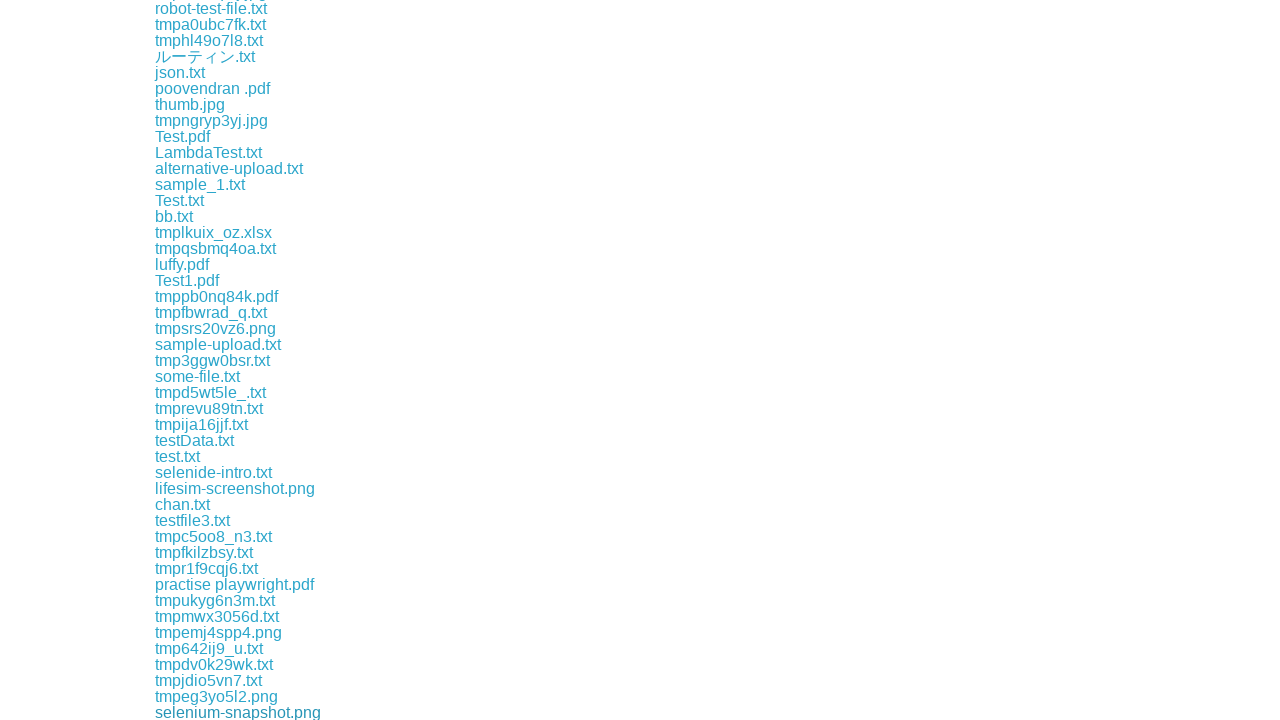

Download completed successfully
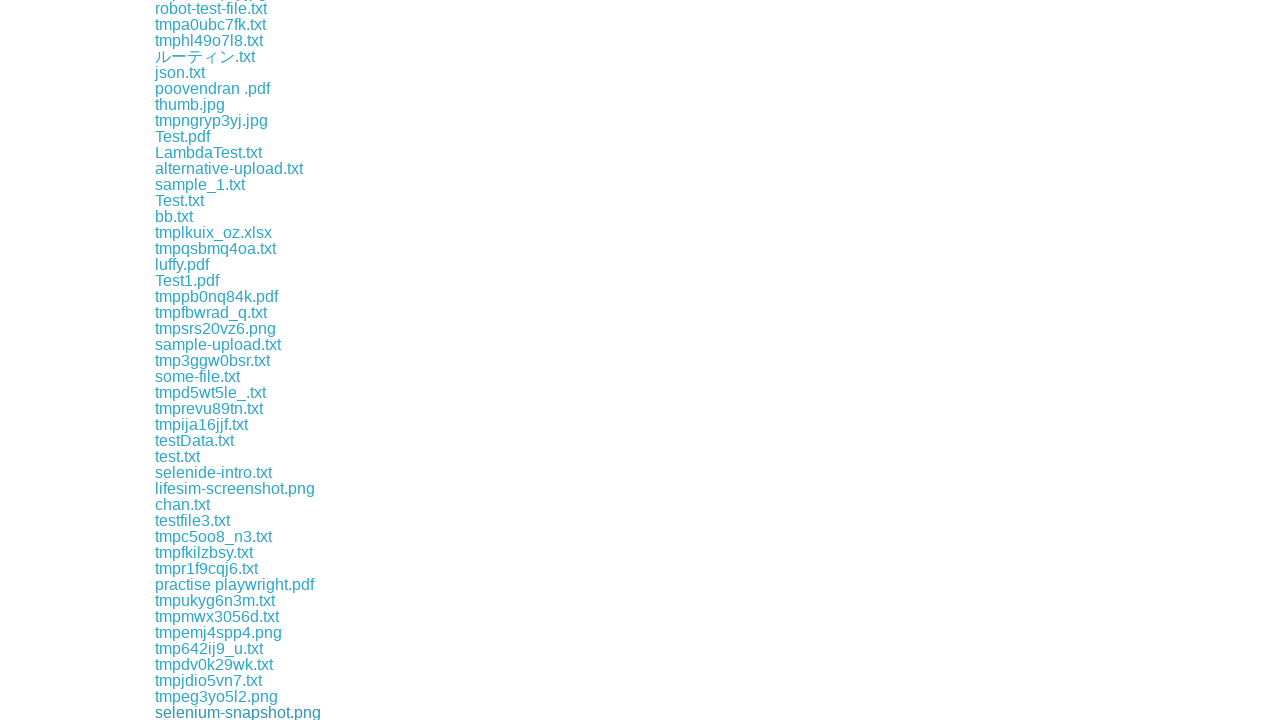

Clicked download link and initiated file download
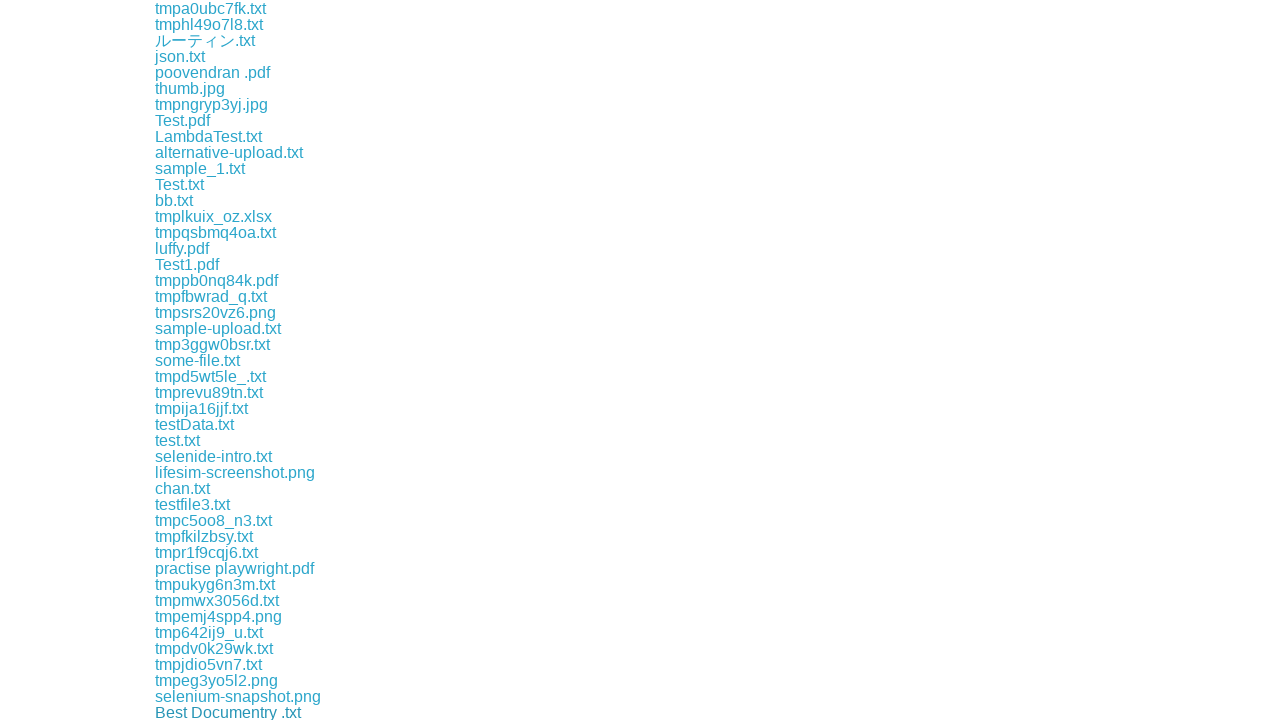

Download completed successfully
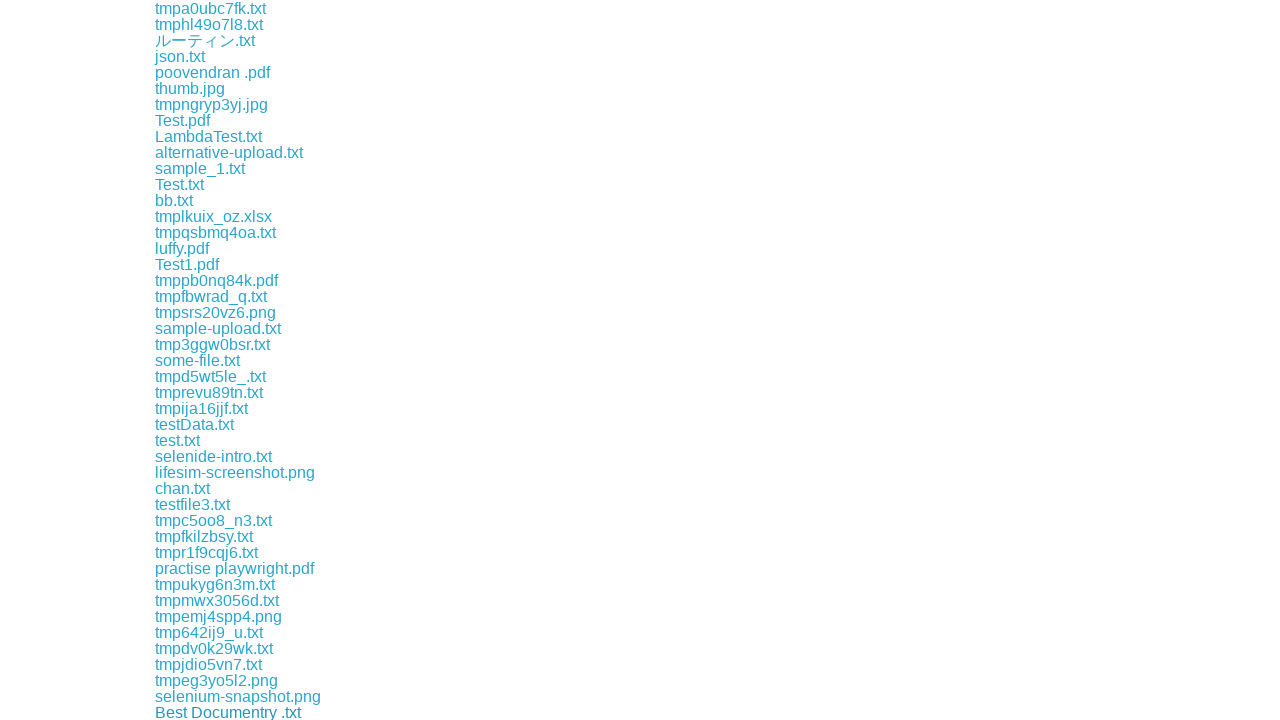

Clicked download link and initiated file download
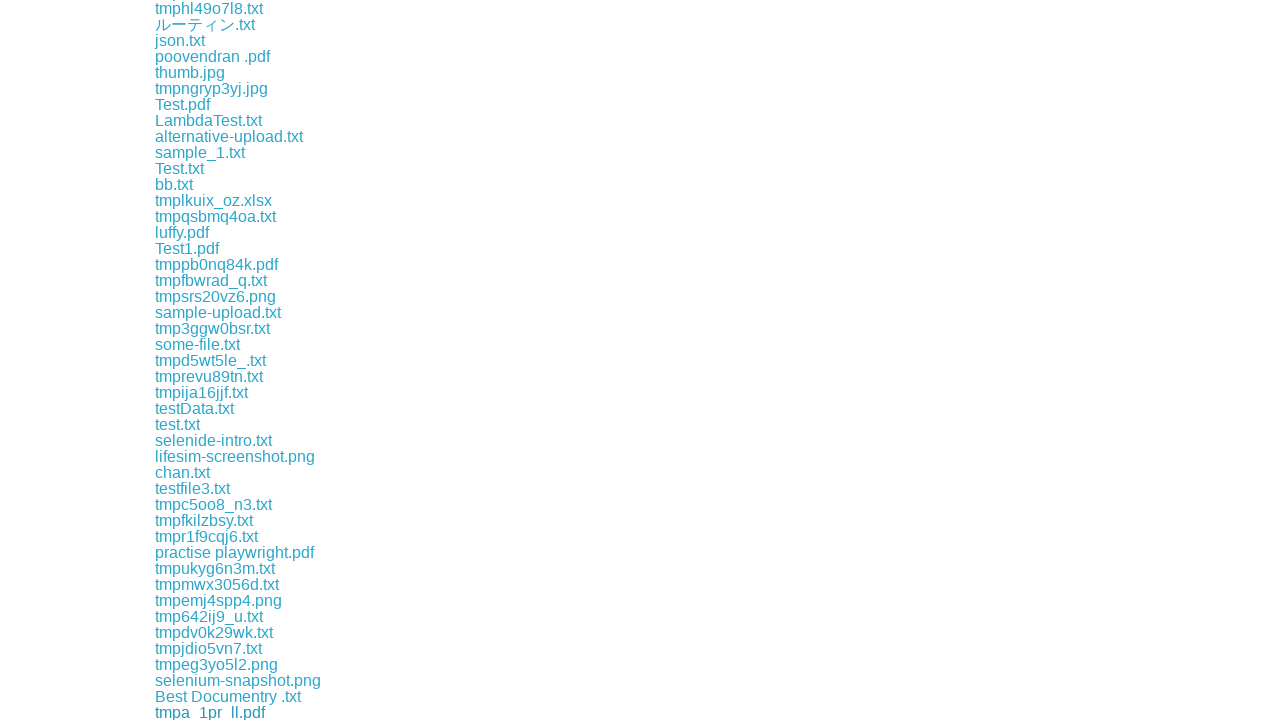

Download completed successfully
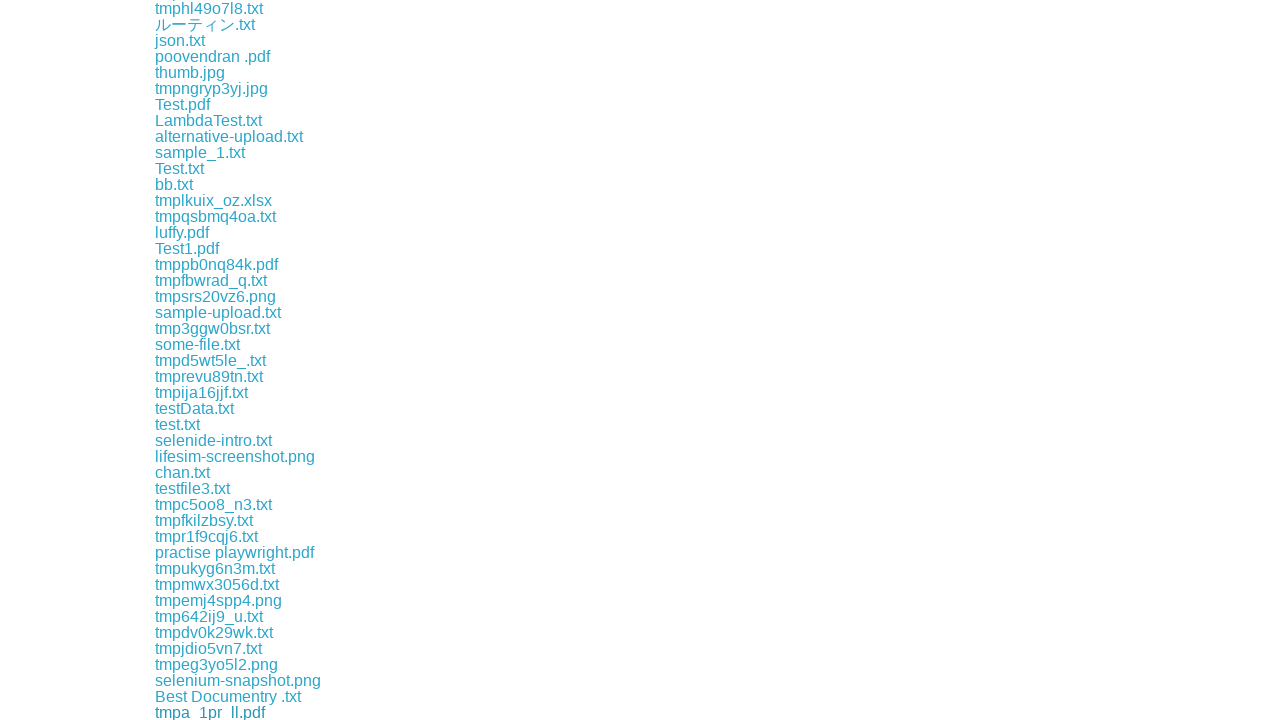

Clicked download link and initiated file download
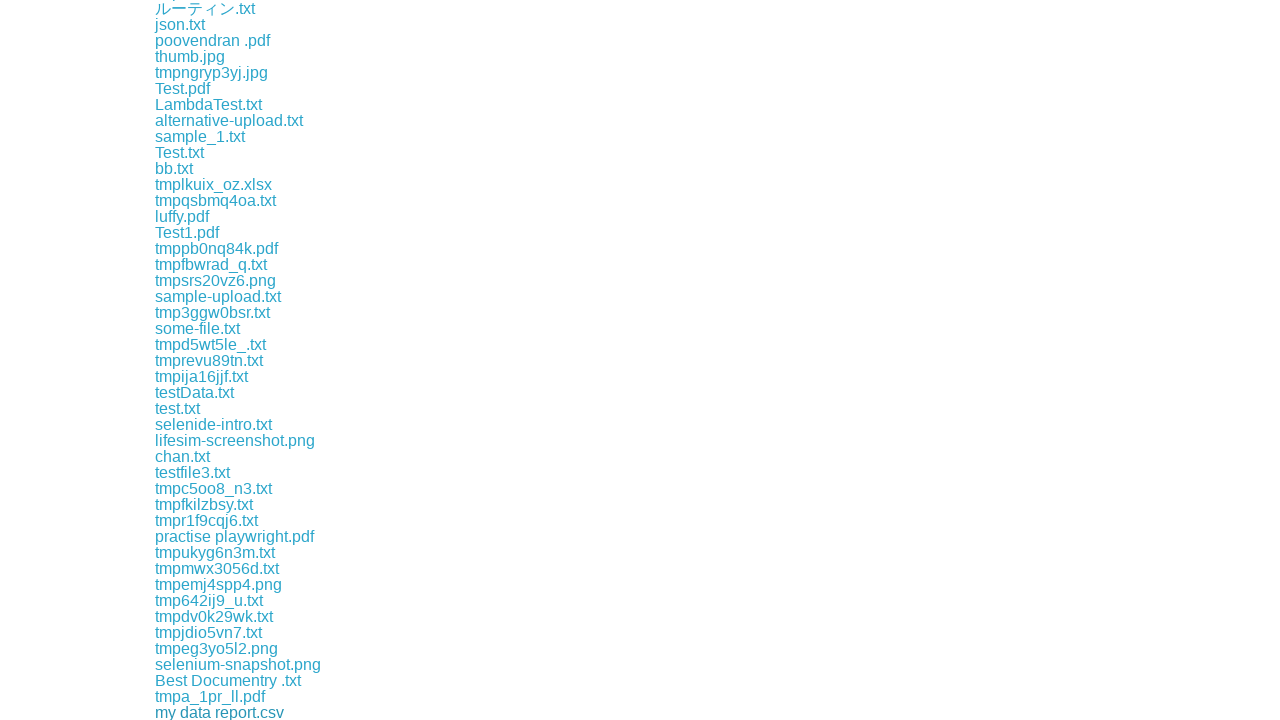

Download completed successfully
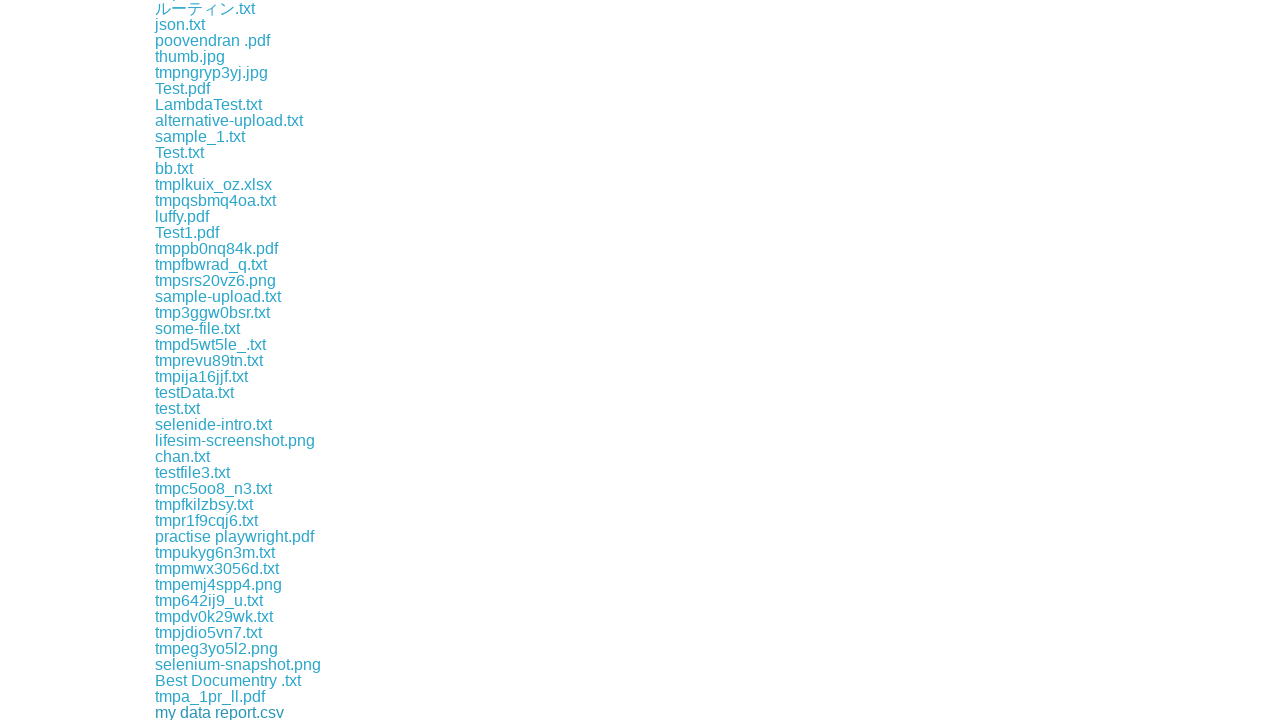

Clicked download link and initiated file download
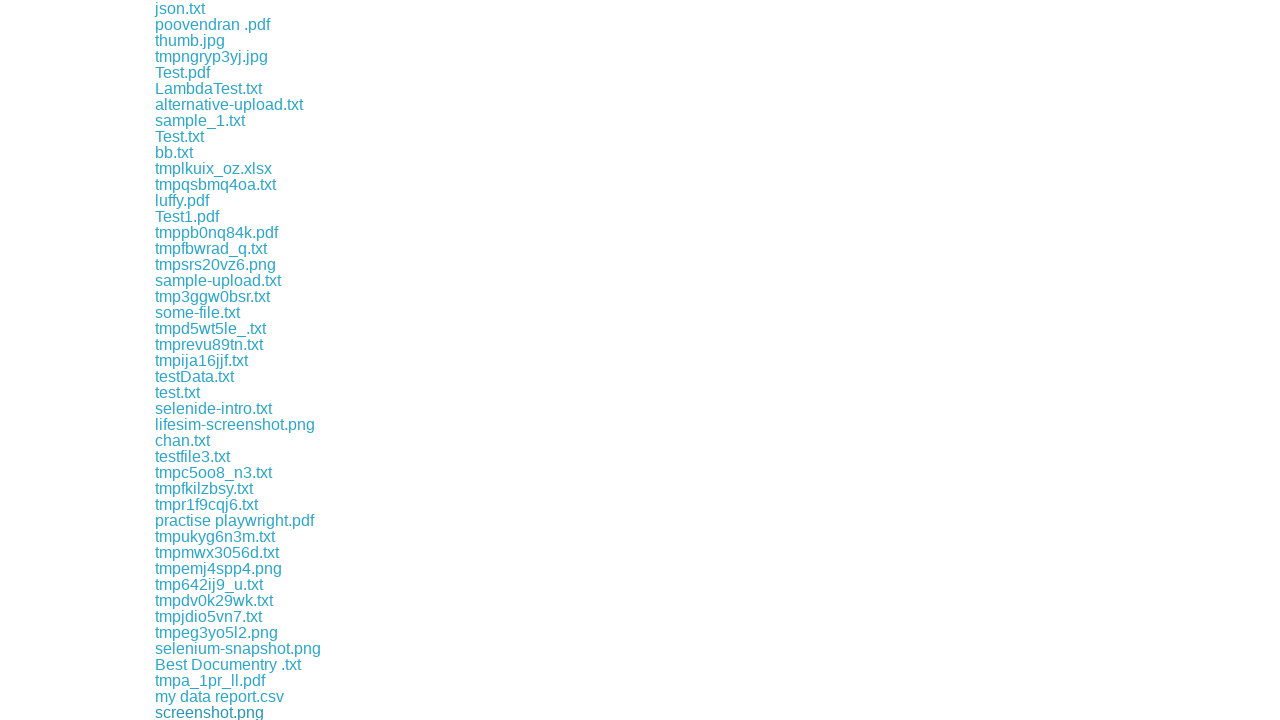

Download completed successfully
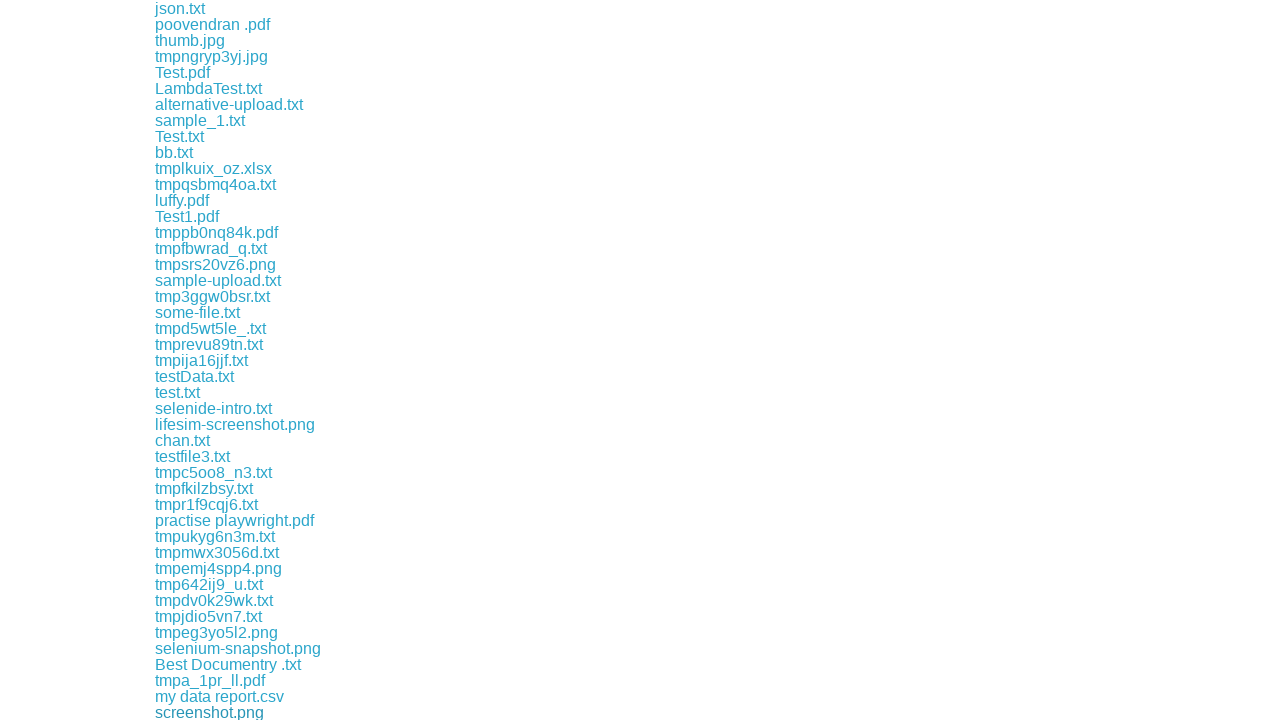

Clicked download link and initiated file download
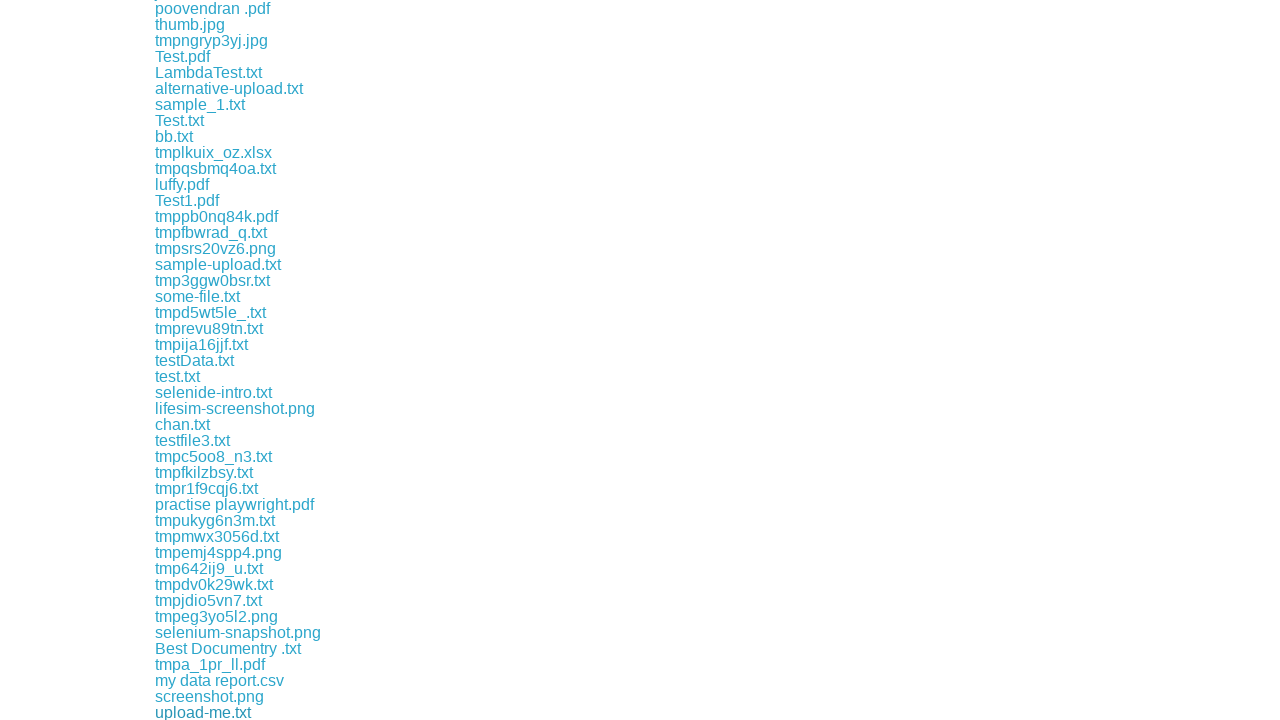

Download completed successfully
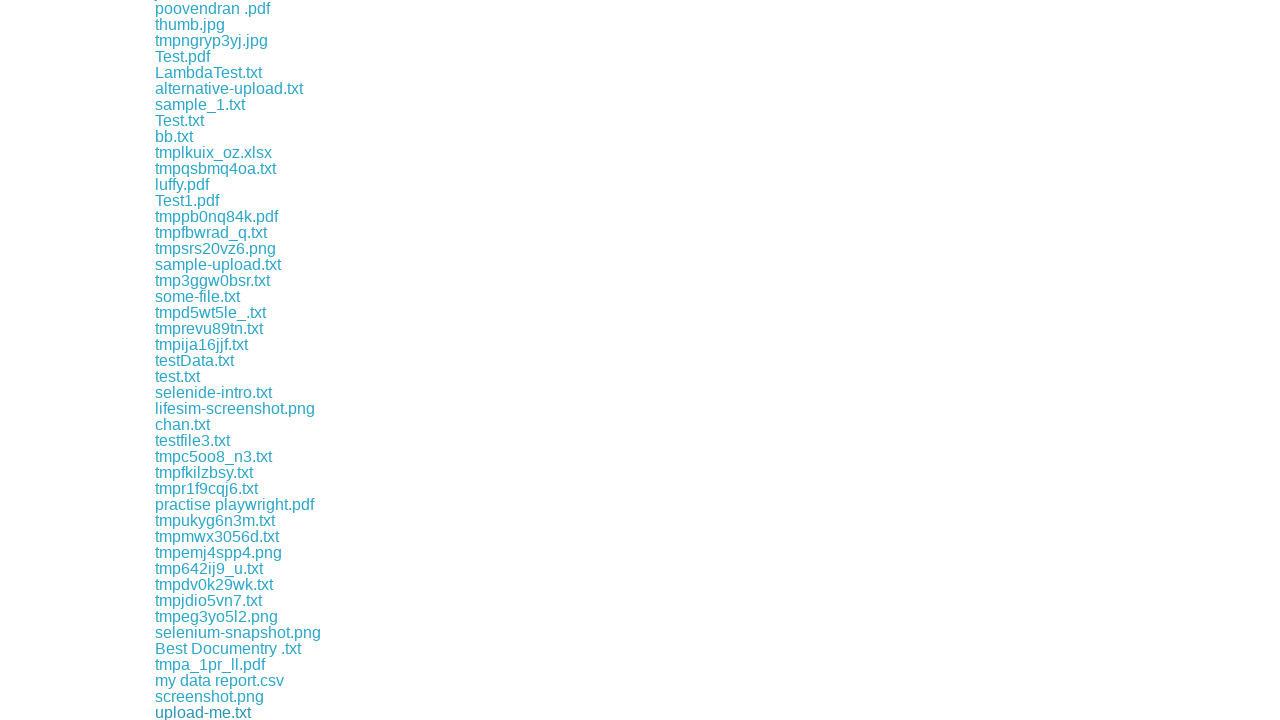

Clicked download link and initiated file download
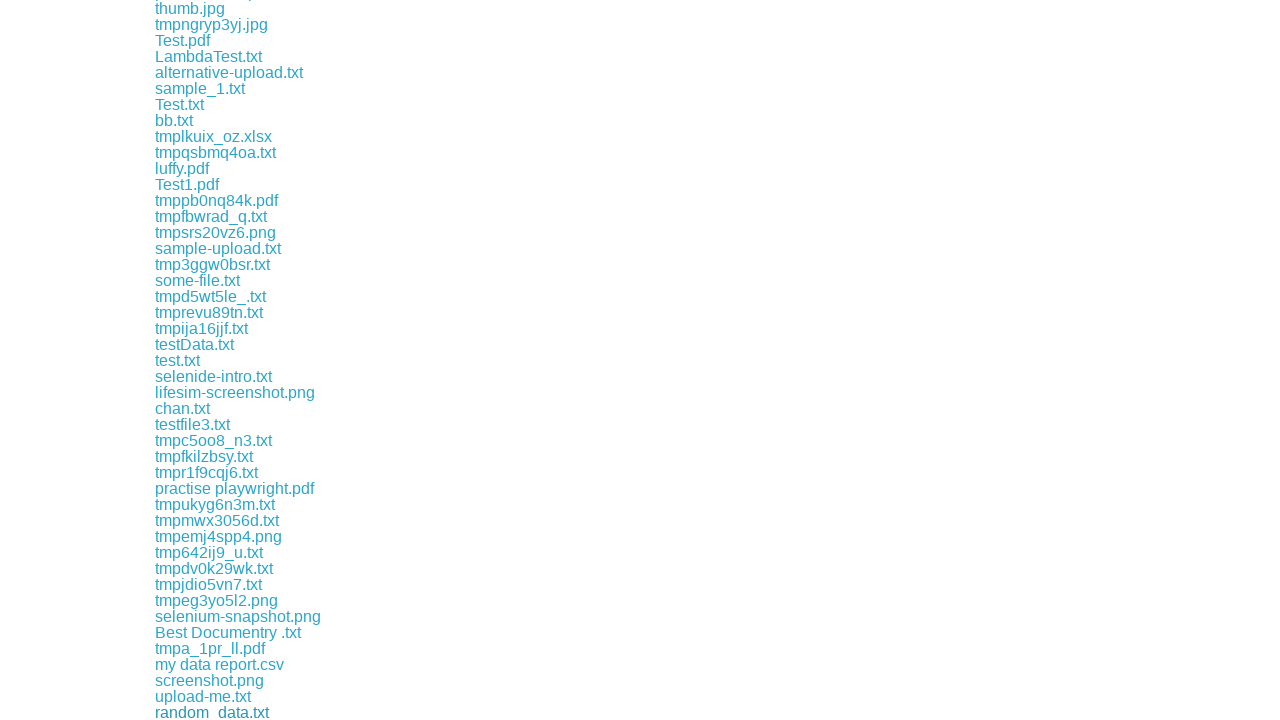

Download completed successfully
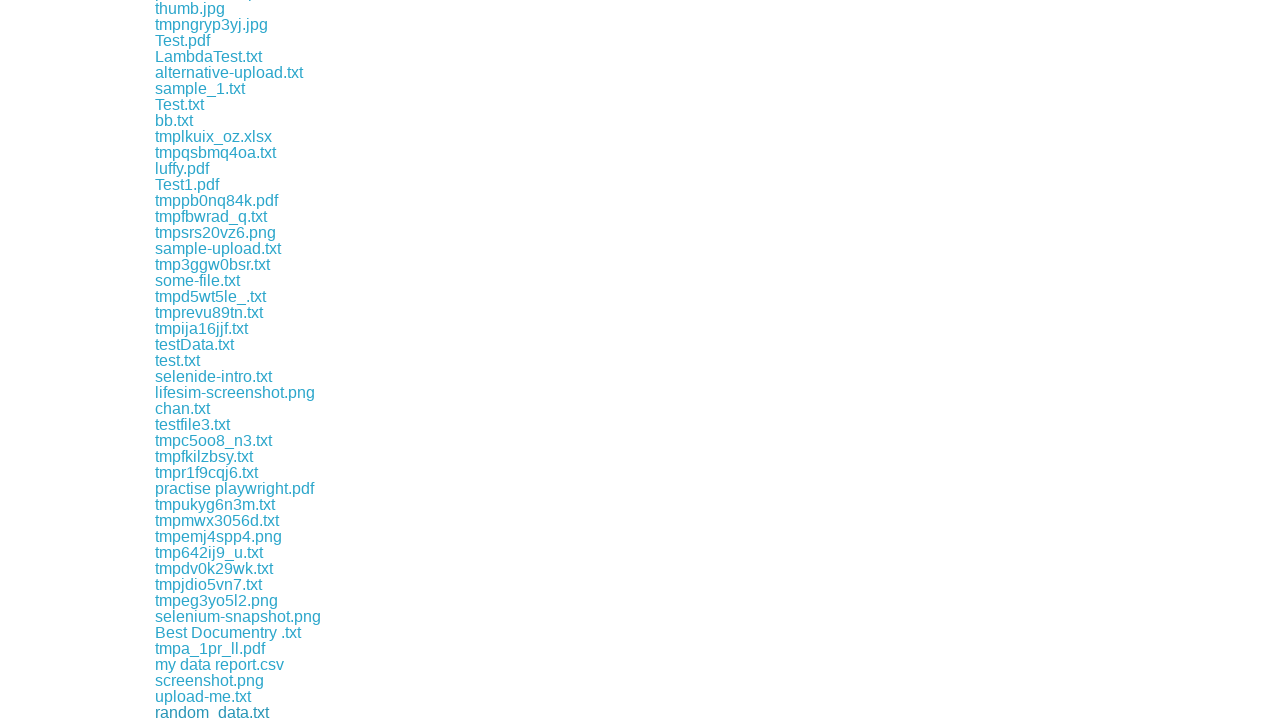

Clicked download link and initiated file download
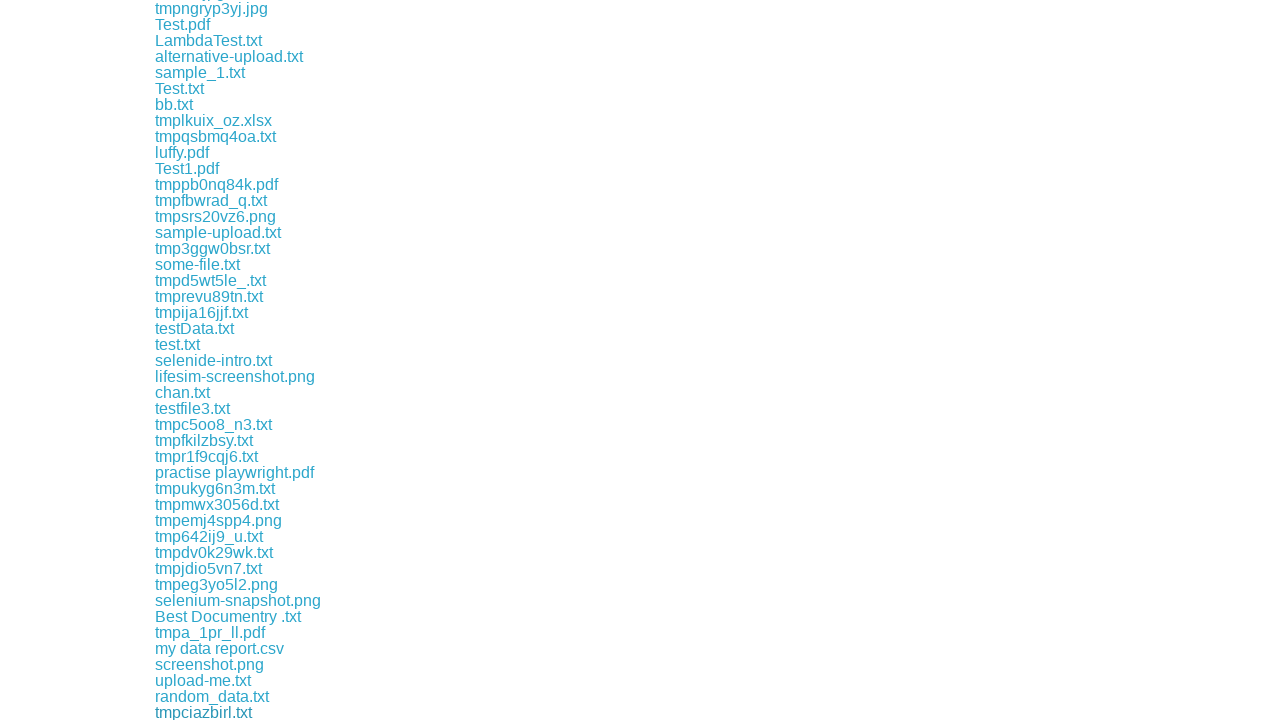

Download completed successfully
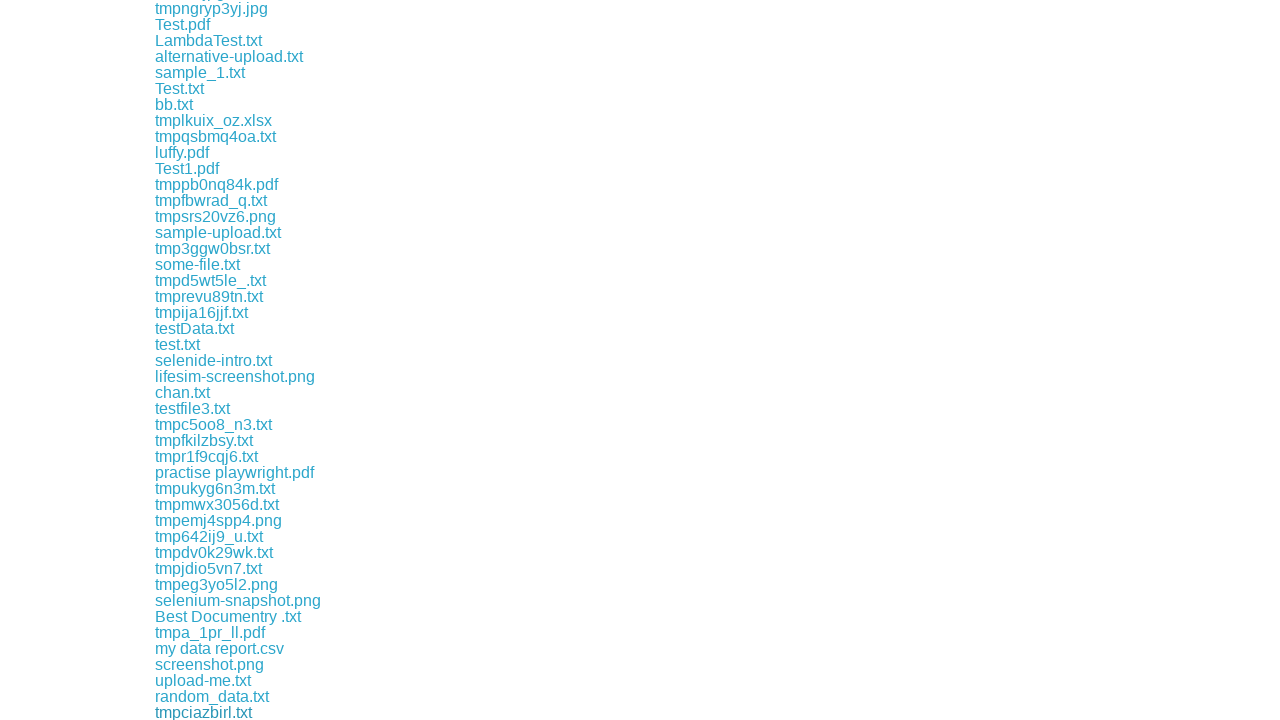

Clicked download link and initiated file download
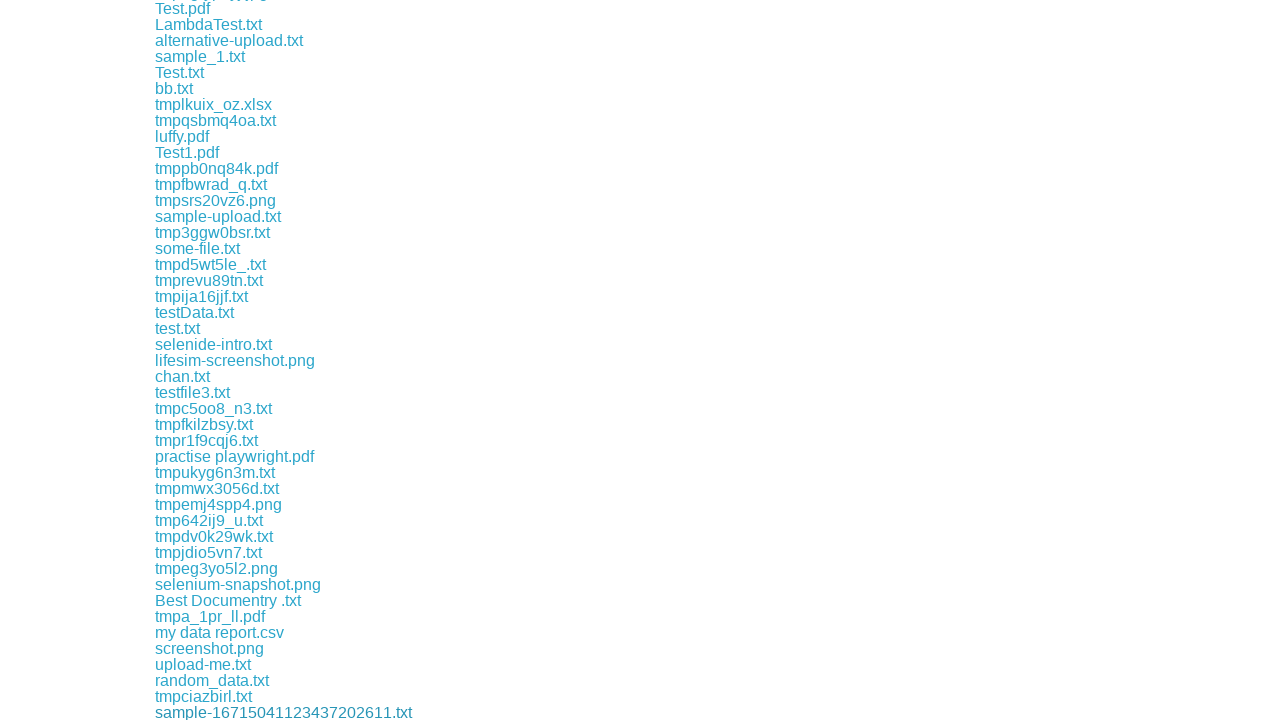

Download completed successfully
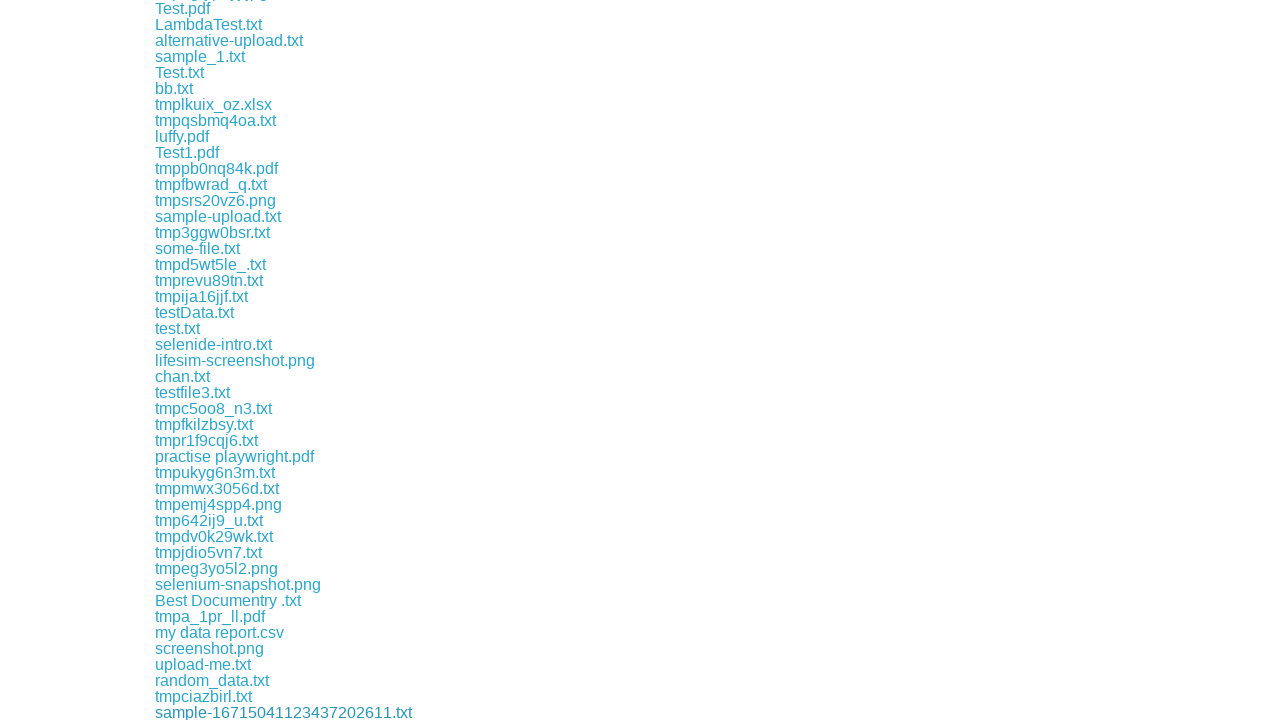

Clicked download link and initiated file download
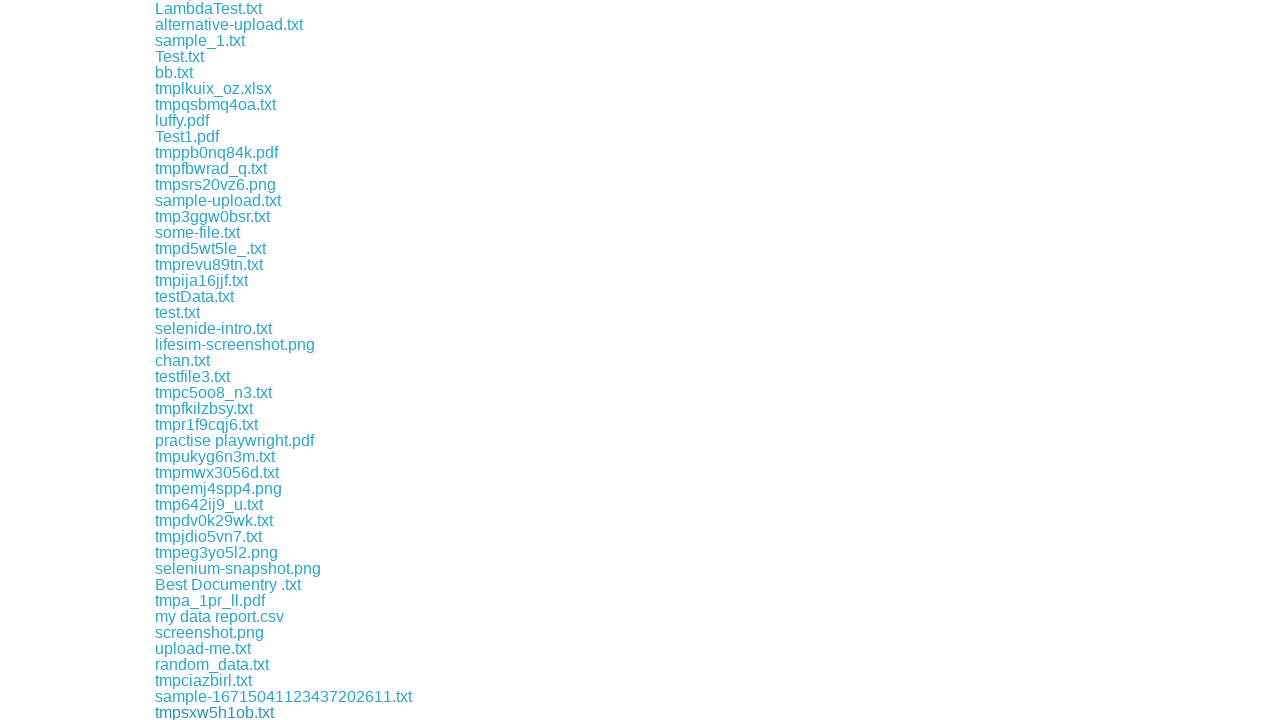

Download completed successfully
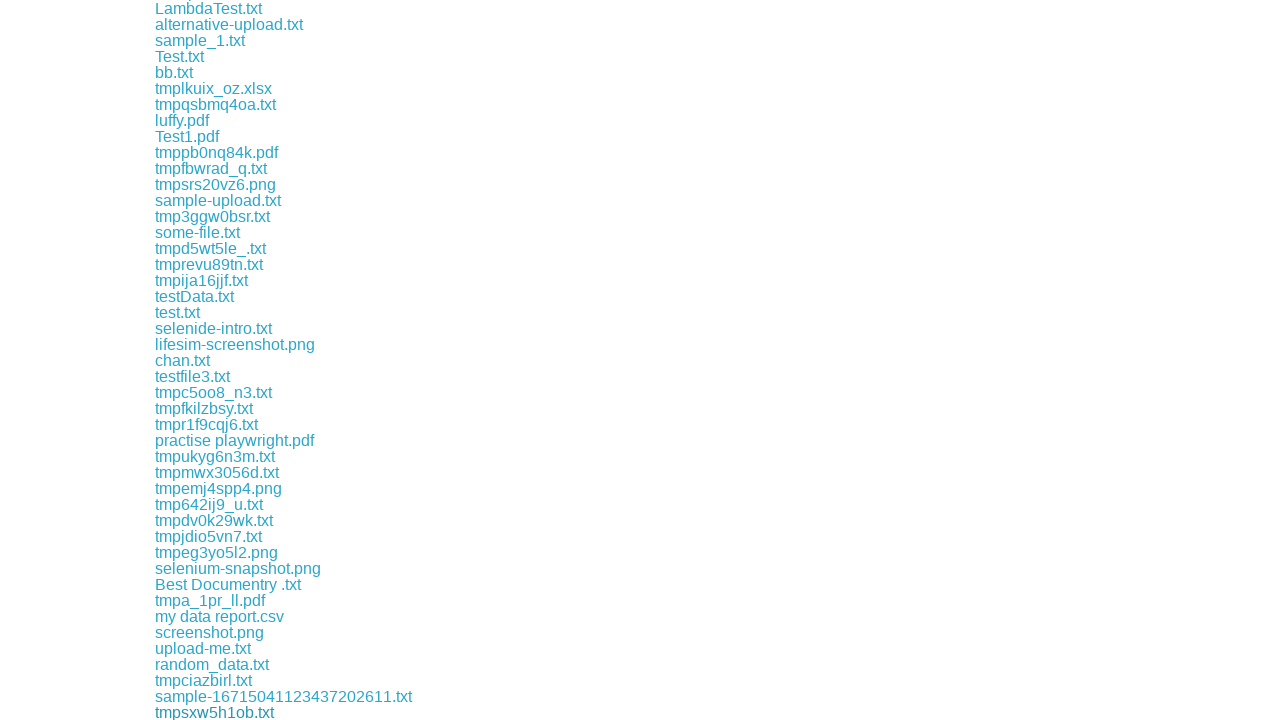

Clicked download link and initiated file download
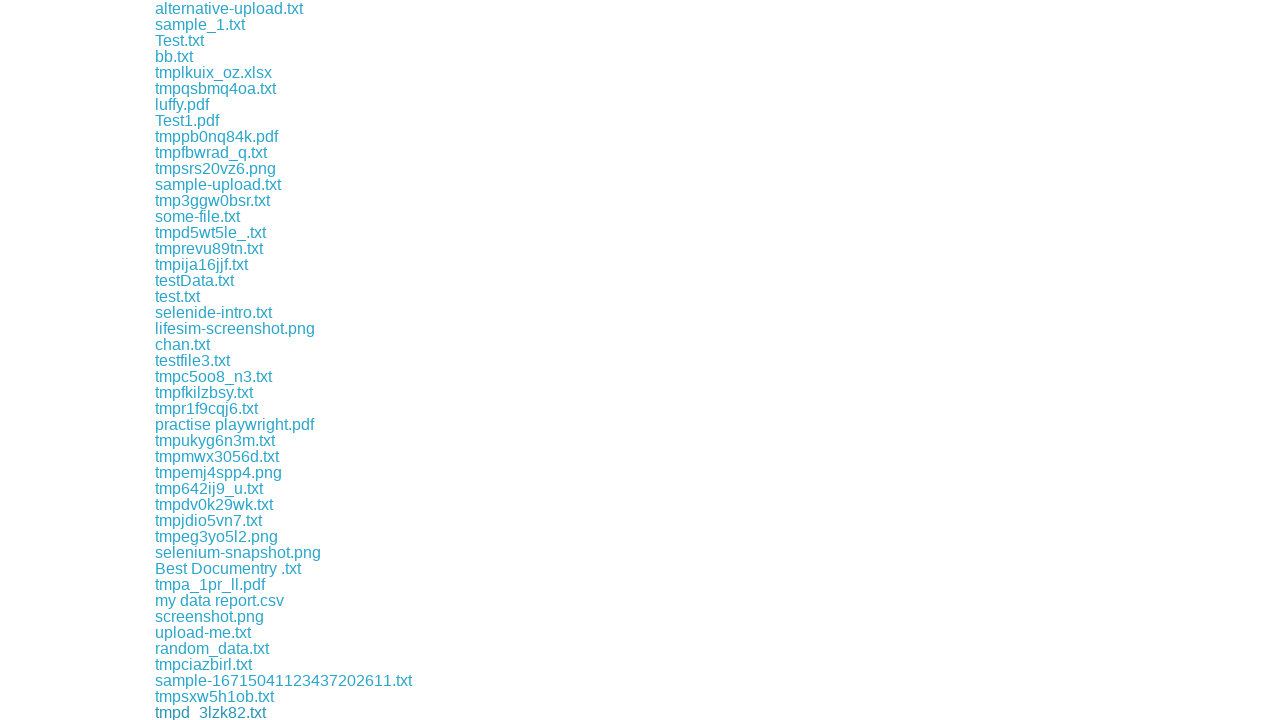

Download completed successfully
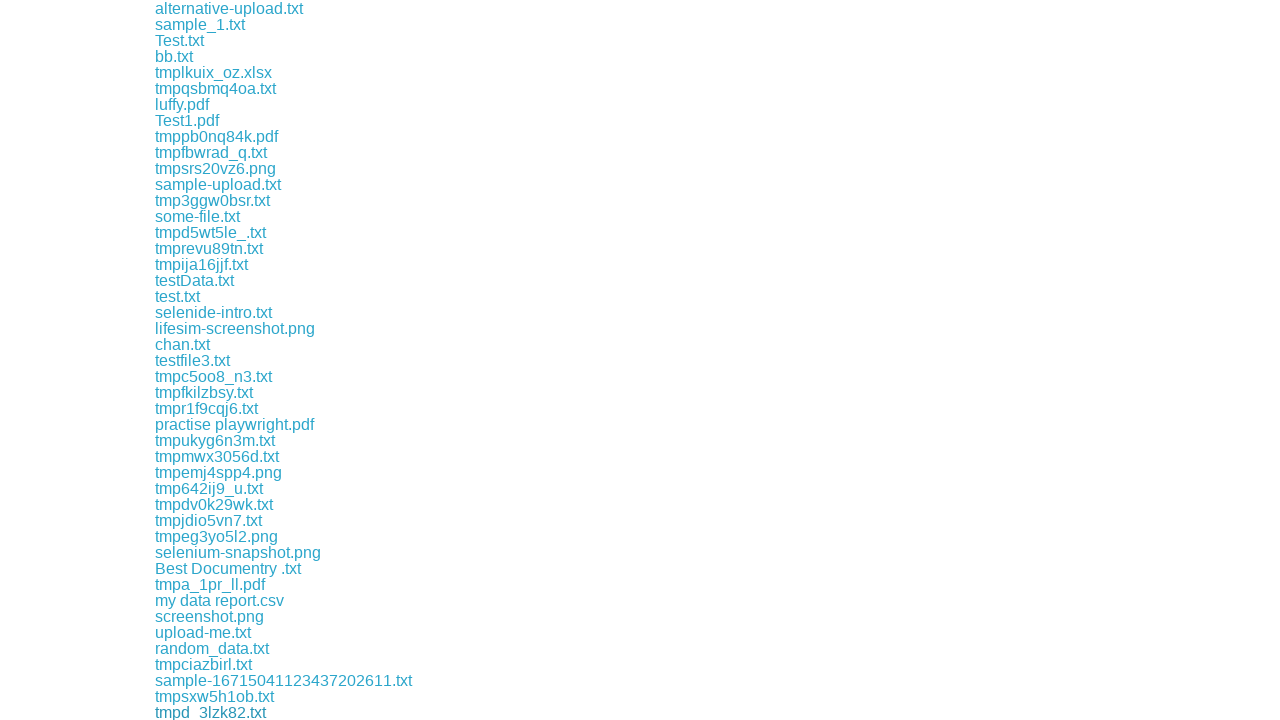

Clicked download link and initiated file download
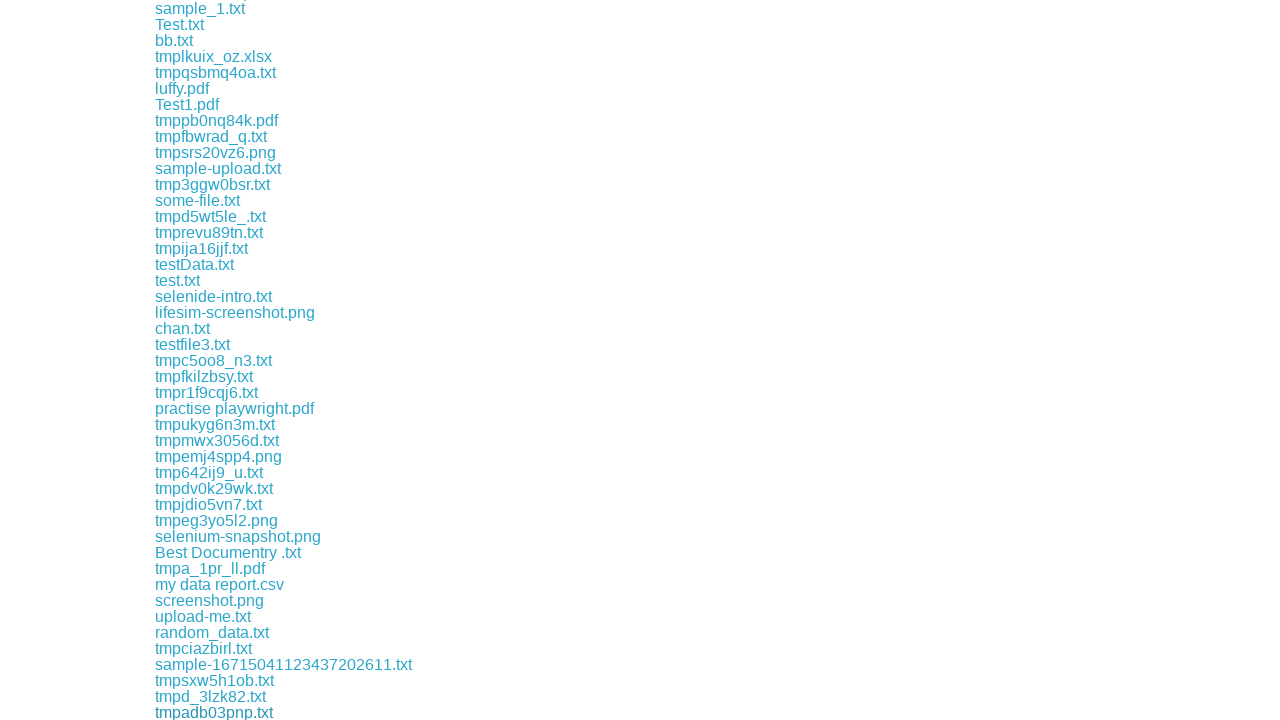

Download completed successfully
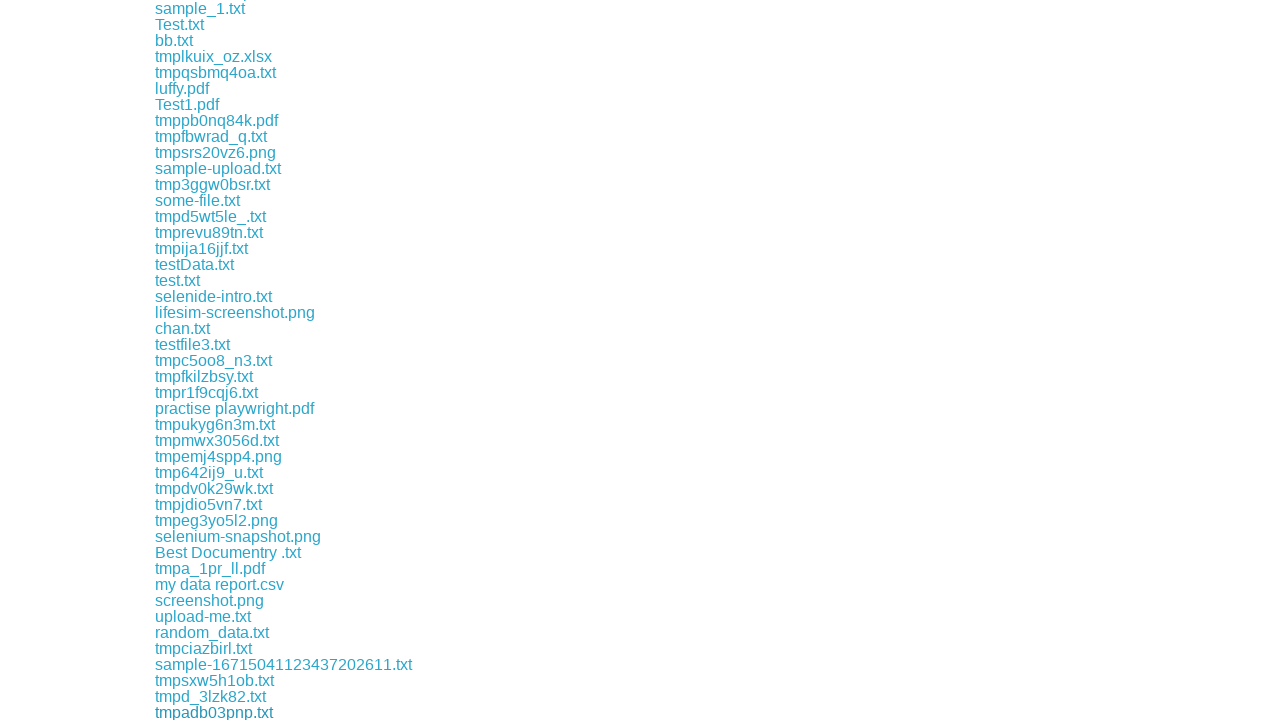

Clicked download link and initiated file download
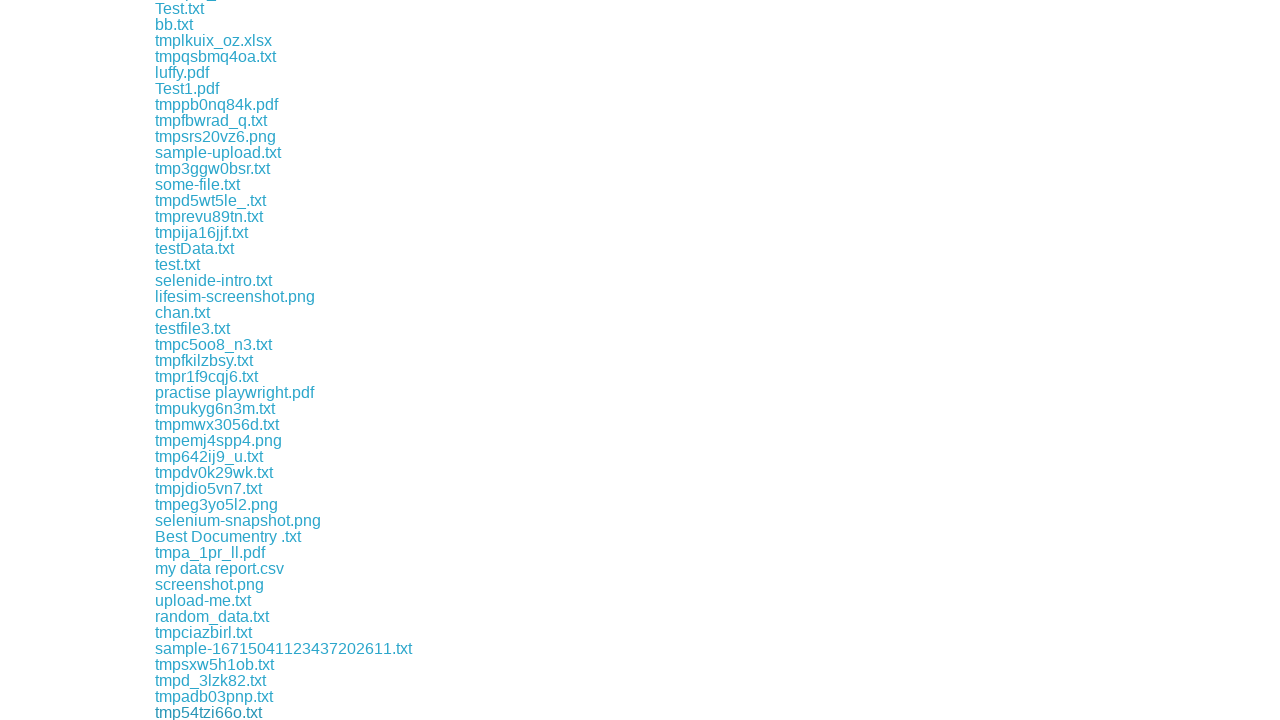

Download completed successfully
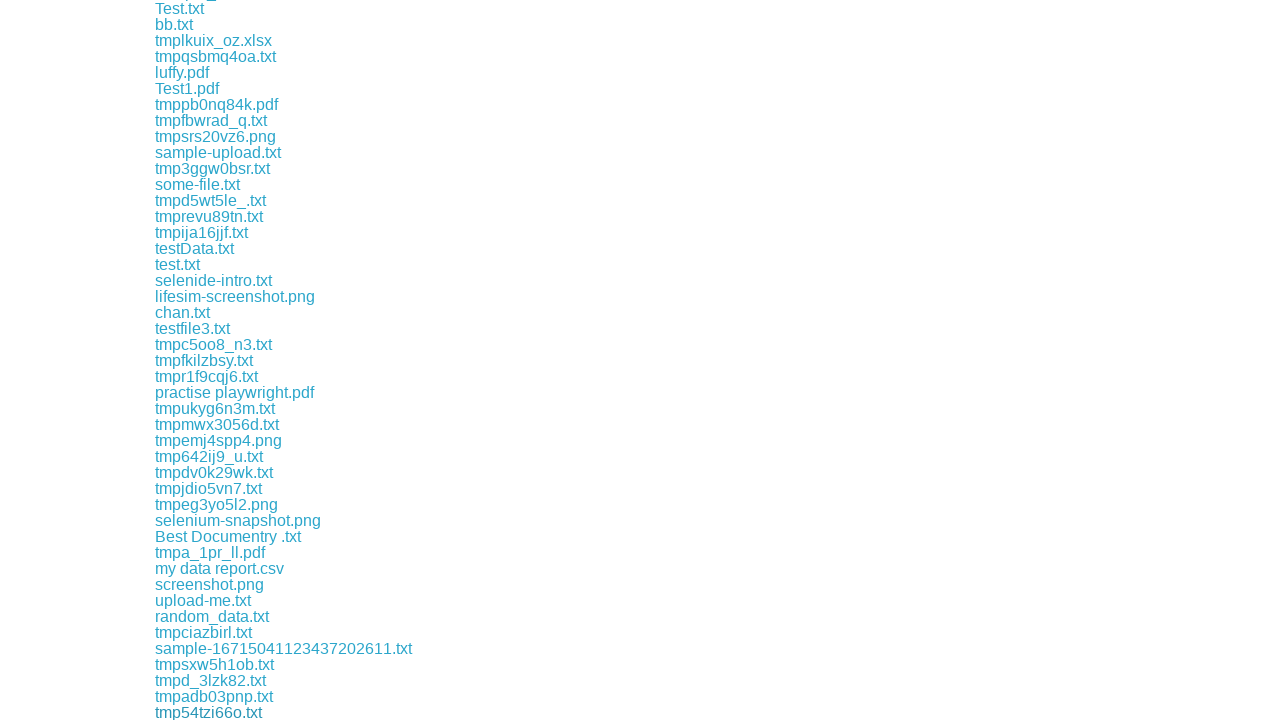

Clicked download link and initiated file download
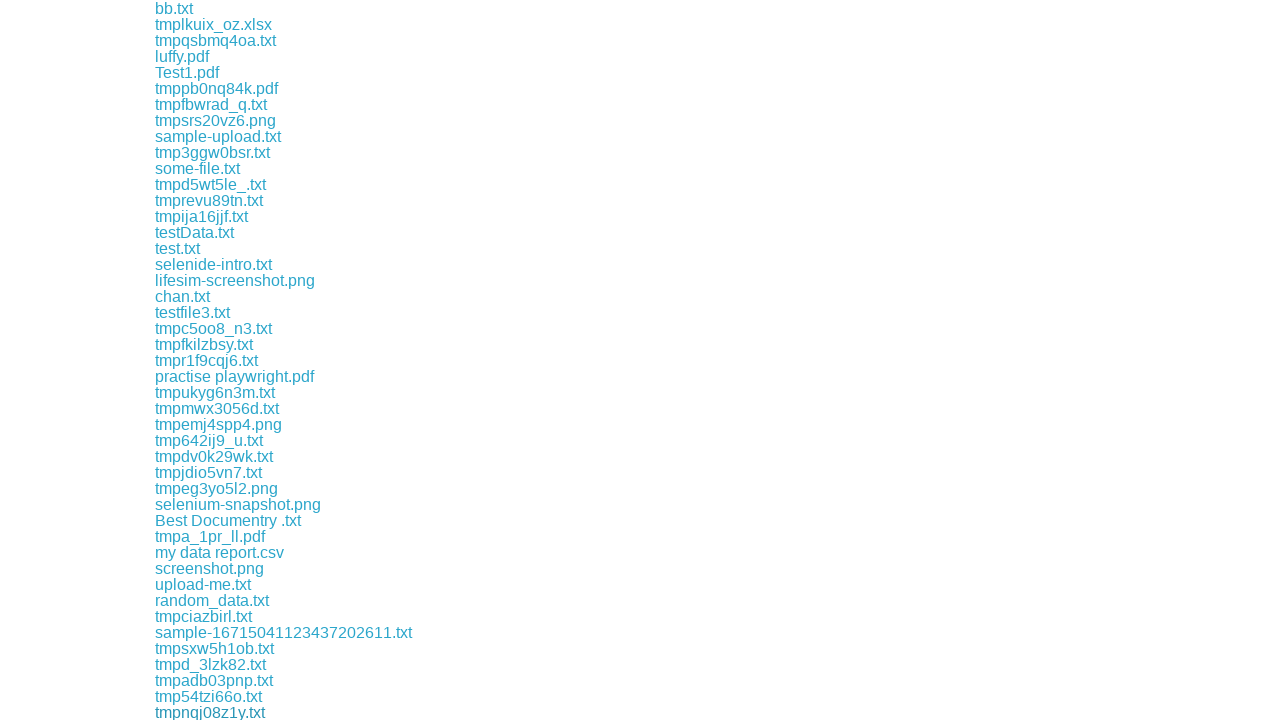

Download completed successfully
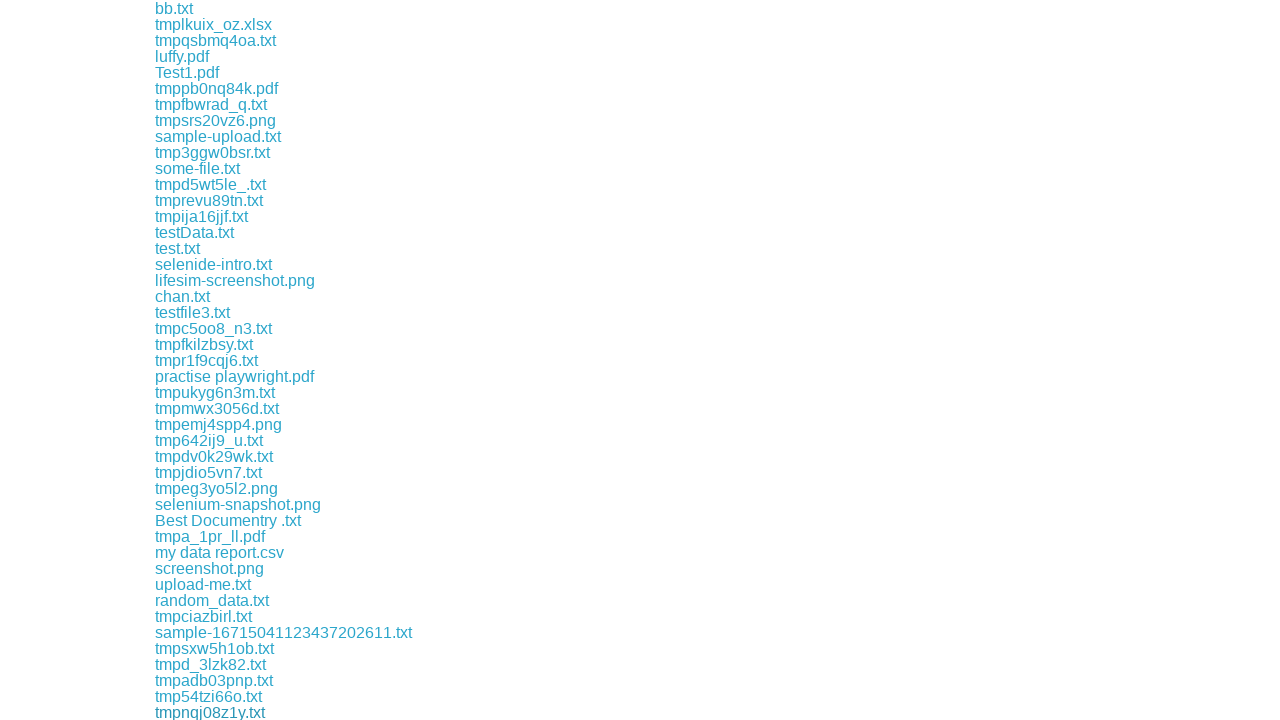

Clicked download link and initiated file download
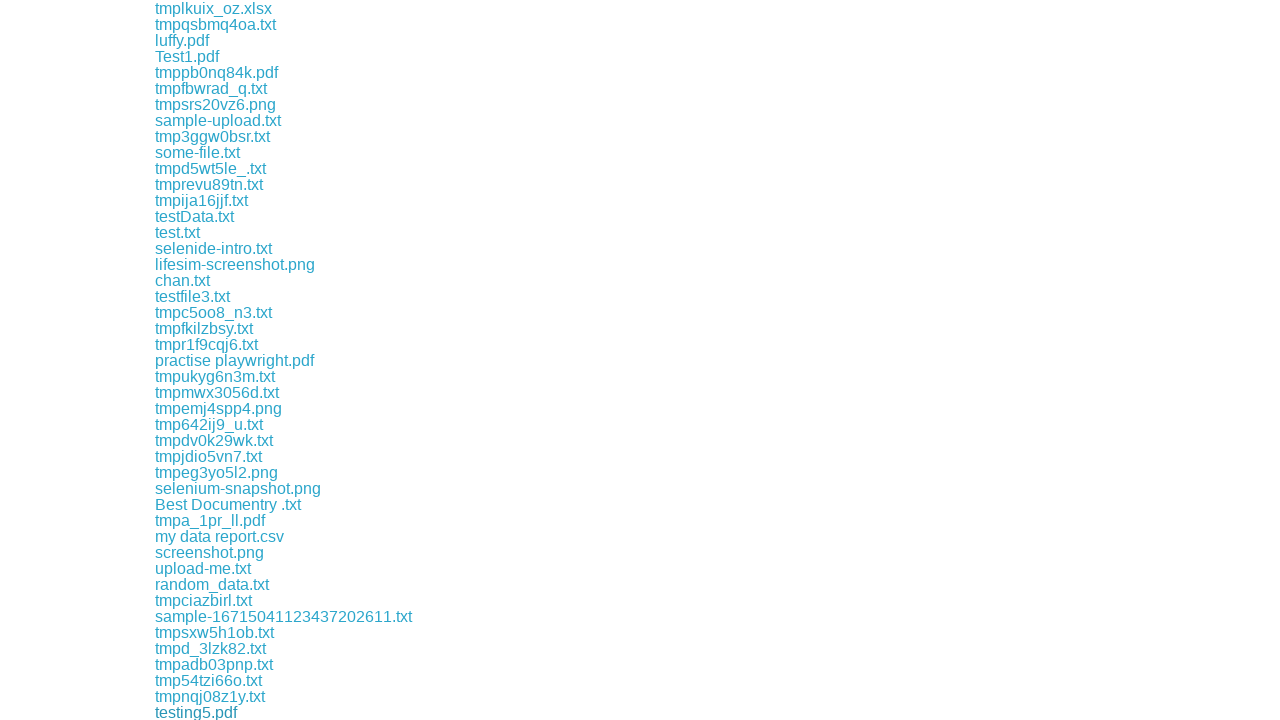

Download completed successfully
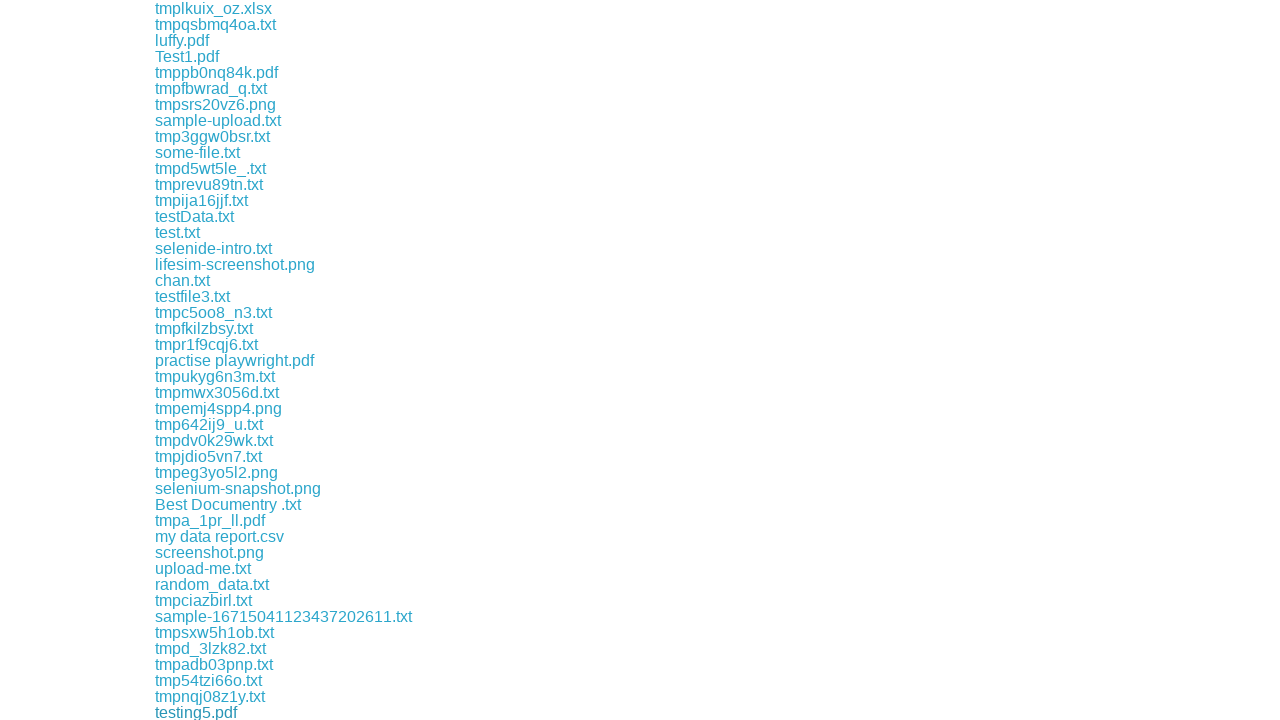

Clicked download link and initiated file download
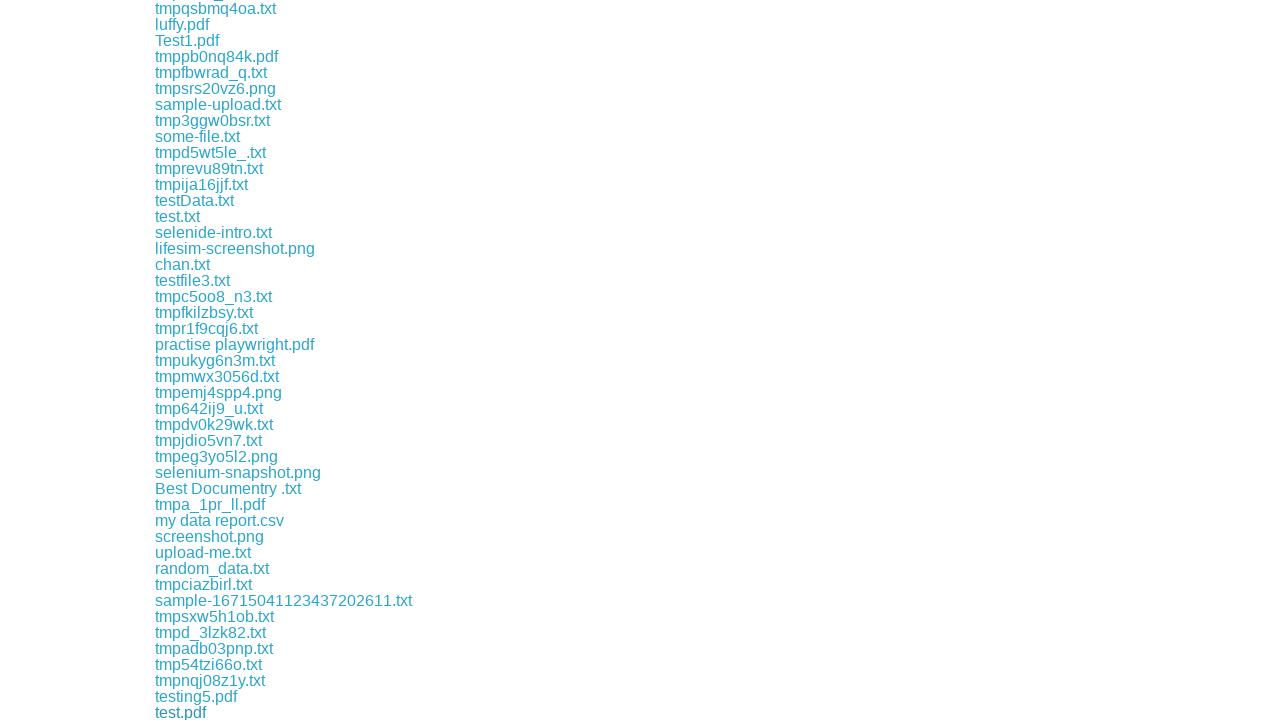

Download completed successfully
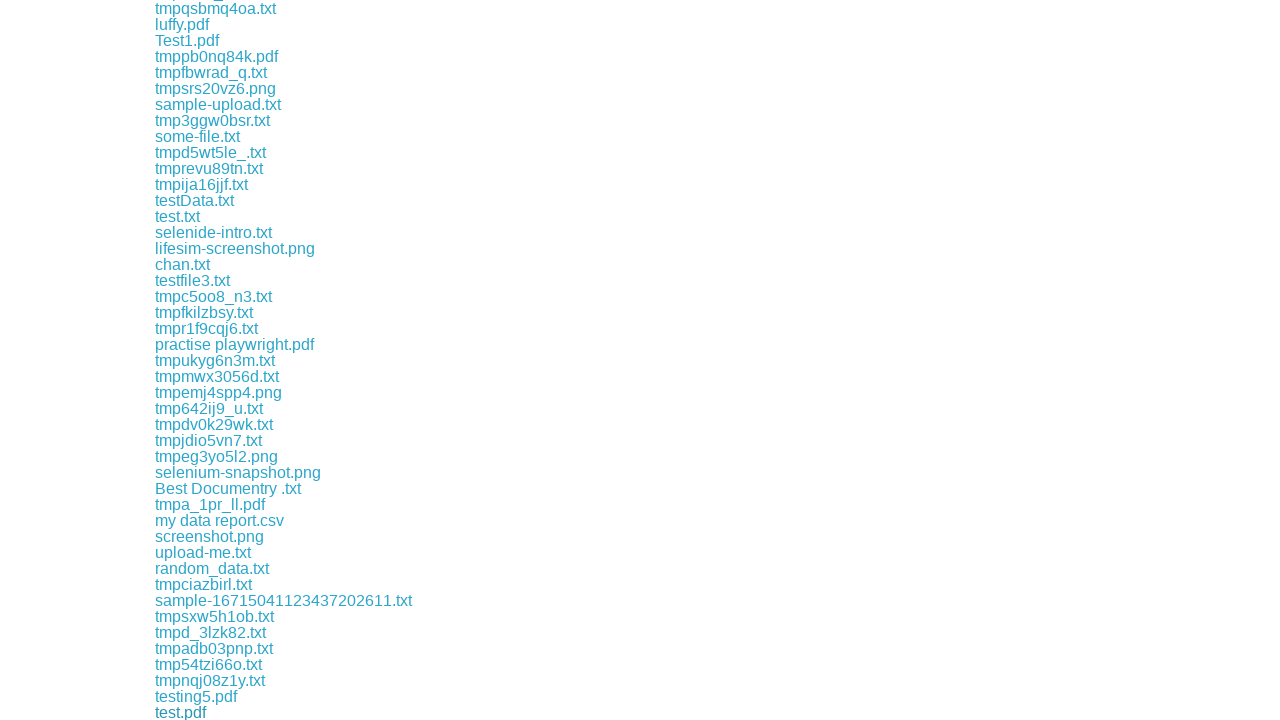

Clicked download link and initiated file download
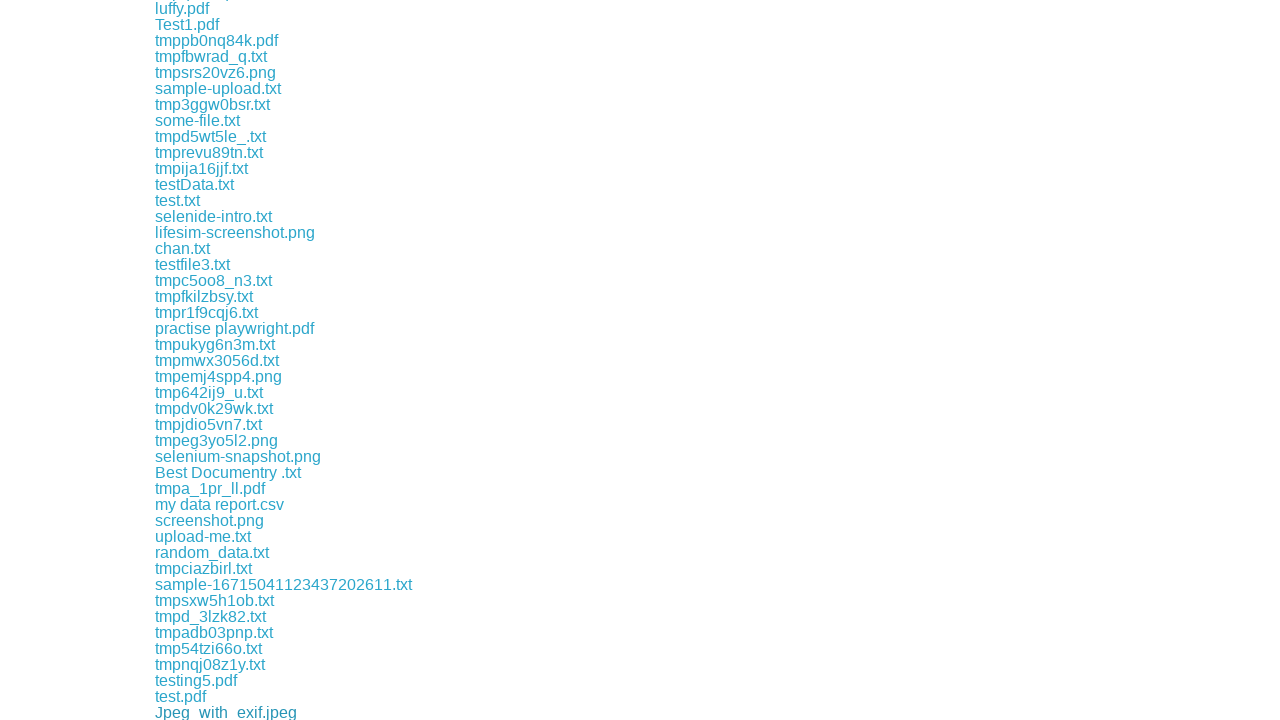

Download completed successfully
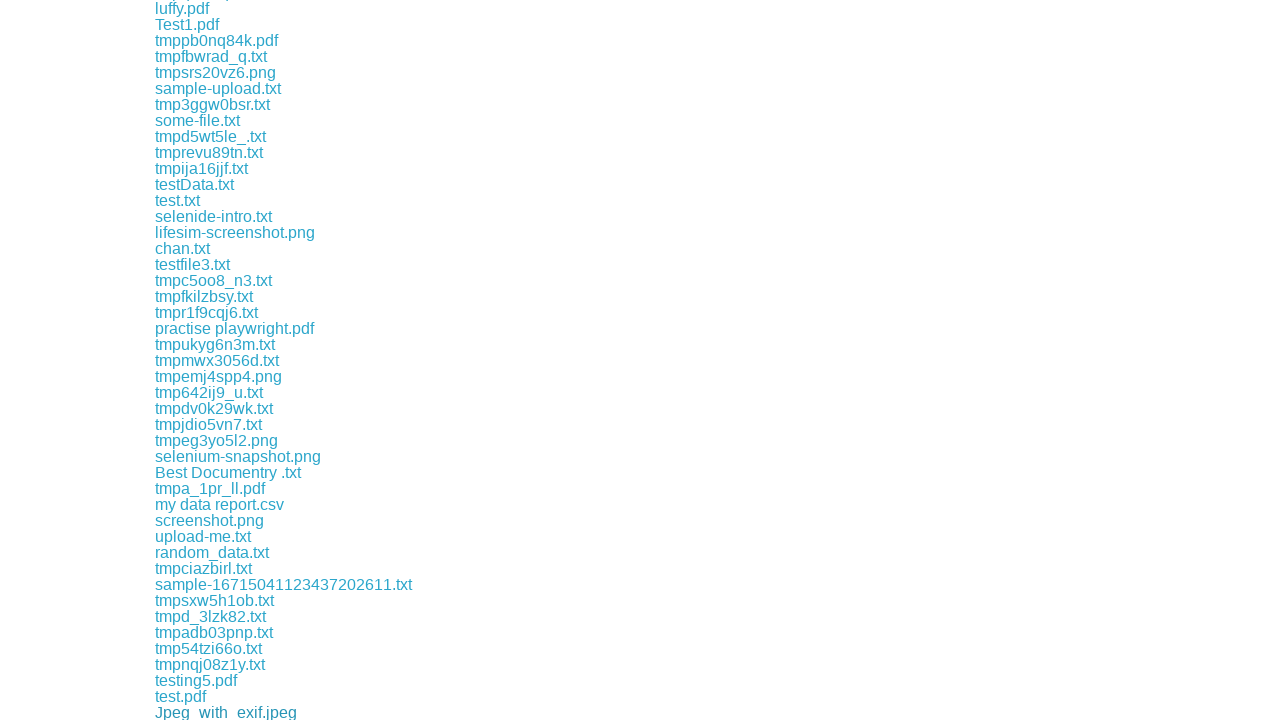

Clicked download link and initiated file download
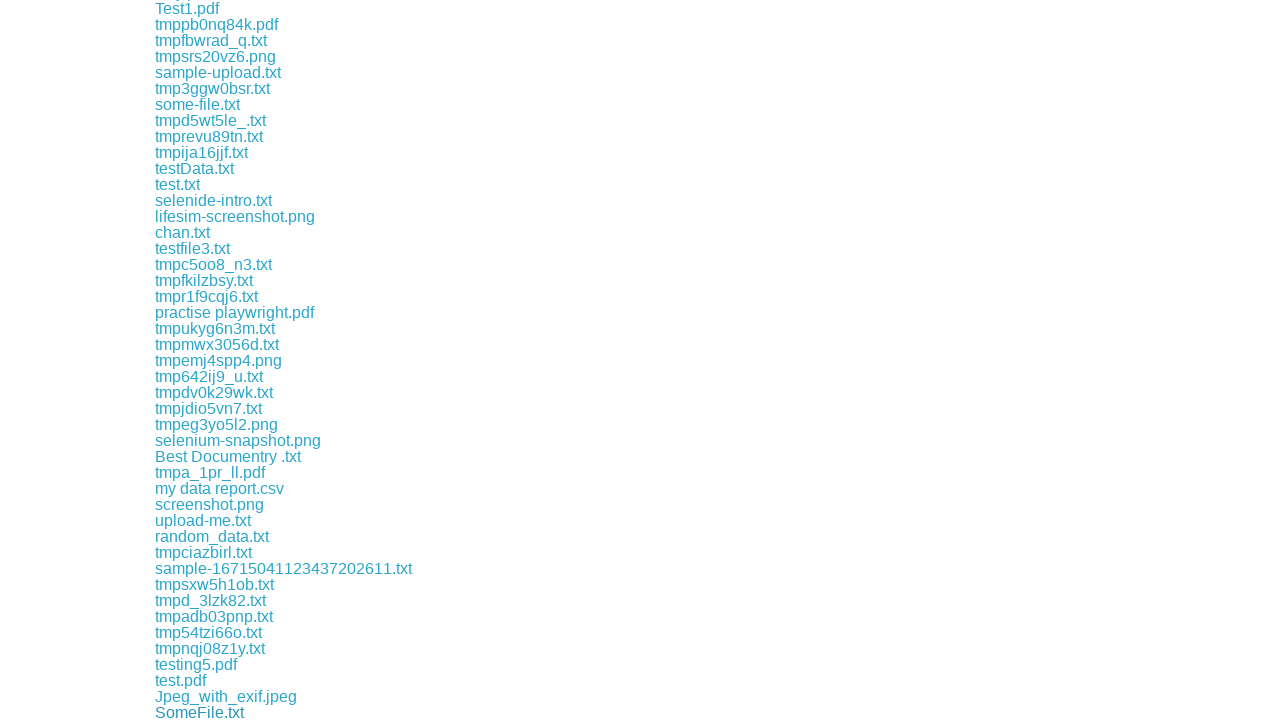

Download completed successfully
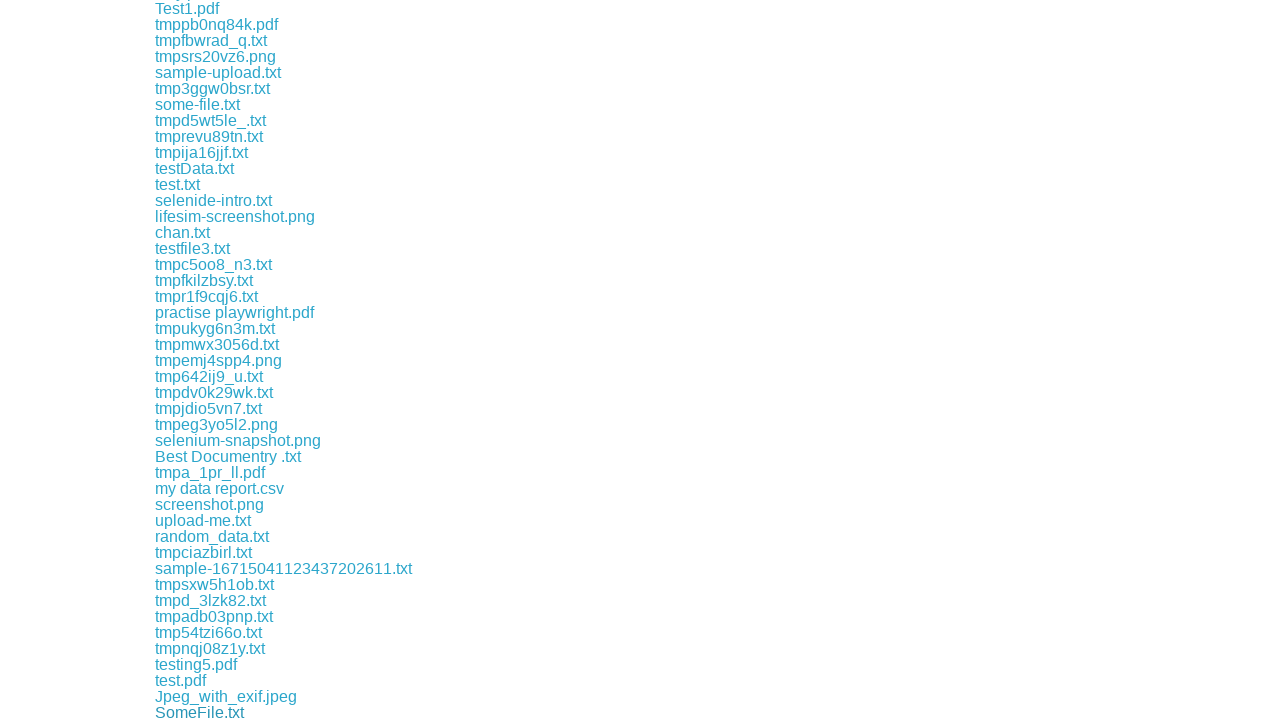

Clicked download link and initiated file download
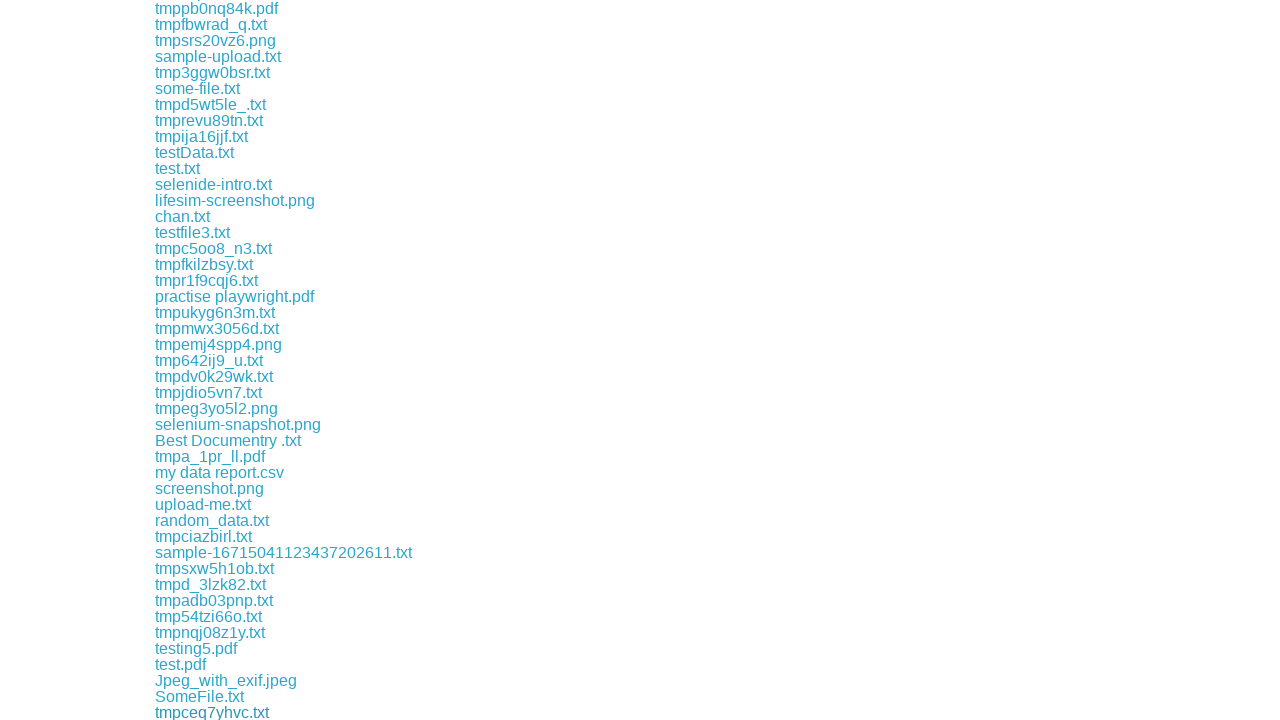

Download completed successfully
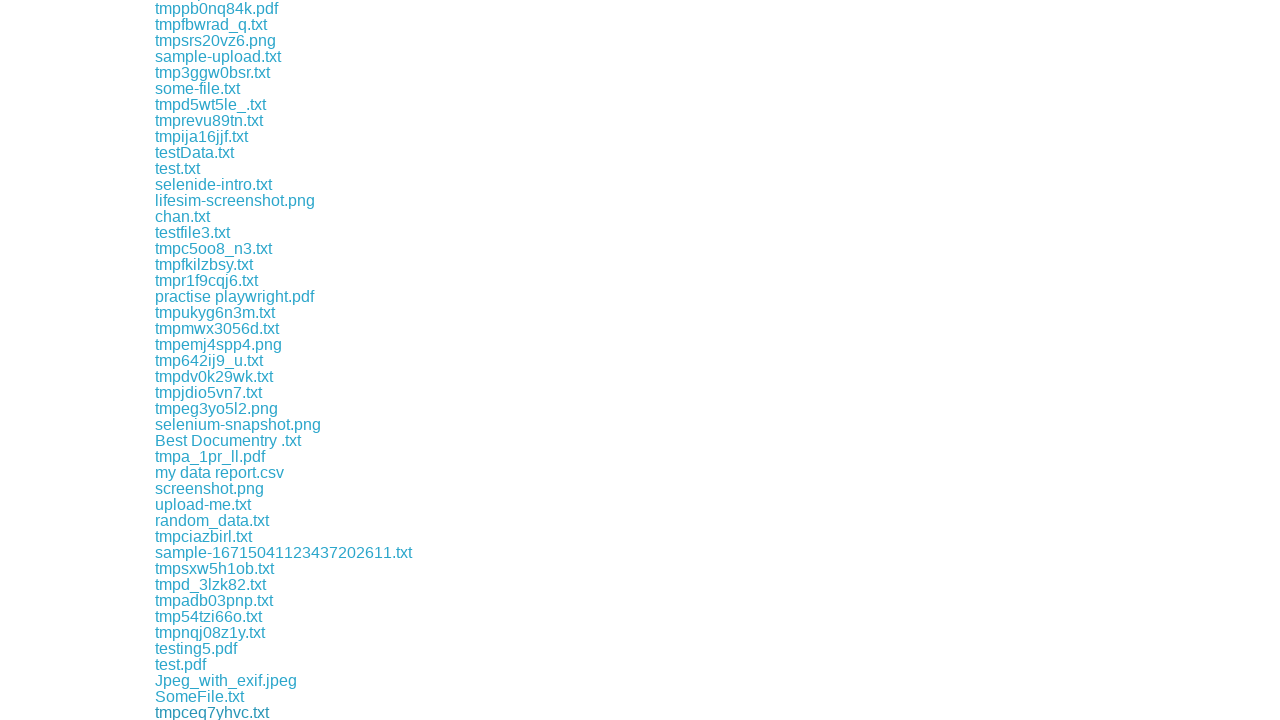

Clicked download link and initiated file download
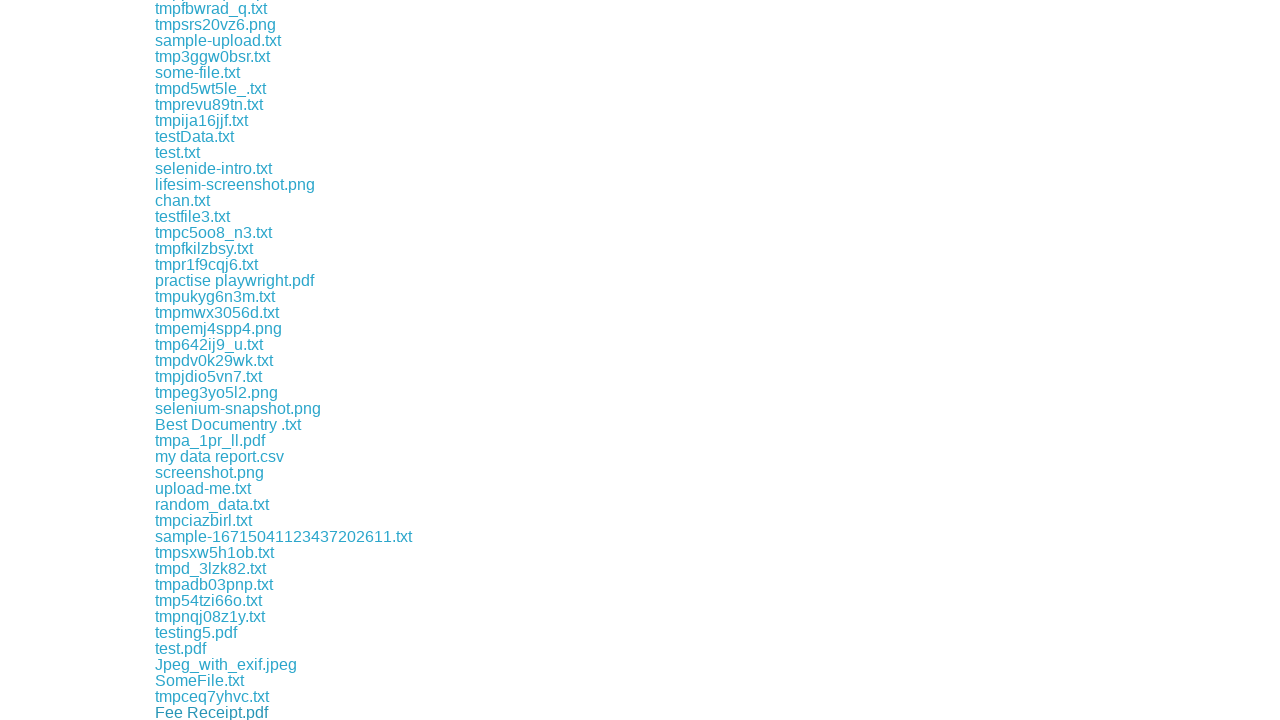

Download completed successfully
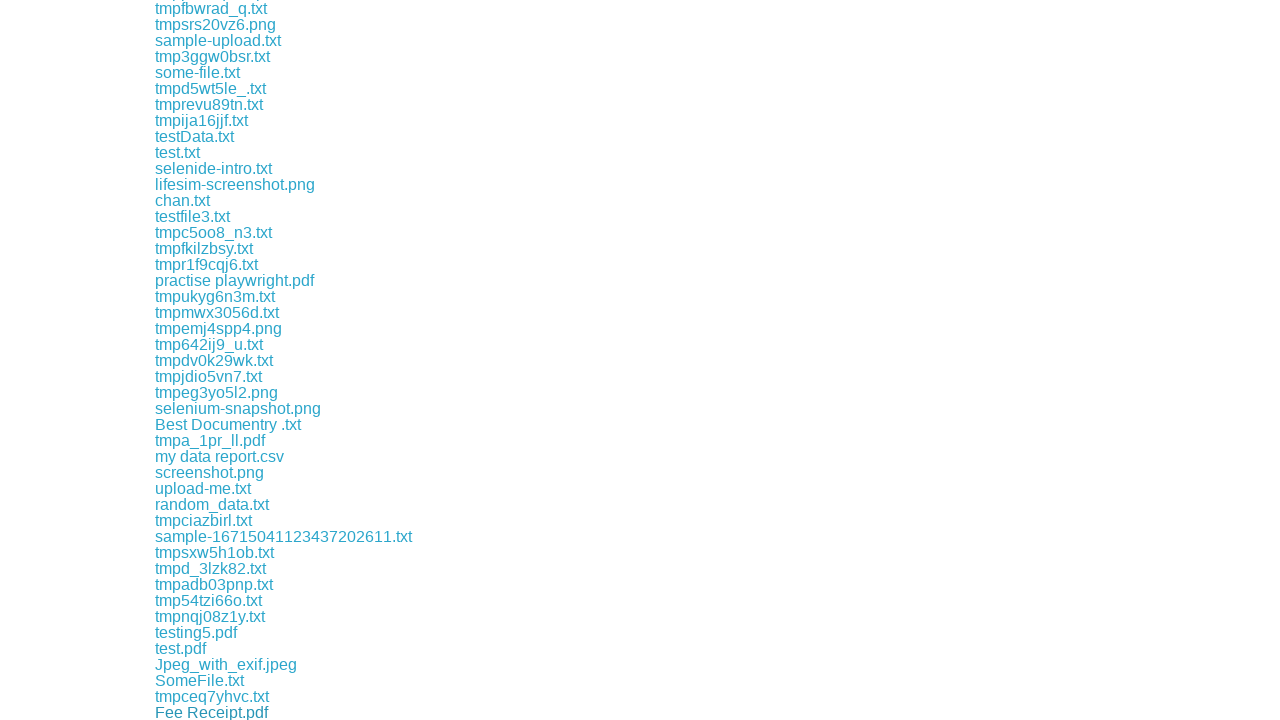

Clicked download link and initiated file download
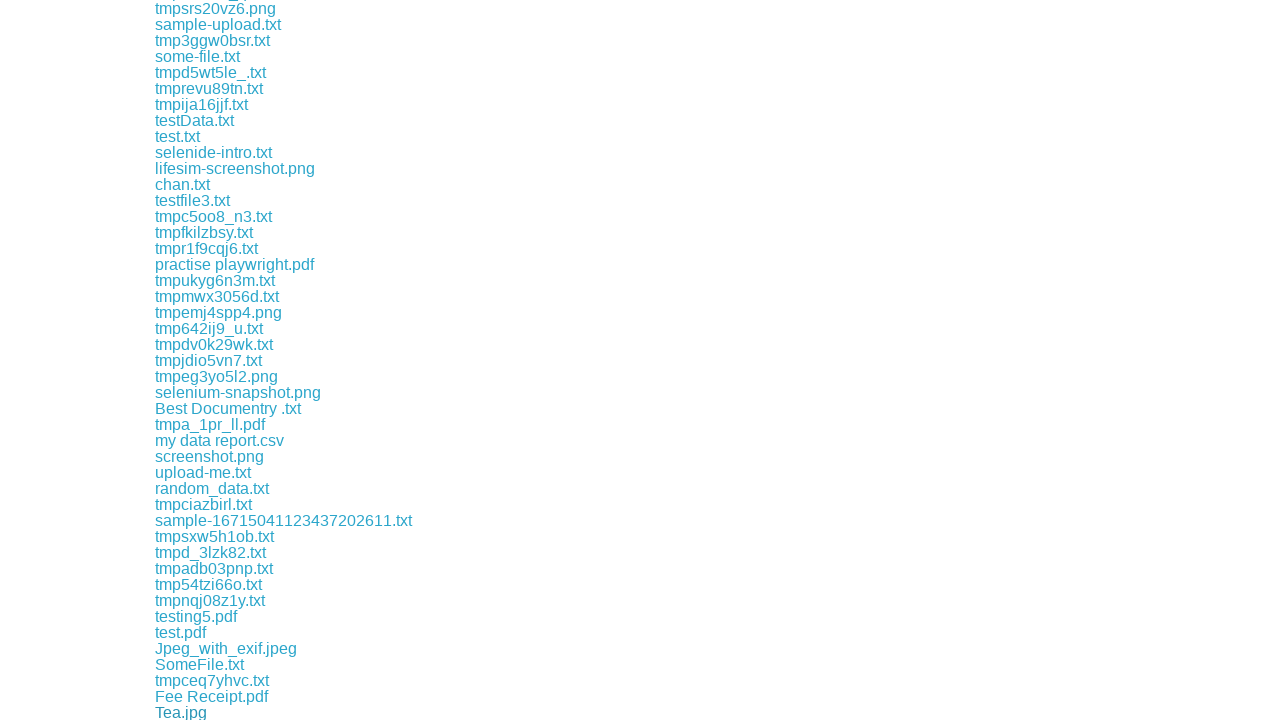

Download completed successfully
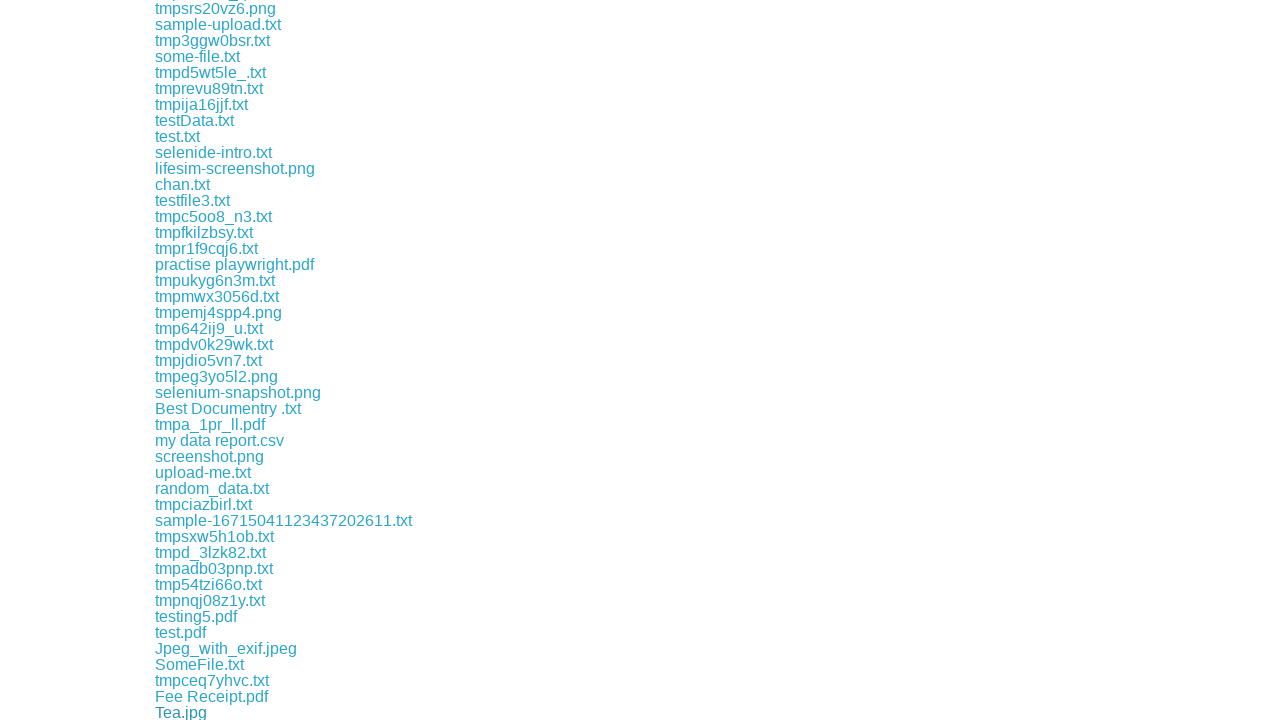

Clicked download link and initiated file download
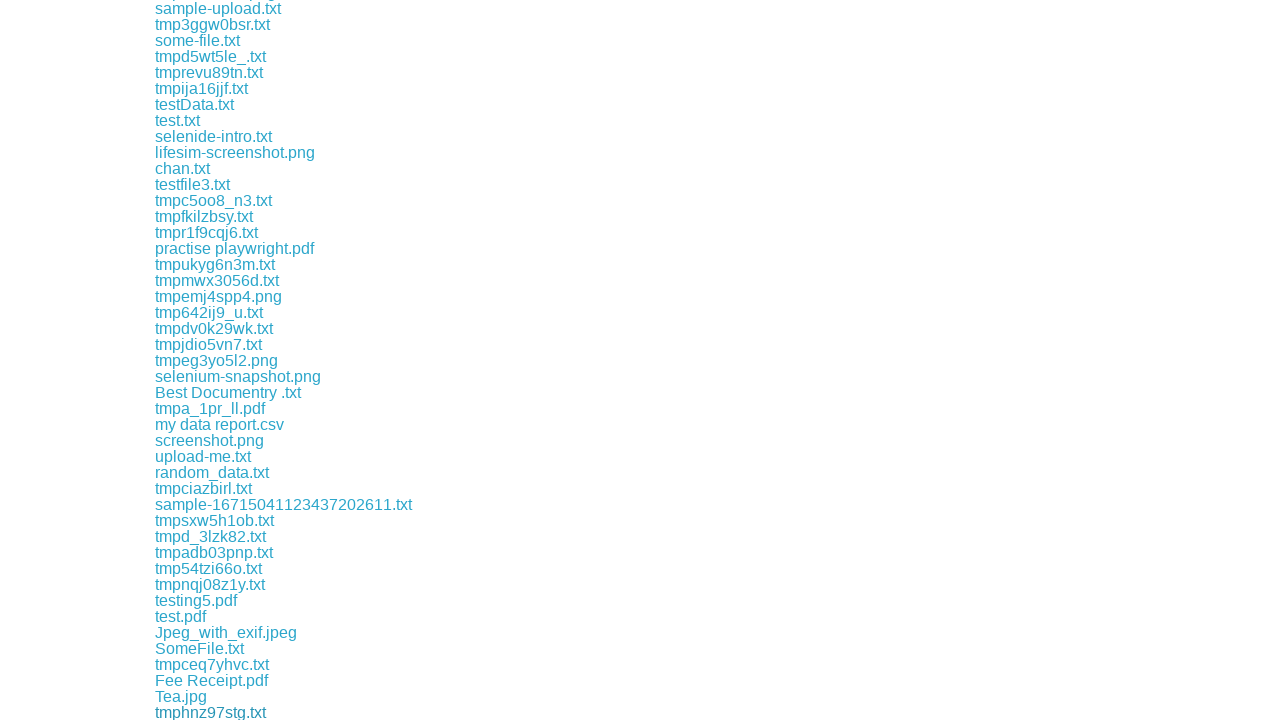

Download completed successfully
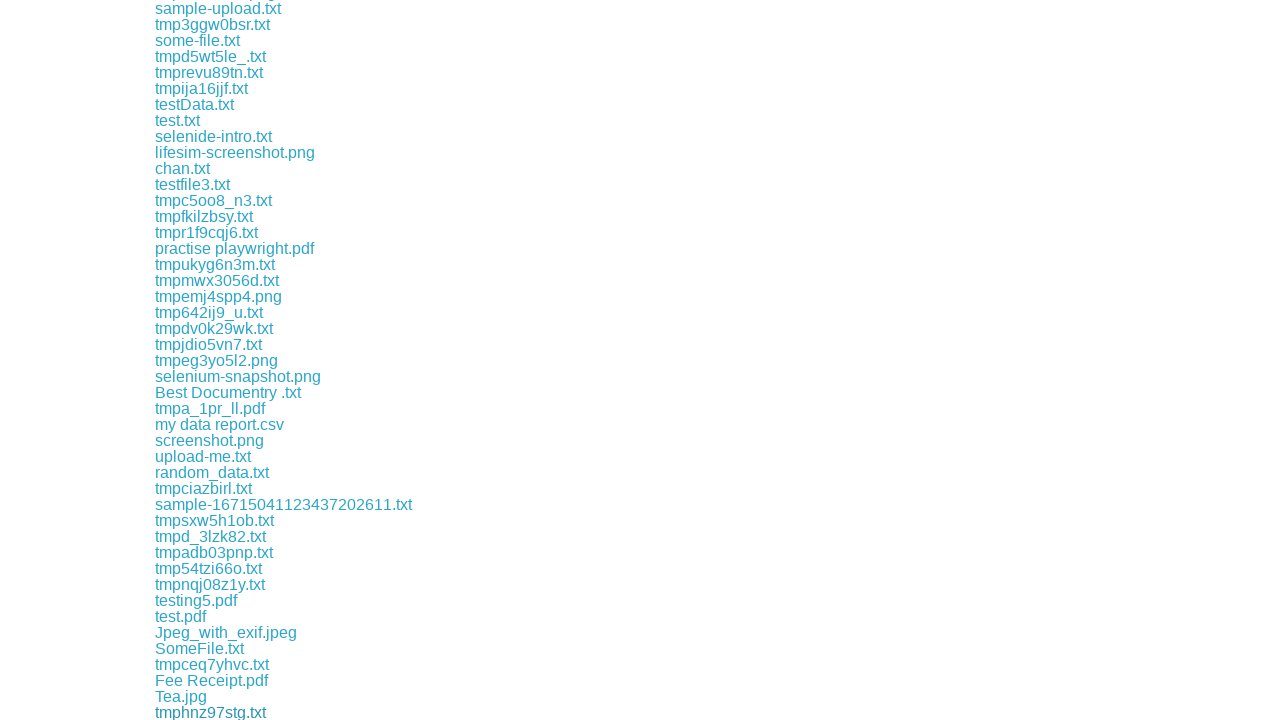

Clicked download link and initiated file download
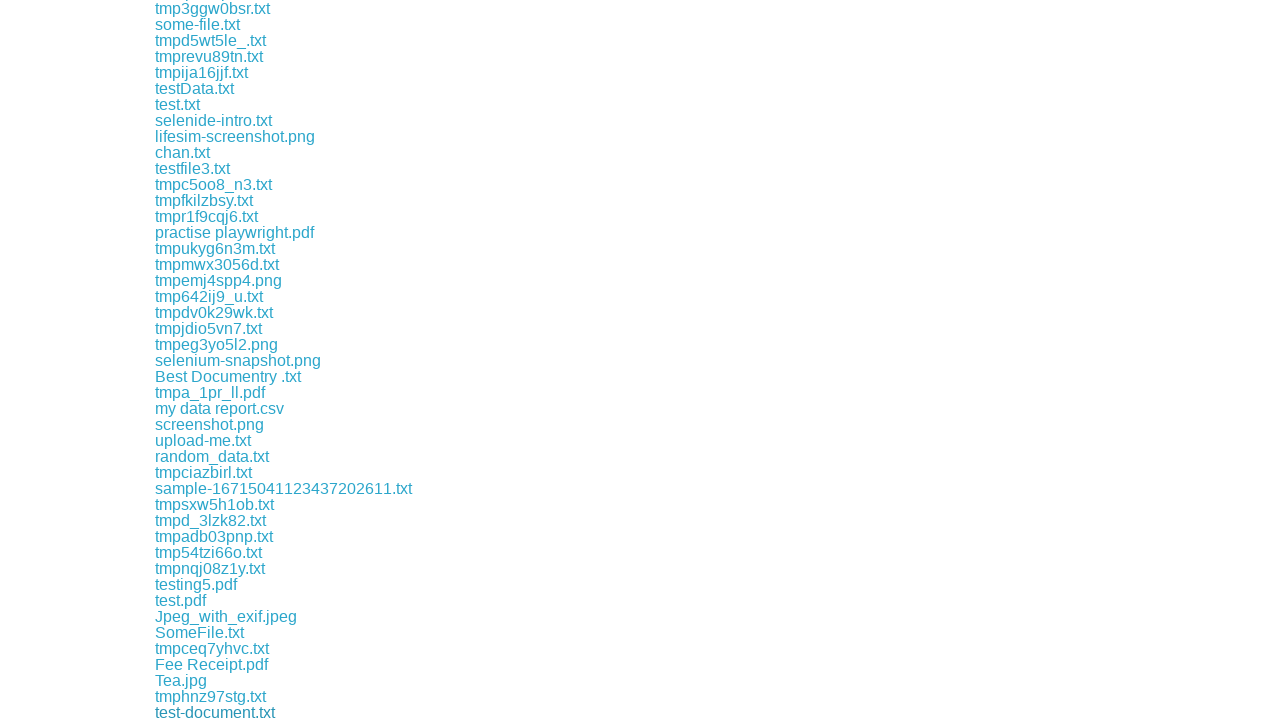

Download completed successfully
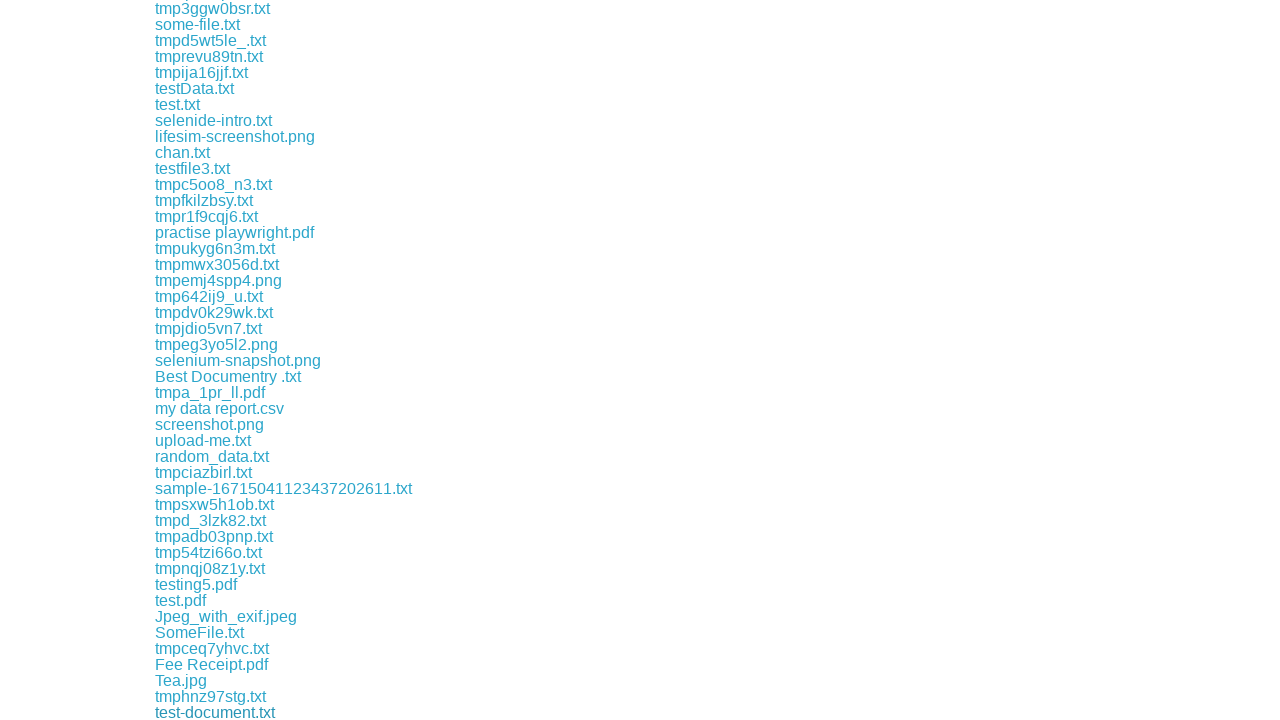

Clicked download link and initiated file download
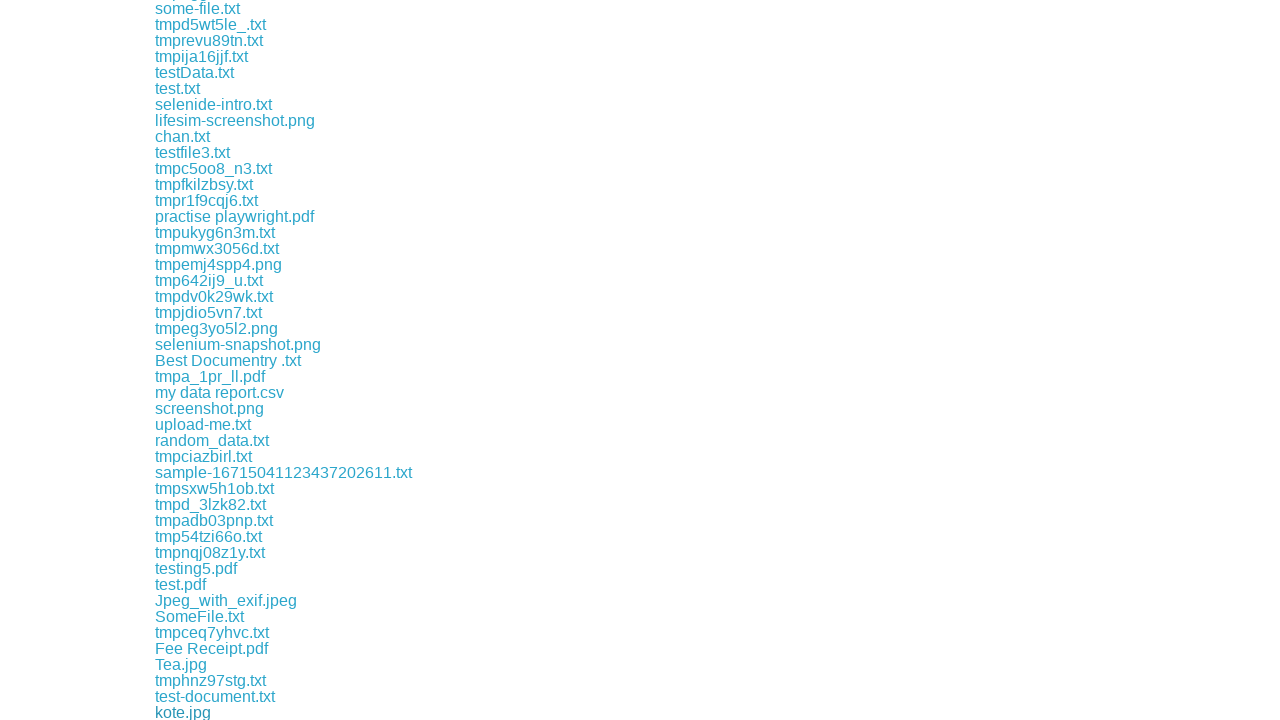

Download completed successfully
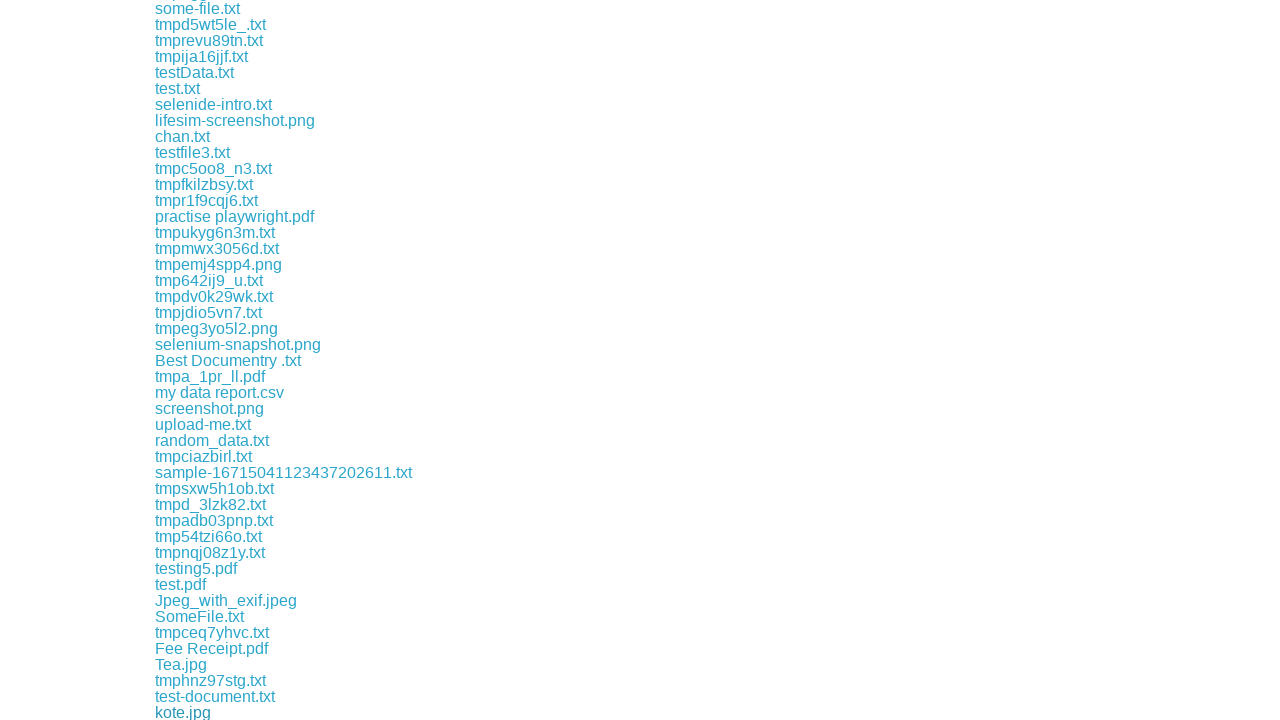

Clicked download link and initiated file download
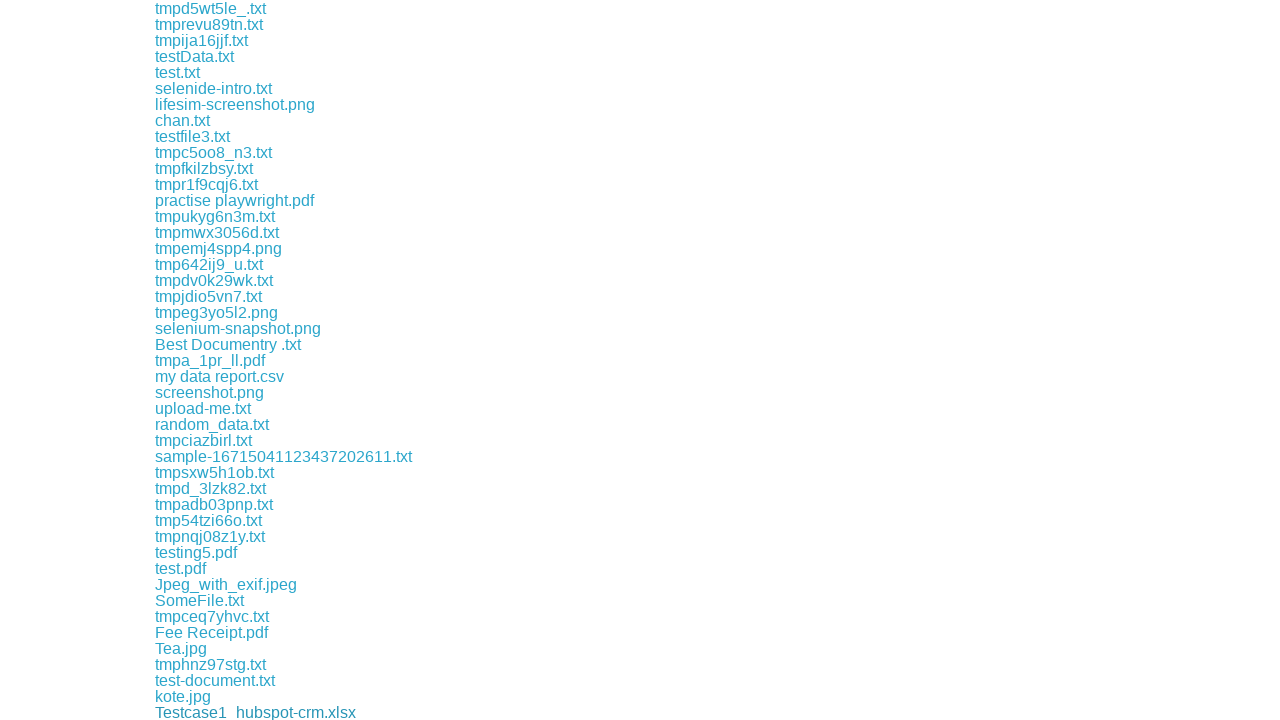

Download completed successfully
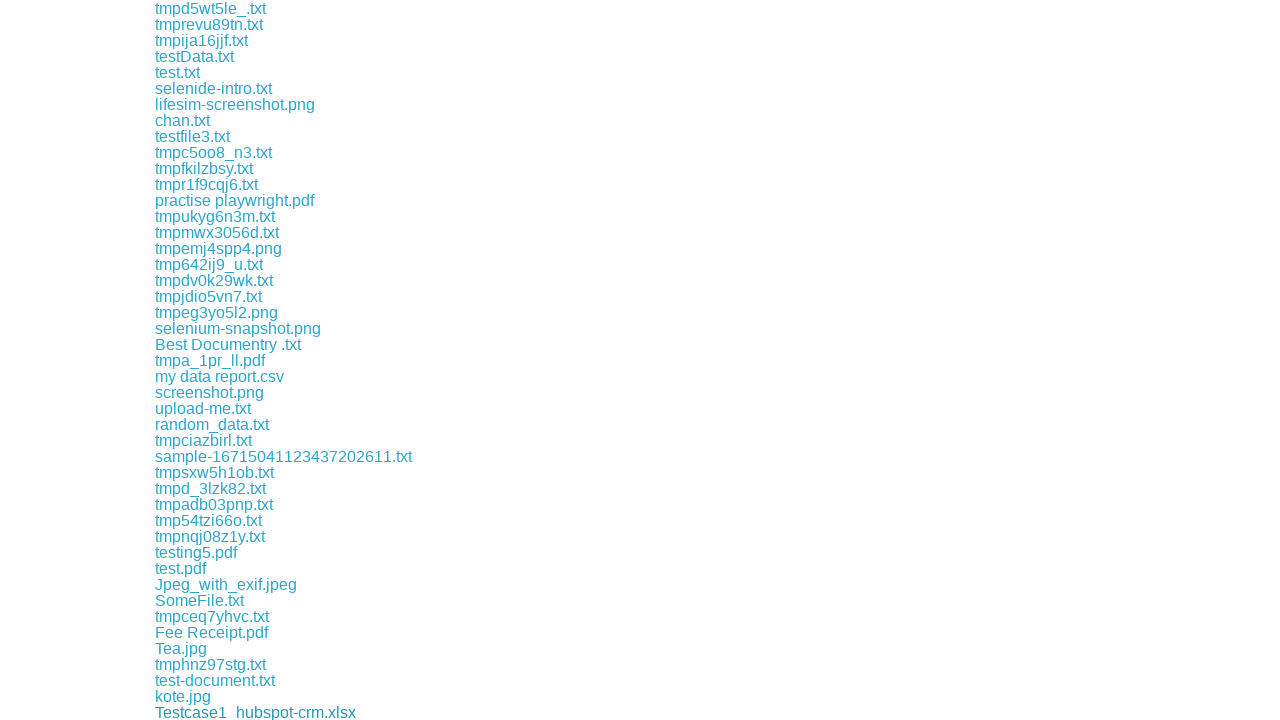

Clicked download link and initiated file download
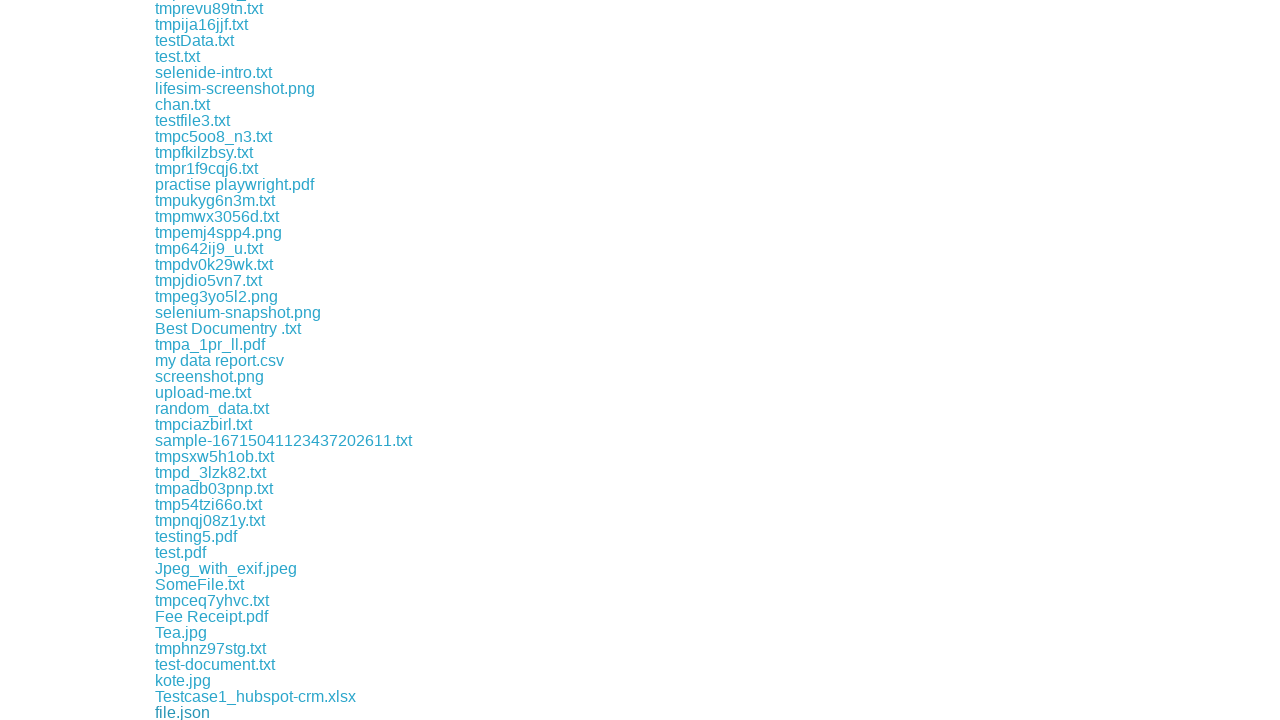

Download completed successfully
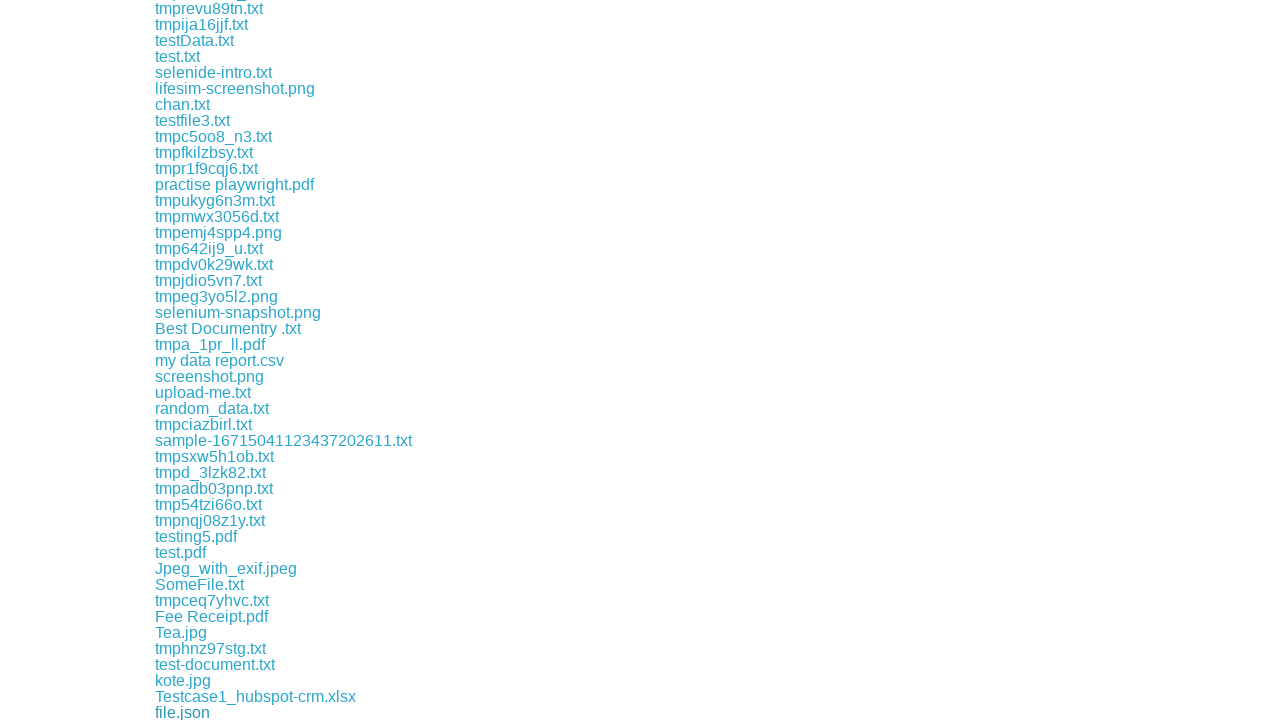

Clicked download link and initiated file download
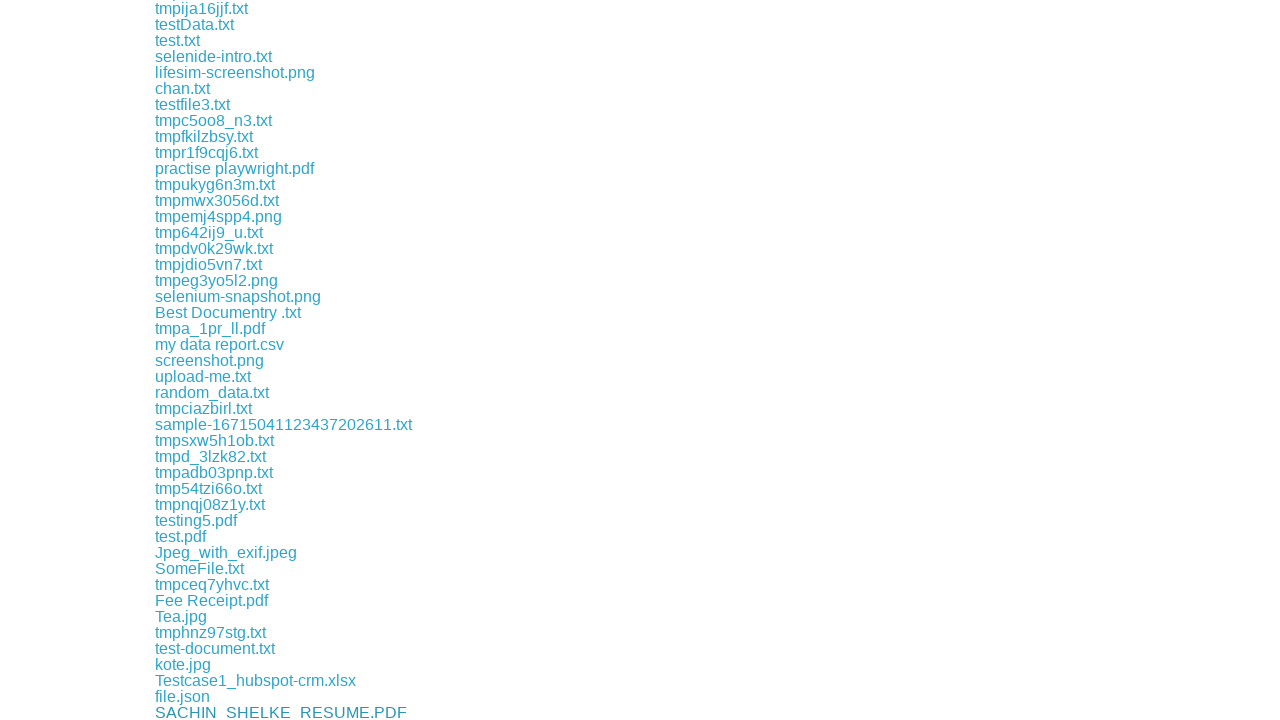

Download completed successfully
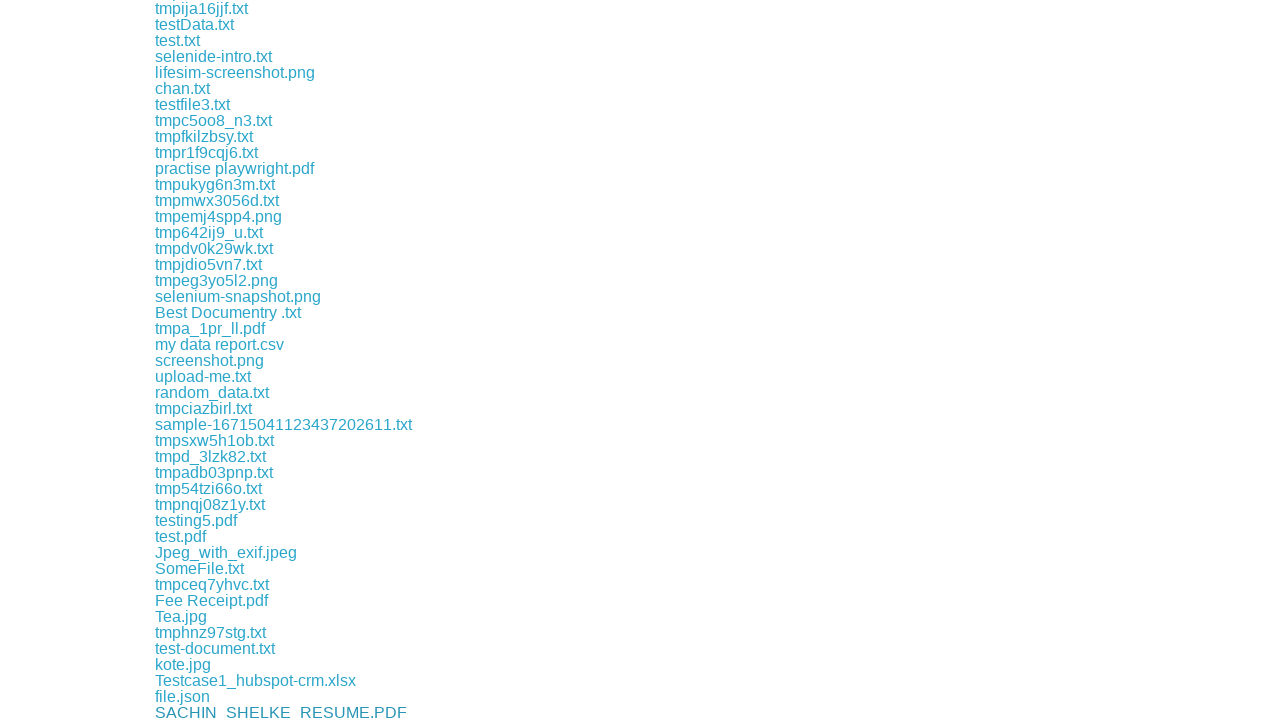

Clicked download link and initiated file download
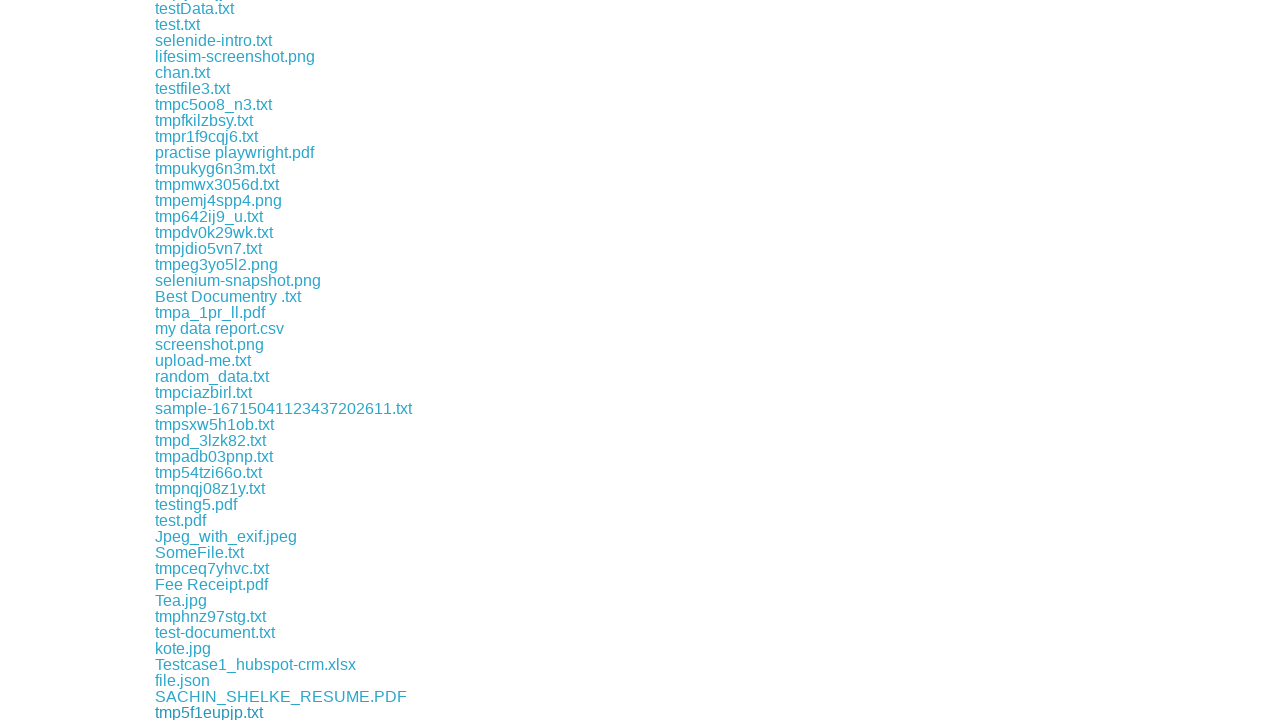

Download completed successfully
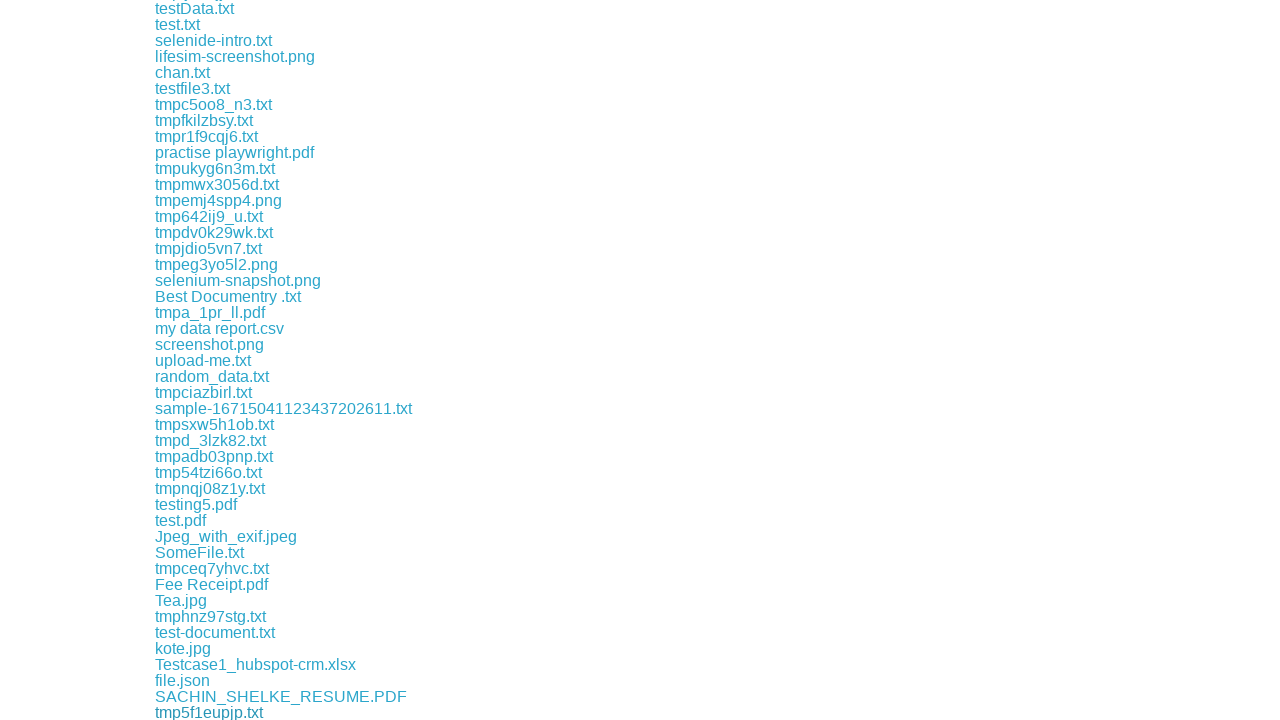

Clicked download link and initiated file download
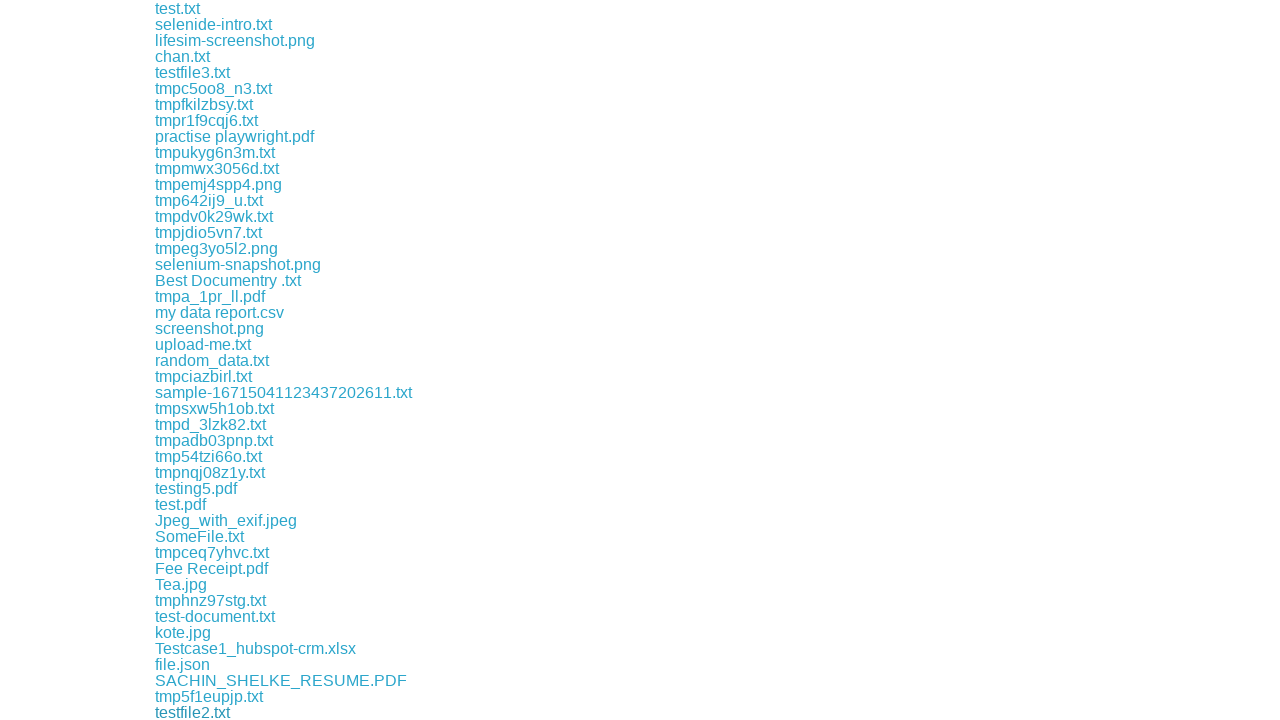

Download completed successfully
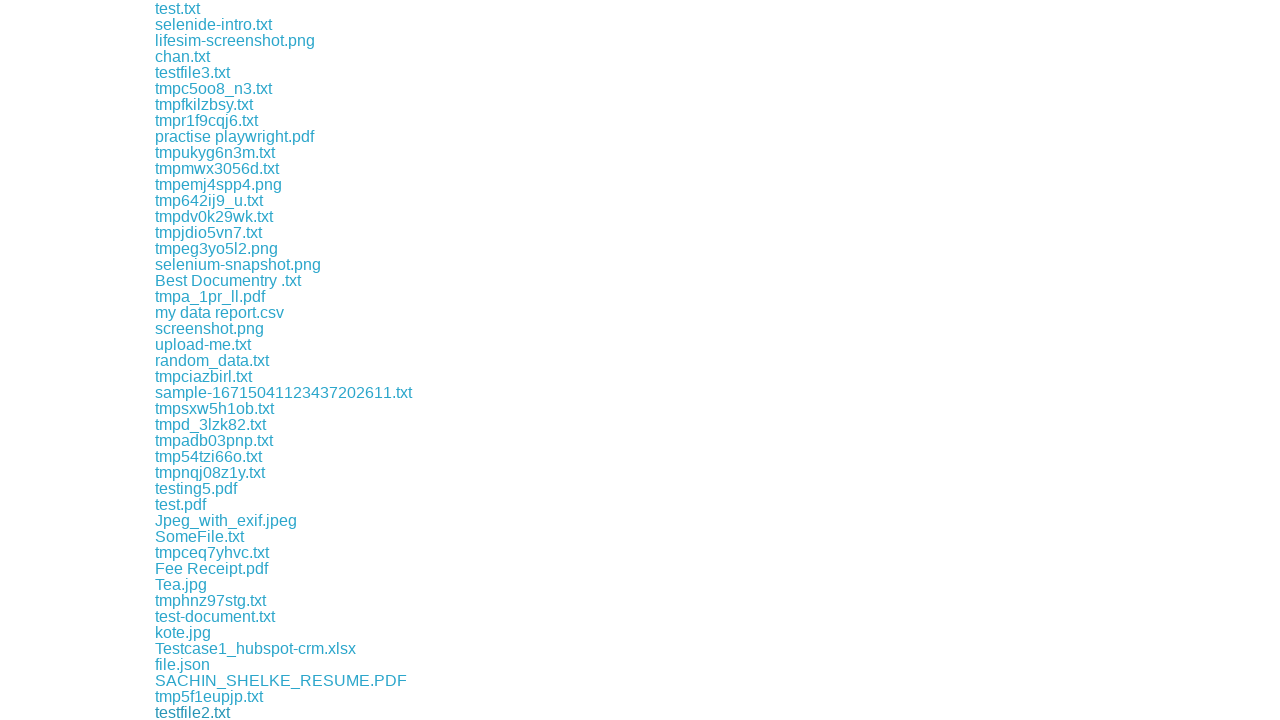

Clicked download link and initiated file download
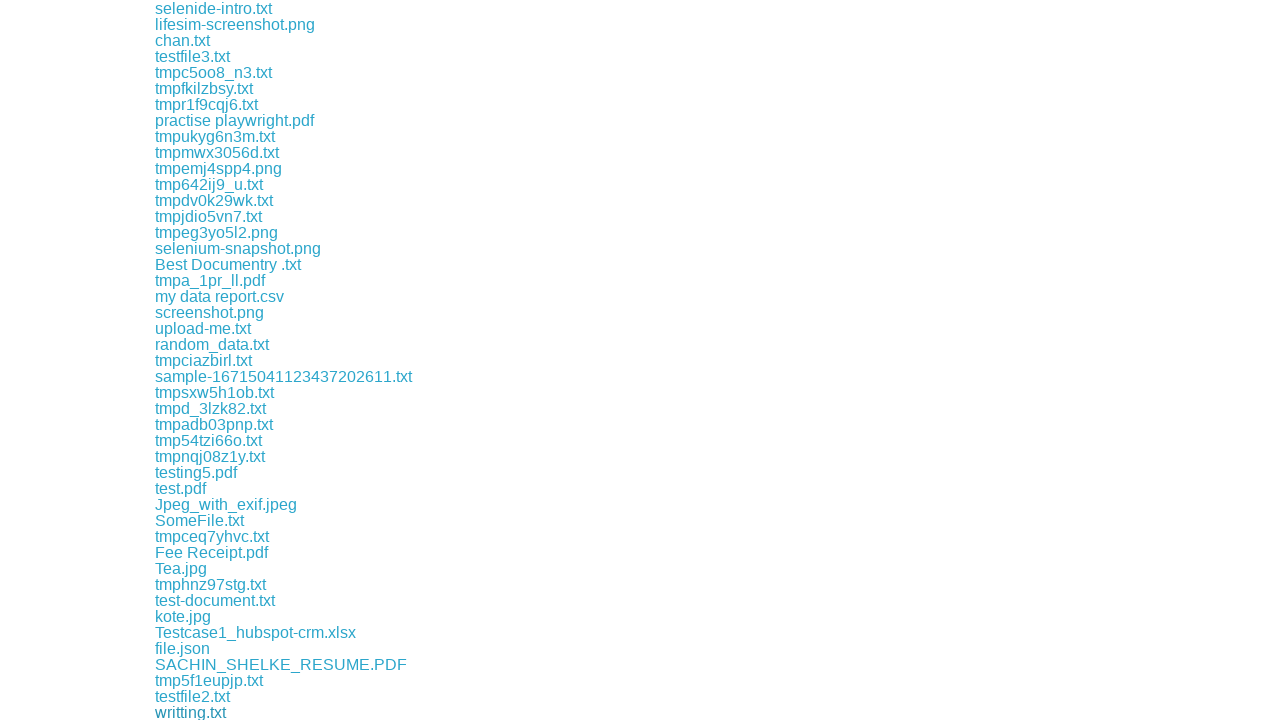

Download completed successfully
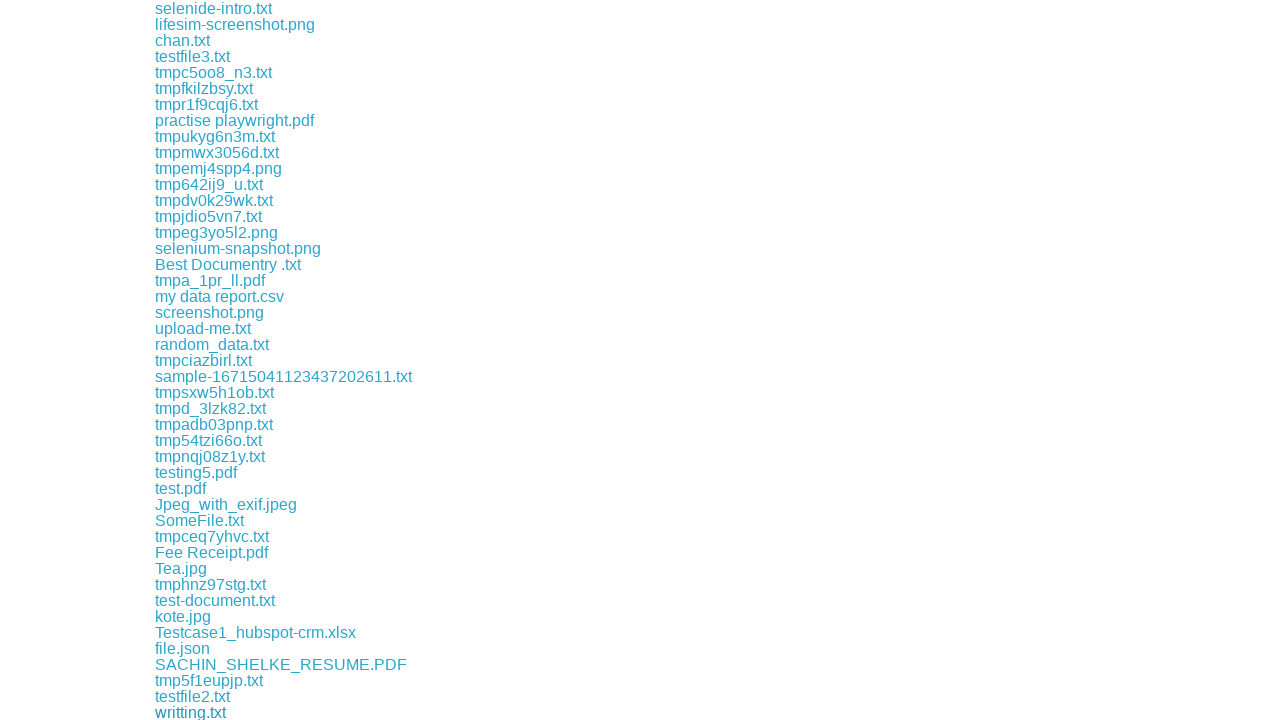

Clicked download link and initiated file download
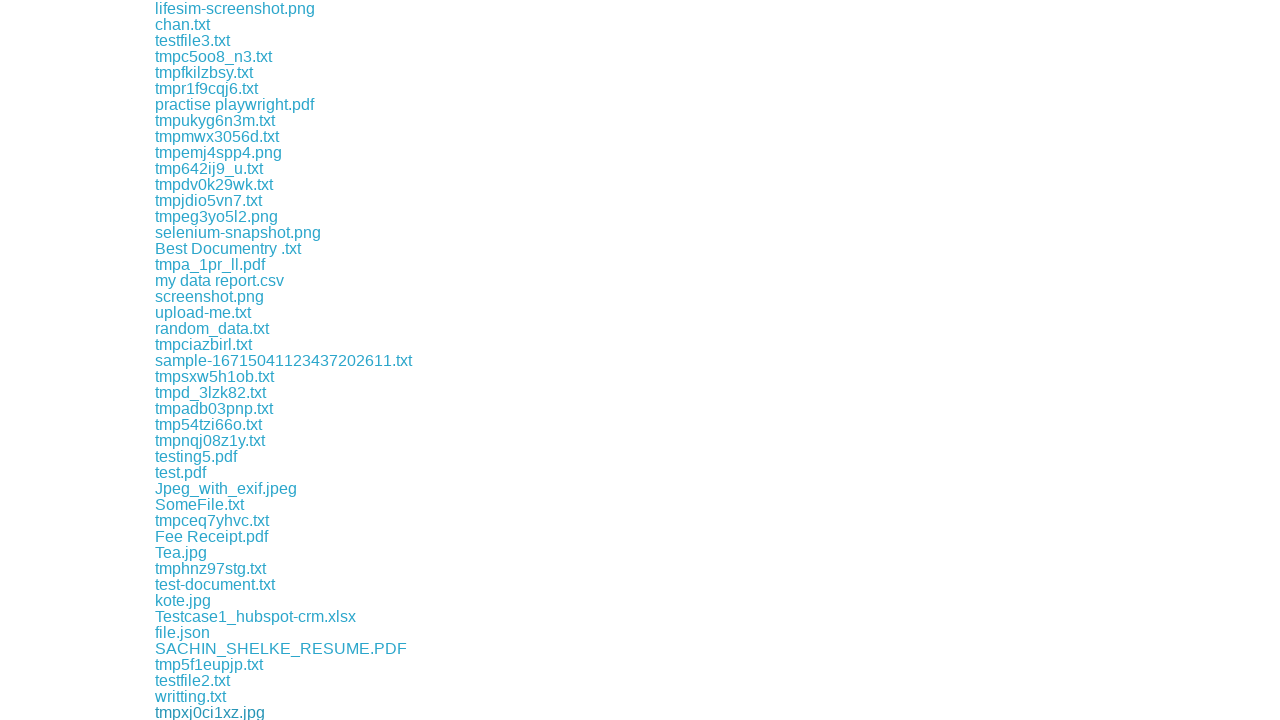

Download completed successfully
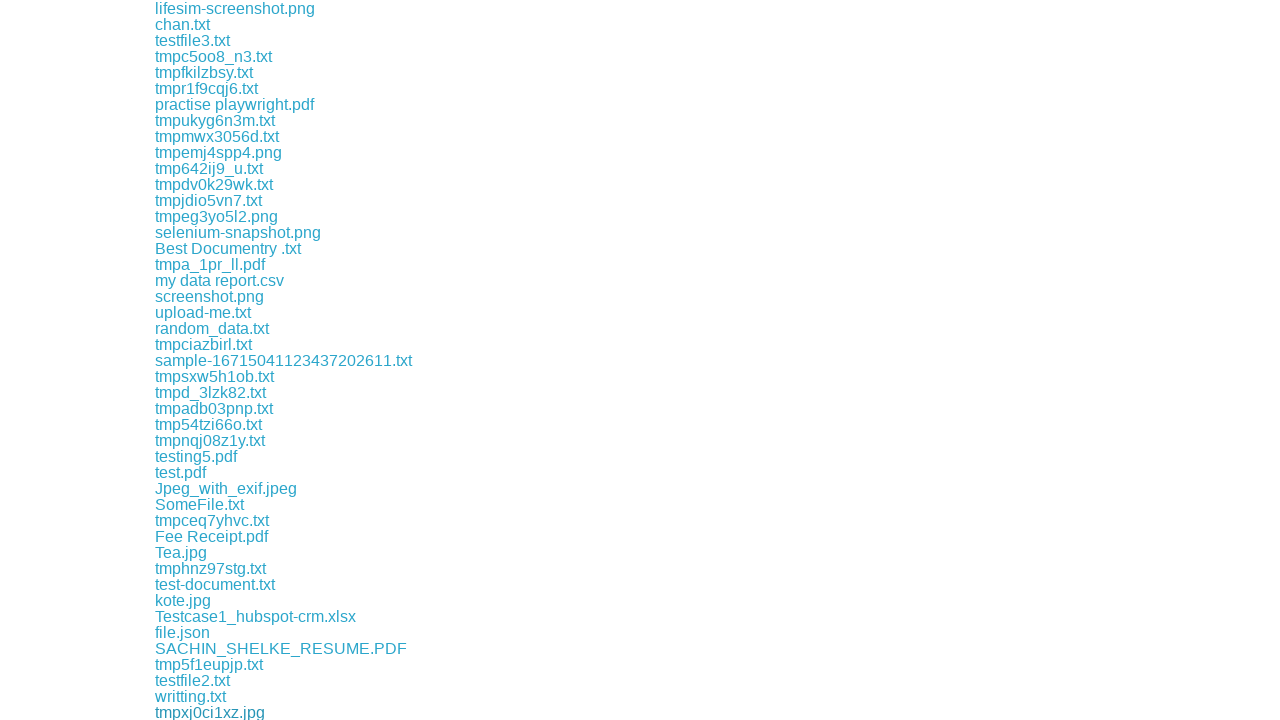

Clicked download link and initiated file download
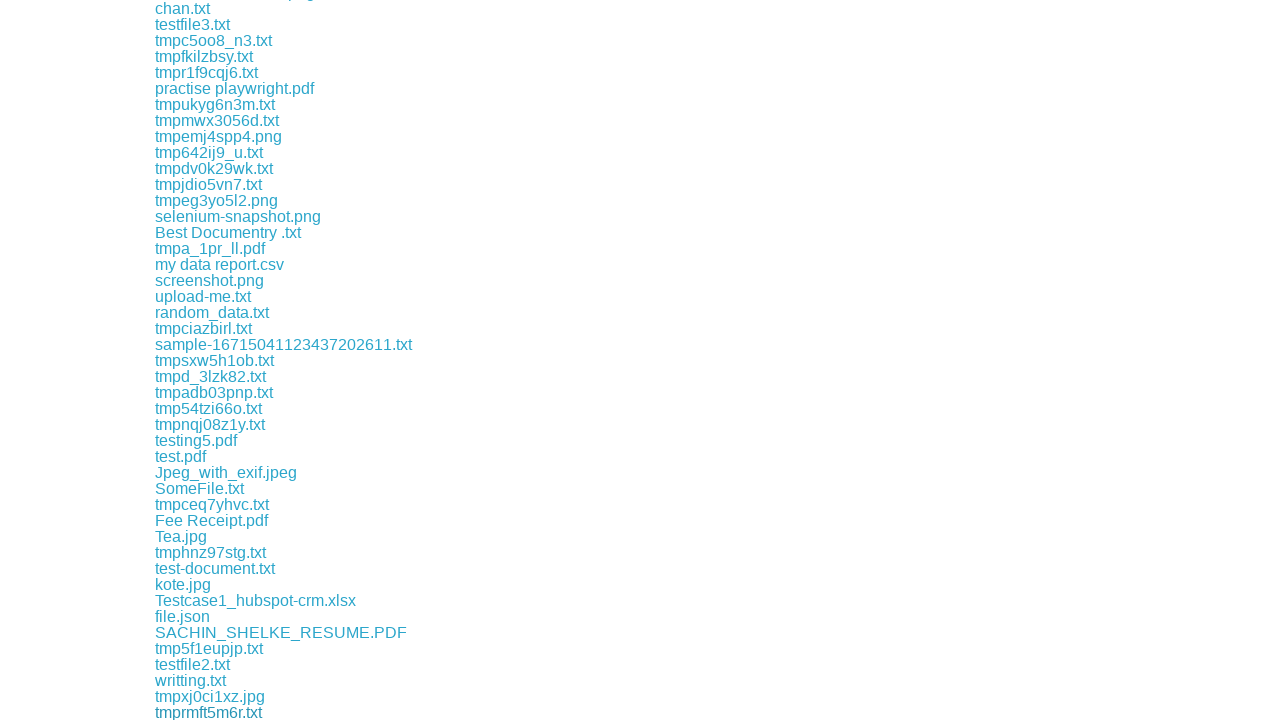

Download completed successfully
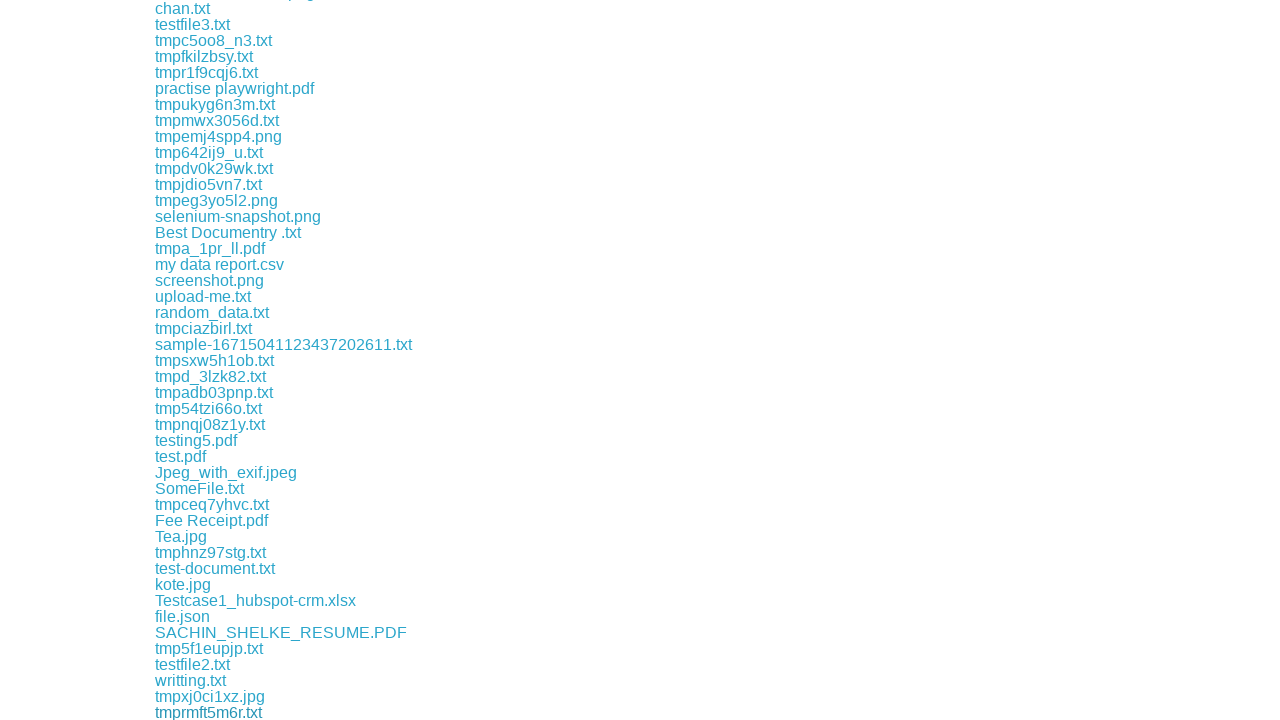

Clicked download link and initiated file download
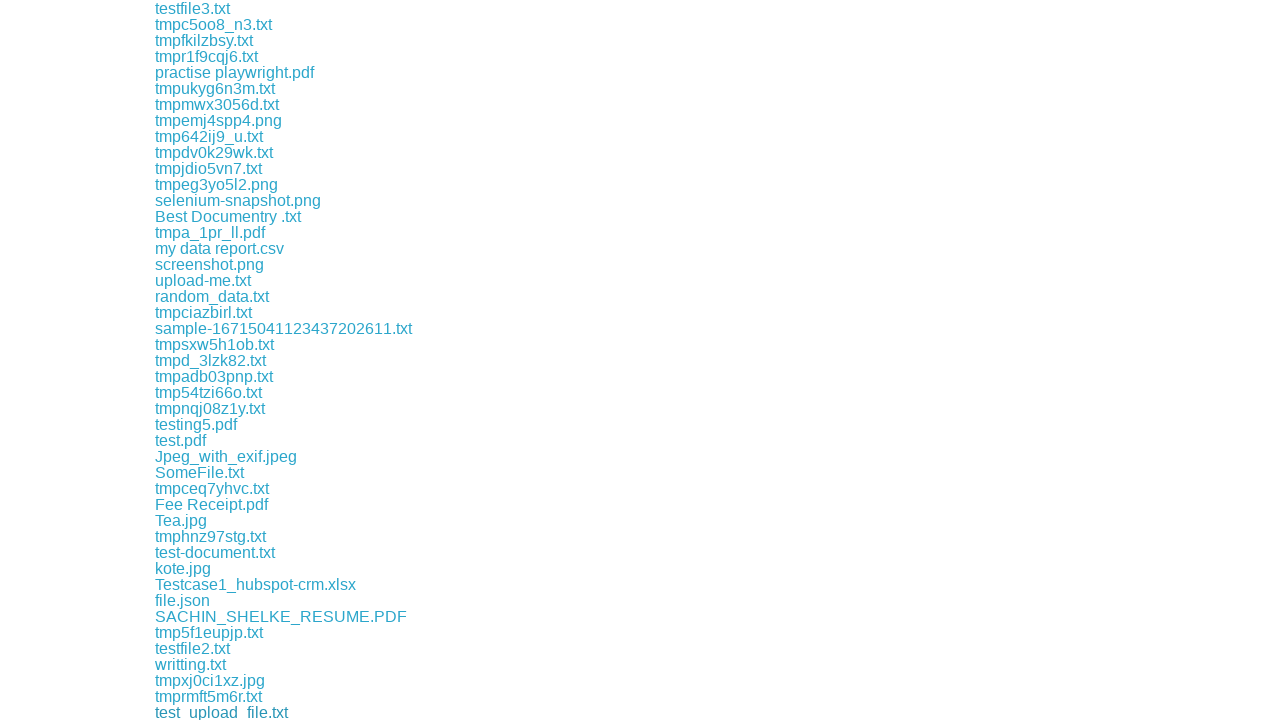

Download completed successfully
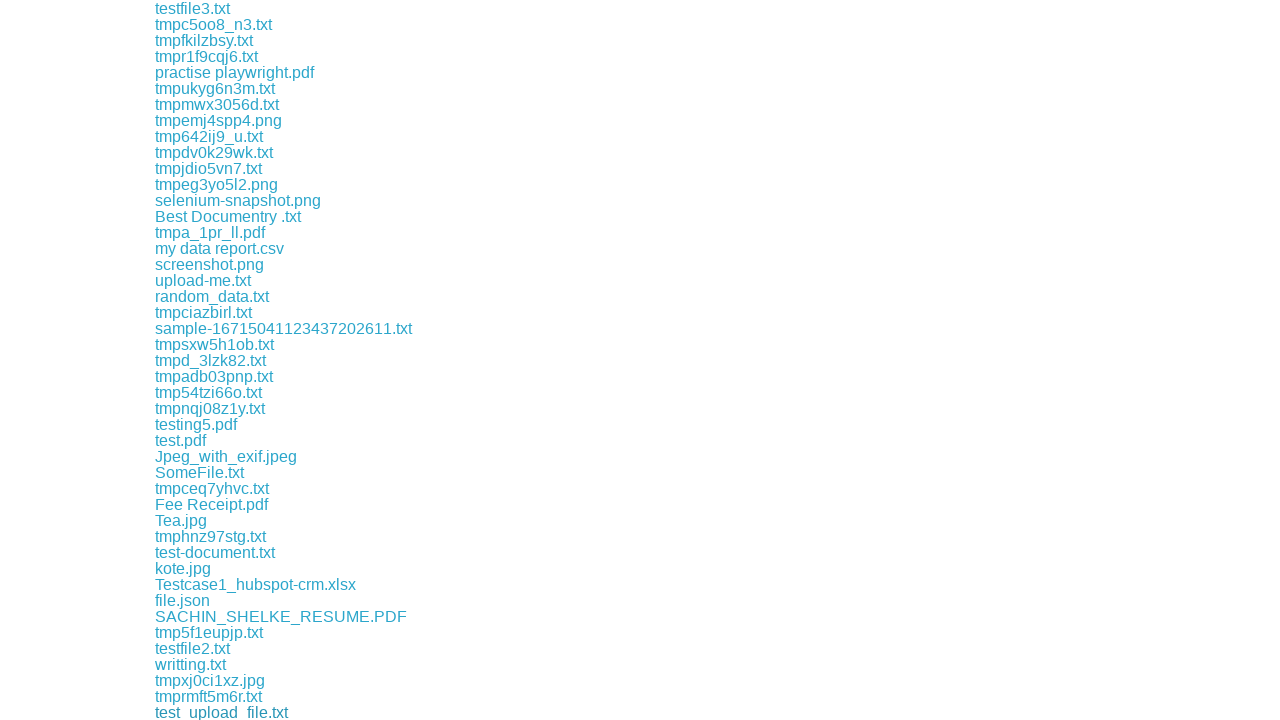

Clicked download link and initiated file download
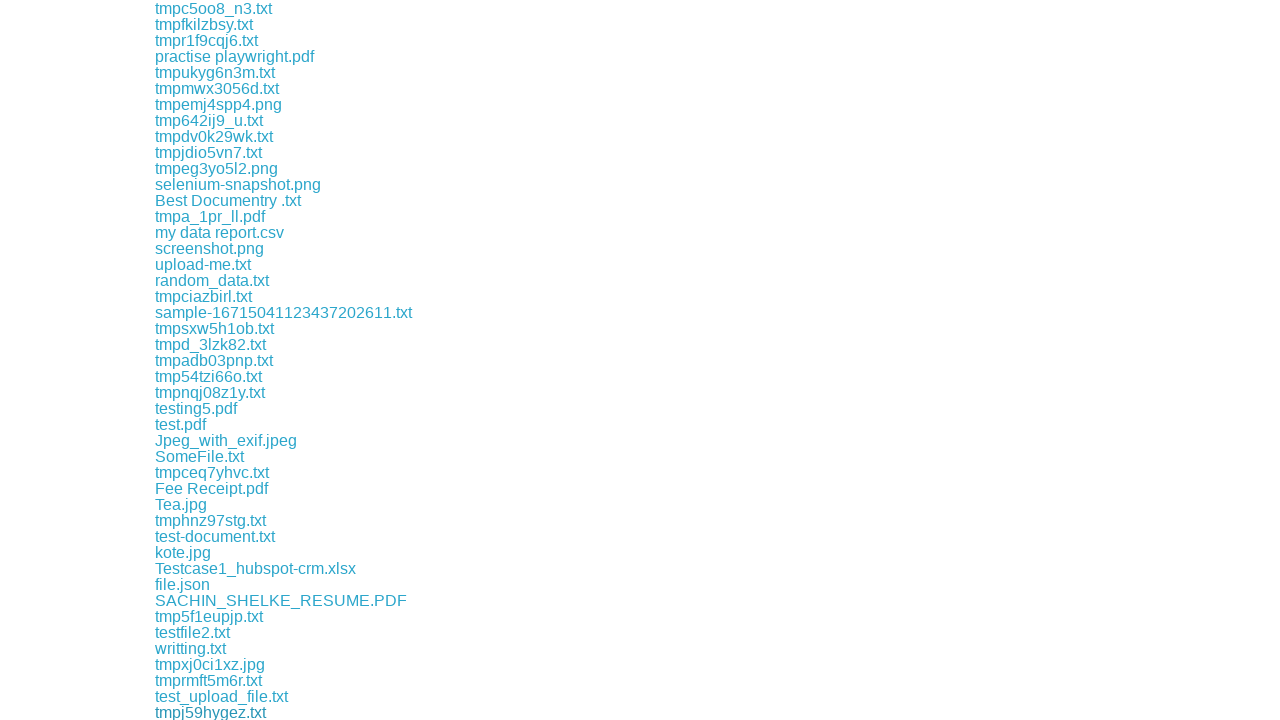

Download completed successfully
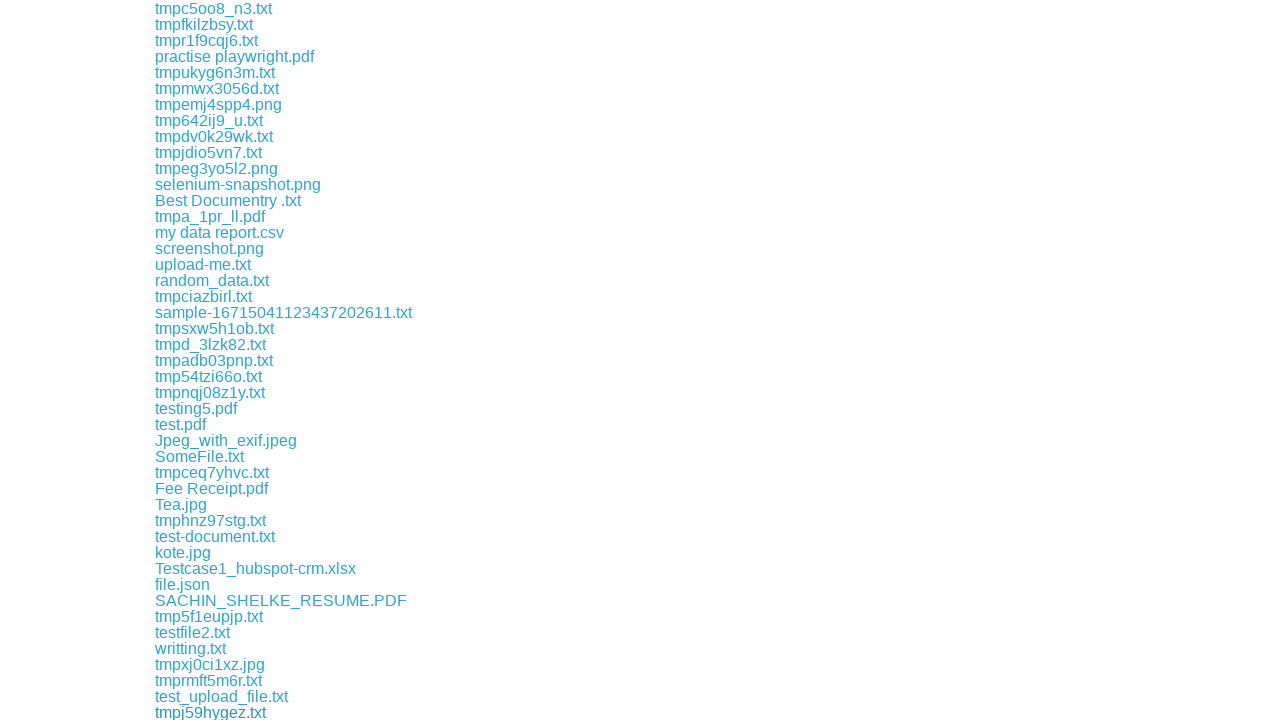

Clicked download link and initiated file download
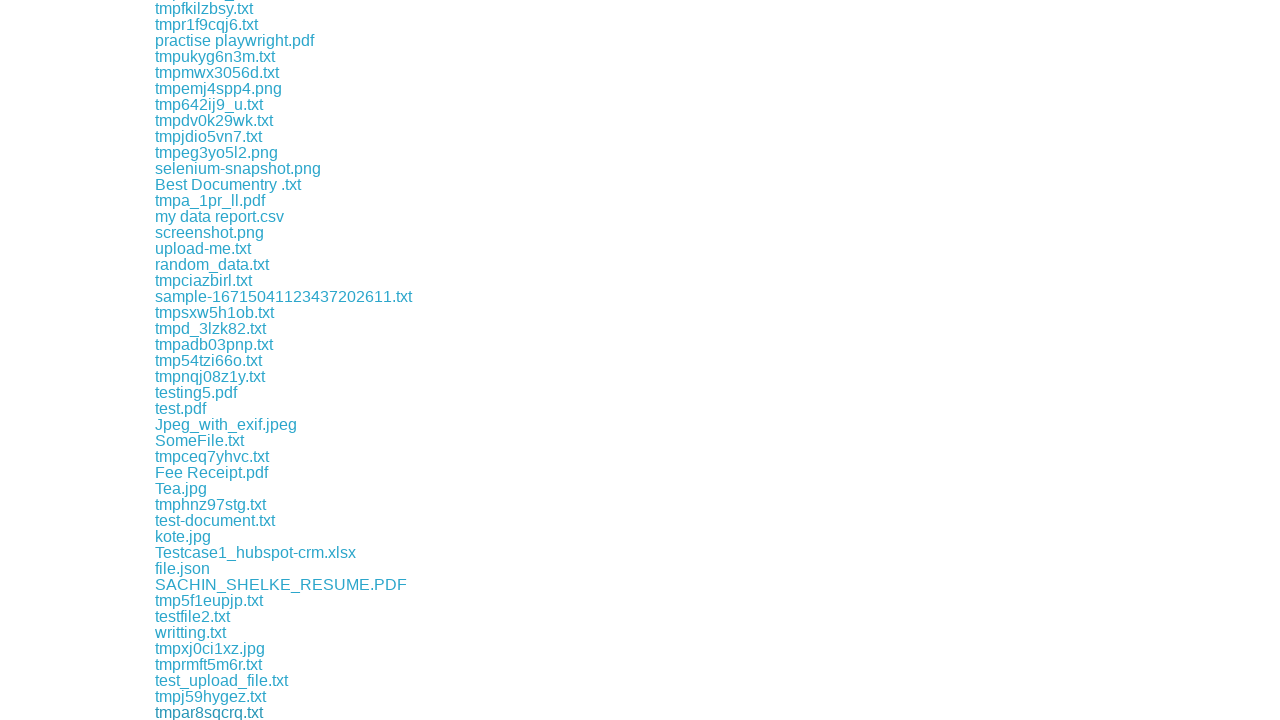

Download completed successfully
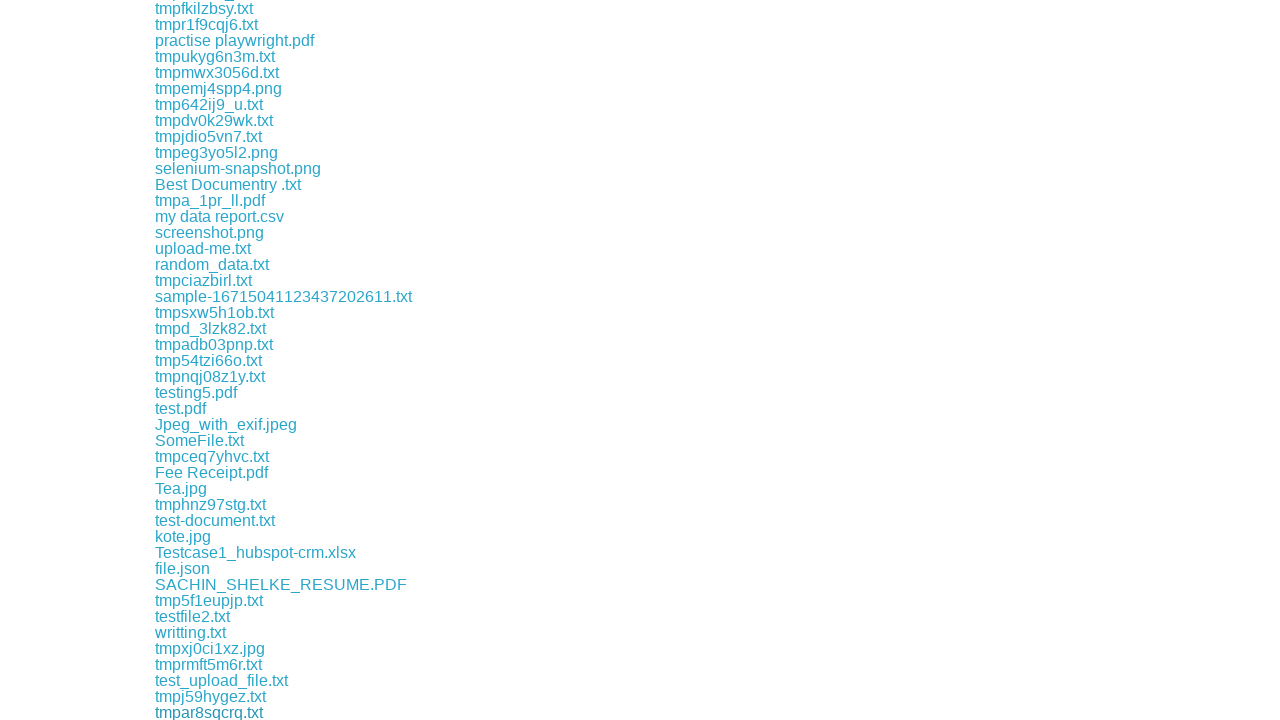

Clicked download link and initiated file download
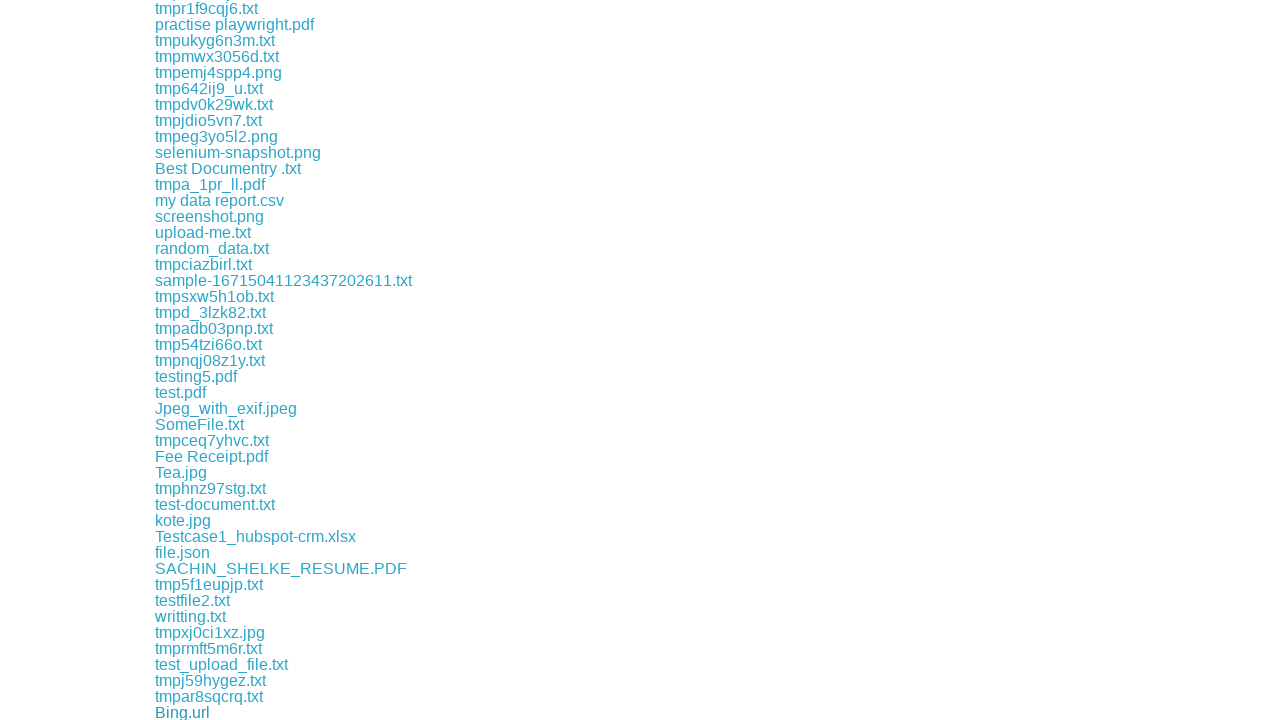

Download completed successfully
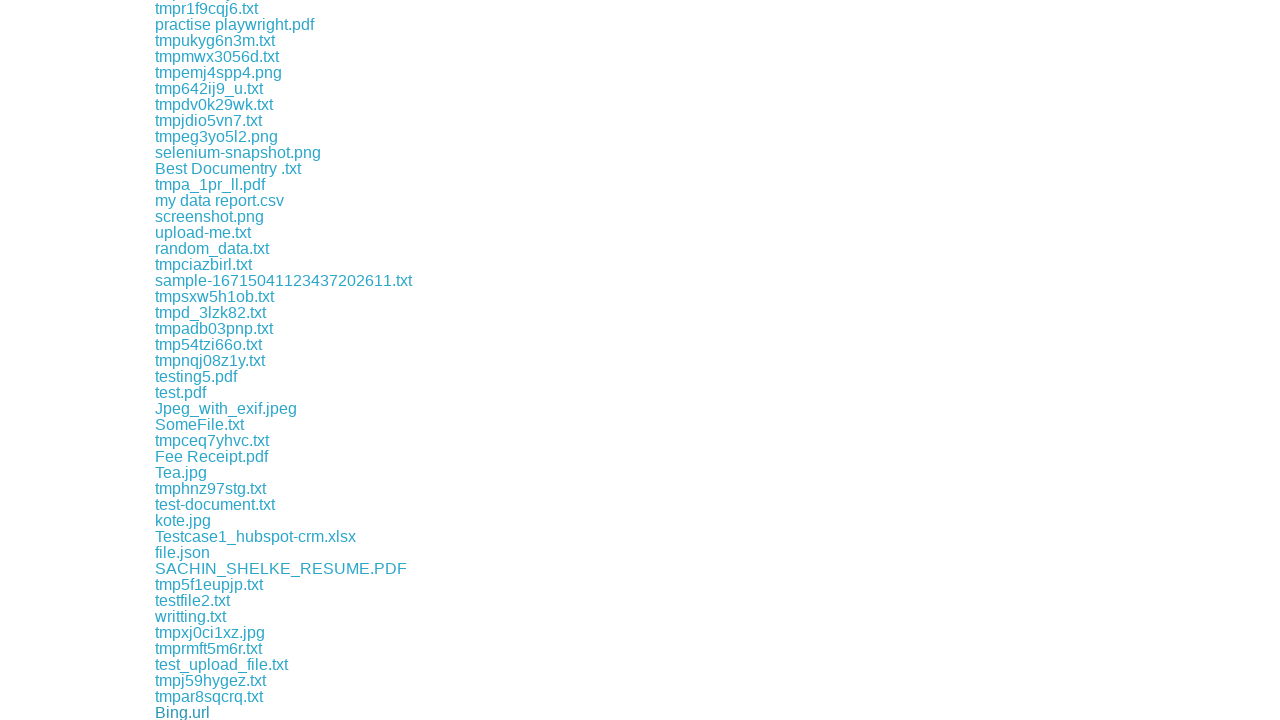

Clicked download link and initiated file download
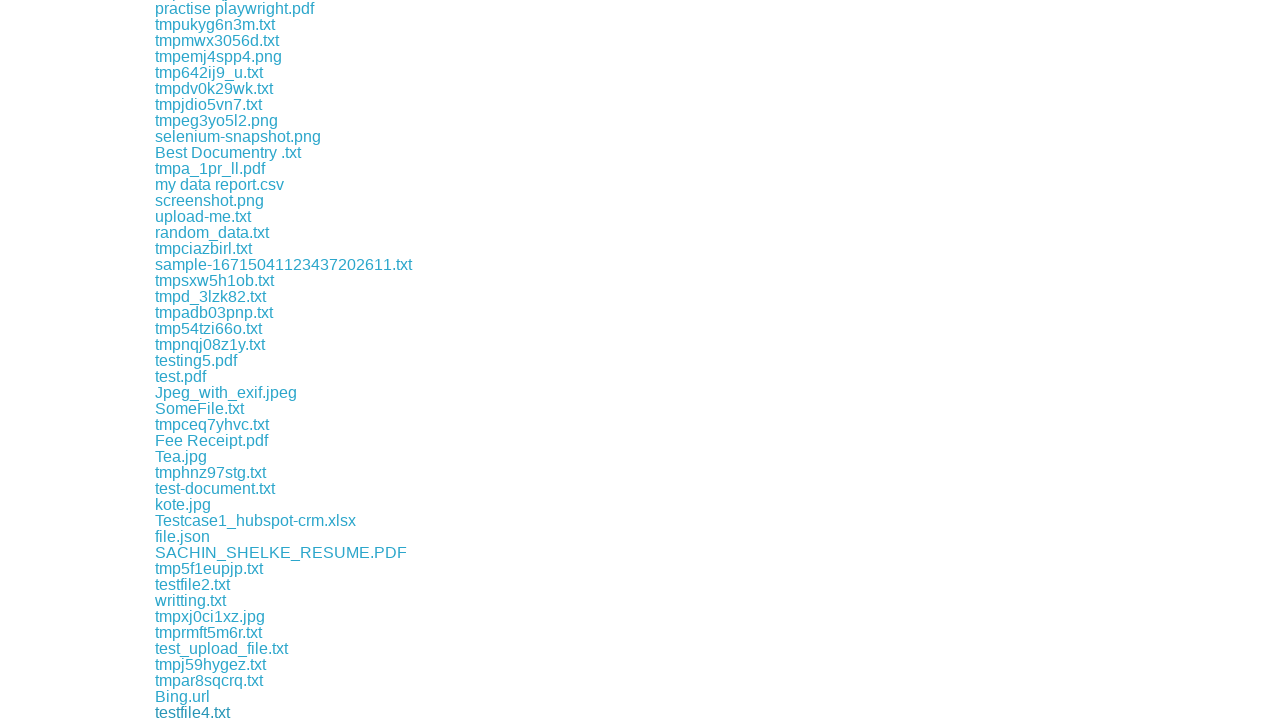

Download completed successfully
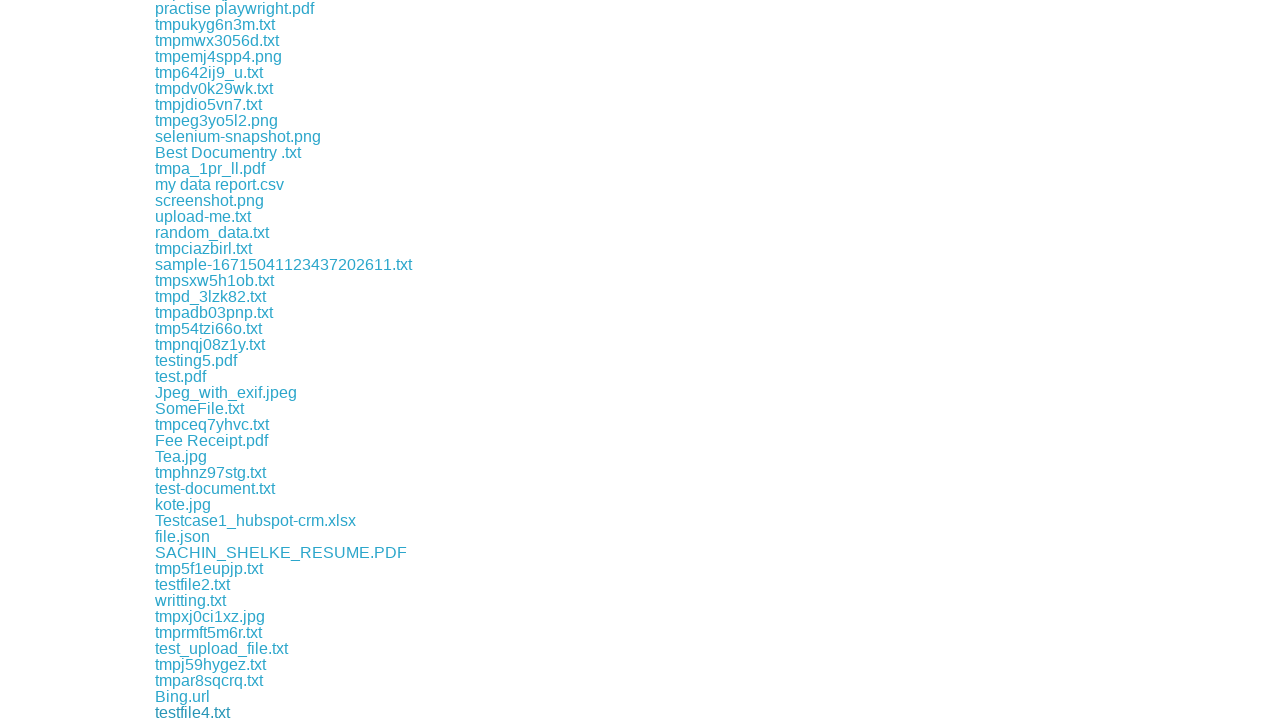

Clicked download link and initiated file download
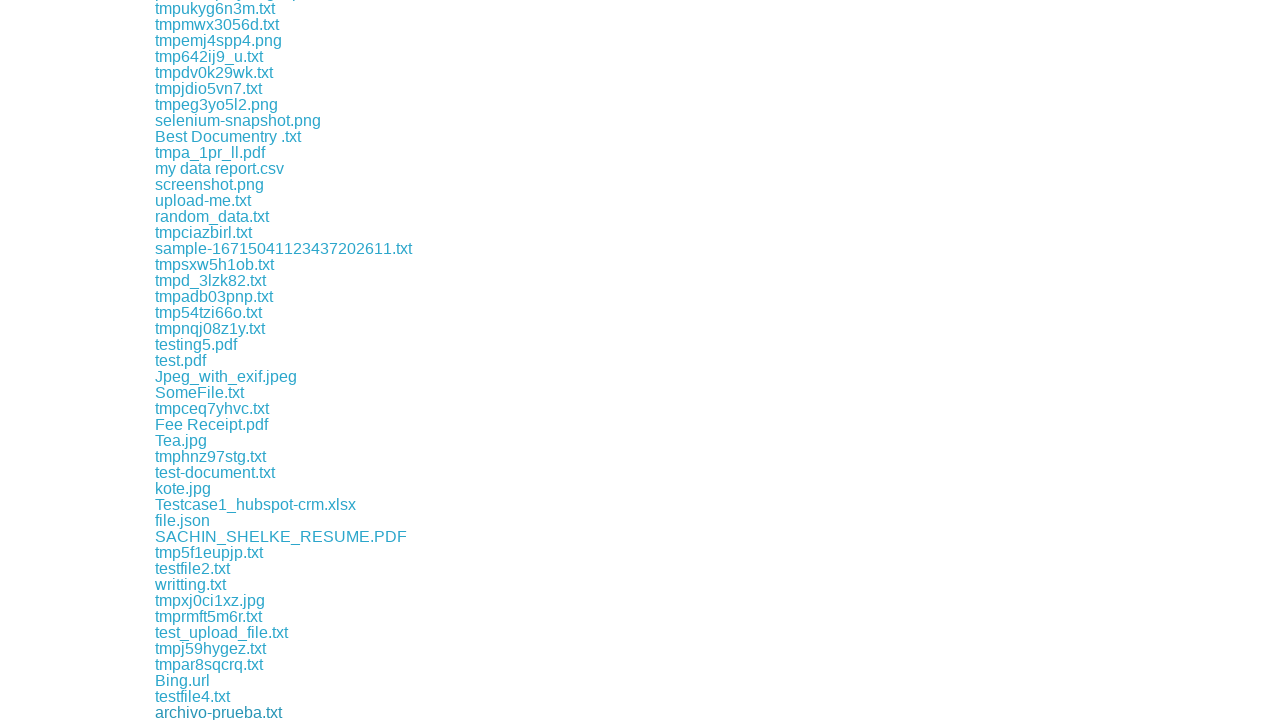

Download completed successfully
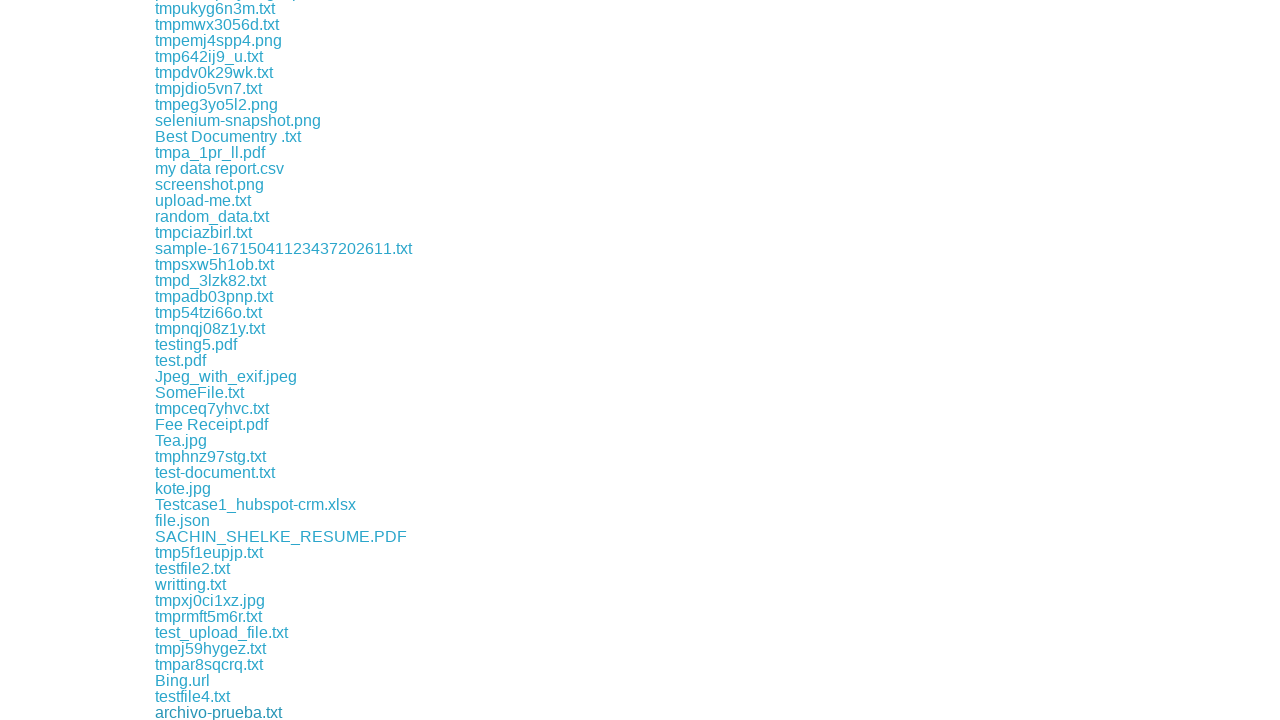

Clicked download link and initiated file download
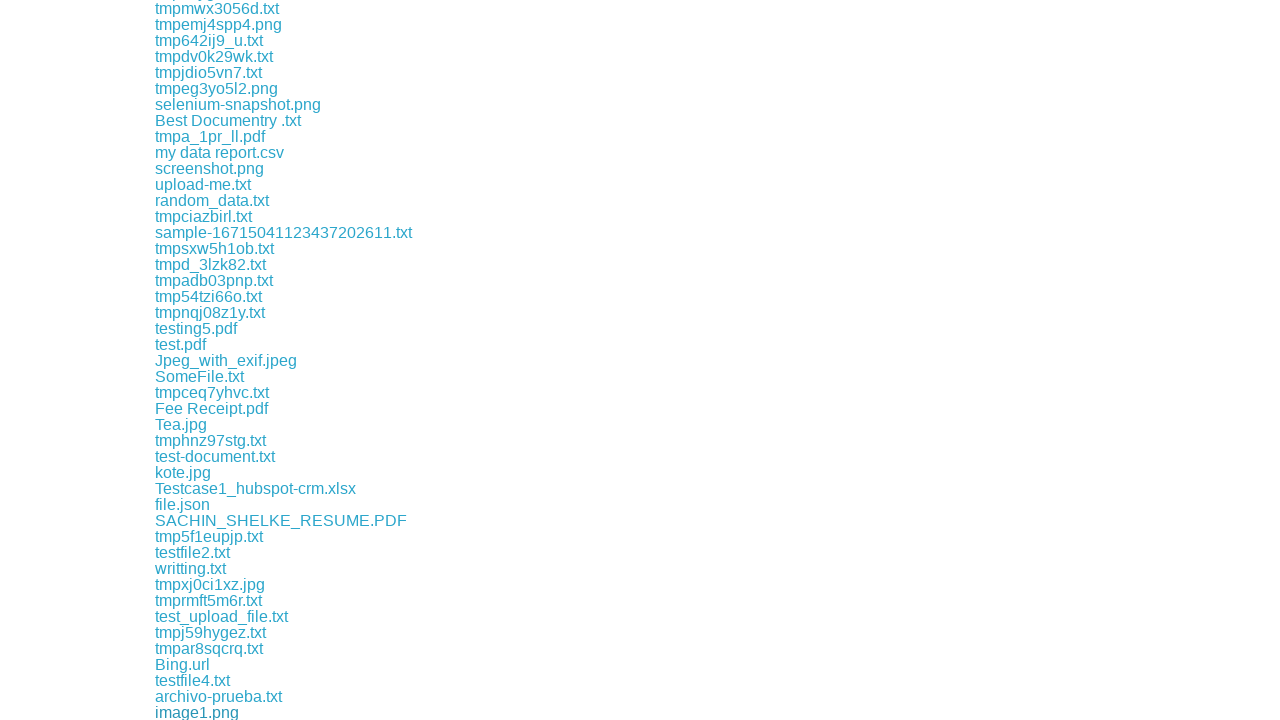

Download completed successfully
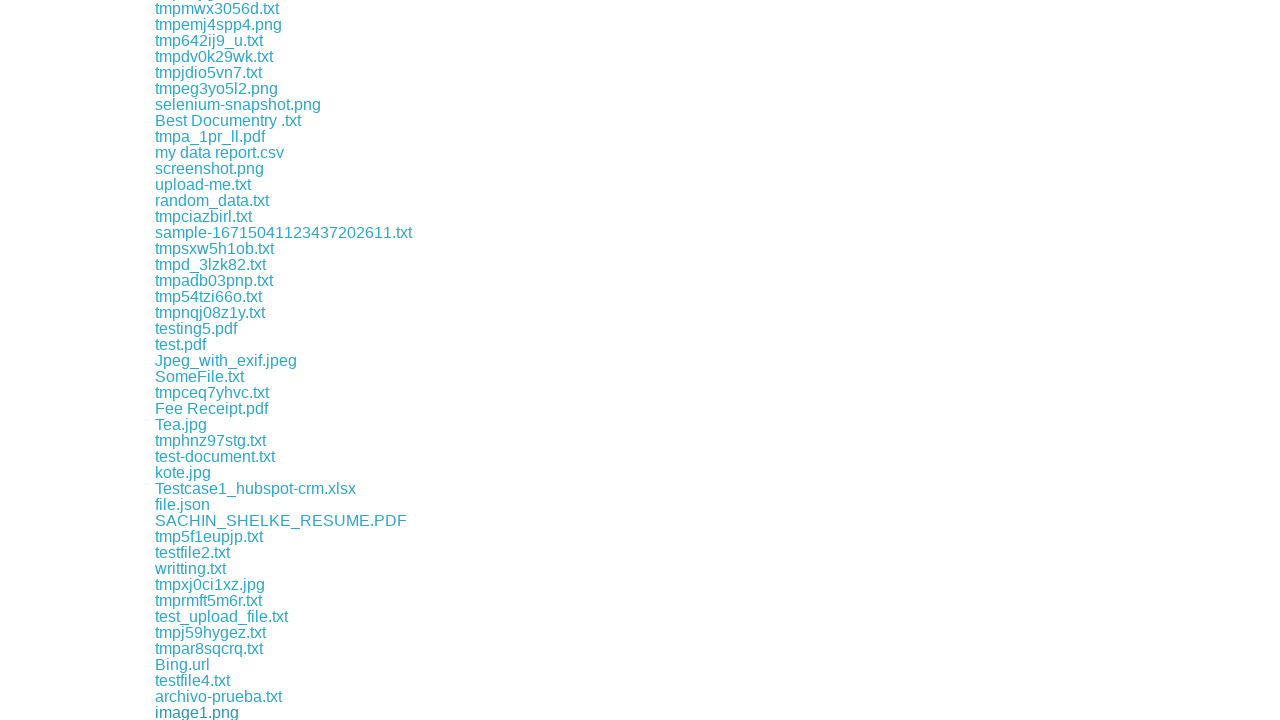

Clicked download link and initiated file download
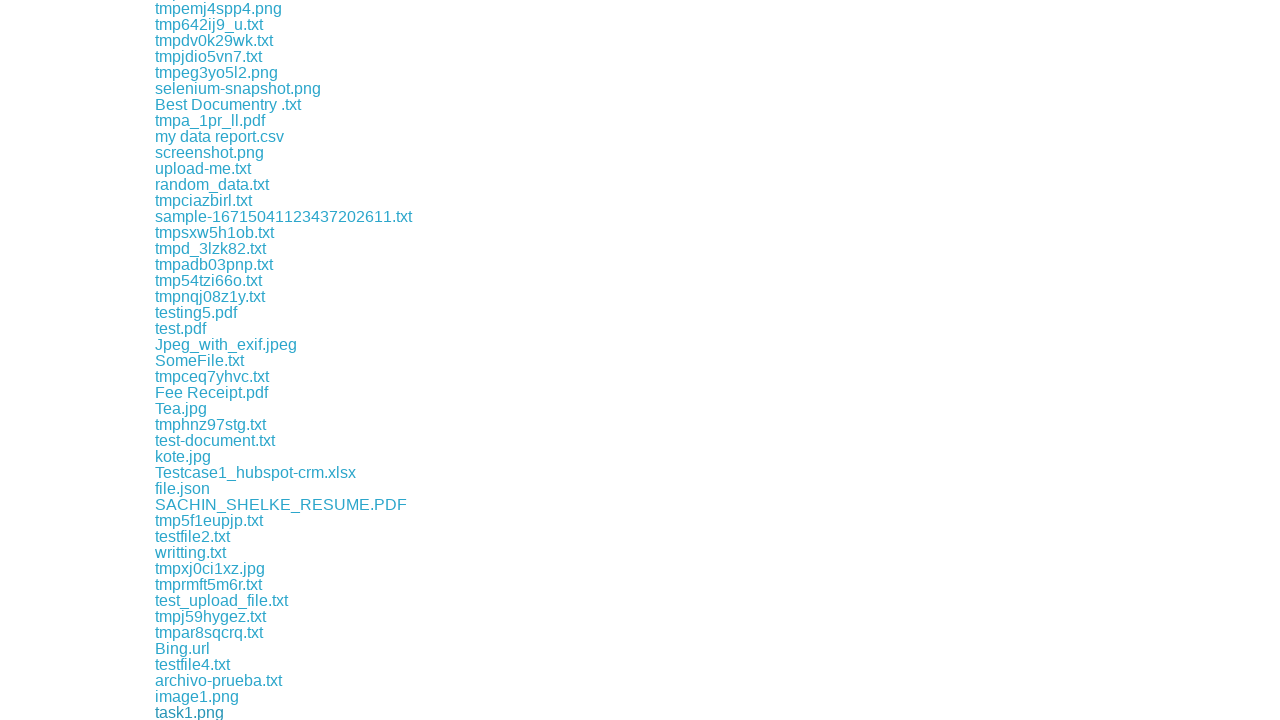

Download completed successfully
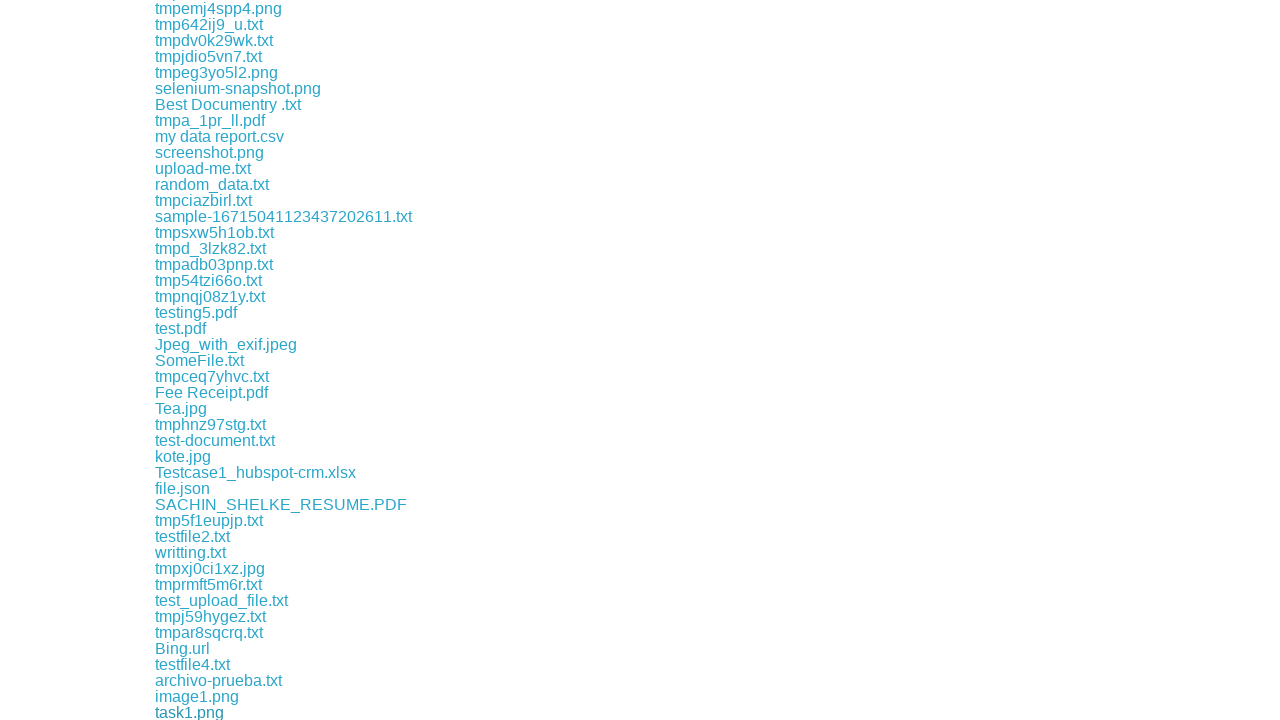

Clicked download link and initiated file download
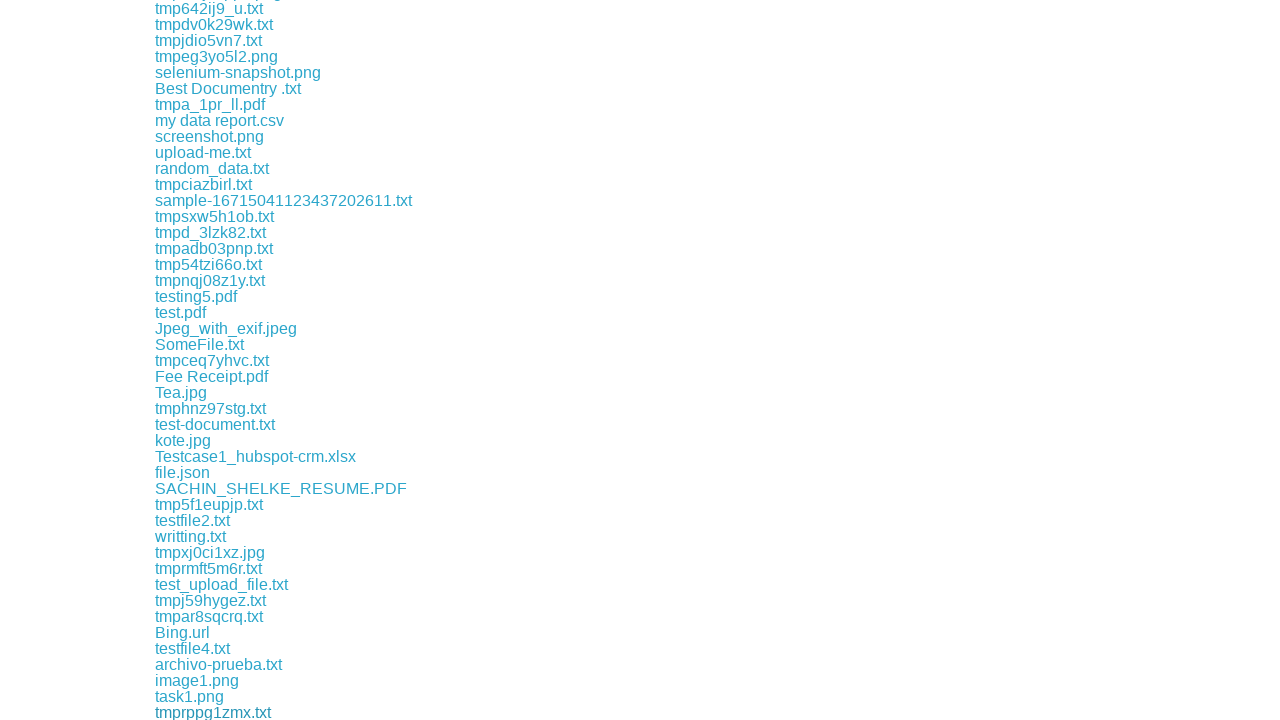

Download completed successfully
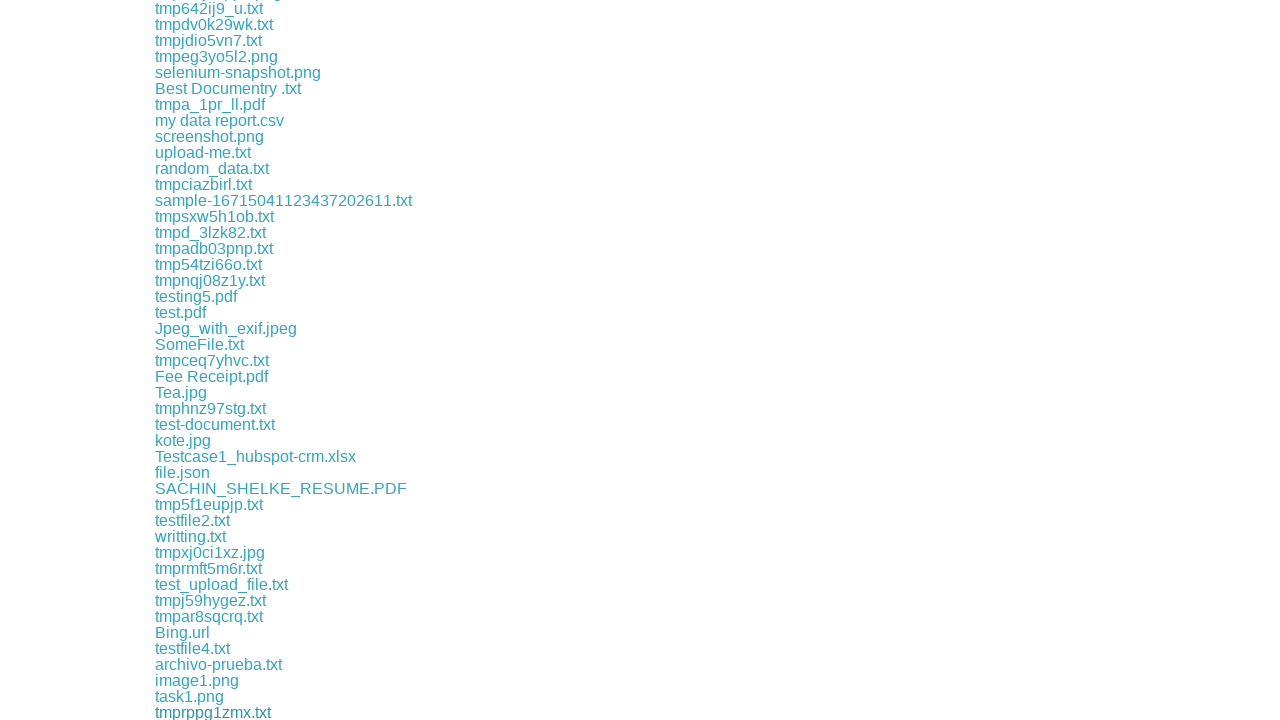

Clicked download link and initiated file download
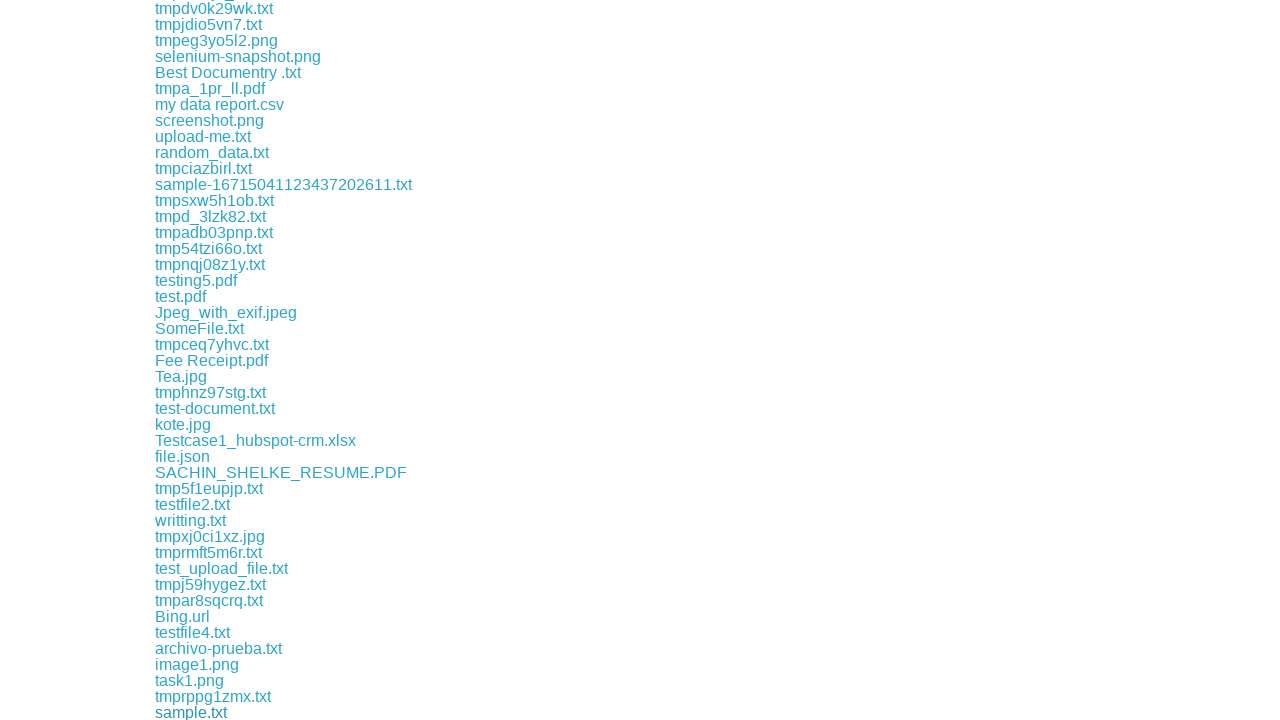

Download completed successfully
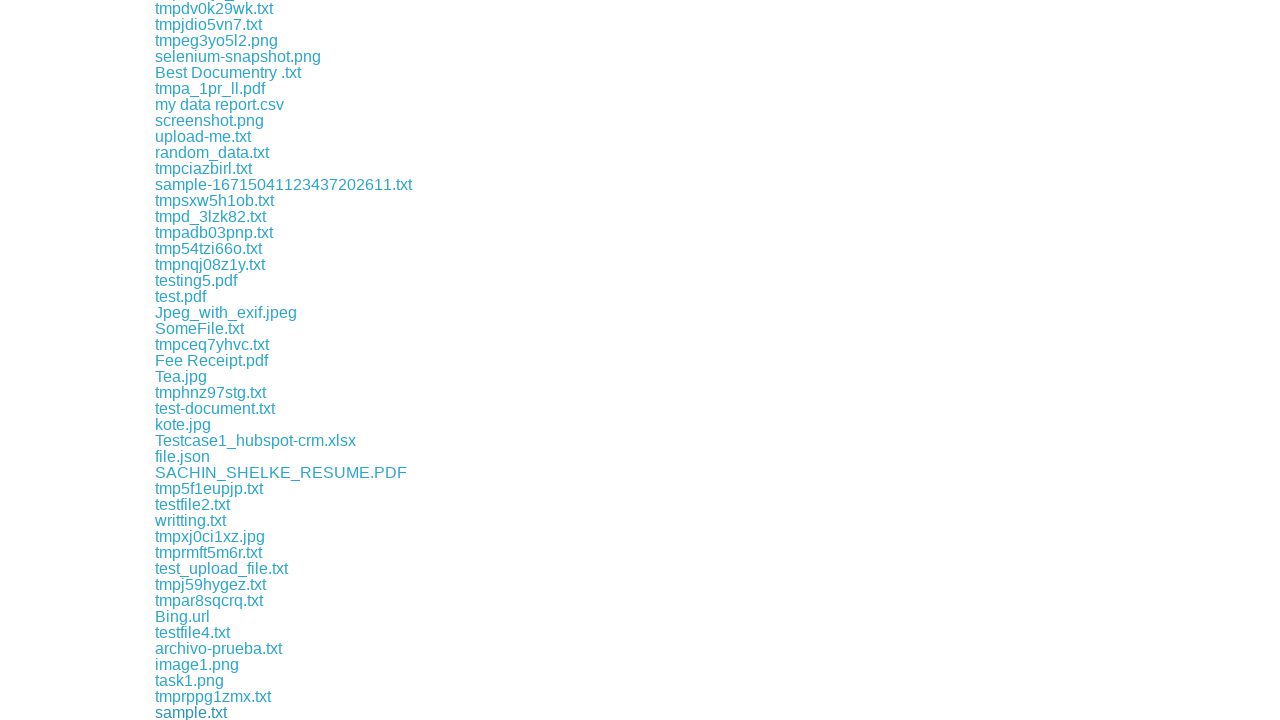

Clicked download link and initiated file download
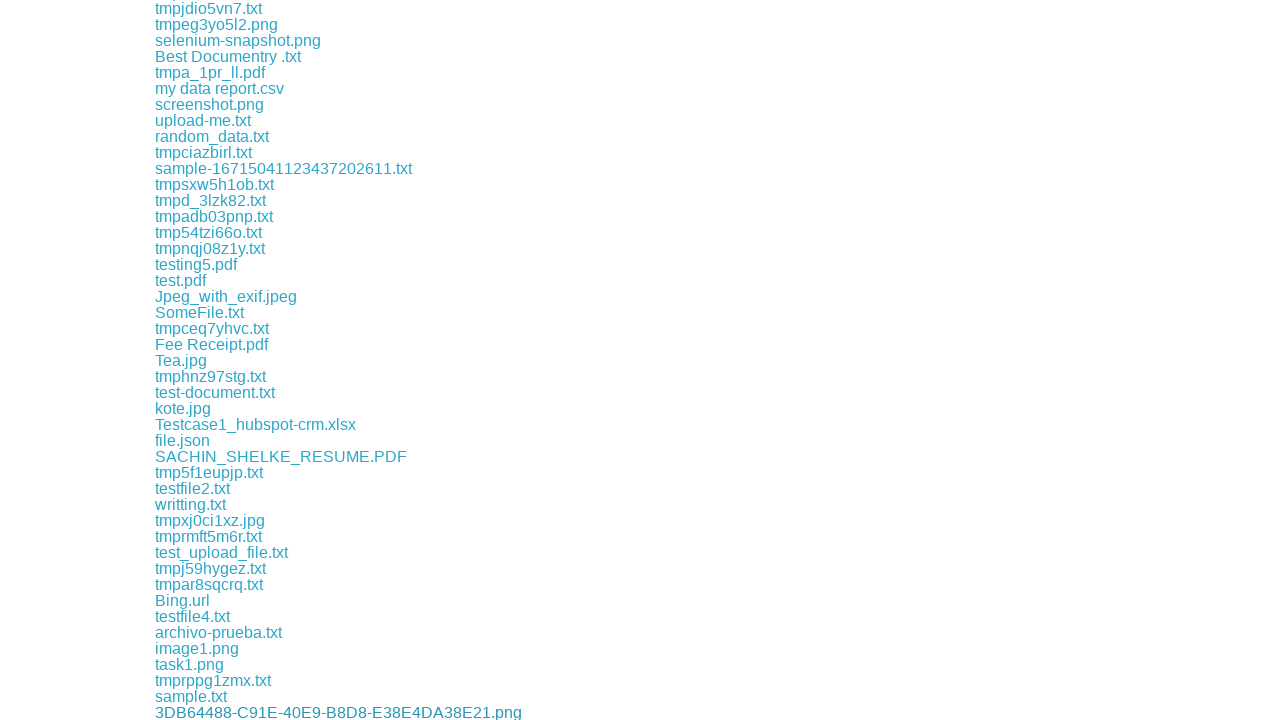

Download completed successfully
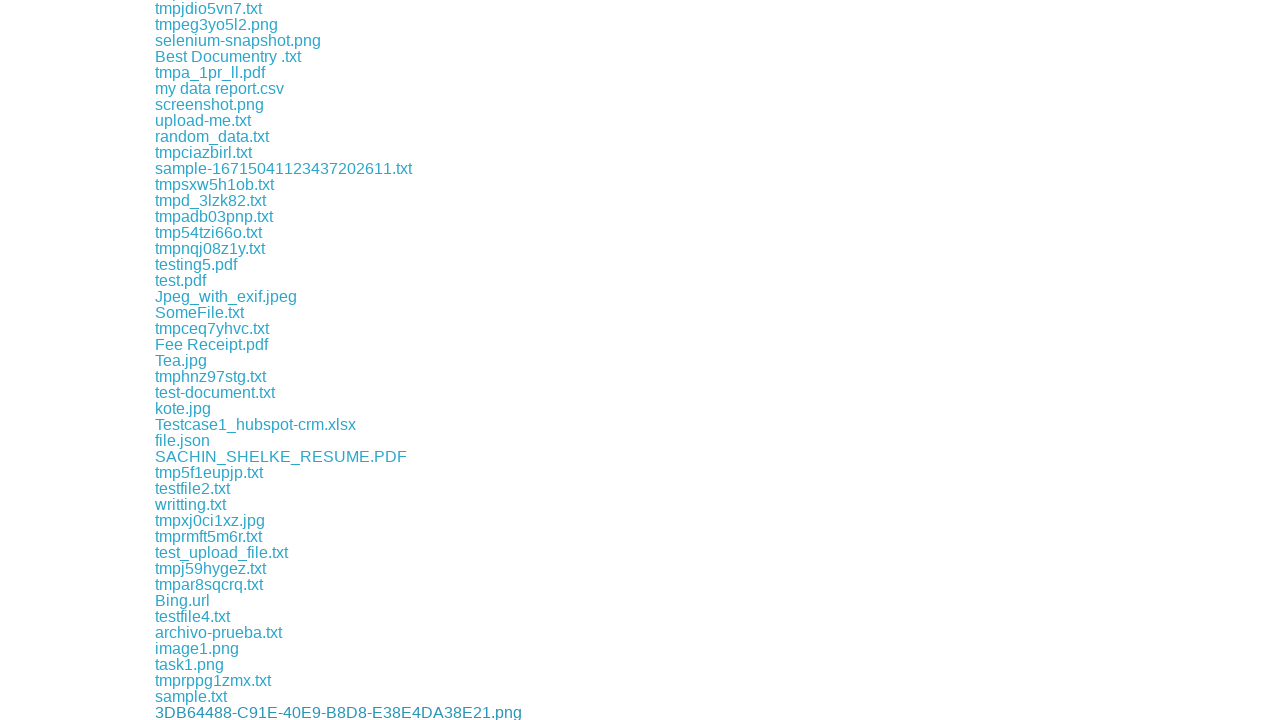

Clicked download link and initiated file download
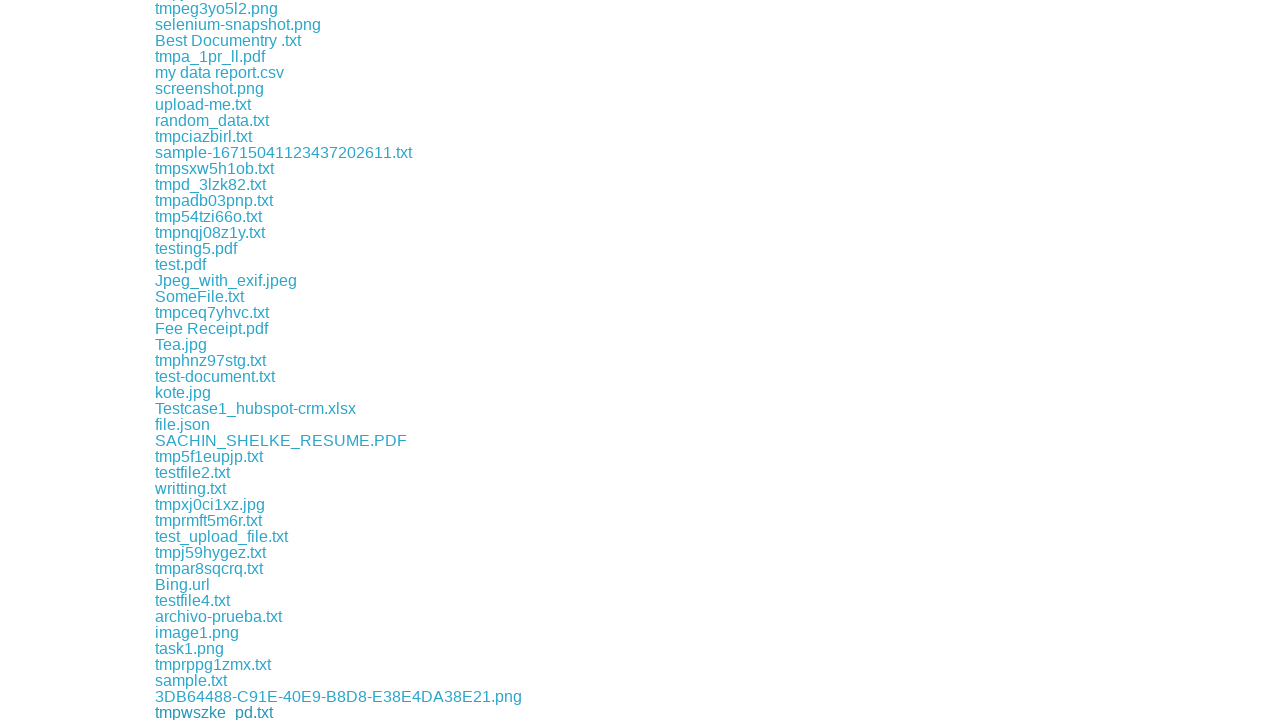

Download completed successfully
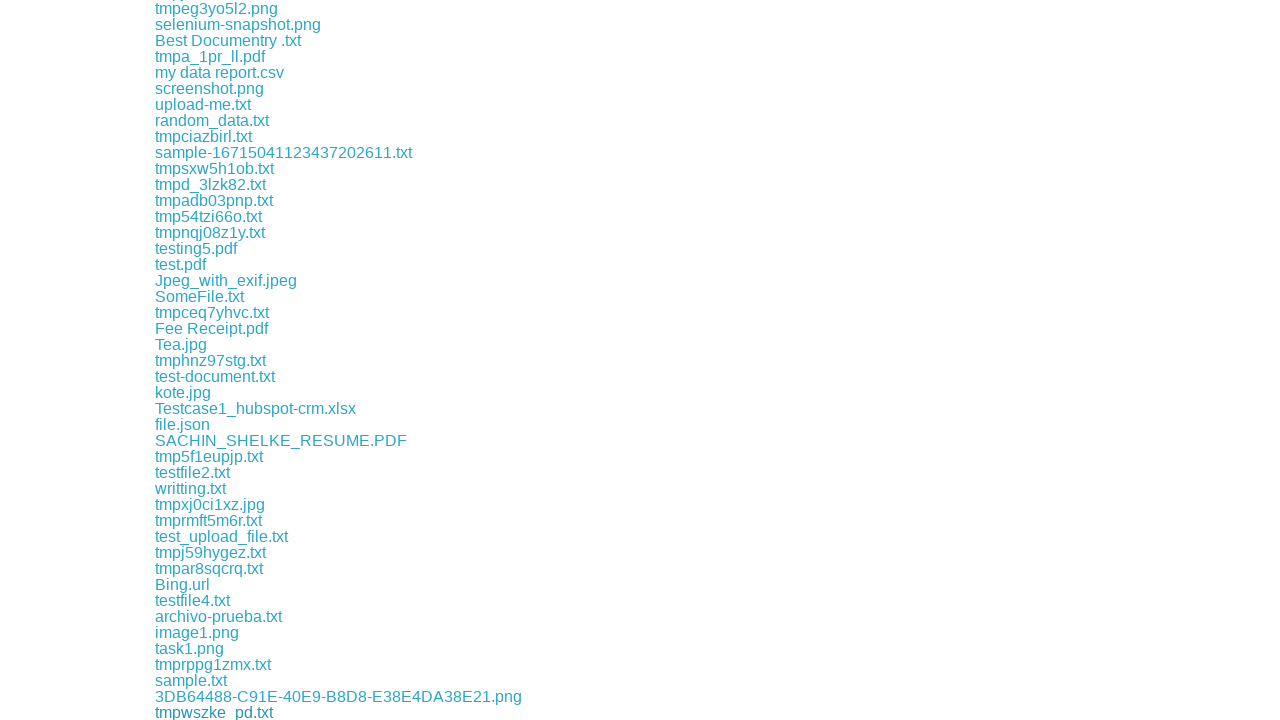

Clicked download link and initiated file download
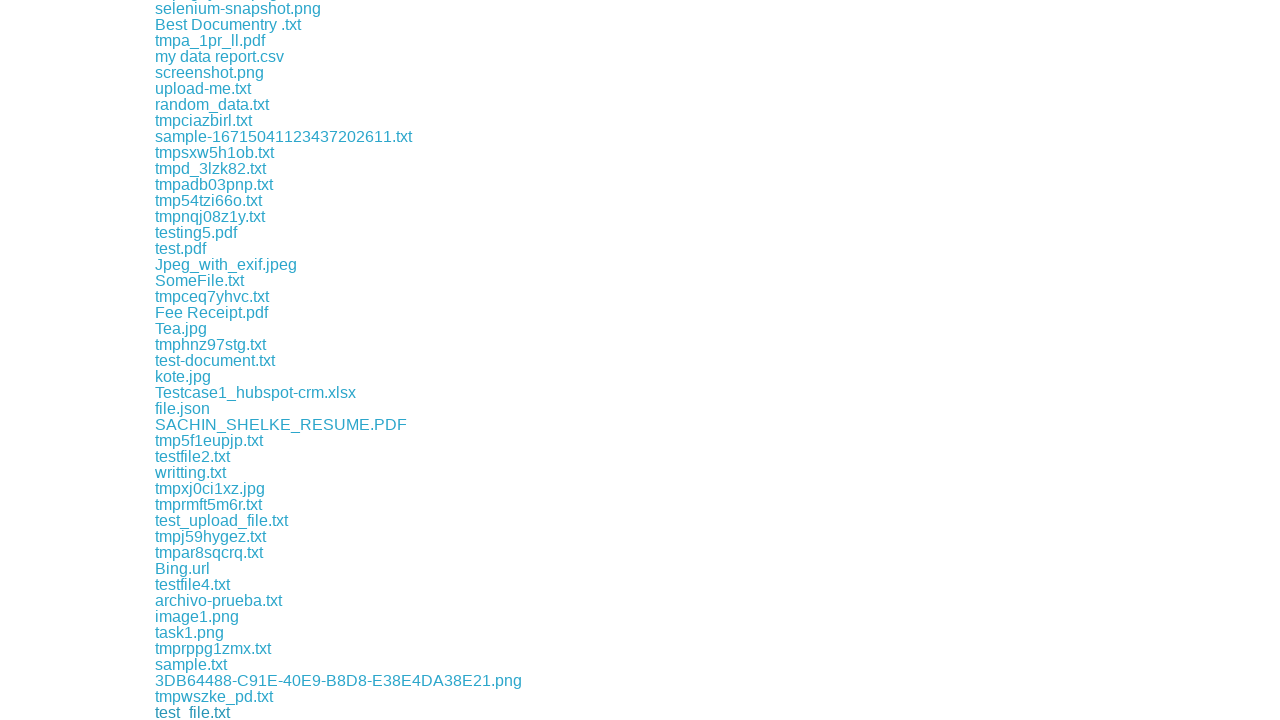

Download completed successfully
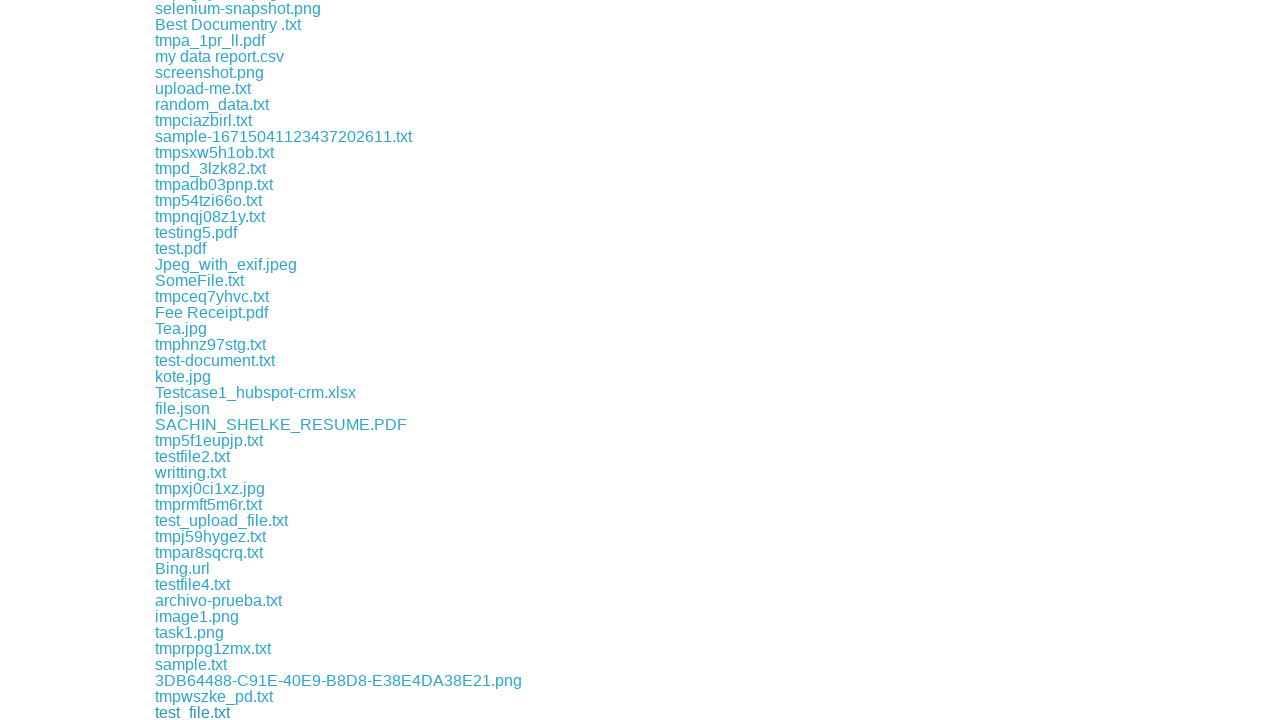

Clicked download link and initiated file download
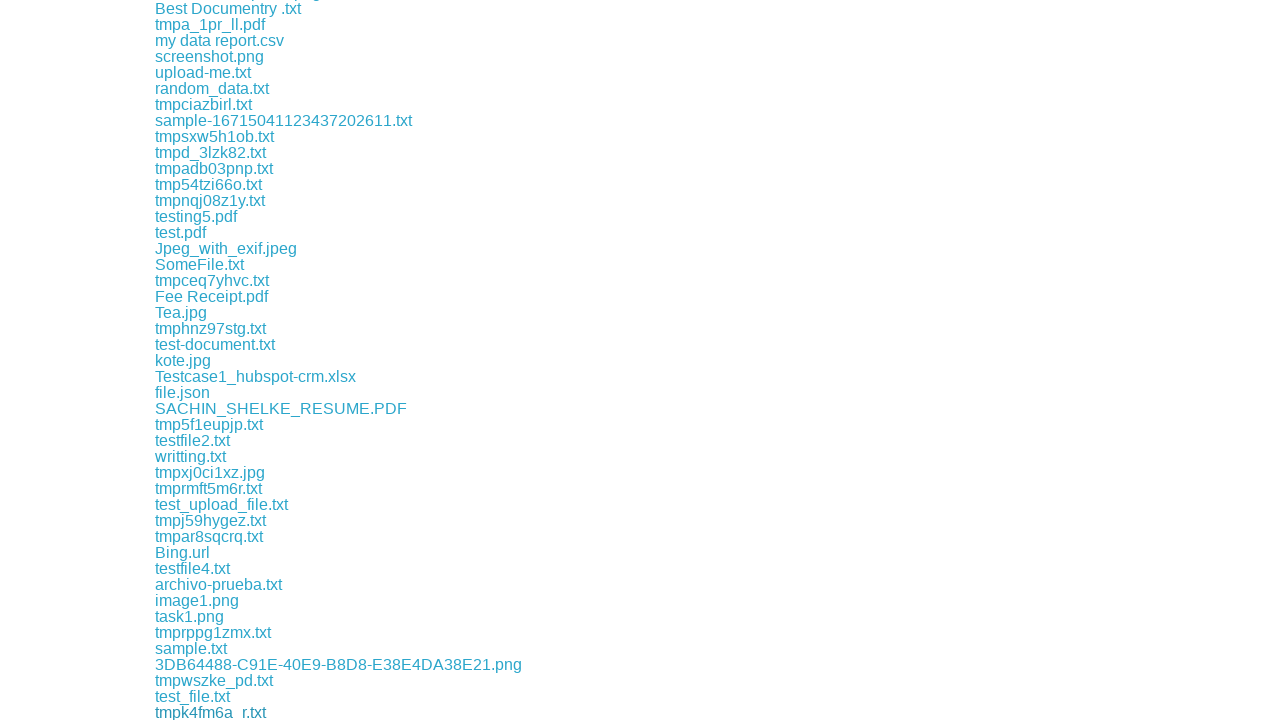

Download completed successfully
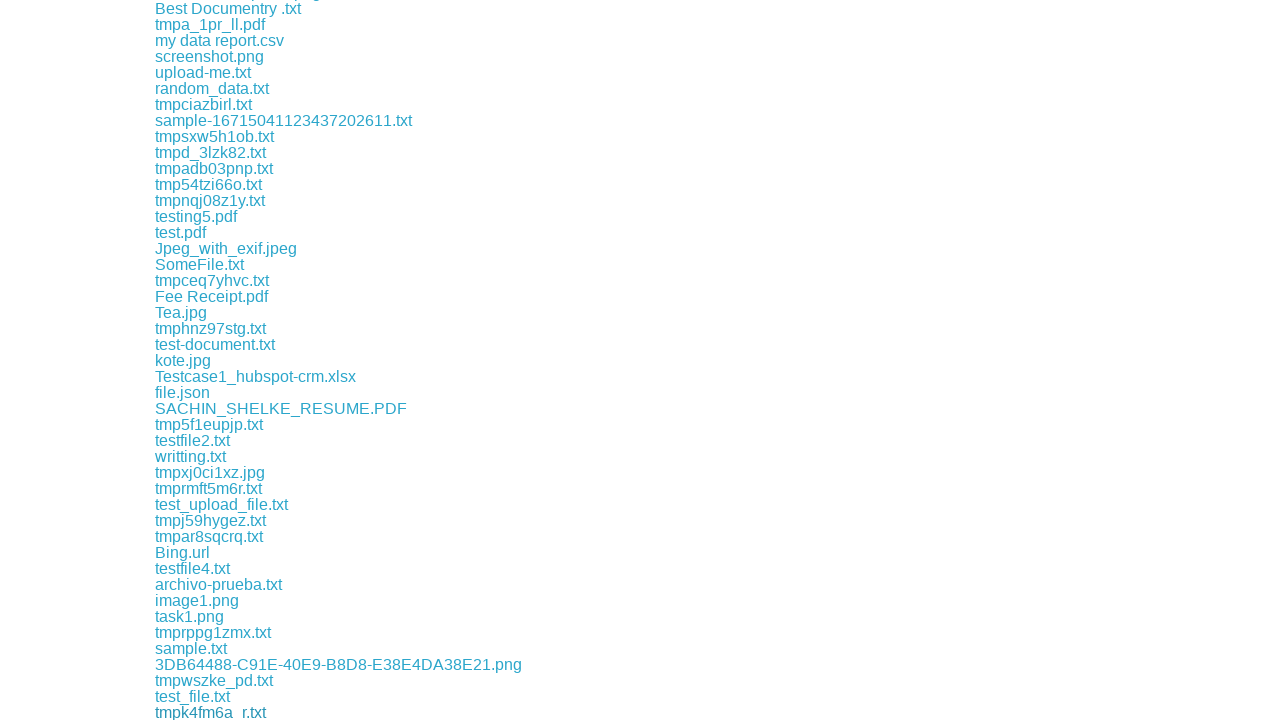

Clicked download link and initiated file download
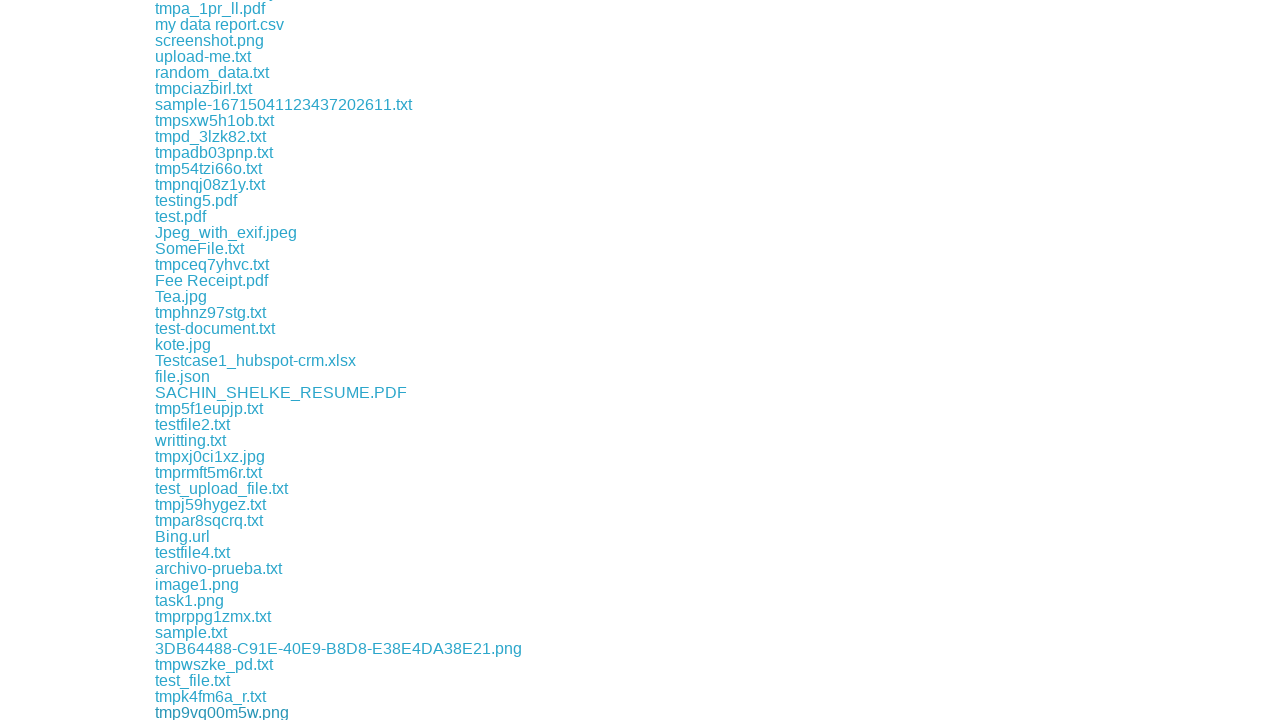

Download completed successfully
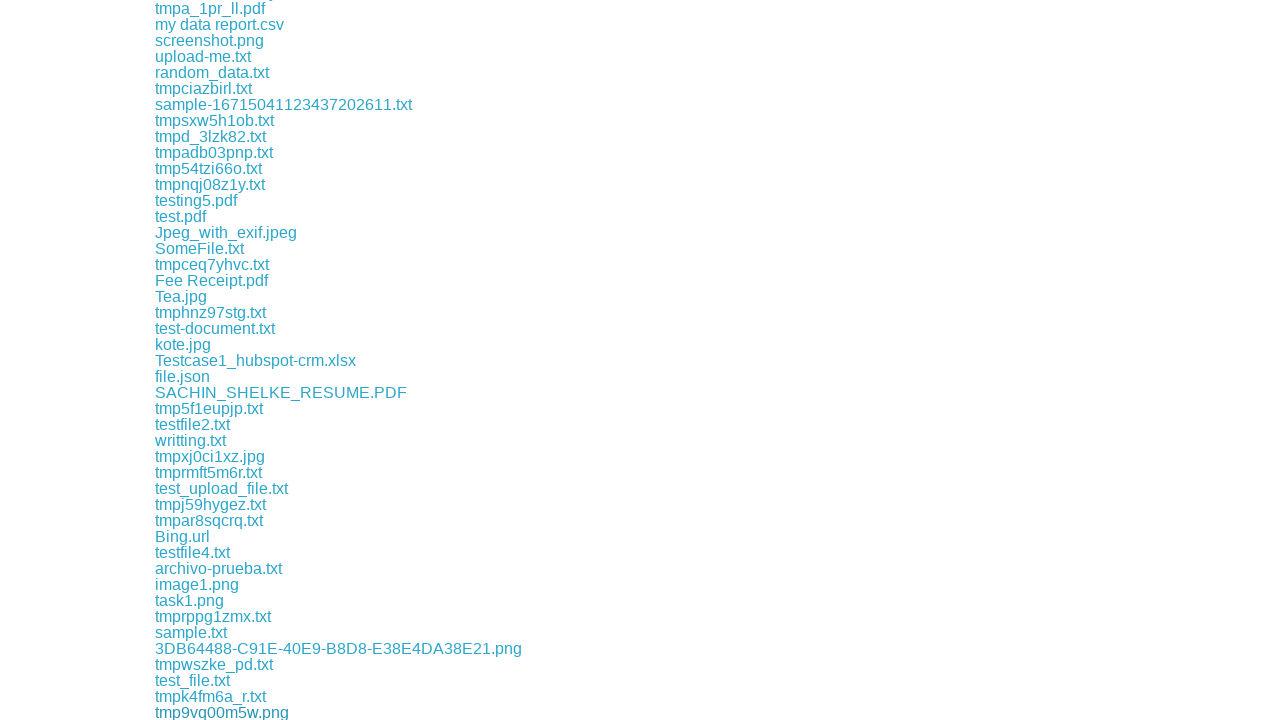

Clicked download link and initiated file download
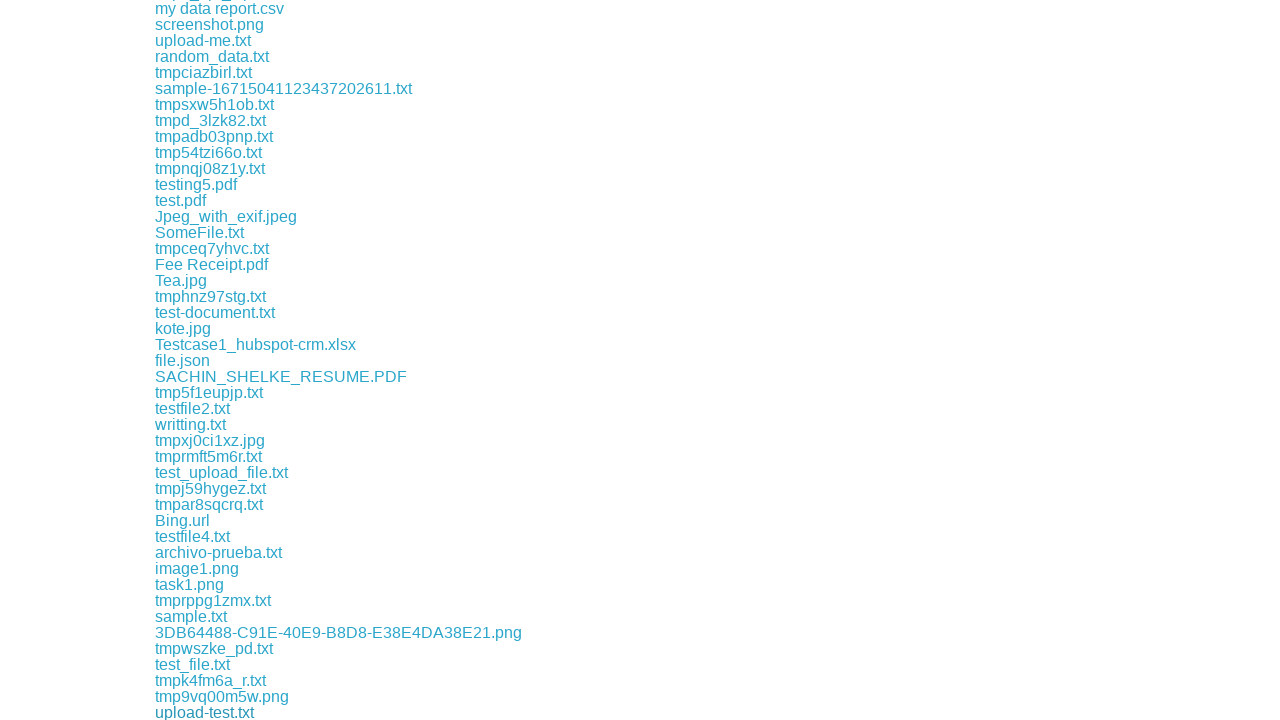

Download completed successfully
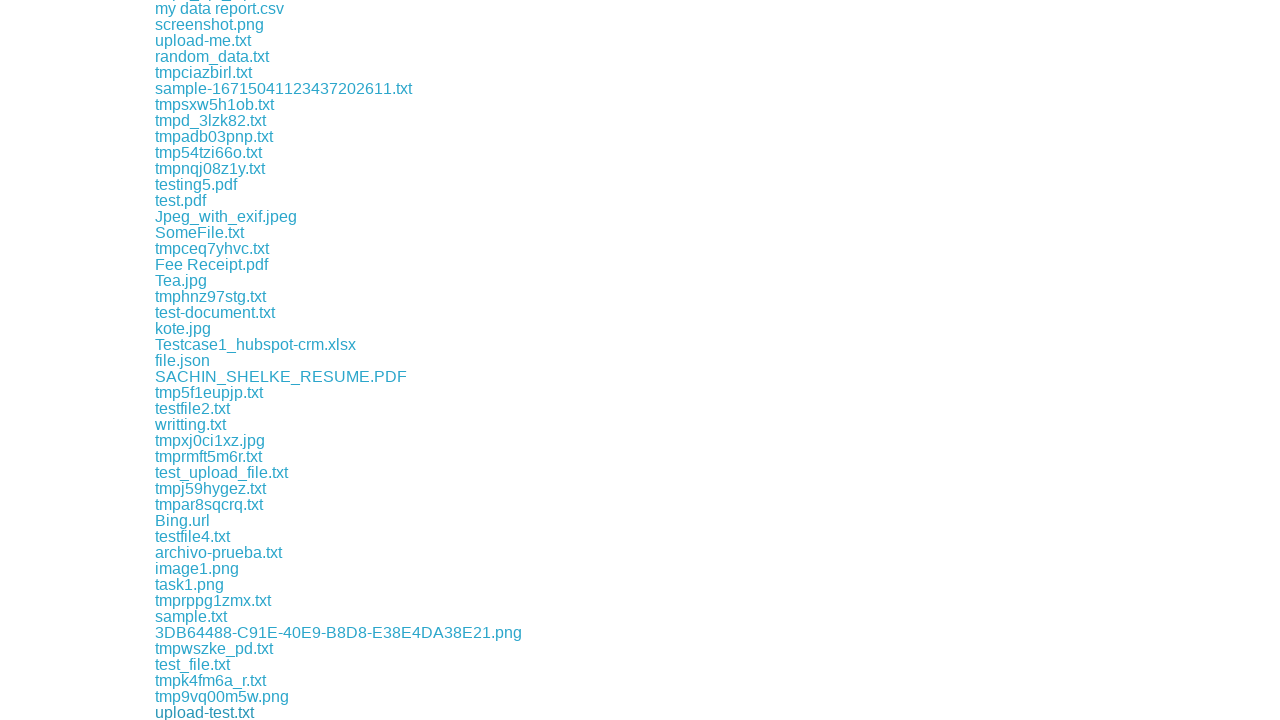

Clicked download link and initiated file download
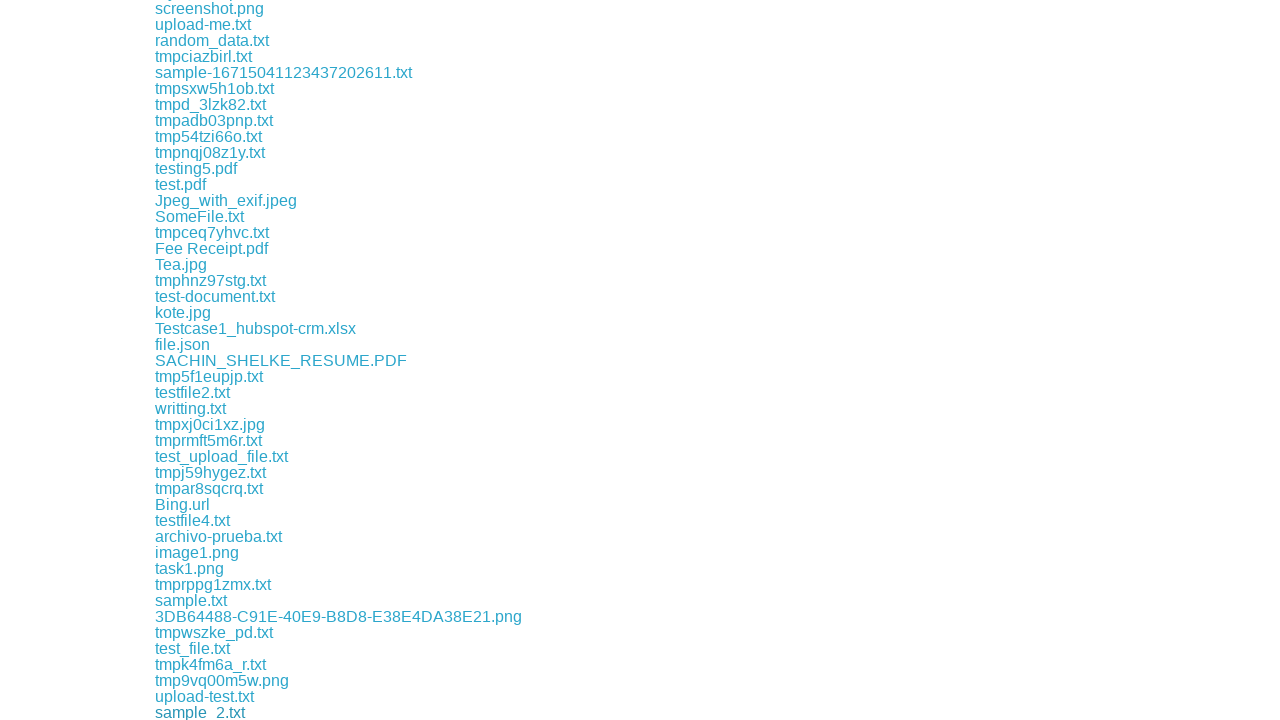

Download completed successfully
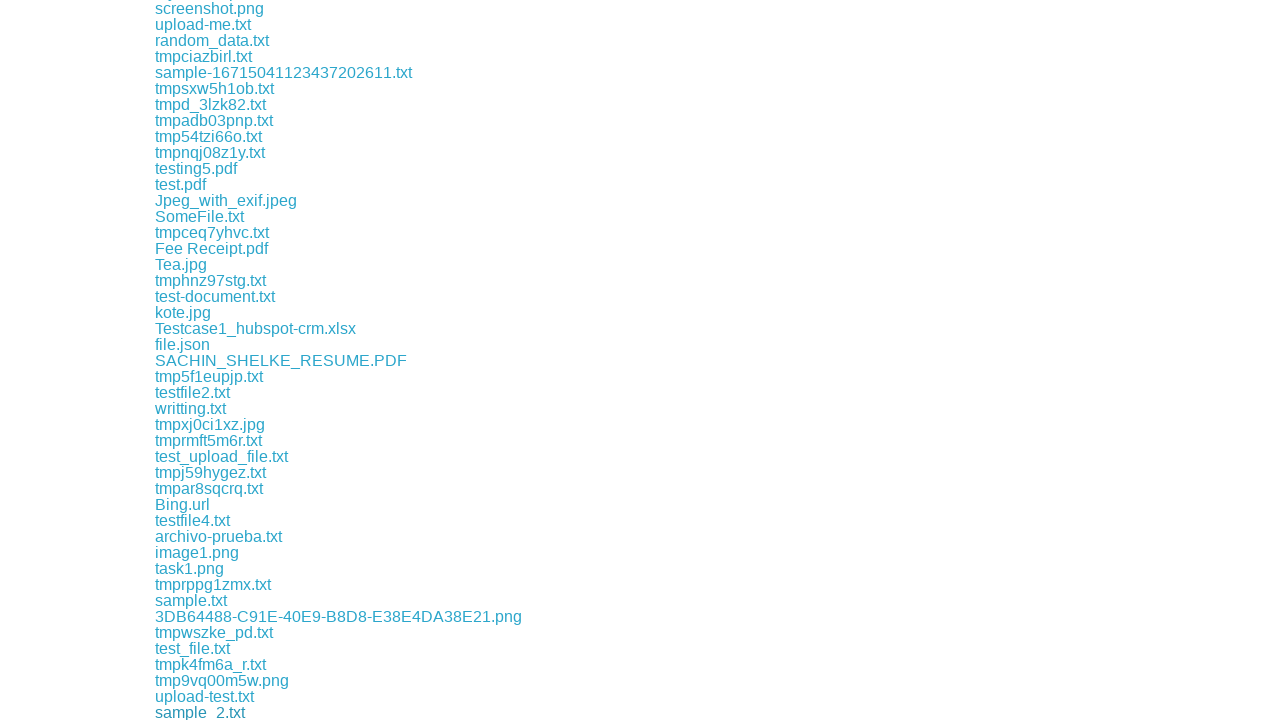

Clicked download link and initiated file download
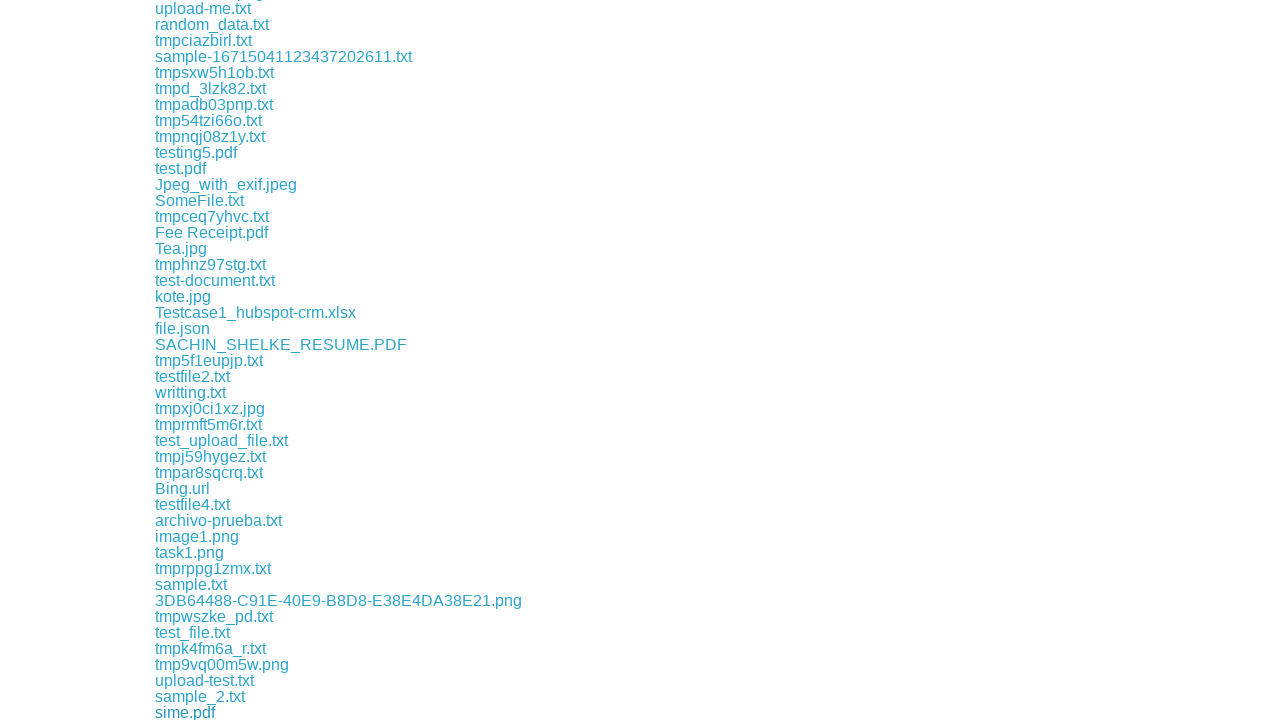

Download completed successfully
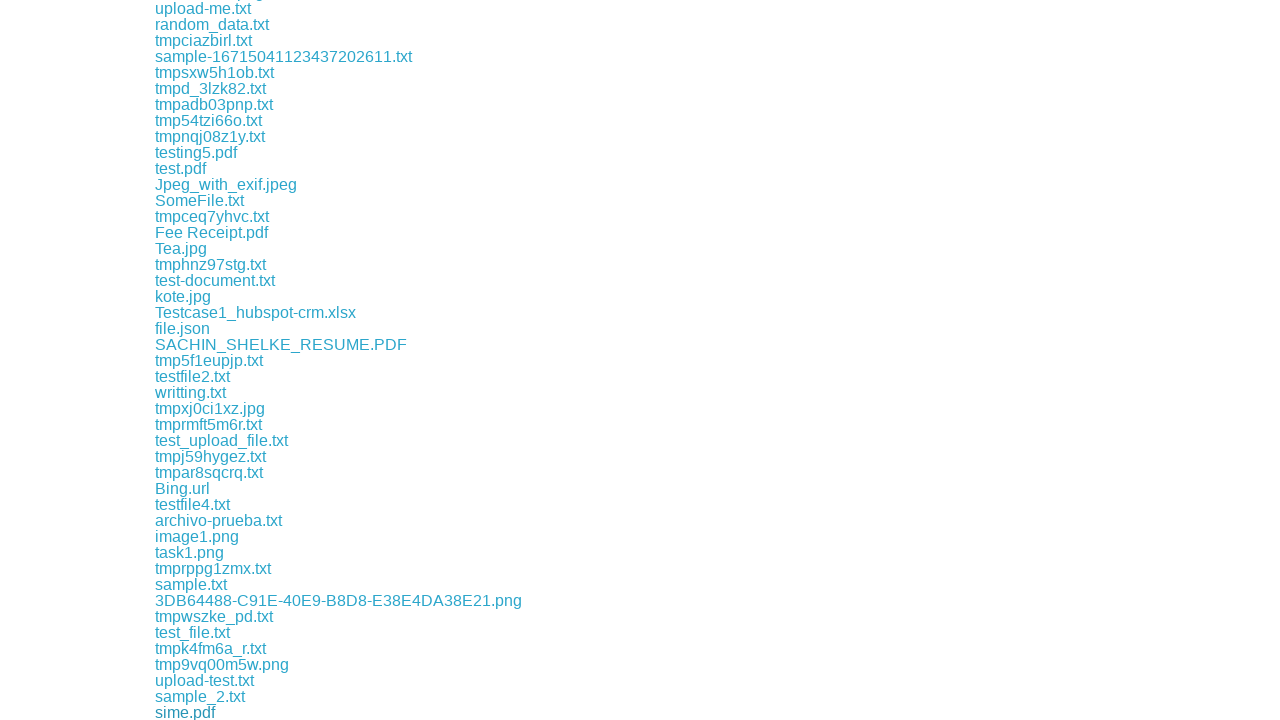

Clicked download link and initiated file download
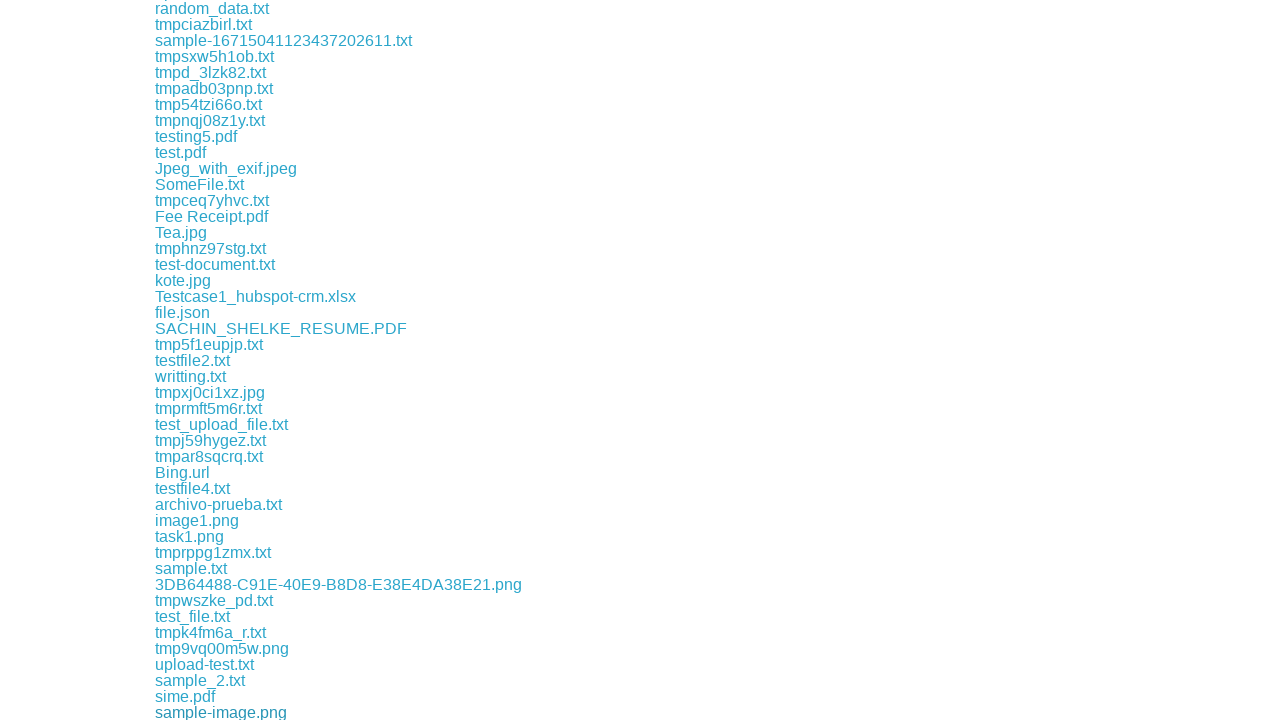

Download completed successfully
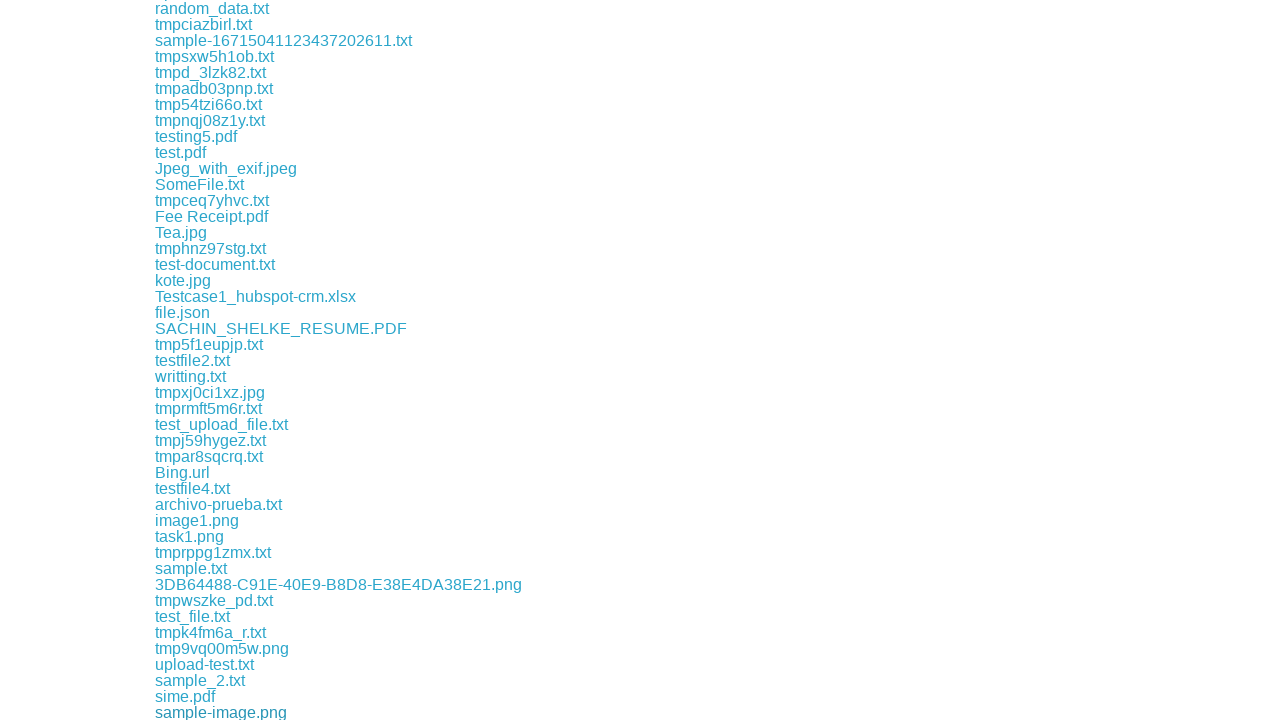

Clicked download link and initiated file download
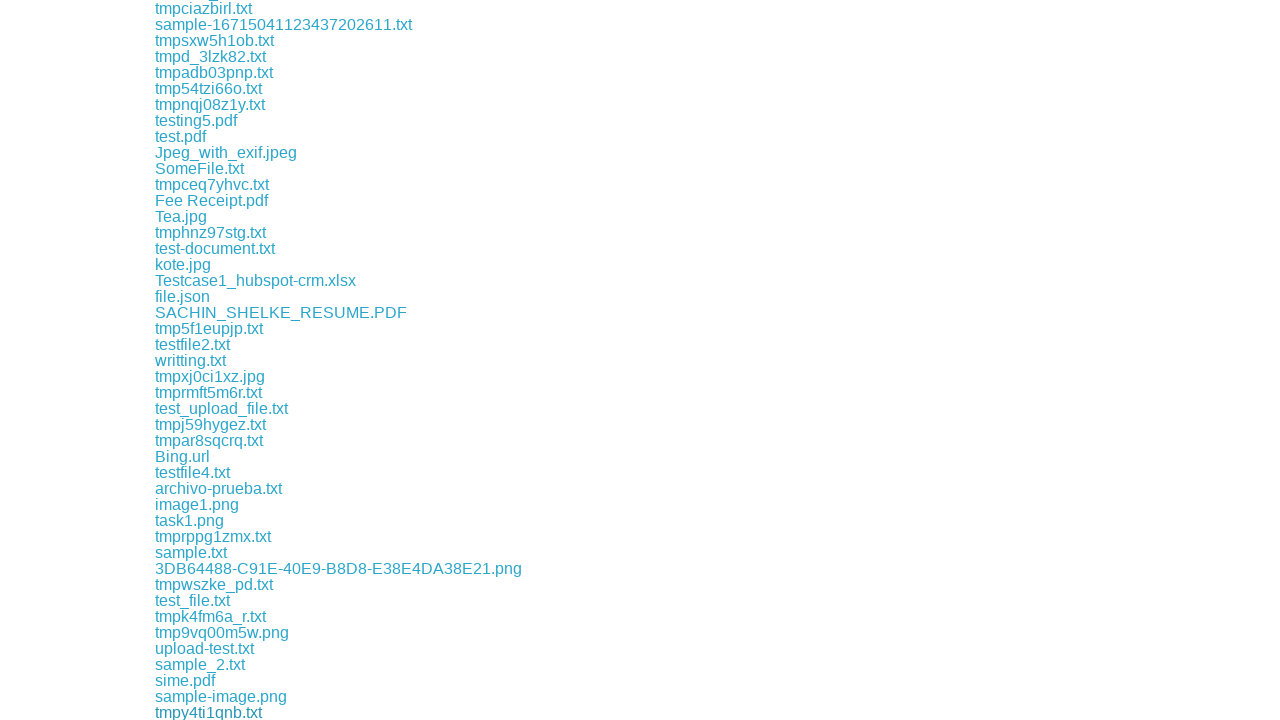

Download completed successfully
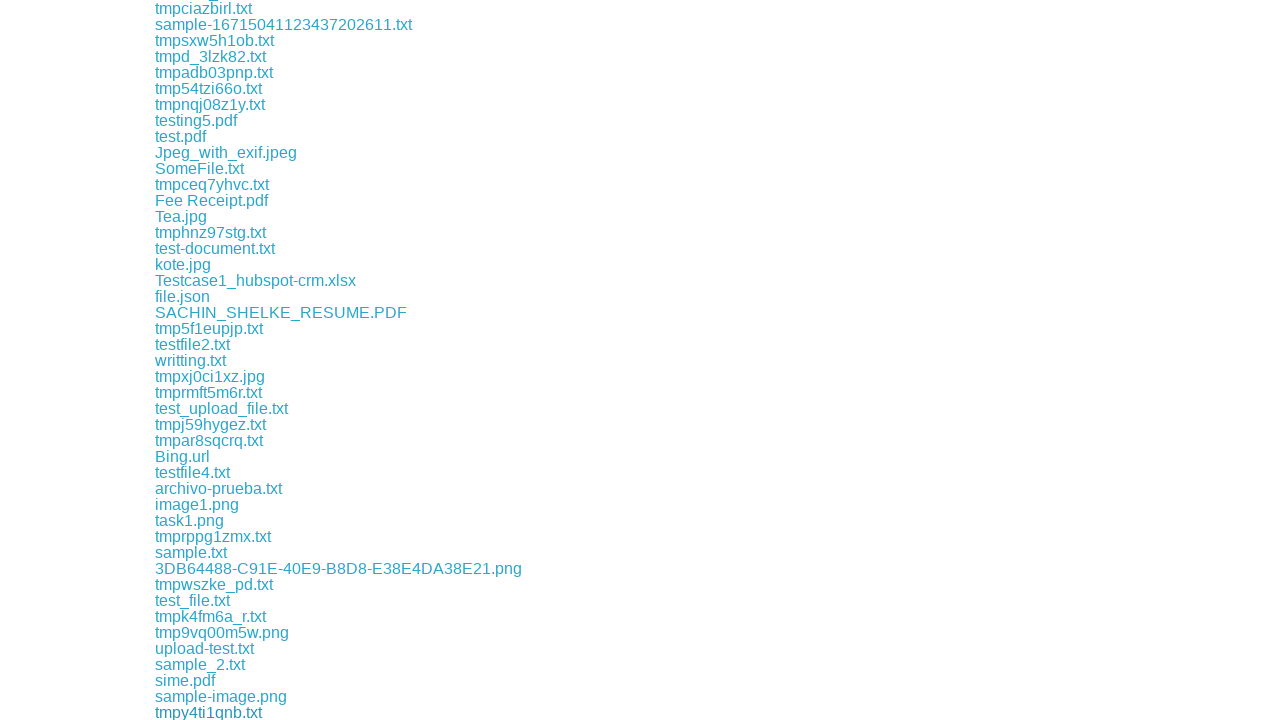

Clicked download link and initiated file download
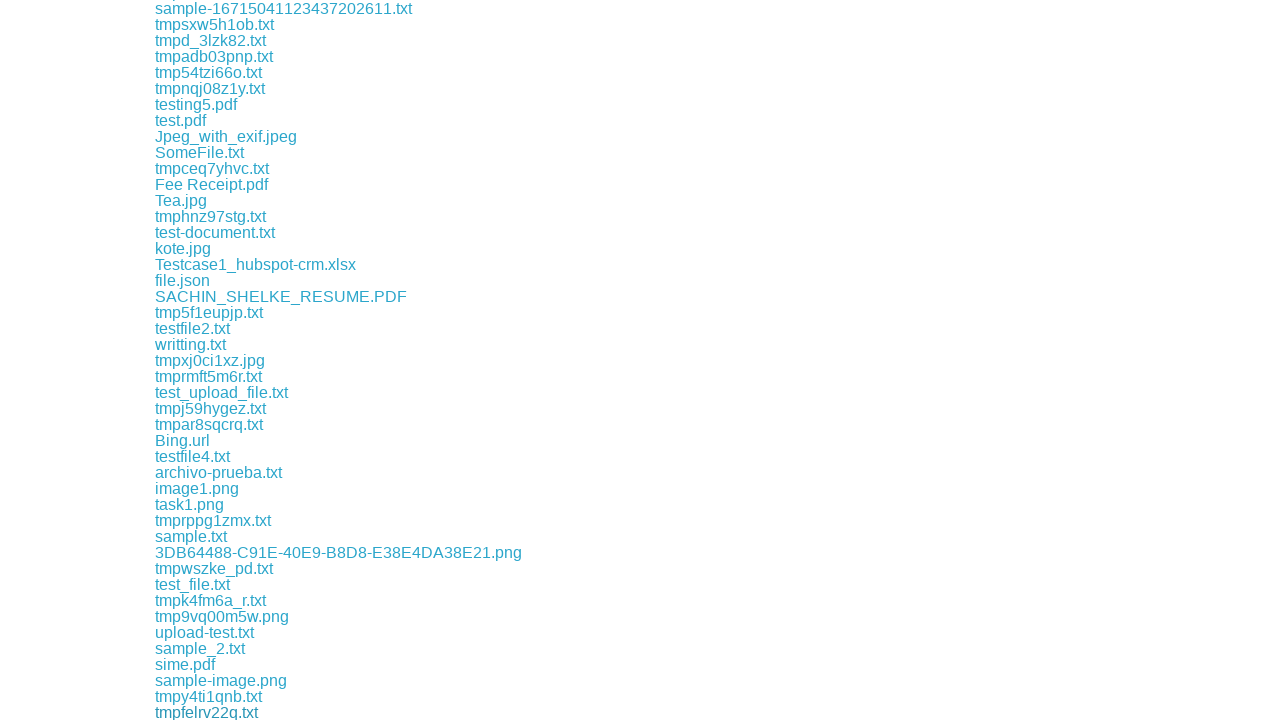

Download completed successfully
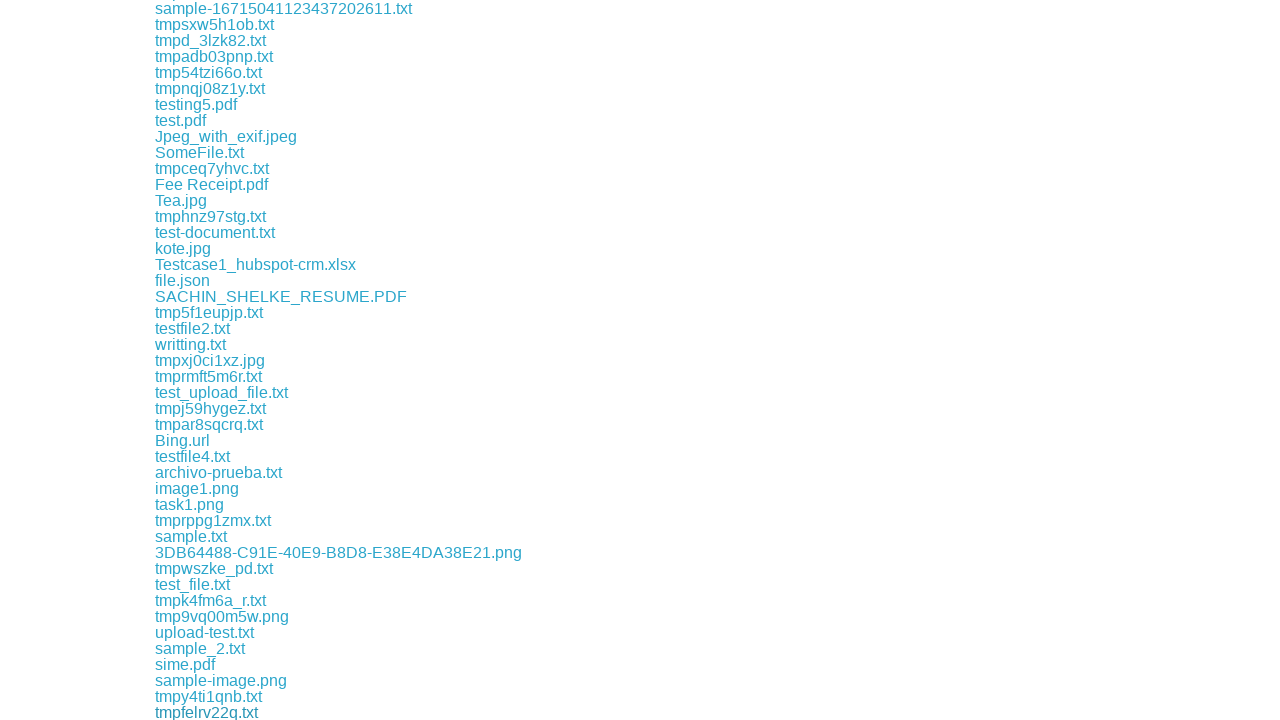

Clicked download link and initiated file download
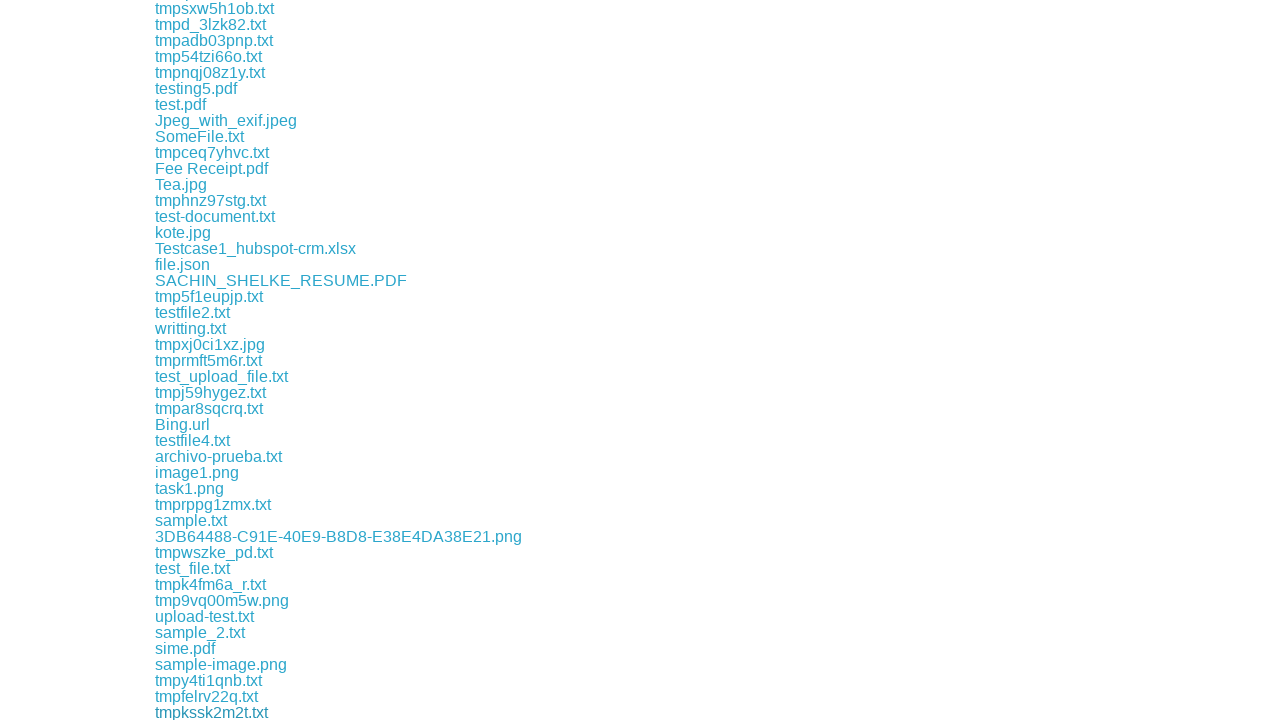

Download completed successfully
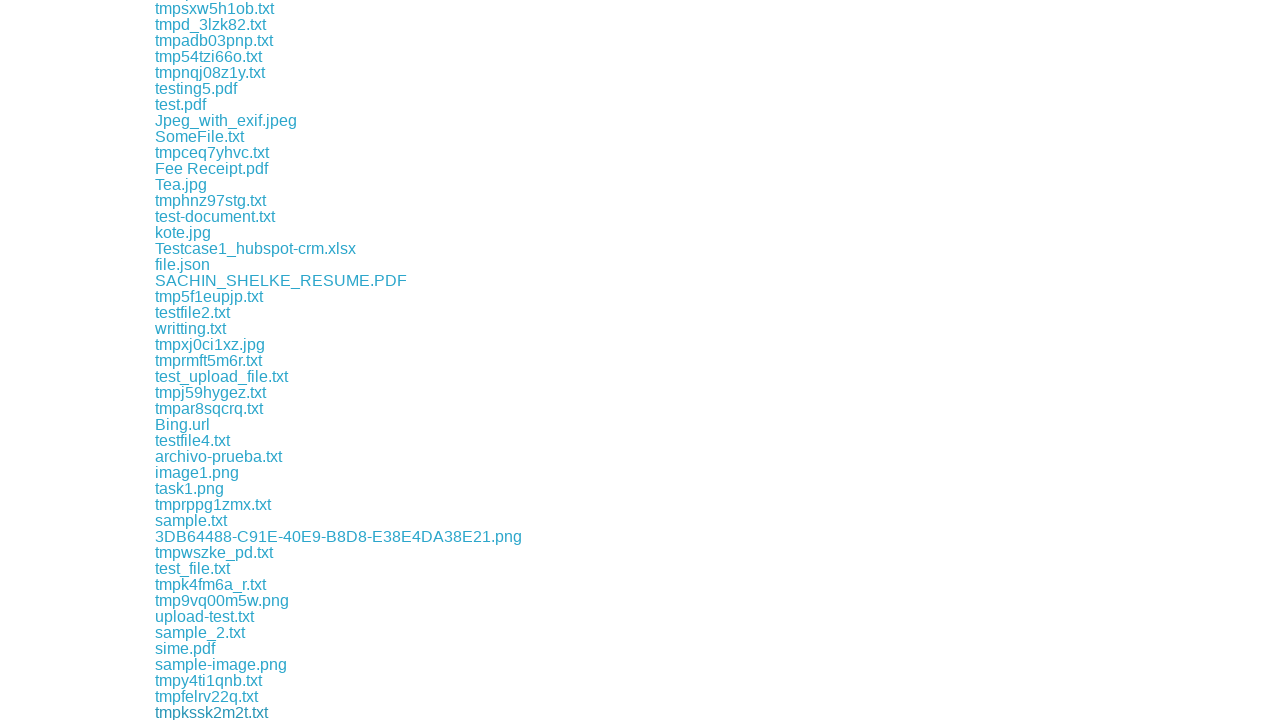

Clicked download link and initiated file download
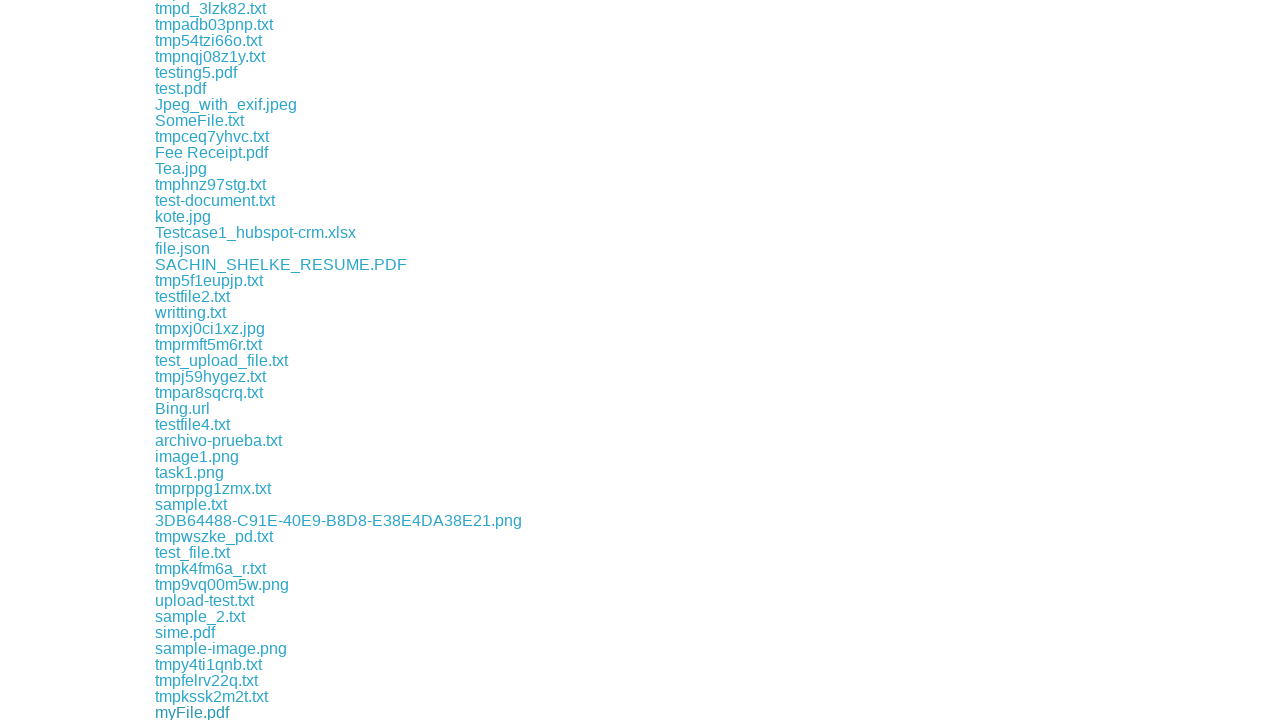

Download completed successfully
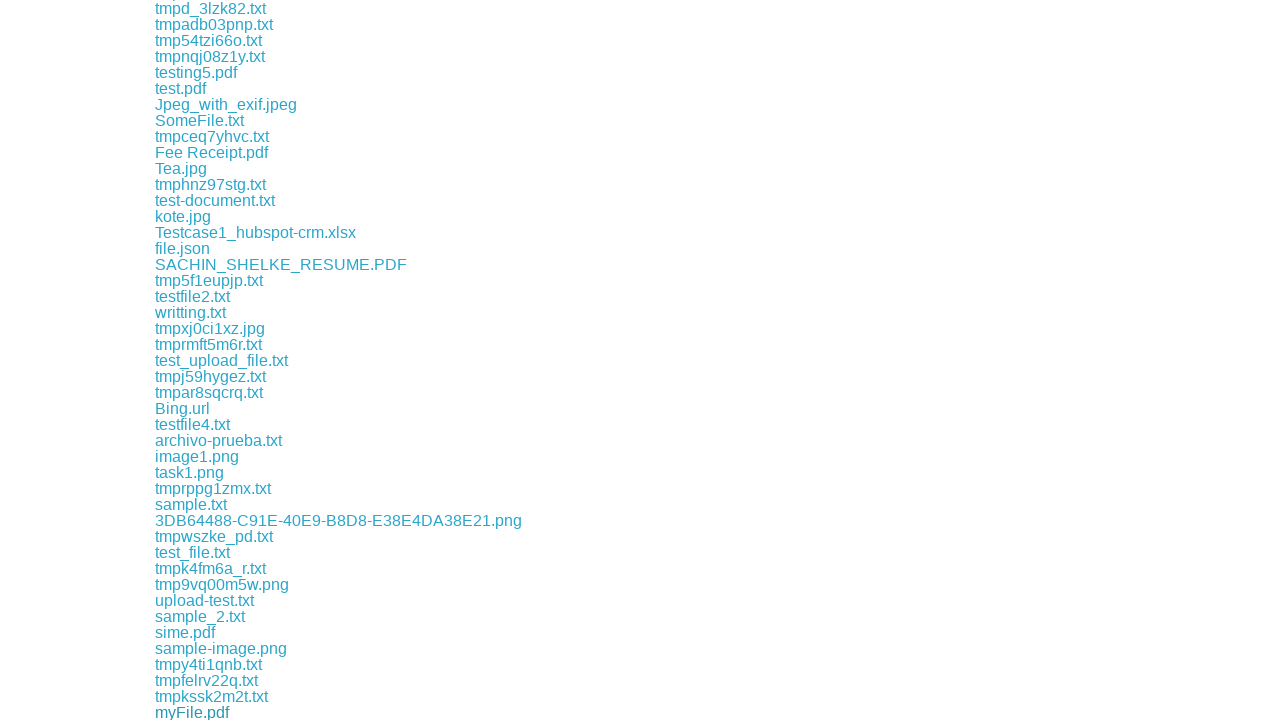

Clicked download link and initiated file download
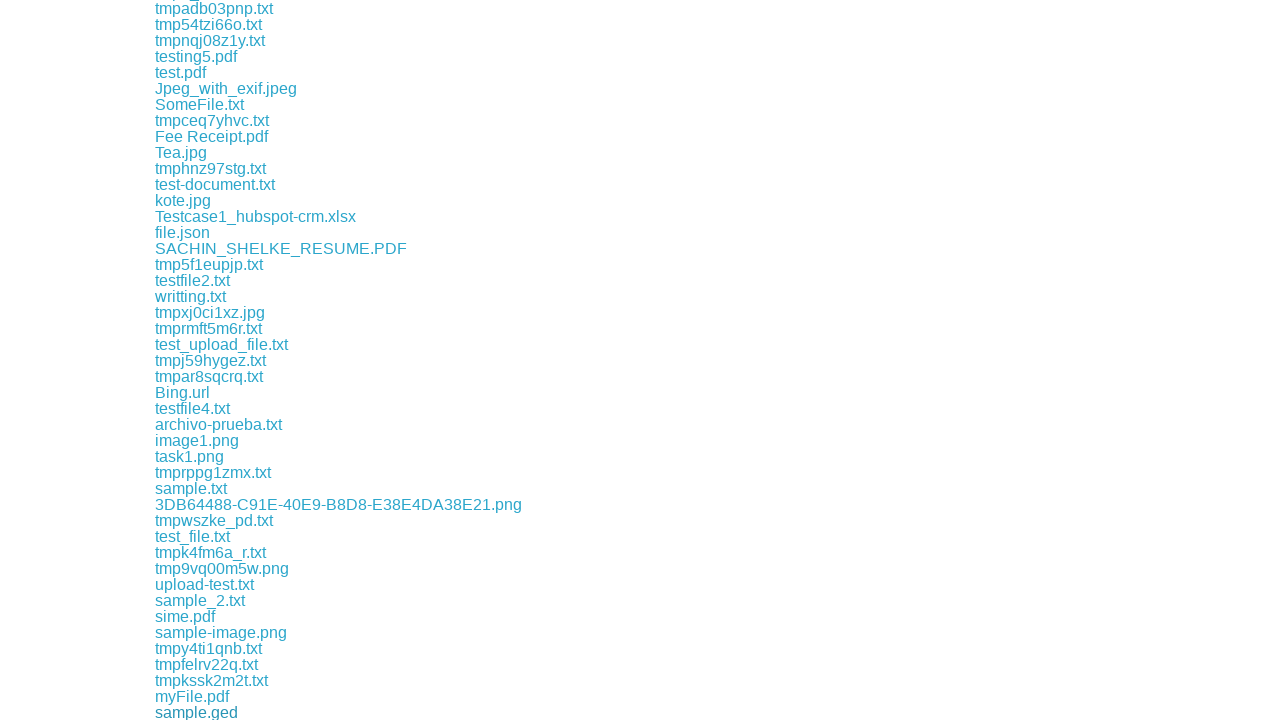

Download completed successfully
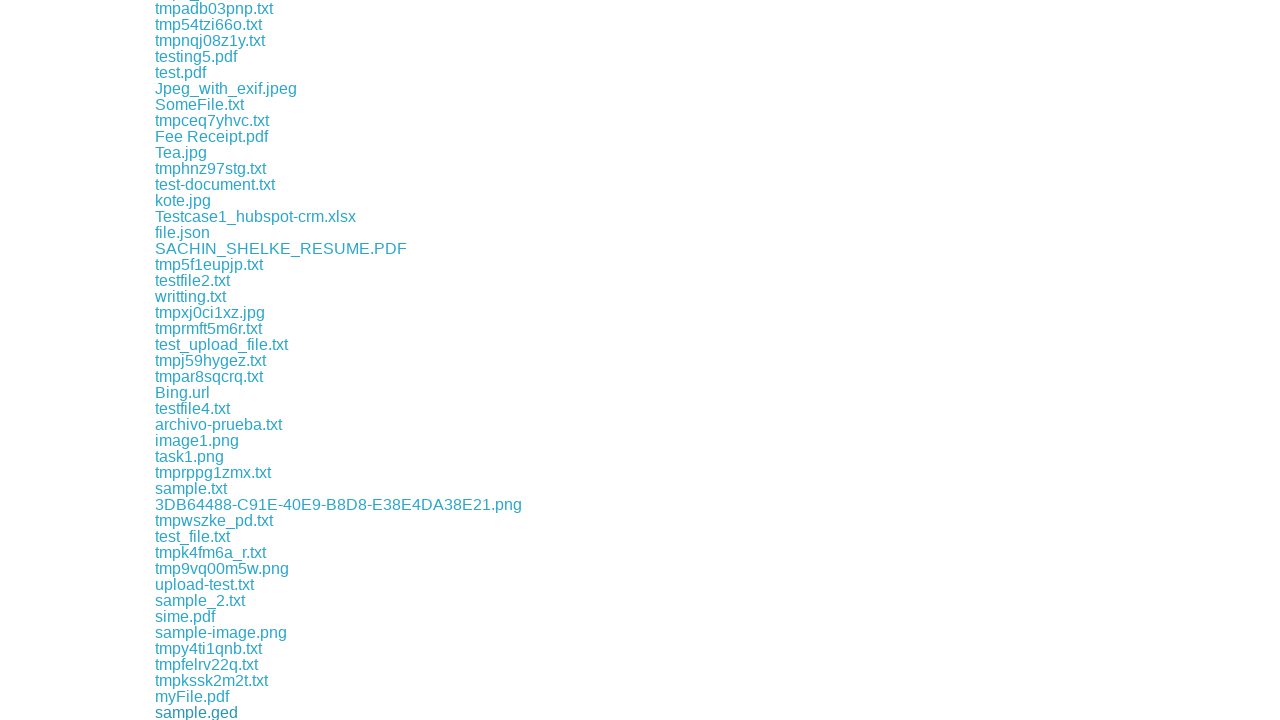

Clicked download link and initiated file download
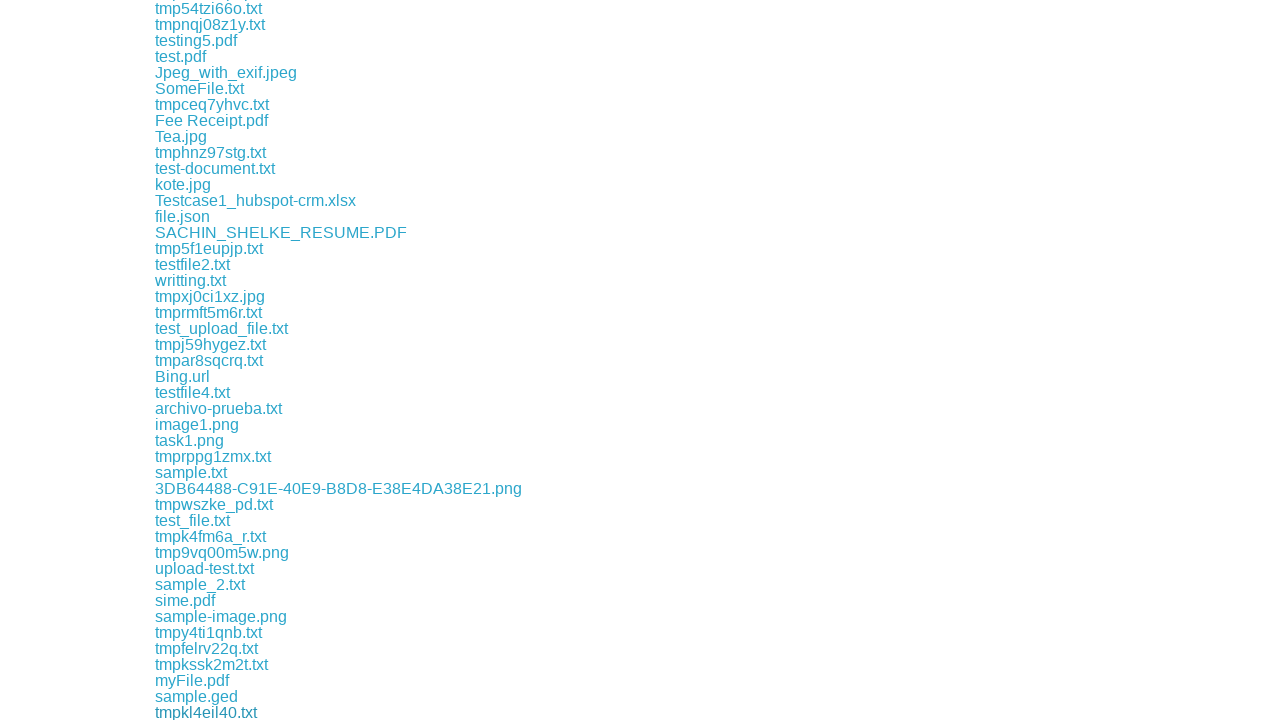

Download completed successfully
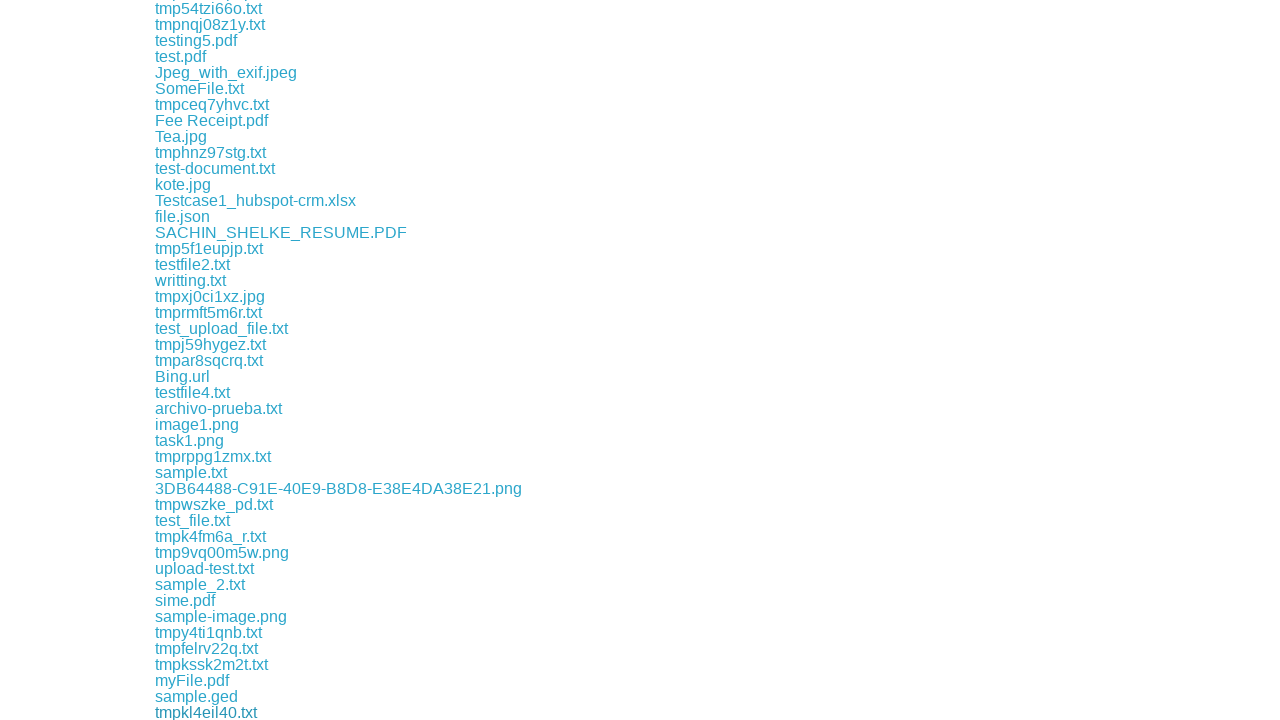

Clicked download link and initiated file download
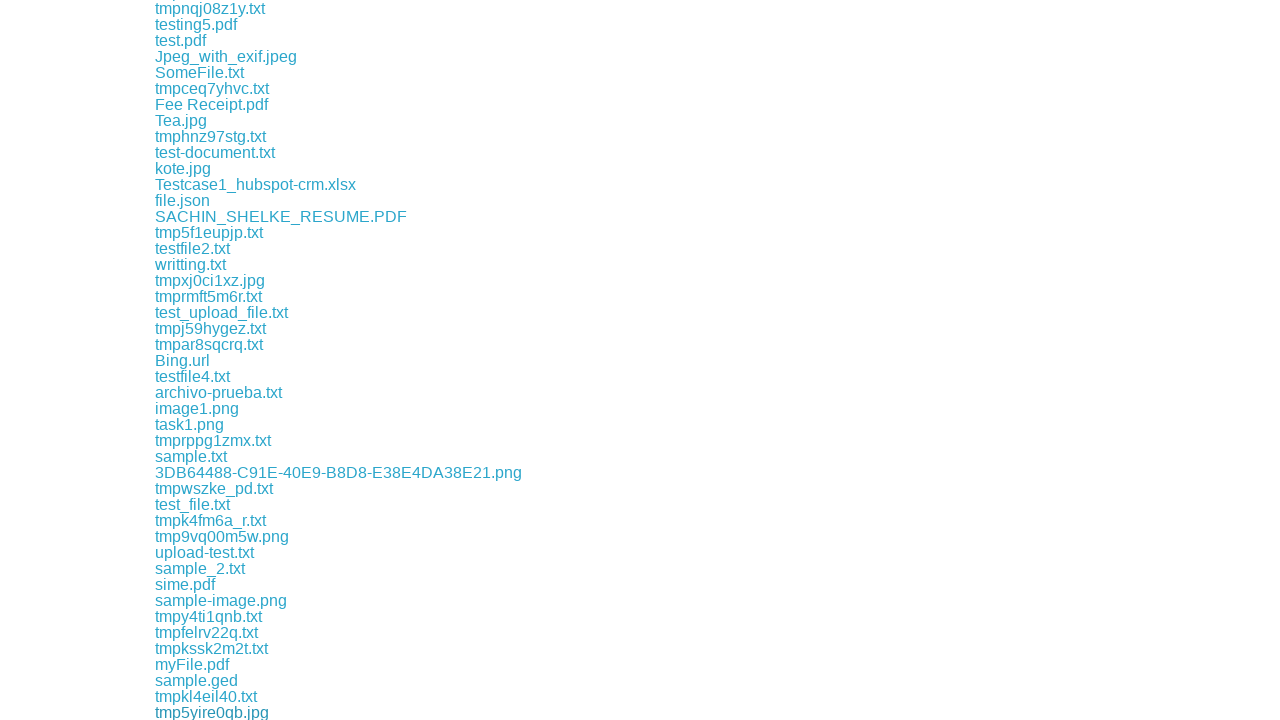

Download completed successfully
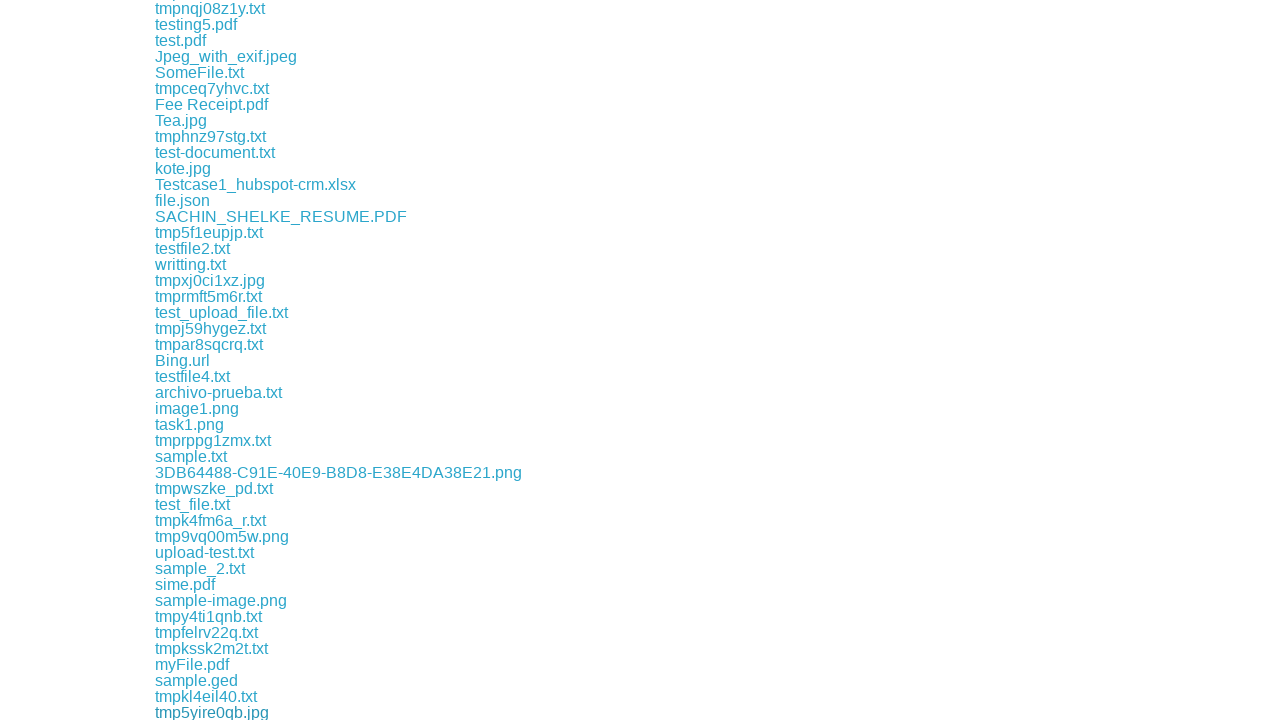

Clicked download link and initiated file download
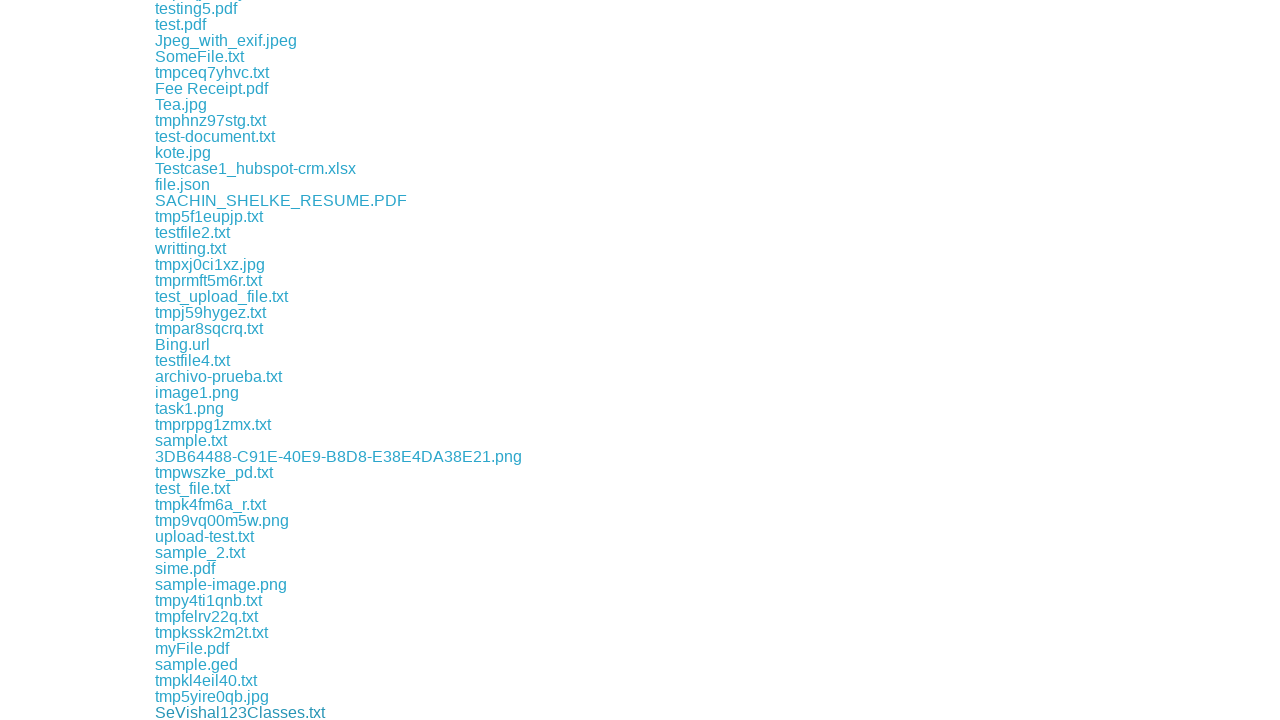

Download completed successfully
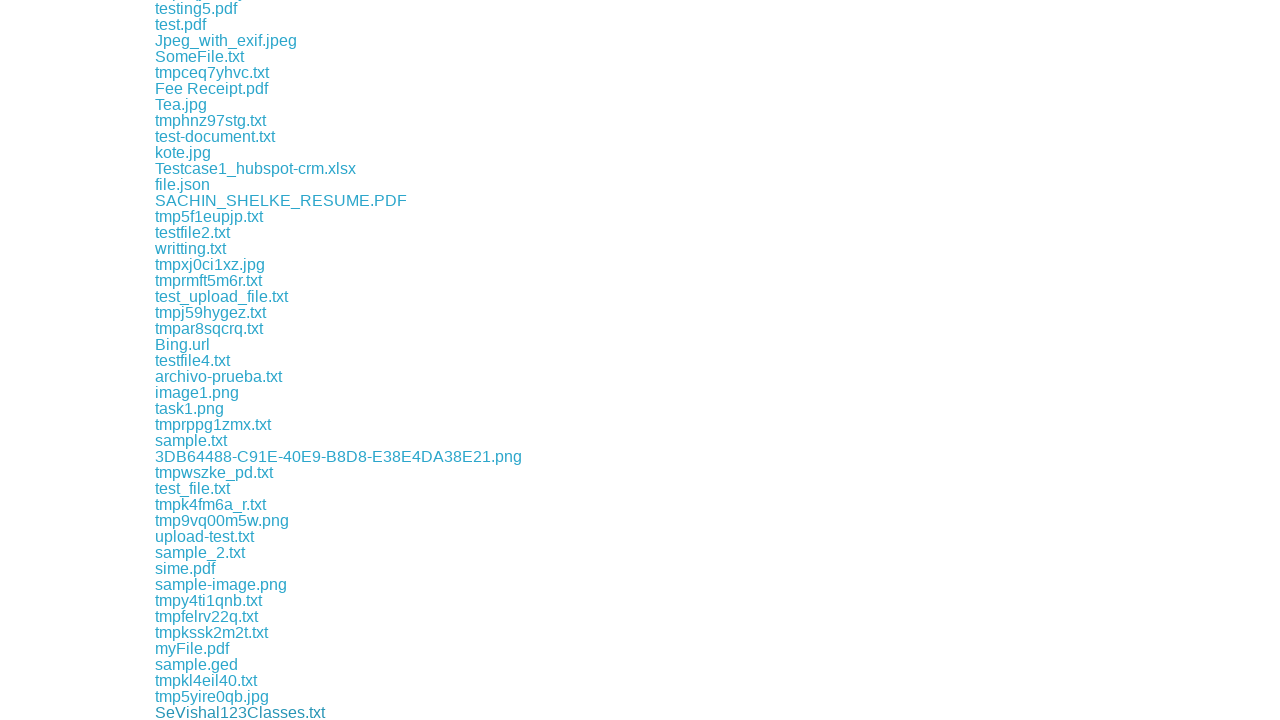

Clicked download link and initiated file download
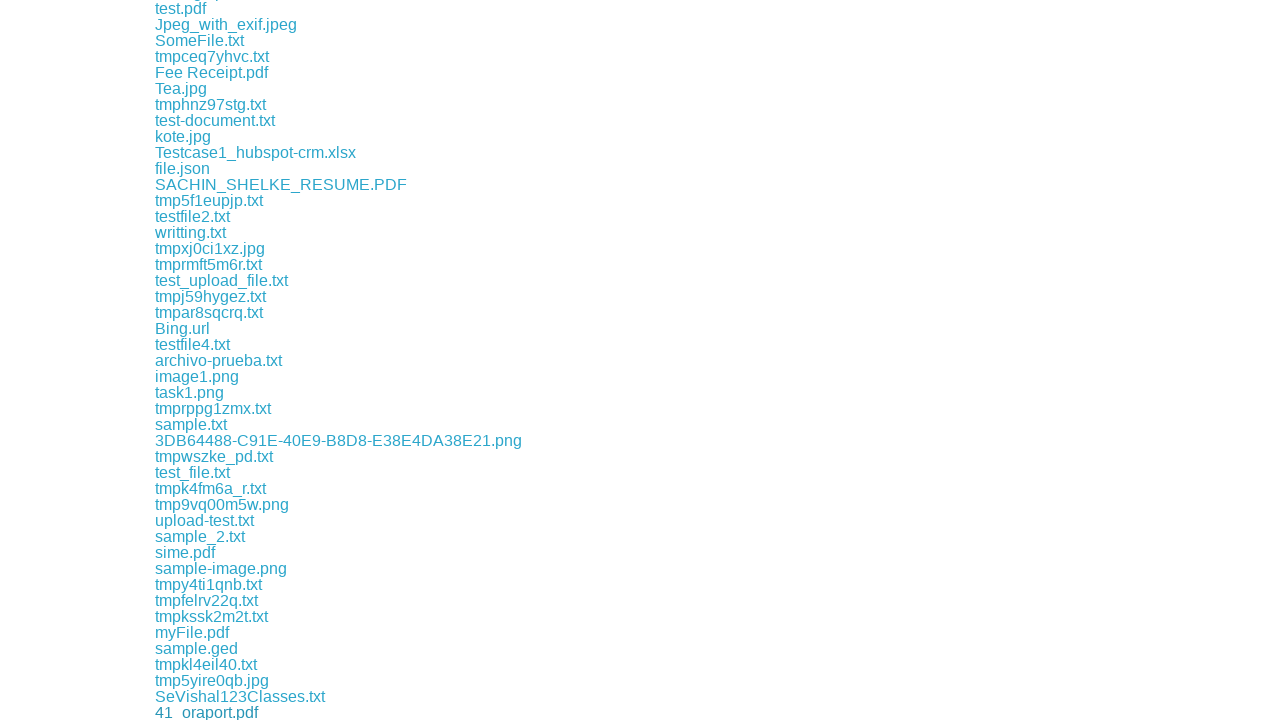

Download completed successfully
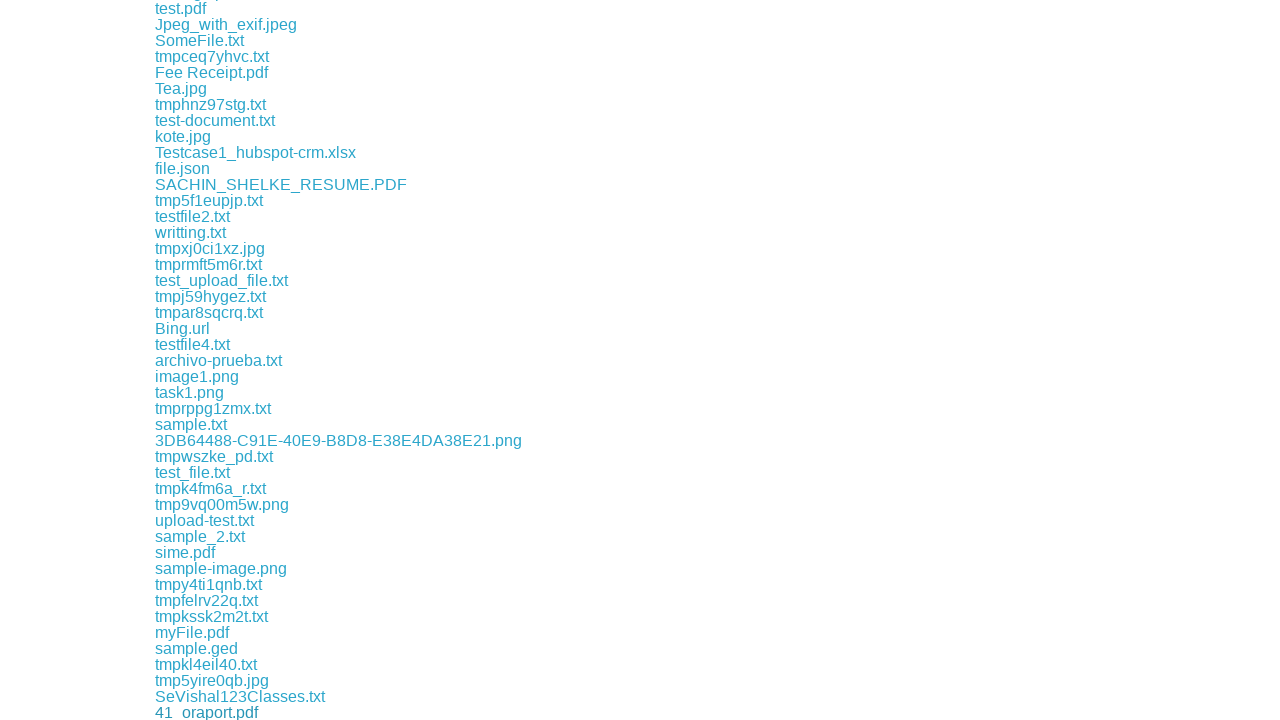

Clicked download link and initiated file download
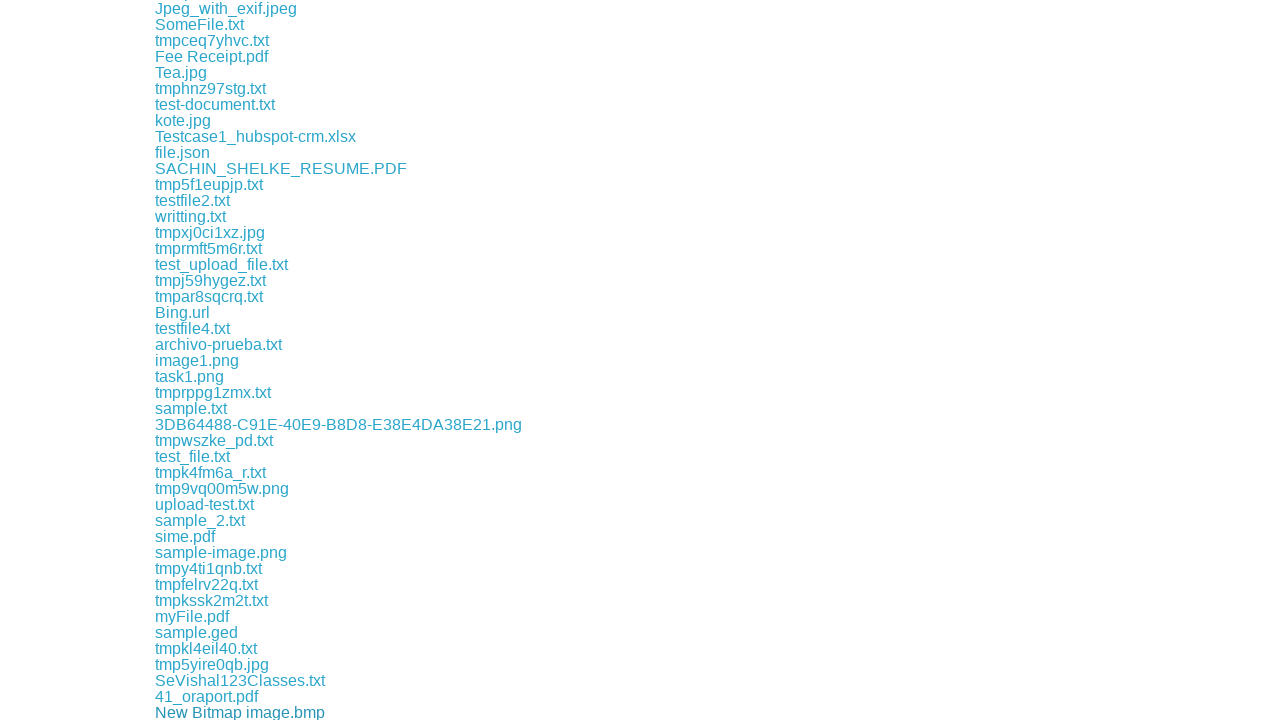

Download completed successfully
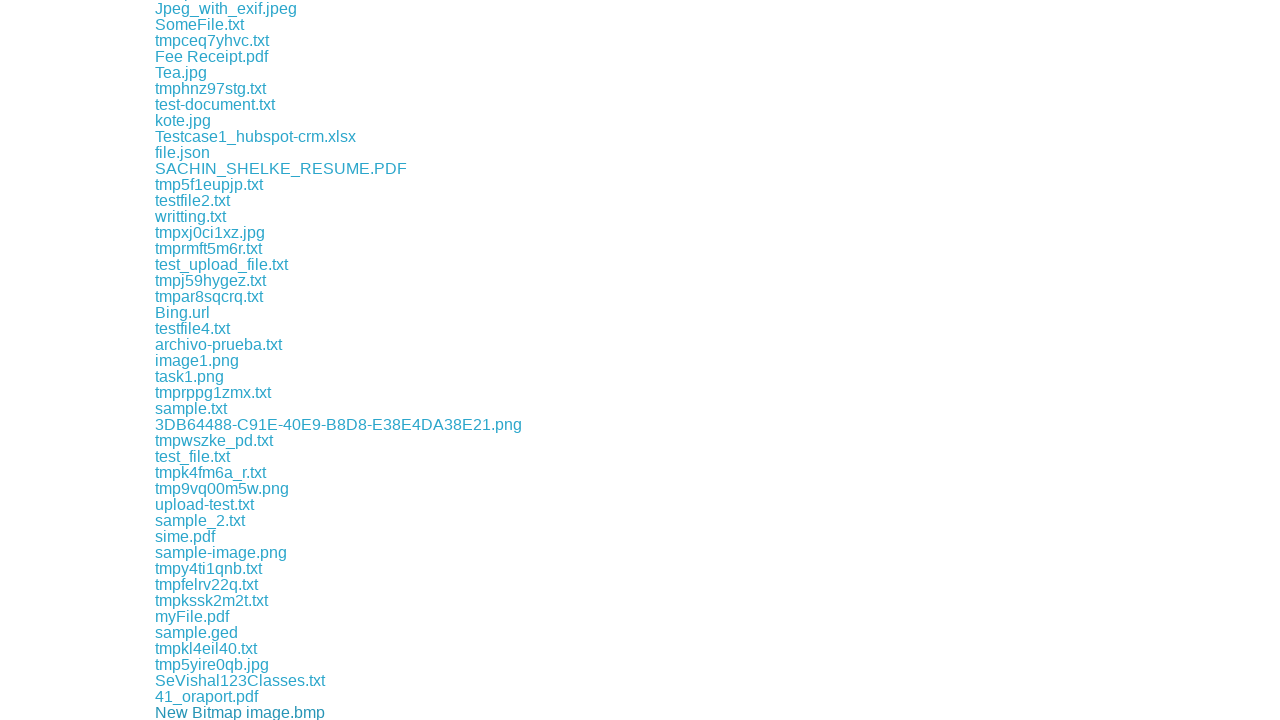

Clicked download link and initiated file download
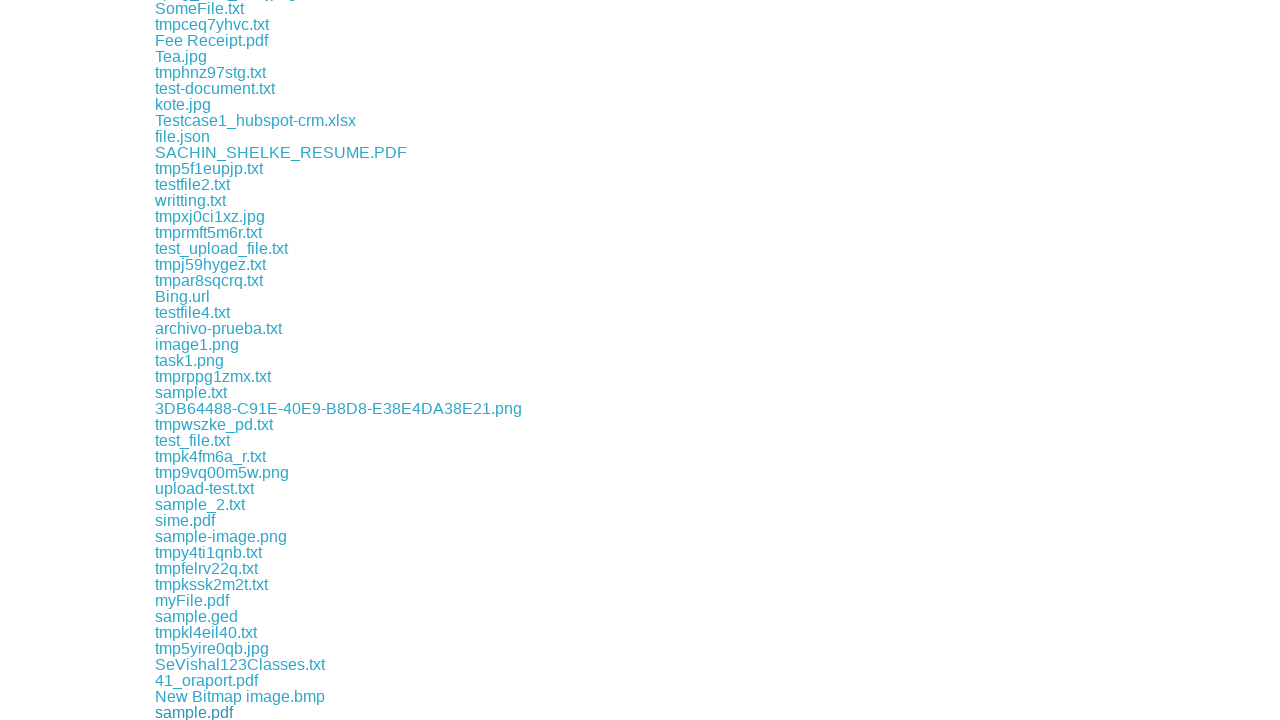

Download completed successfully
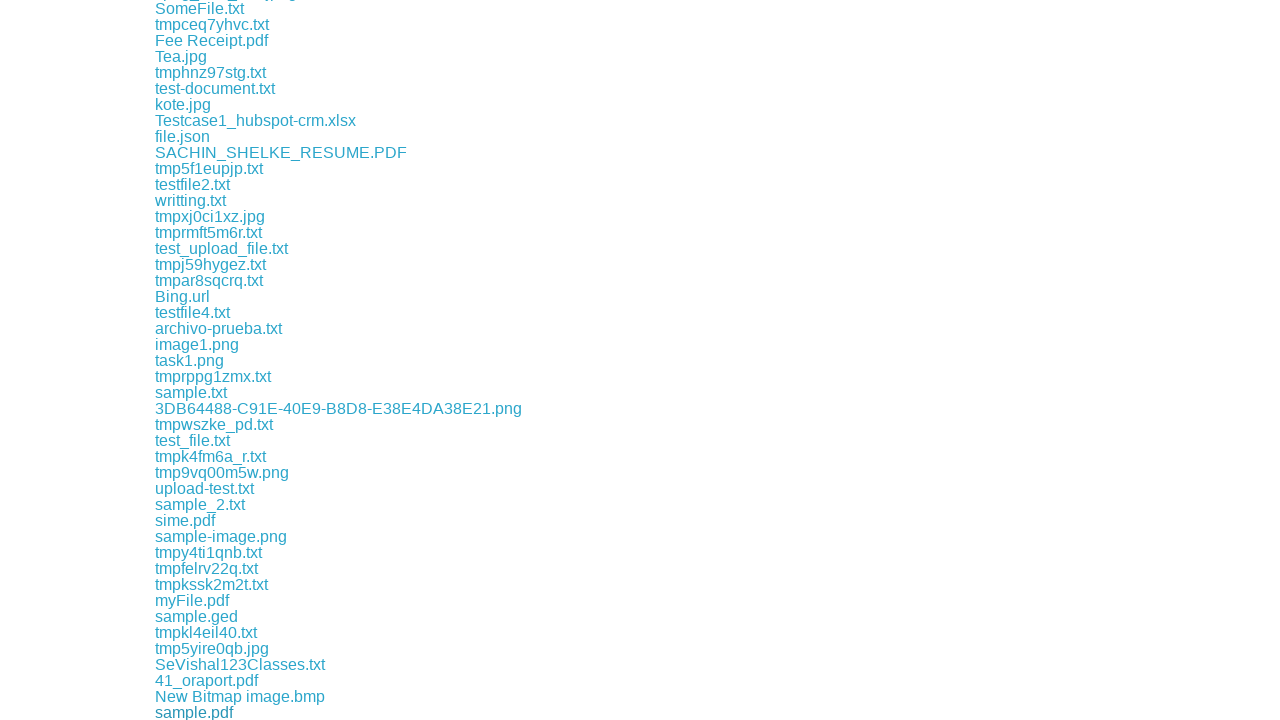

Clicked download link and initiated file download
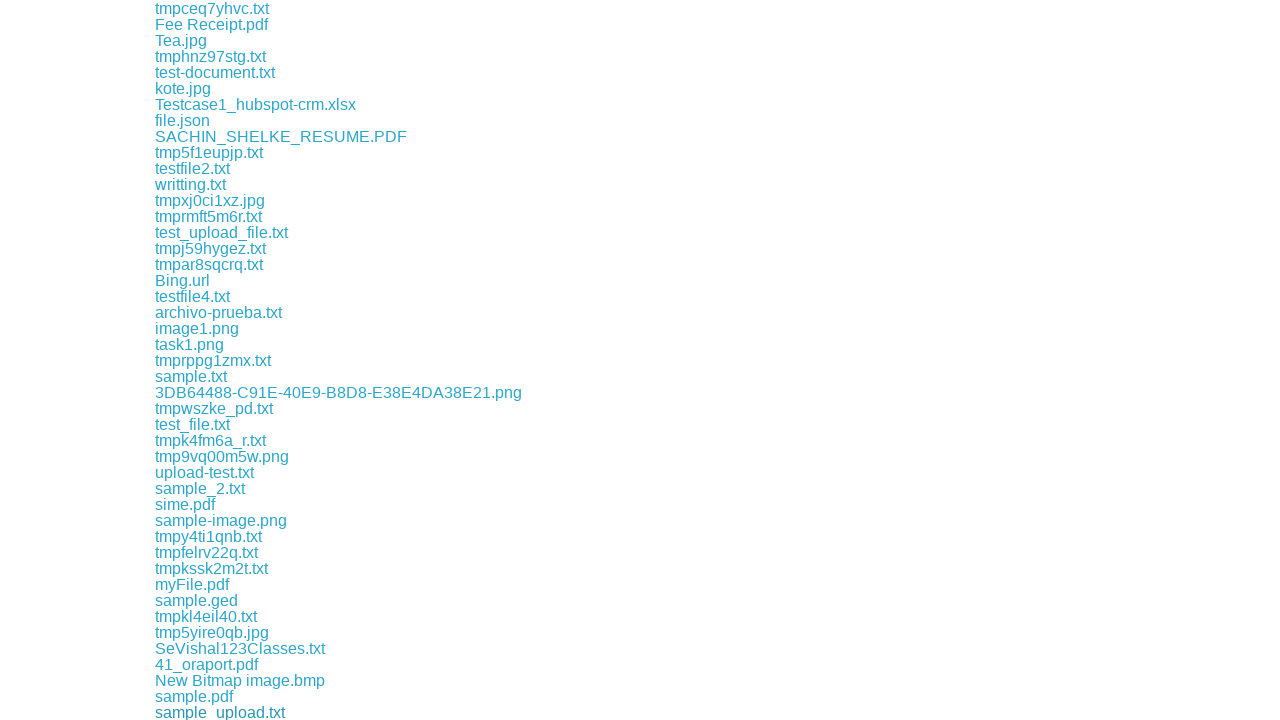

Download completed successfully
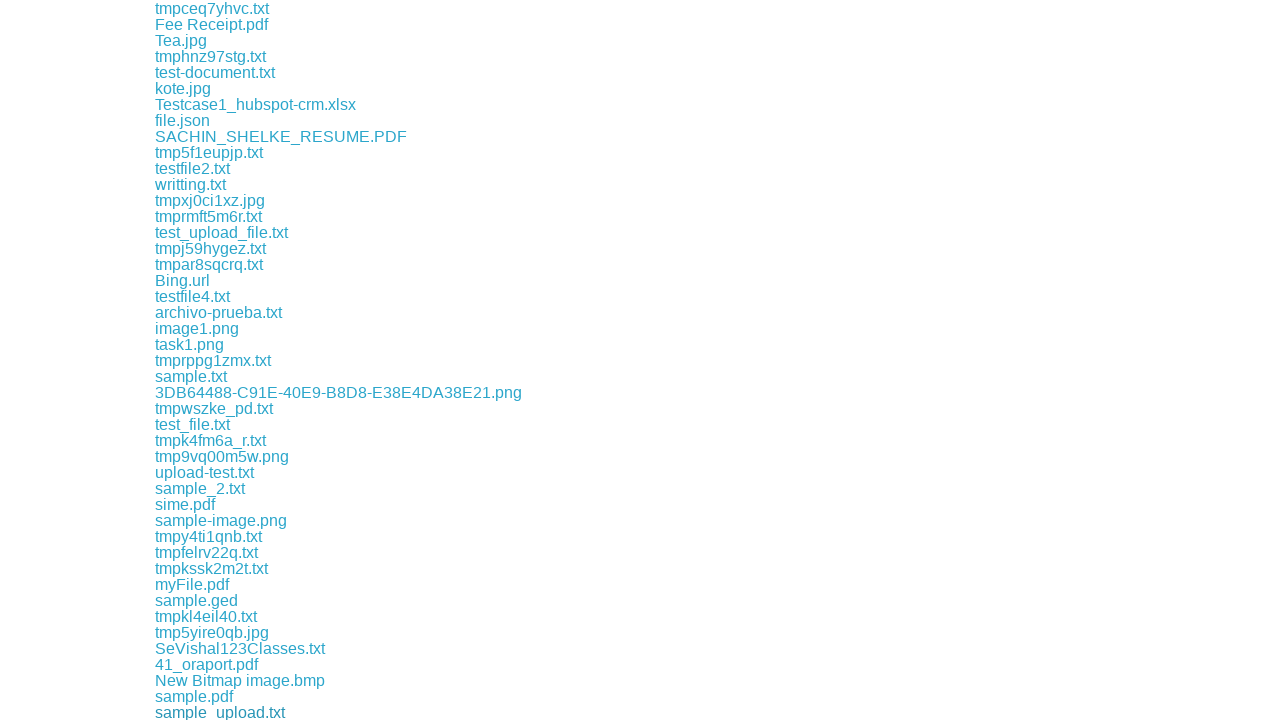

Clicked download link and initiated file download
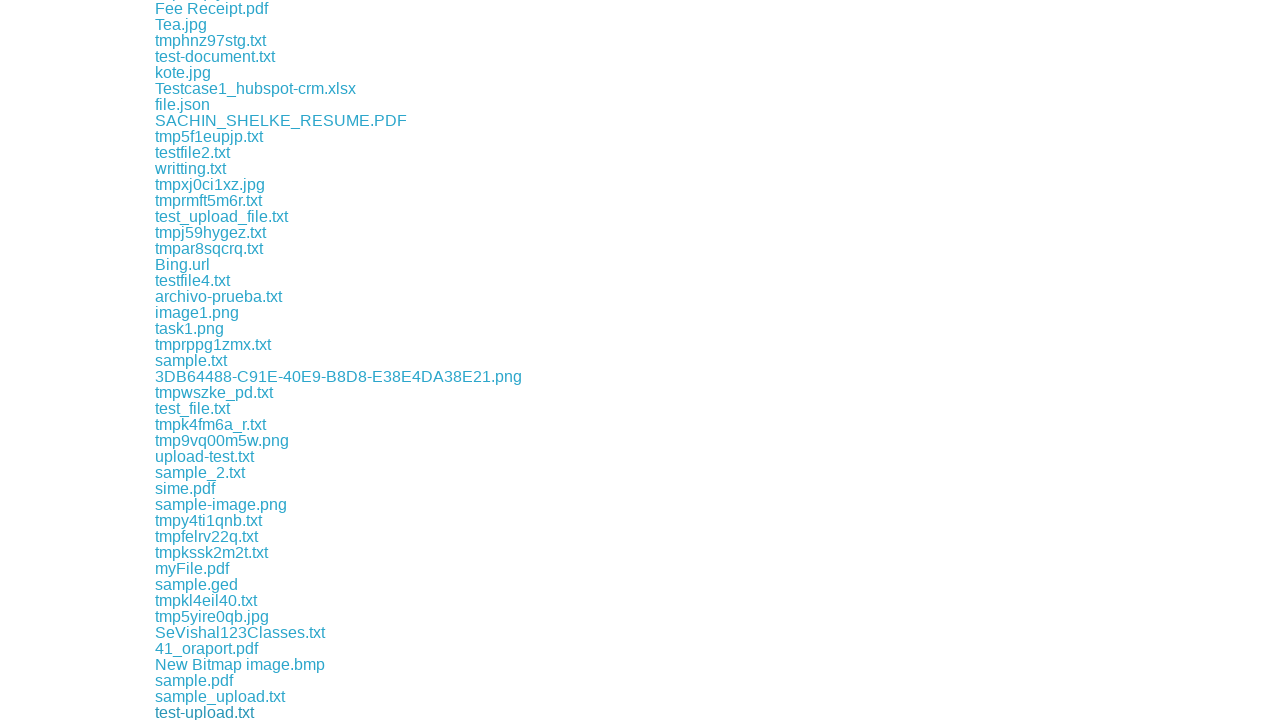

Download completed successfully
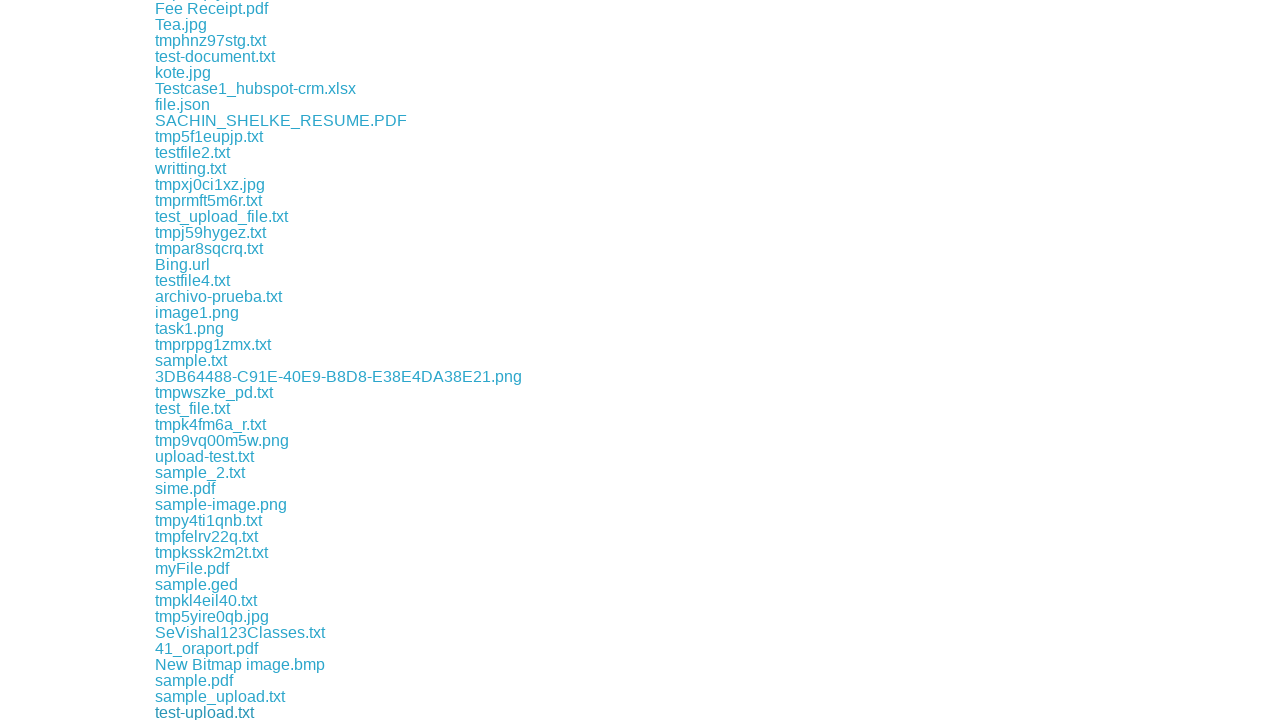

Clicked download link and initiated file download
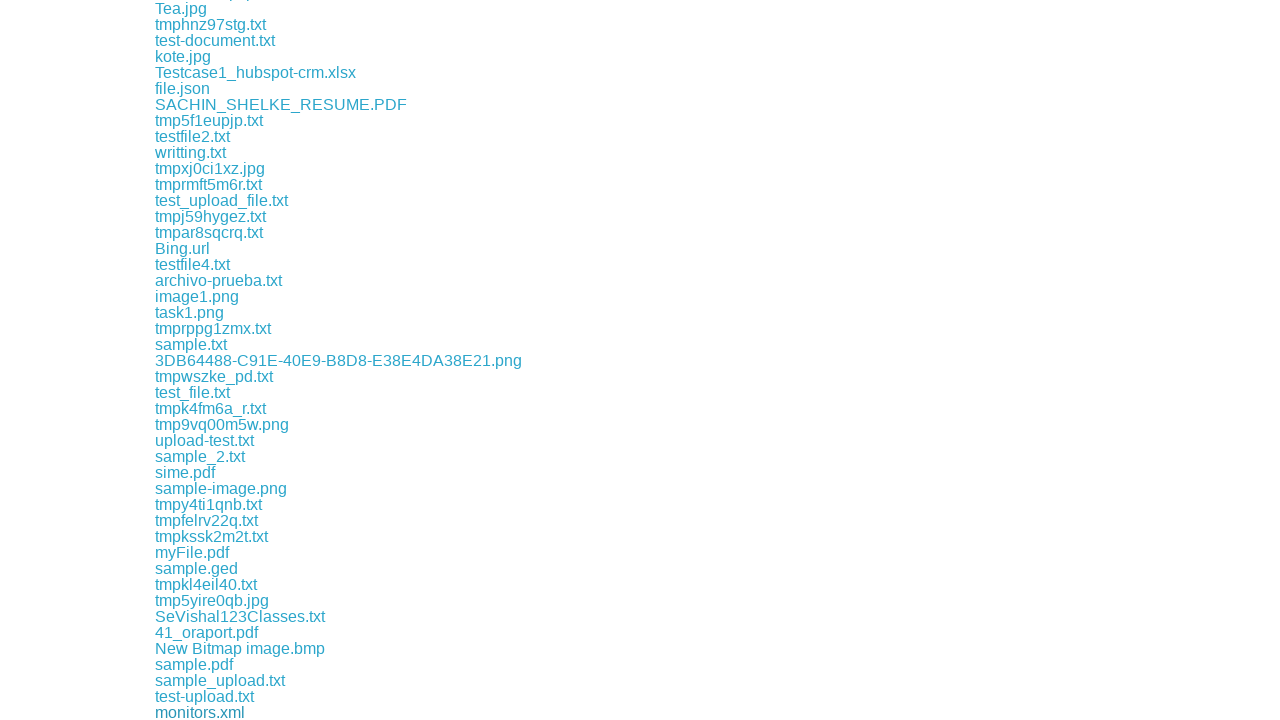

Download completed successfully
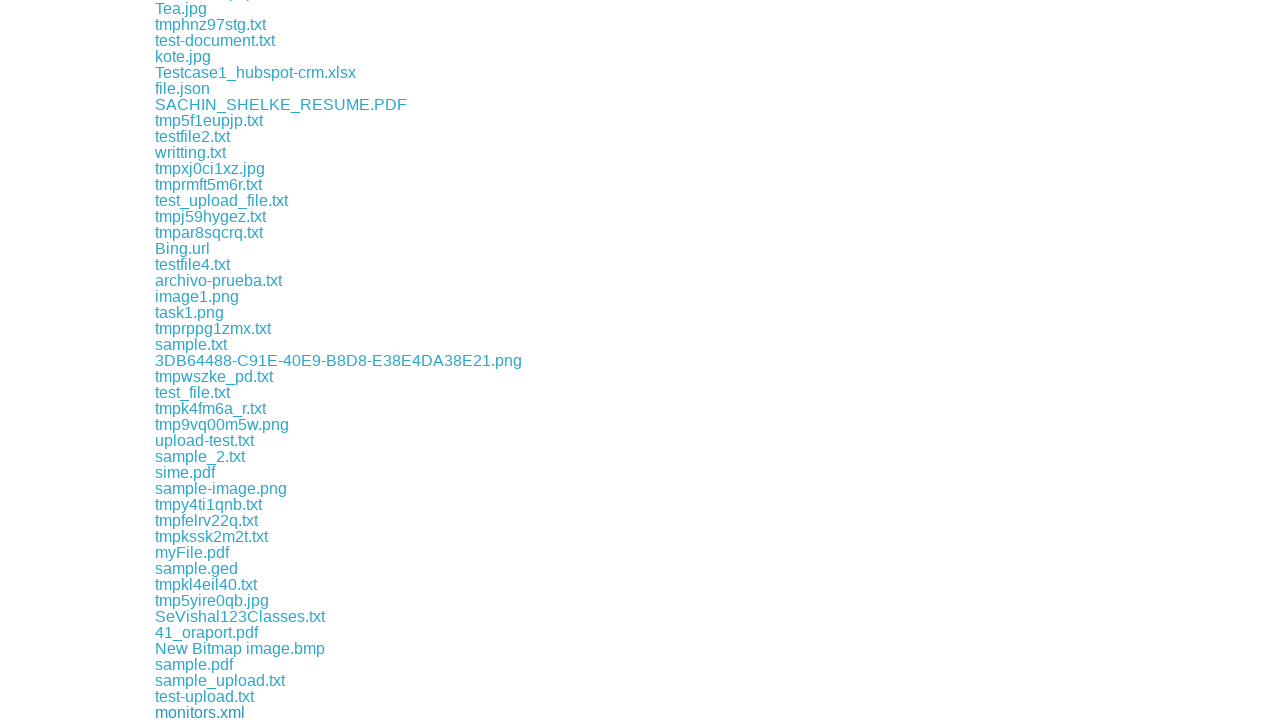

Clicked download link and initiated file download
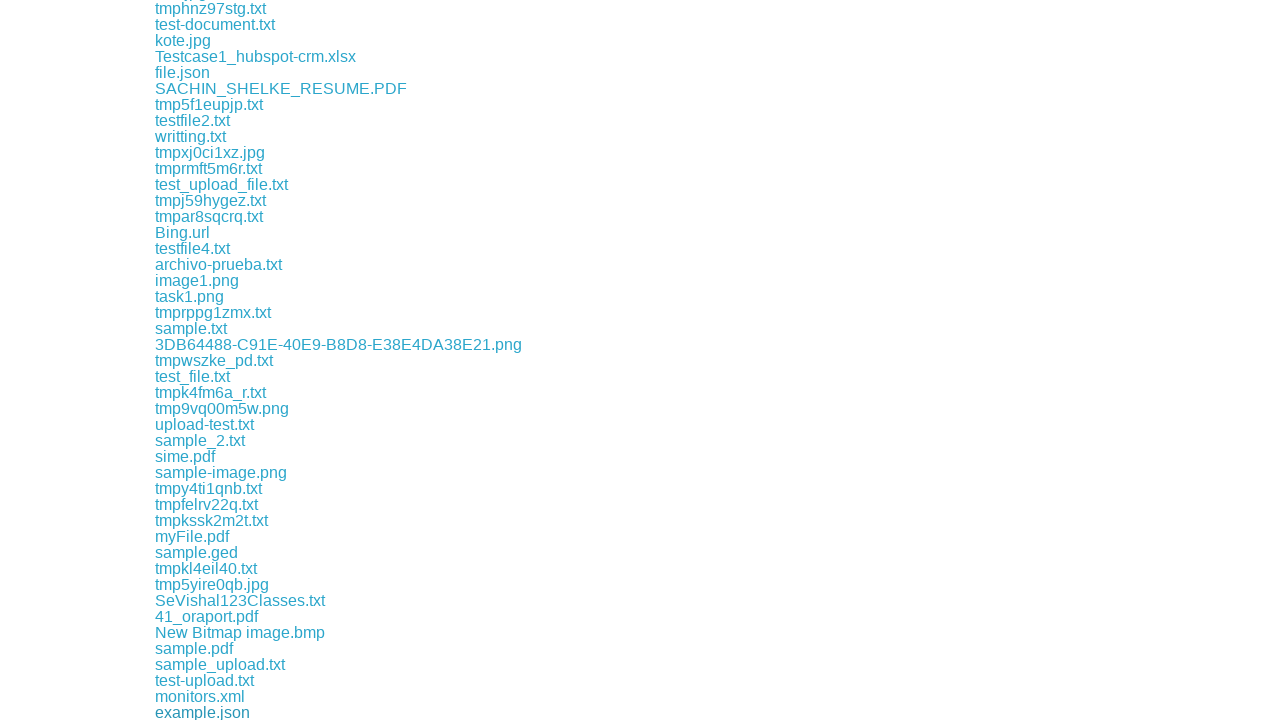

Download completed successfully
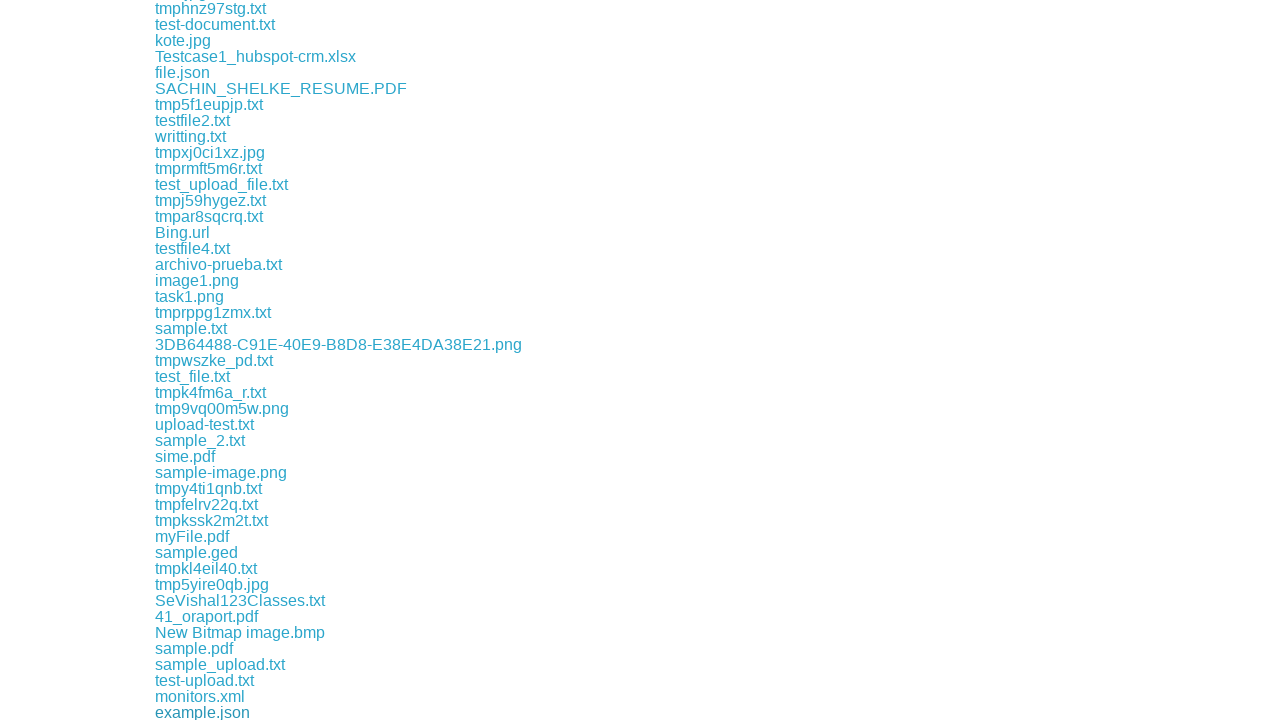

Clicked download link and initiated file download
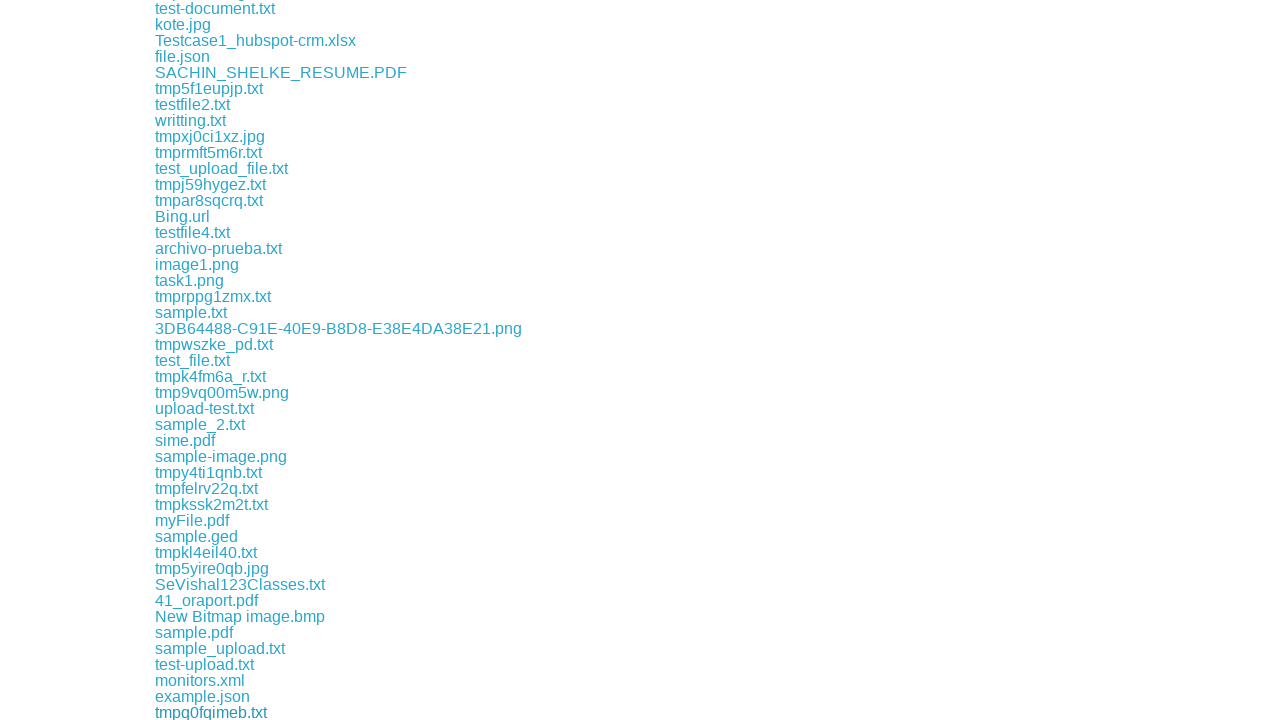

Download completed successfully
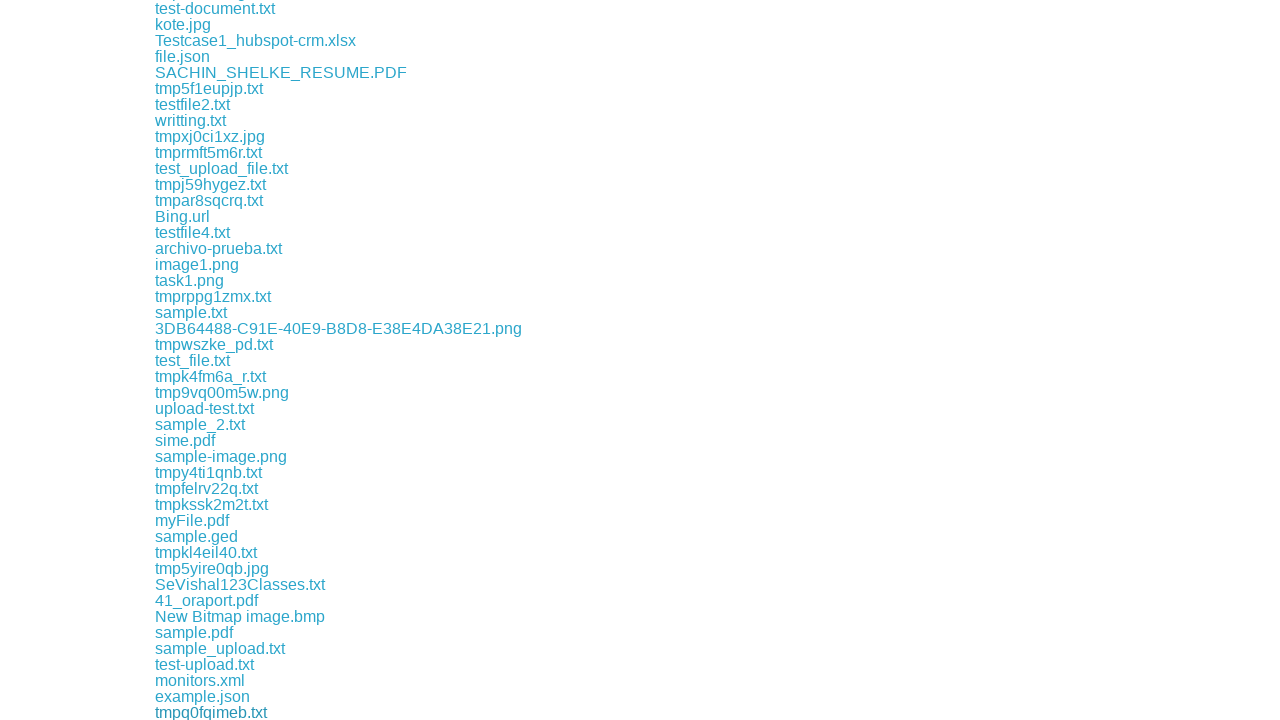

Clicked download link and initiated file download
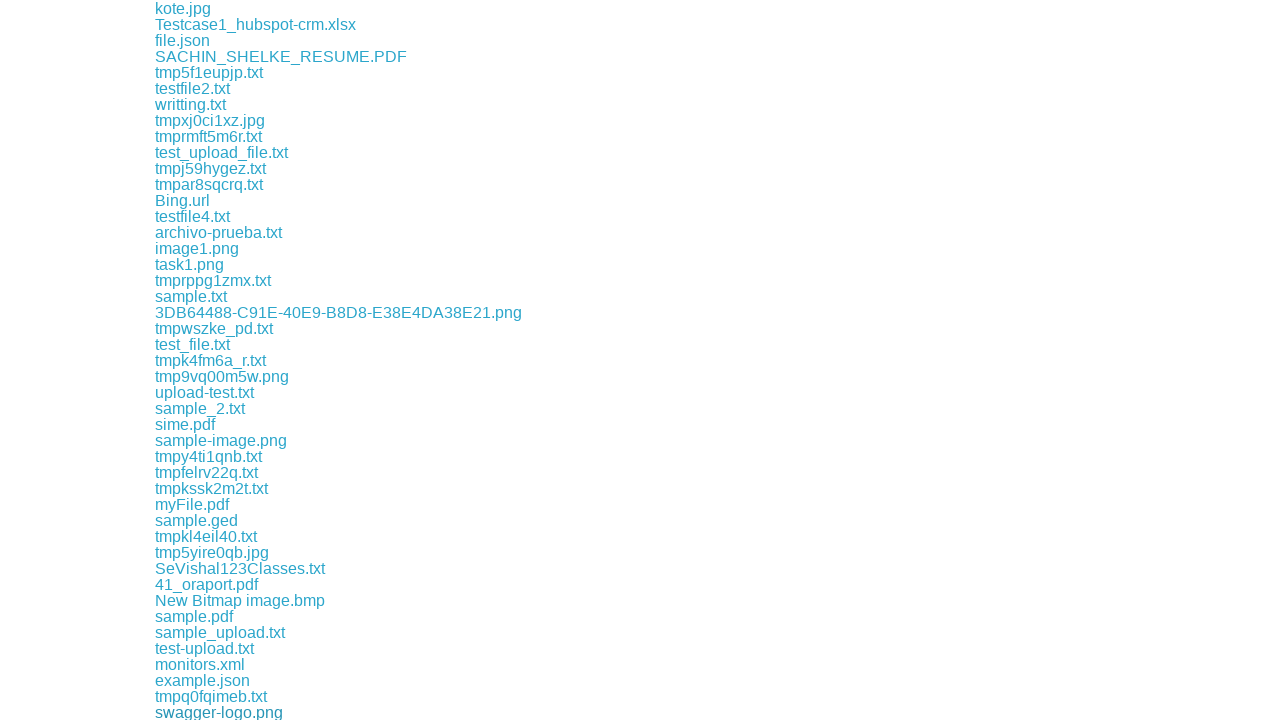

Download completed successfully
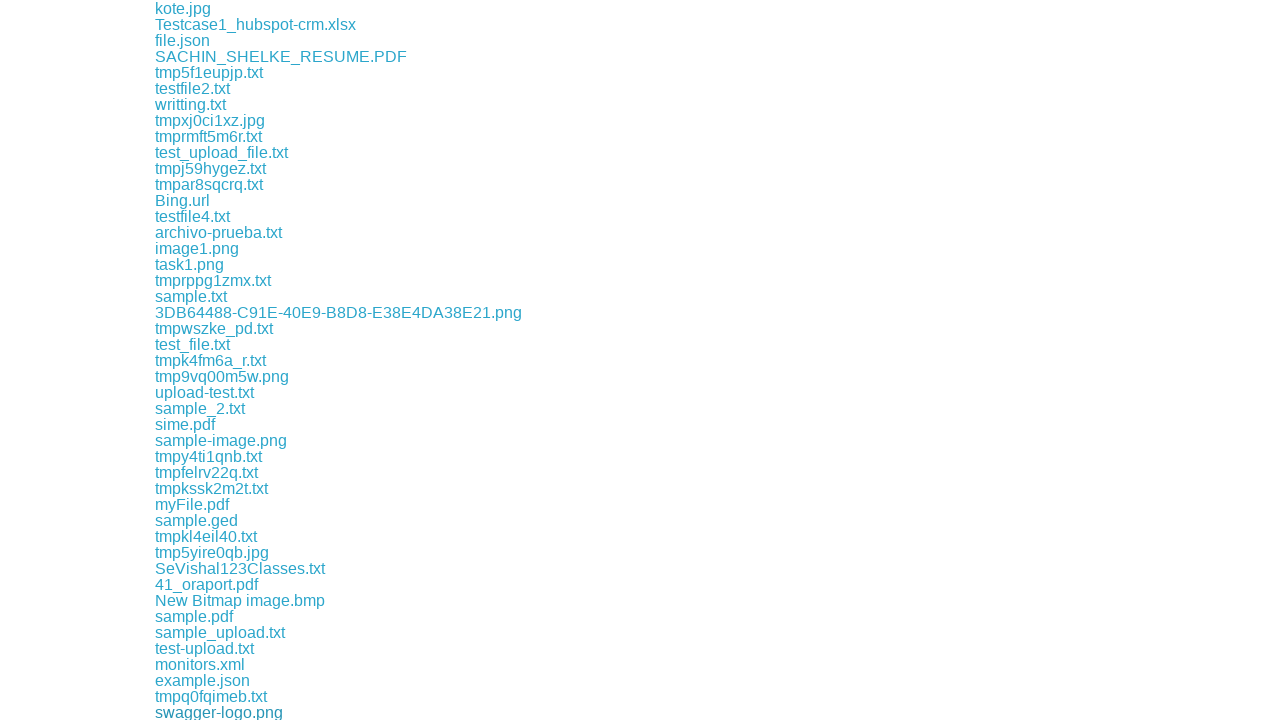

Clicked download link and initiated file download
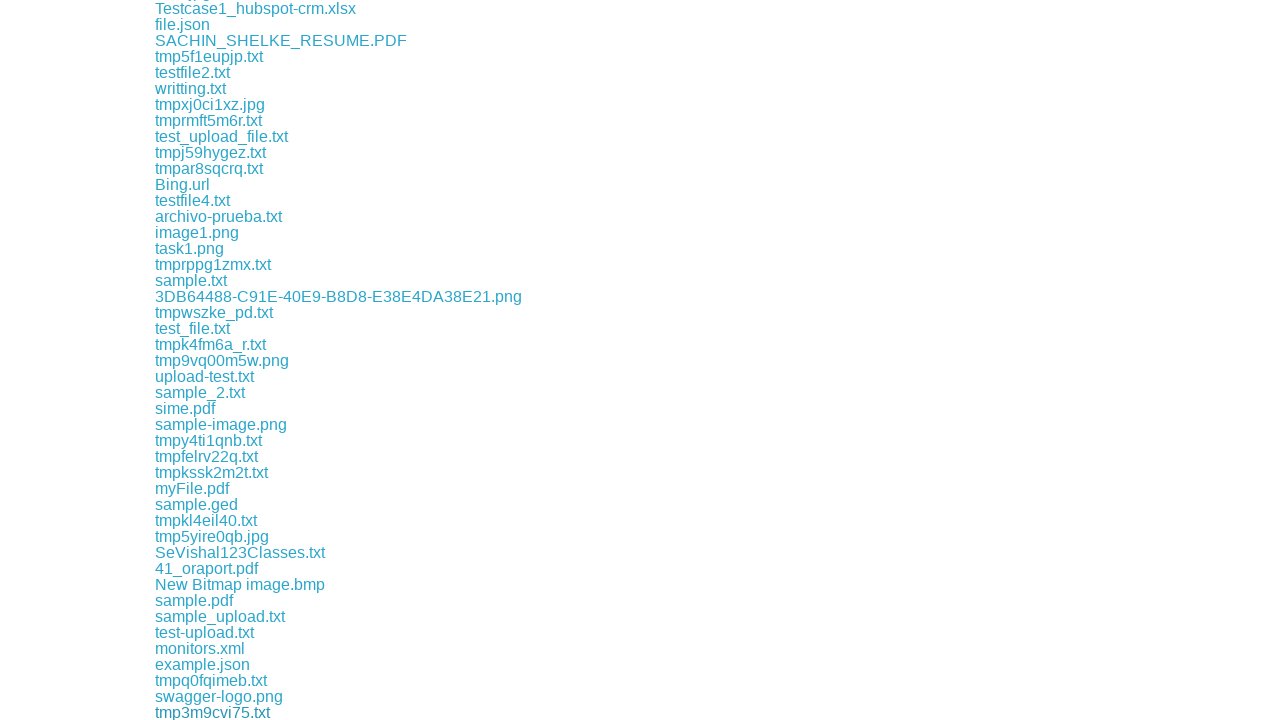

Download completed successfully
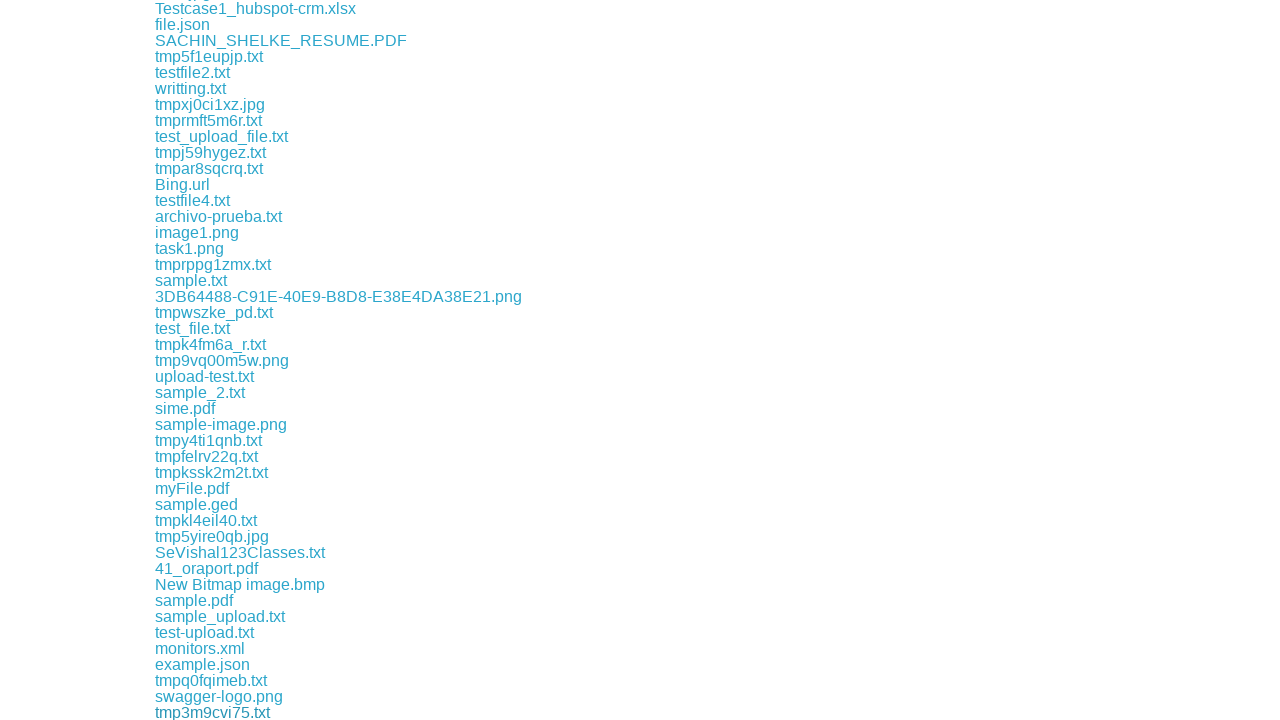

Clicked download link and initiated file download
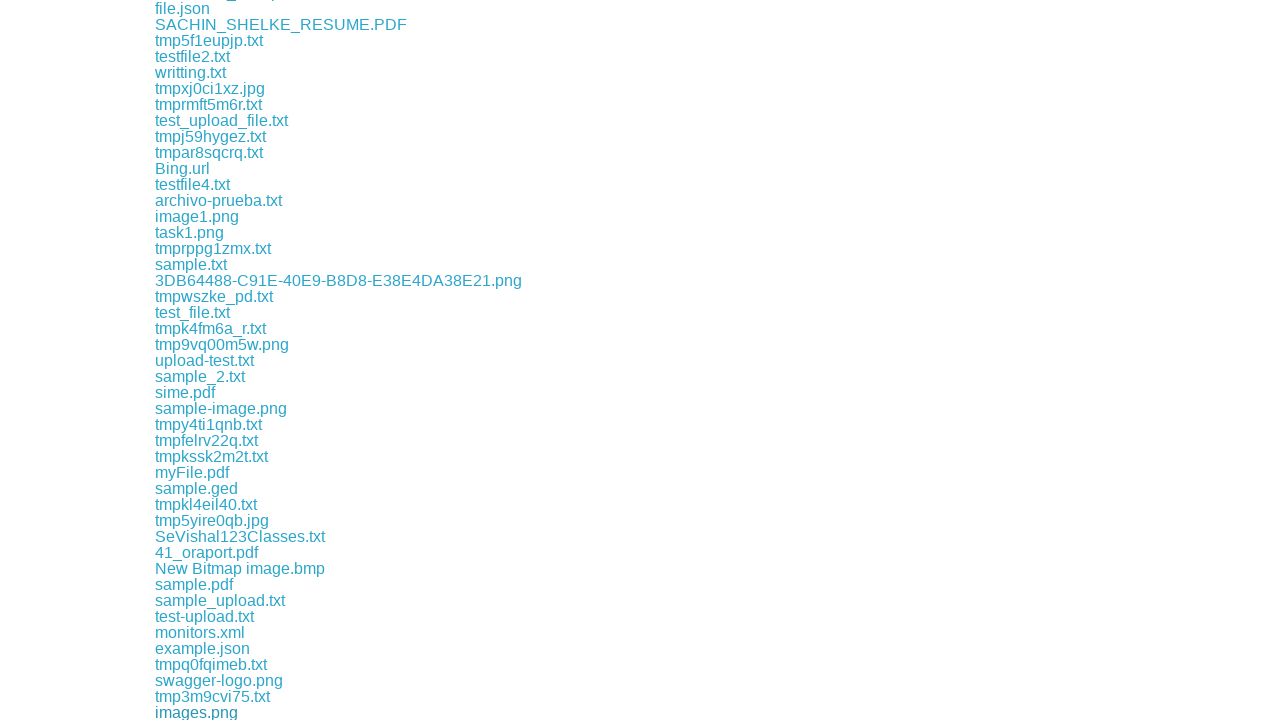

Download completed successfully
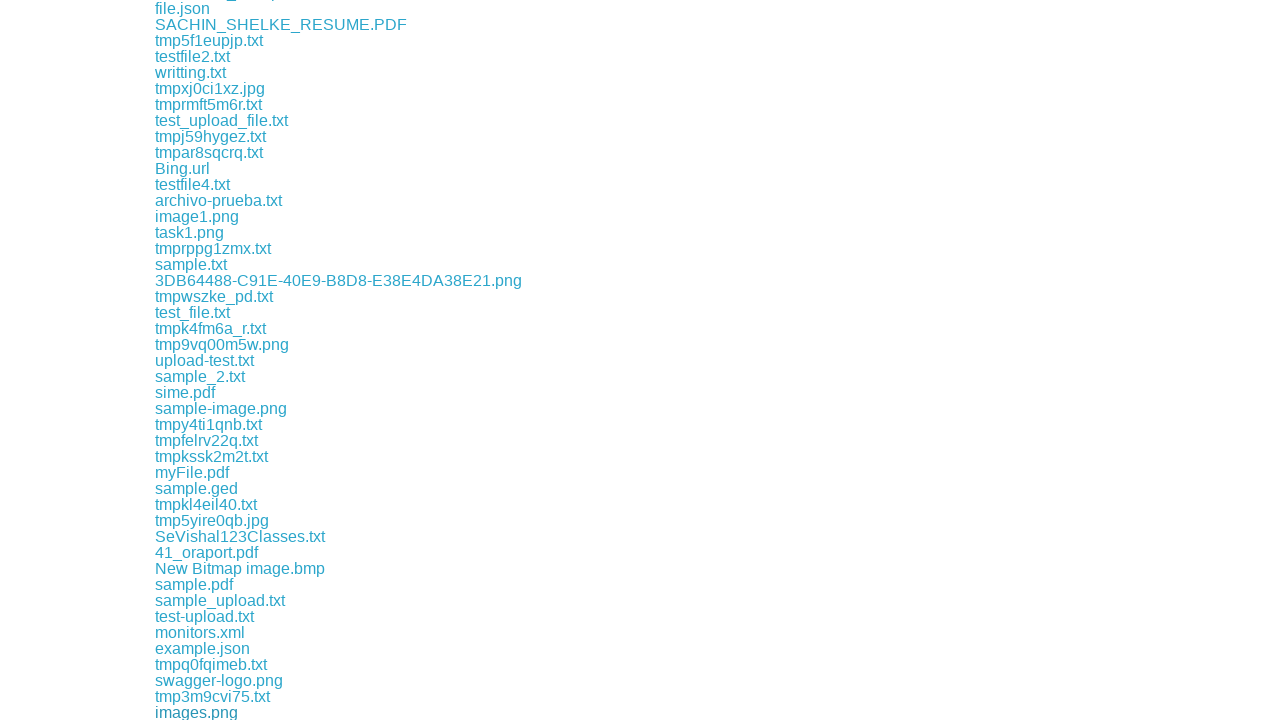

Clicked download link and initiated file download
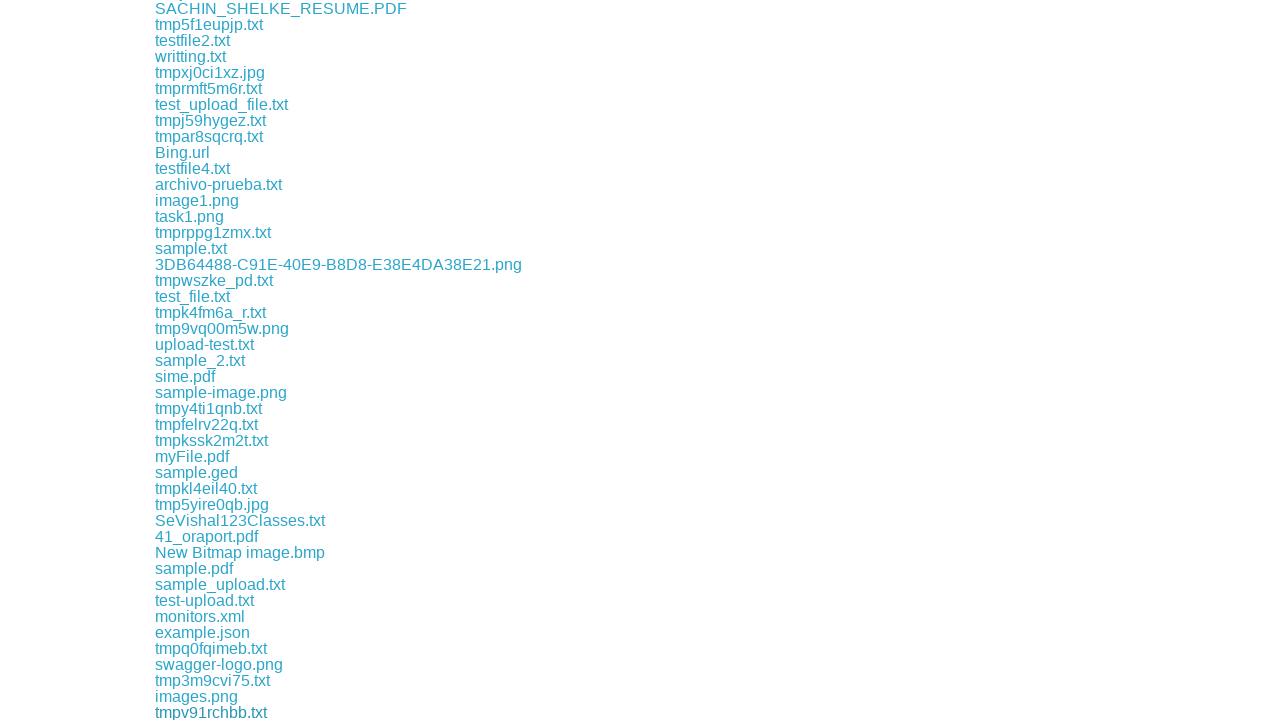

Download completed successfully
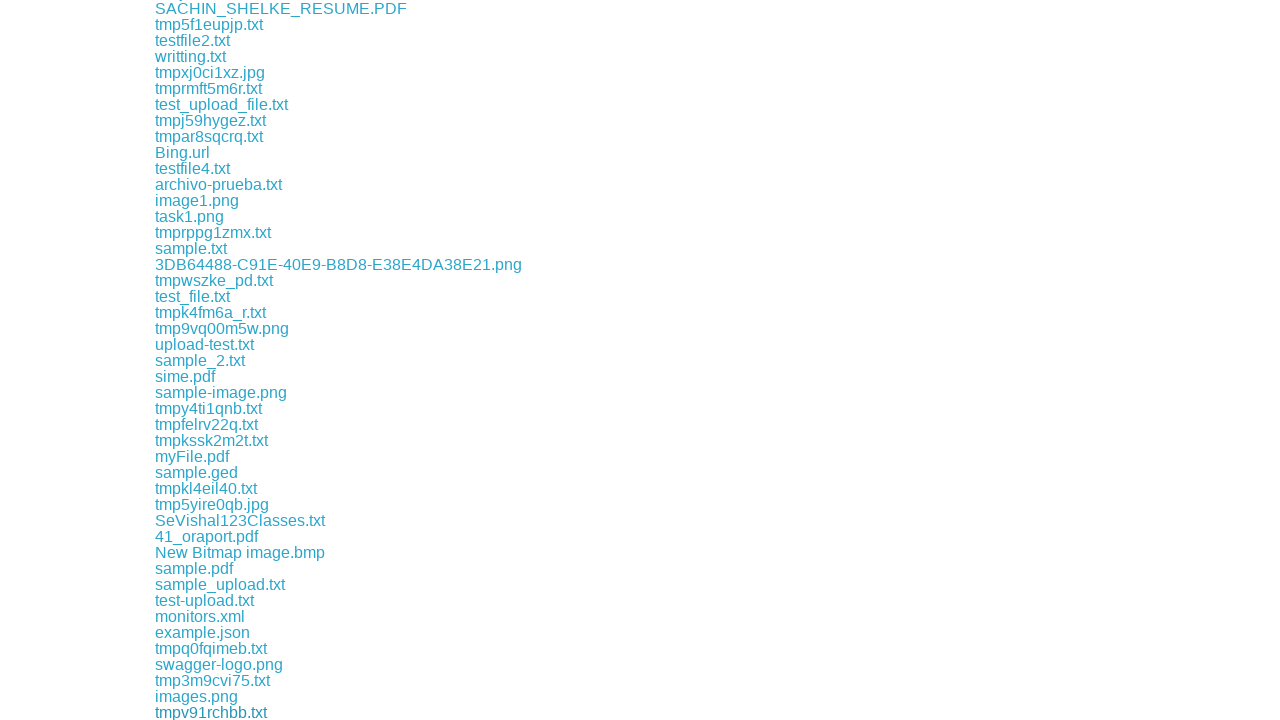

Clicked download link and initiated file download
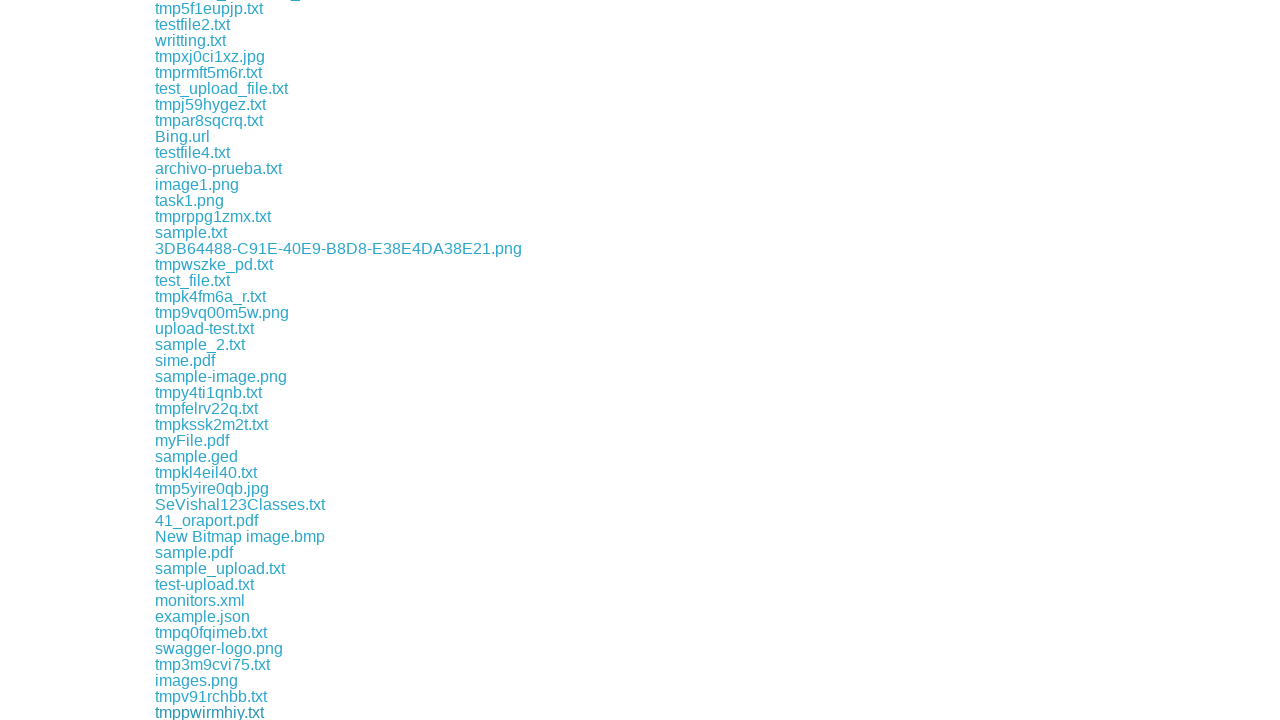

Download completed successfully
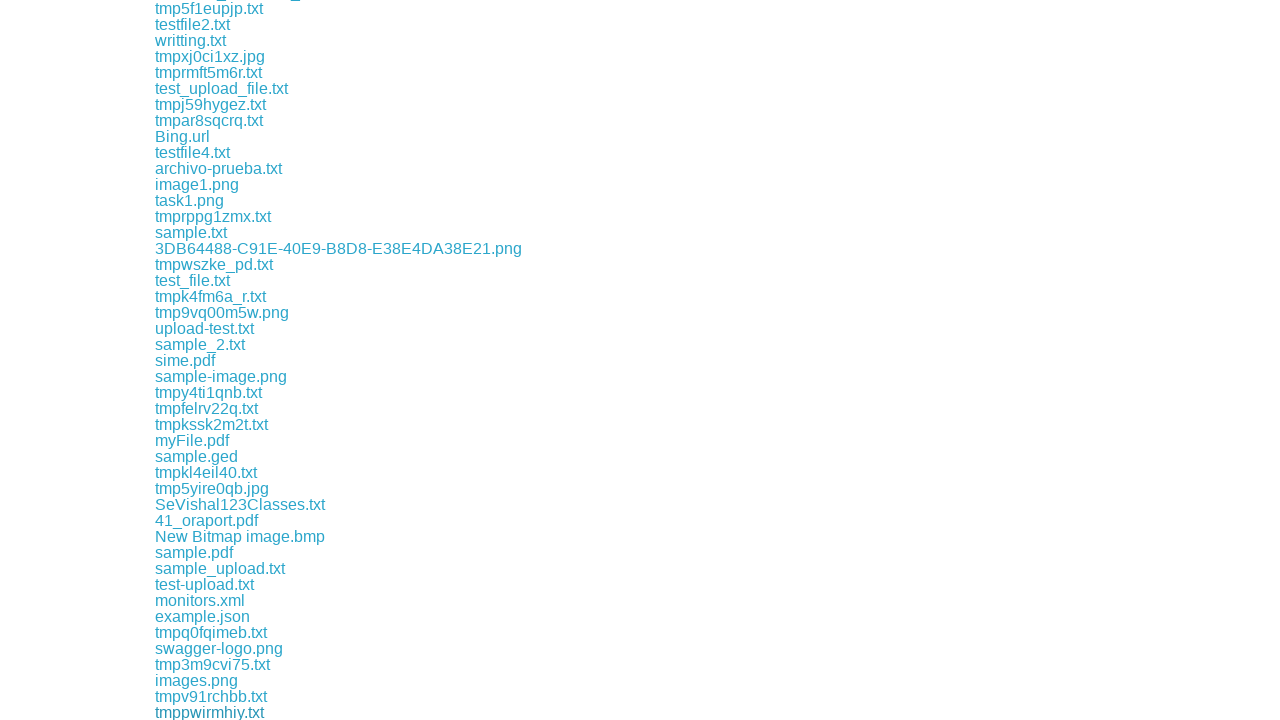

Clicked download link and initiated file download
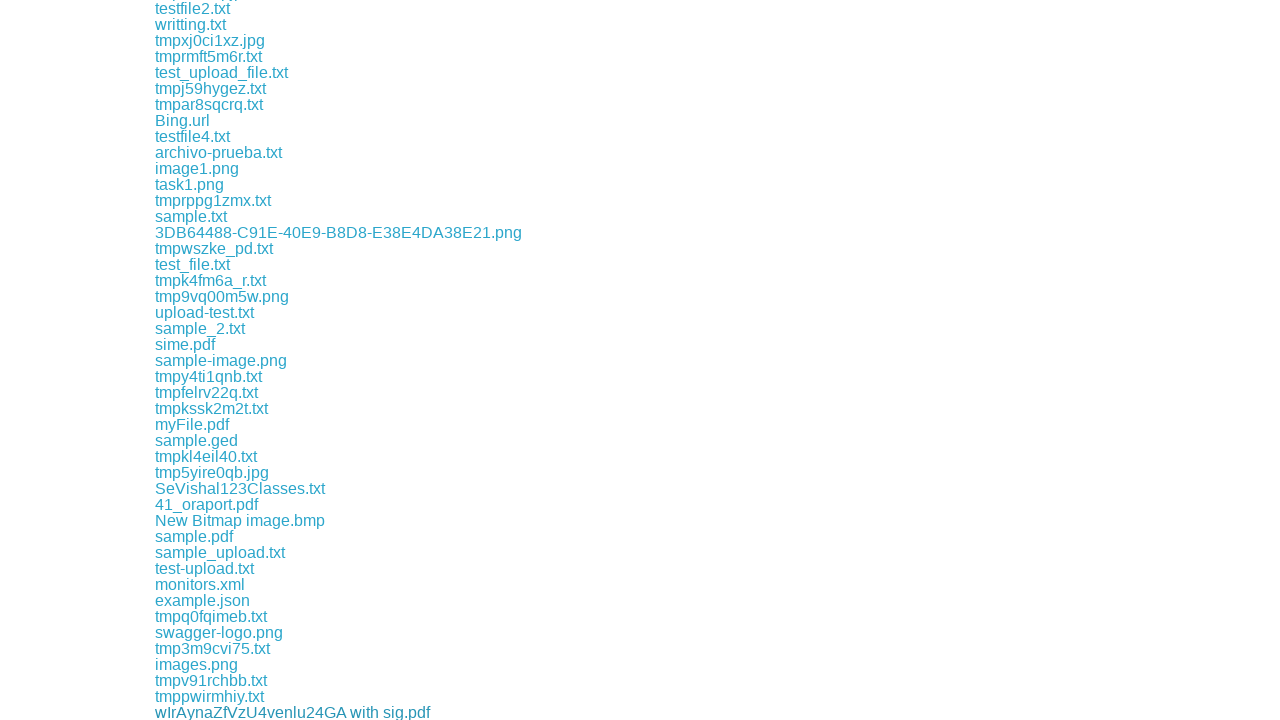

Download completed successfully
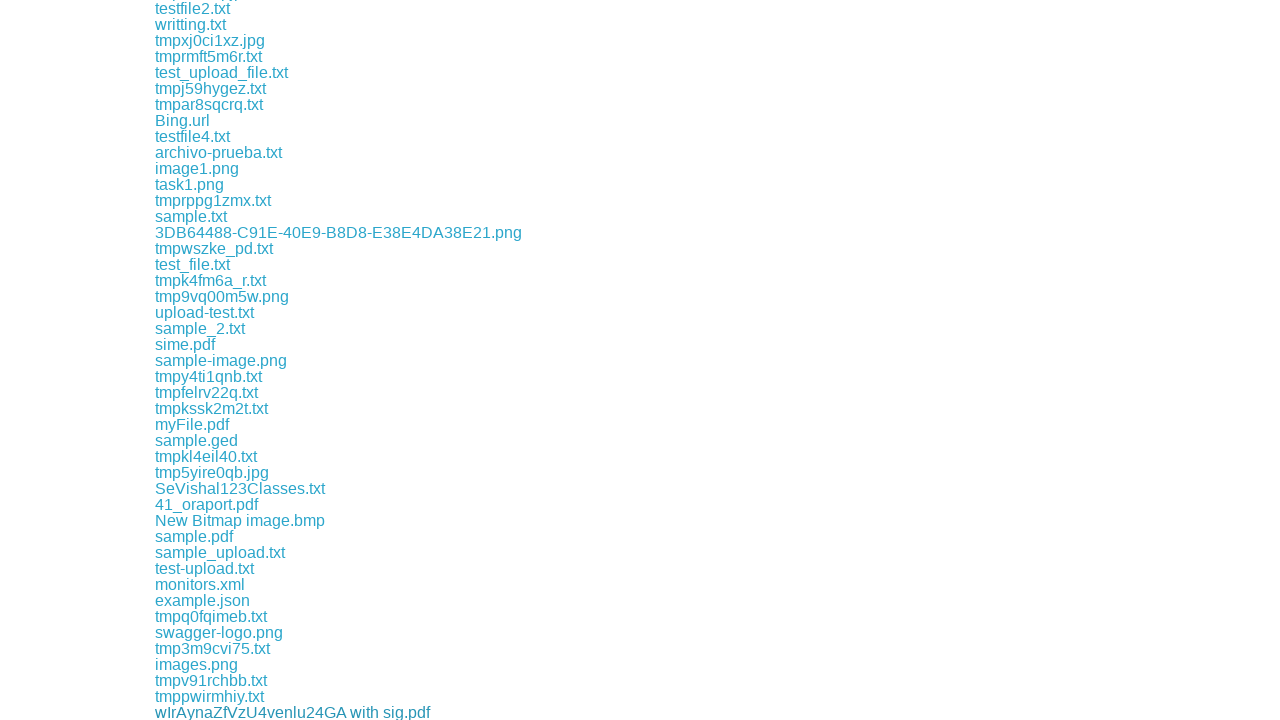

Clicked download link and initiated file download
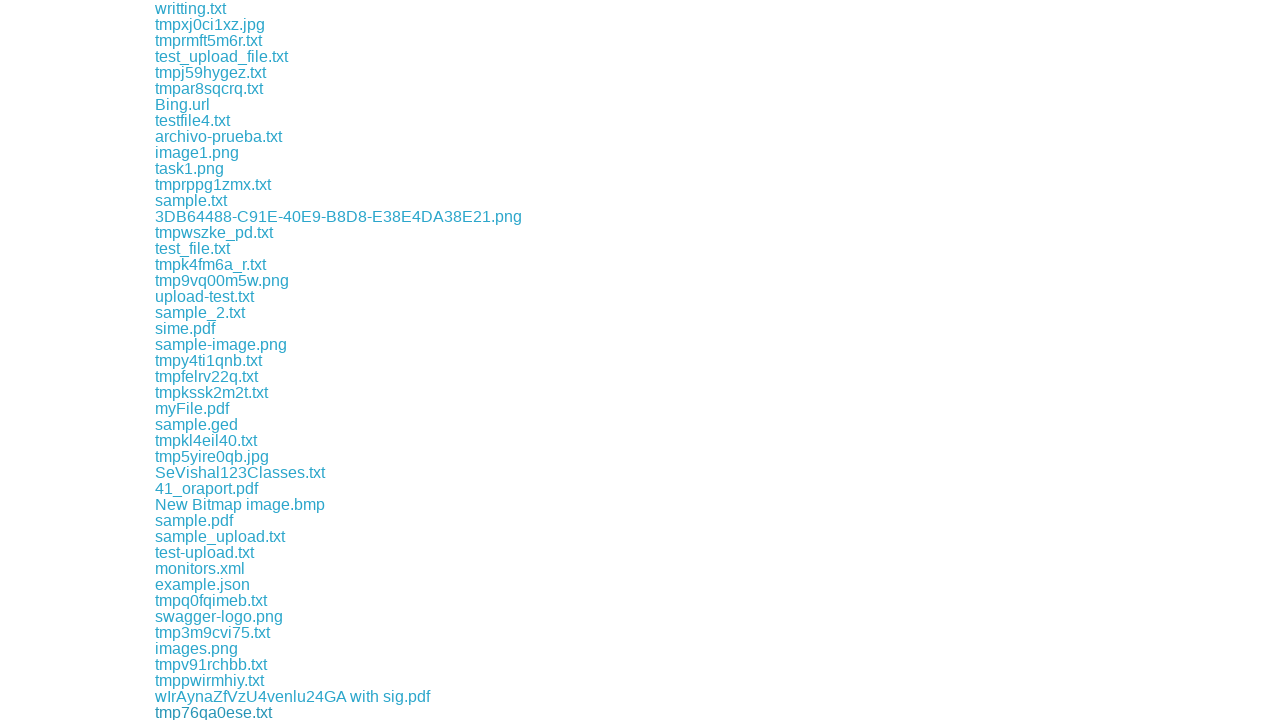

Download completed successfully
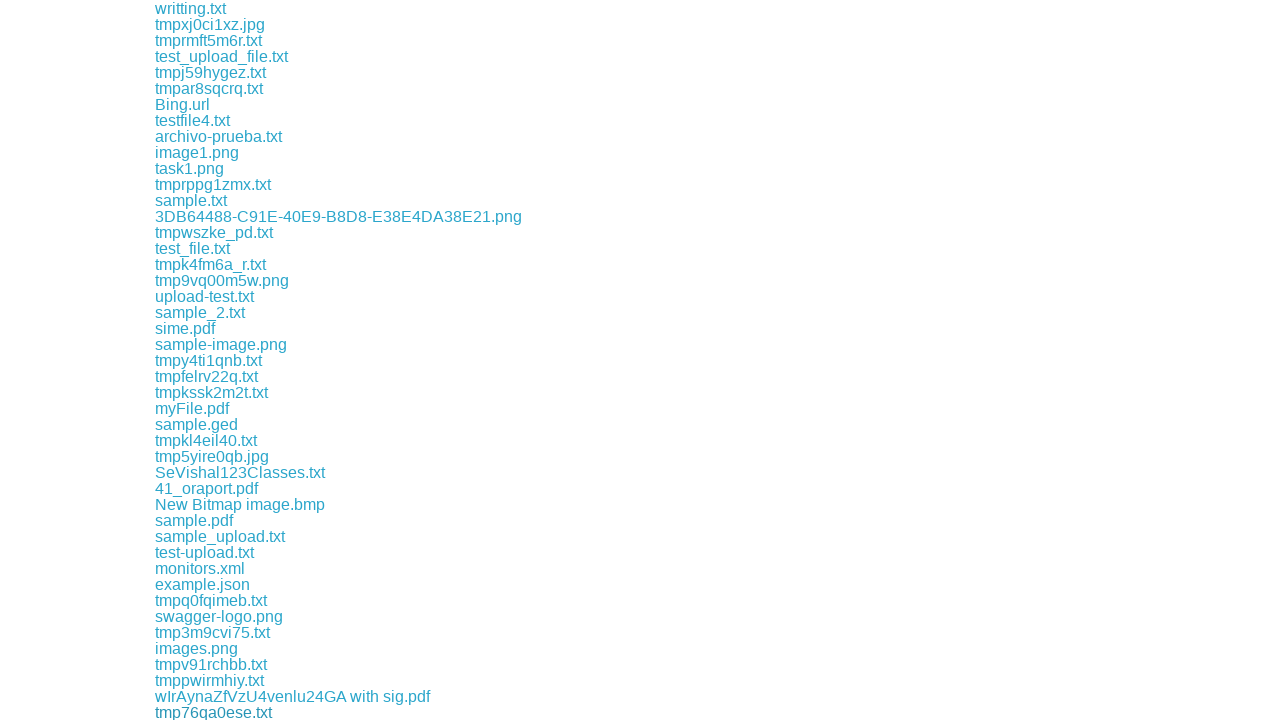

Clicked download link and initiated file download
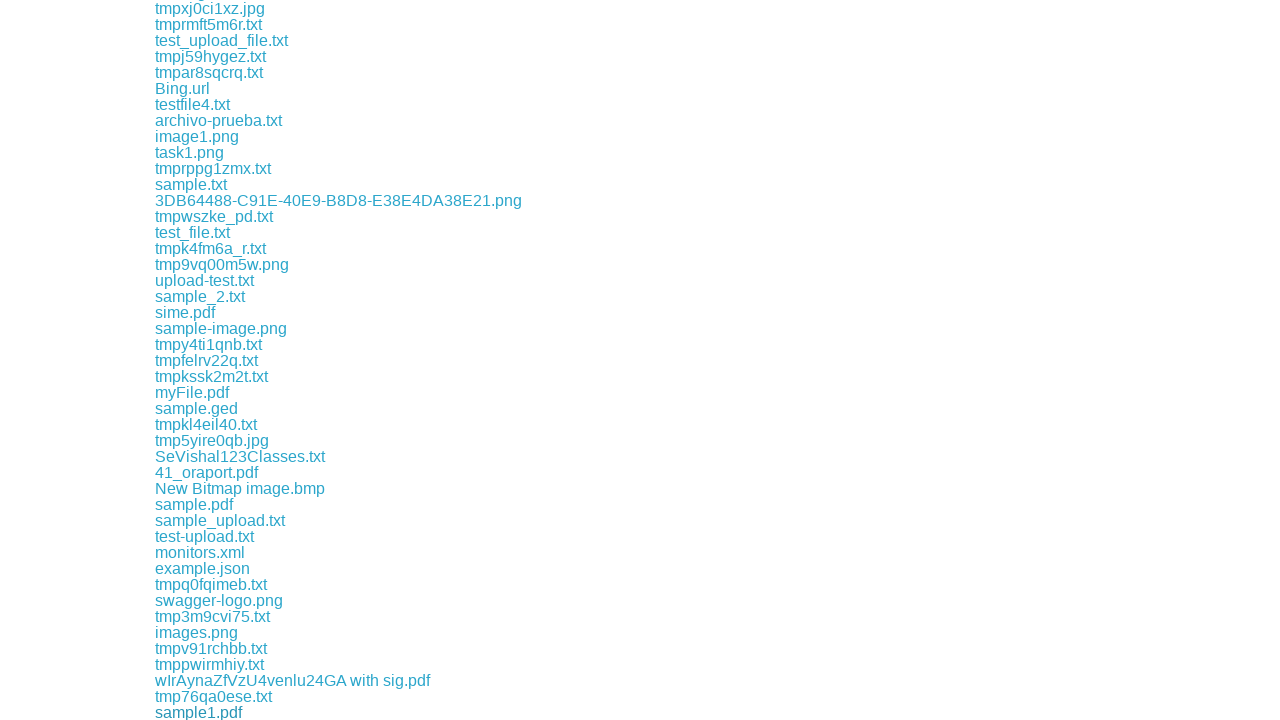

Download completed successfully
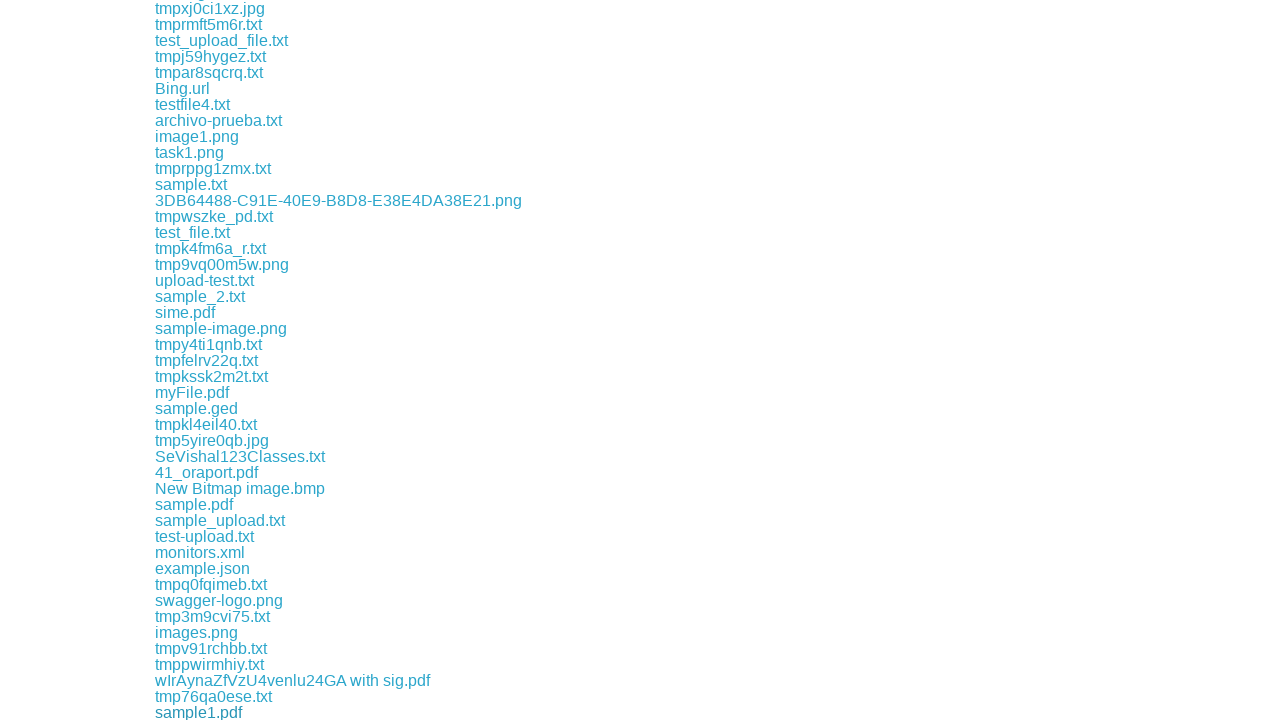

Clicked download link and initiated file download
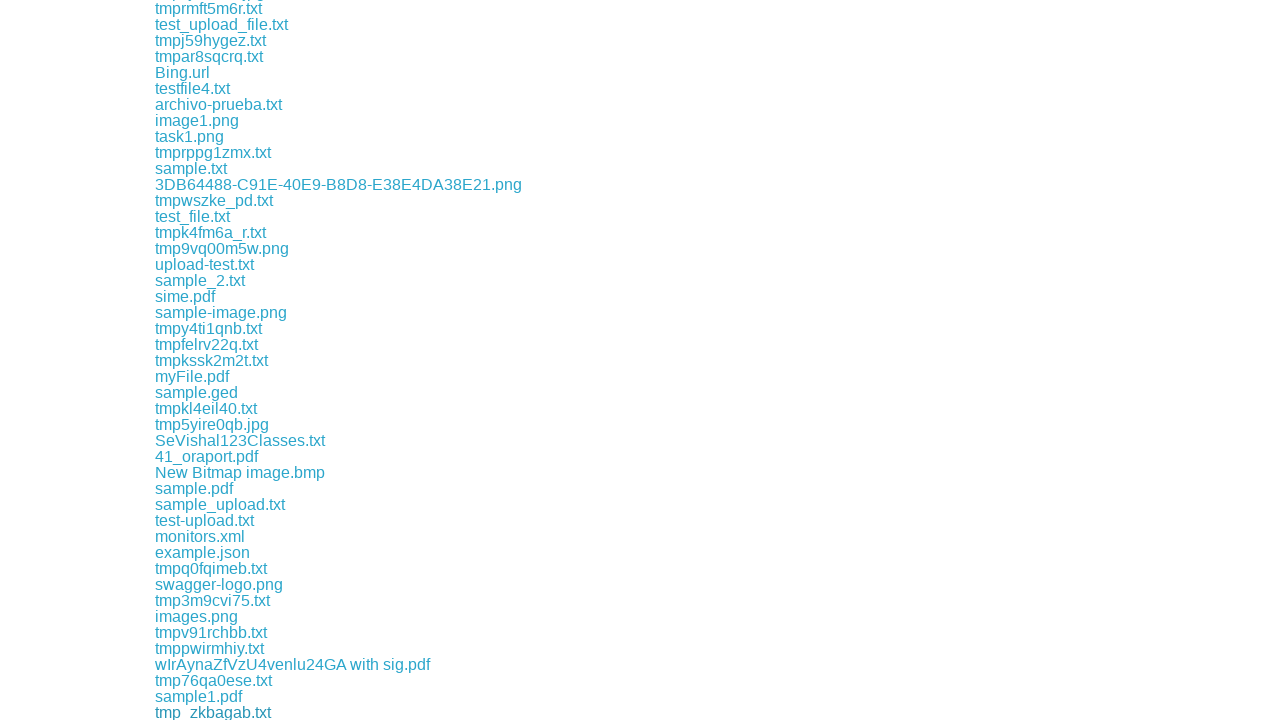

Download completed successfully
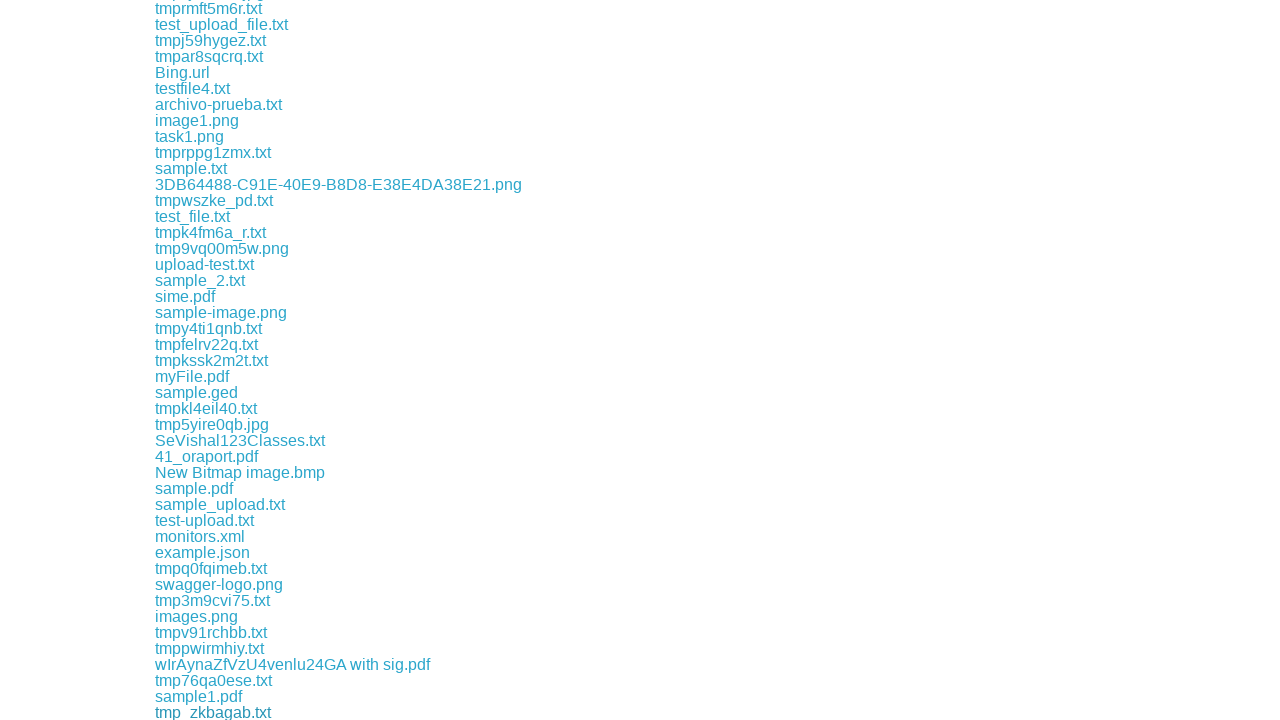

Clicked download link and initiated file download
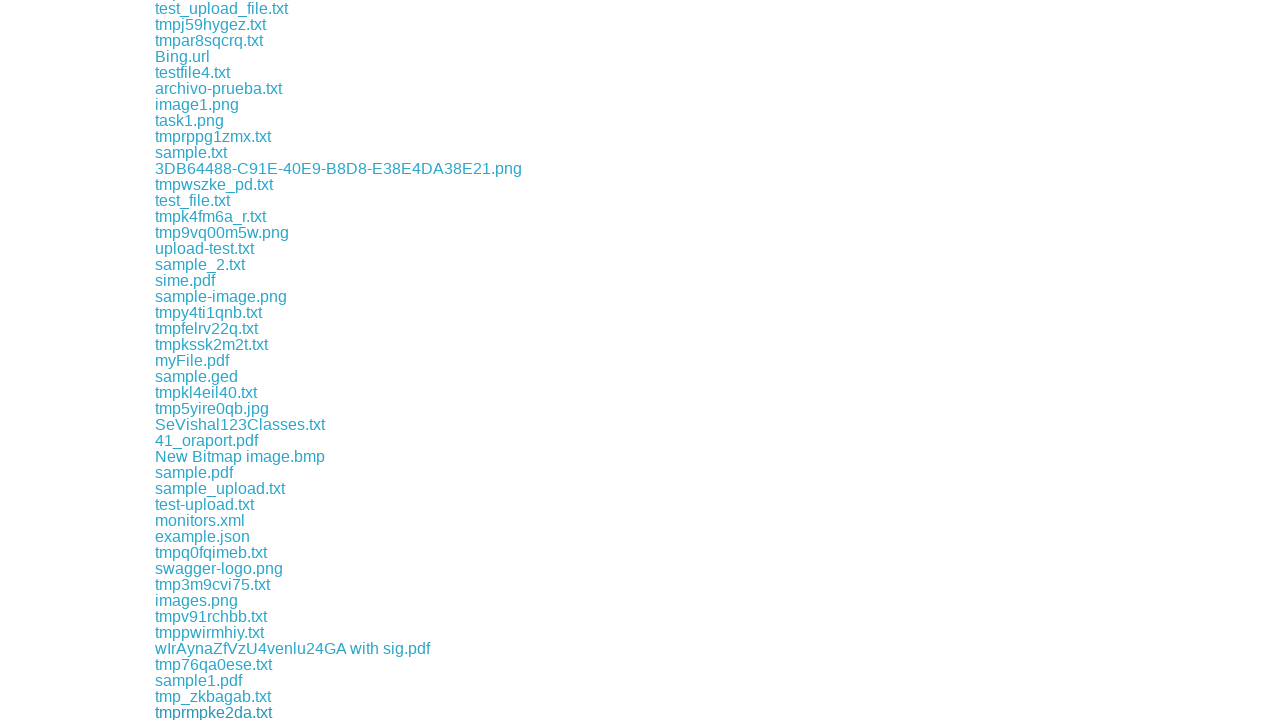

Download completed successfully
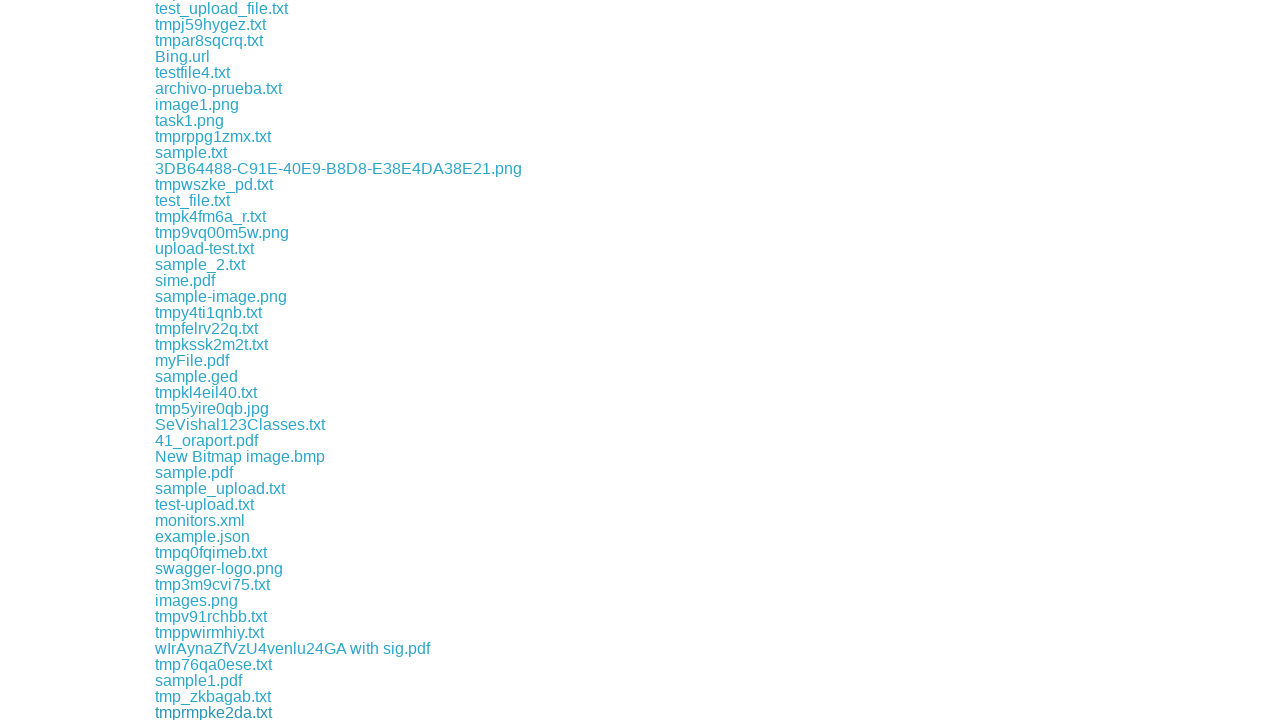

Clicked download link and initiated file download
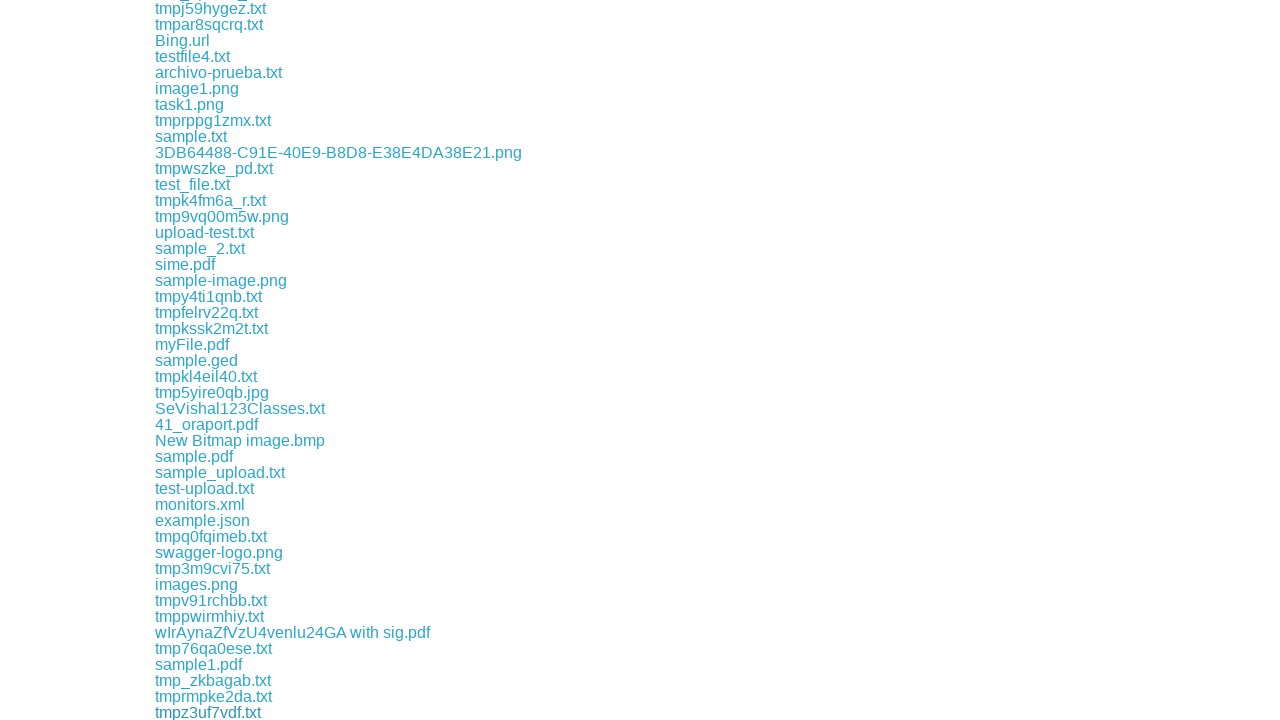

Download completed successfully
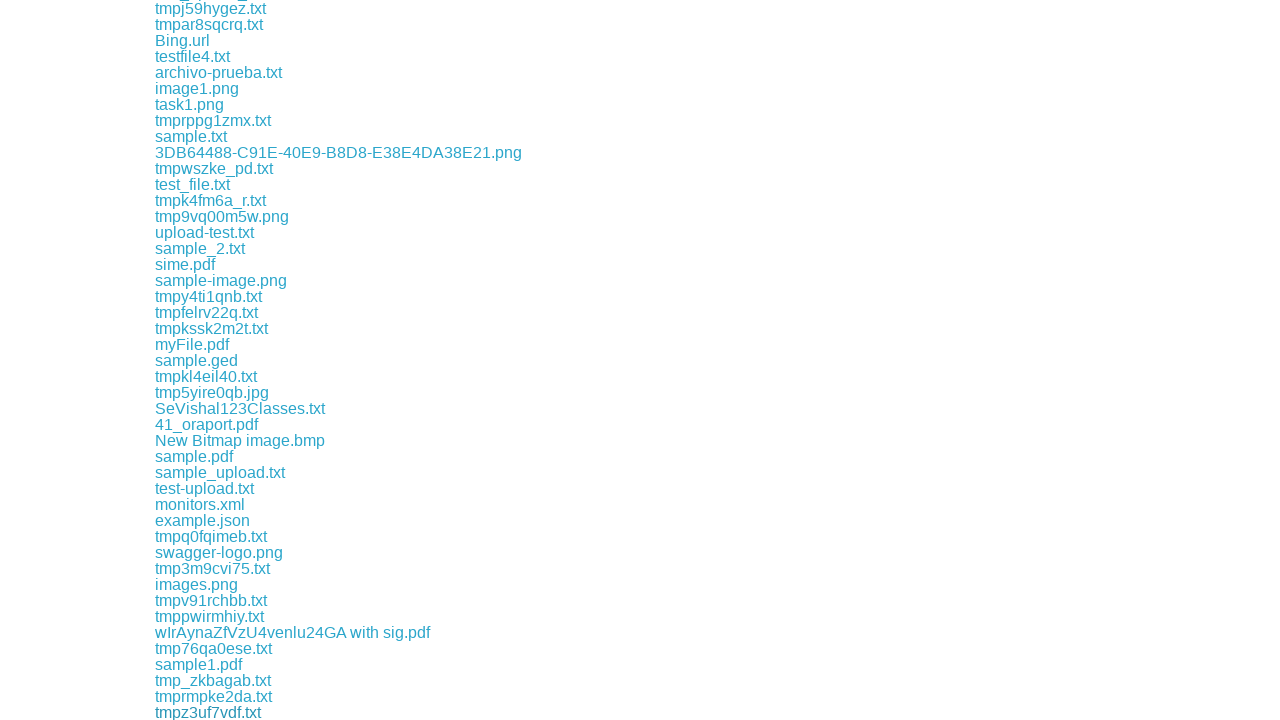

Clicked download link and initiated file download
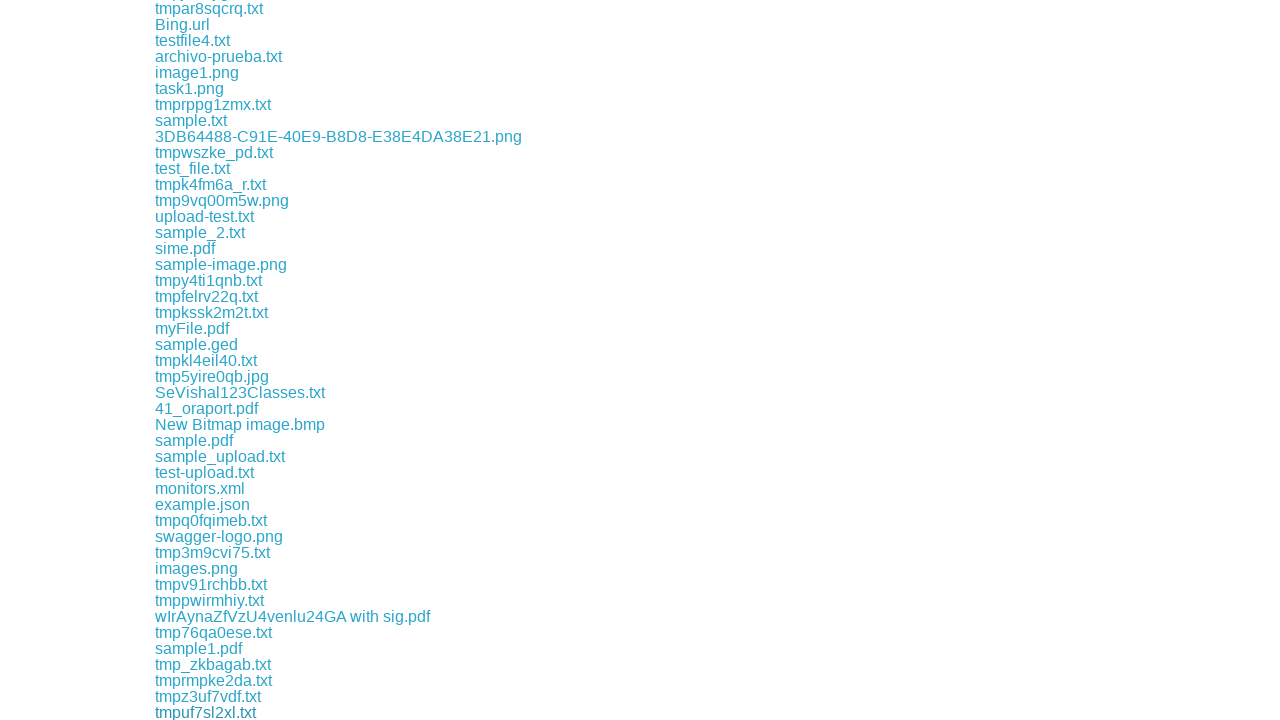

Download completed successfully
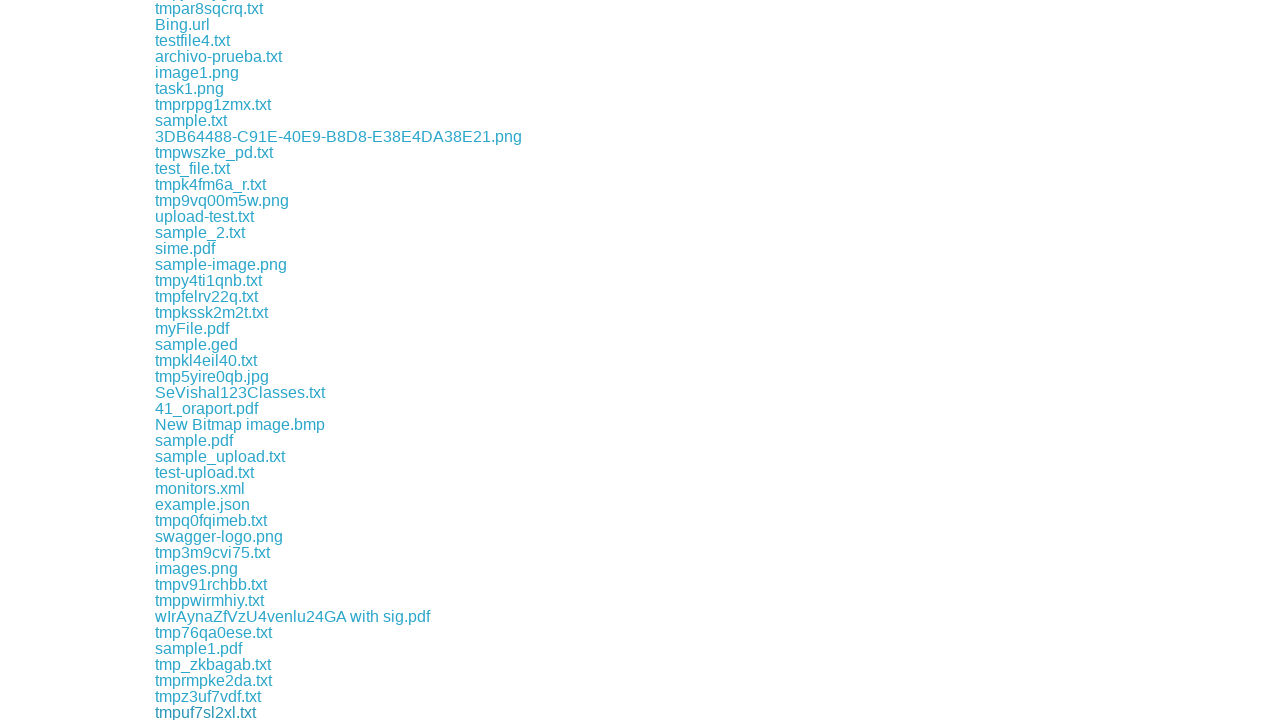

Clicked download link and initiated file download
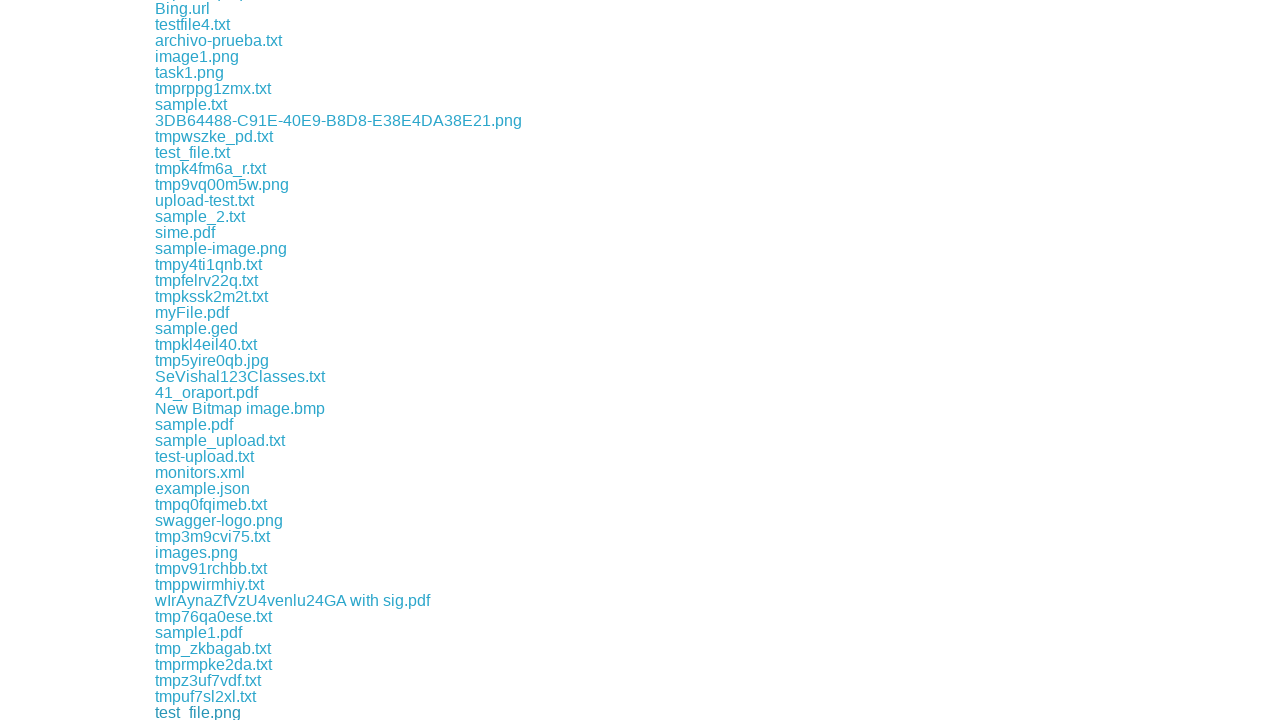

Download completed successfully
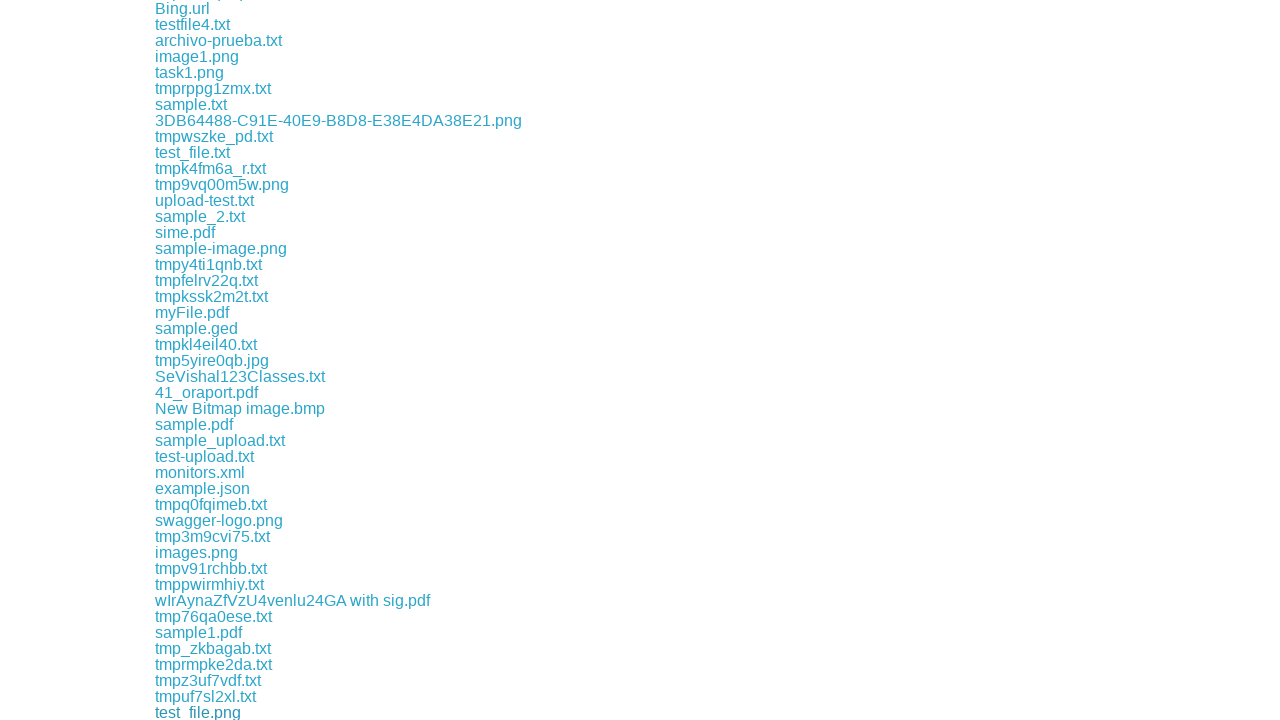

Clicked download link and initiated file download
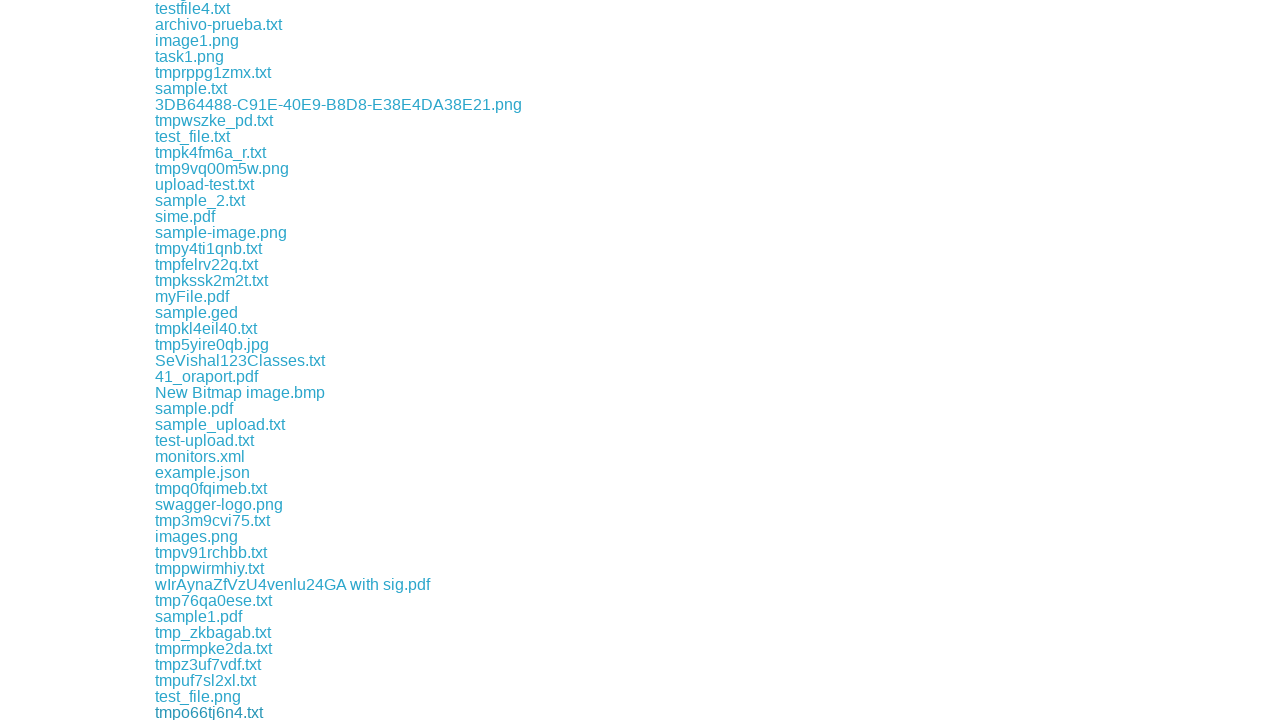

Download completed successfully
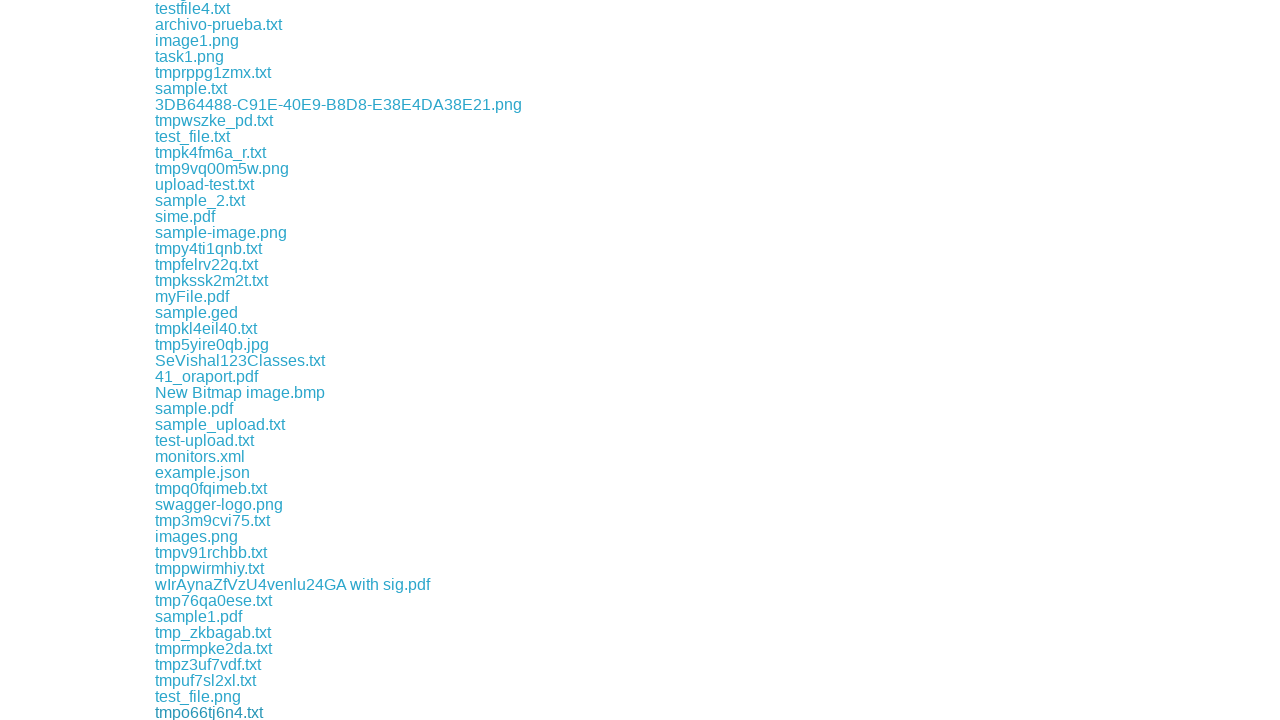

Clicked download link and initiated file download
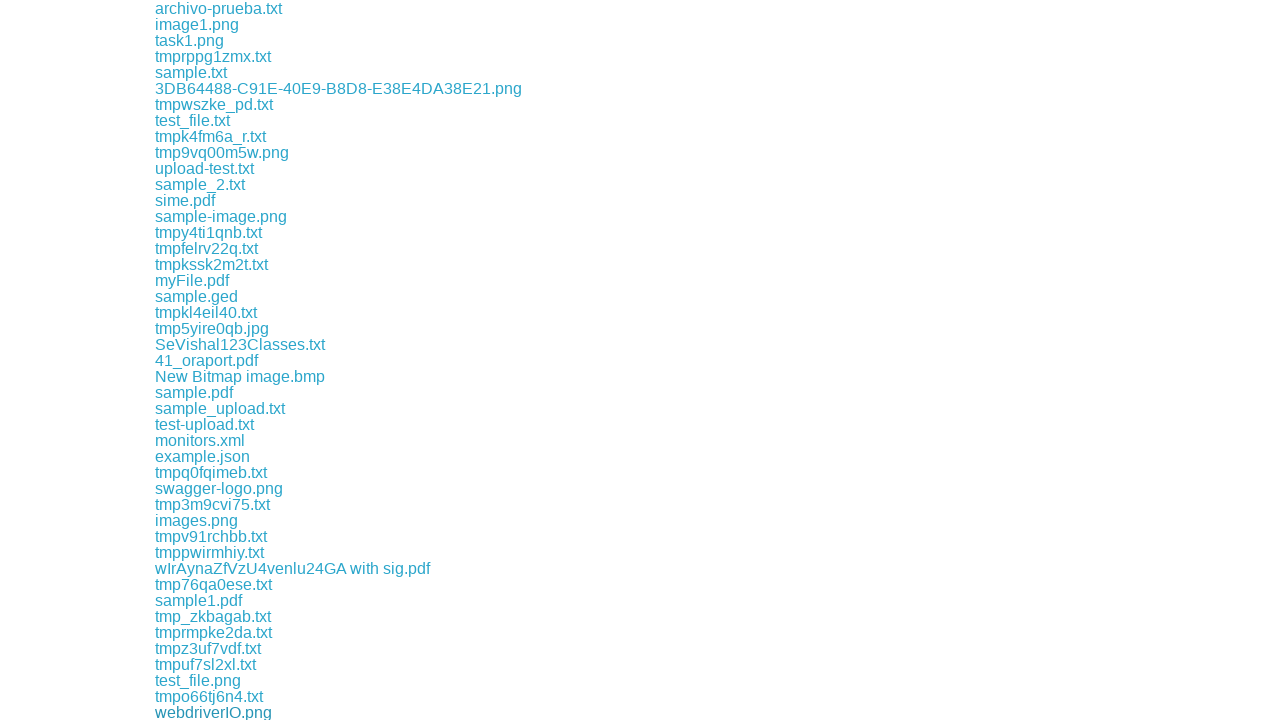

Download completed successfully
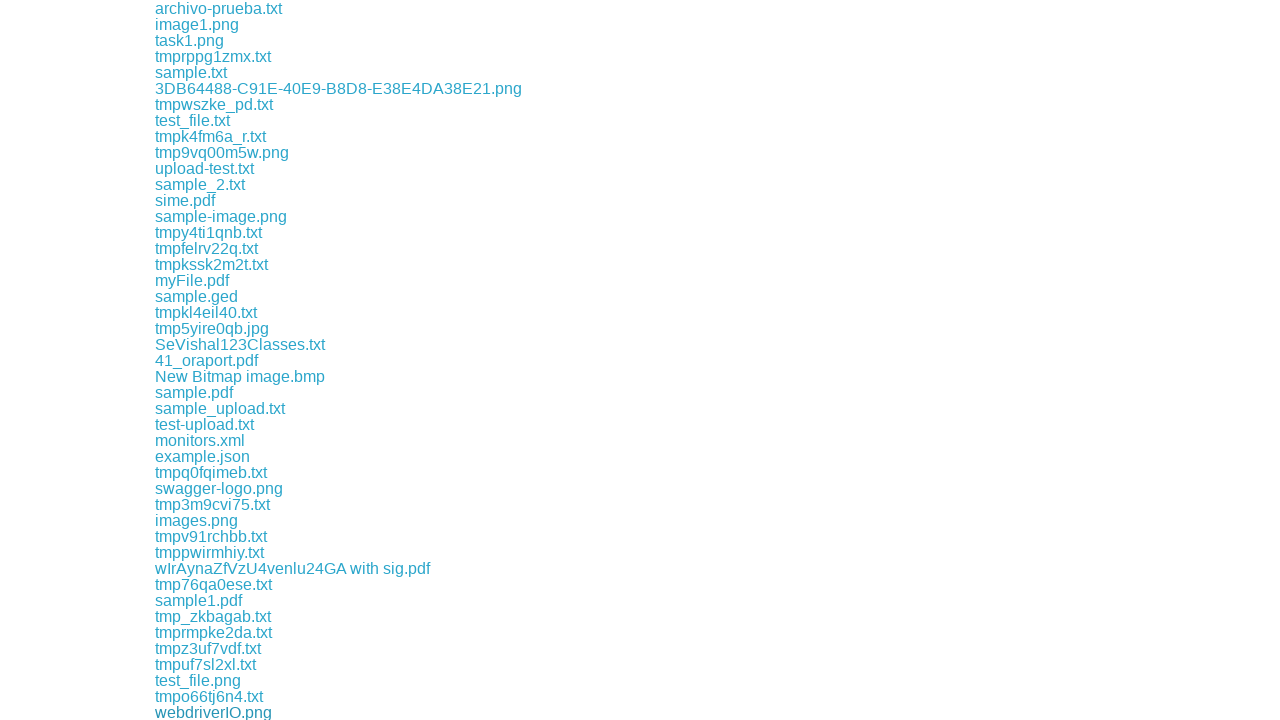

Clicked download link and initiated file download
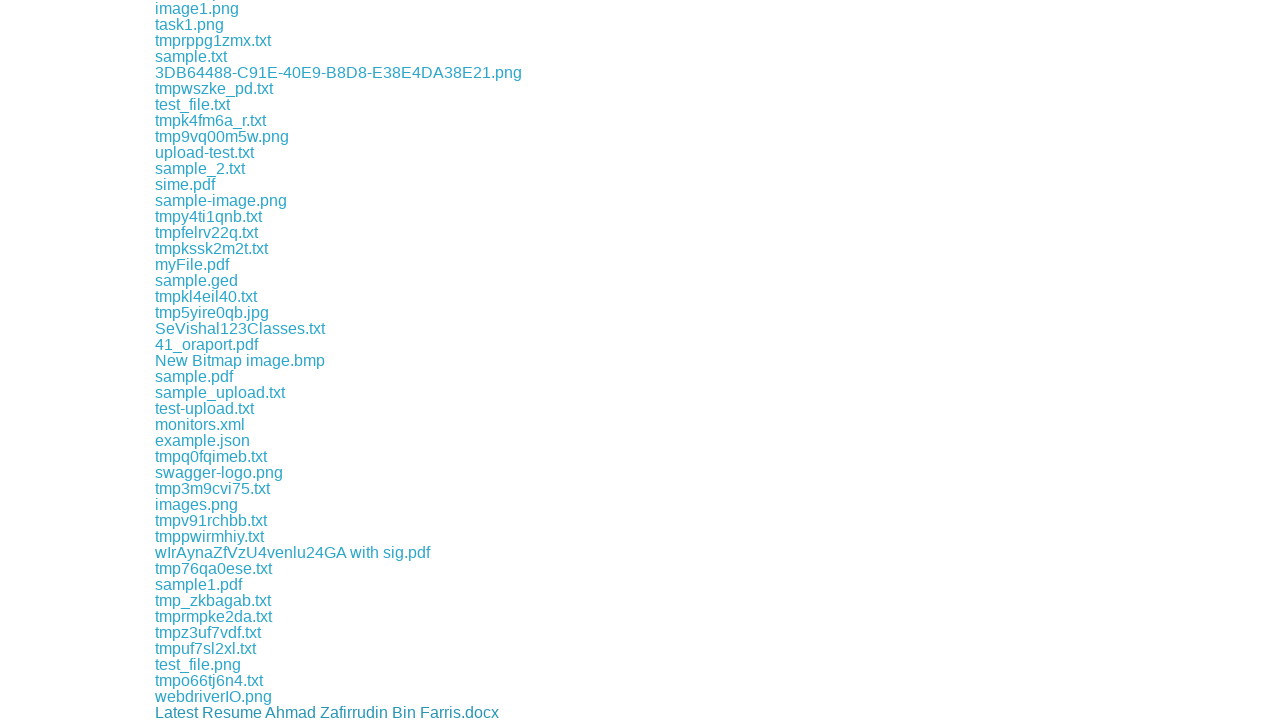

Download completed successfully
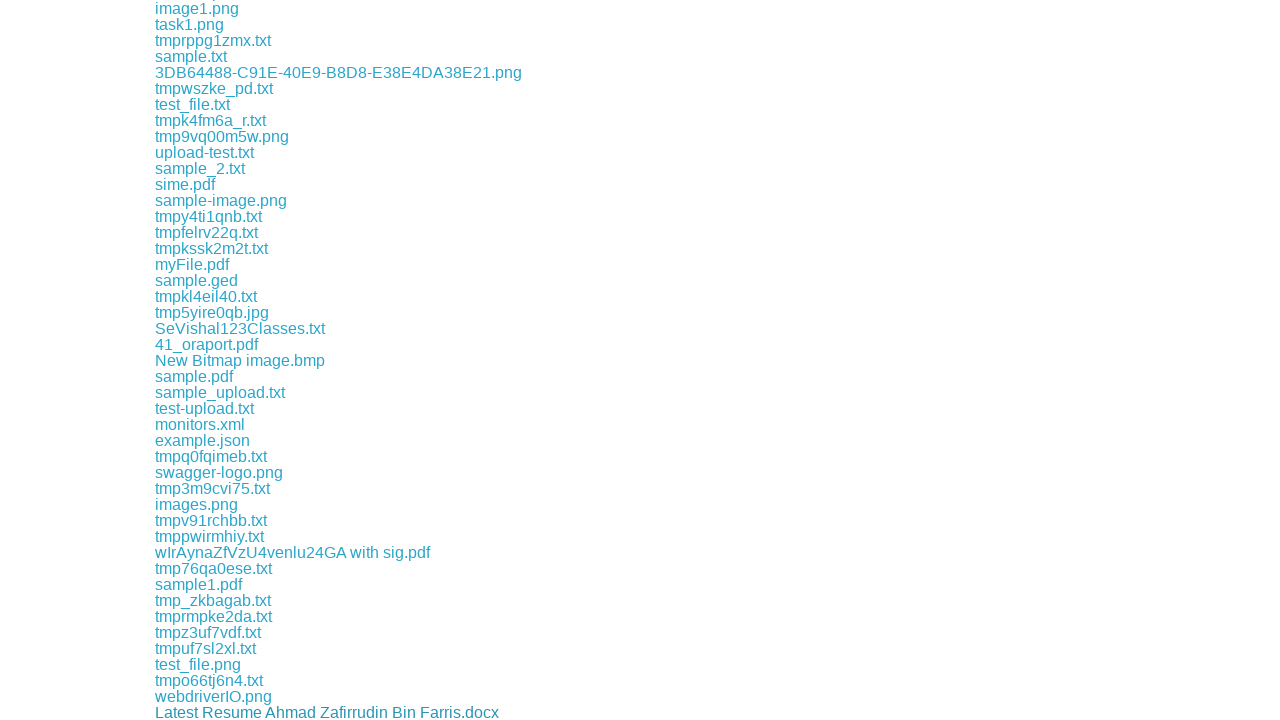

Clicked download link and initiated file download
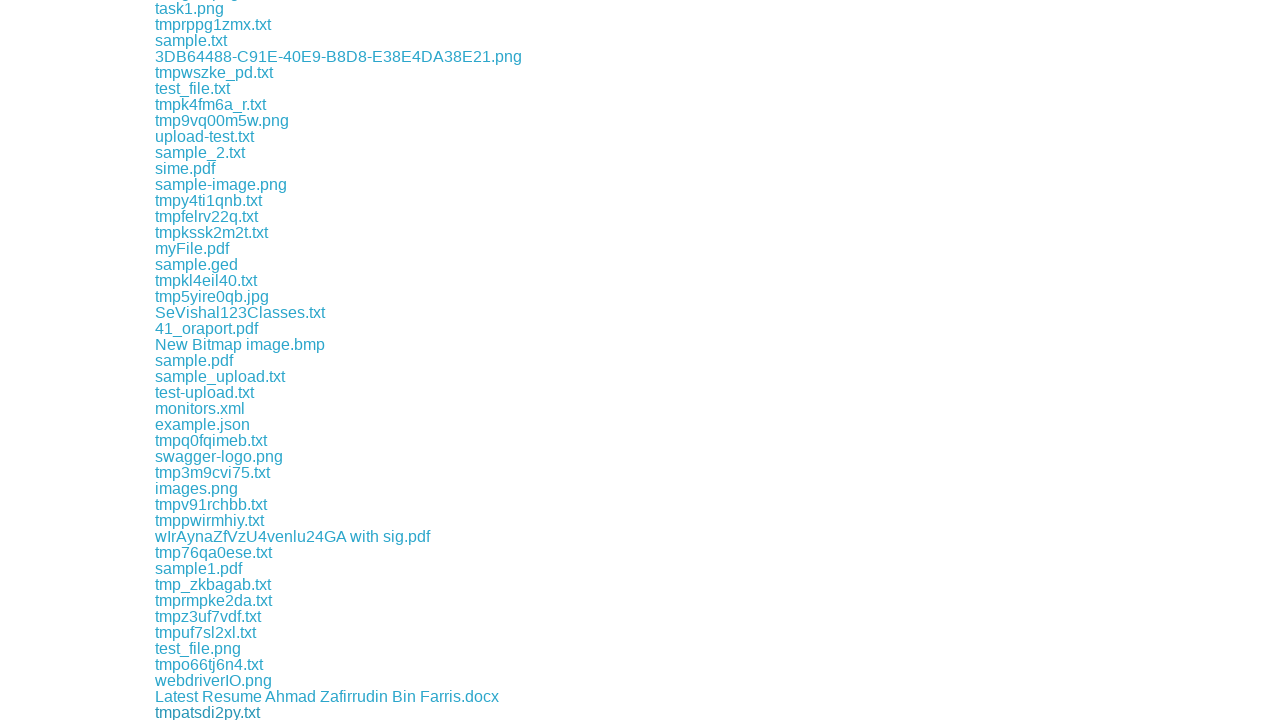

Download completed successfully
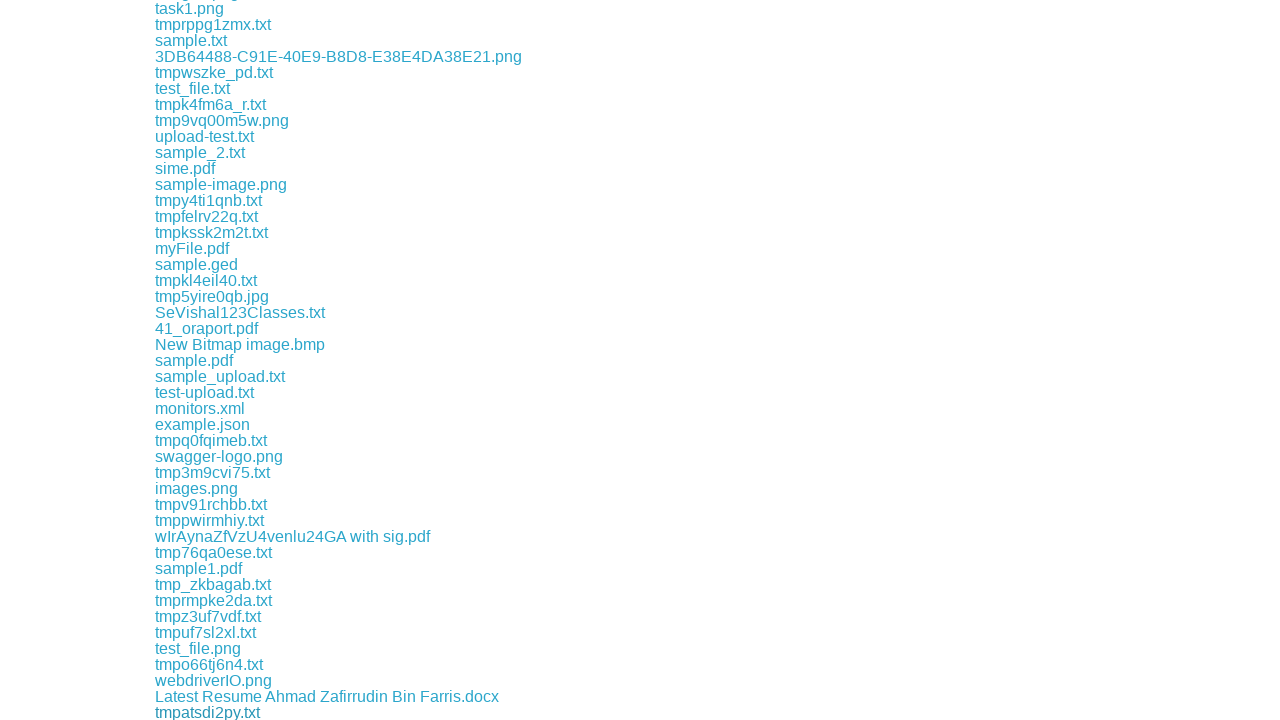

Clicked download link and initiated file download
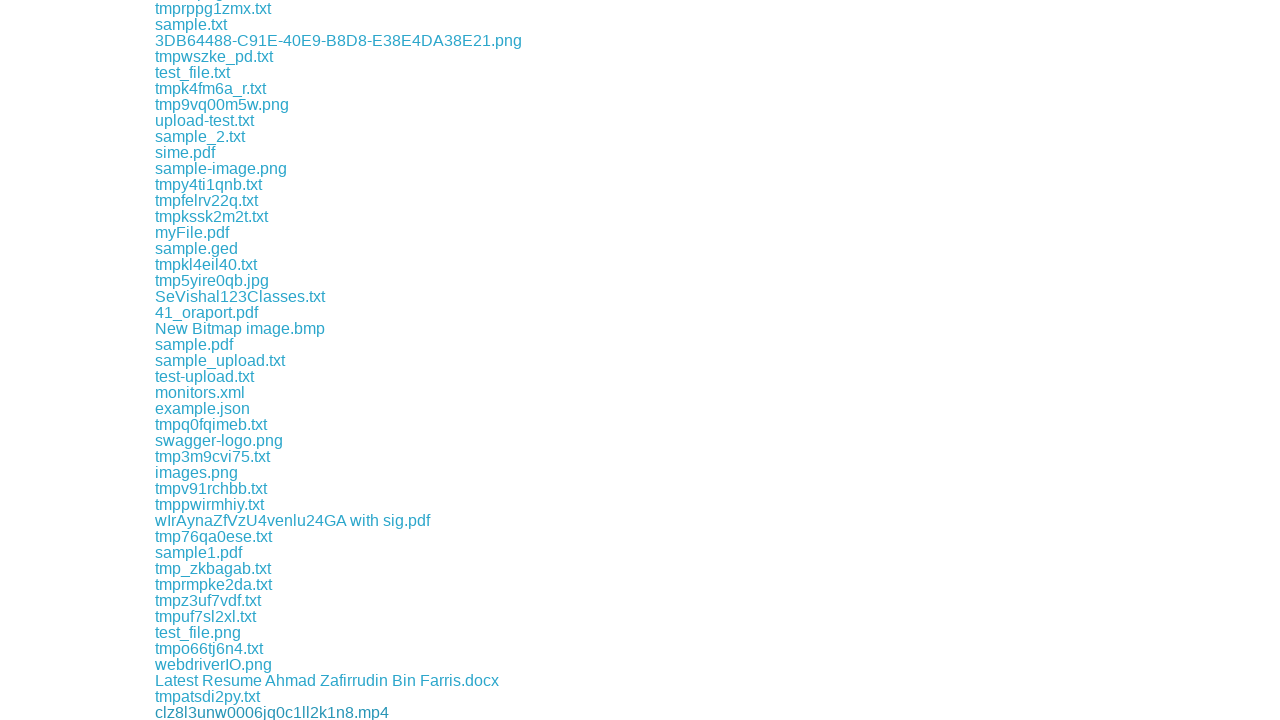

Download completed successfully
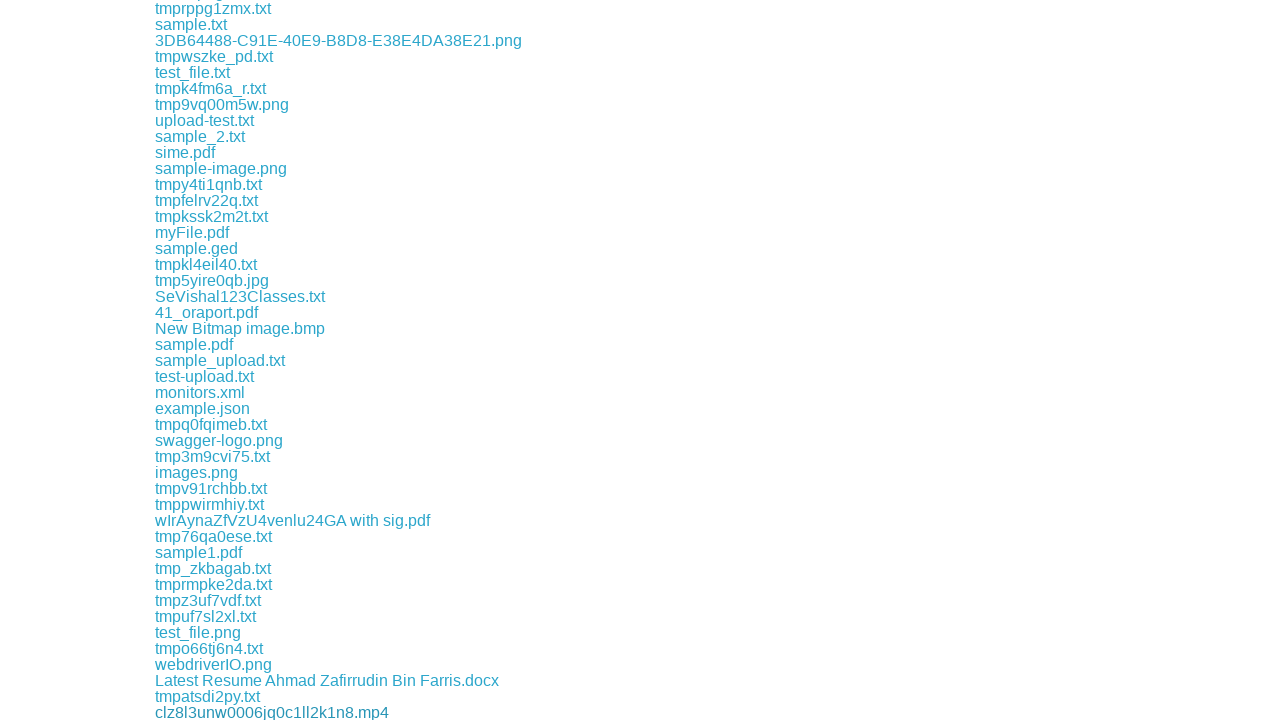

Clicked download link and initiated file download
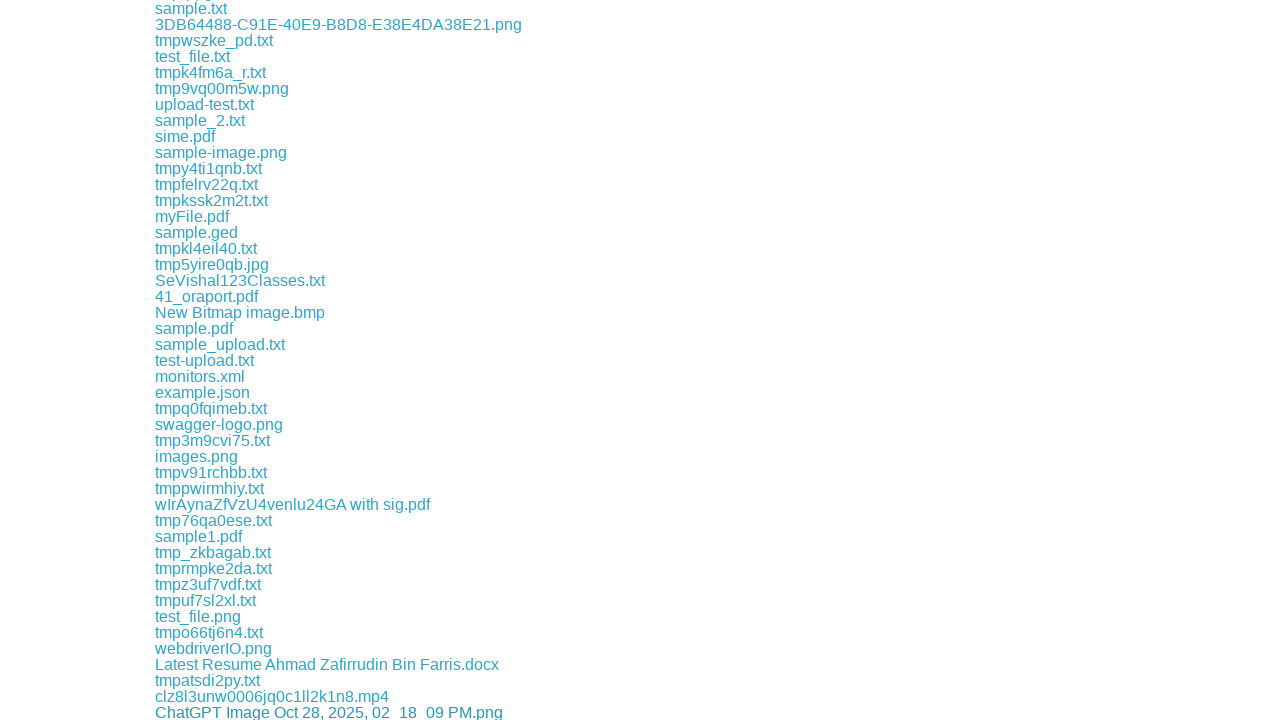

Download completed successfully
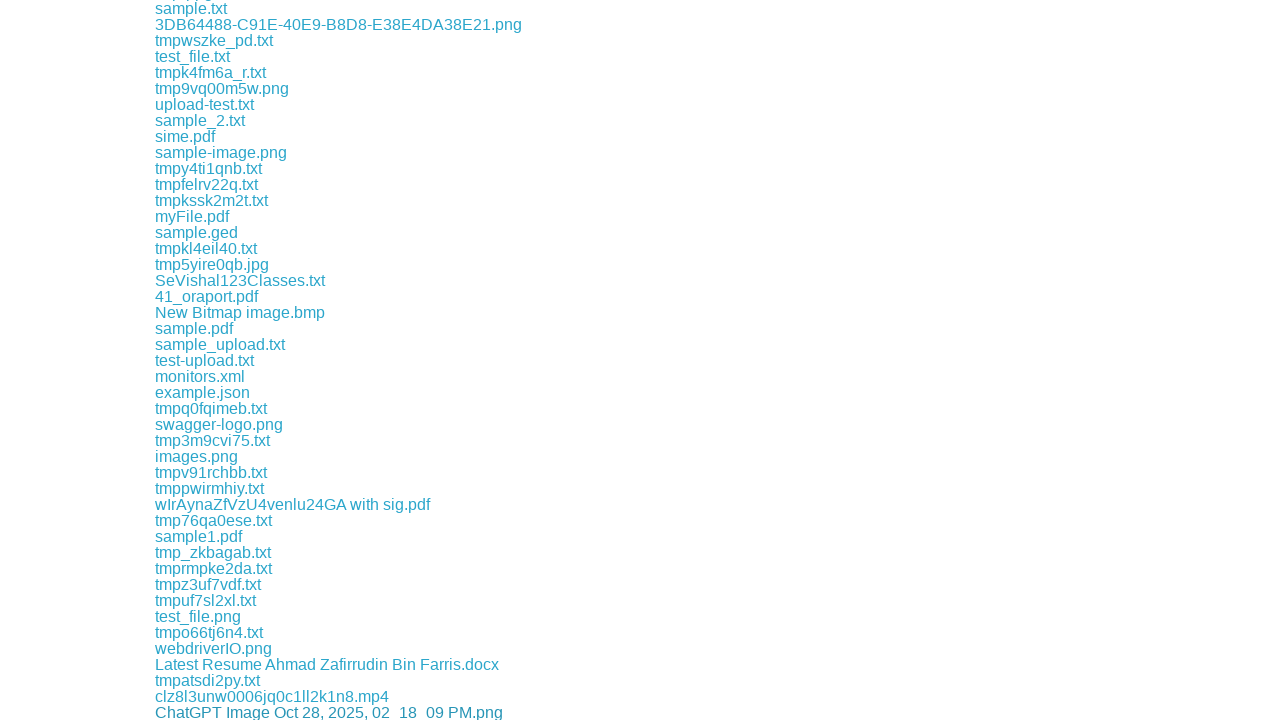

Clicked download link and initiated file download
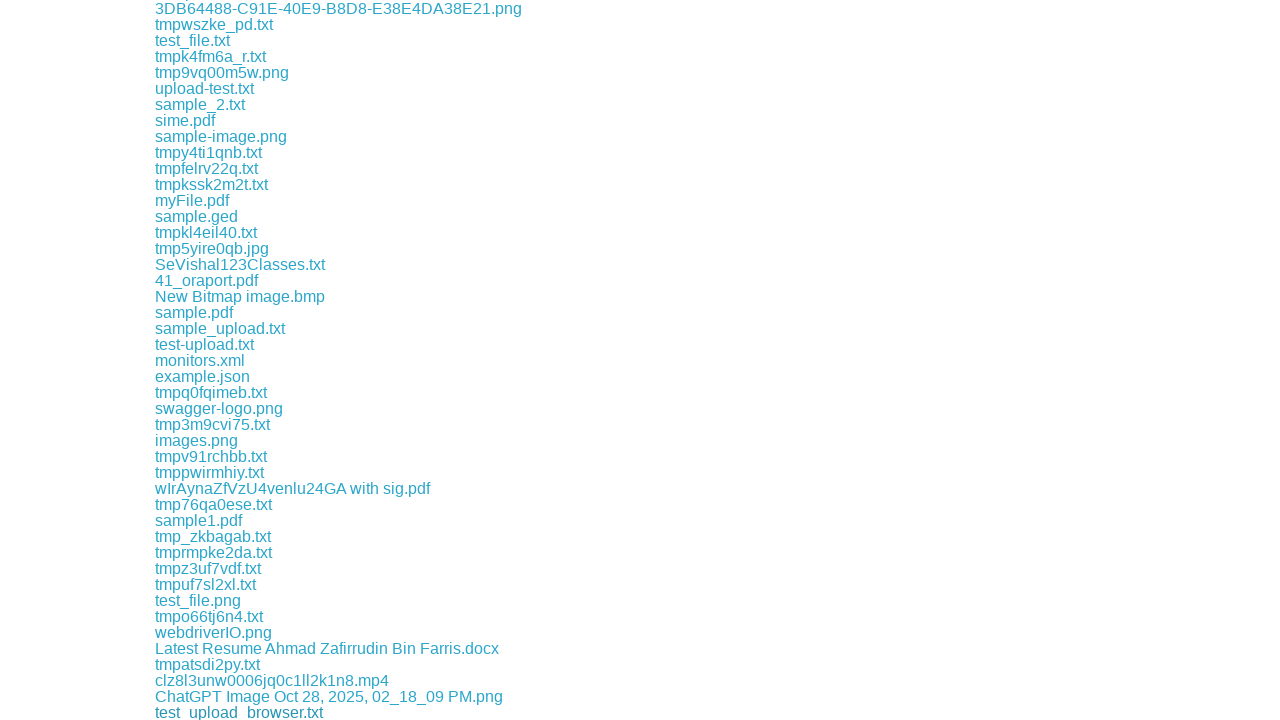

Download completed successfully
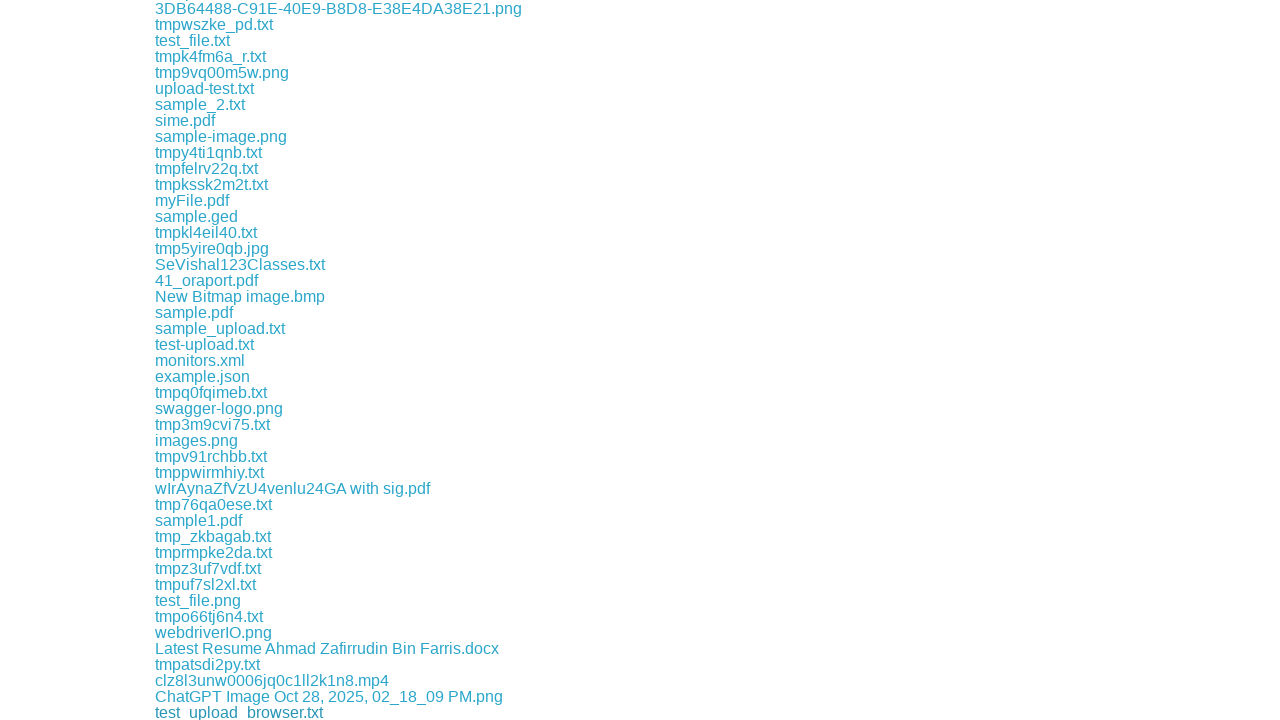

Clicked download link and initiated file download
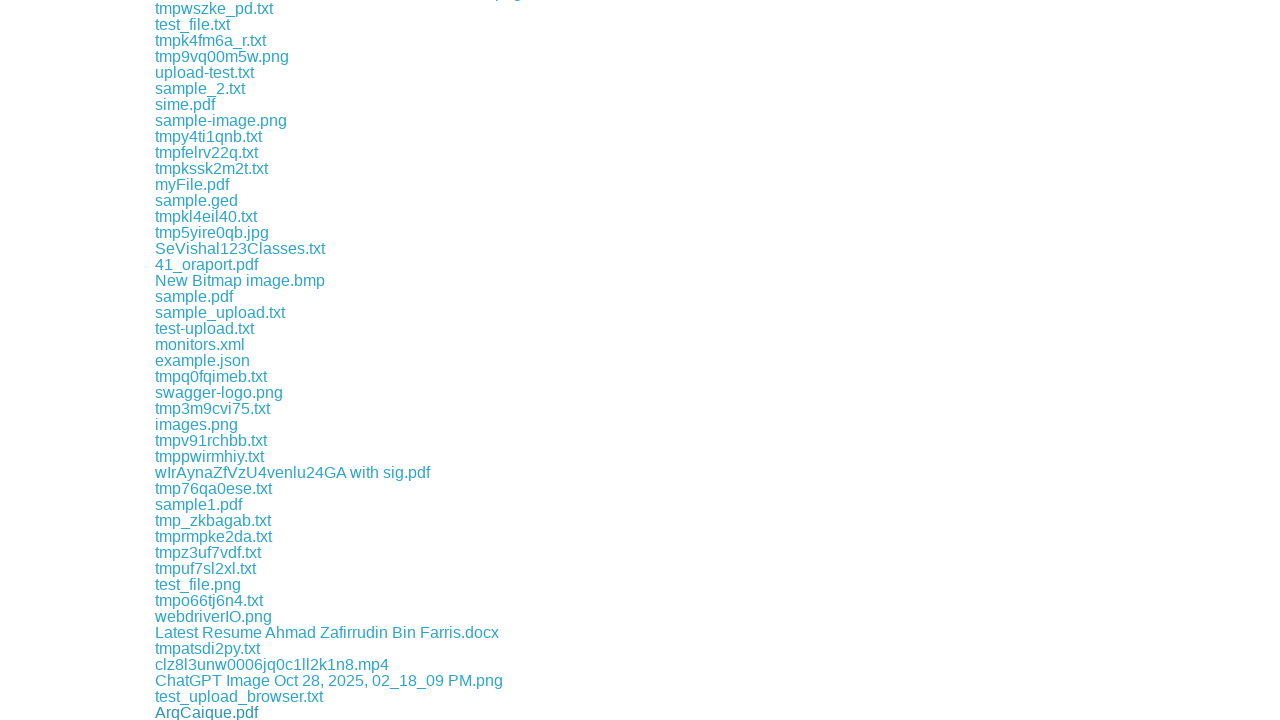

Download completed successfully
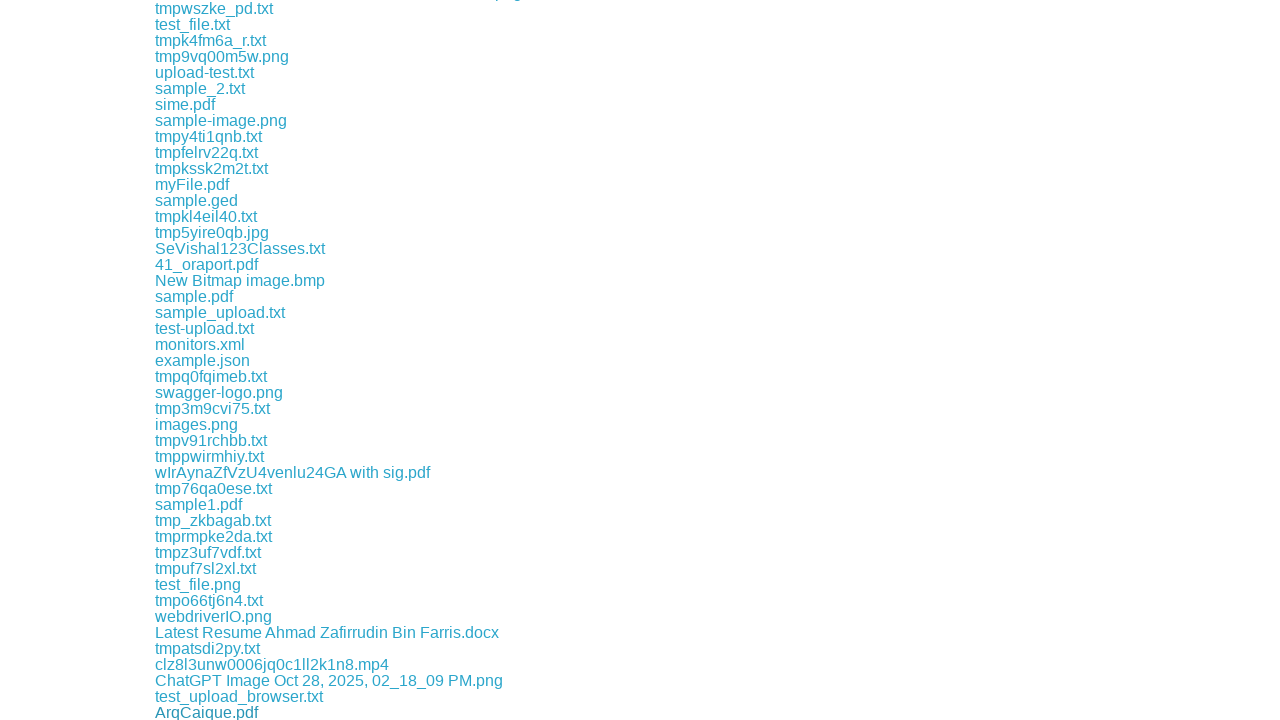

Clicked download link and initiated file download
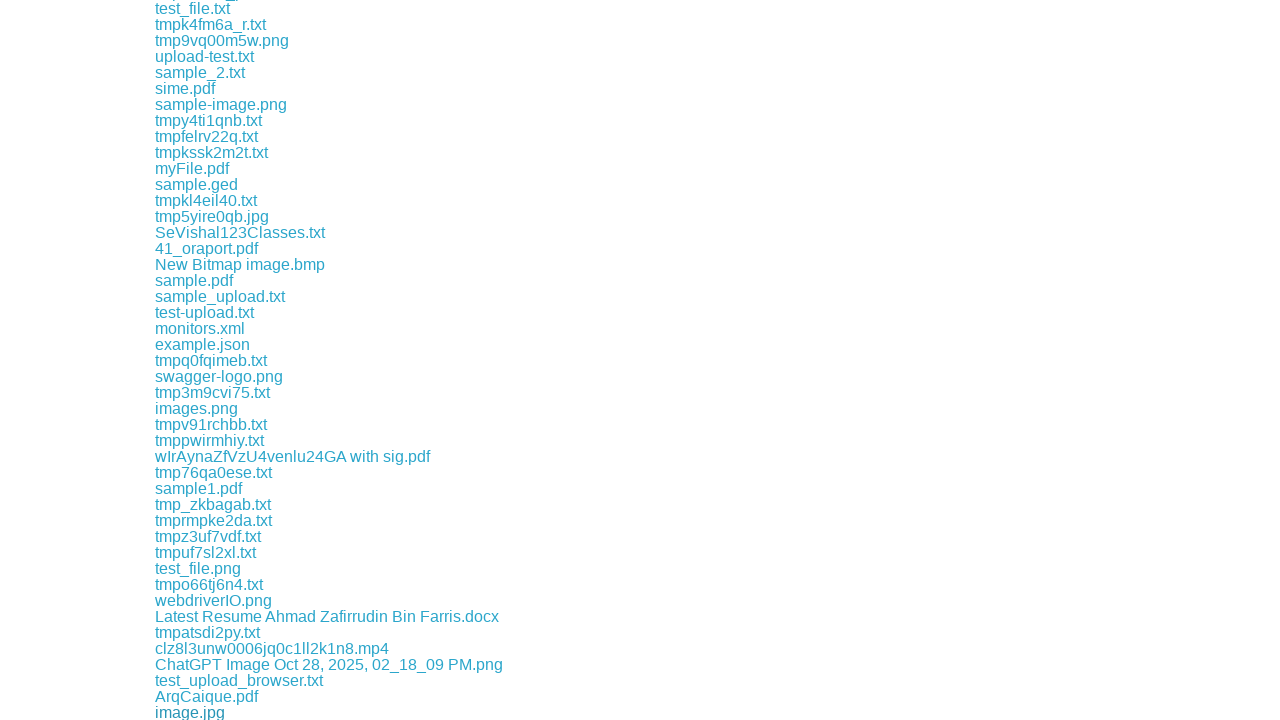

Download completed successfully
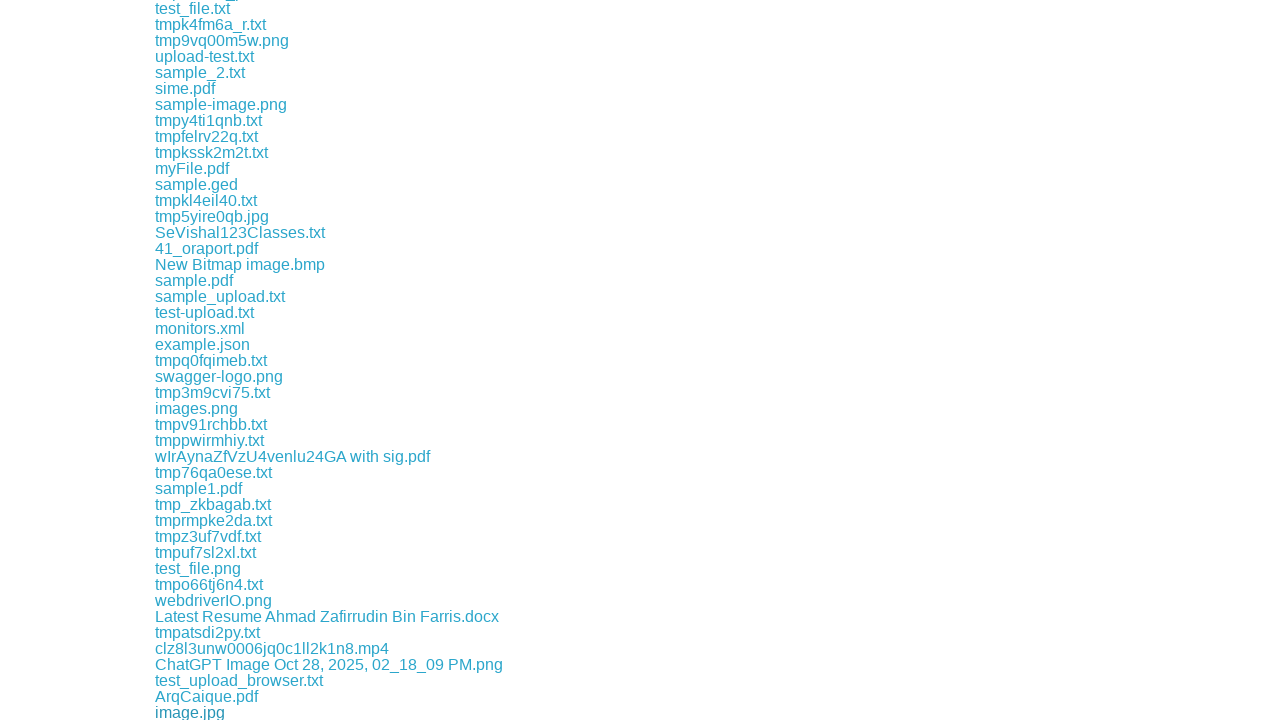

Clicked download link and initiated file download
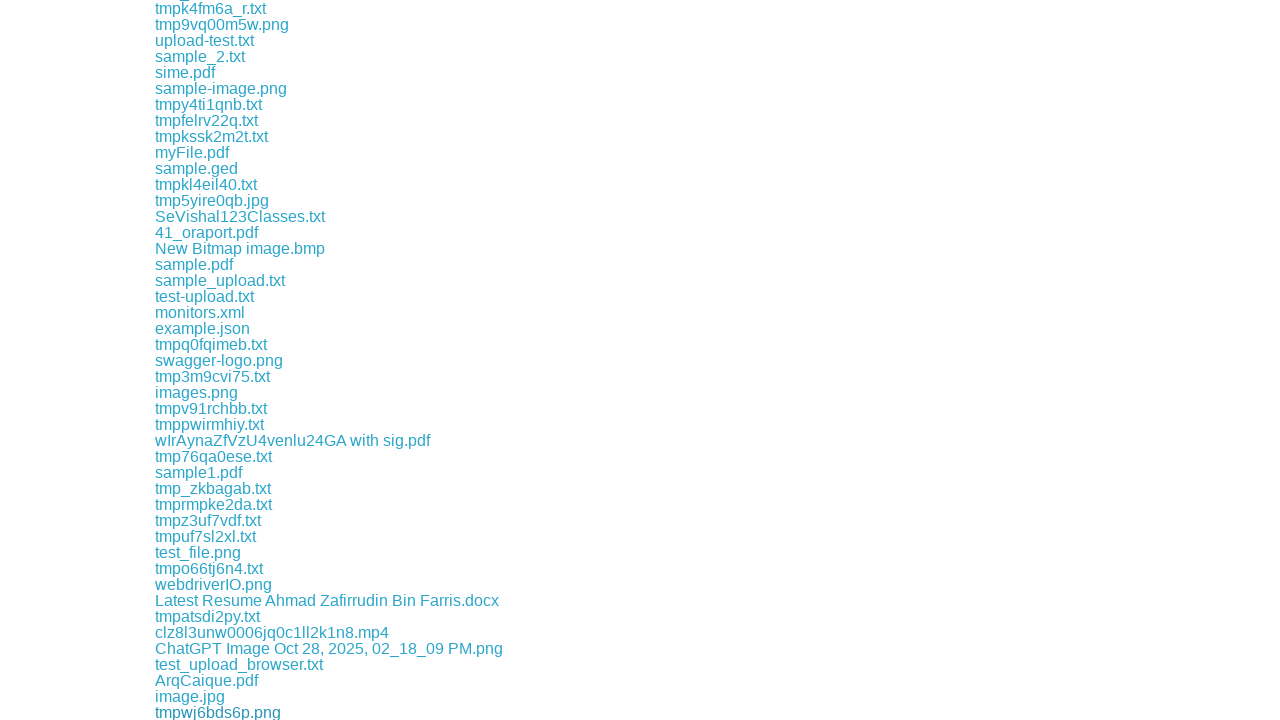

Download completed successfully
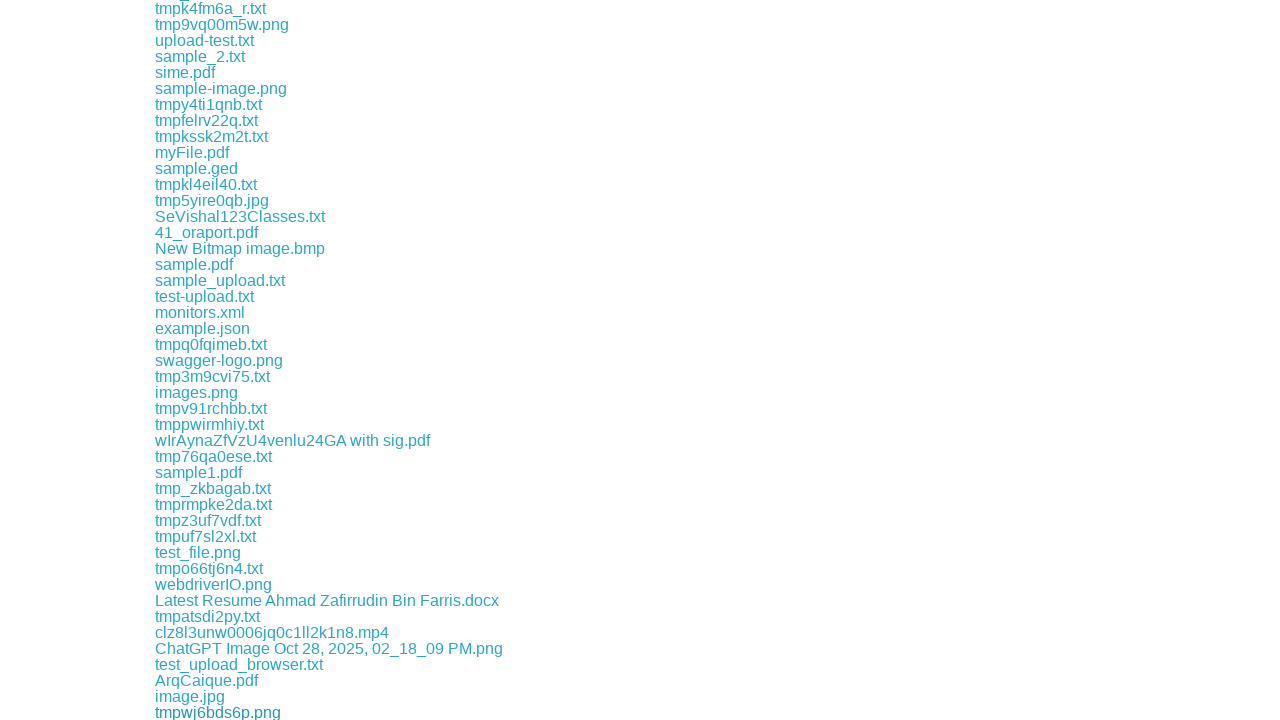

Clicked download link and initiated file download
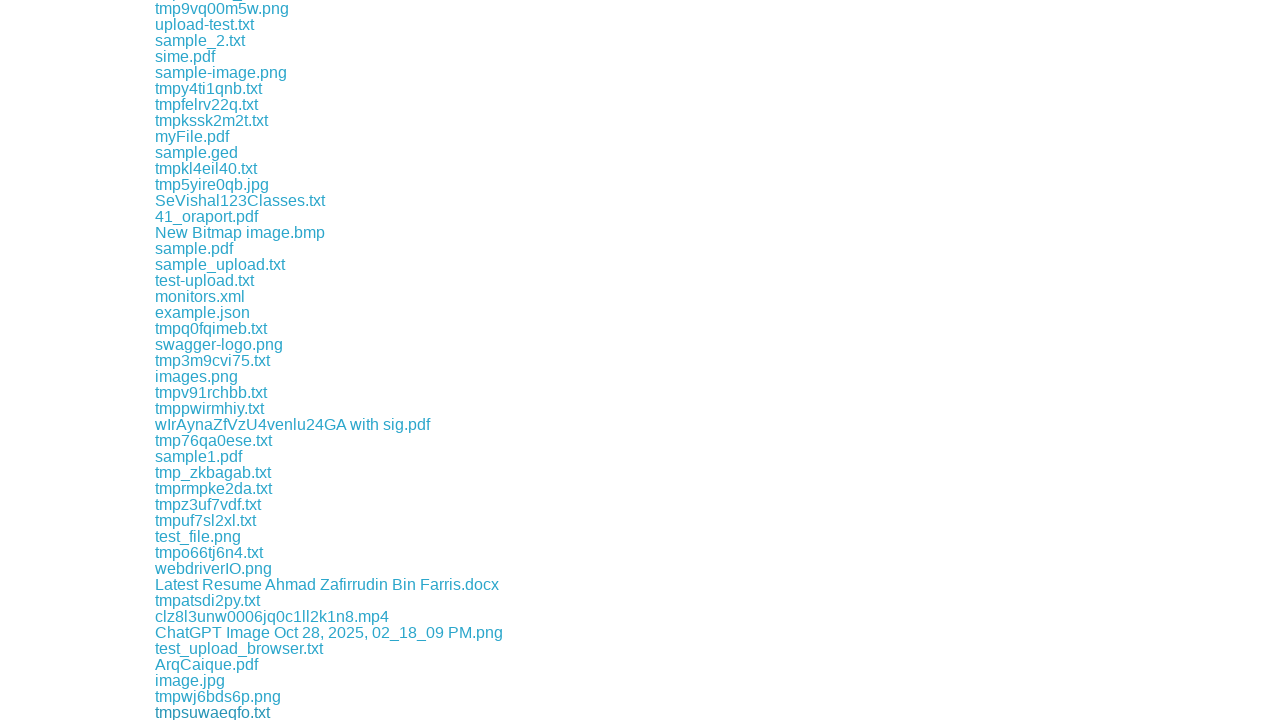

Download completed successfully
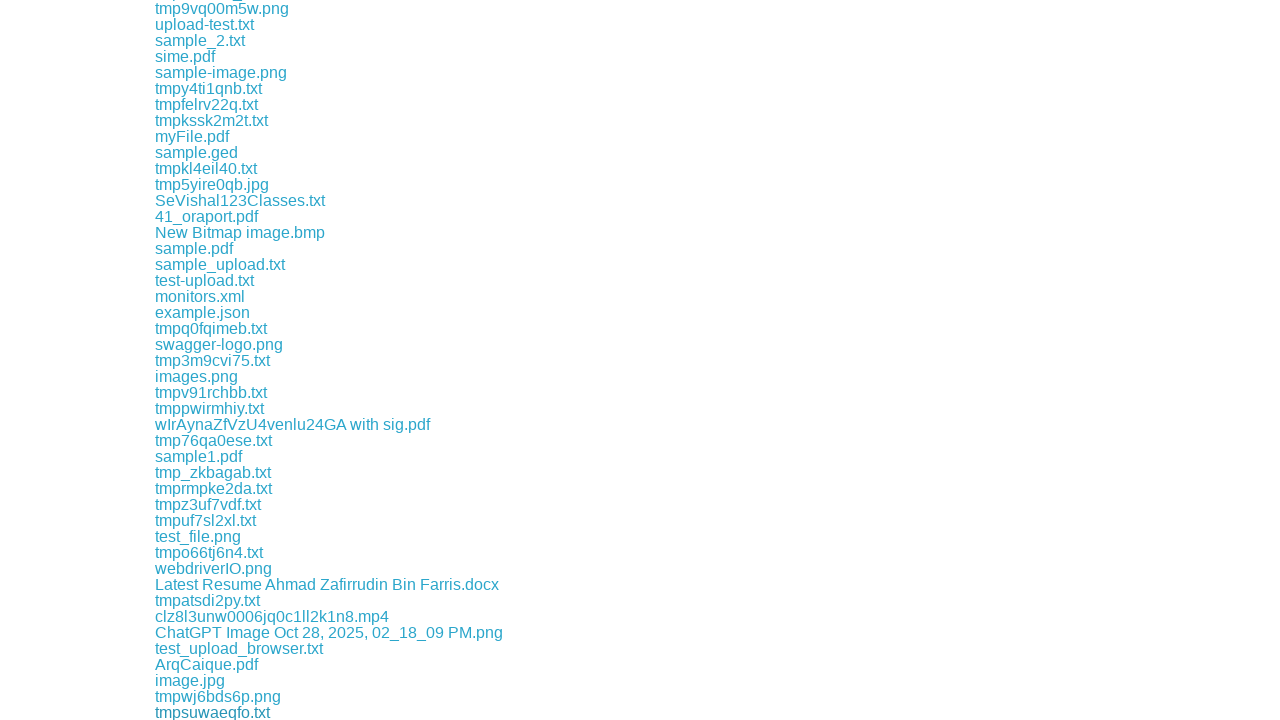

Clicked download link and initiated file download
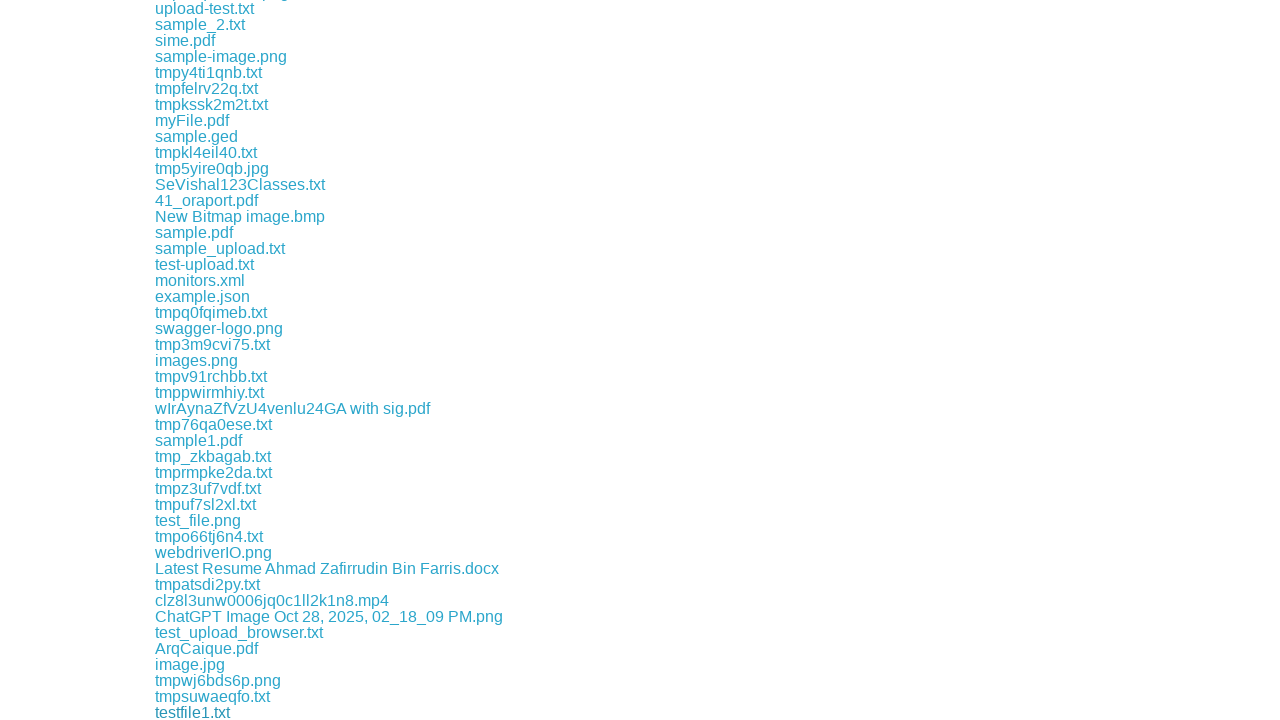

Download completed successfully
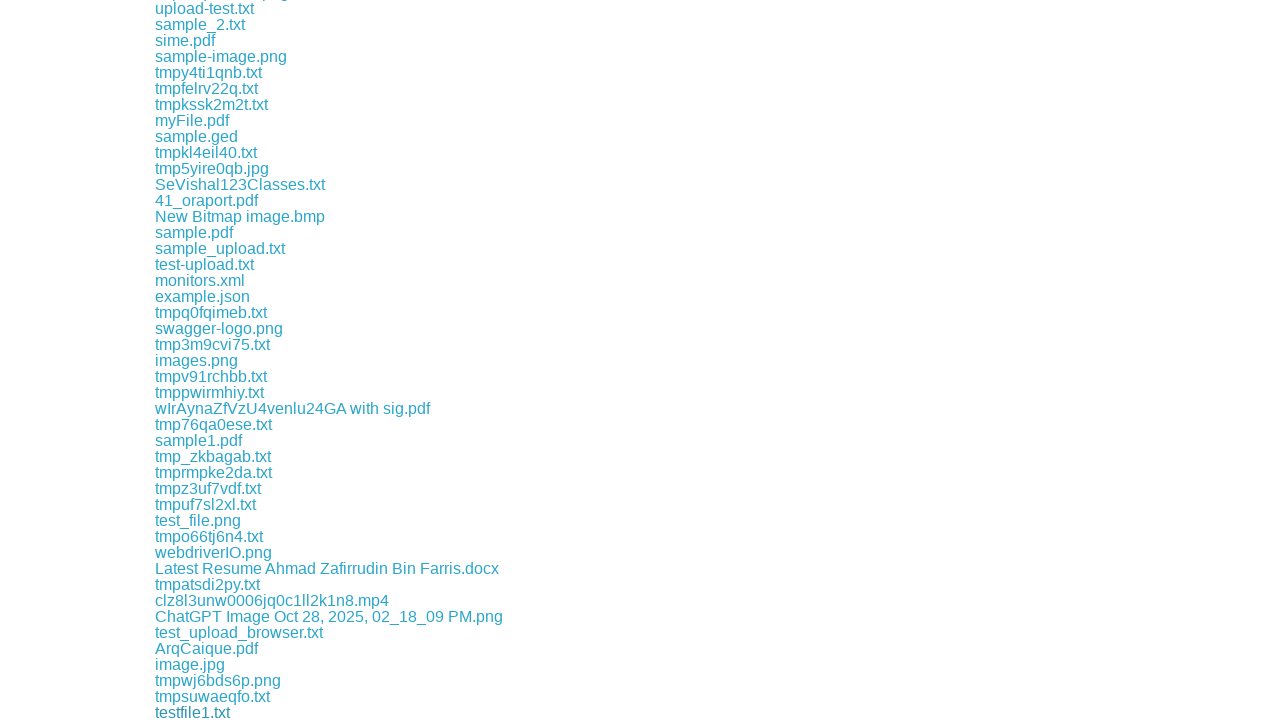

Clicked download link and initiated file download
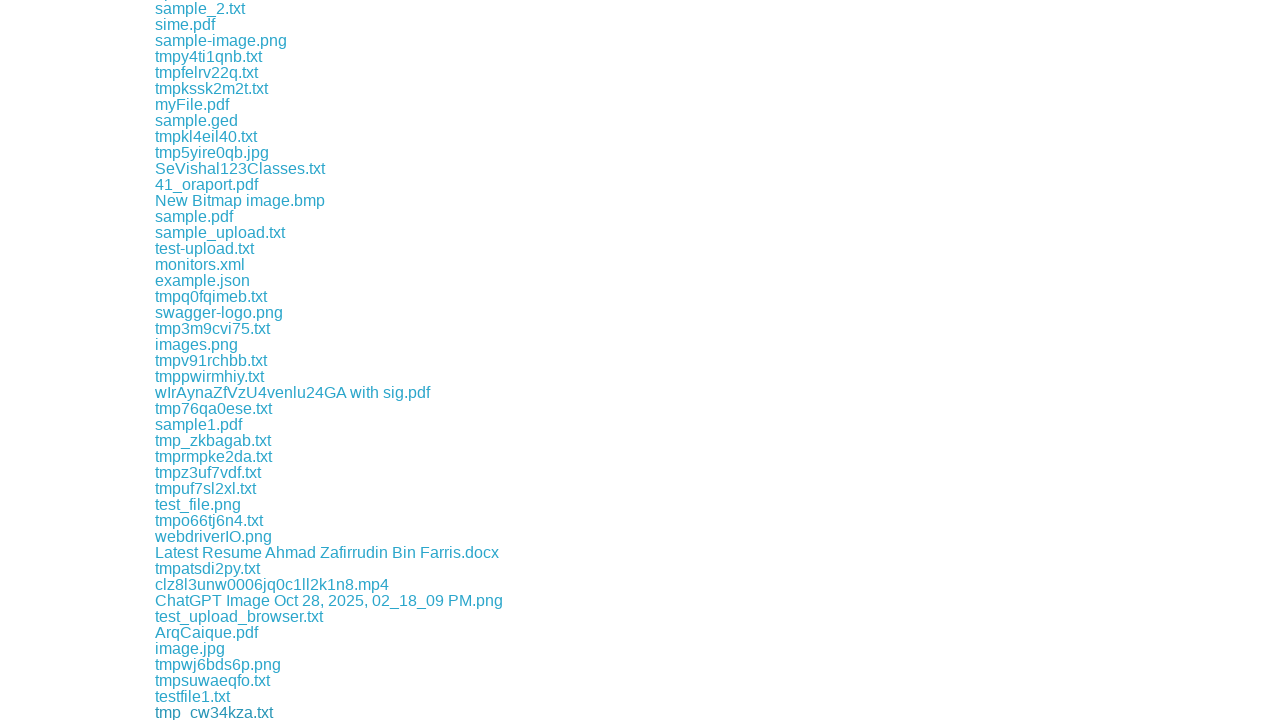

Download completed successfully
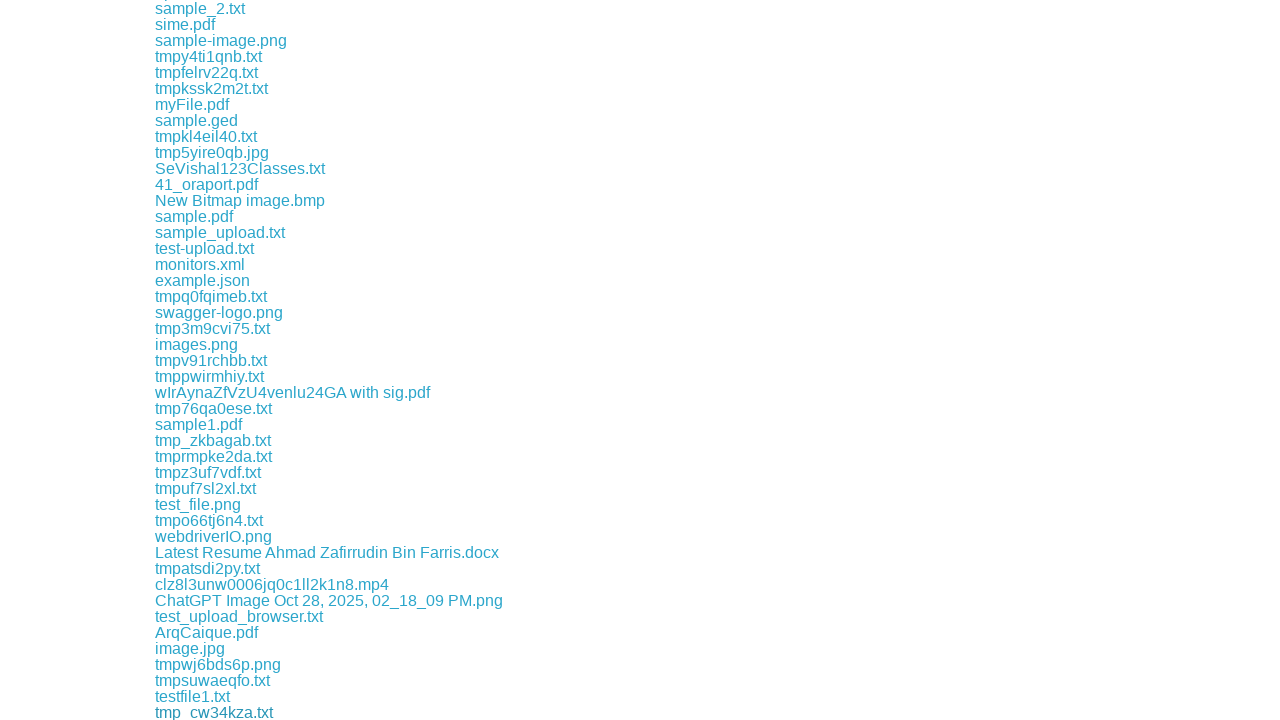

Clicked download link and initiated file download
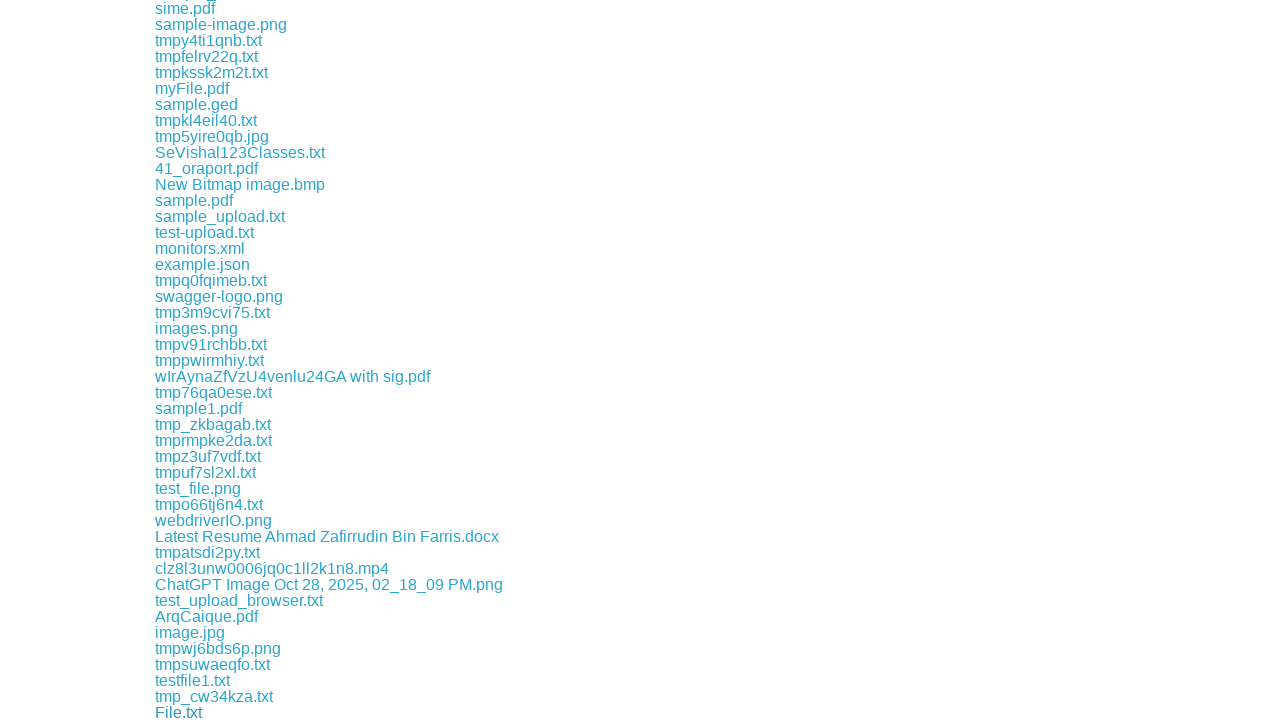

Download completed successfully
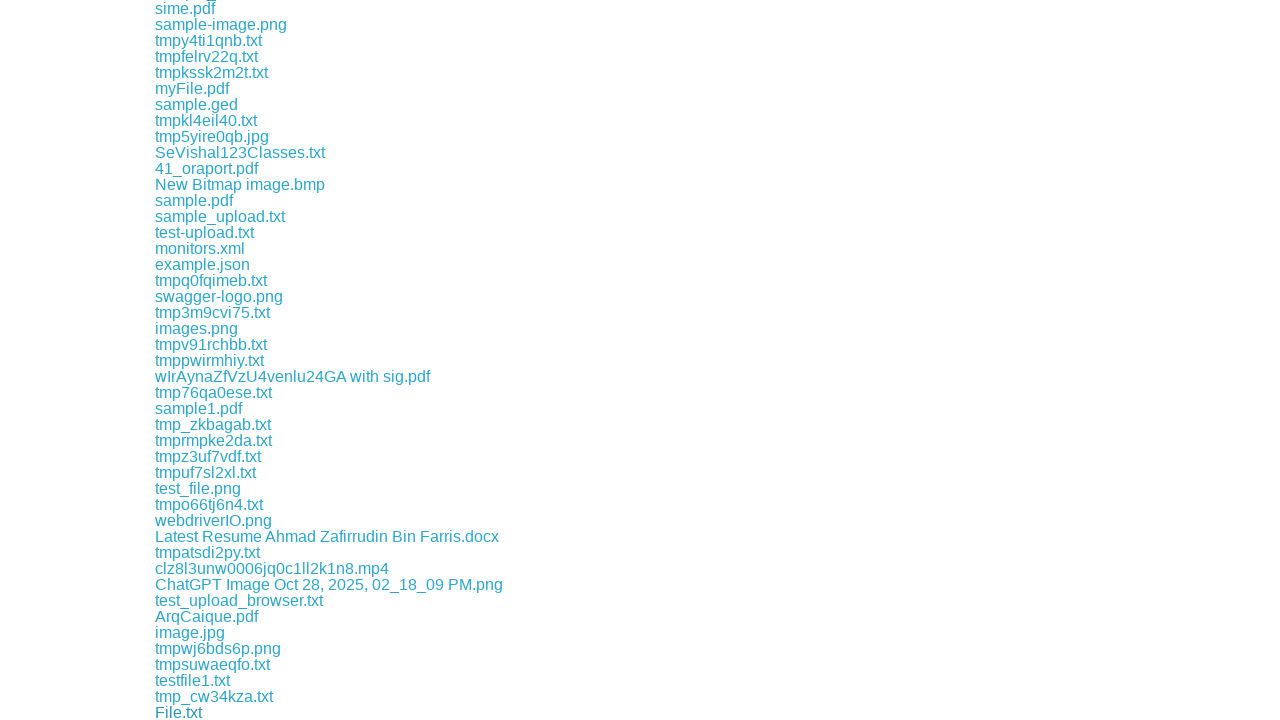

Clicked download link and initiated file download
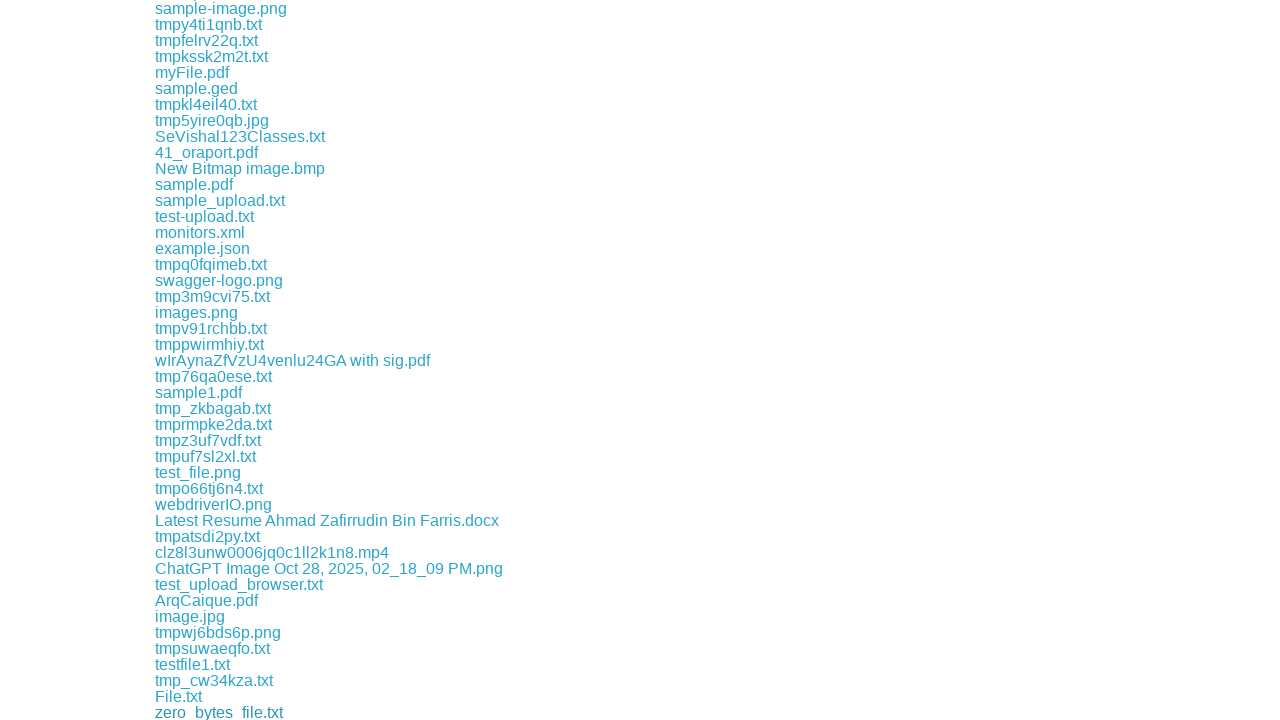

Download completed successfully
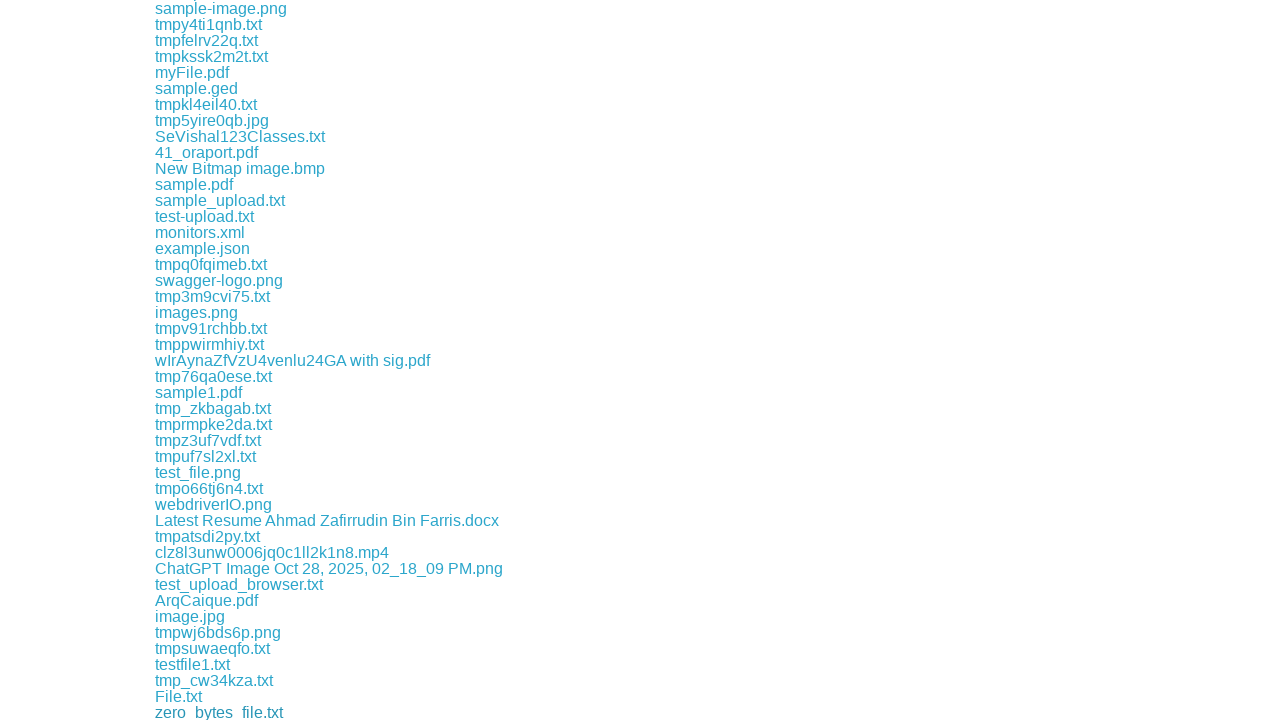

Clicked download link and initiated file download
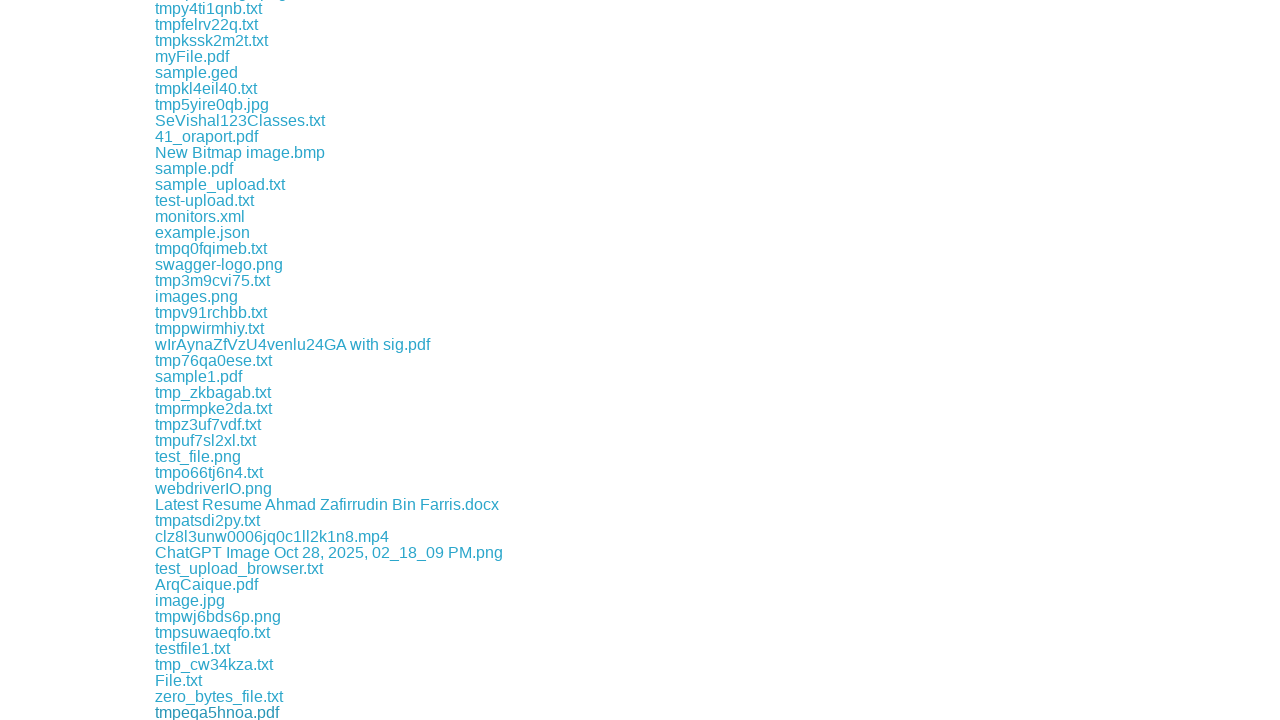

Download completed successfully
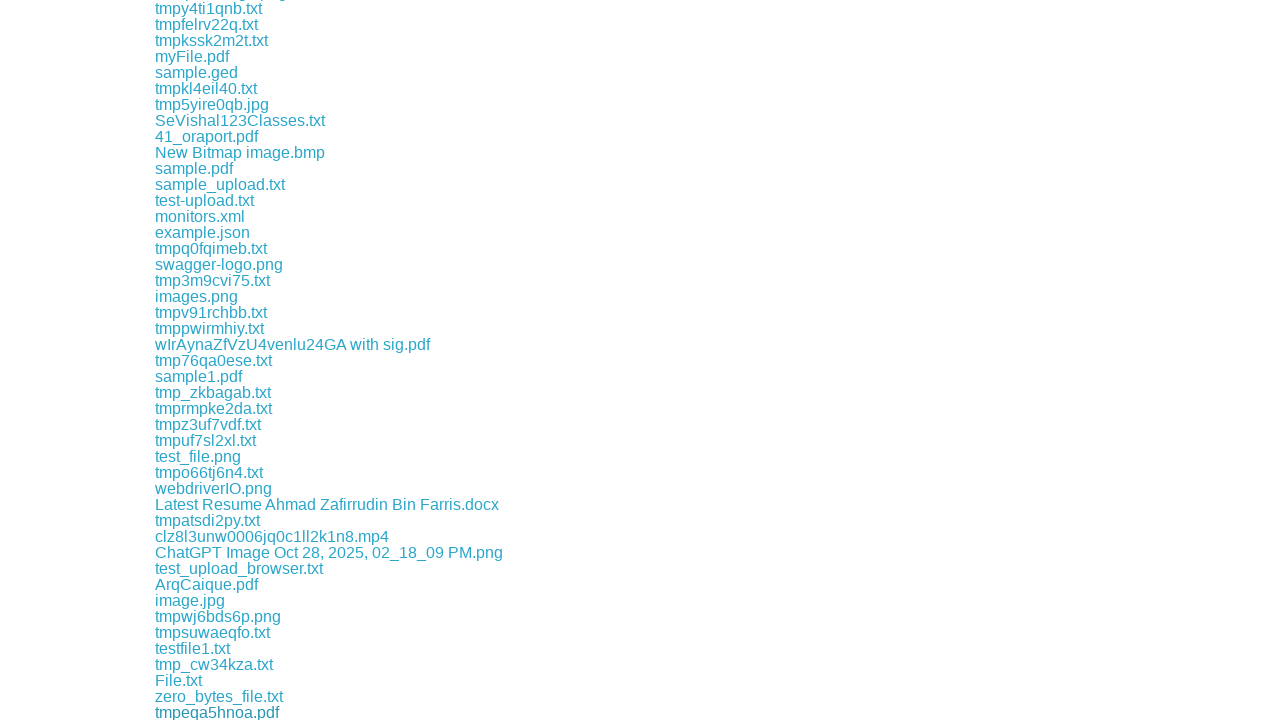

Clicked download link and initiated file download
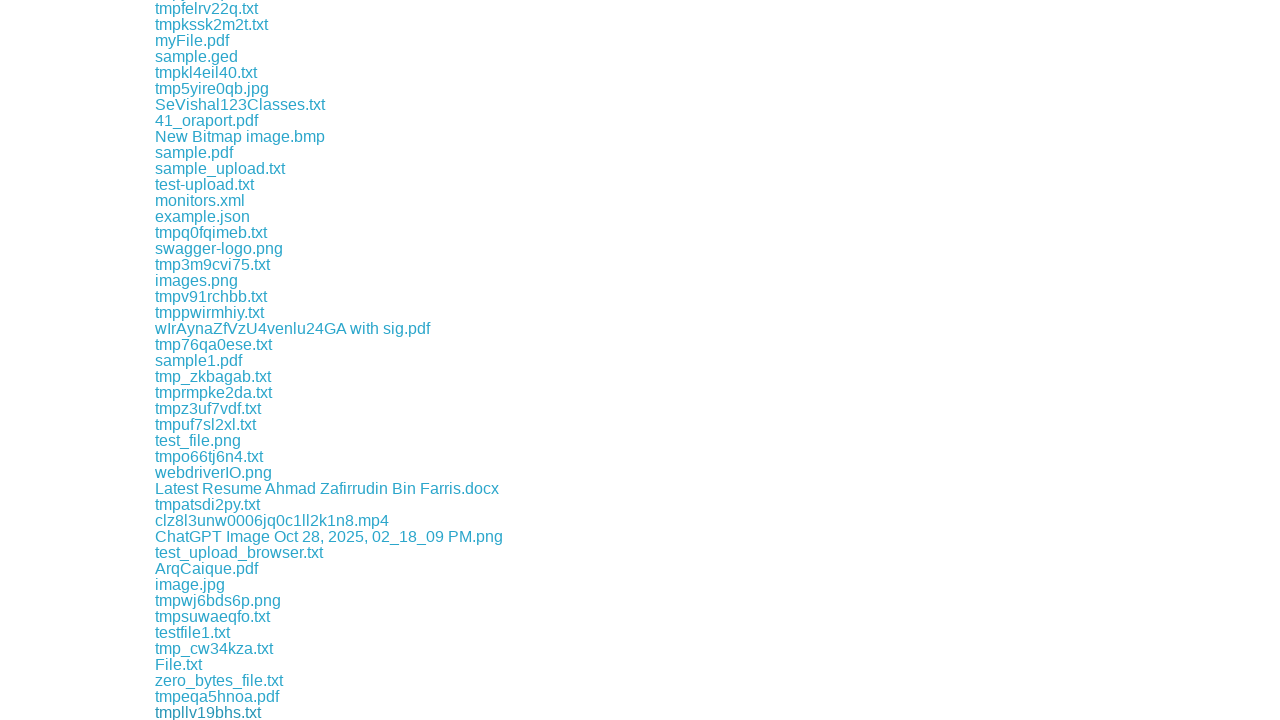

Download completed successfully
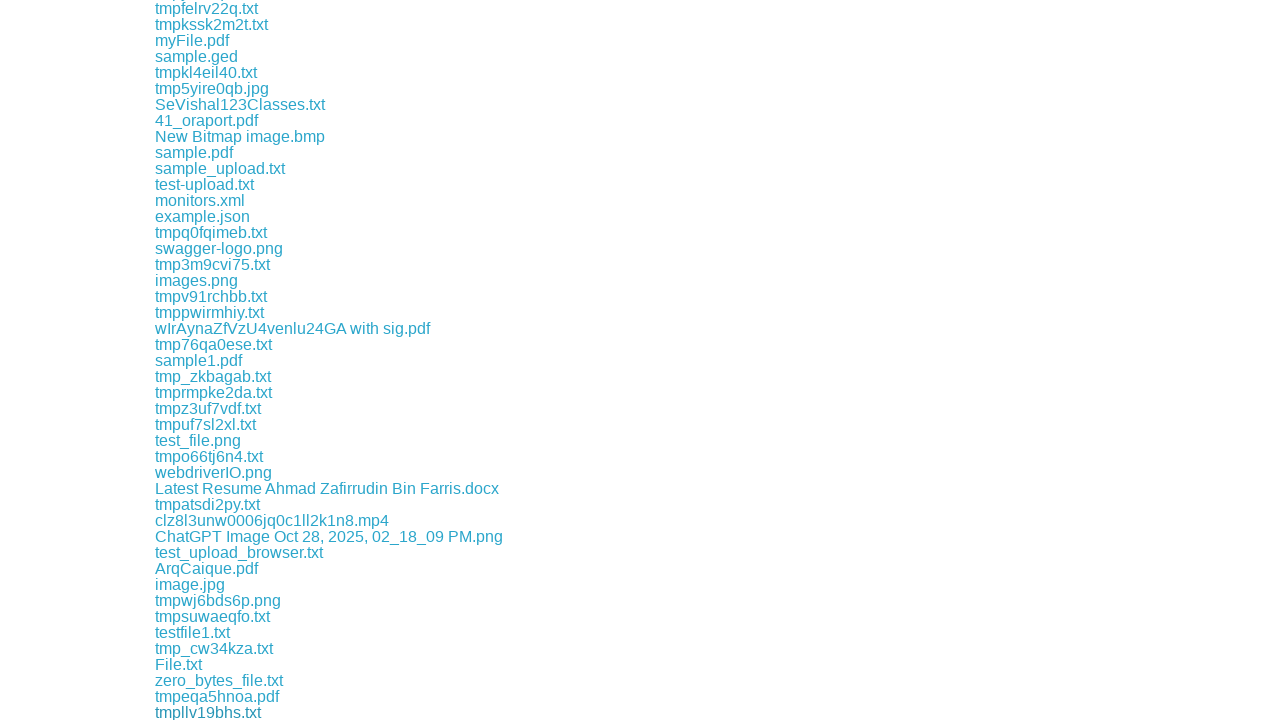

Clicked download link and initiated file download
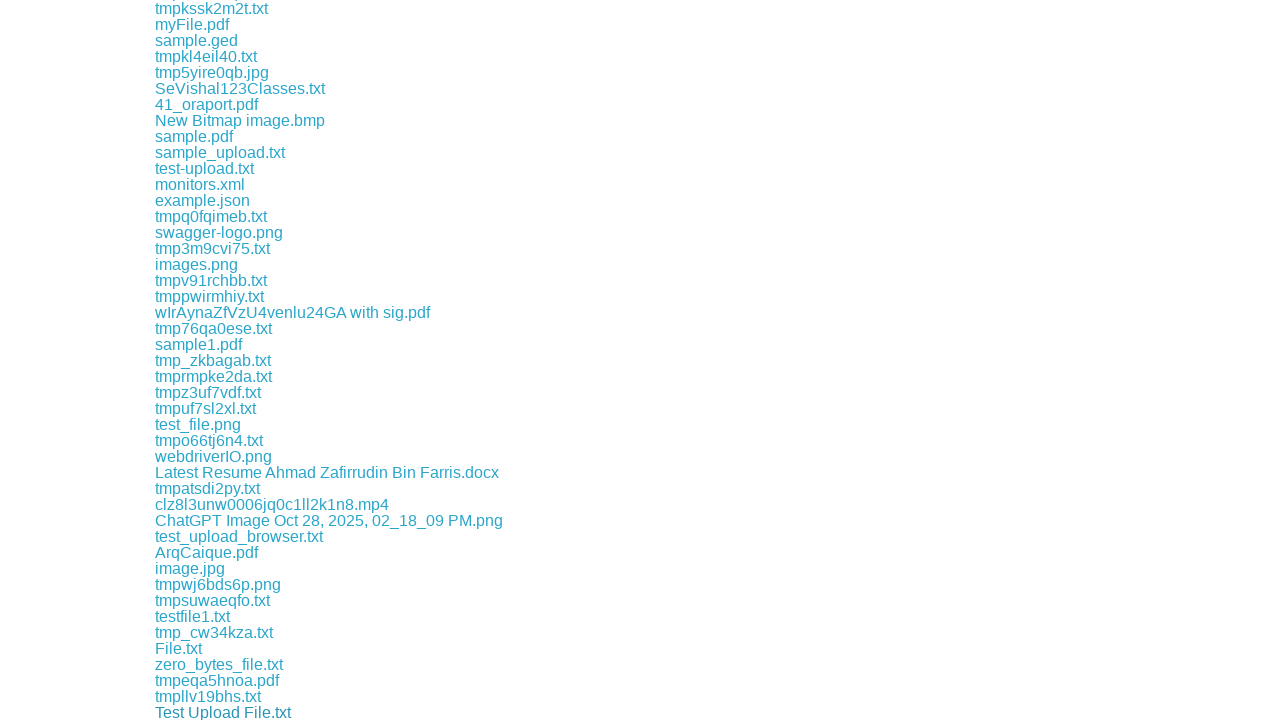

Download completed successfully
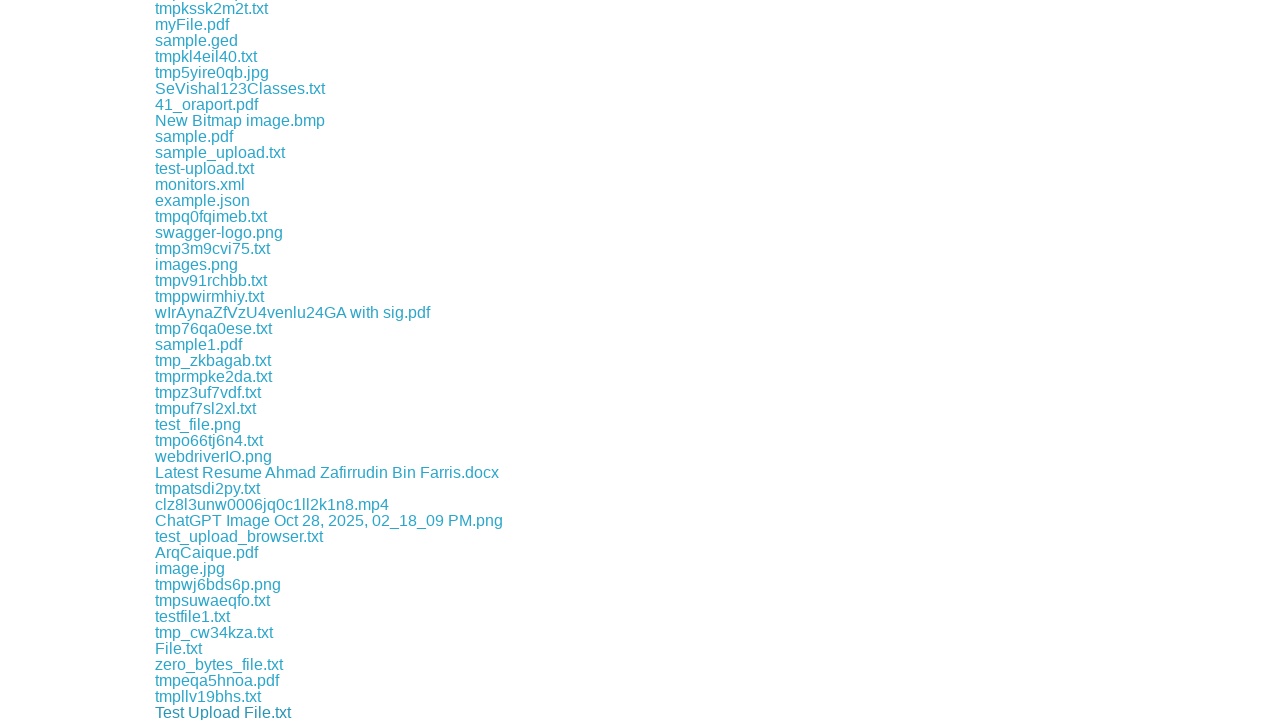

Clicked download link and initiated file download
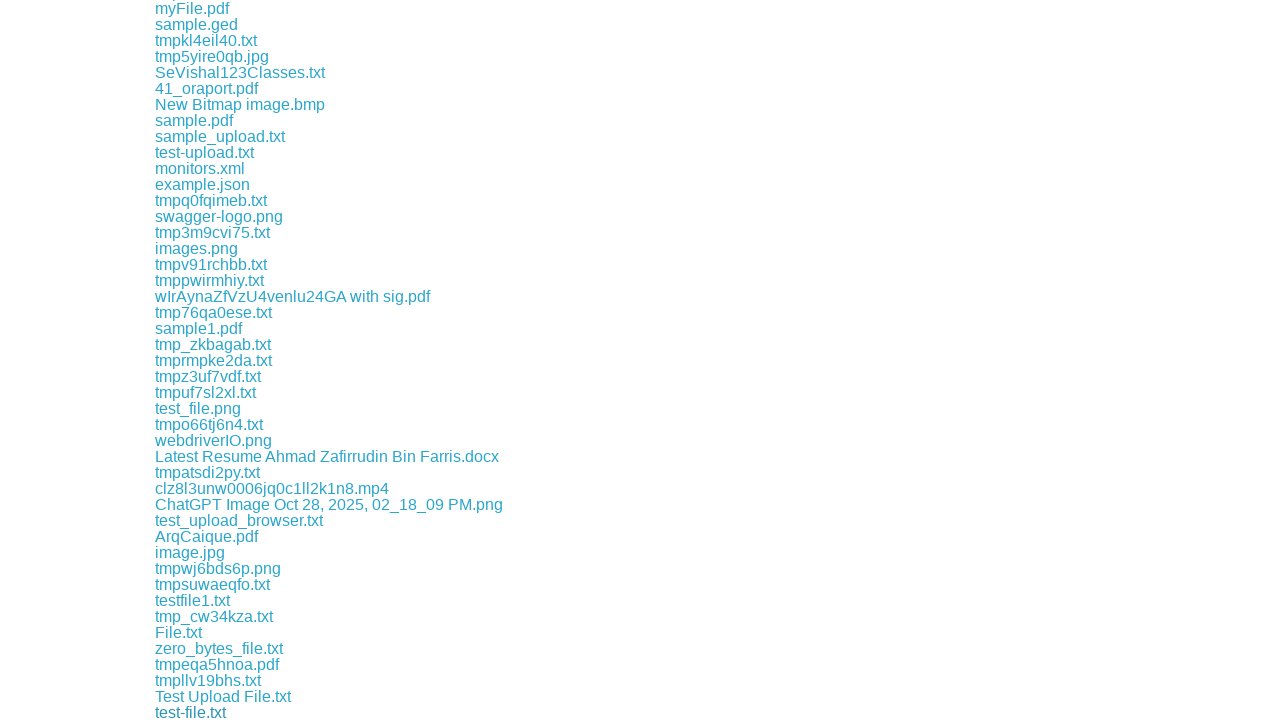

Download completed successfully
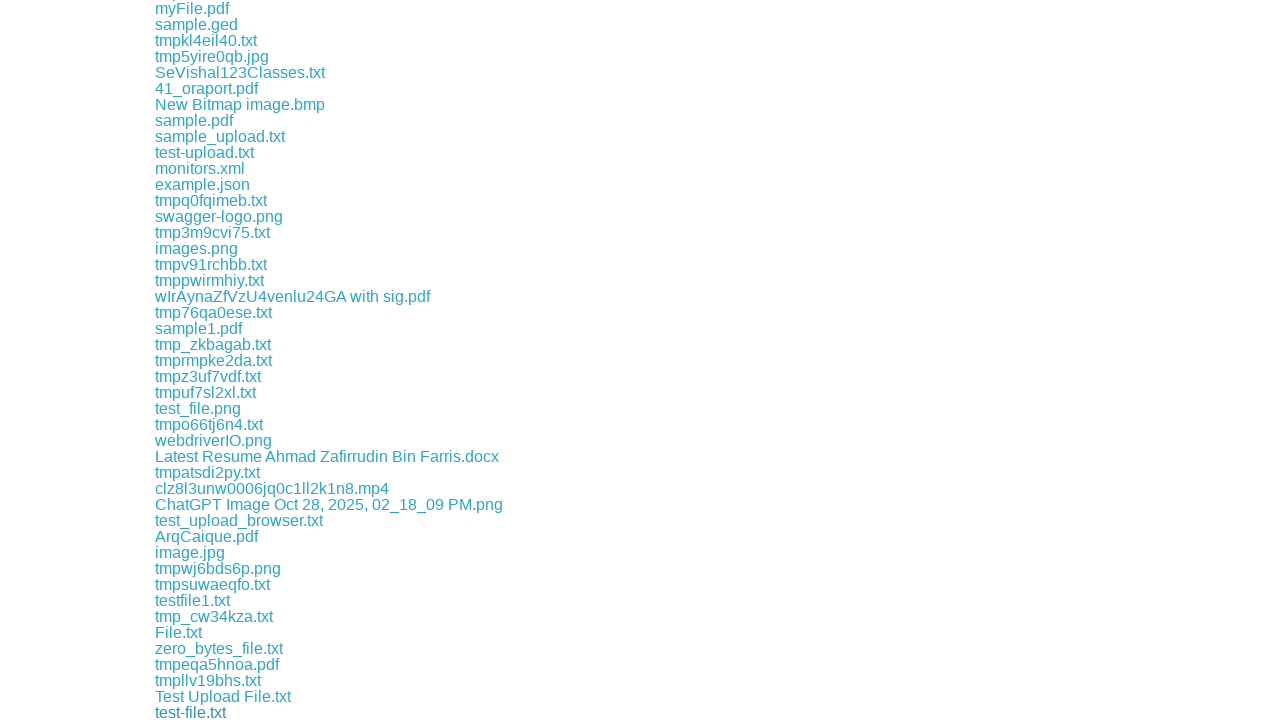

Clicked download link and initiated file download
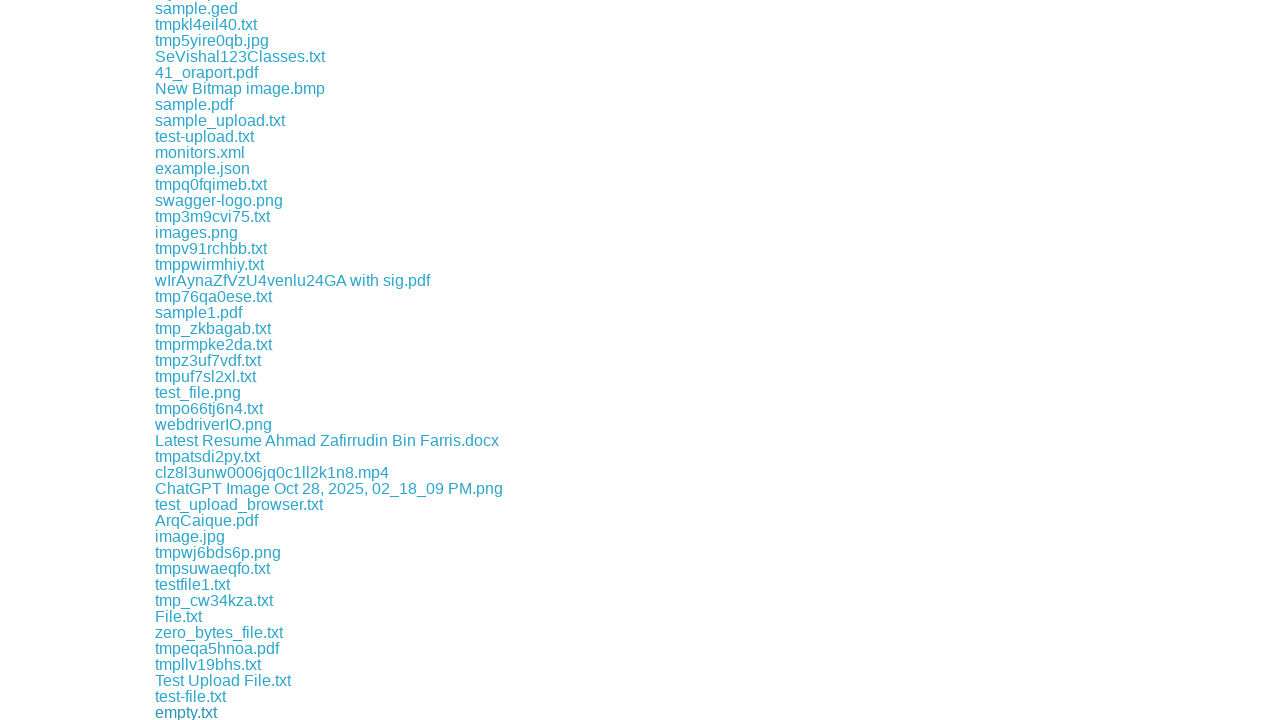

Download completed successfully
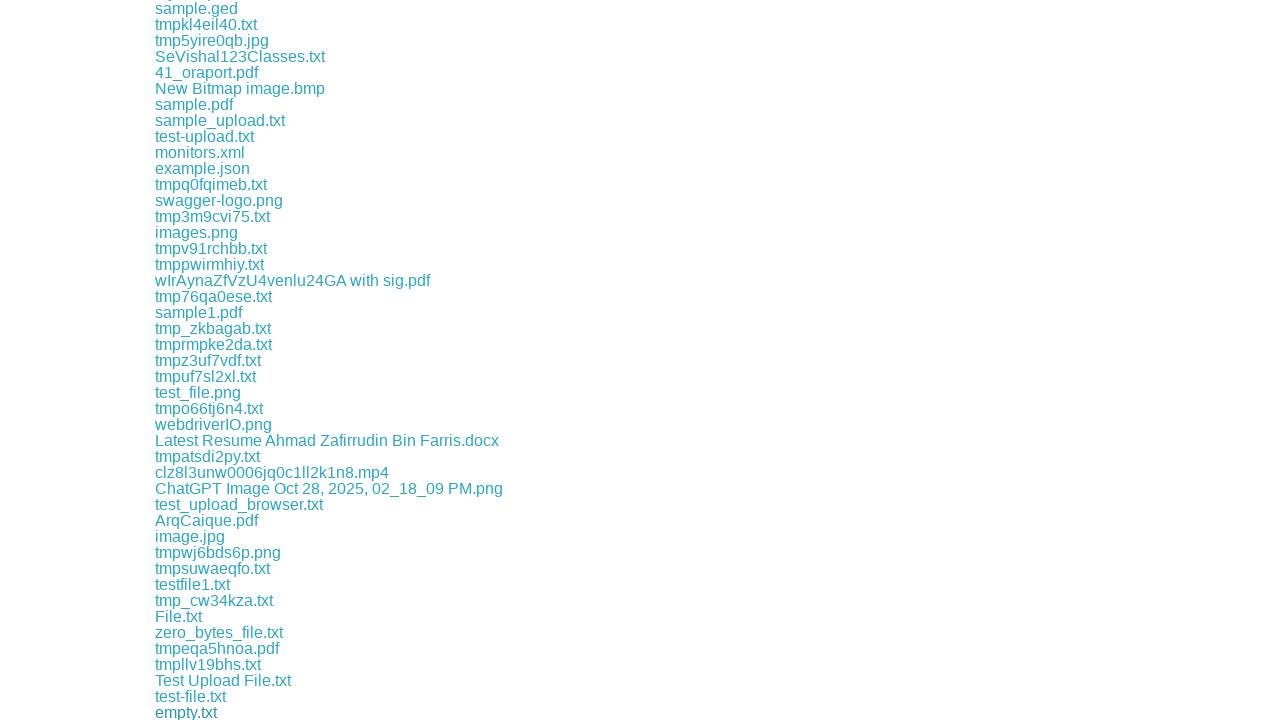

Clicked download link and initiated file download
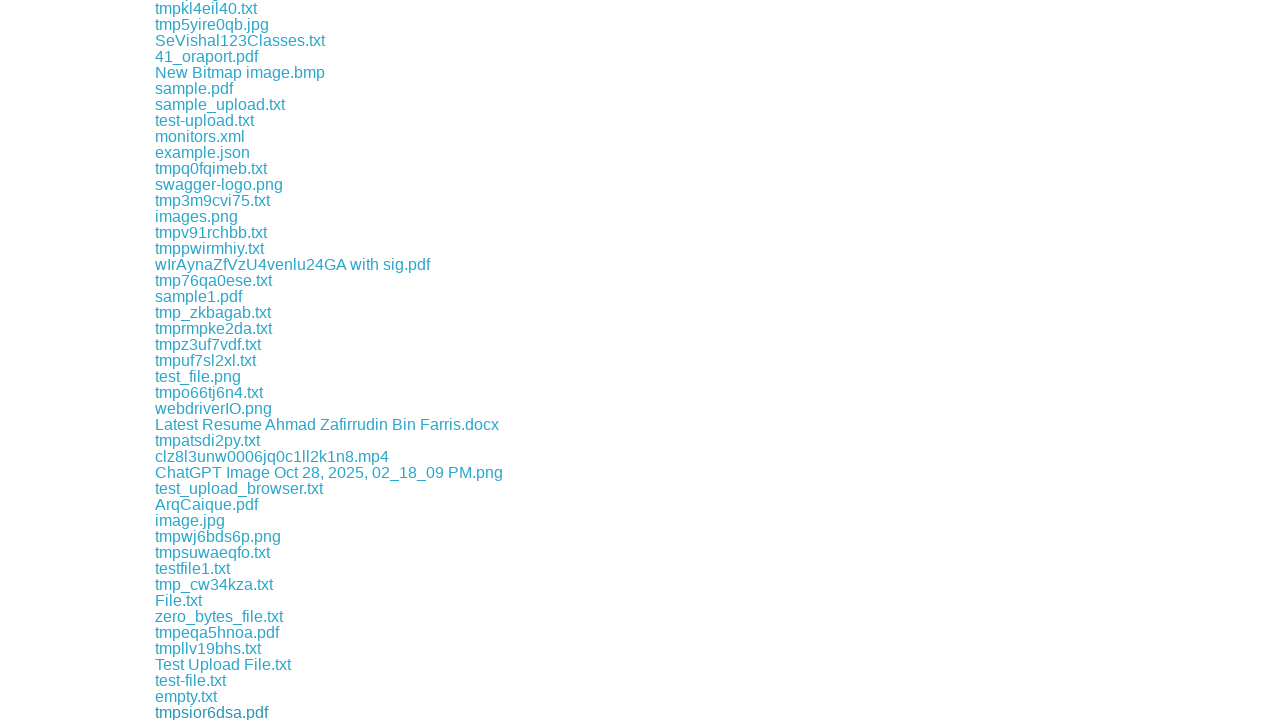

Download completed successfully
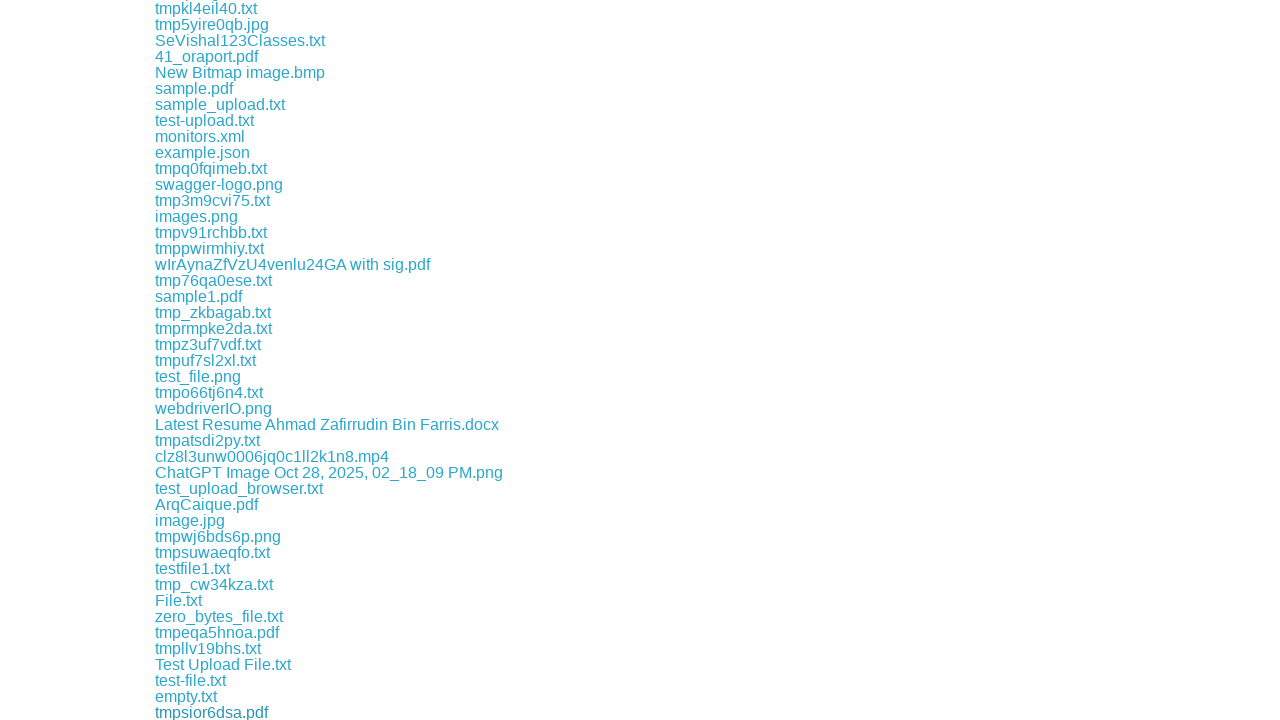

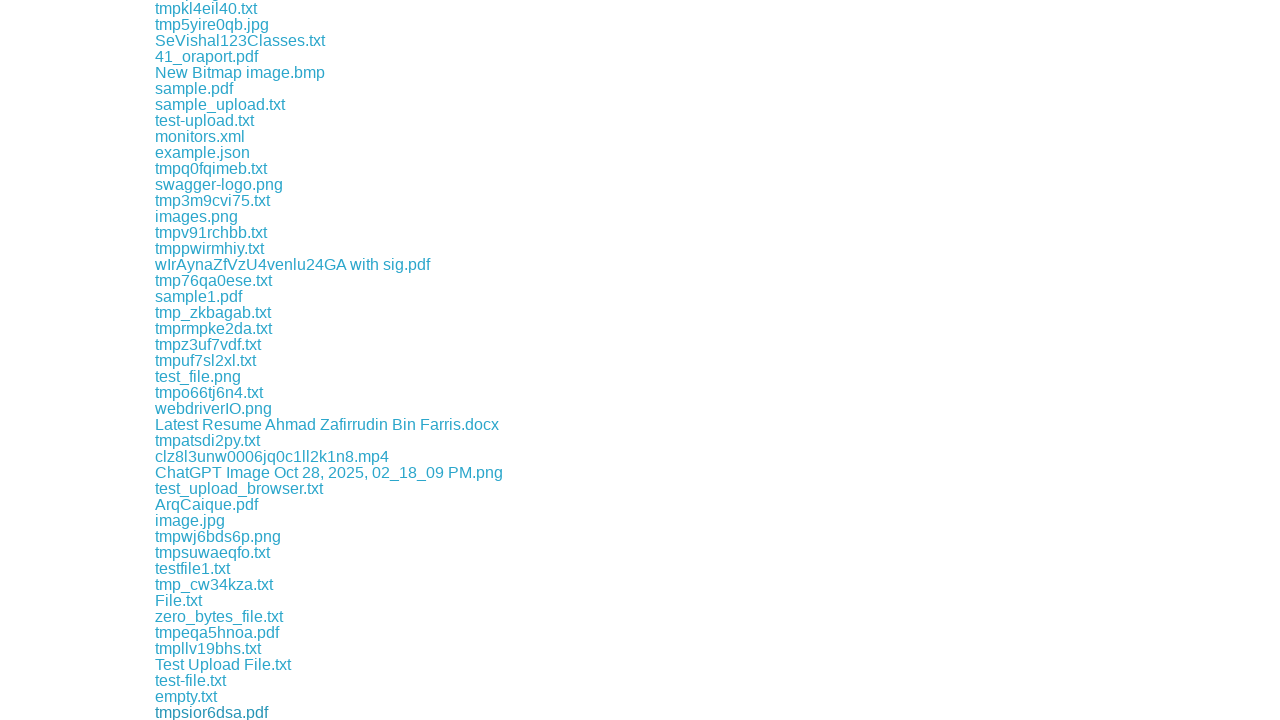